Tests drag and drop slider functionality by navigating to the slider page and adjusting multiple sliders to a target value of 50

Starting URL: https://www.lambdatest.com/selenium-playground

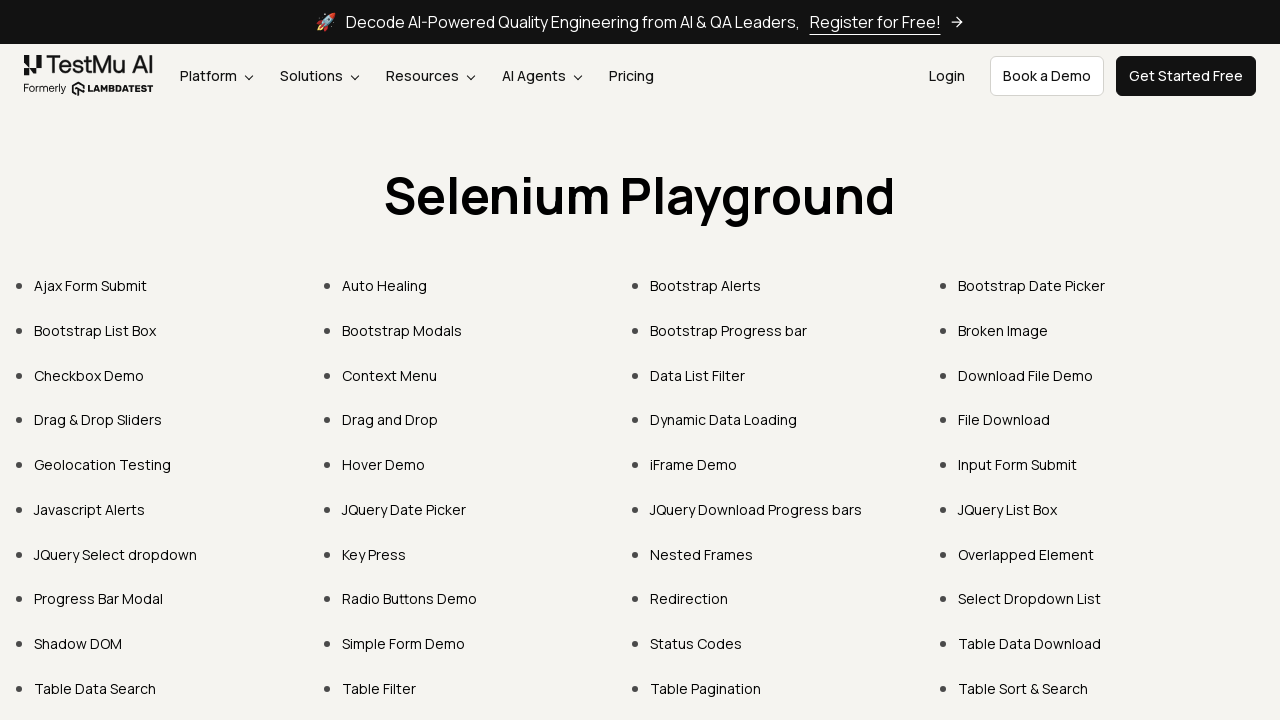

Clicked on 'Drag & Drop Sliders' link at (98, 420) on text=Drag & Drop Sliders
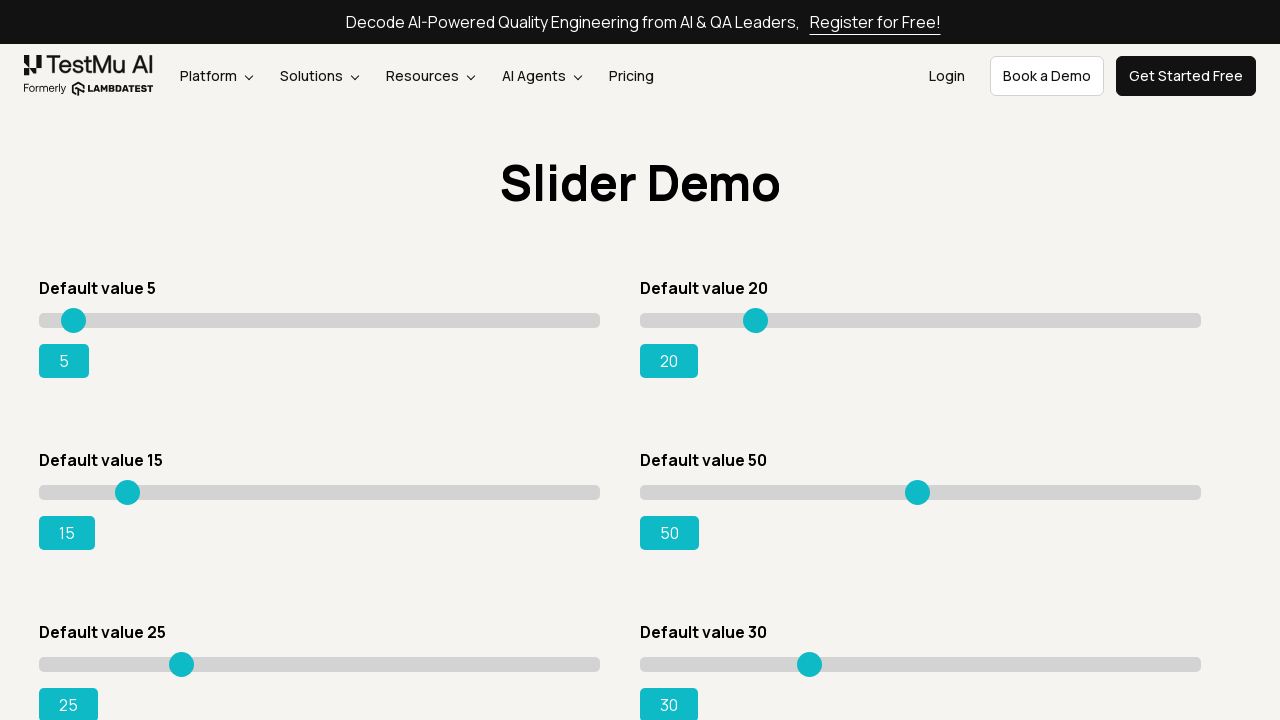

Located all slider input elements
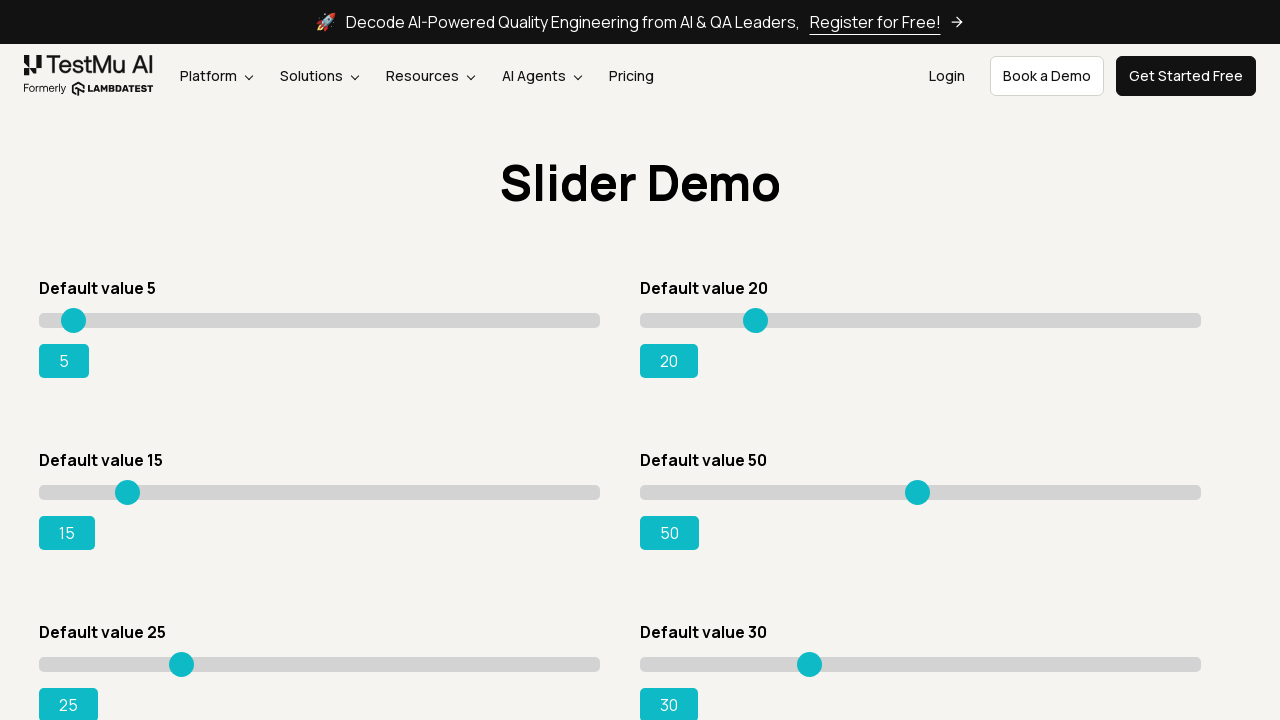

Located all output display elements
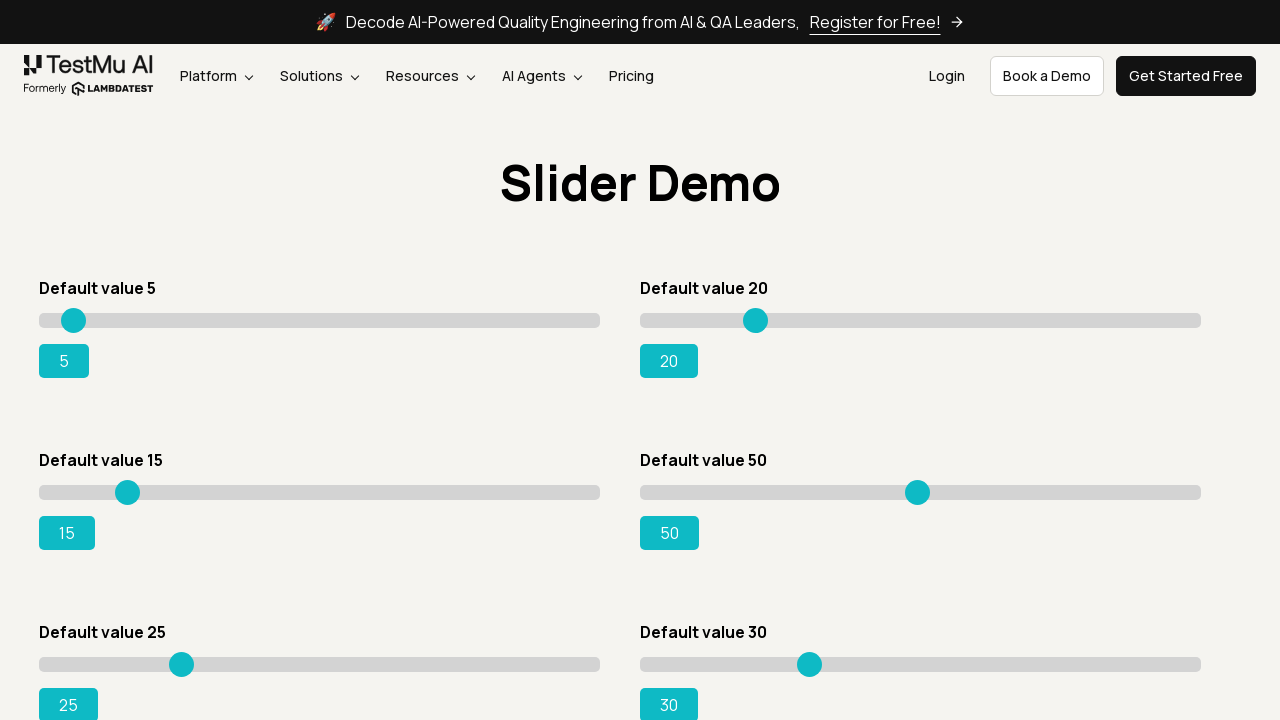

Set target value to 50
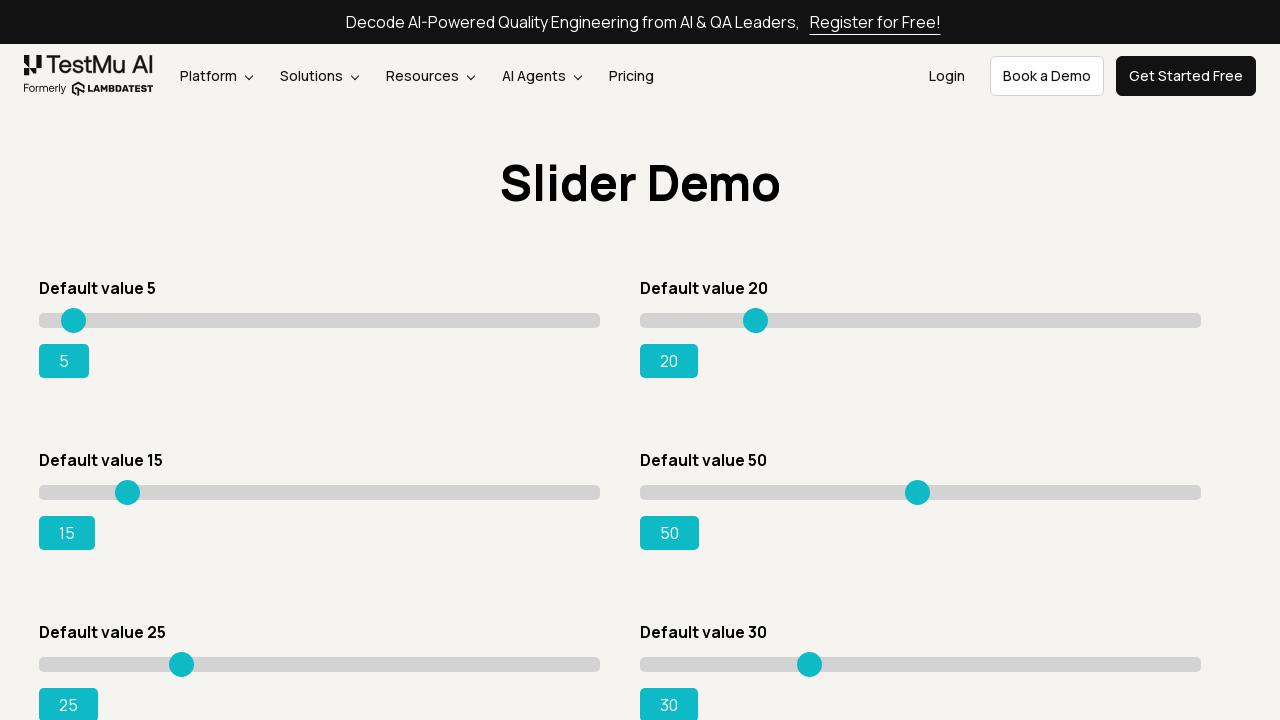

Started adjusting slider 1, current value: 5
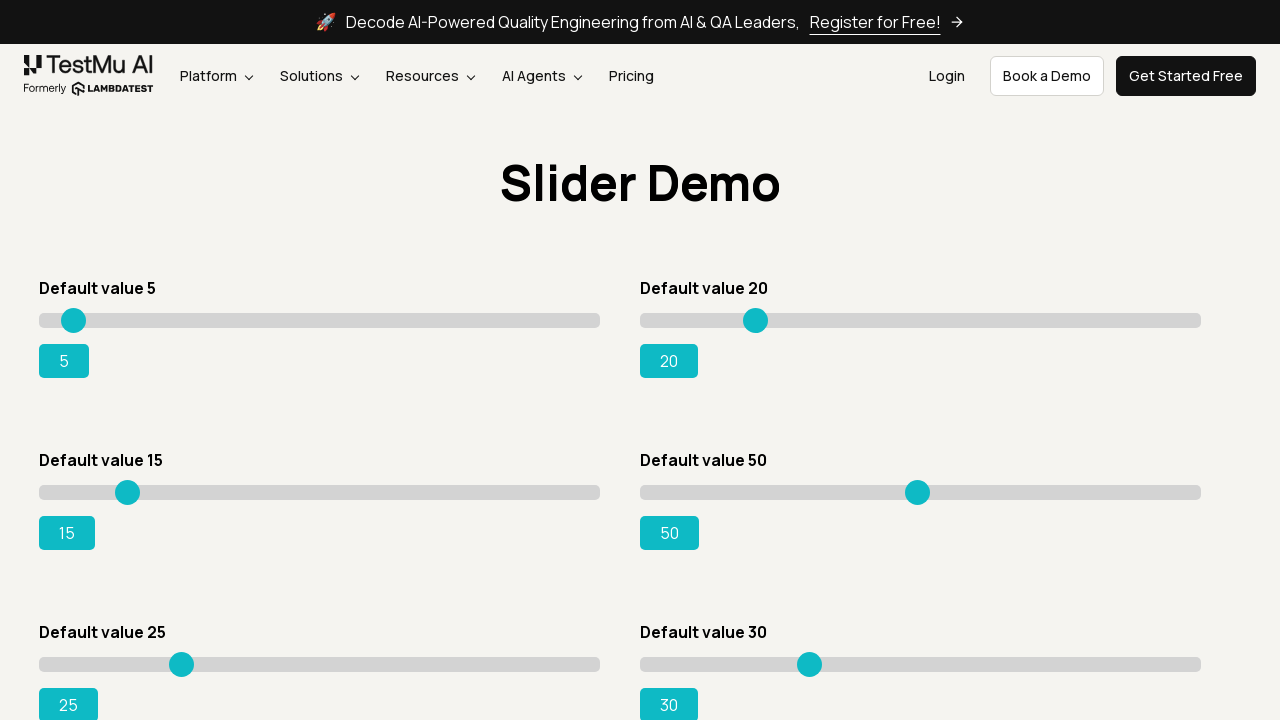

Pressed ArrowRight on slider 1 on input[type='range'] >> nth=0
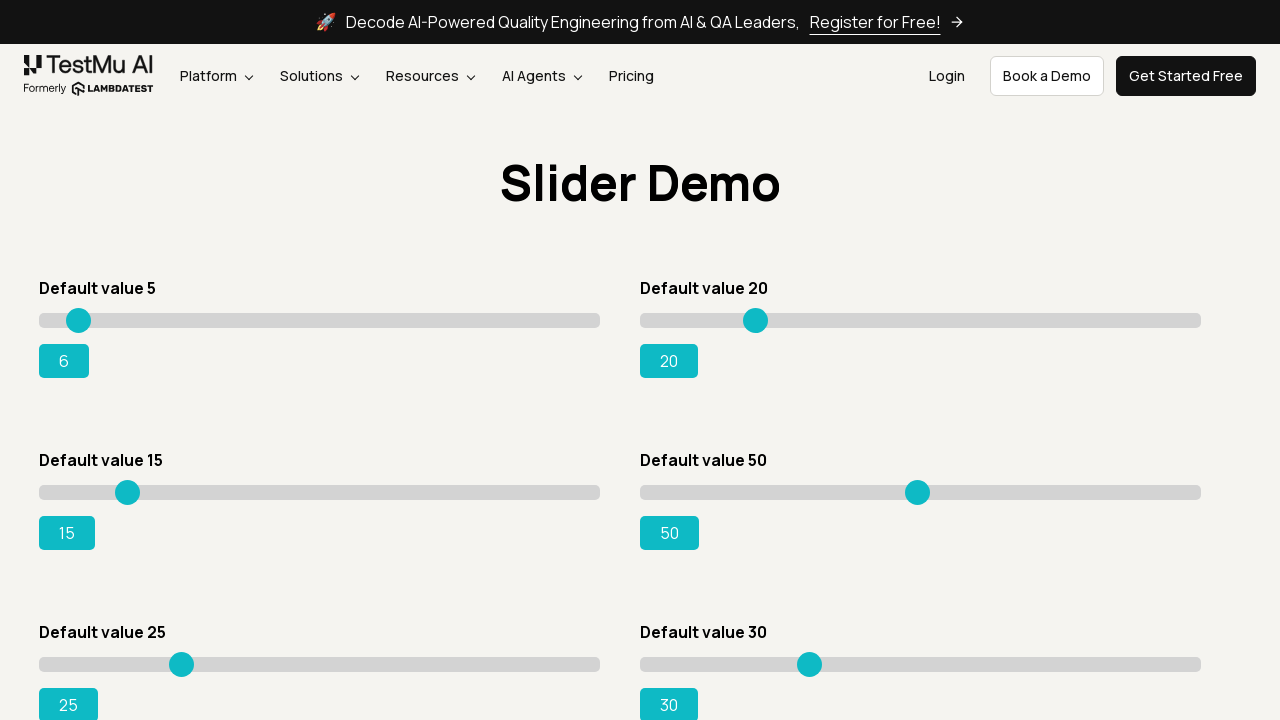

Slider 1 value updated to: 6
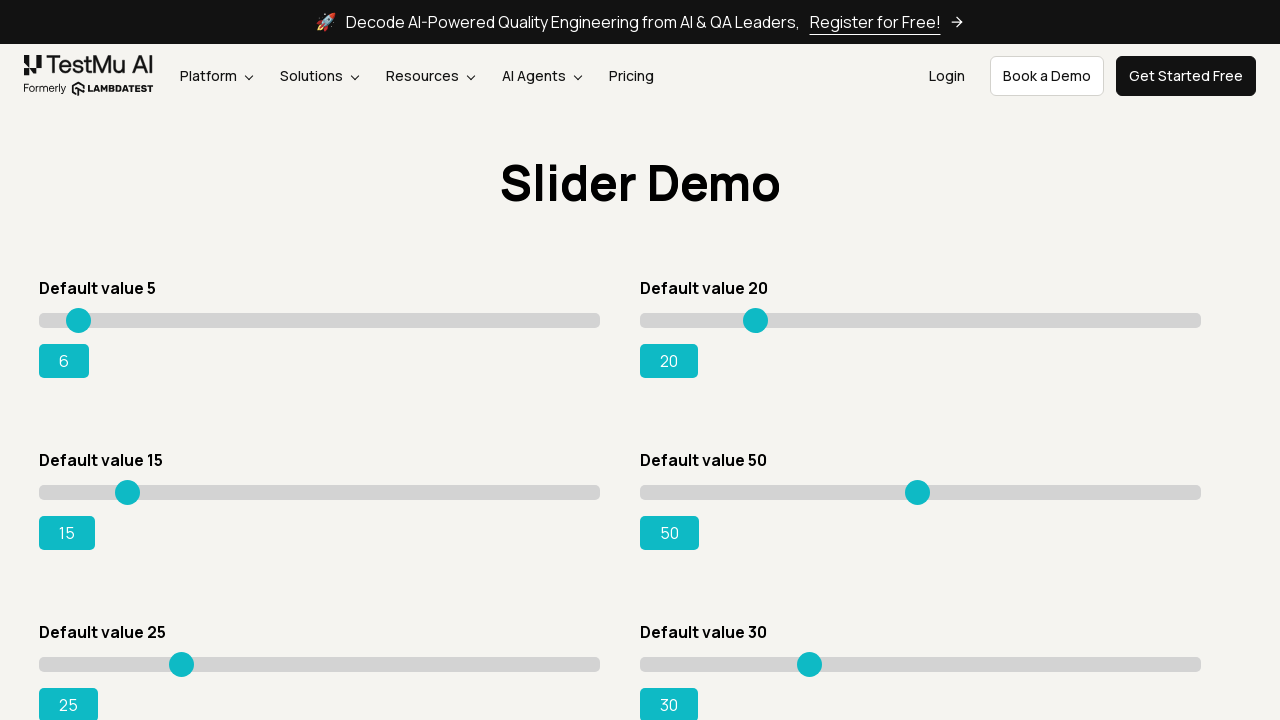

Pressed ArrowRight on slider 1 on input[type='range'] >> nth=0
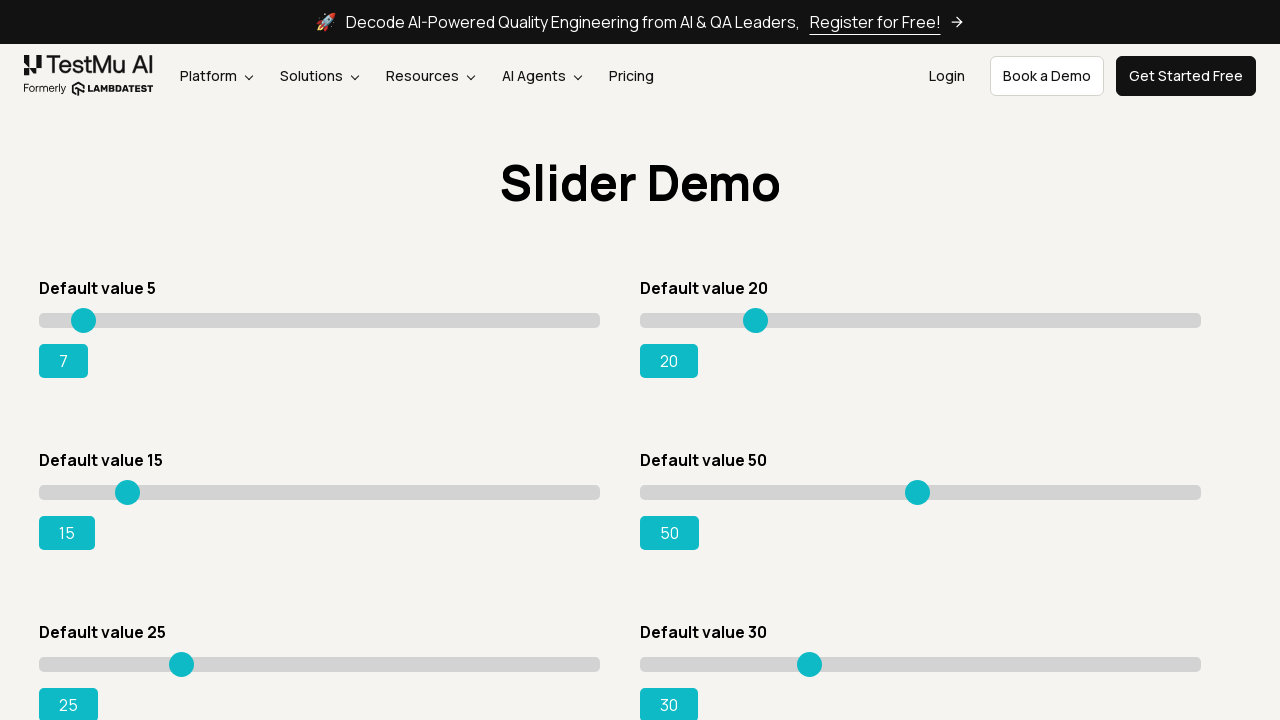

Slider 1 value updated to: 7
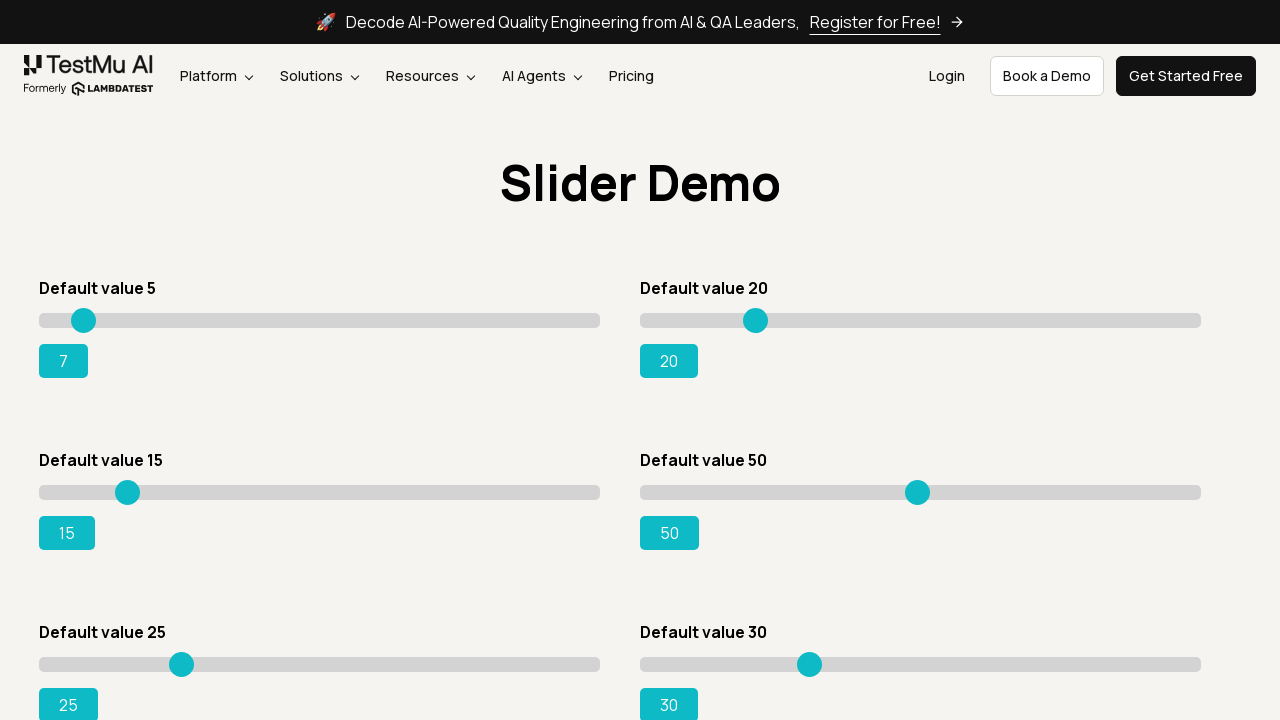

Pressed ArrowRight on slider 1 on input[type='range'] >> nth=0
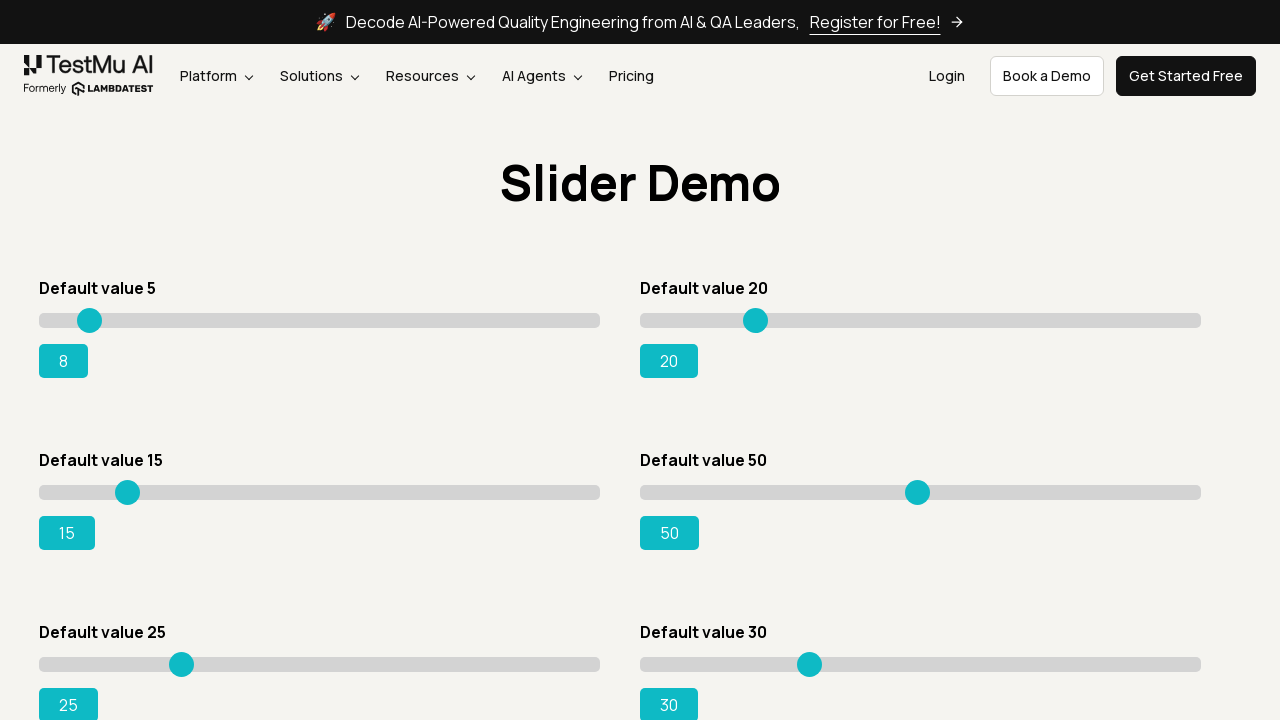

Slider 1 value updated to: 8
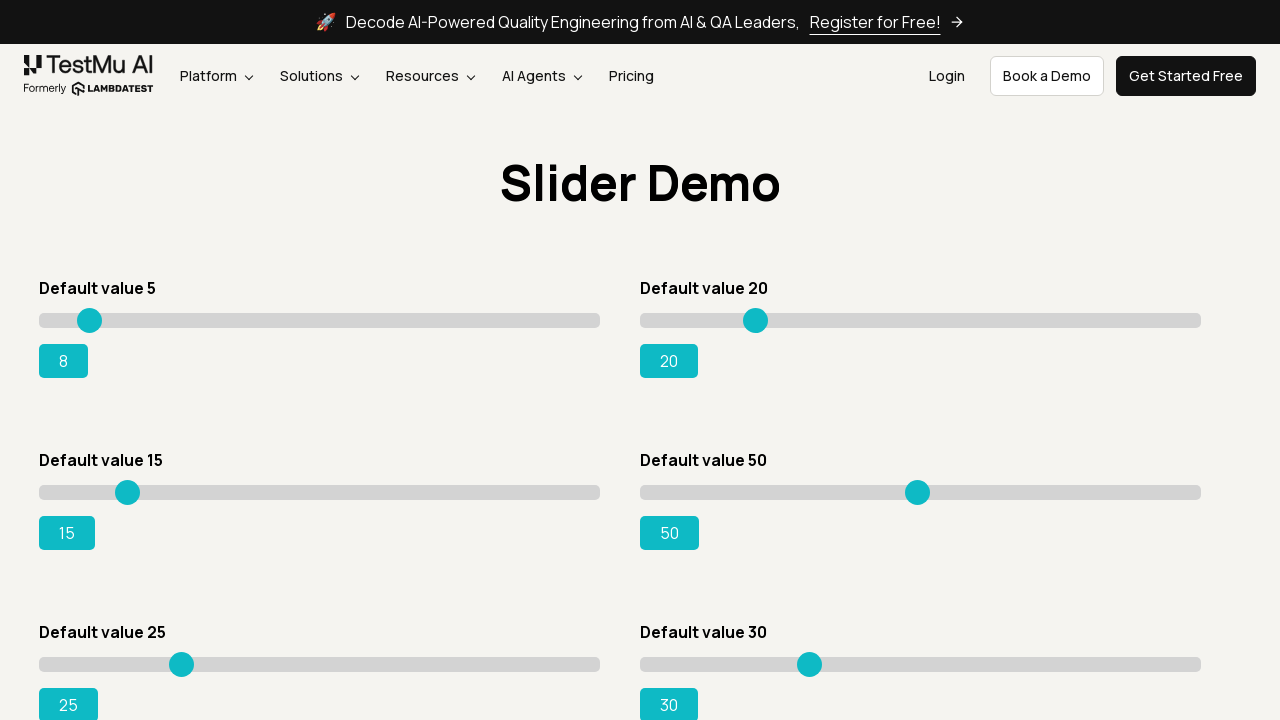

Pressed ArrowRight on slider 1 on input[type='range'] >> nth=0
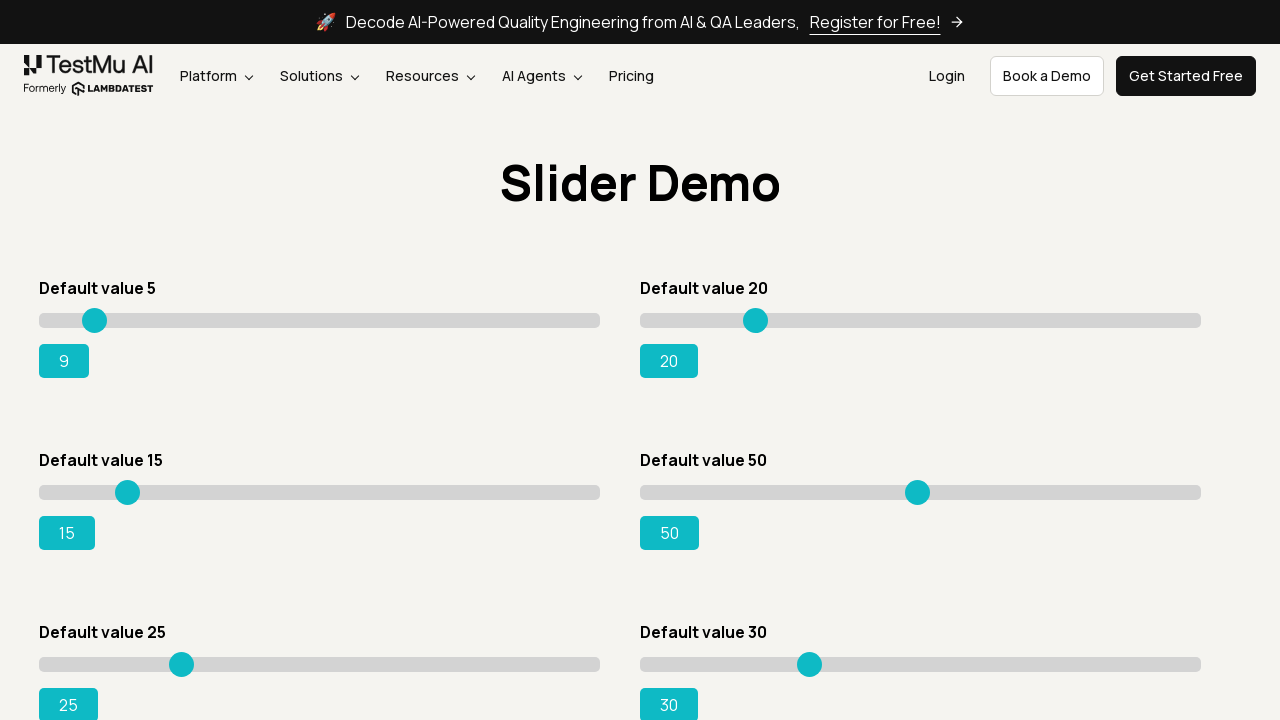

Slider 1 value updated to: 9
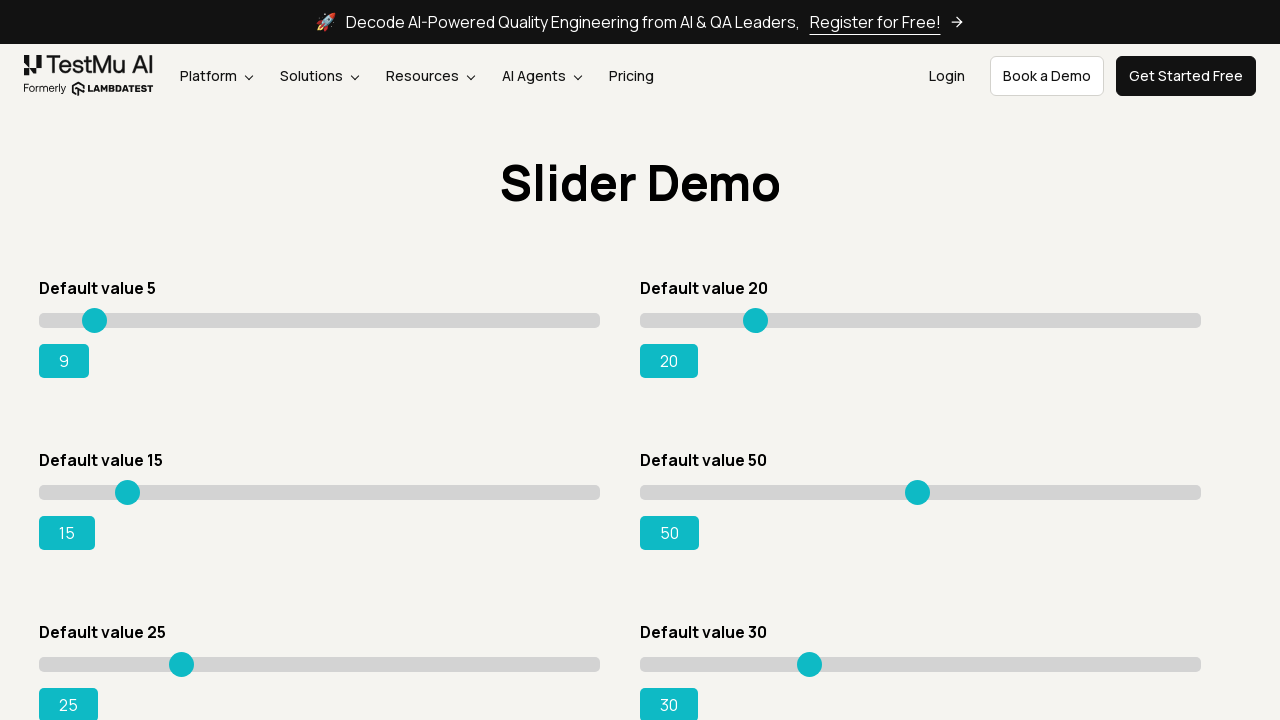

Pressed ArrowRight on slider 1 on input[type='range'] >> nth=0
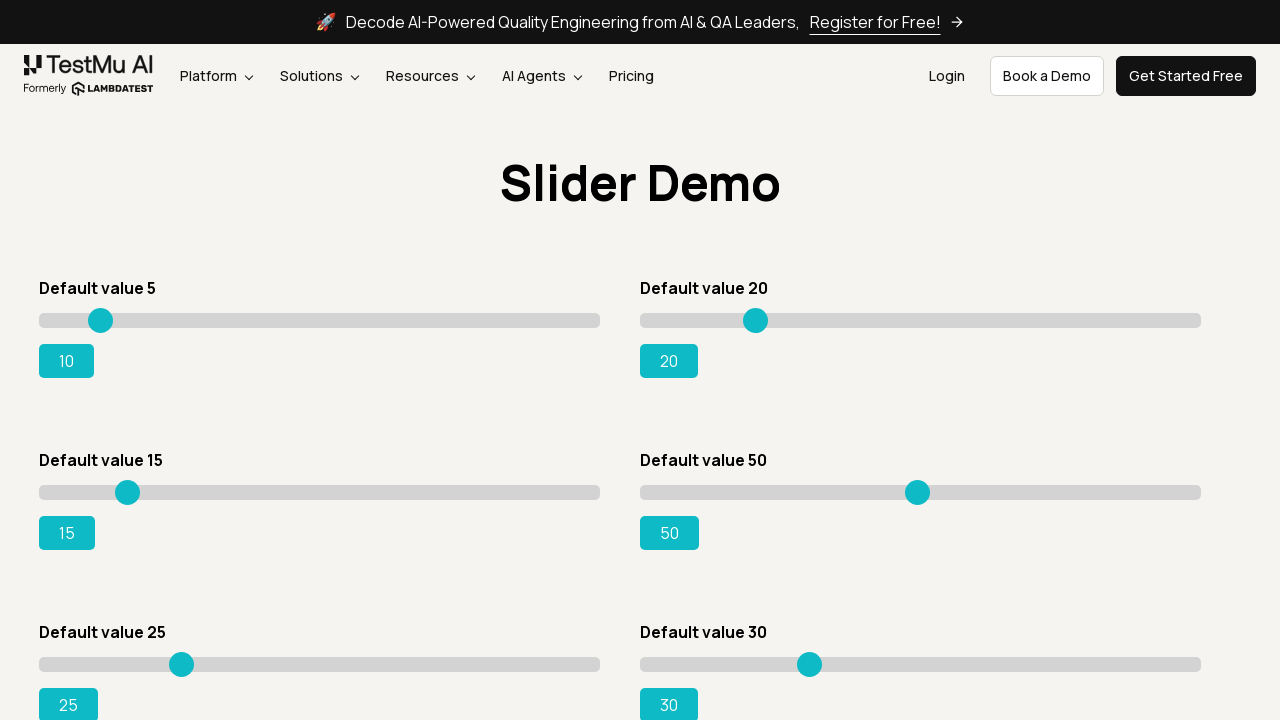

Slider 1 value updated to: 10
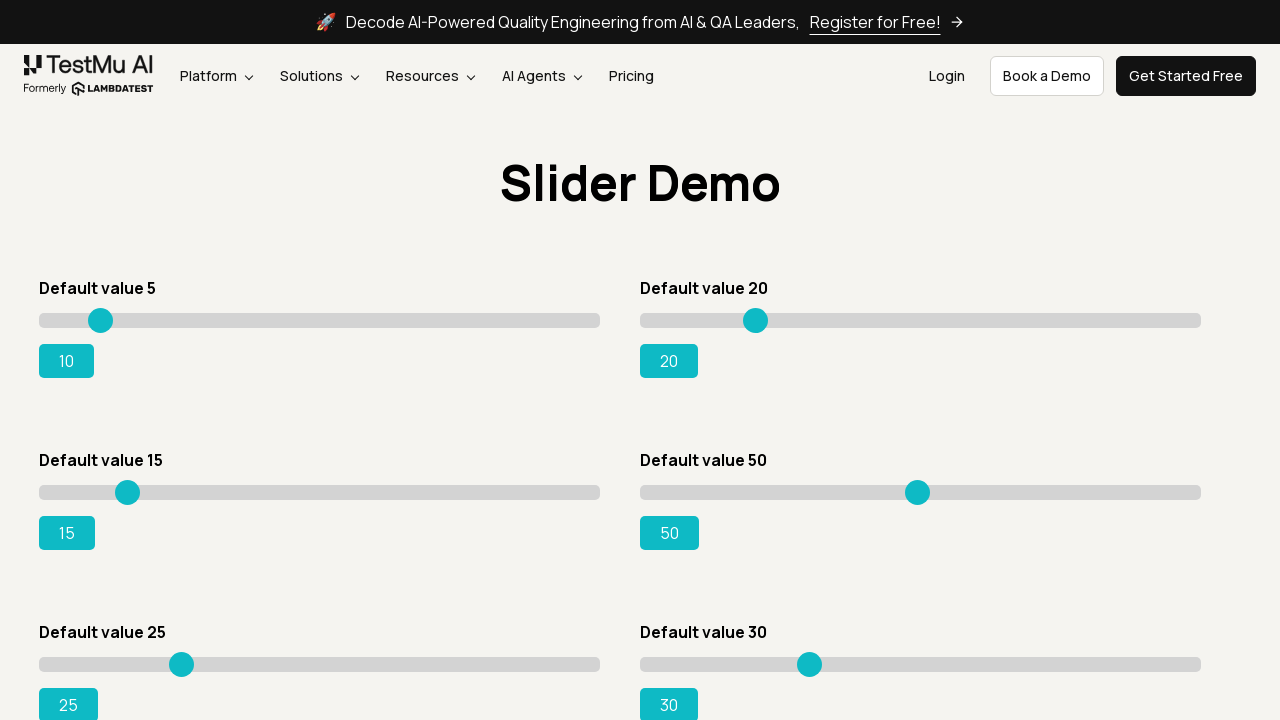

Pressed ArrowRight on slider 1 on input[type='range'] >> nth=0
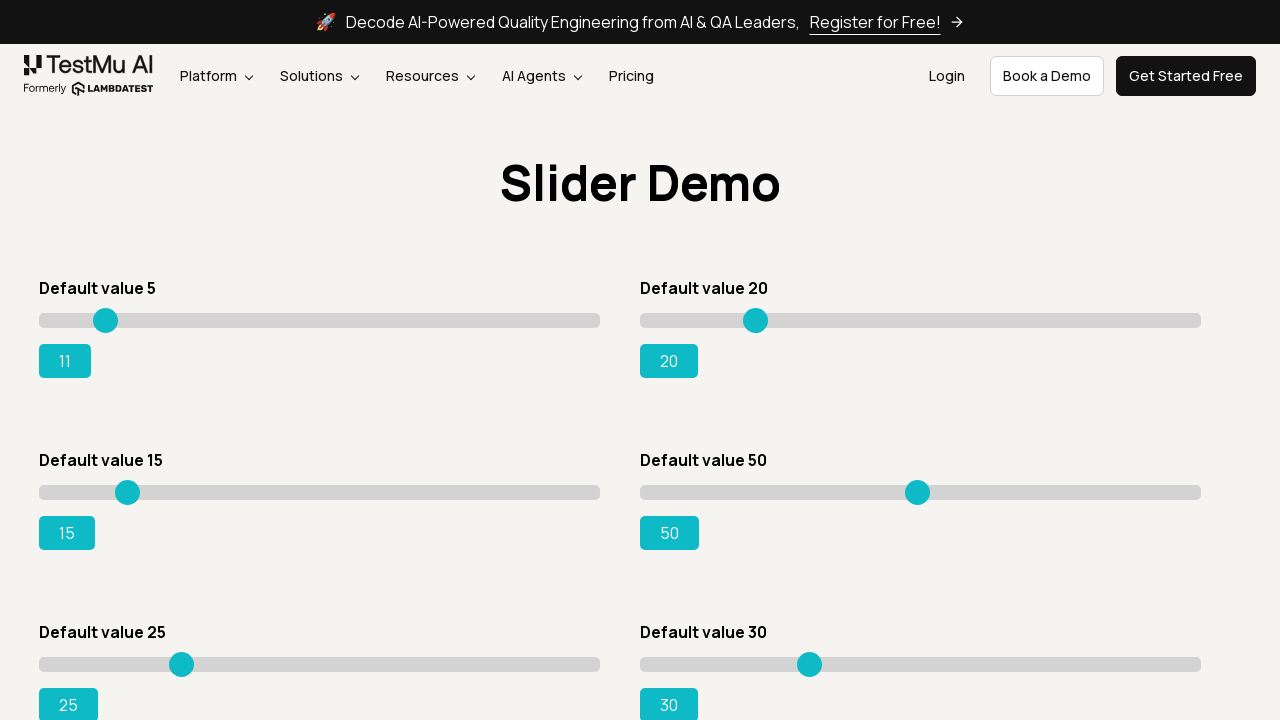

Slider 1 value updated to: 11
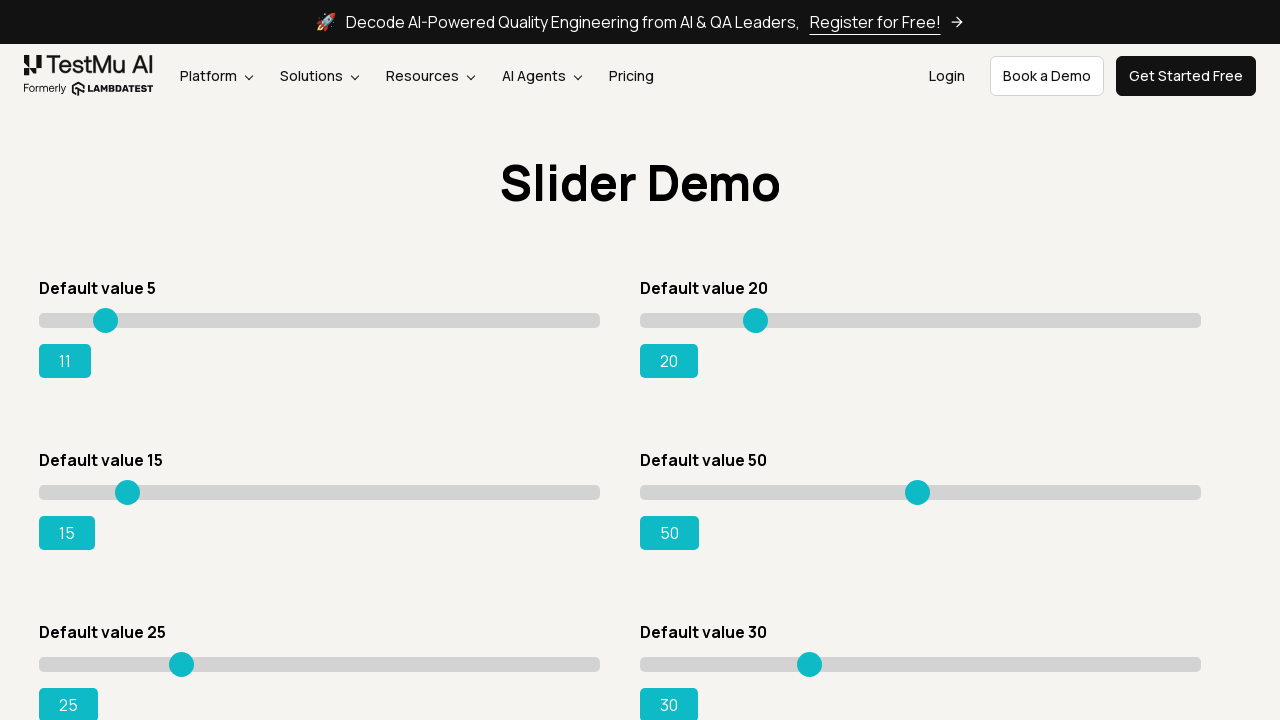

Pressed ArrowRight on slider 1 on input[type='range'] >> nth=0
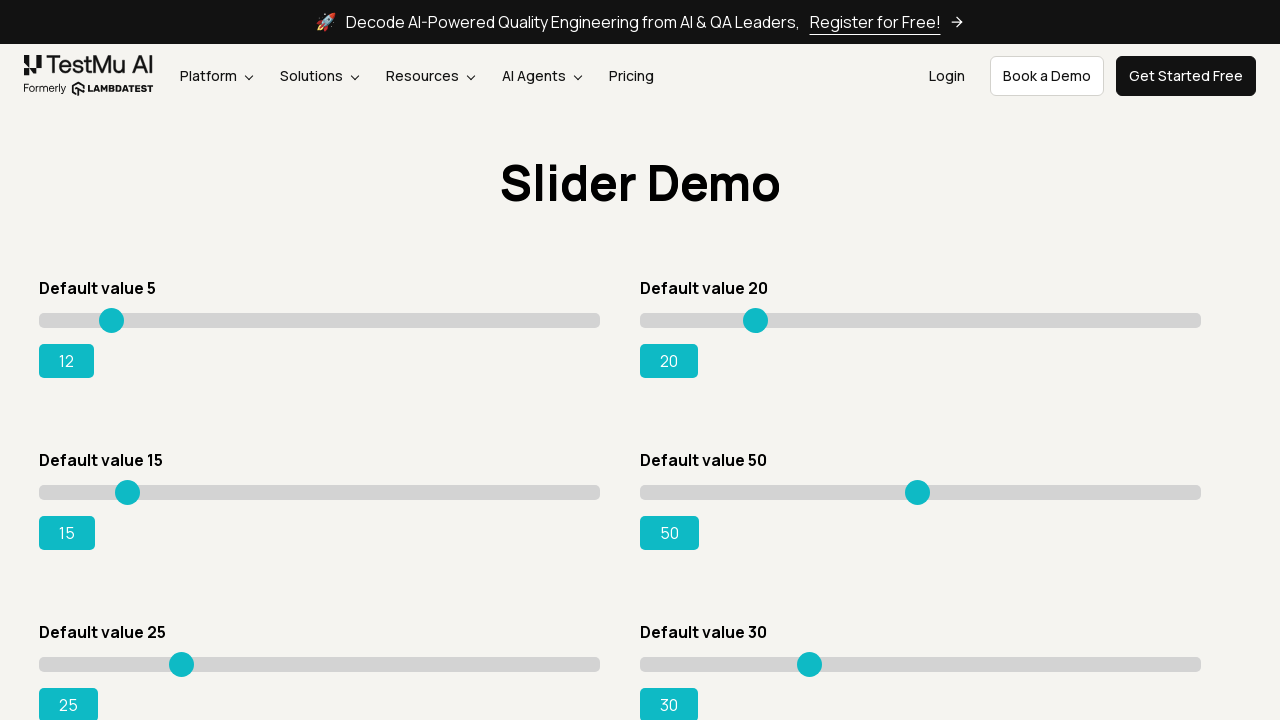

Slider 1 value updated to: 12
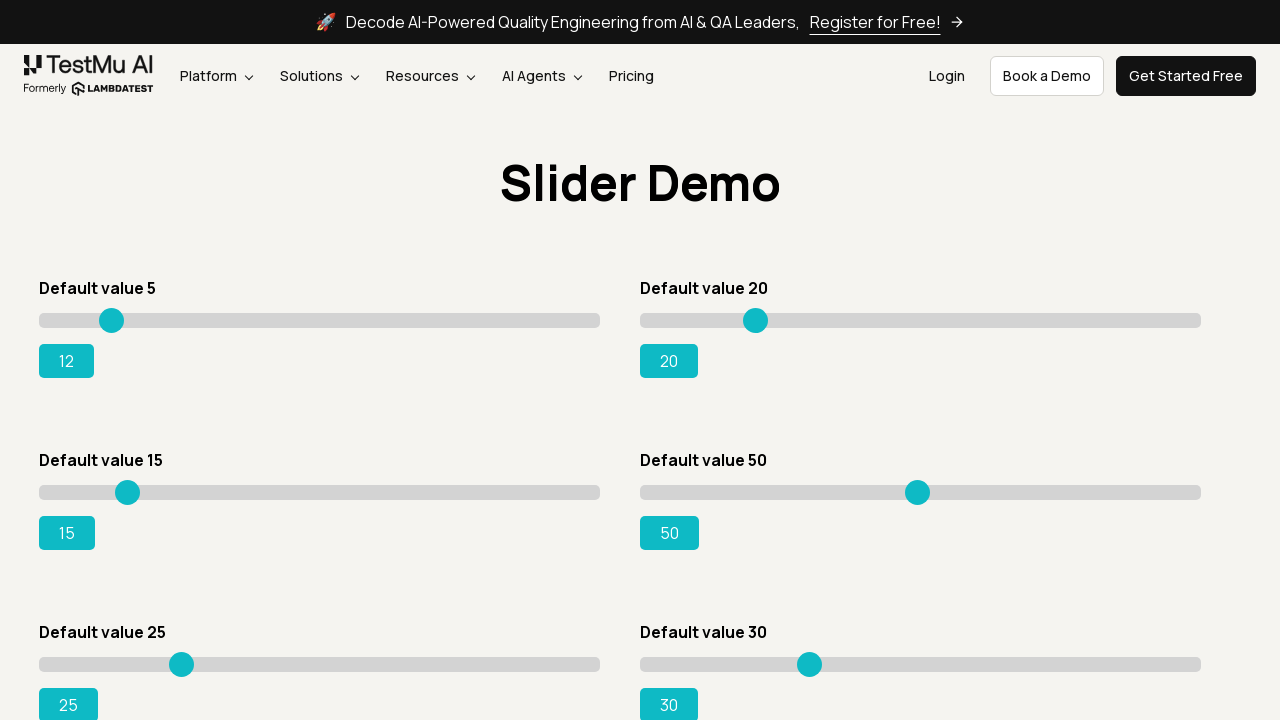

Pressed ArrowRight on slider 1 on input[type='range'] >> nth=0
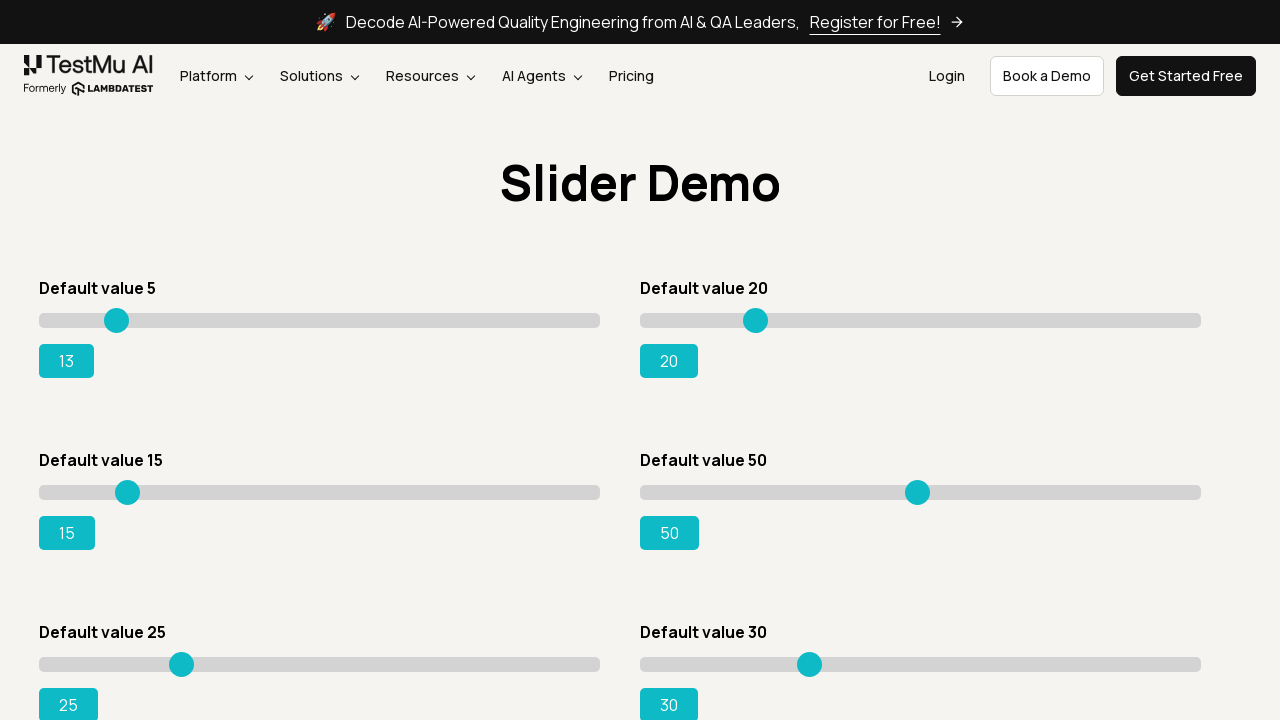

Slider 1 value updated to: 13
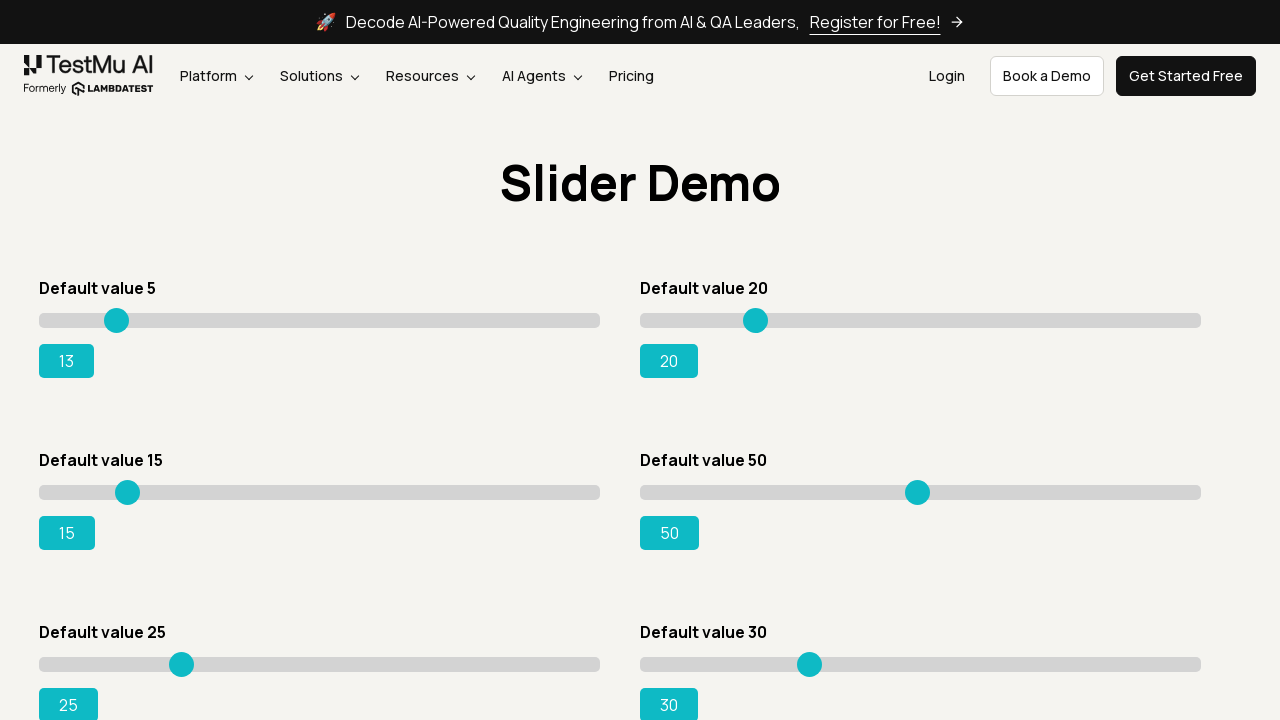

Pressed ArrowRight on slider 1 on input[type='range'] >> nth=0
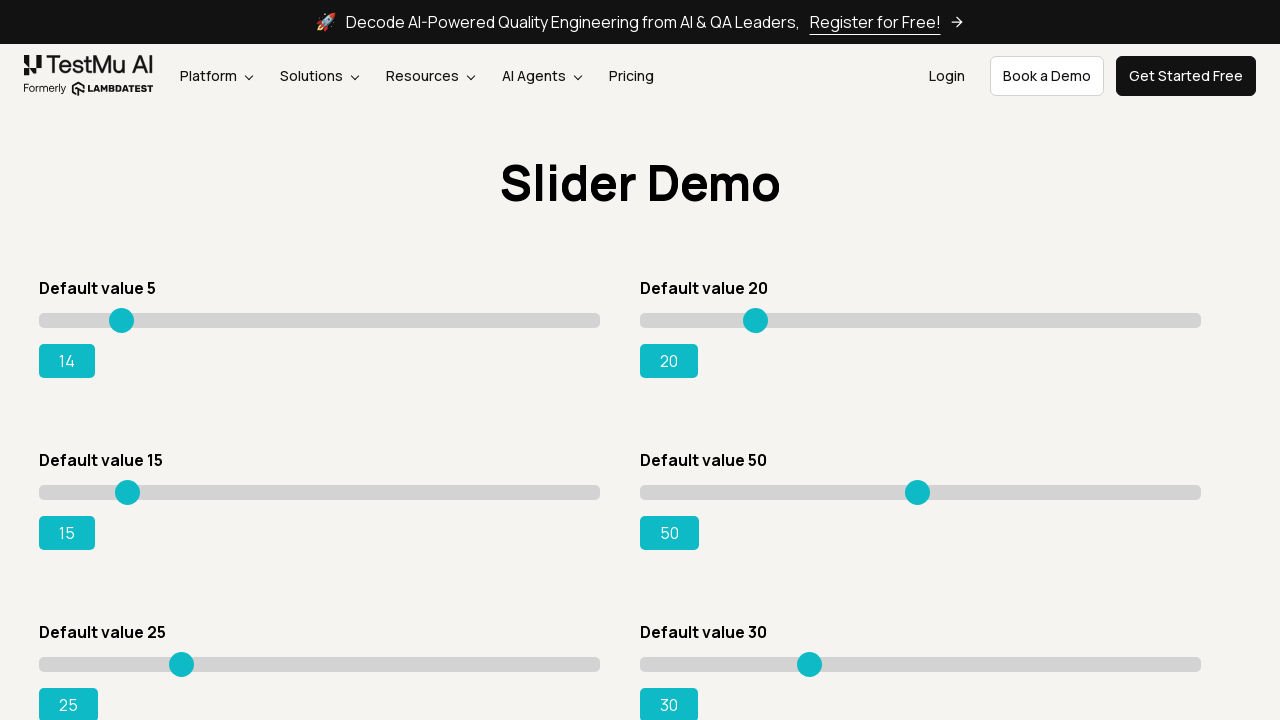

Slider 1 value updated to: 14
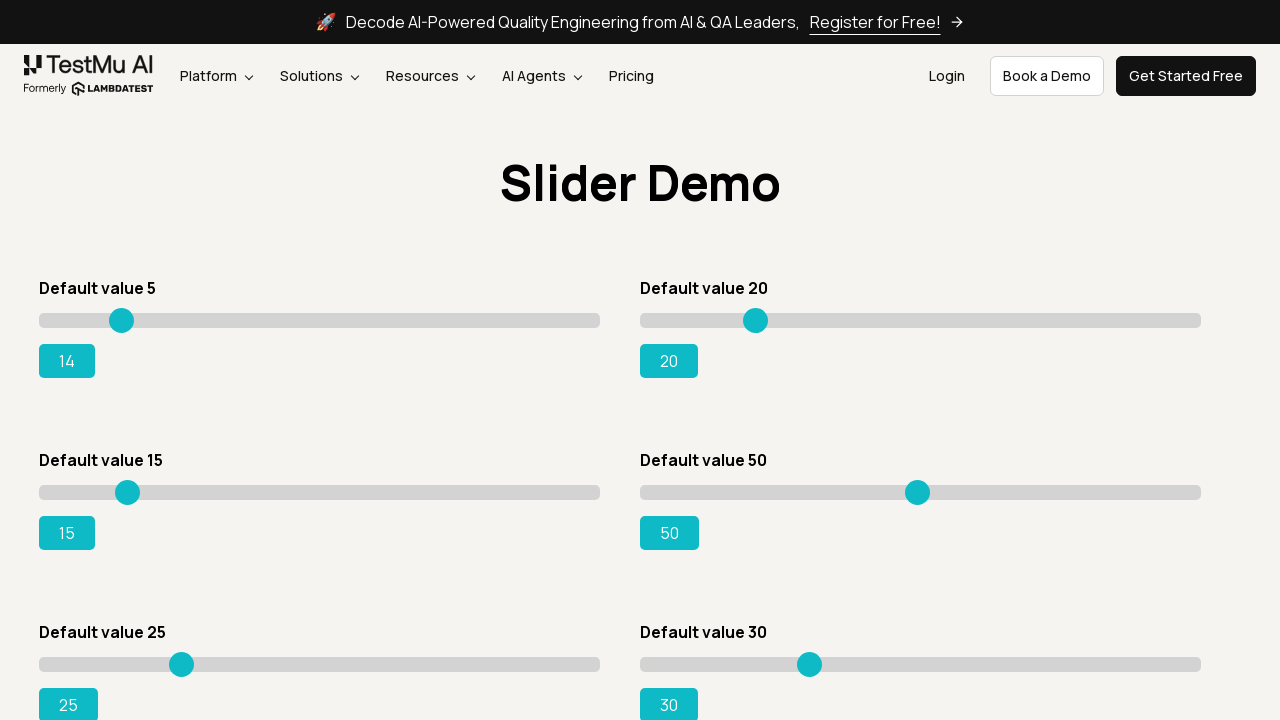

Pressed ArrowRight on slider 1 on input[type='range'] >> nth=0
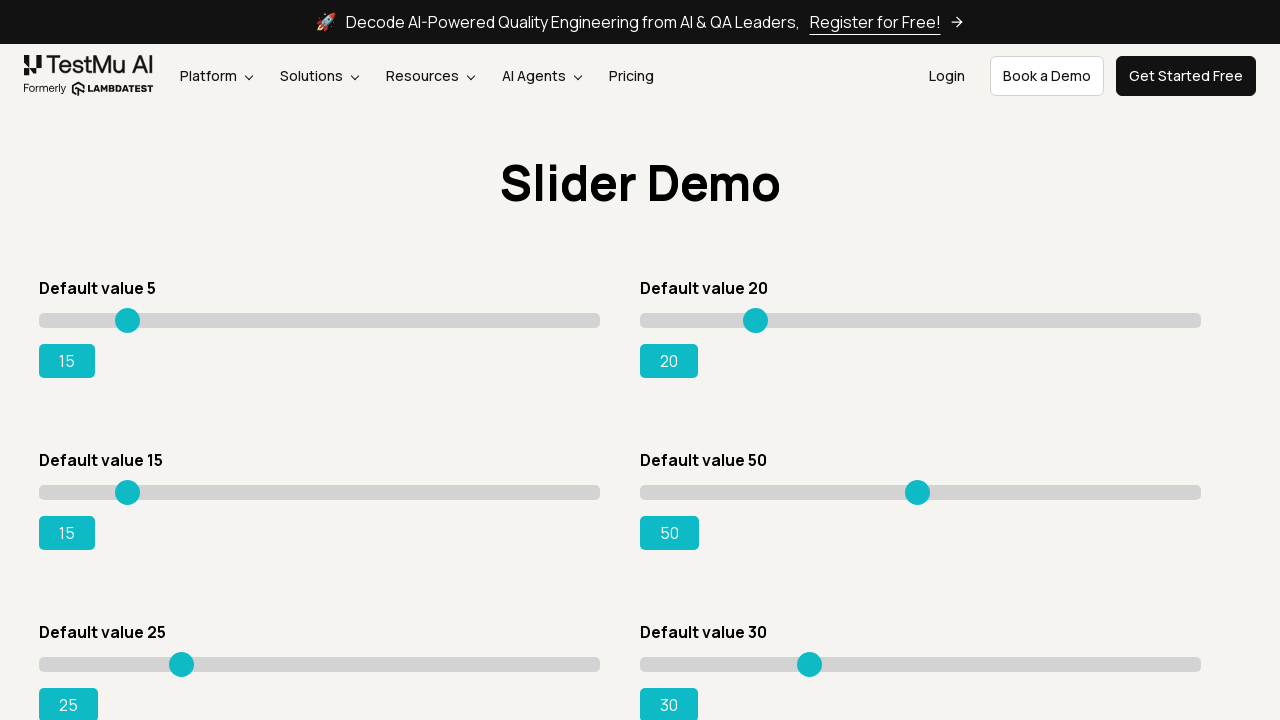

Slider 1 value updated to: 15
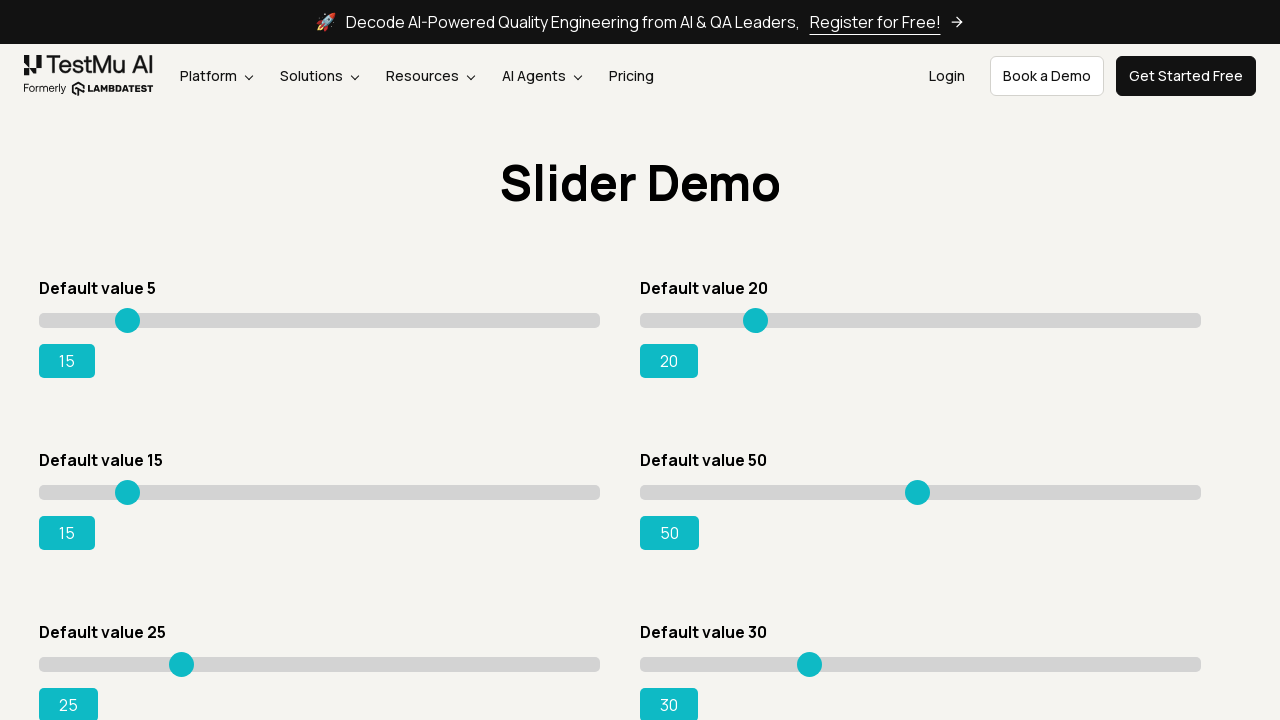

Pressed ArrowRight on slider 1 on input[type='range'] >> nth=0
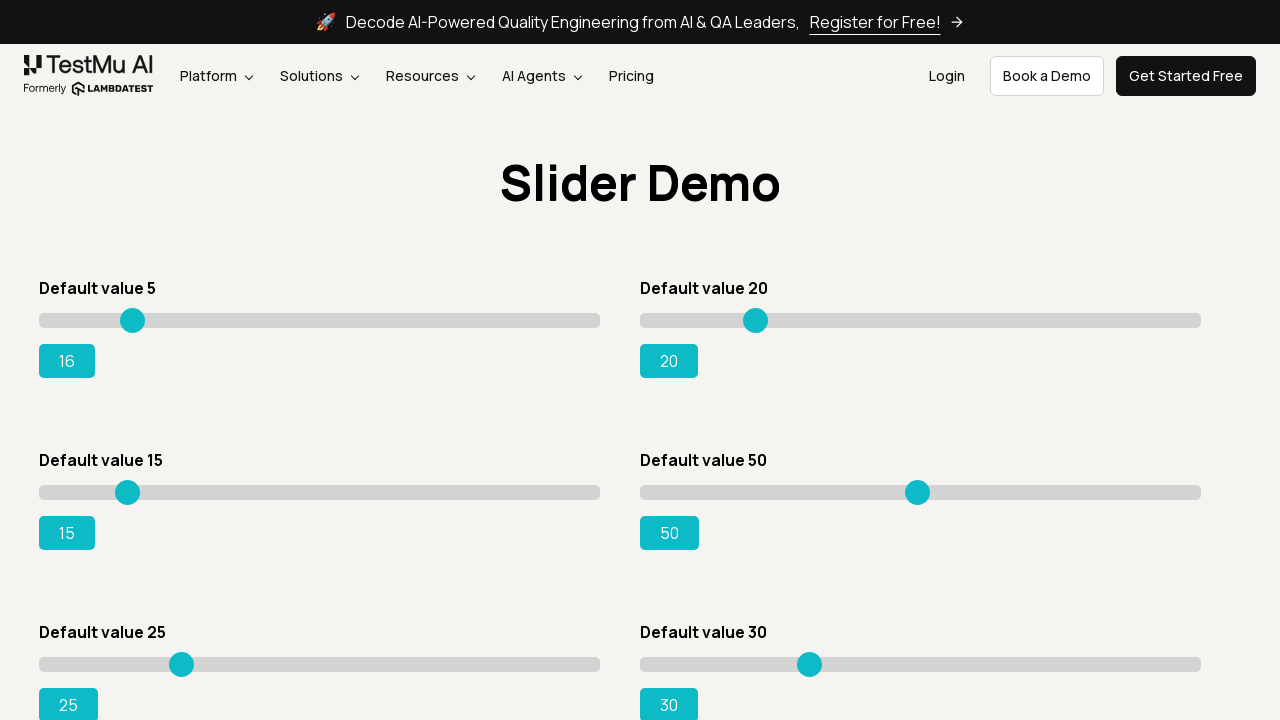

Slider 1 value updated to: 16
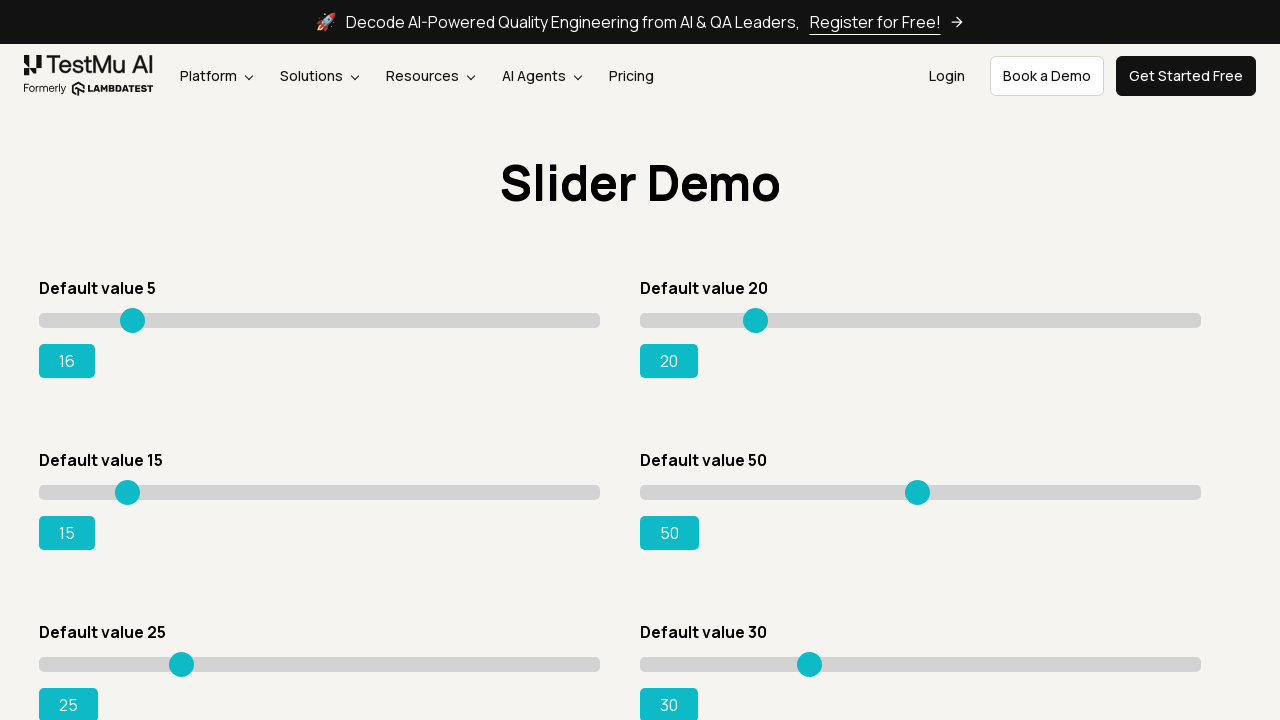

Pressed ArrowRight on slider 1 on input[type='range'] >> nth=0
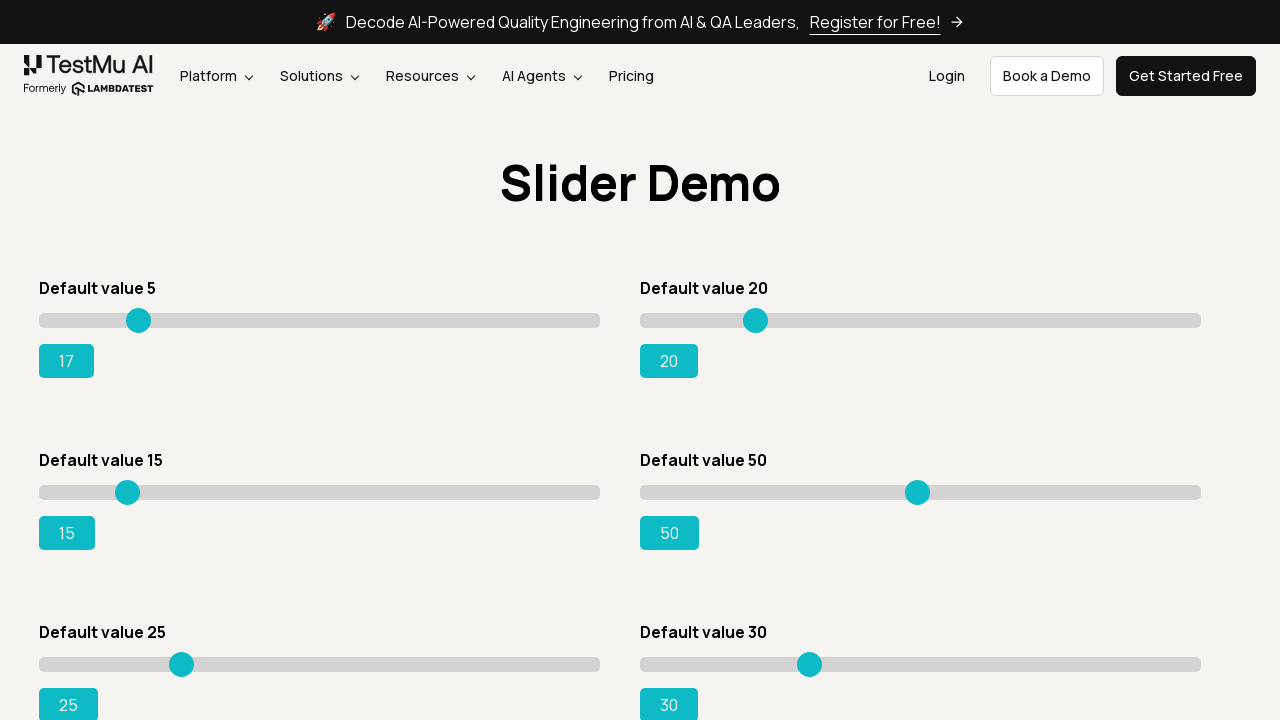

Slider 1 value updated to: 17
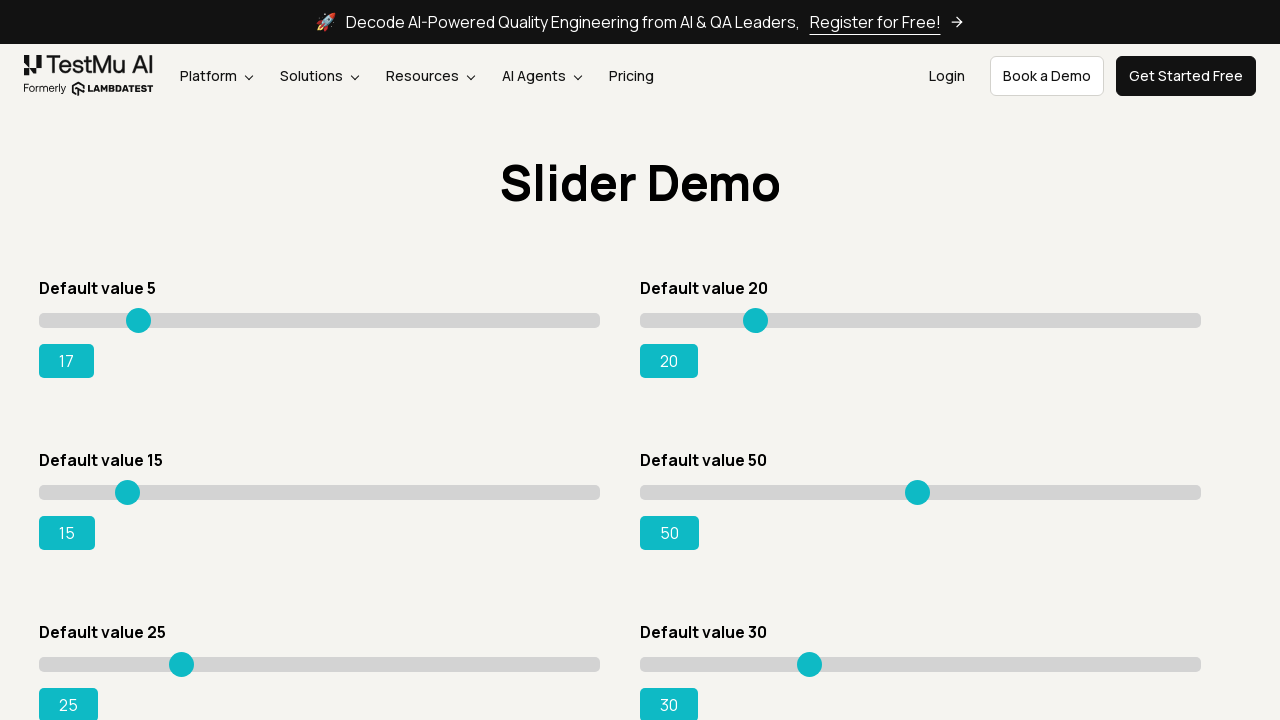

Pressed ArrowRight on slider 1 on input[type='range'] >> nth=0
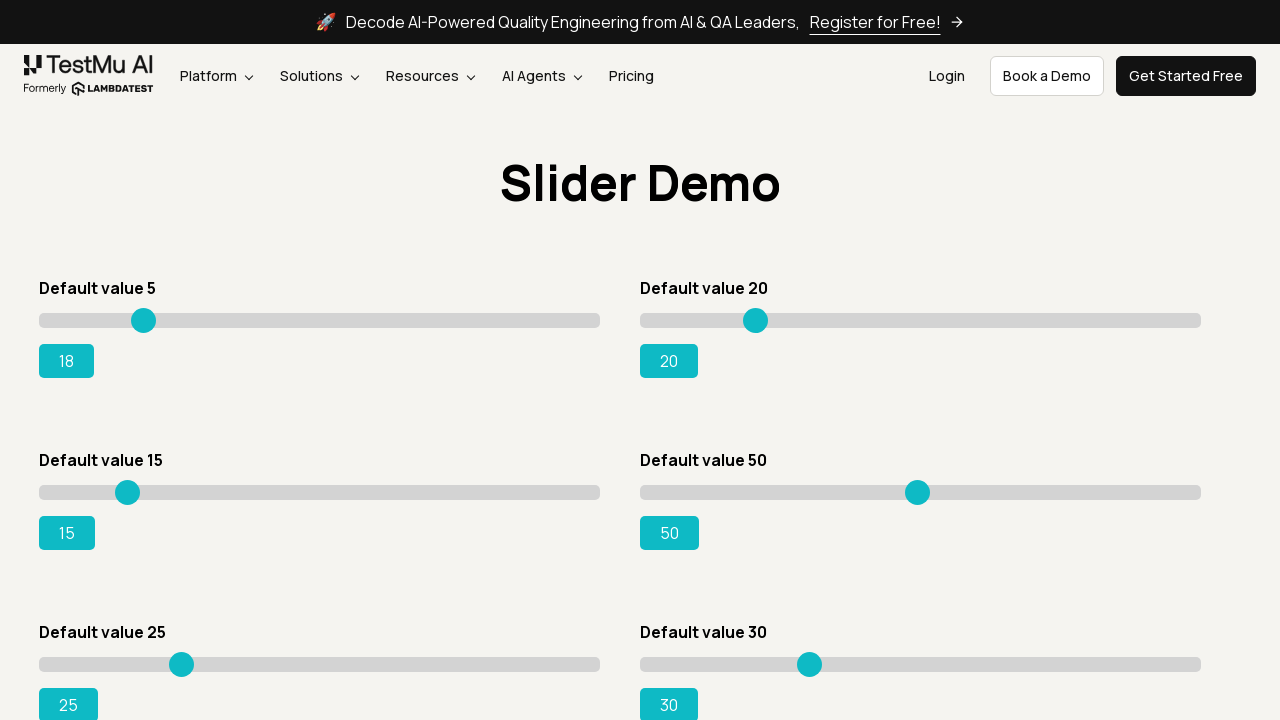

Slider 1 value updated to: 18
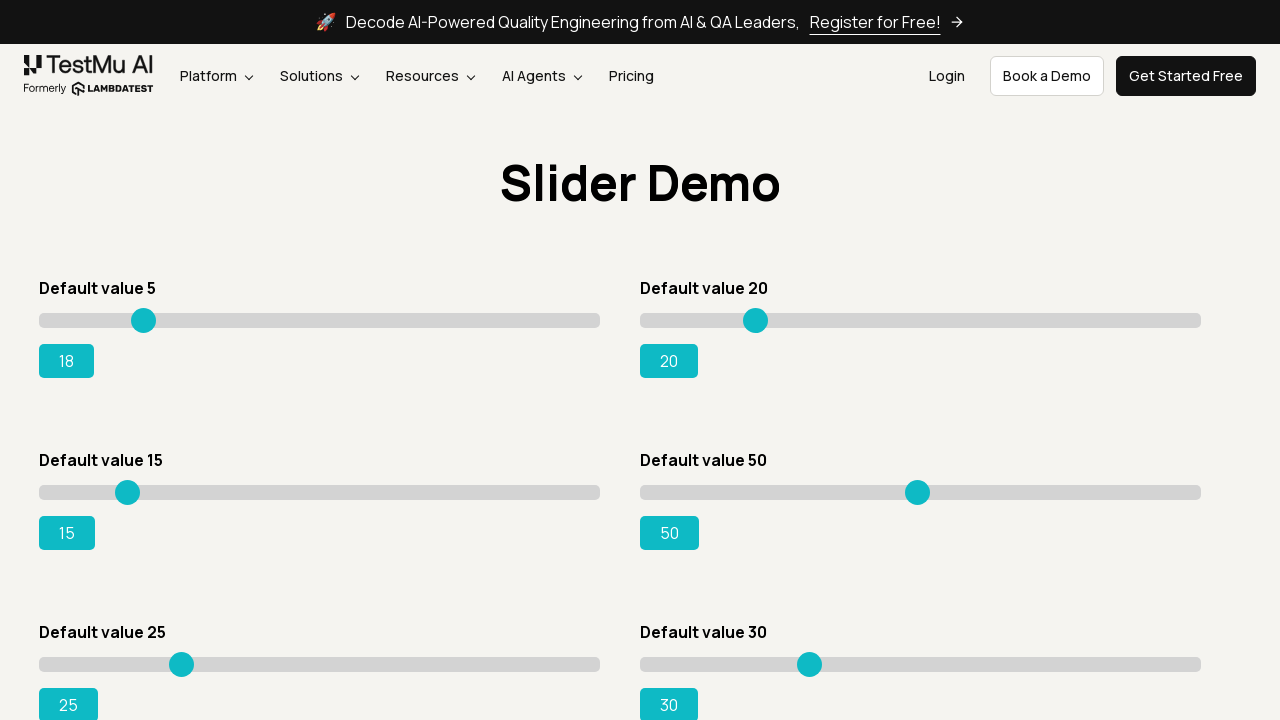

Pressed ArrowRight on slider 1 on input[type='range'] >> nth=0
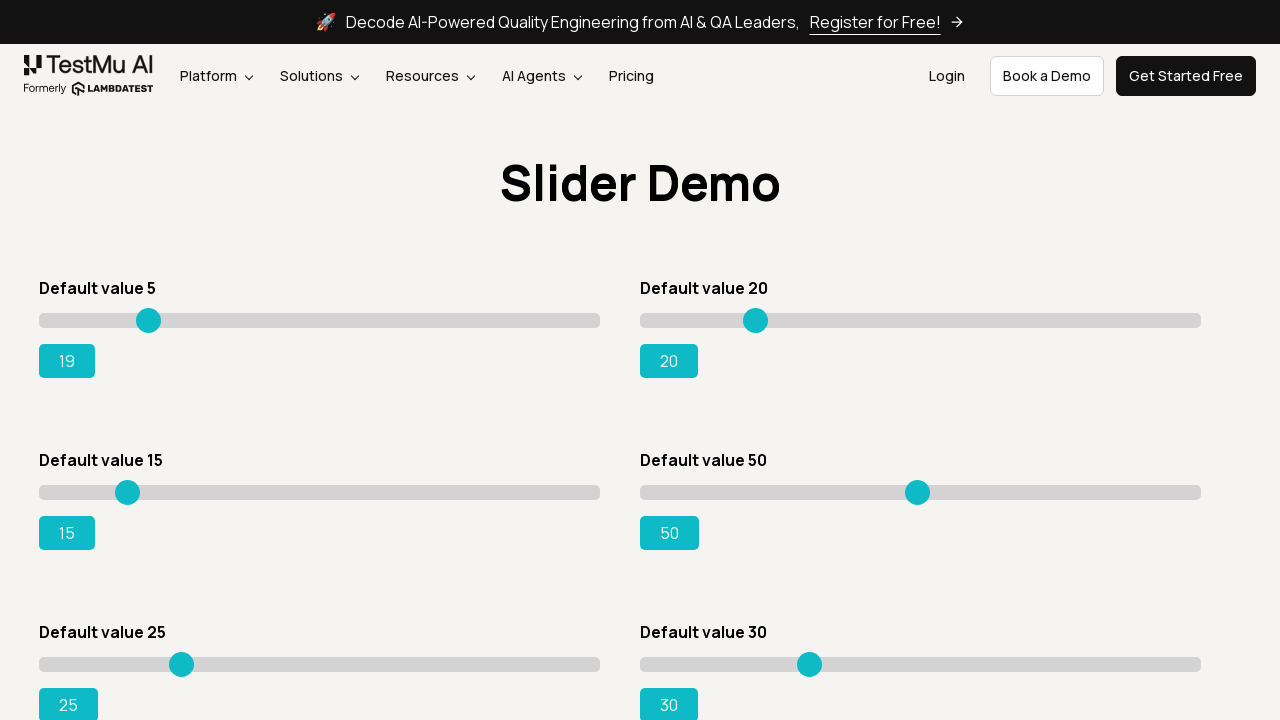

Slider 1 value updated to: 19
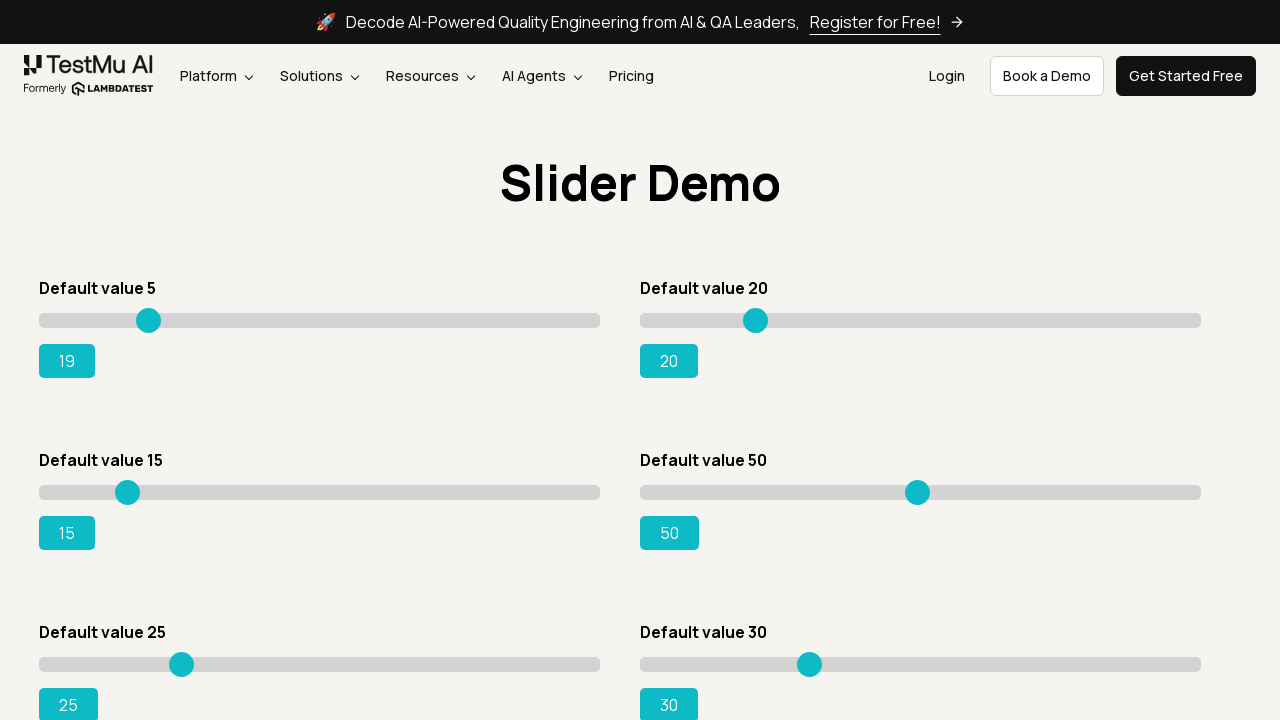

Pressed ArrowRight on slider 1 on input[type='range'] >> nth=0
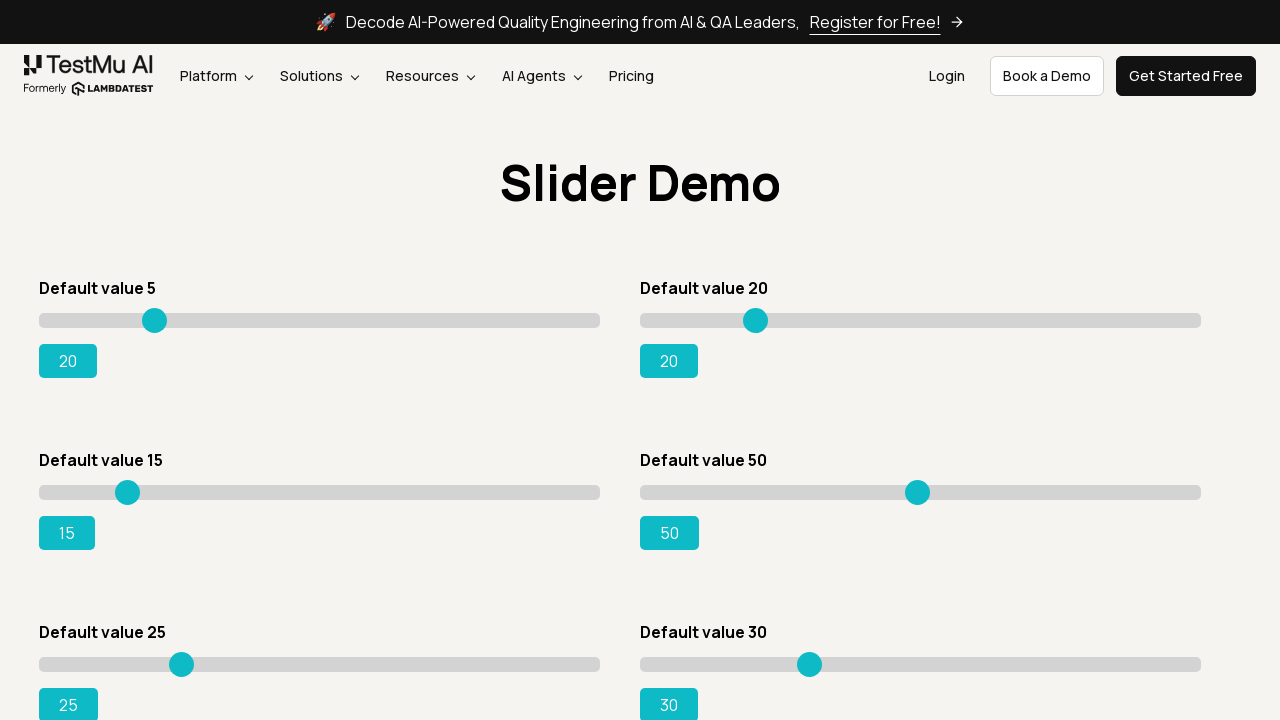

Slider 1 value updated to: 20
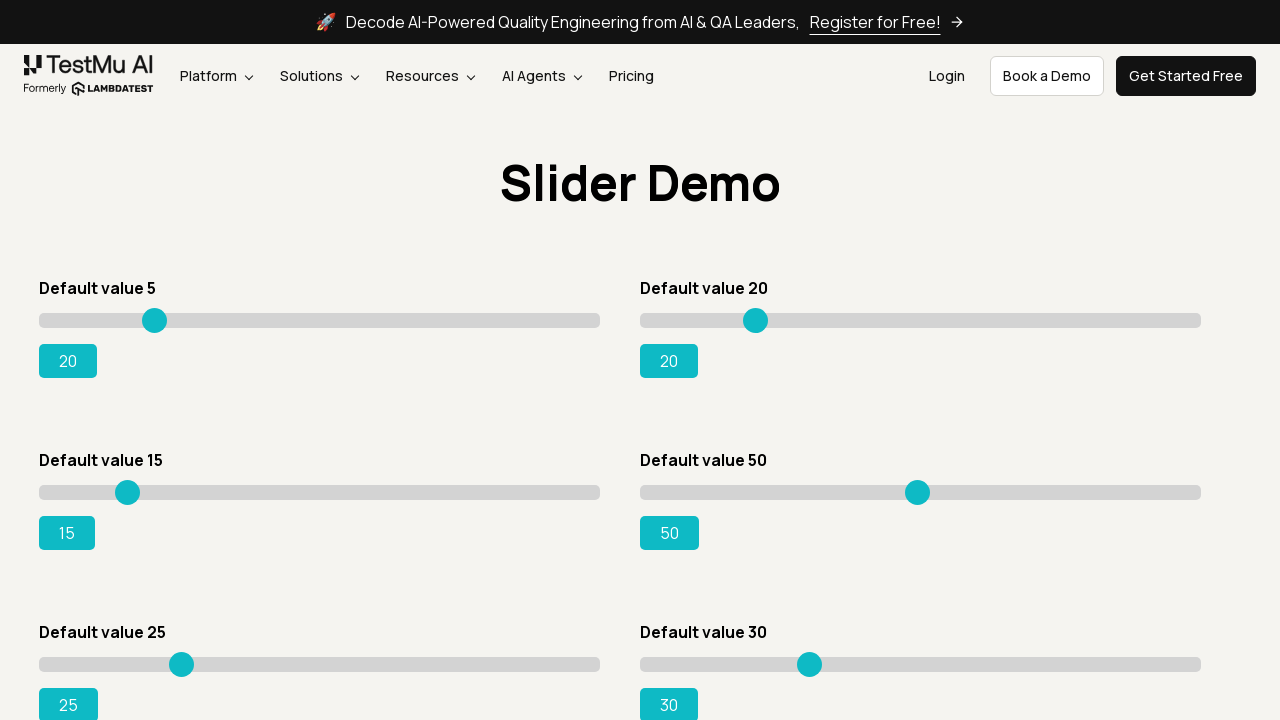

Pressed ArrowRight on slider 1 on input[type='range'] >> nth=0
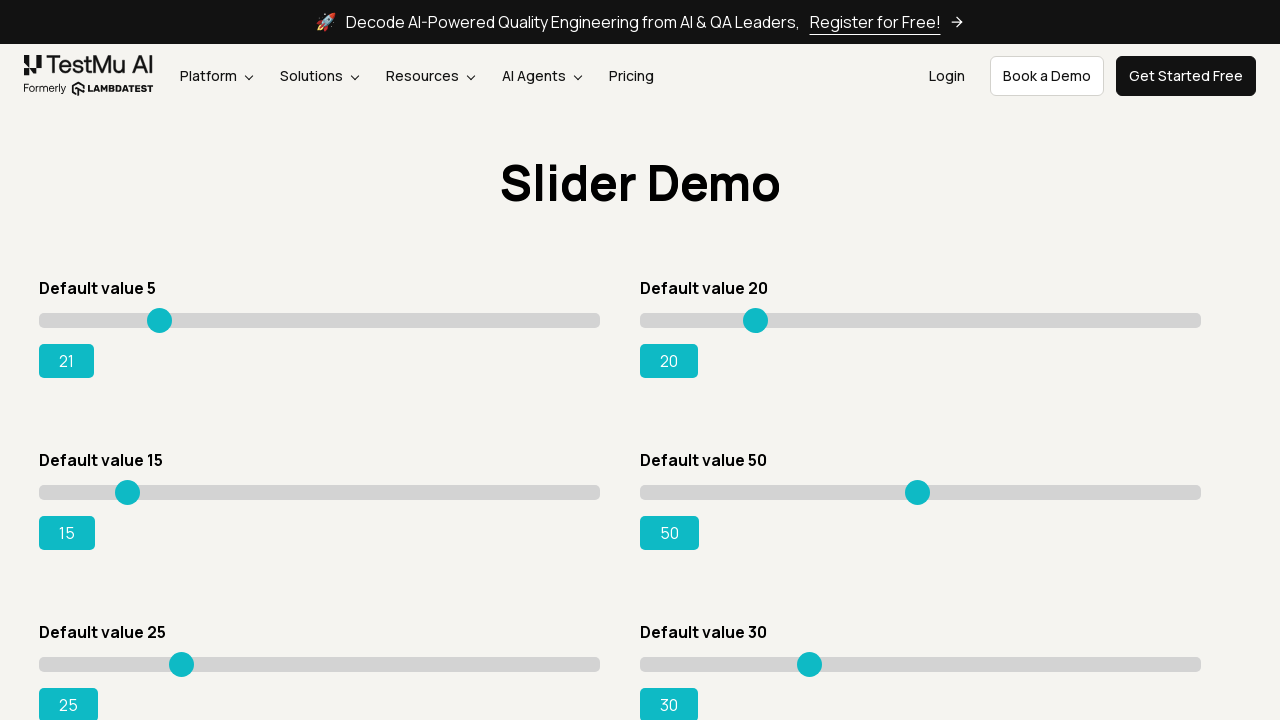

Slider 1 value updated to: 21
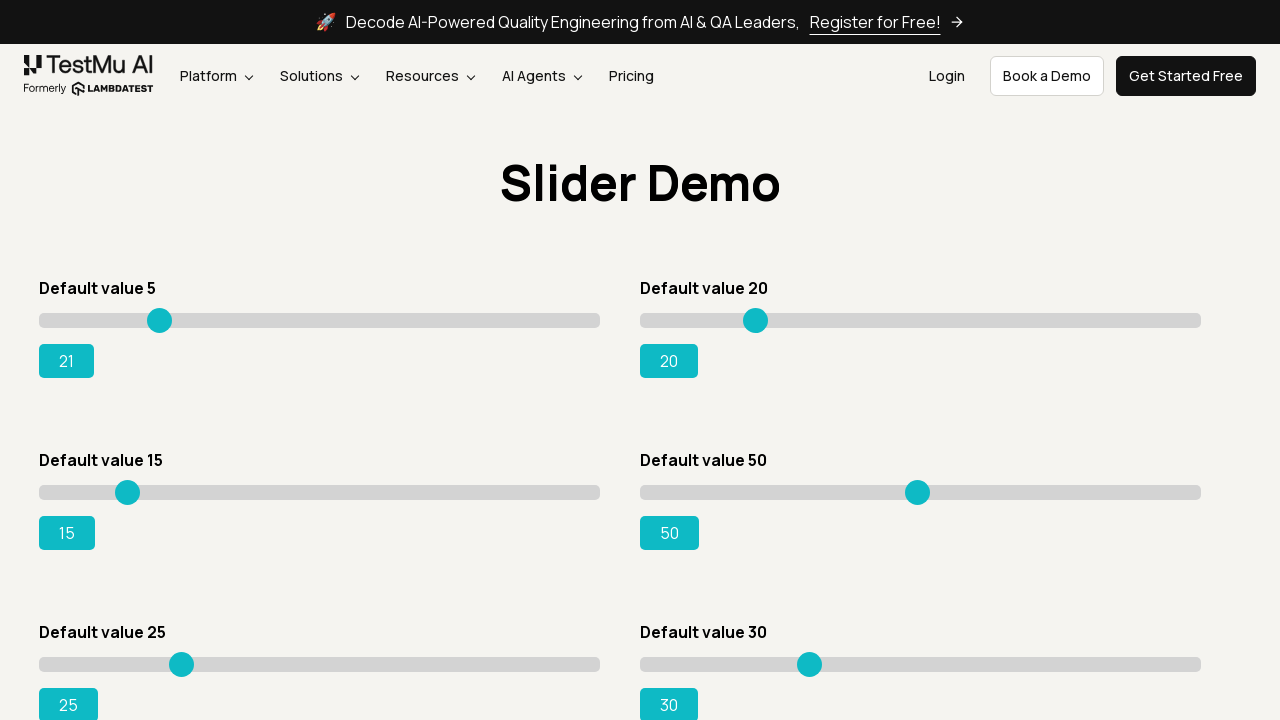

Pressed ArrowRight on slider 1 on input[type='range'] >> nth=0
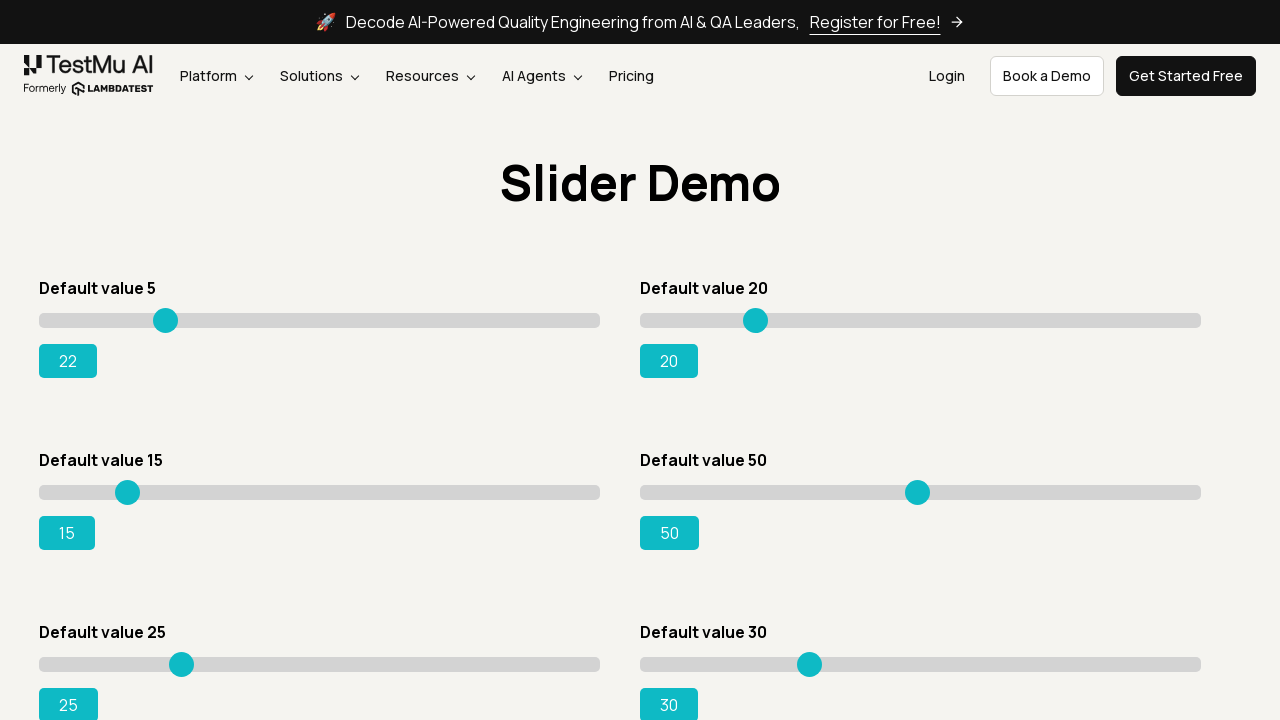

Slider 1 value updated to: 22
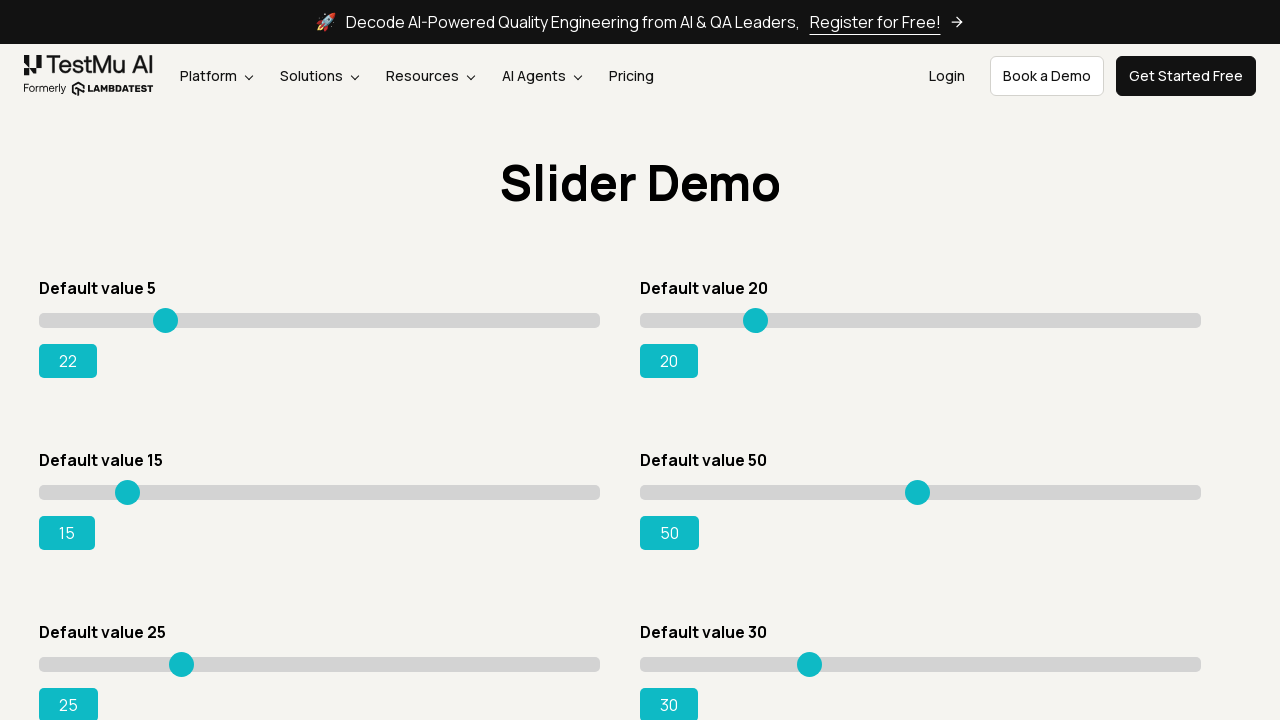

Pressed ArrowRight on slider 1 on input[type='range'] >> nth=0
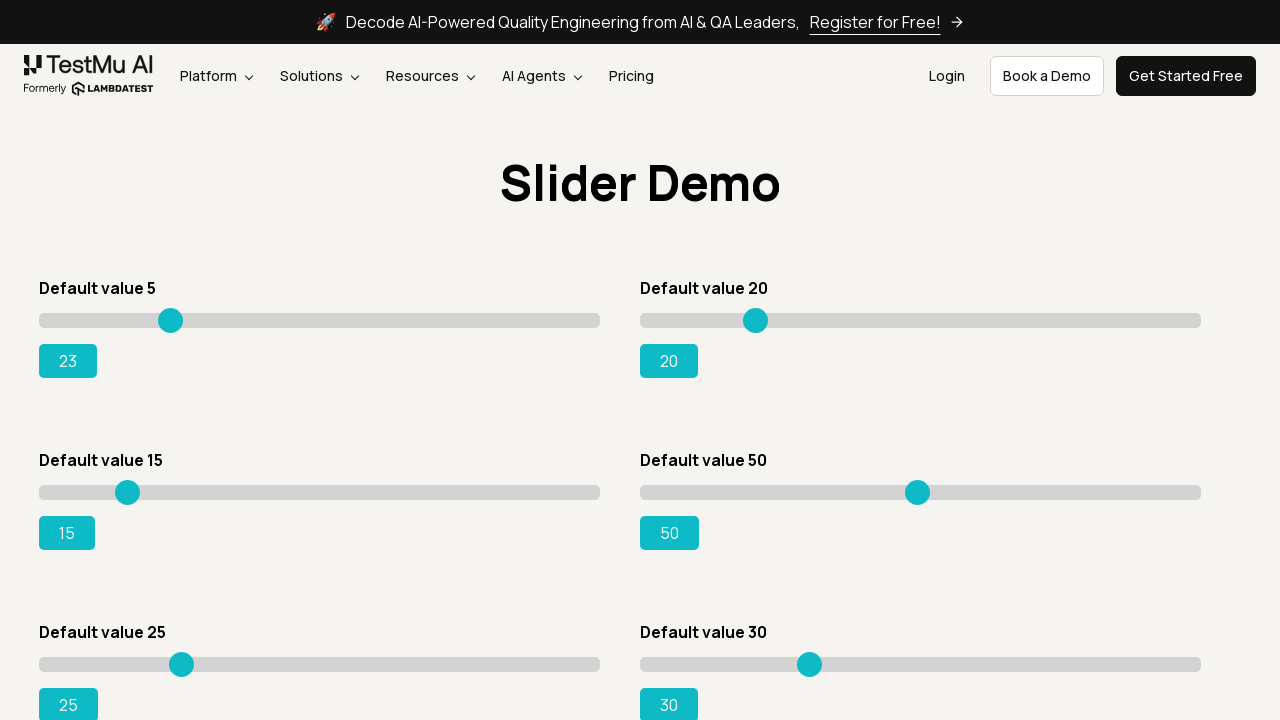

Slider 1 value updated to: 23
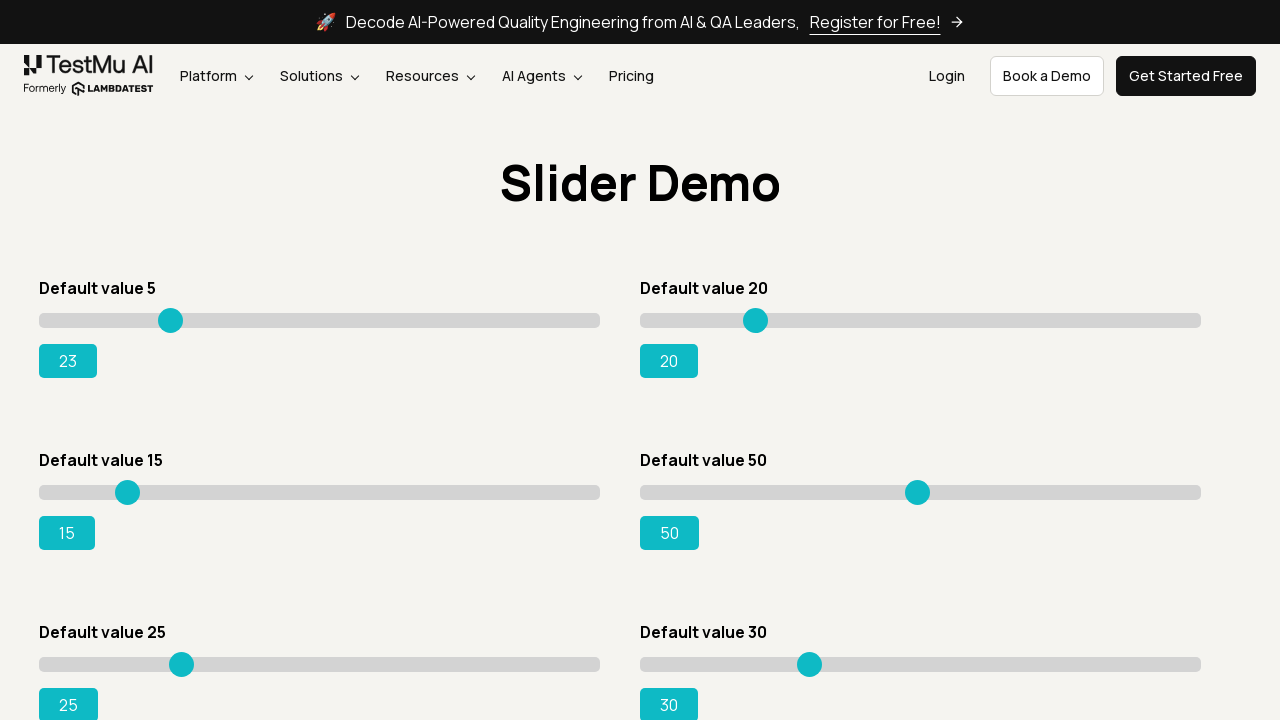

Pressed ArrowRight on slider 1 on input[type='range'] >> nth=0
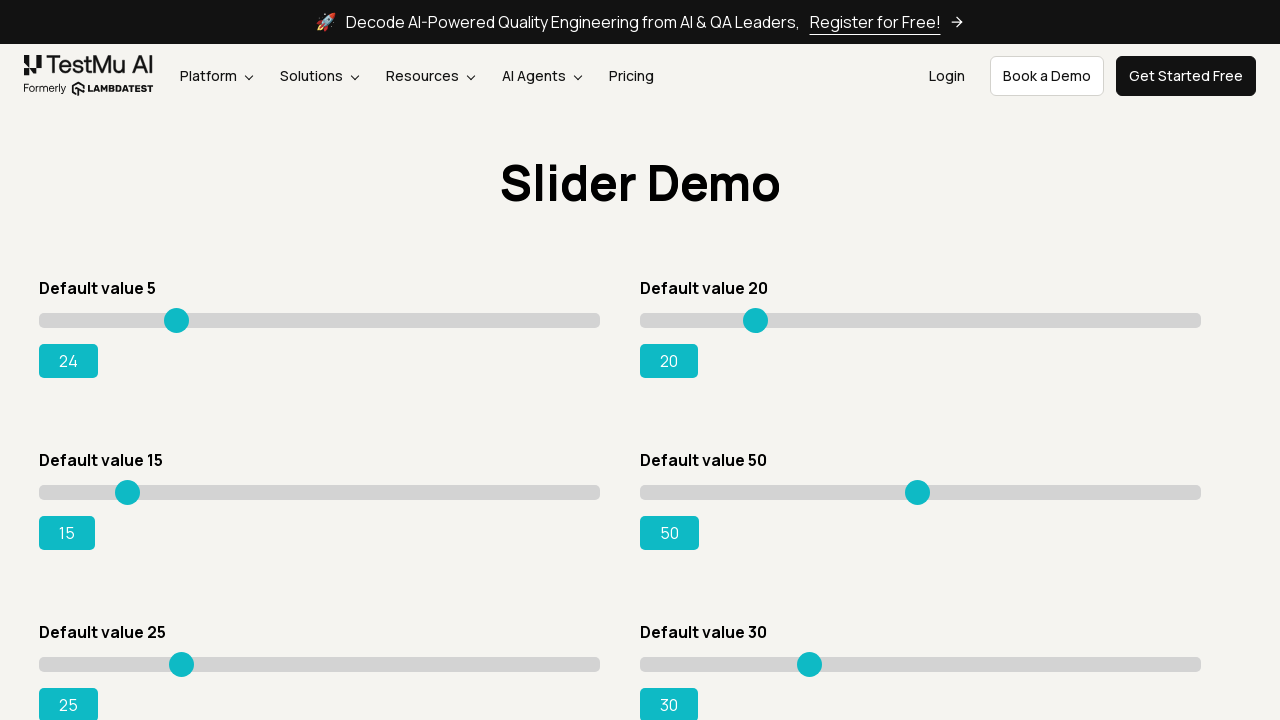

Slider 1 value updated to: 24
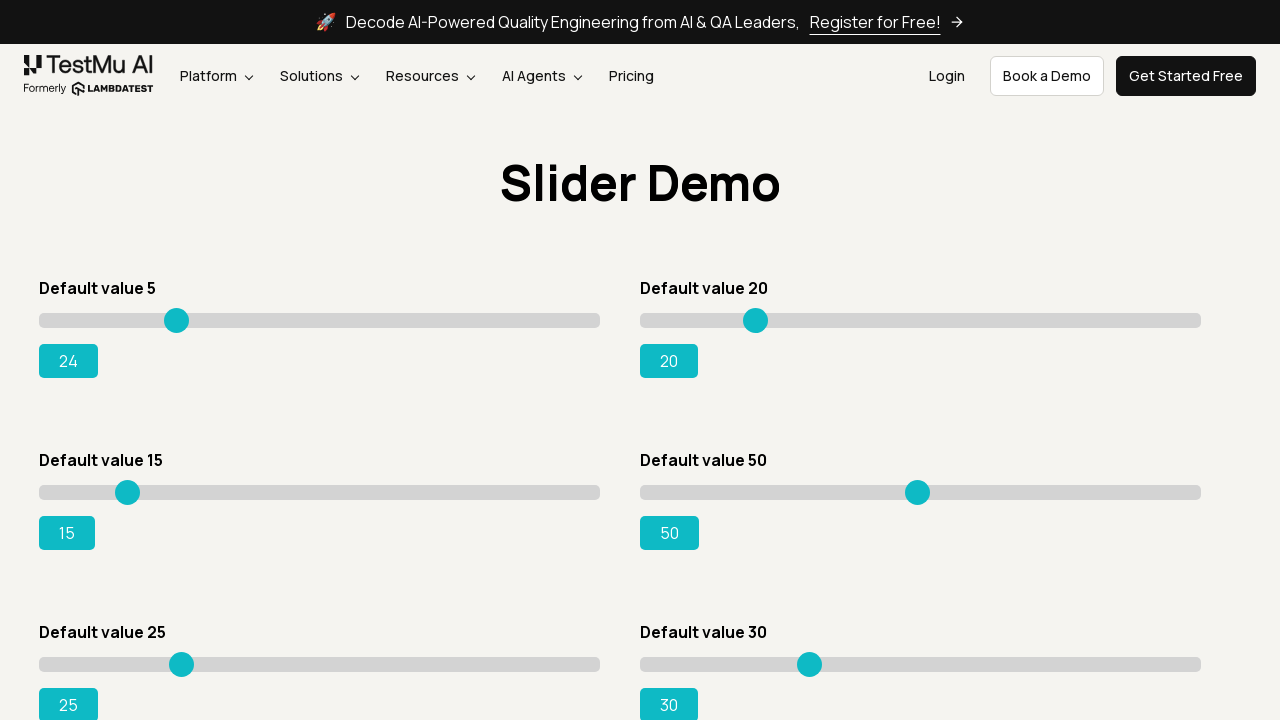

Pressed ArrowRight on slider 1 on input[type='range'] >> nth=0
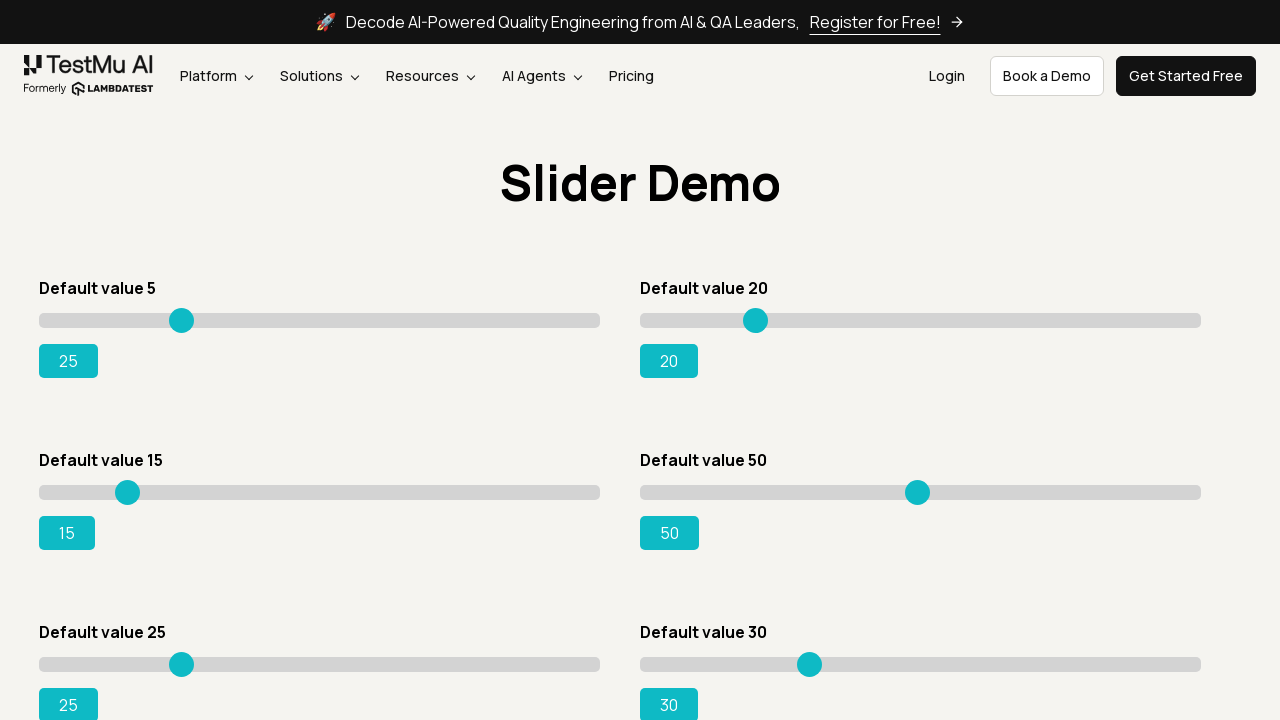

Slider 1 value updated to: 25
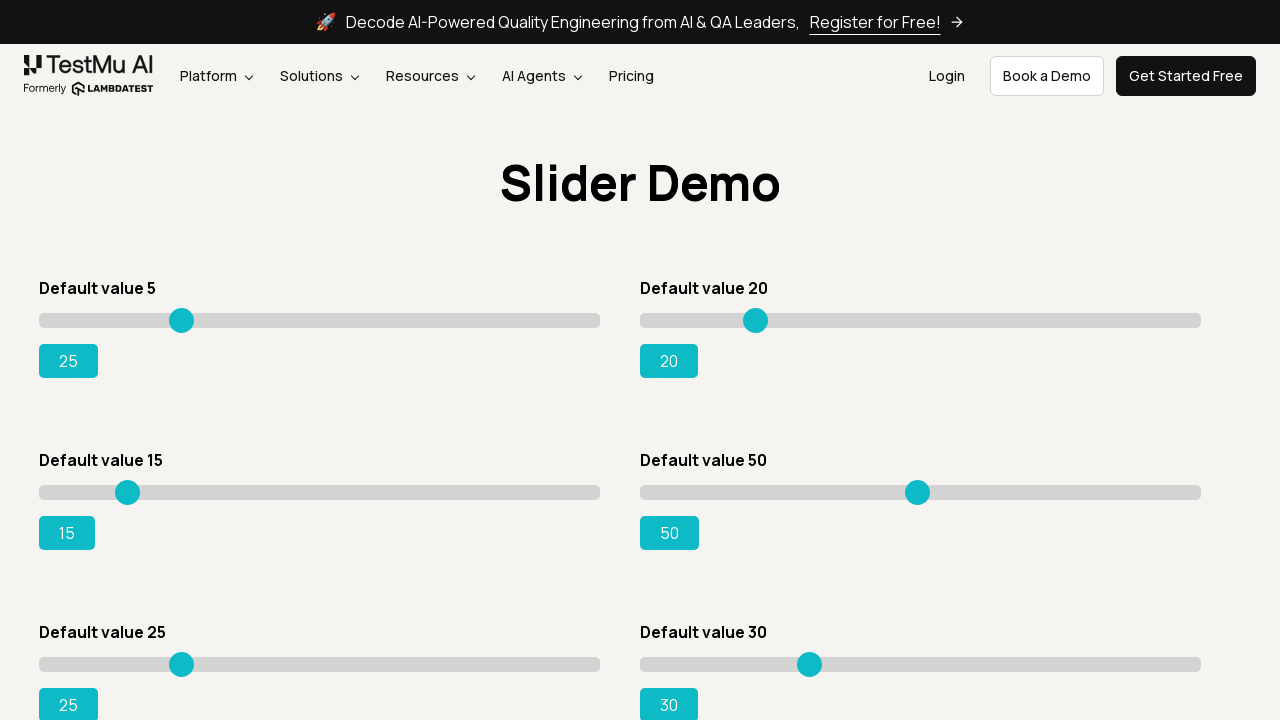

Pressed ArrowRight on slider 1 on input[type='range'] >> nth=0
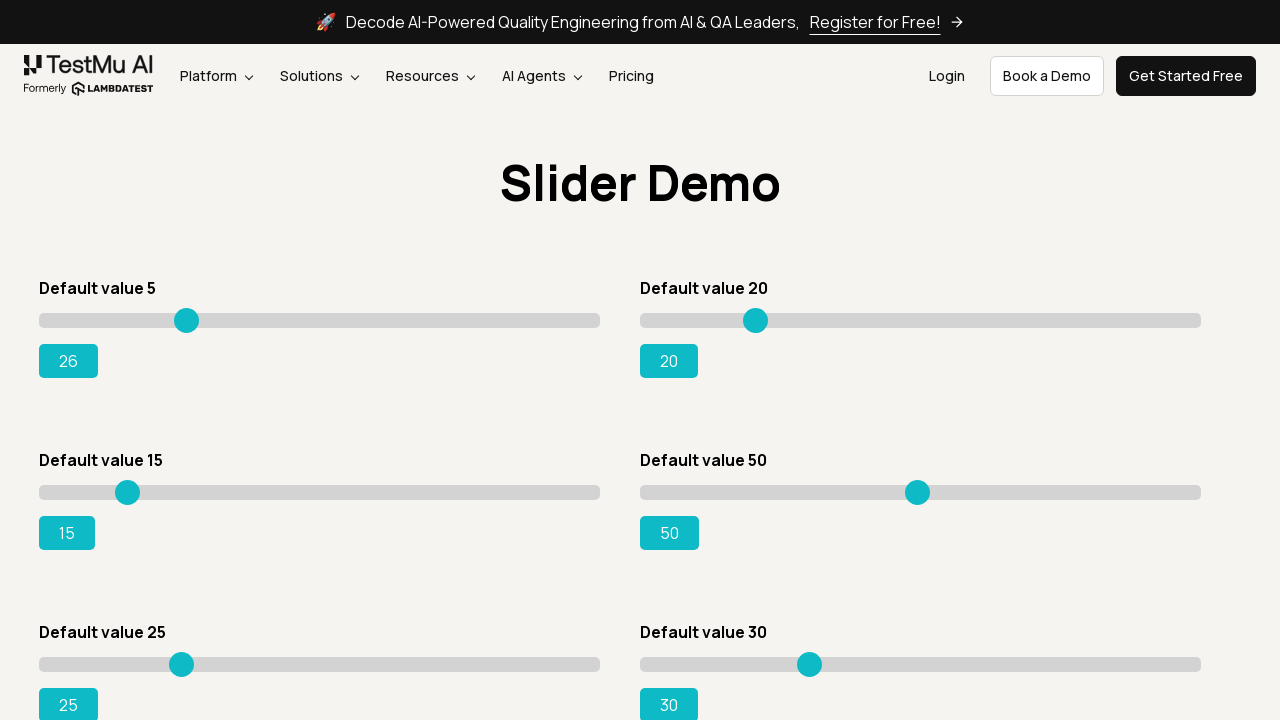

Slider 1 value updated to: 26
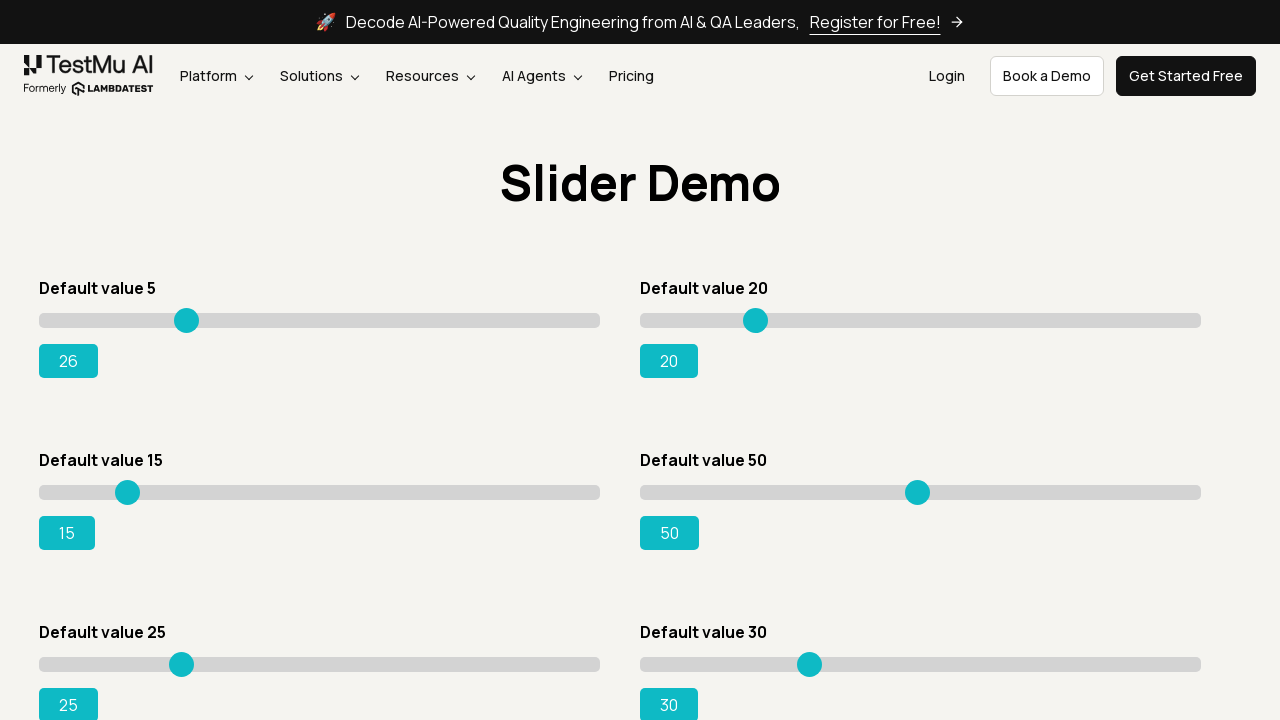

Pressed ArrowRight on slider 1 on input[type='range'] >> nth=0
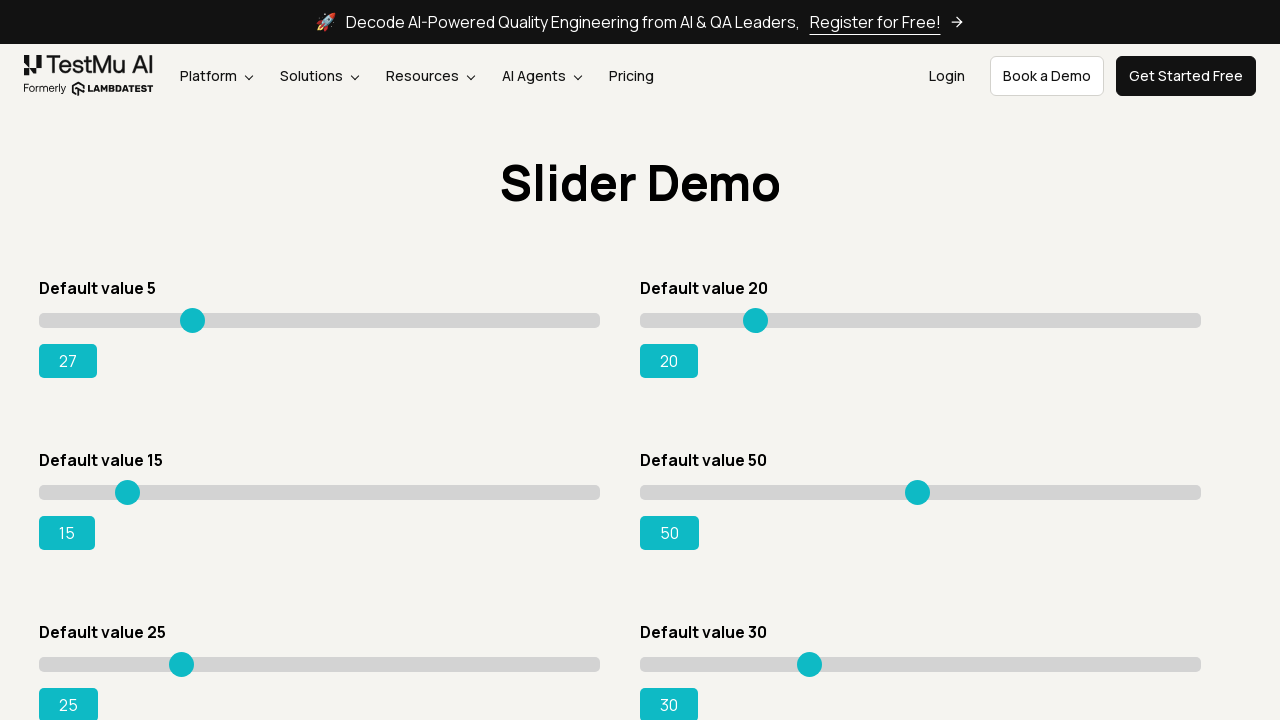

Slider 1 value updated to: 27
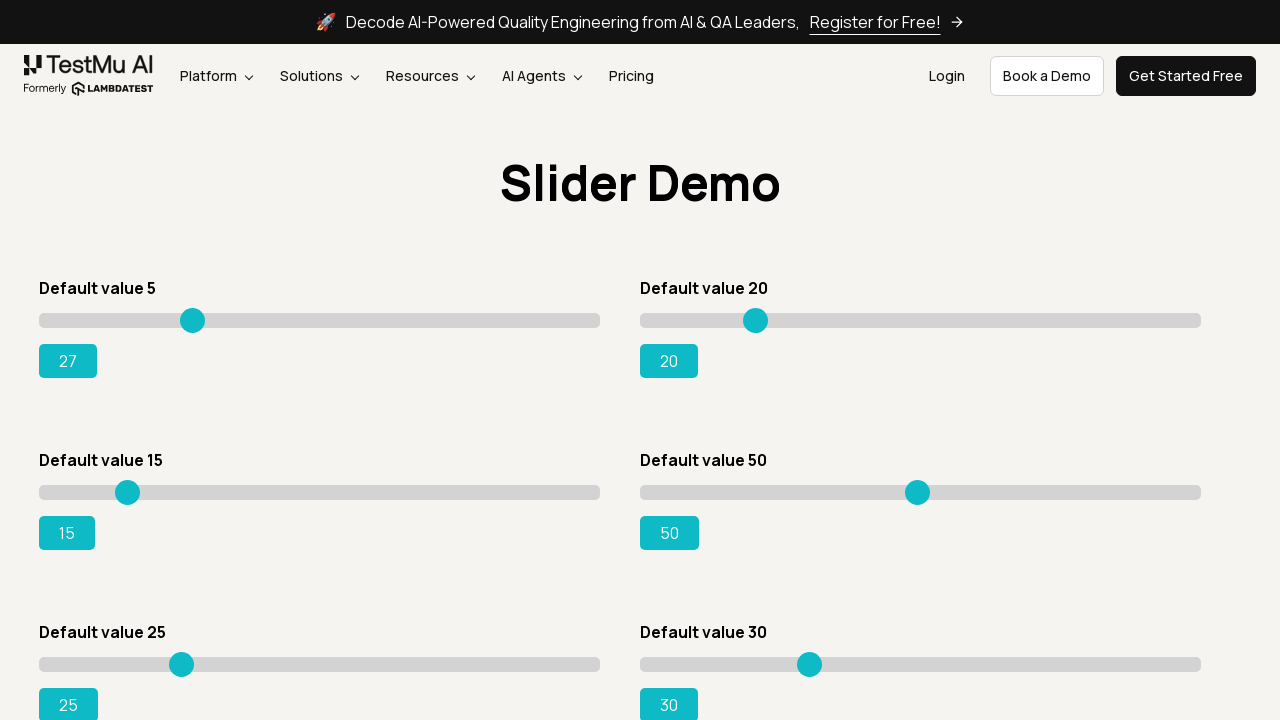

Pressed ArrowRight on slider 1 on input[type='range'] >> nth=0
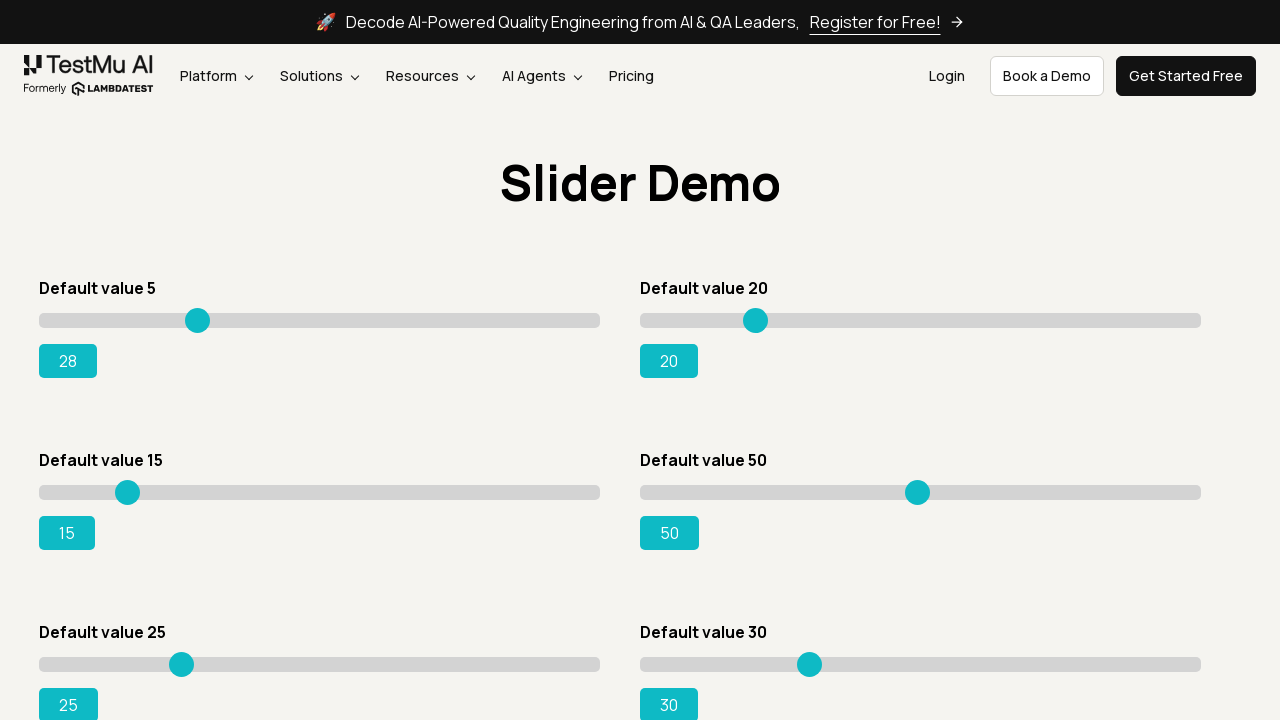

Slider 1 value updated to: 28
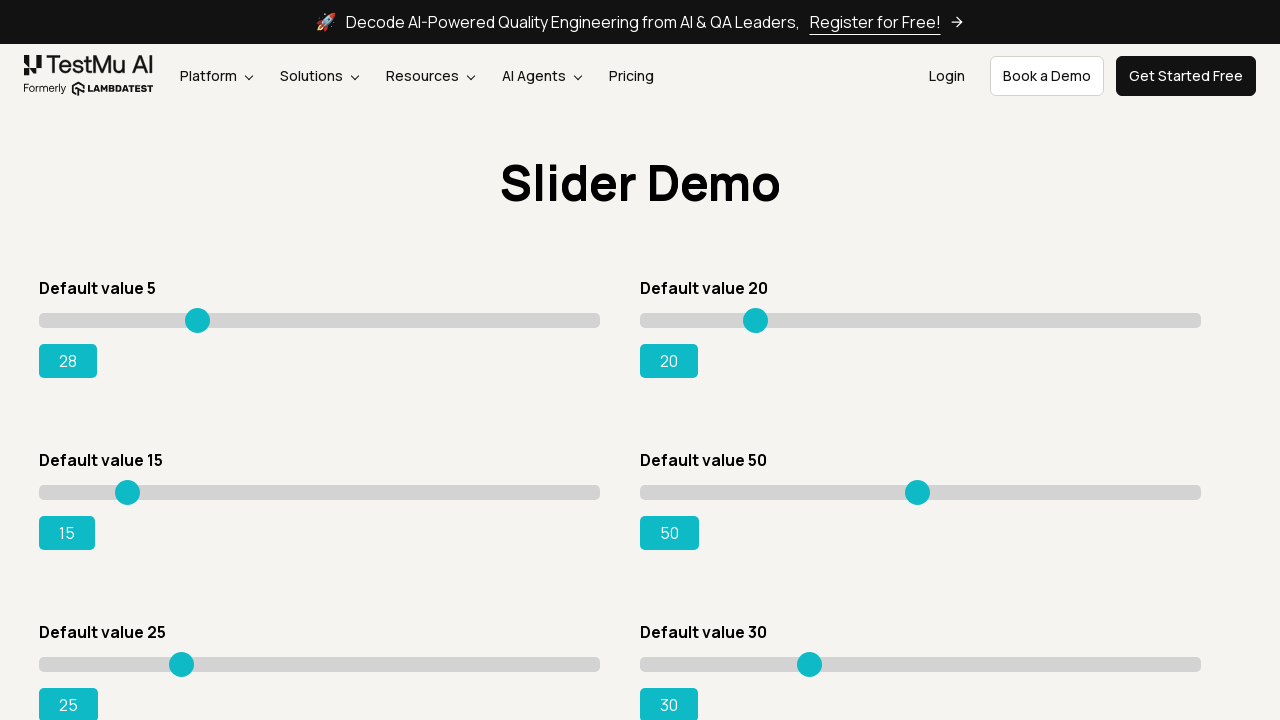

Pressed ArrowRight on slider 1 on input[type='range'] >> nth=0
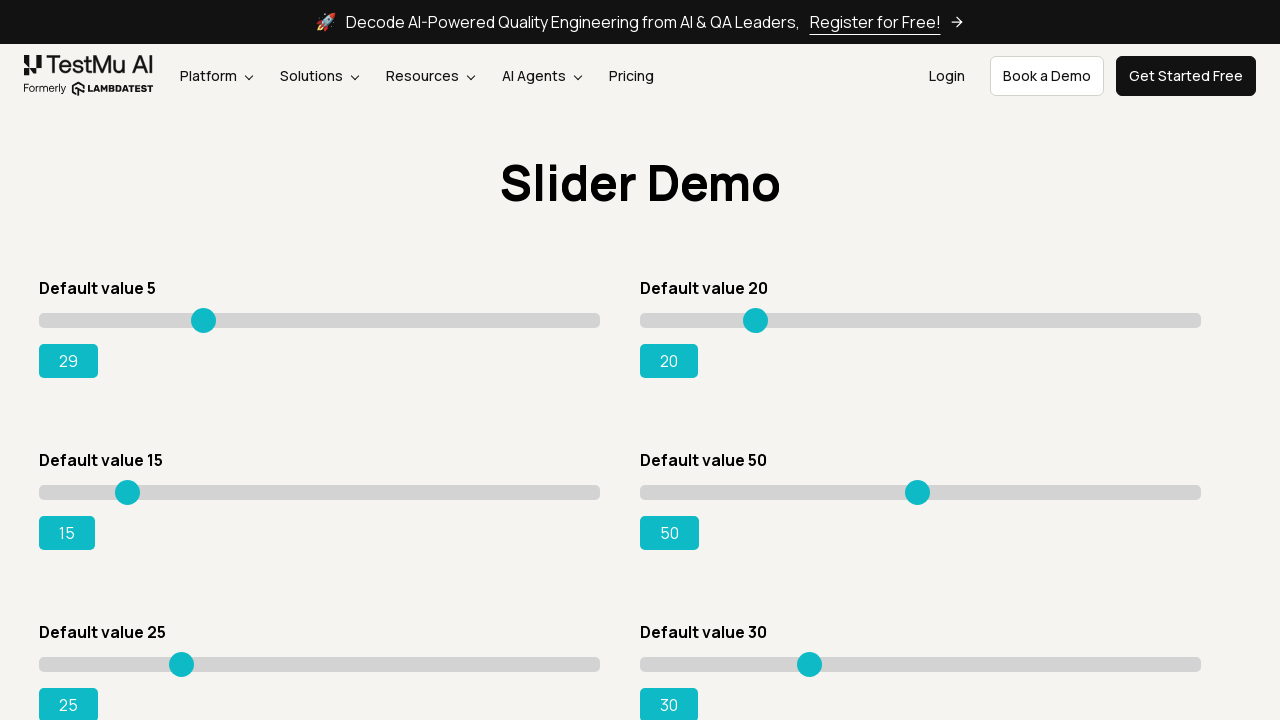

Slider 1 value updated to: 29
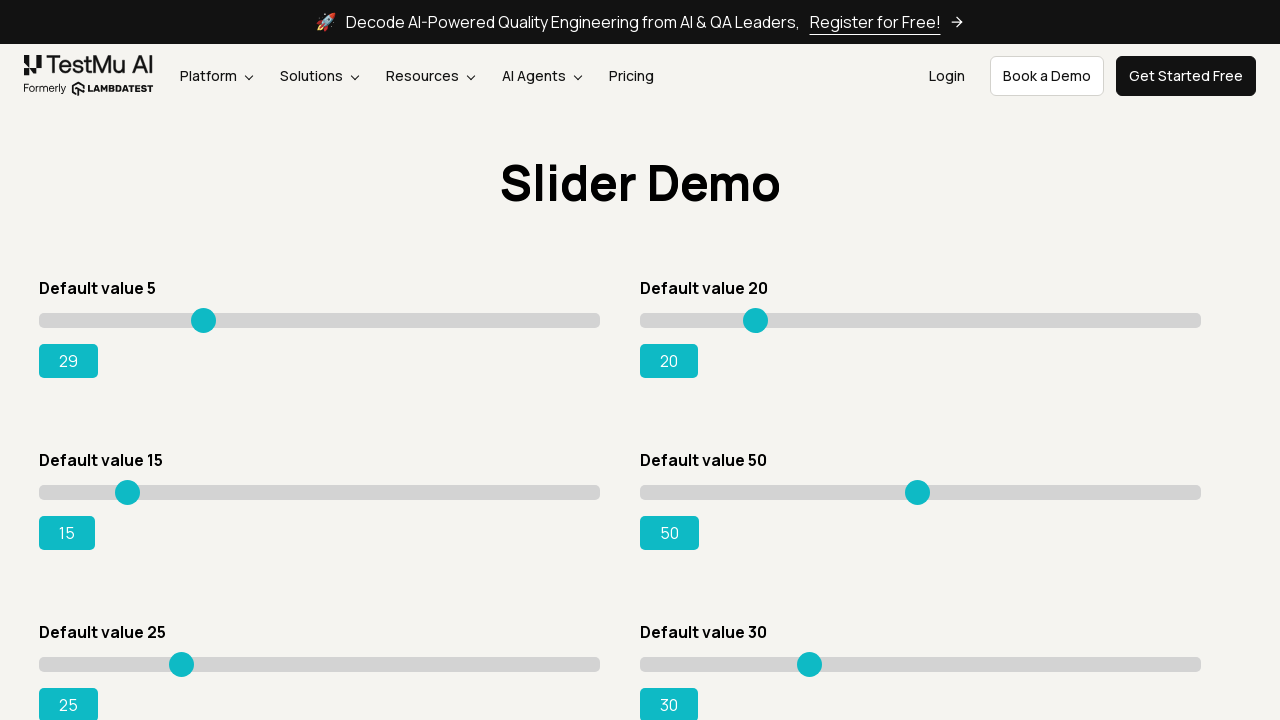

Pressed ArrowRight on slider 1 on input[type='range'] >> nth=0
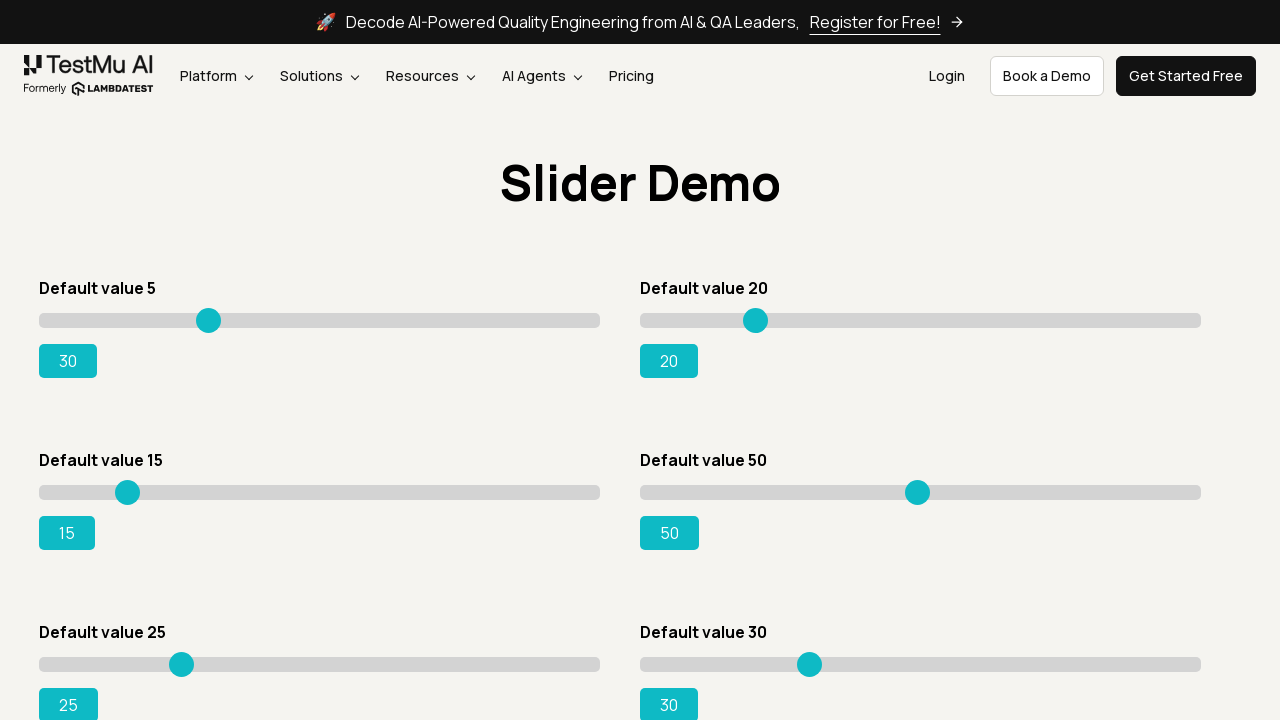

Slider 1 value updated to: 30
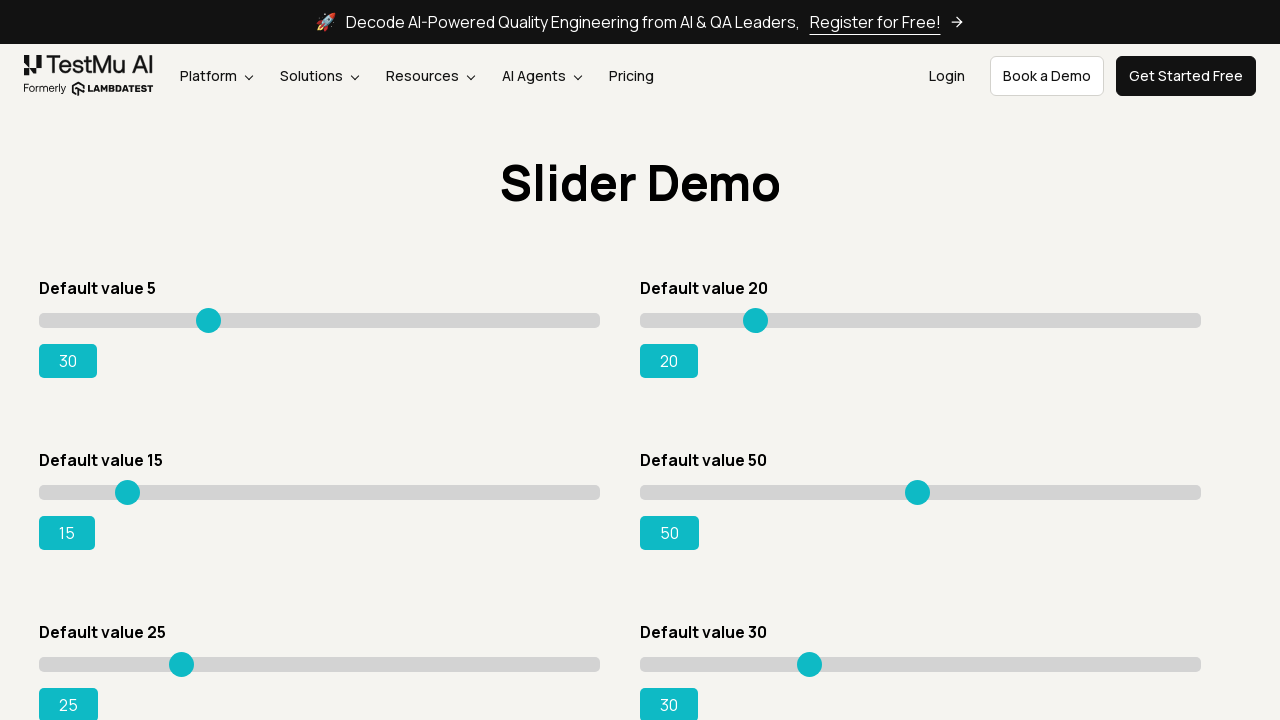

Pressed ArrowRight on slider 1 on input[type='range'] >> nth=0
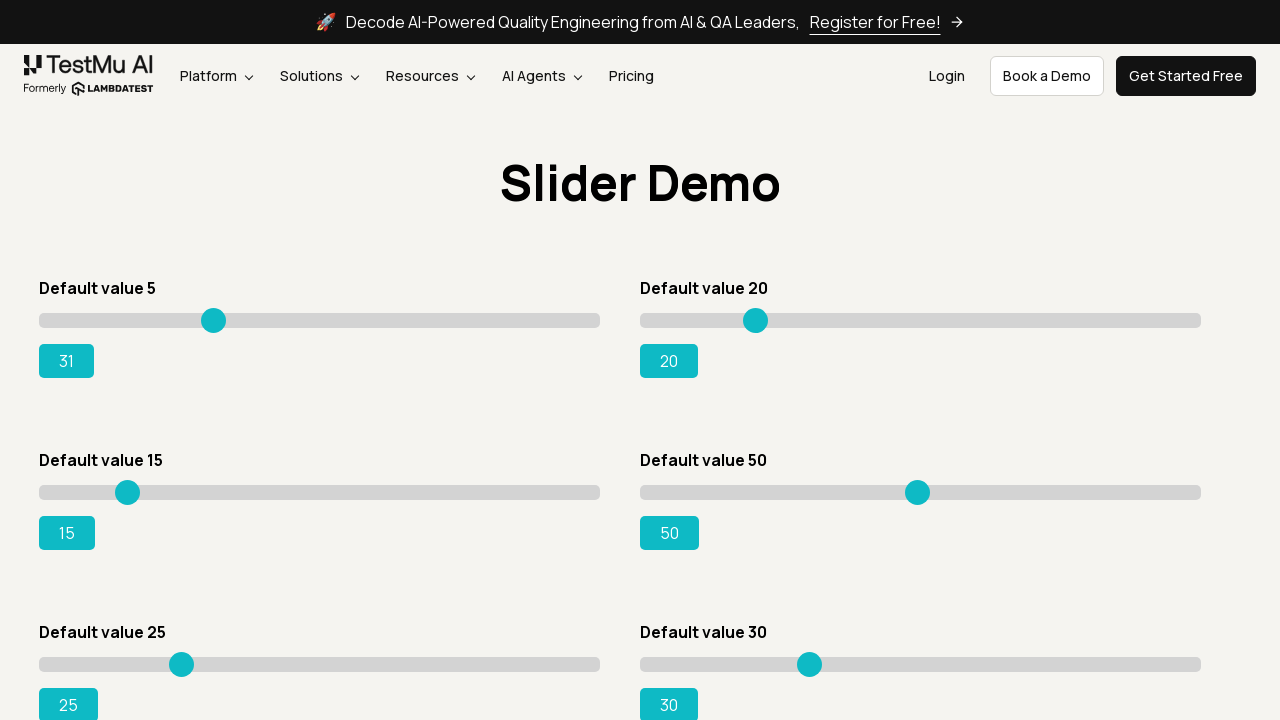

Slider 1 value updated to: 31
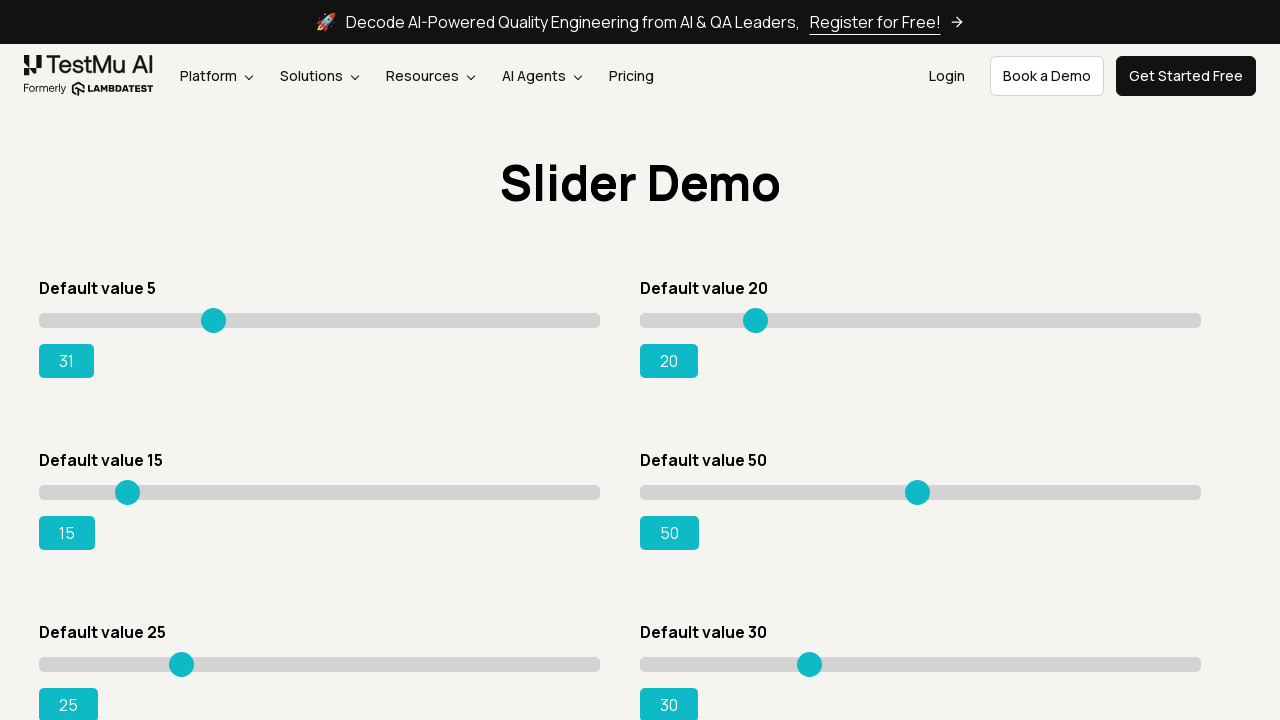

Pressed ArrowRight on slider 1 on input[type='range'] >> nth=0
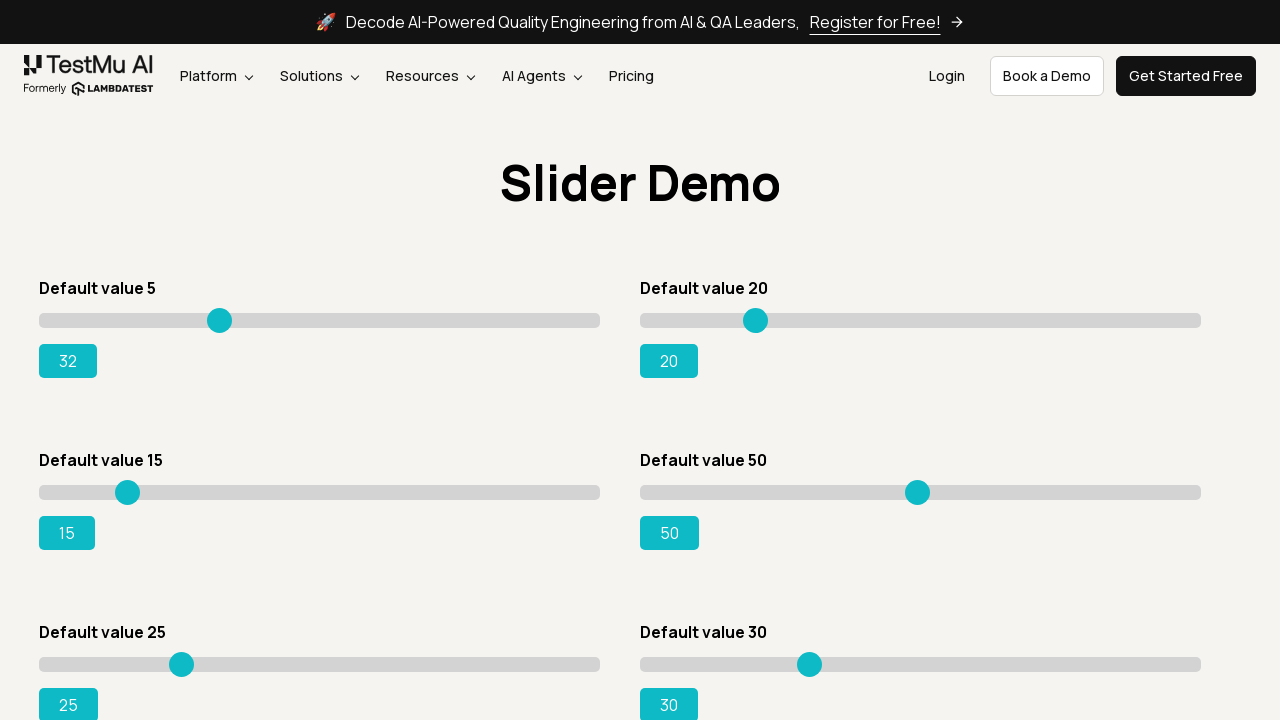

Slider 1 value updated to: 32
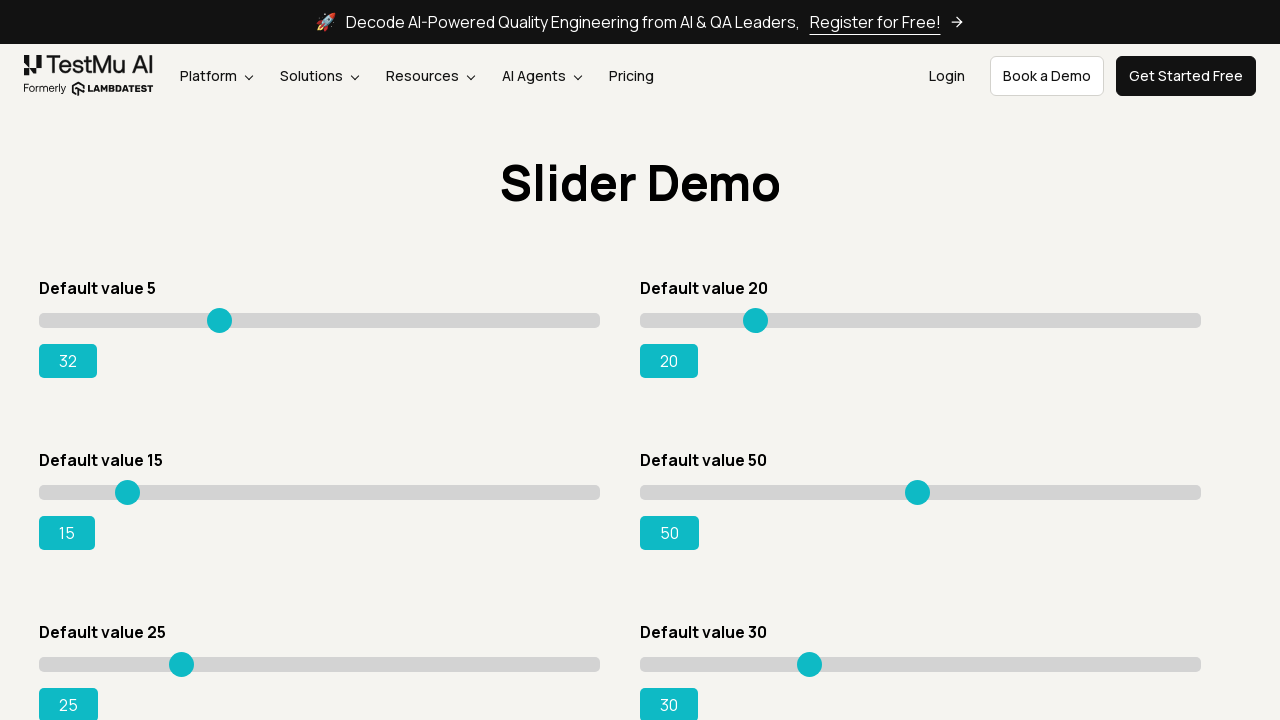

Pressed ArrowRight on slider 1 on input[type='range'] >> nth=0
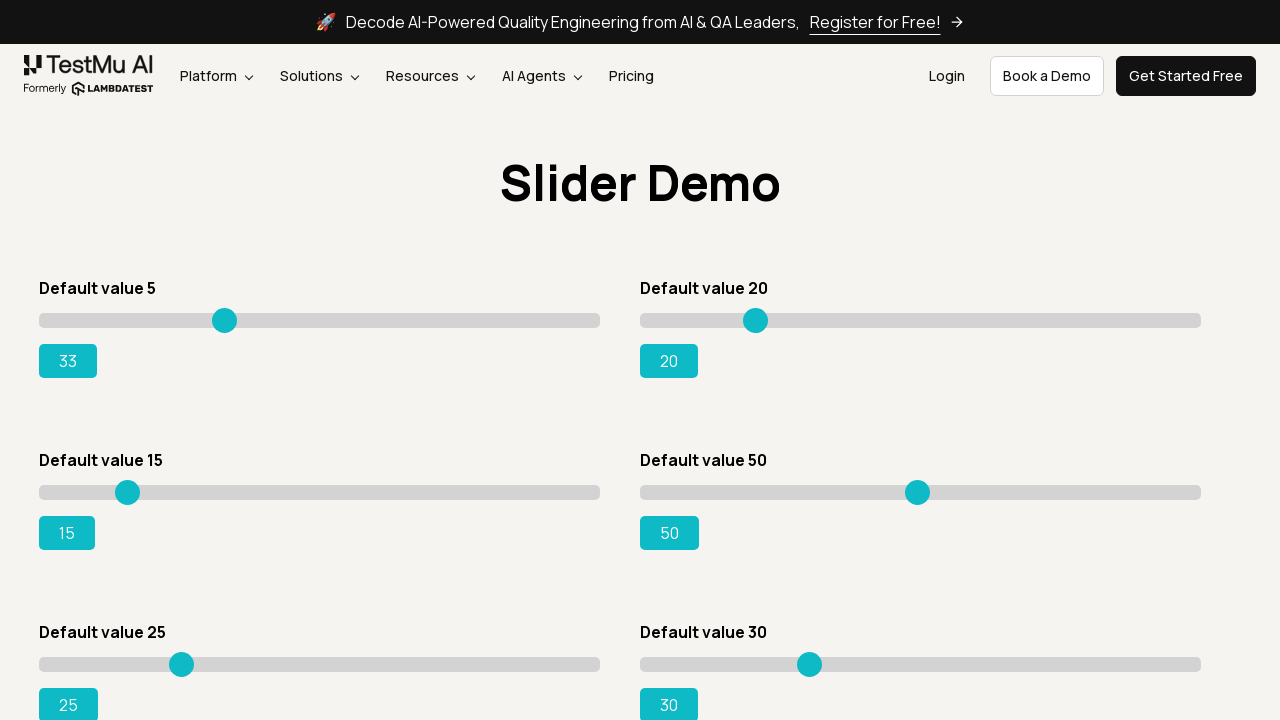

Slider 1 value updated to: 33
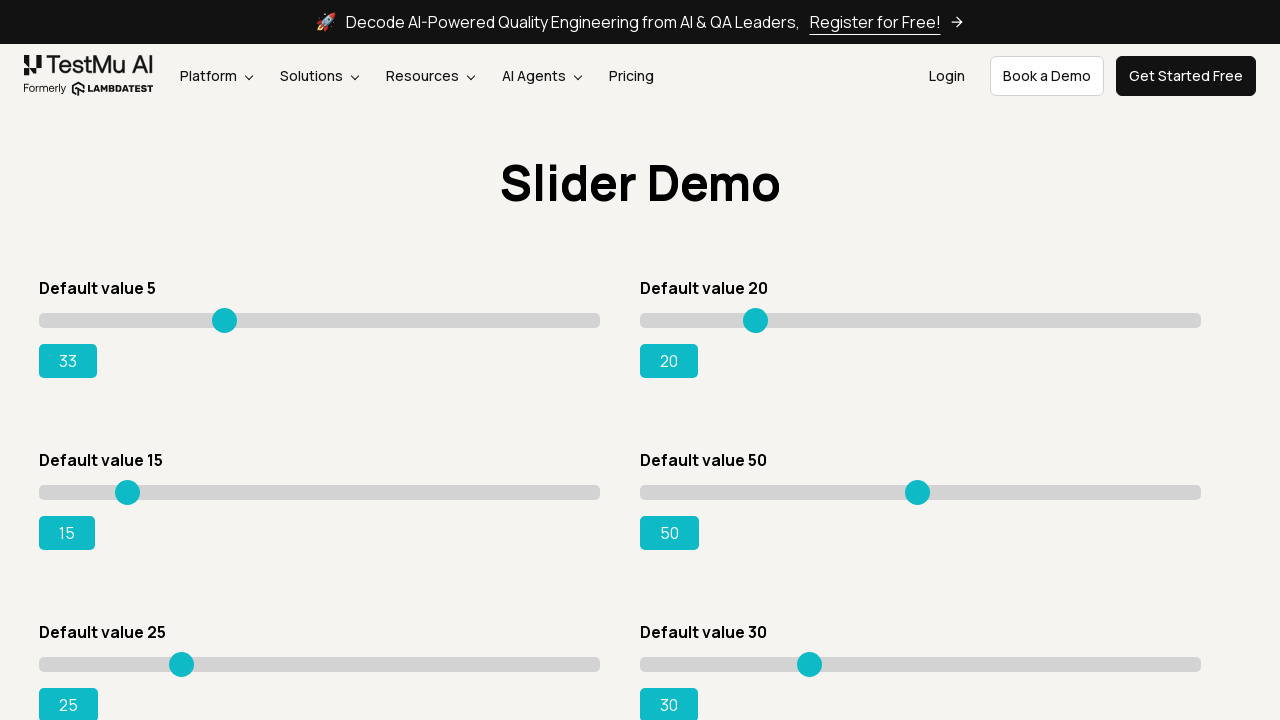

Pressed ArrowRight on slider 1 on input[type='range'] >> nth=0
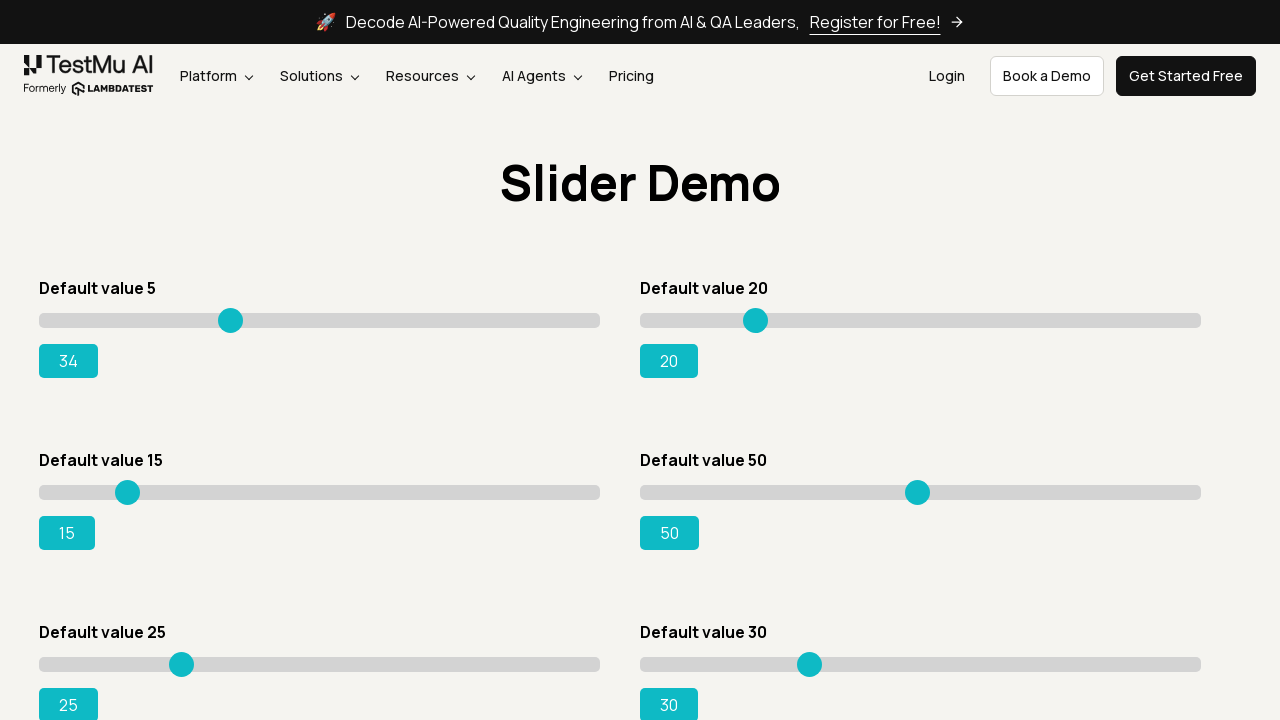

Slider 1 value updated to: 34
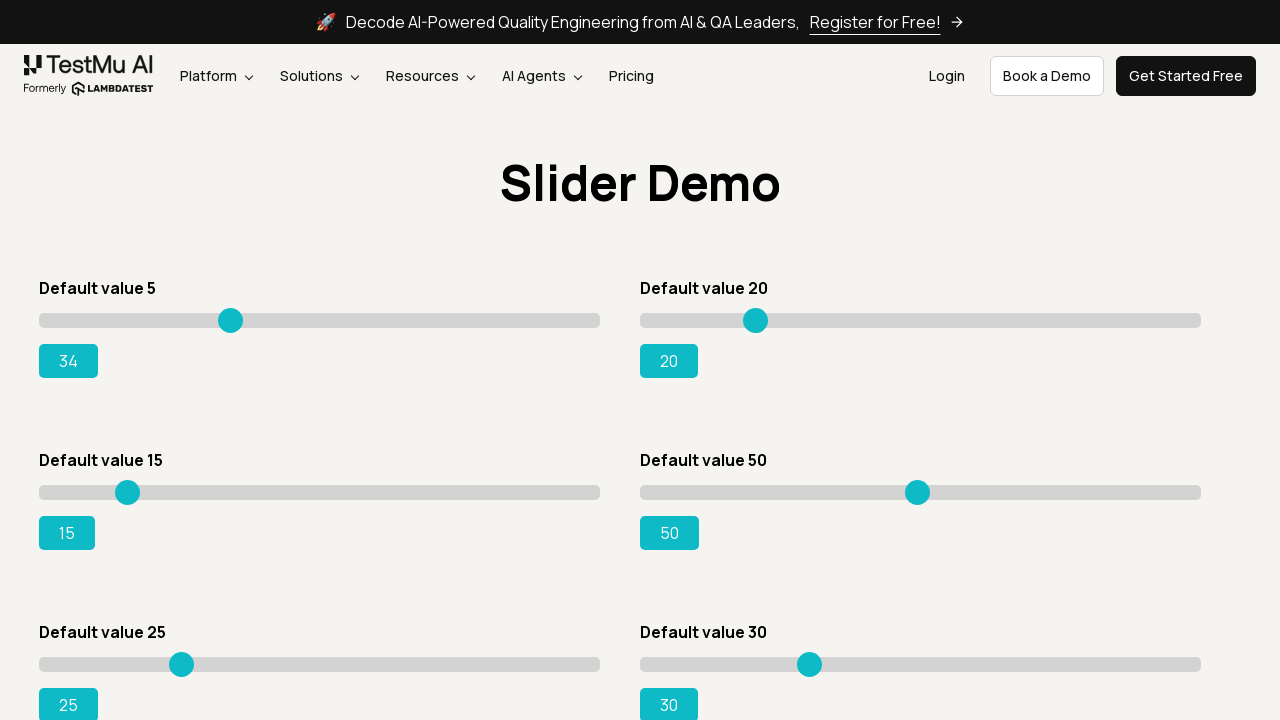

Pressed ArrowRight on slider 1 on input[type='range'] >> nth=0
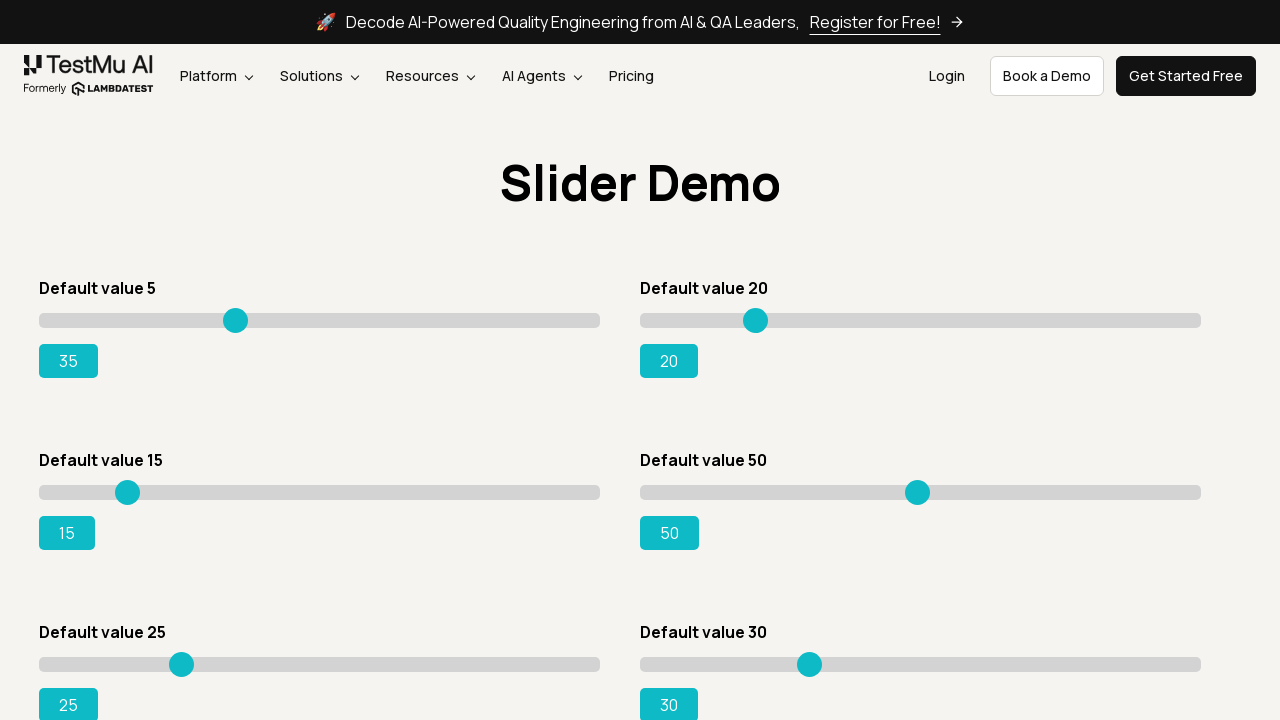

Slider 1 value updated to: 35
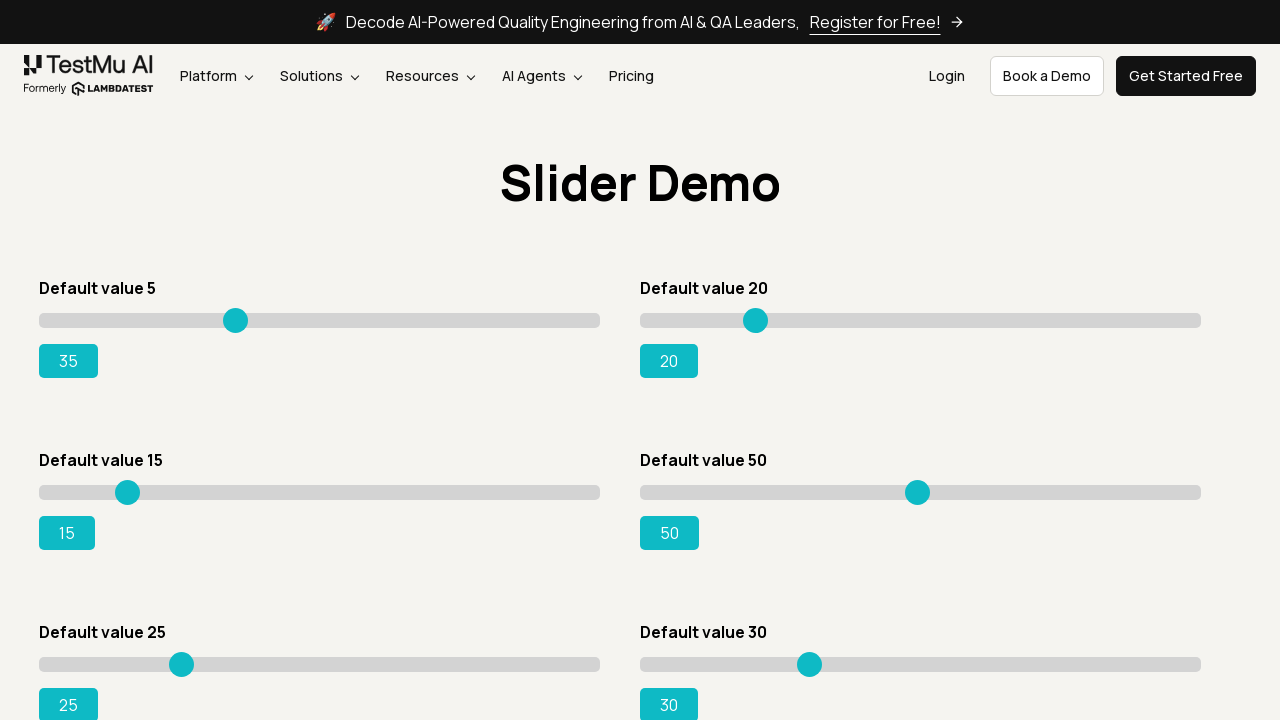

Pressed ArrowRight on slider 1 on input[type='range'] >> nth=0
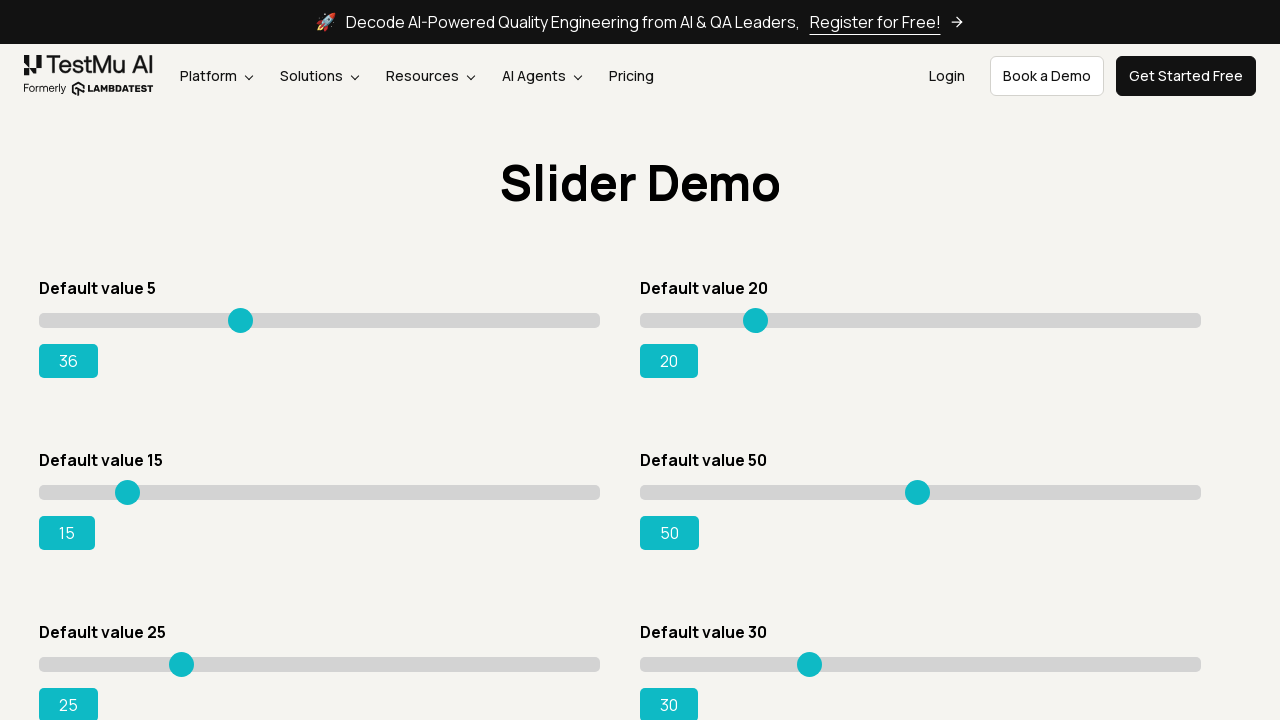

Slider 1 value updated to: 36
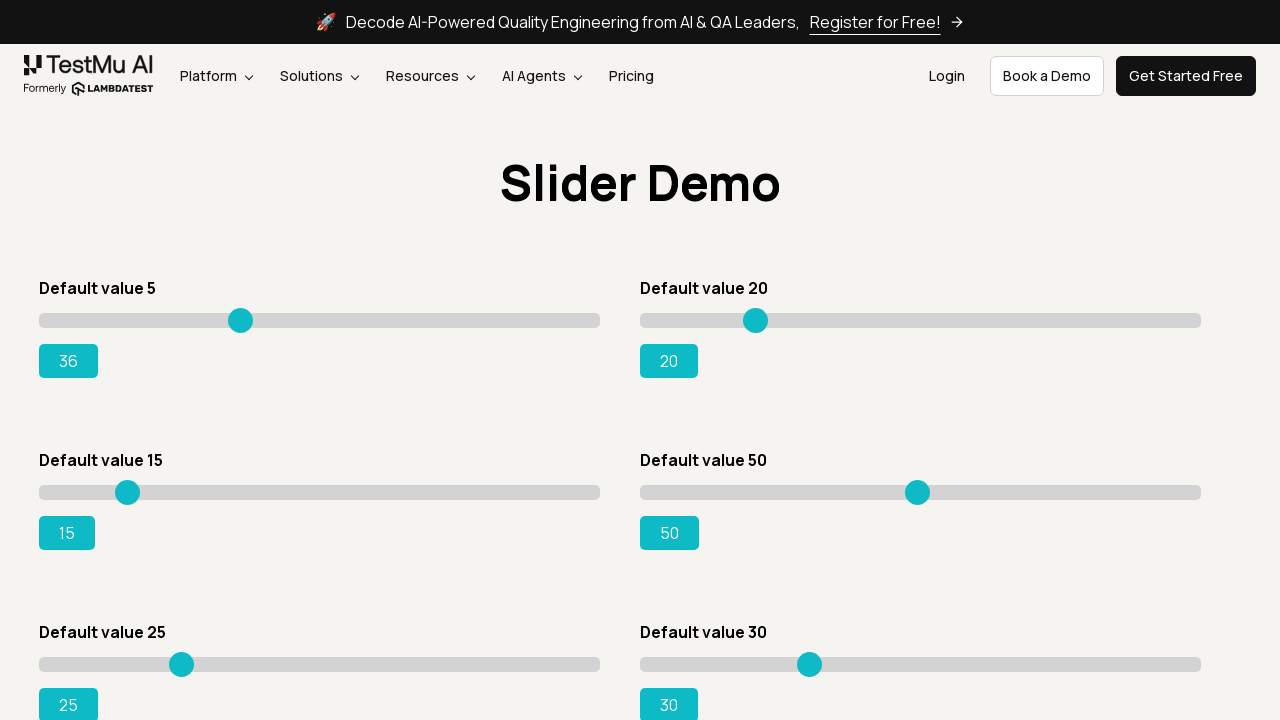

Pressed ArrowRight on slider 1 on input[type='range'] >> nth=0
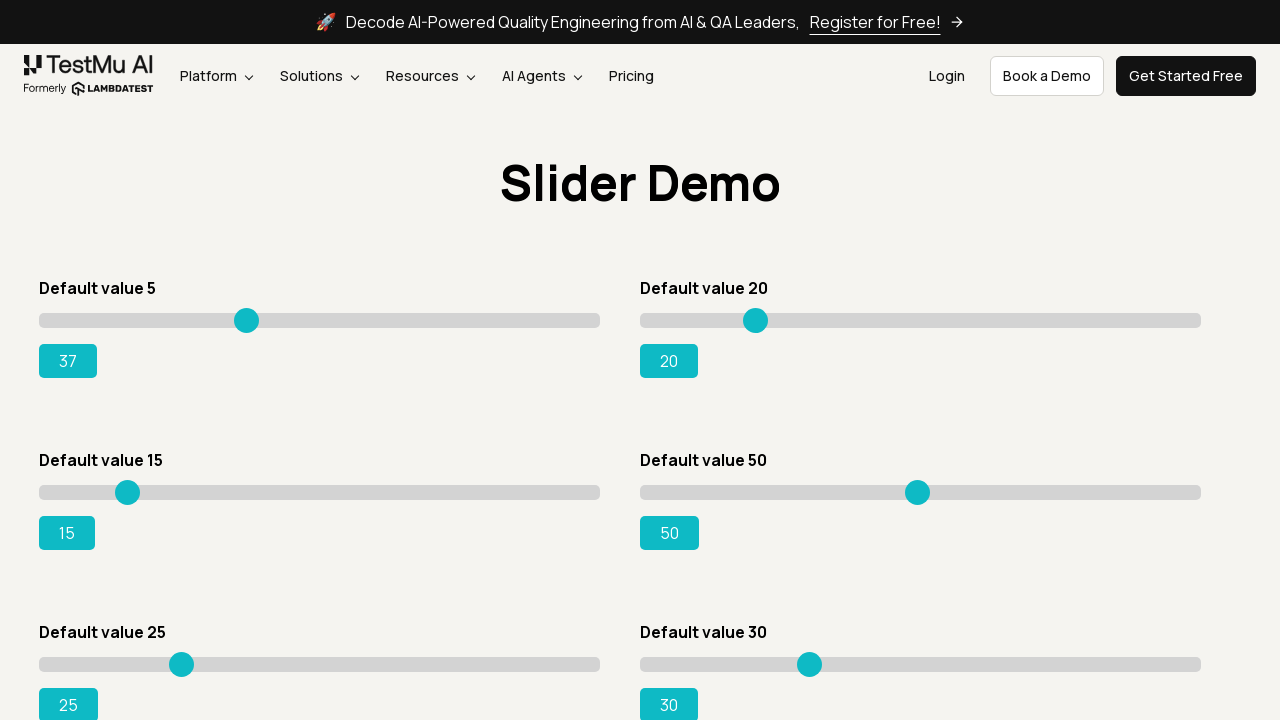

Slider 1 value updated to: 37
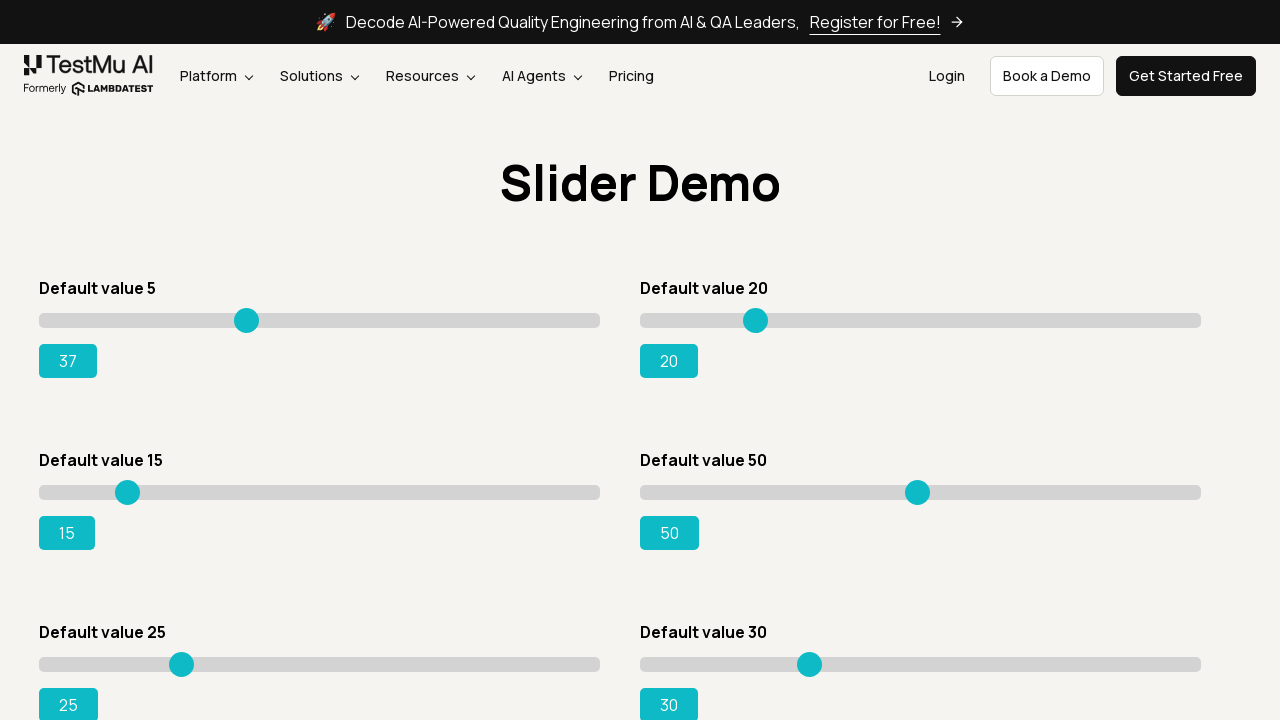

Pressed ArrowRight on slider 1 on input[type='range'] >> nth=0
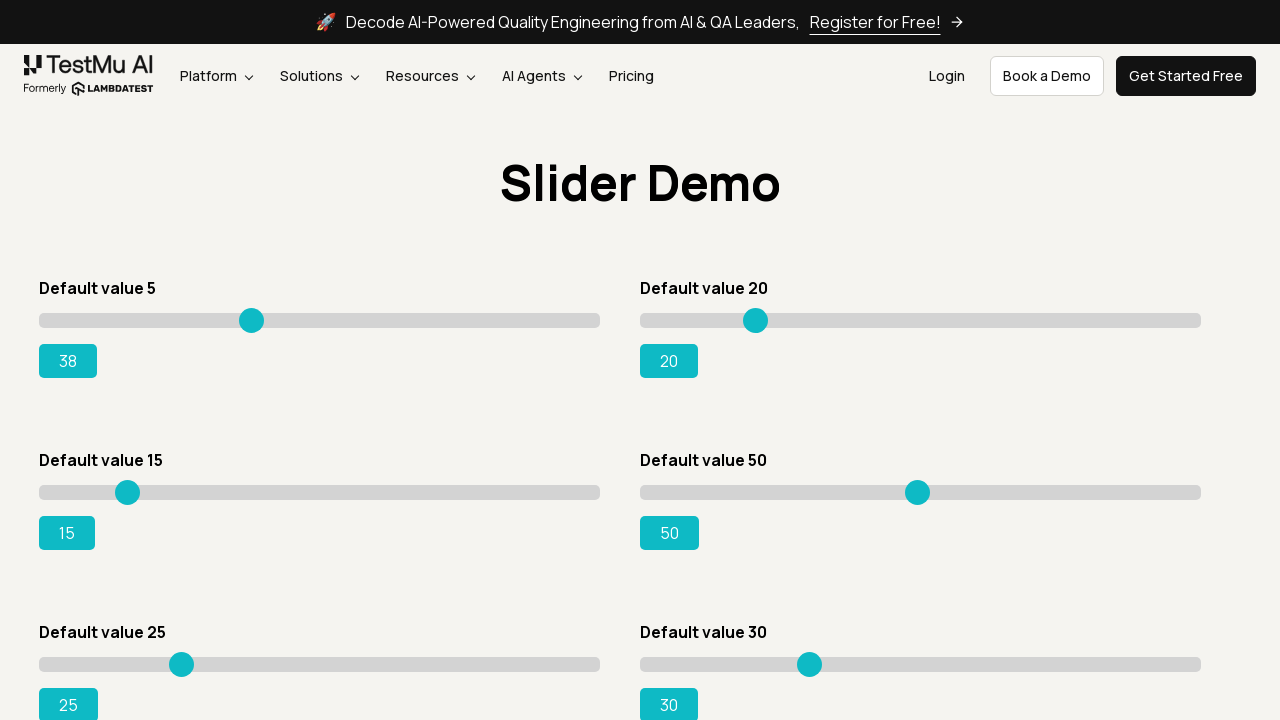

Slider 1 value updated to: 38
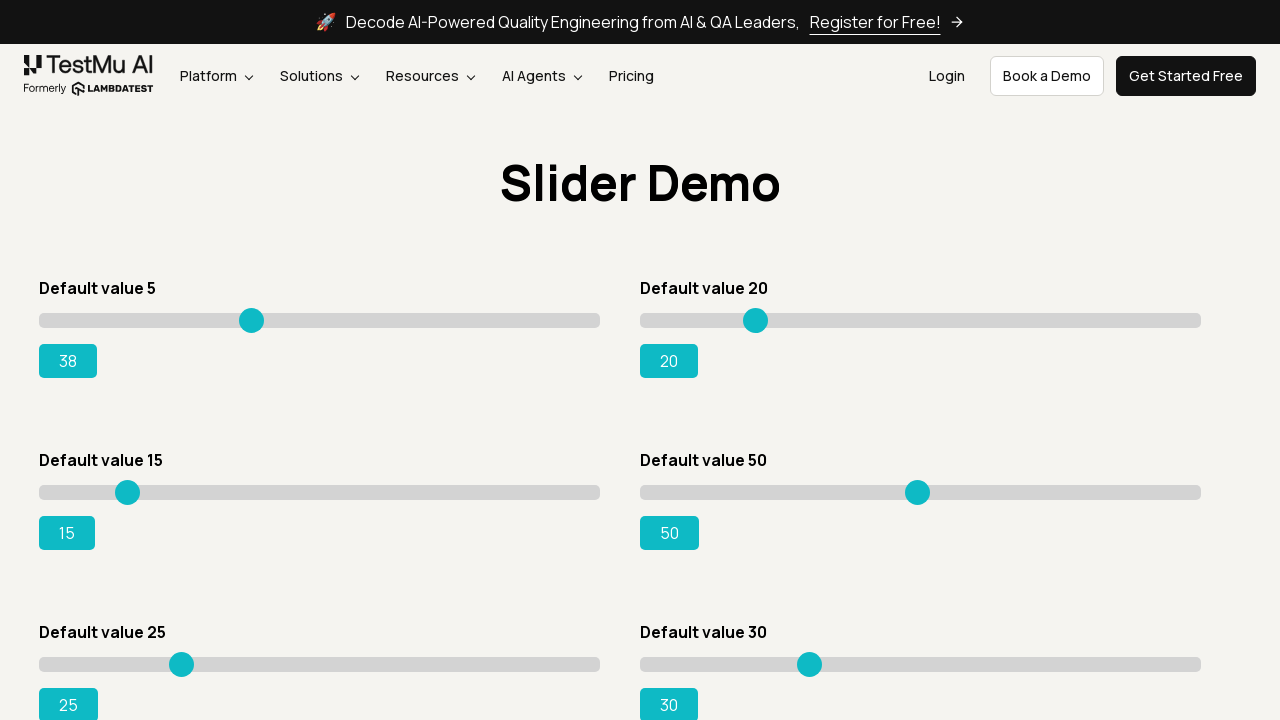

Pressed ArrowRight on slider 1 on input[type='range'] >> nth=0
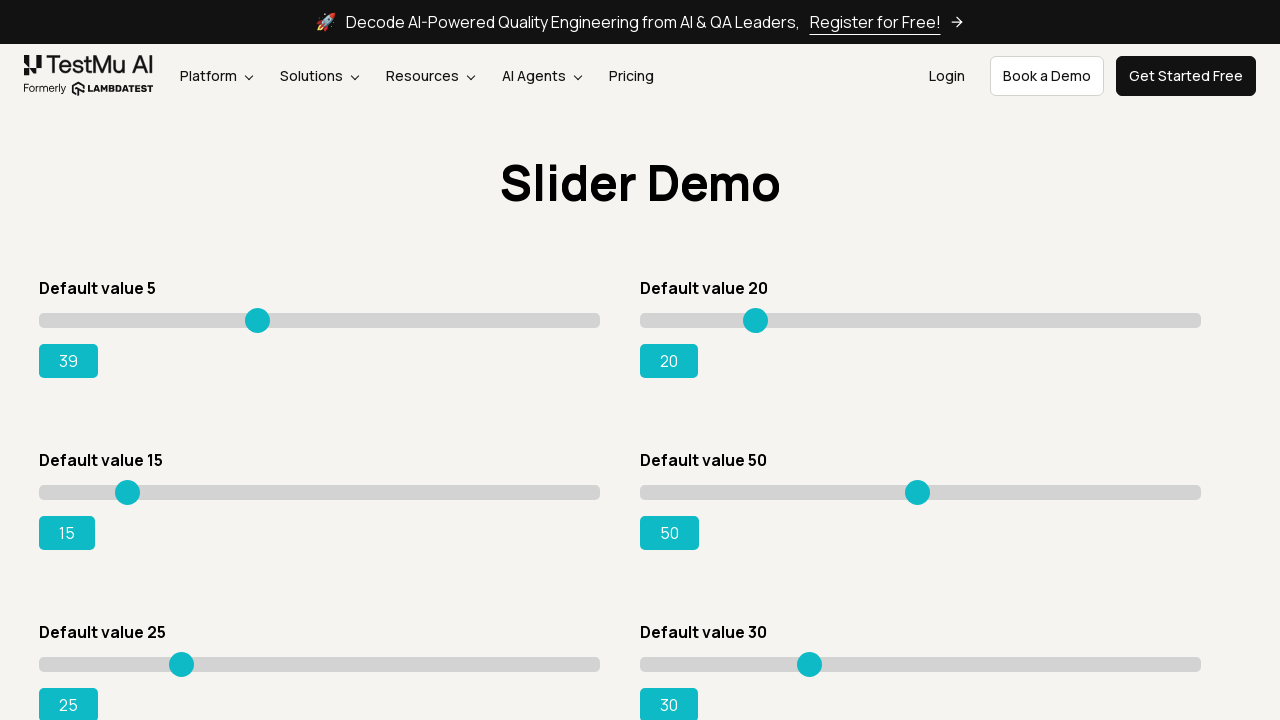

Slider 1 value updated to: 39
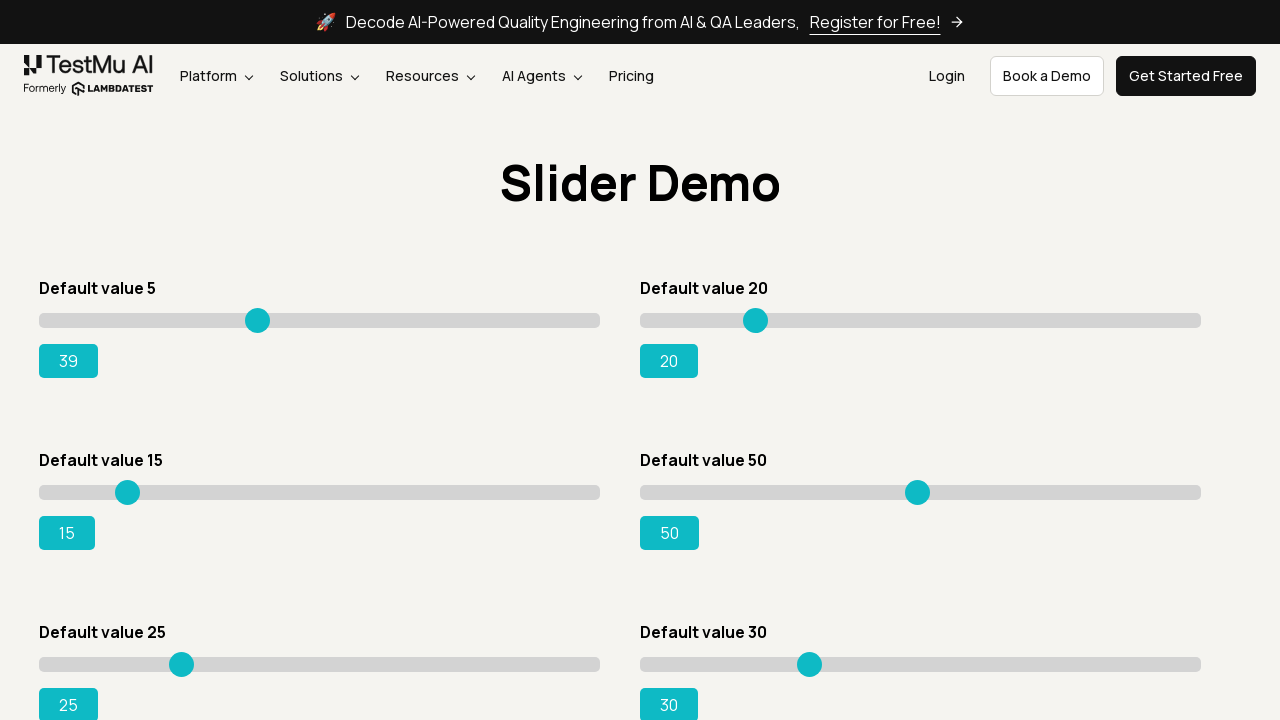

Pressed ArrowRight on slider 1 on input[type='range'] >> nth=0
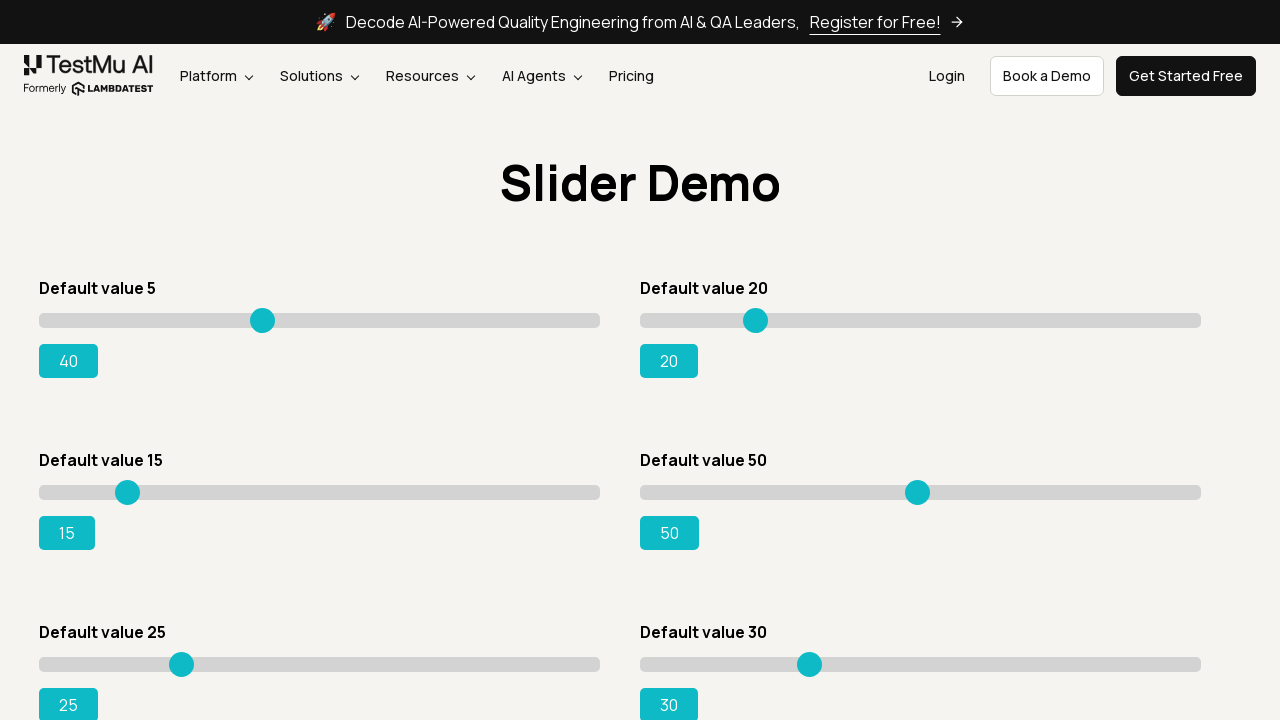

Slider 1 value updated to: 40
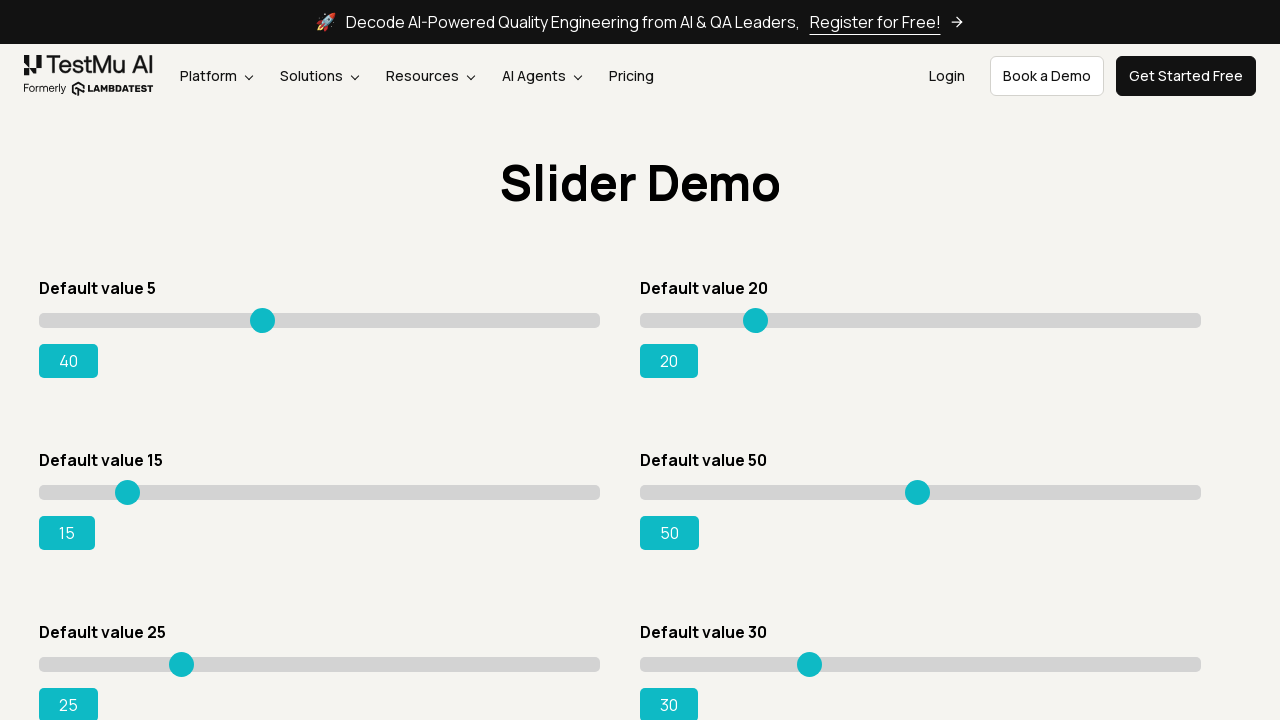

Pressed ArrowRight on slider 1 on input[type='range'] >> nth=0
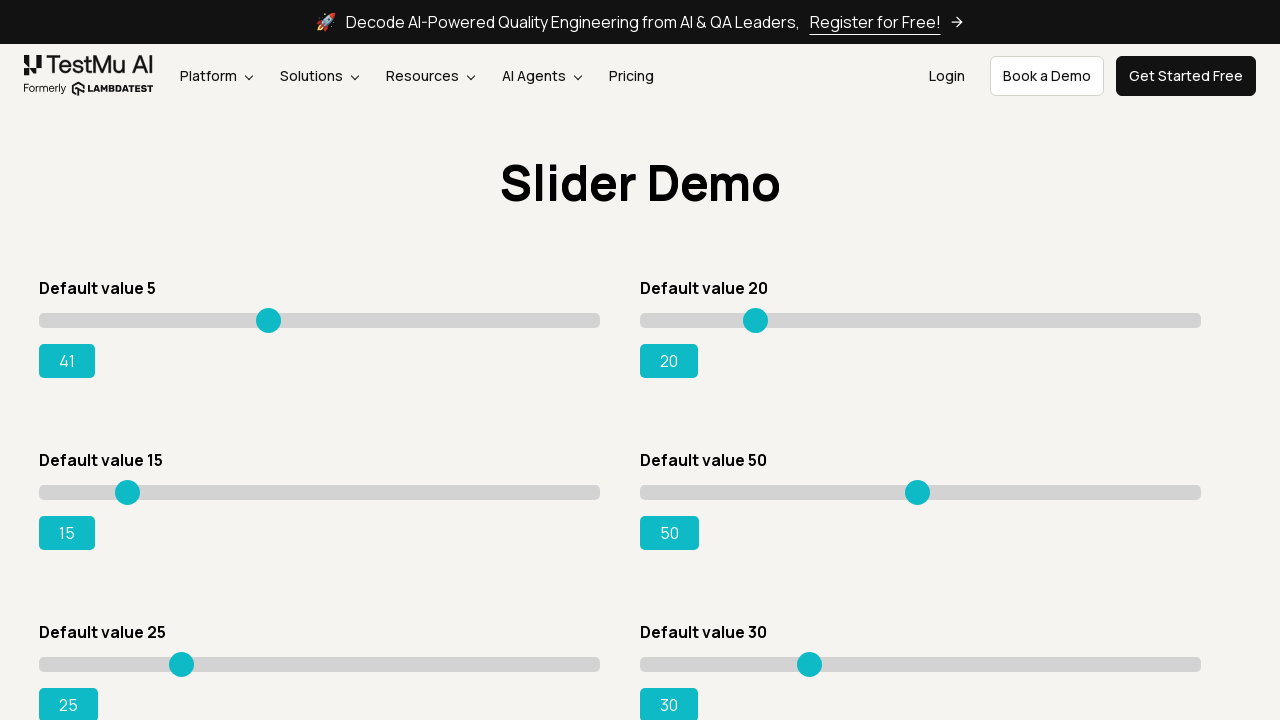

Slider 1 value updated to: 41
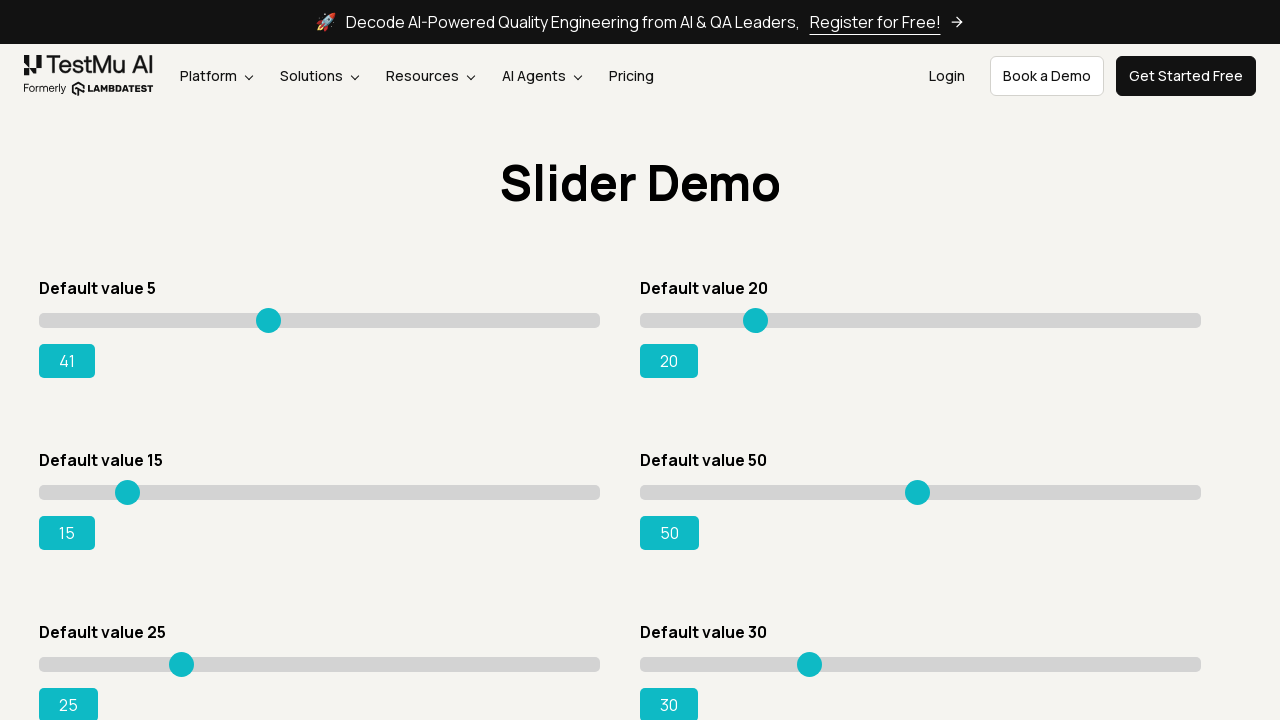

Pressed ArrowRight on slider 1 on input[type='range'] >> nth=0
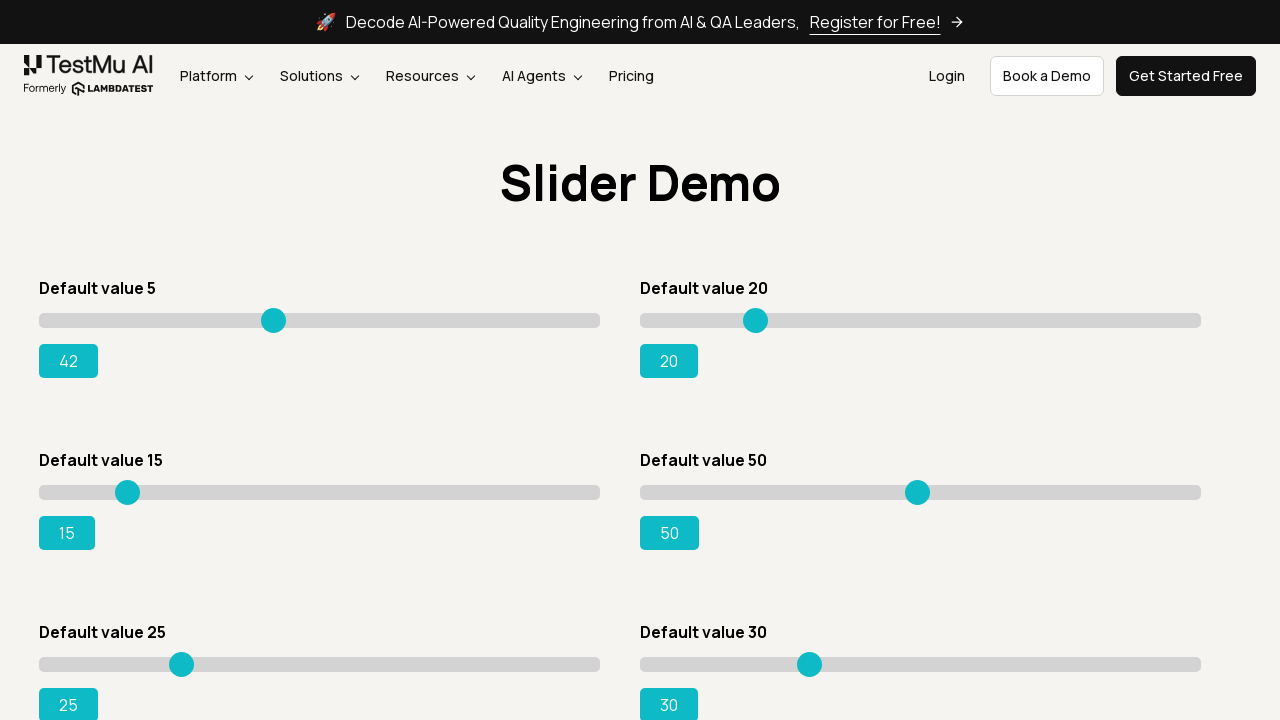

Slider 1 value updated to: 42
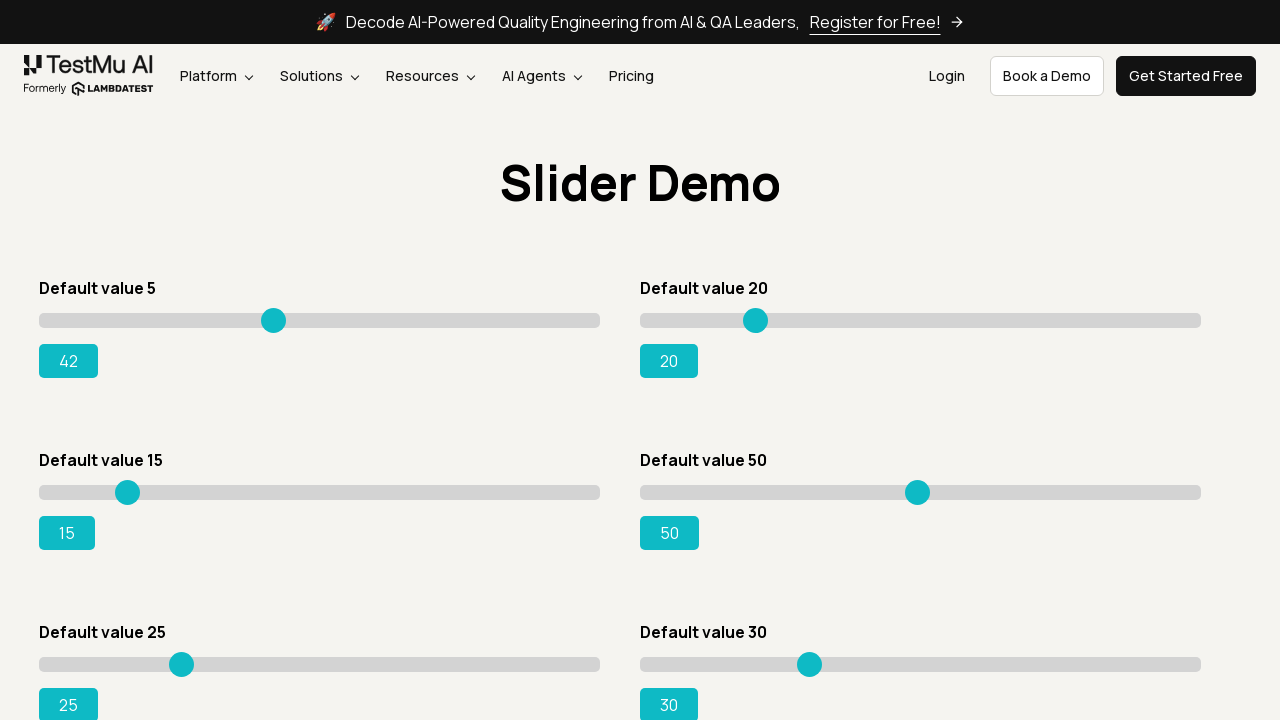

Pressed ArrowRight on slider 1 on input[type='range'] >> nth=0
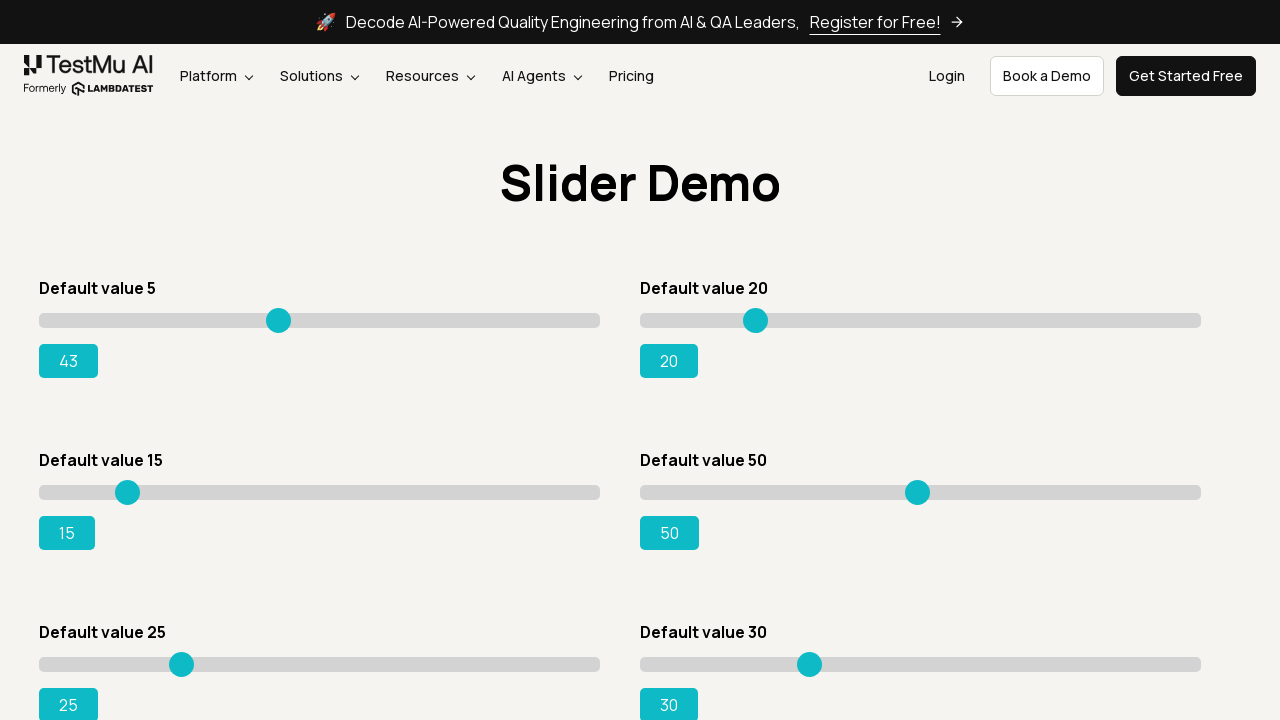

Slider 1 value updated to: 43
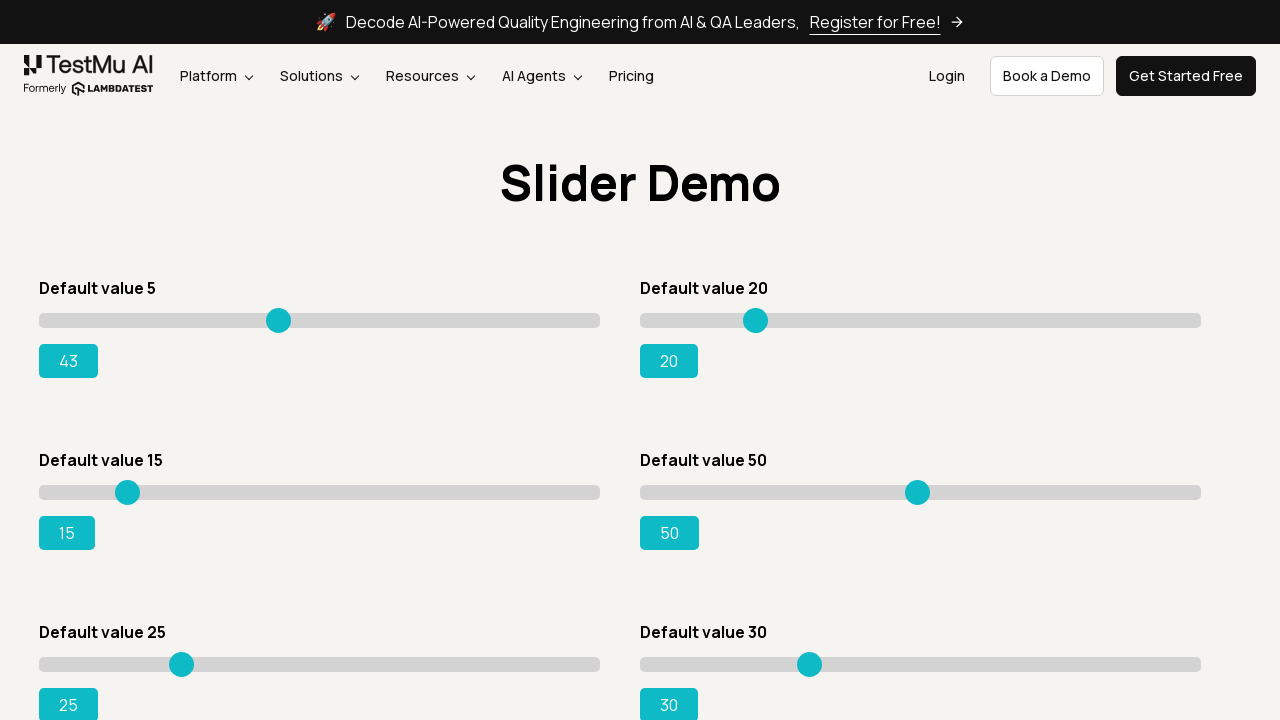

Pressed ArrowRight on slider 1 on input[type='range'] >> nth=0
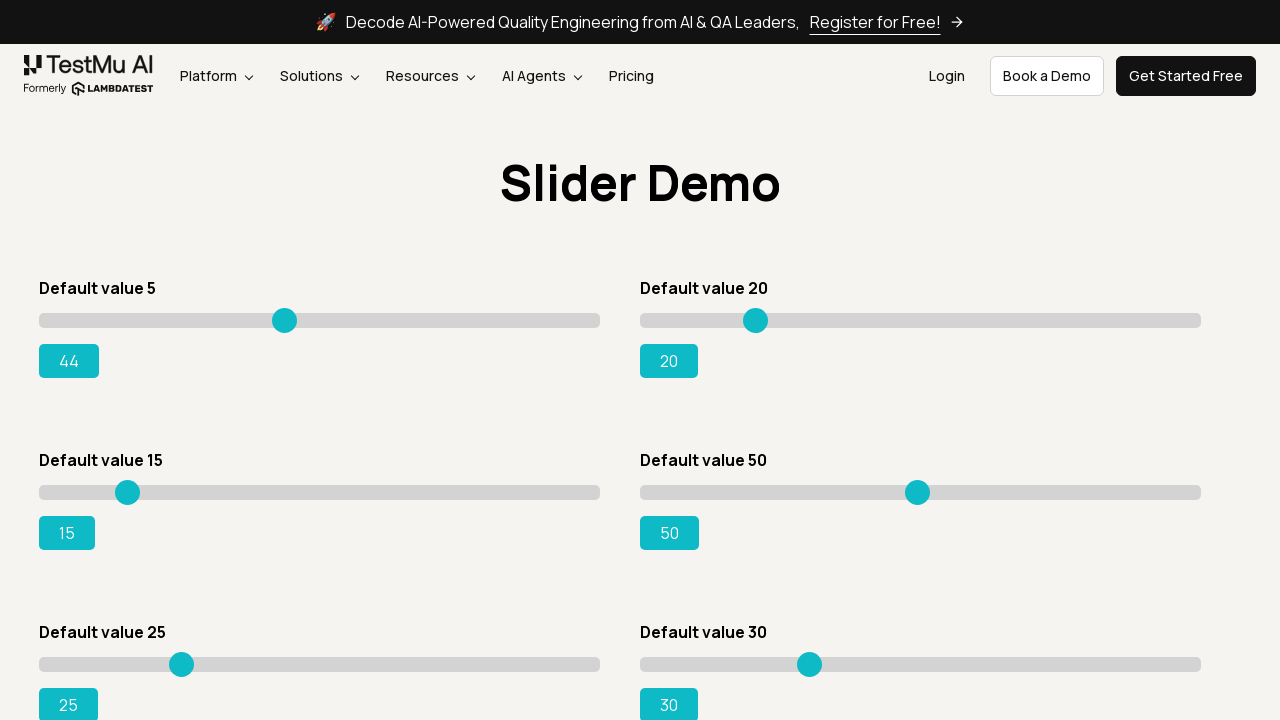

Slider 1 value updated to: 44
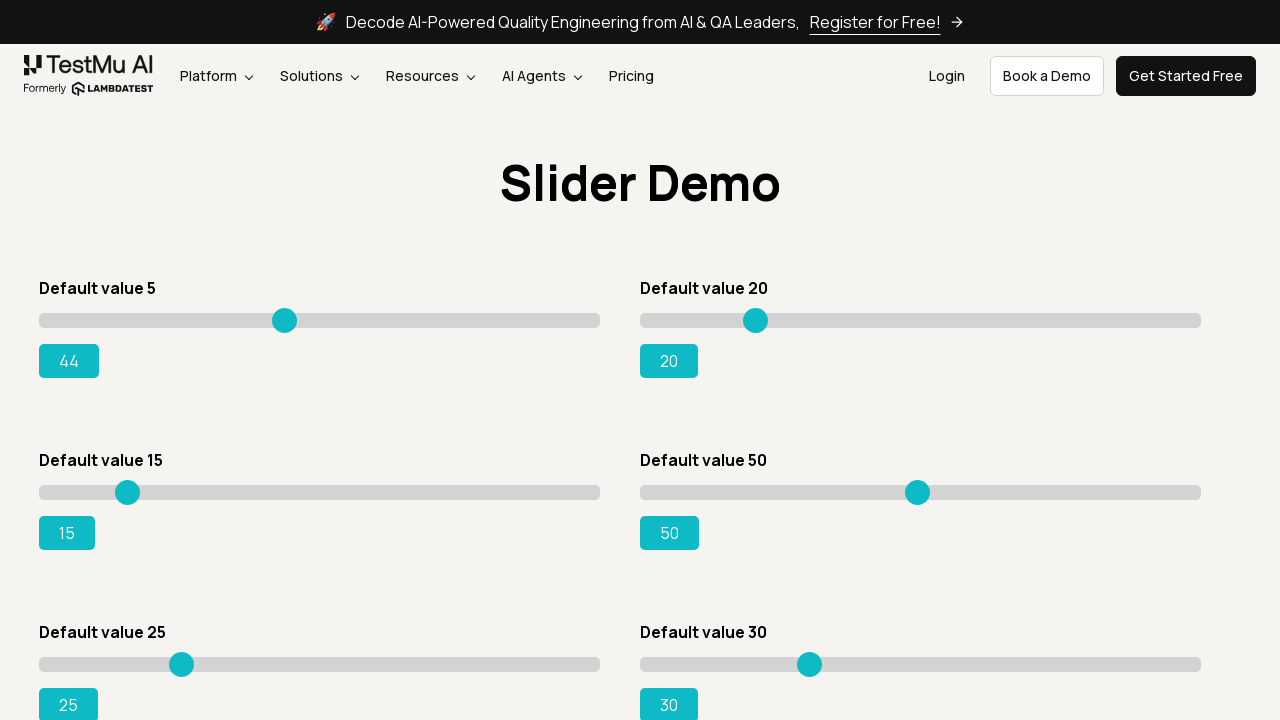

Pressed ArrowRight on slider 1 on input[type='range'] >> nth=0
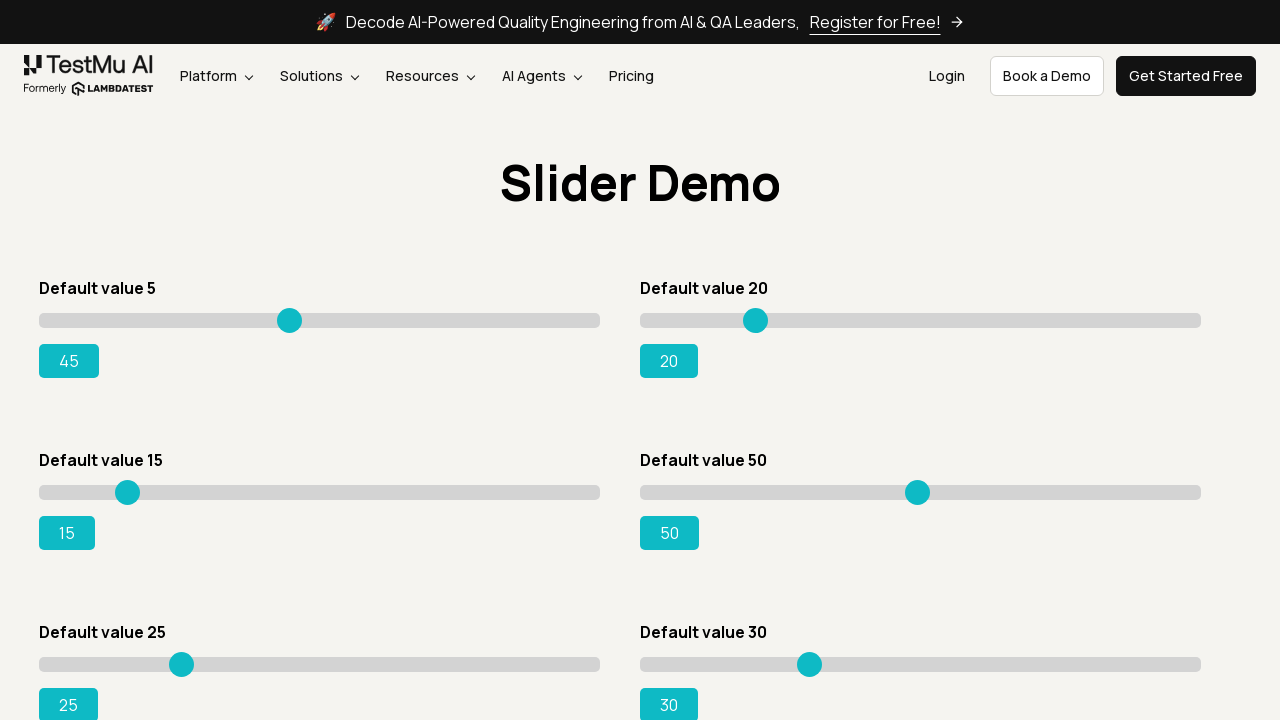

Slider 1 value updated to: 45
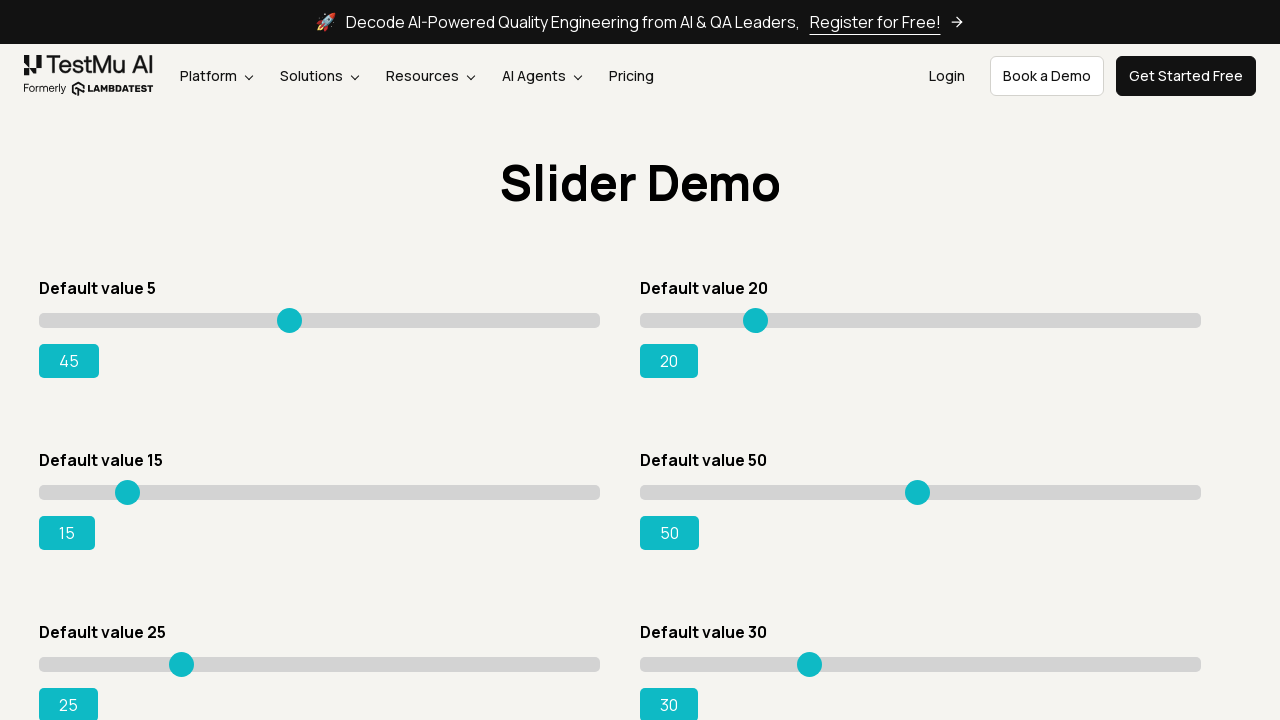

Pressed ArrowRight on slider 1 on input[type='range'] >> nth=0
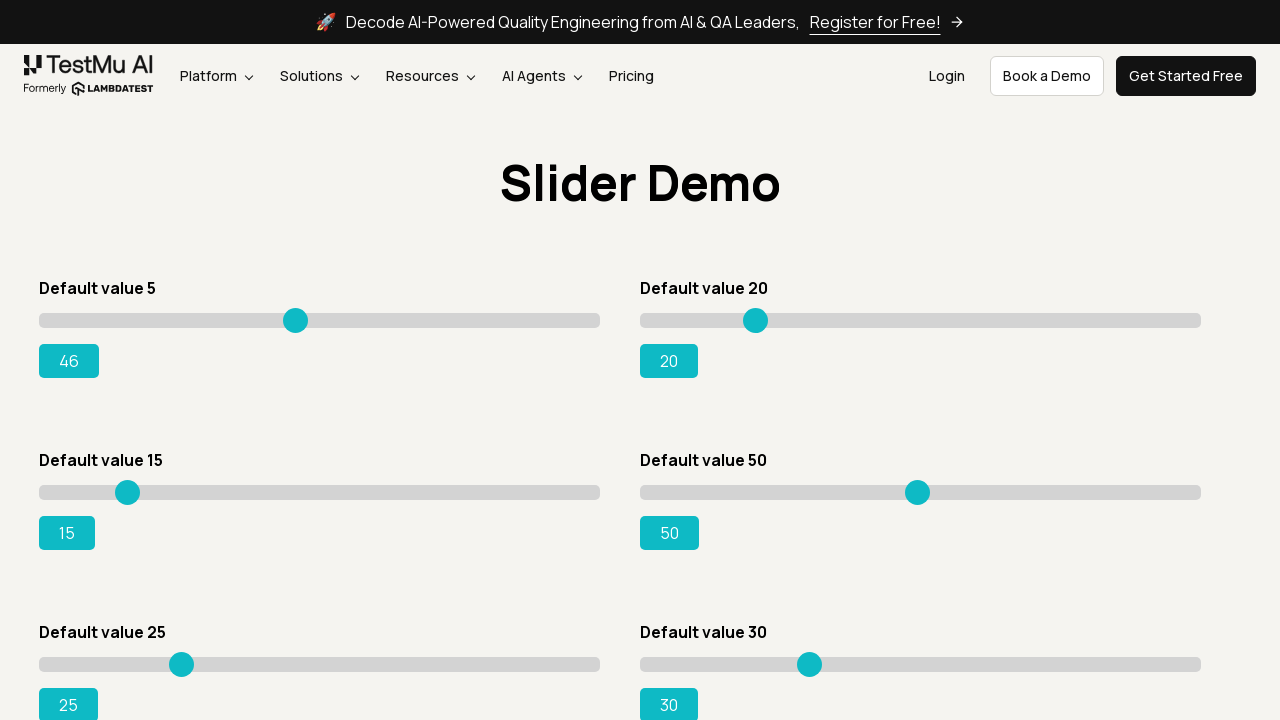

Slider 1 value updated to: 46
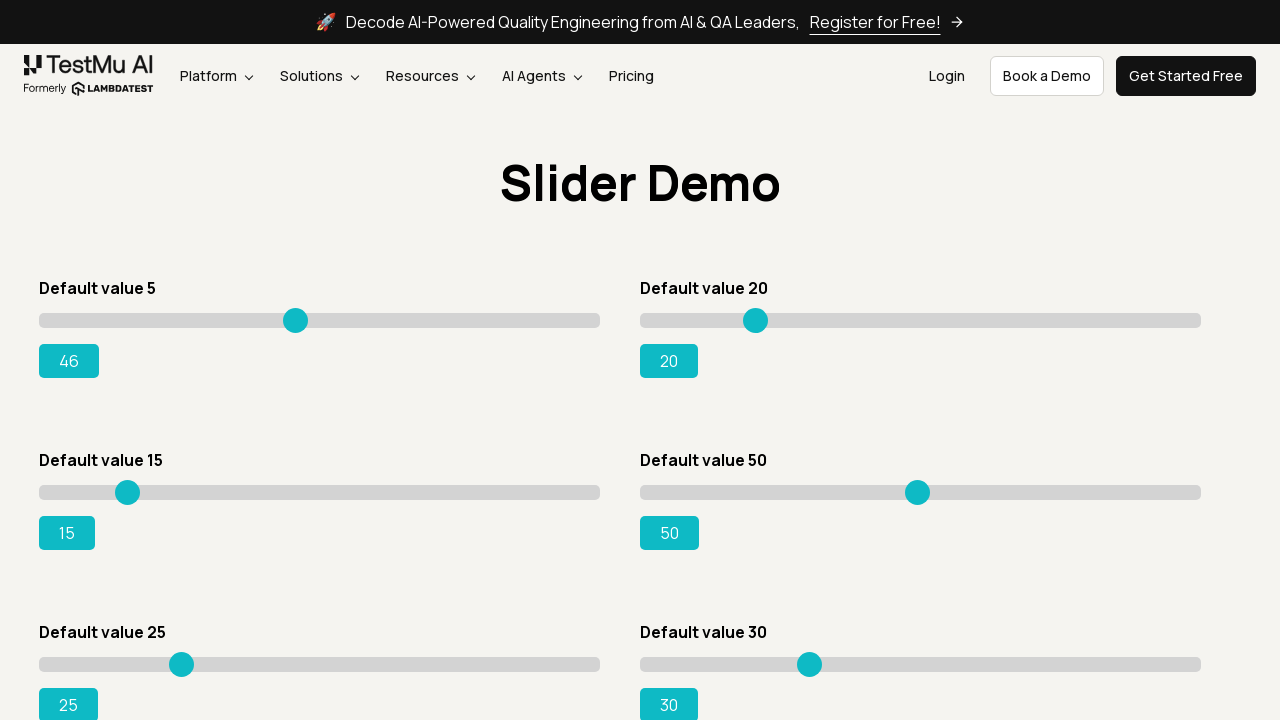

Pressed ArrowRight on slider 1 on input[type='range'] >> nth=0
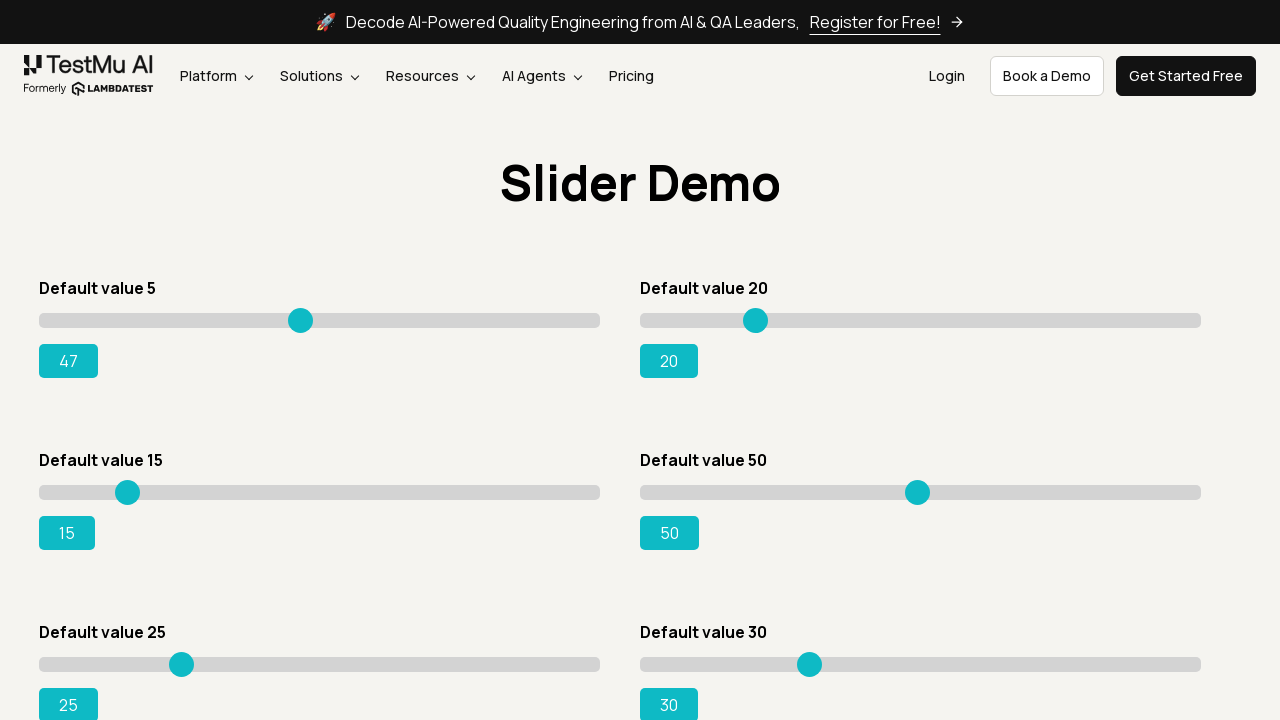

Slider 1 value updated to: 47
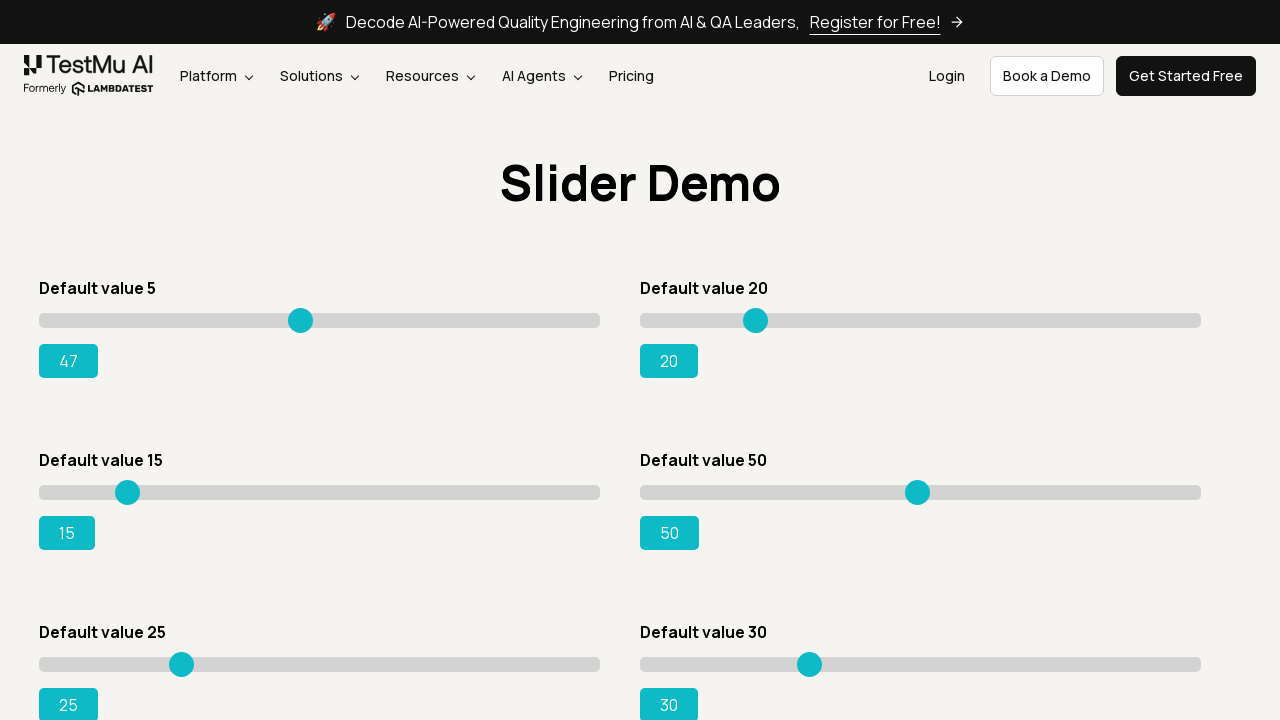

Pressed ArrowRight on slider 1 on input[type='range'] >> nth=0
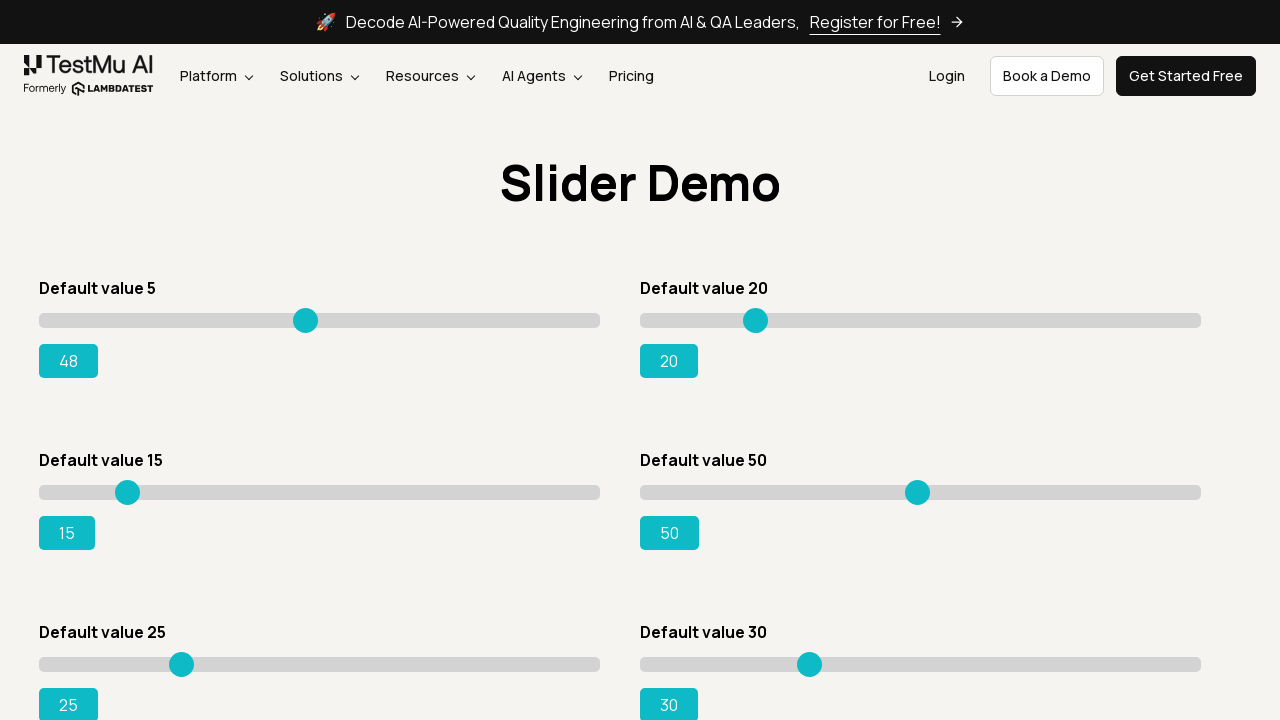

Slider 1 value updated to: 48
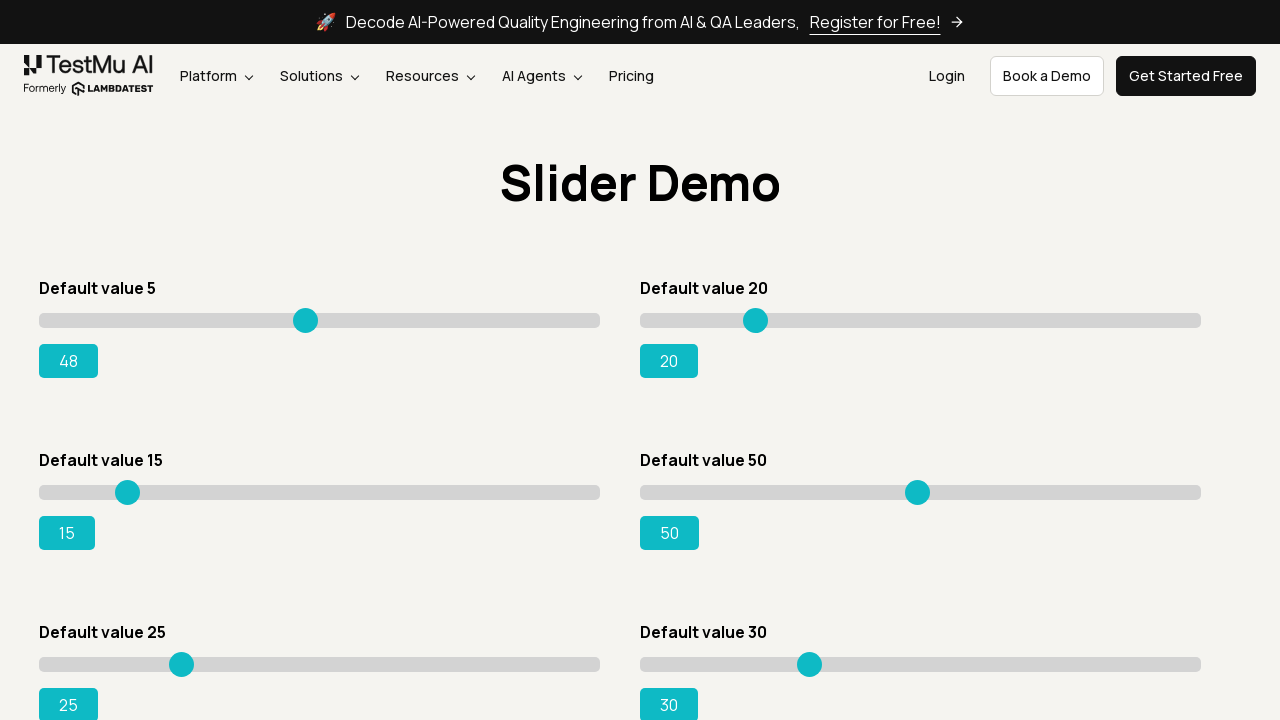

Pressed ArrowRight on slider 1 on input[type='range'] >> nth=0
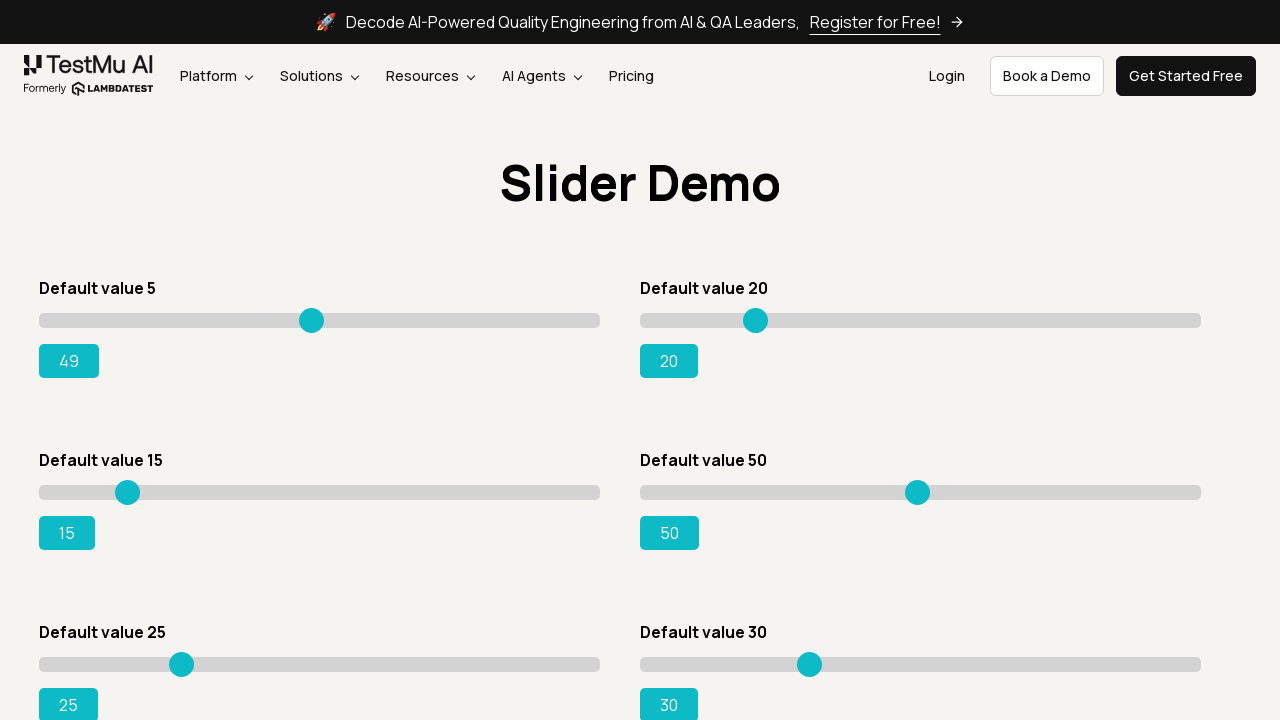

Slider 1 value updated to: 49
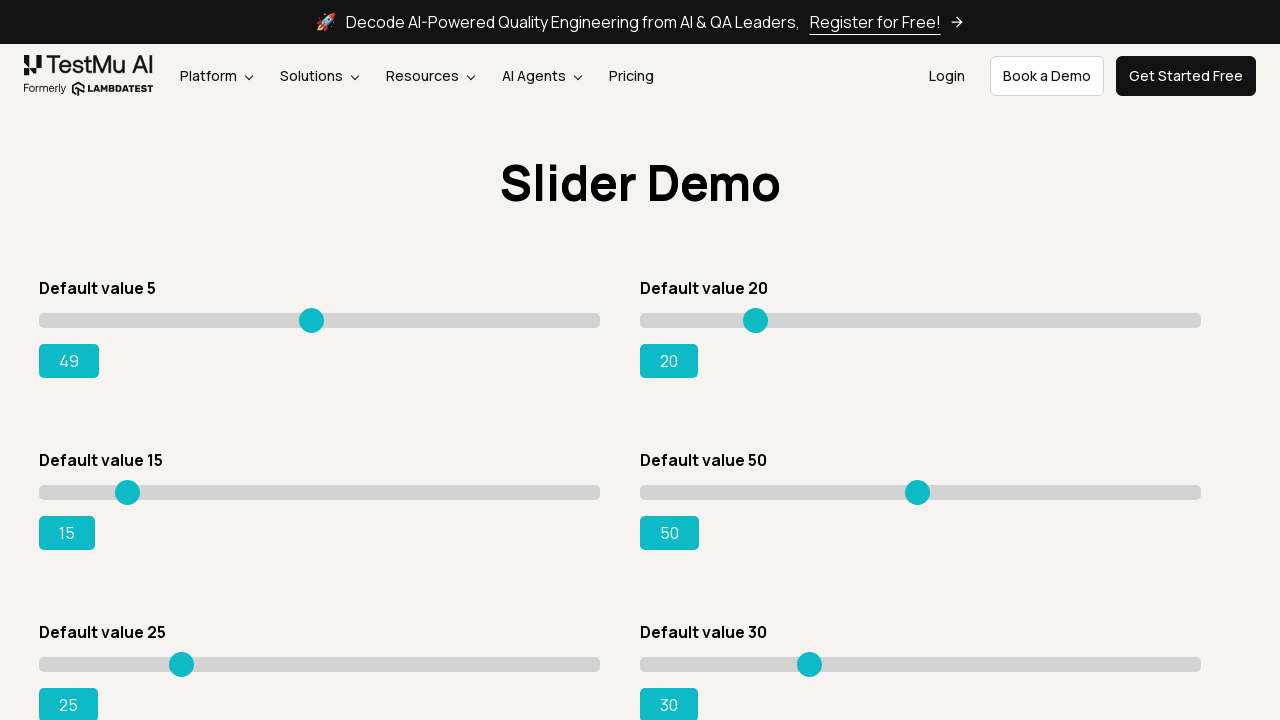

Pressed ArrowRight on slider 1 on input[type='range'] >> nth=0
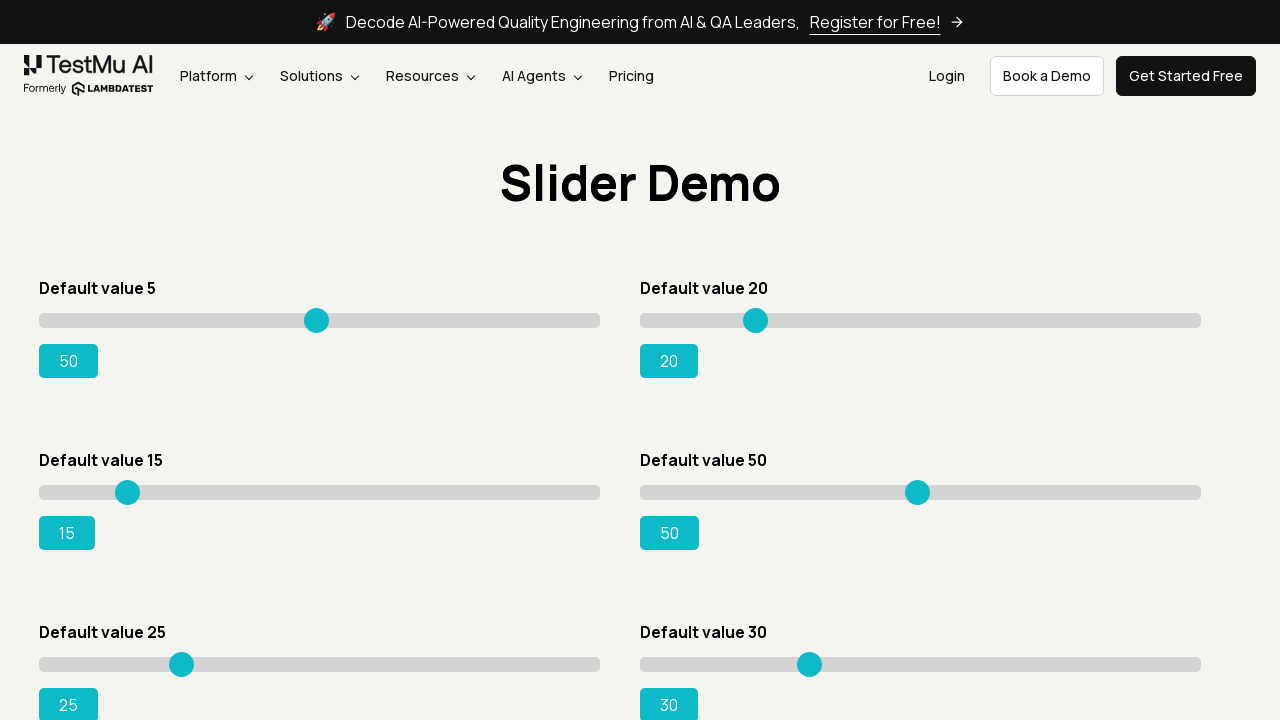

Slider 1 value updated to: 50
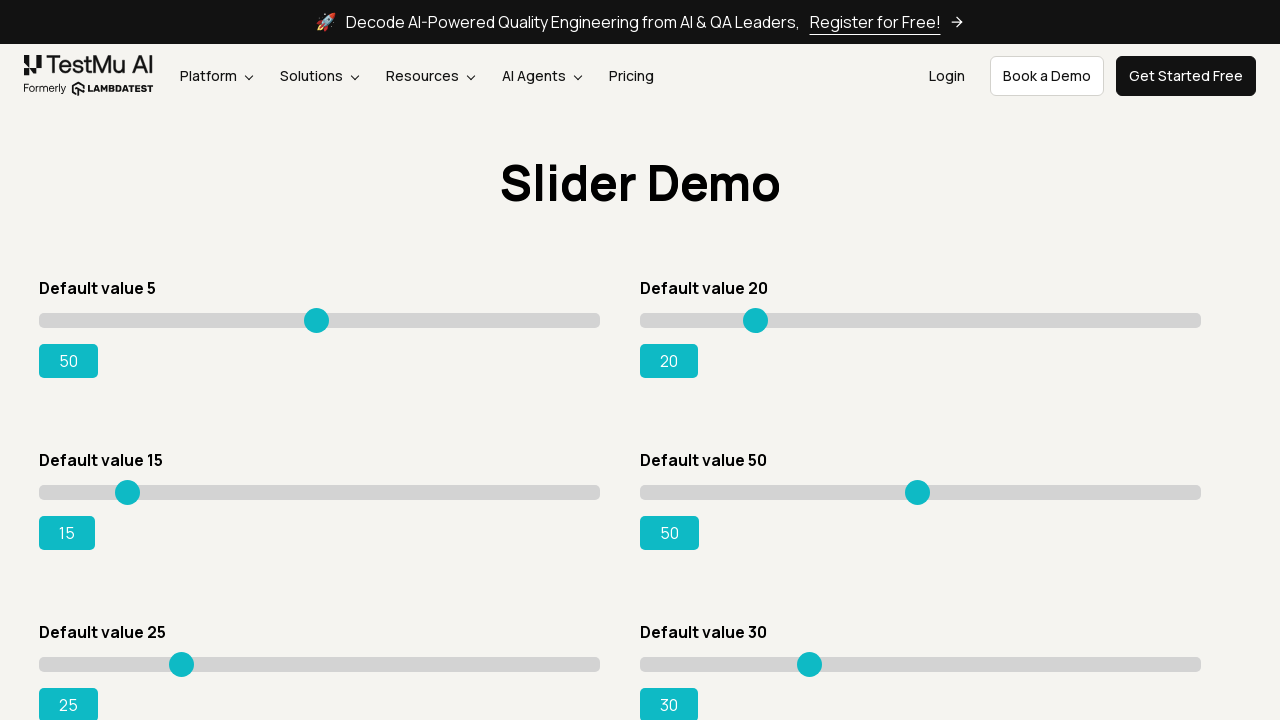

Started adjusting slider 2, current value: 20
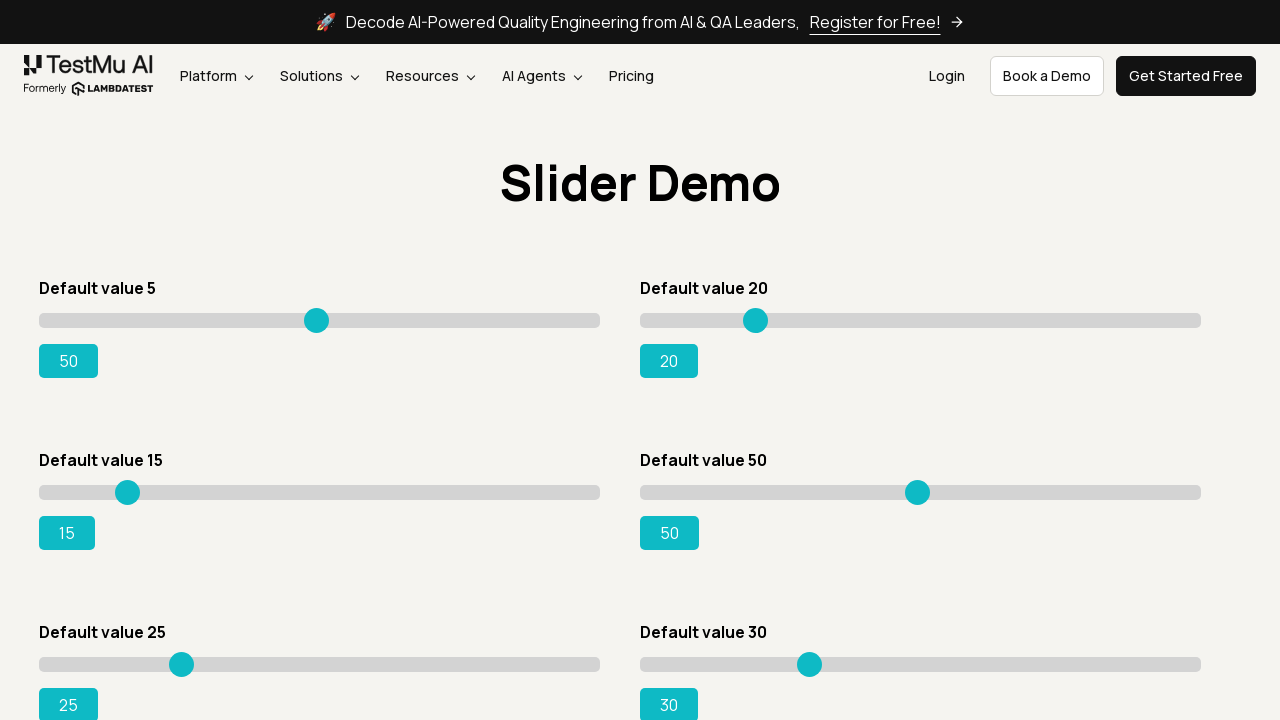

Pressed ArrowRight on slider 2 on input[type='range'] >> nth=1
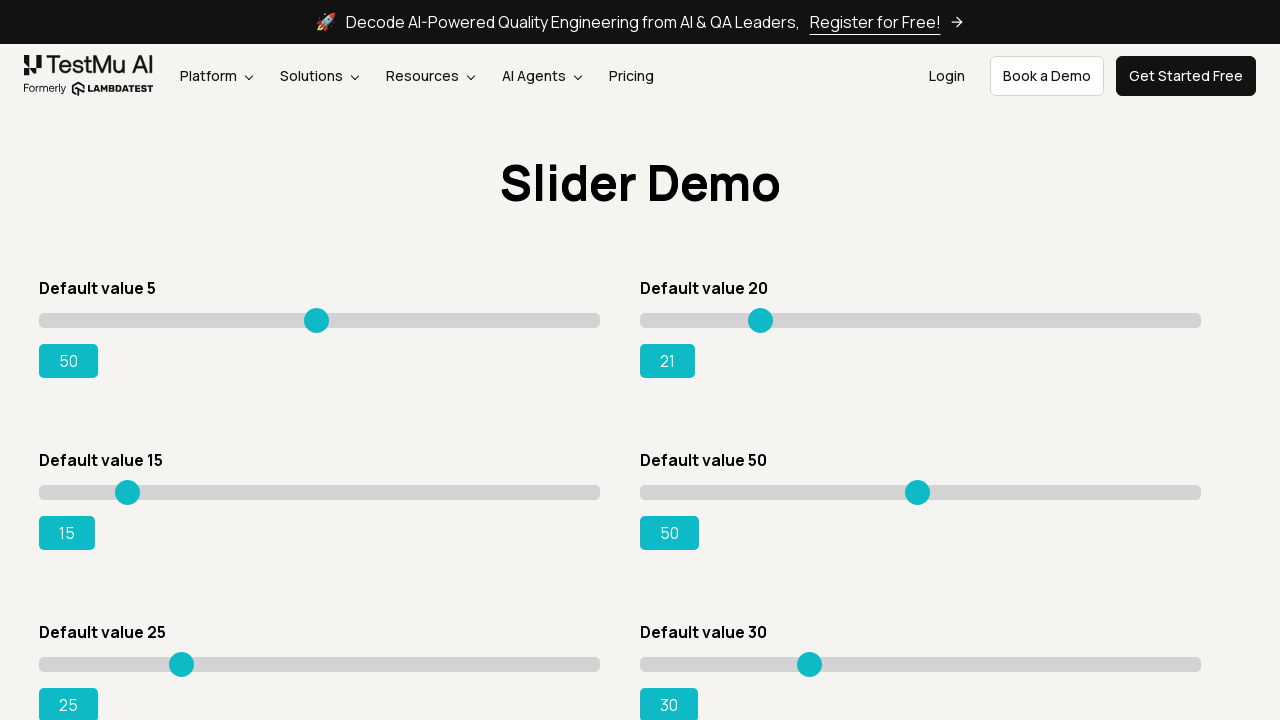

Slider 2 value updated to: 21
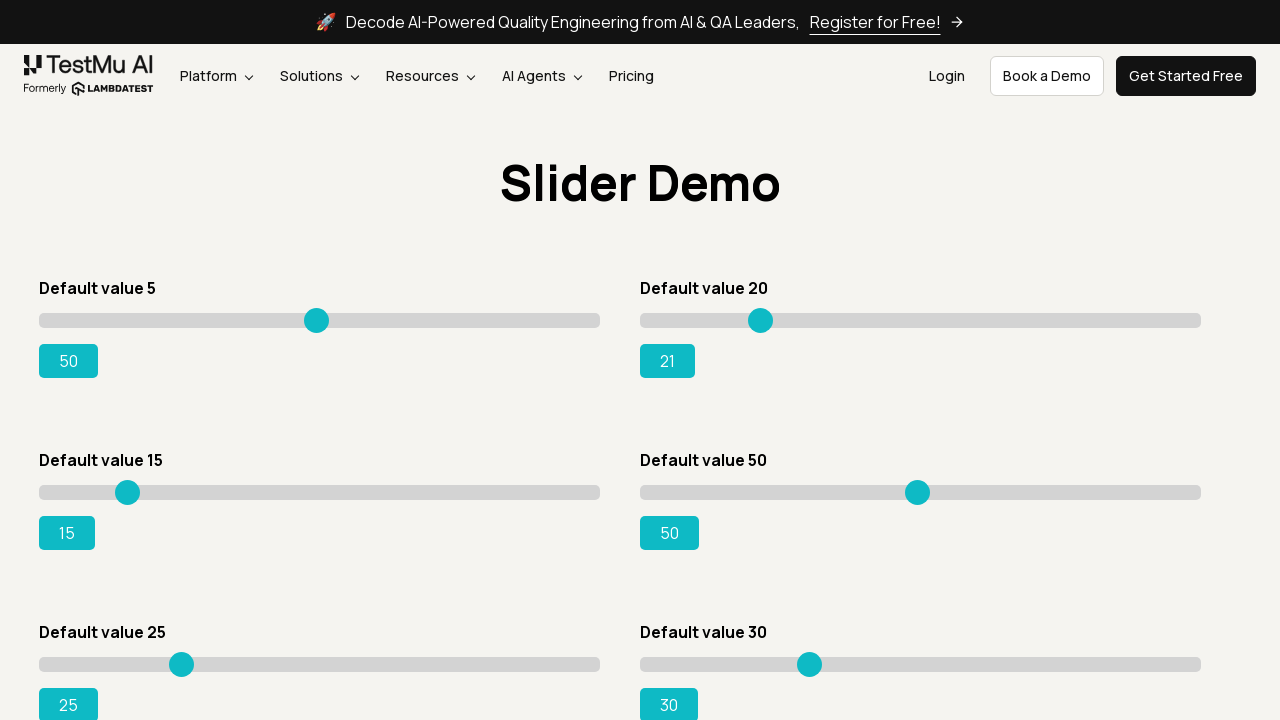

Pressed ArrowRight on slider 2 on input[type='range'] >> nth=1
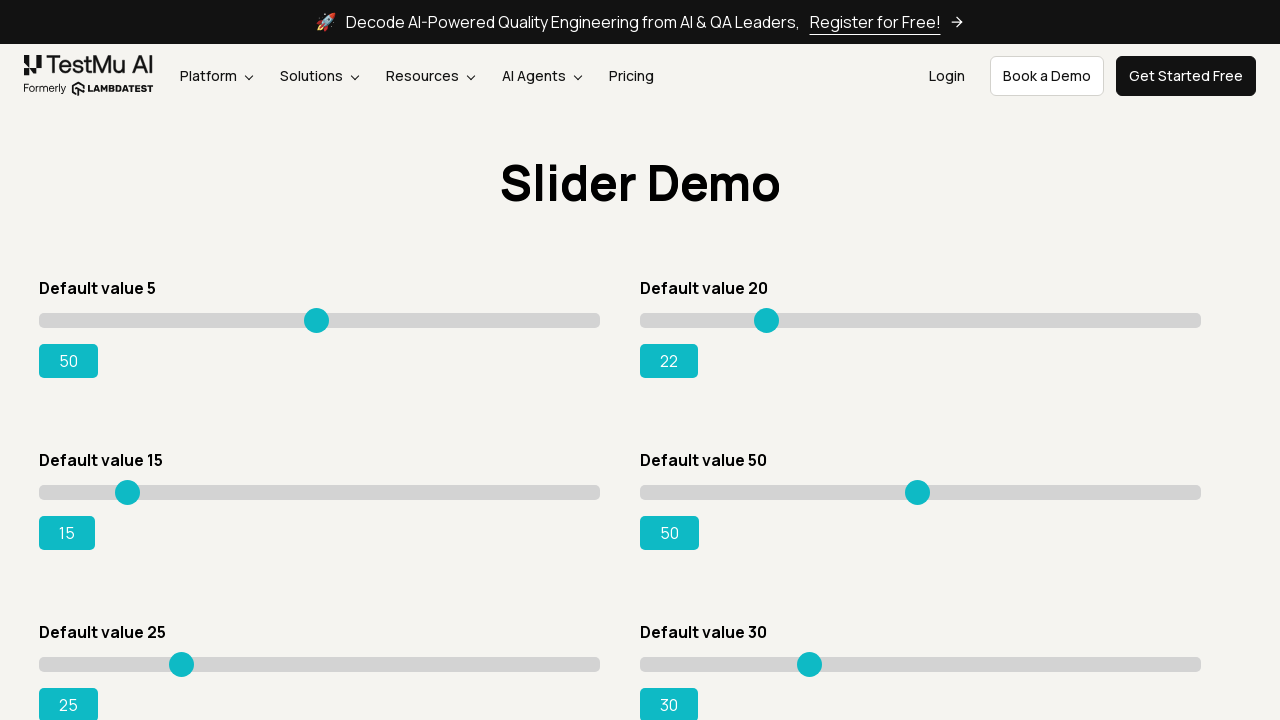

Slider 2 value updated to: 22
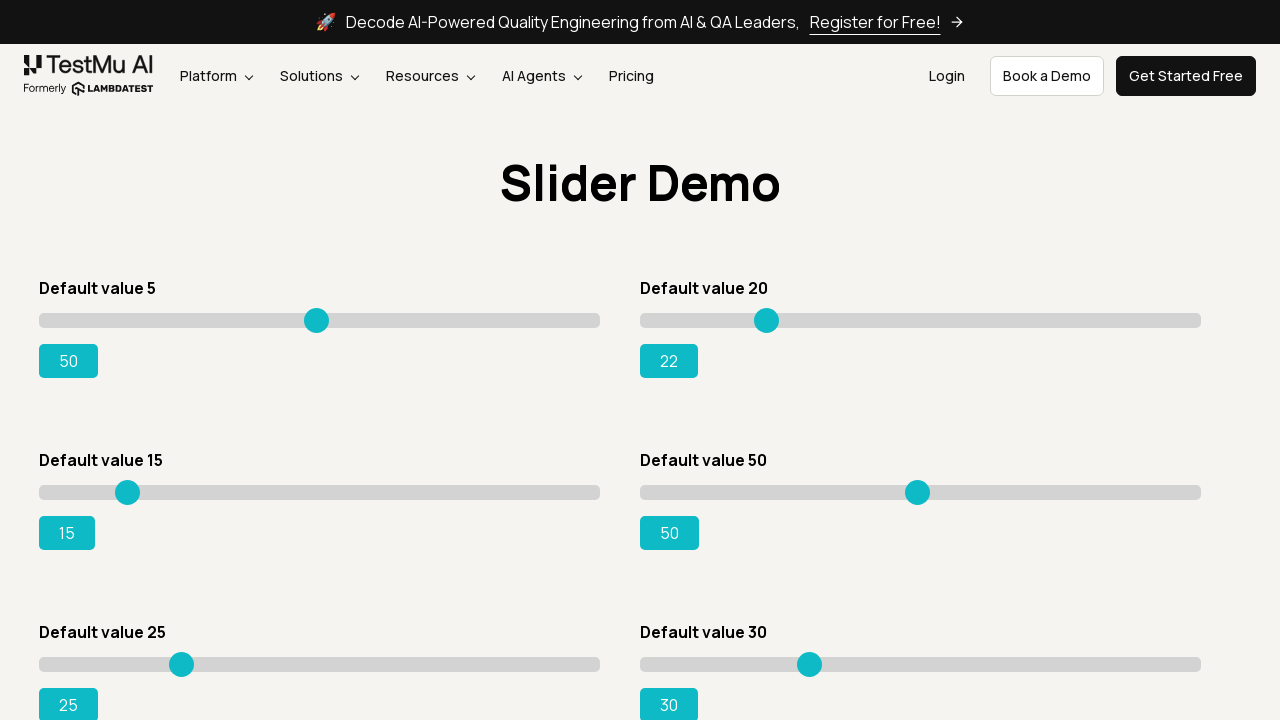

Pressed ArrowRight on slider 2 on input[type='range'] >> nth=1
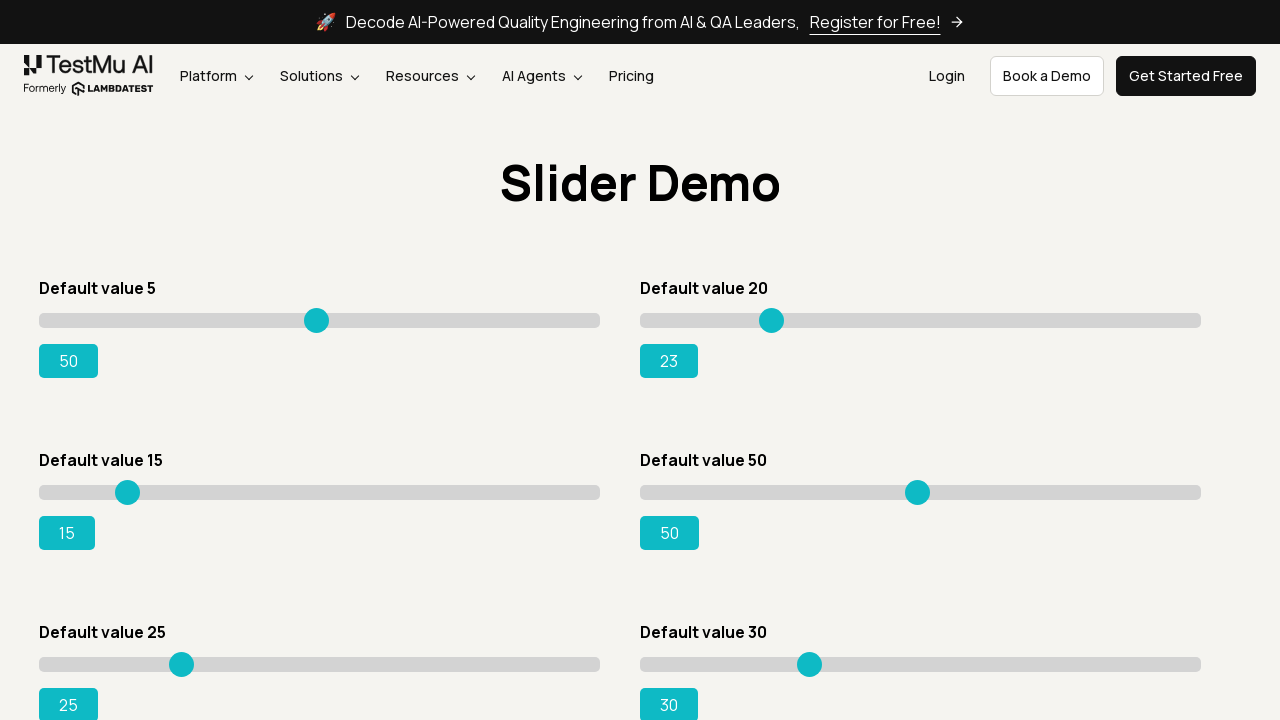

Slider 2 value updated to: 23
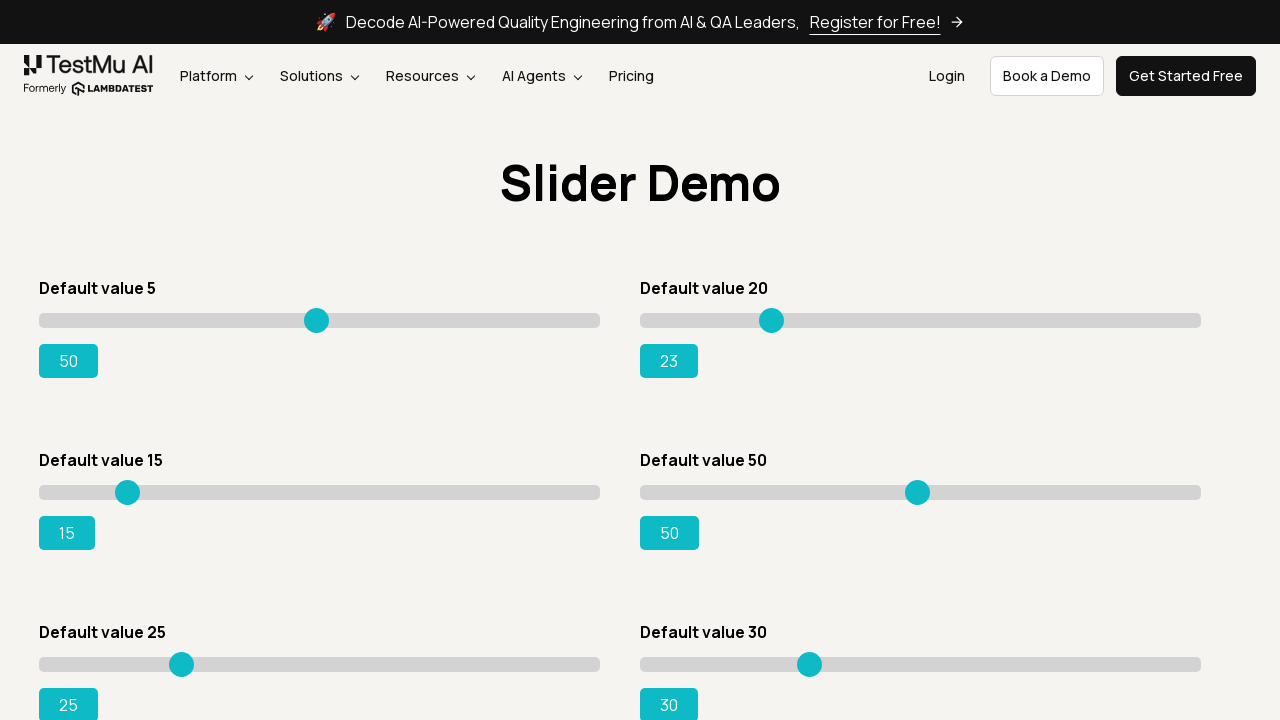

Pressed ArrowRight on slider 2 on input[type='range'] >> nth=1
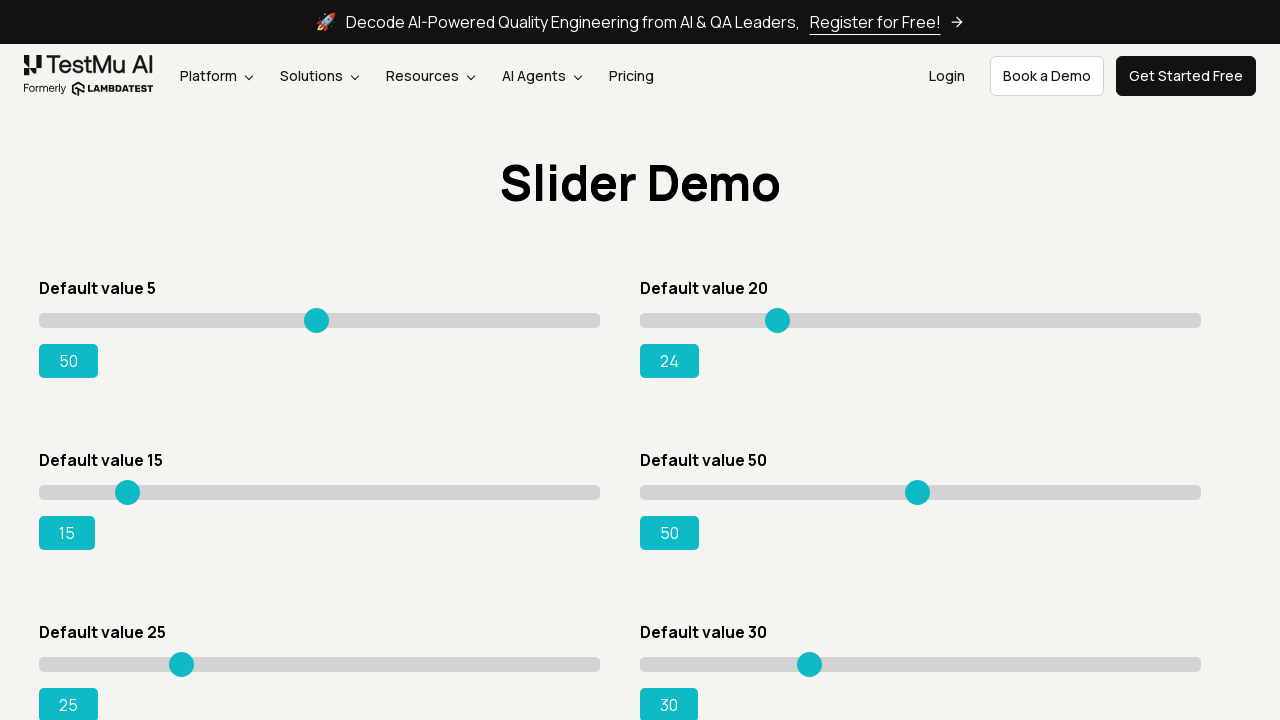

Slider 2 value updated to: 24
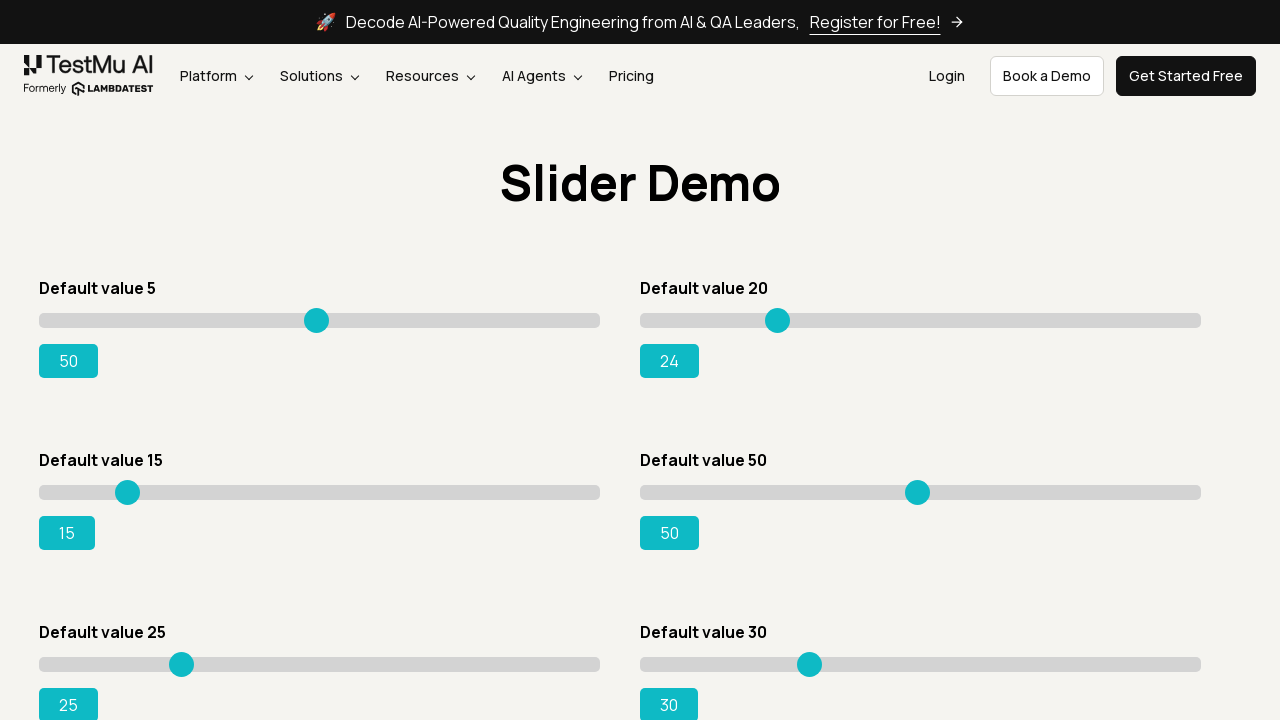

Pressed ArrowRight on slider 2 on input[type='range'] >> nth=1
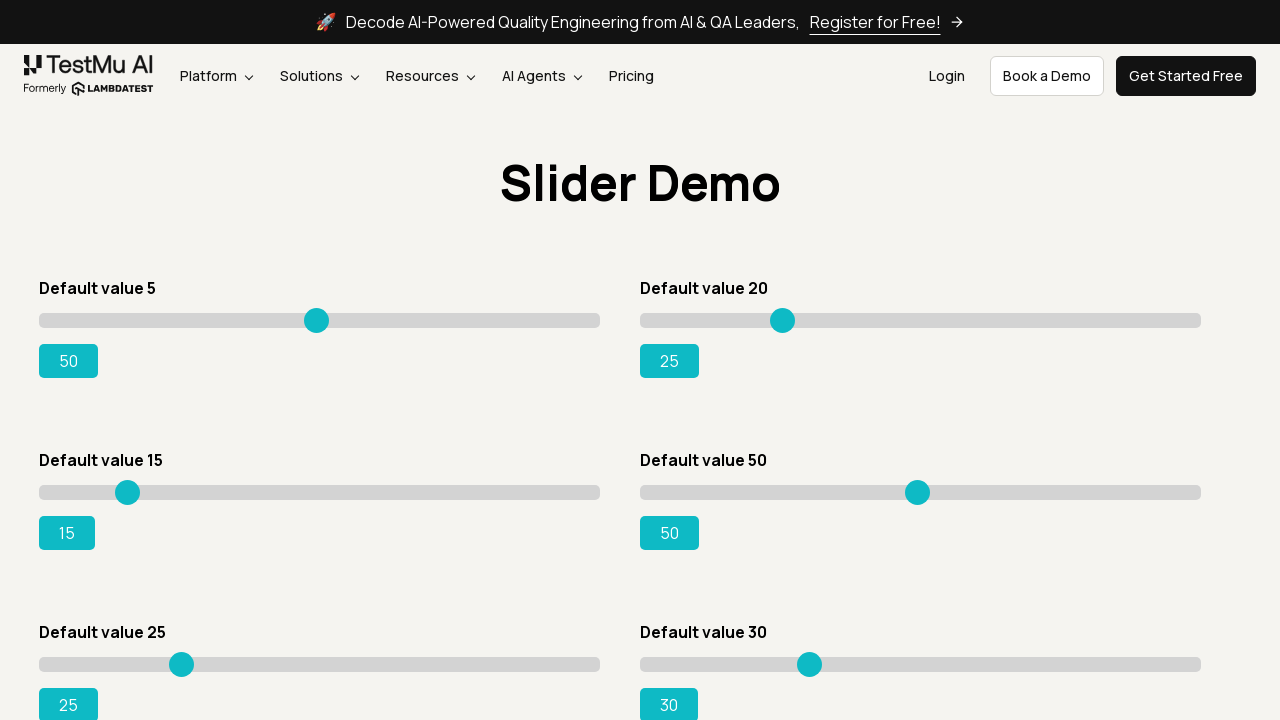

Slider 2 value updated to: 25
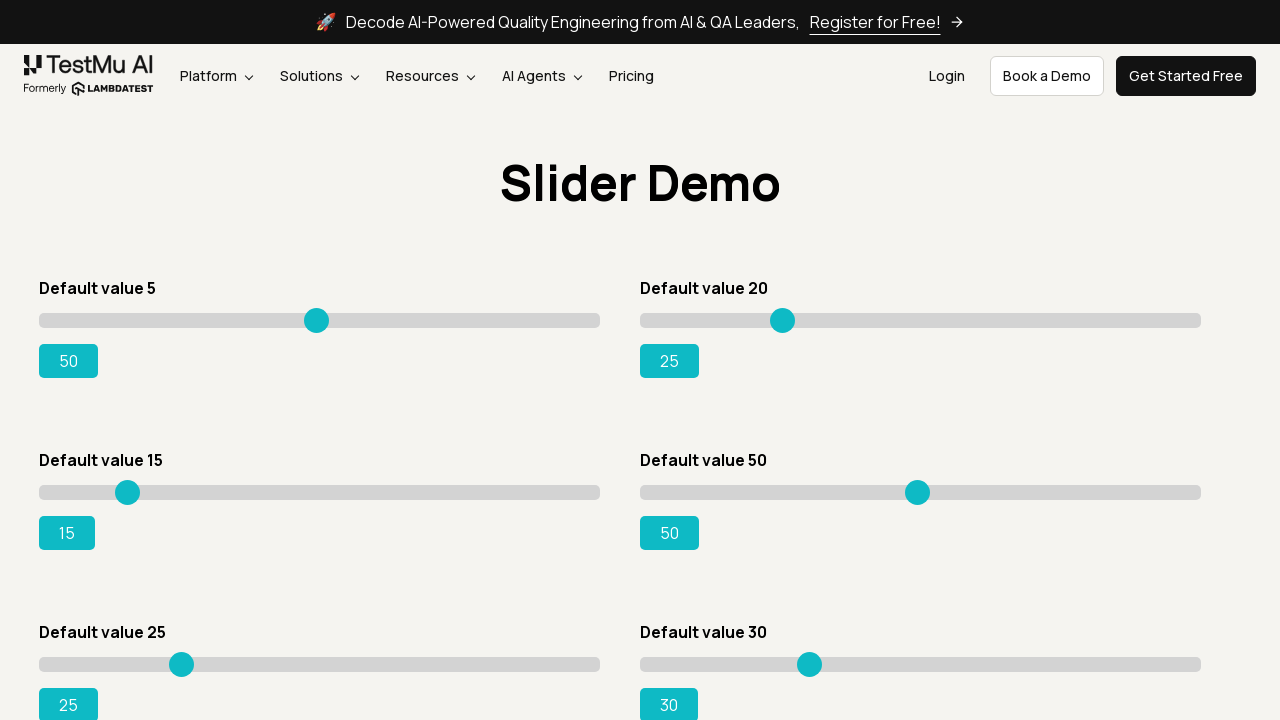

Pressed ArrowRight on slider 2 on input[type='range'] >> nth=1
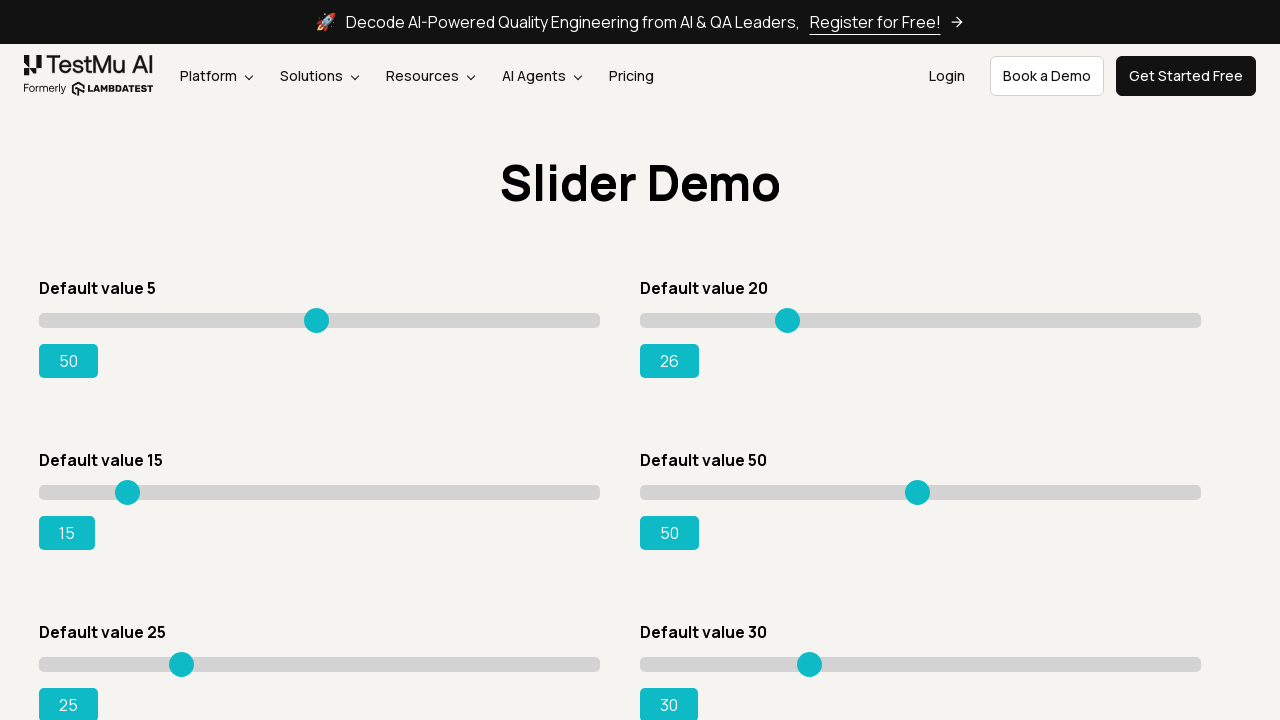

Slider 2 value updated to: 26
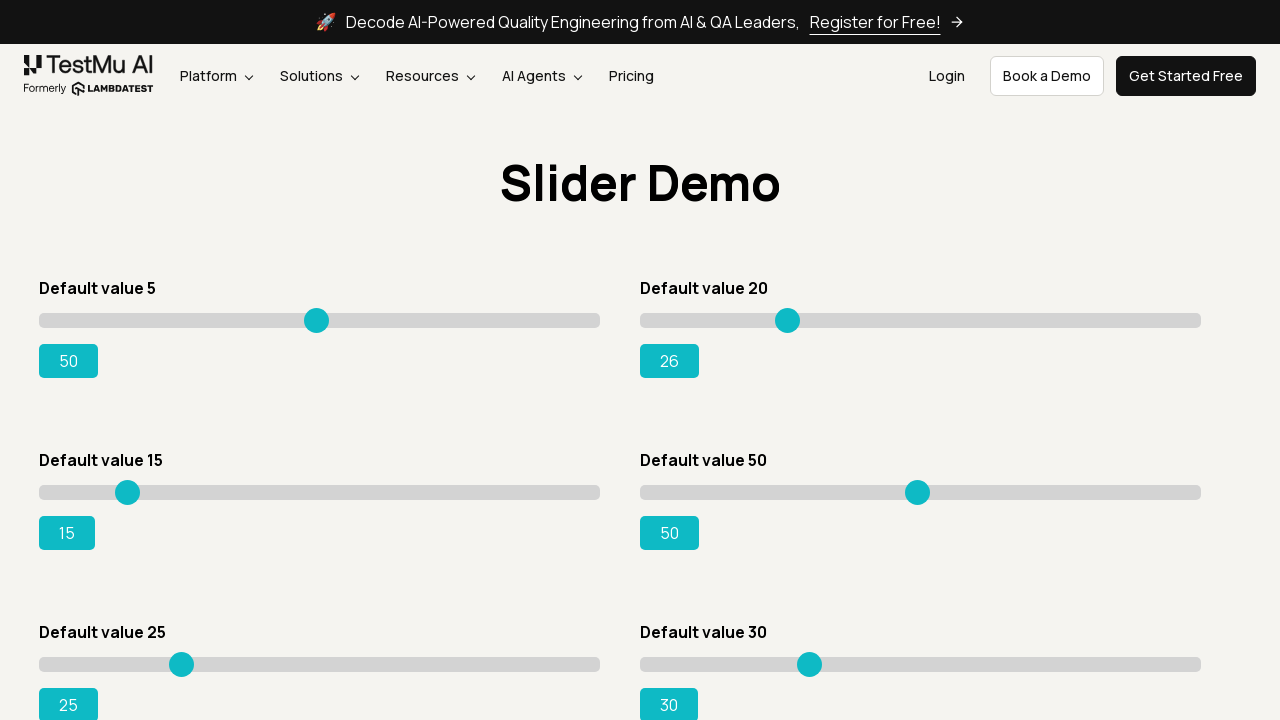

Pressed ArrowRight on slider 2 on input[type='range'] >> nth=1
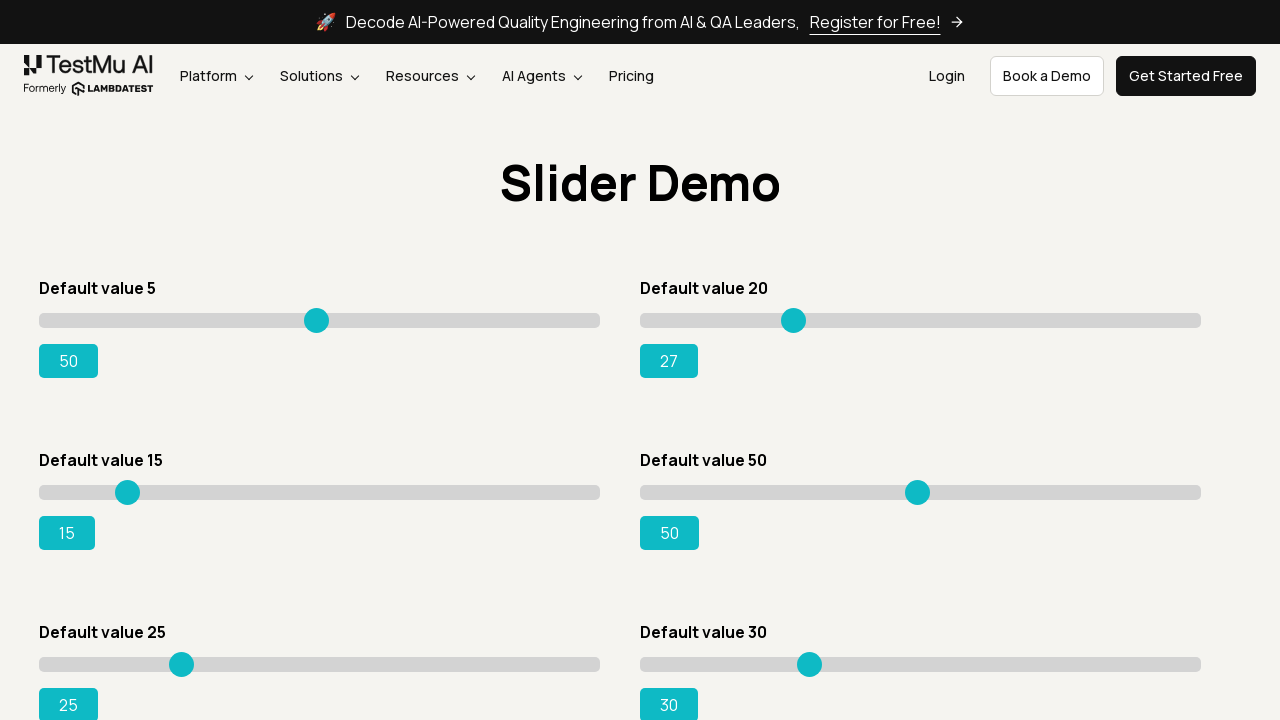

Slider 2 value updated to: 27
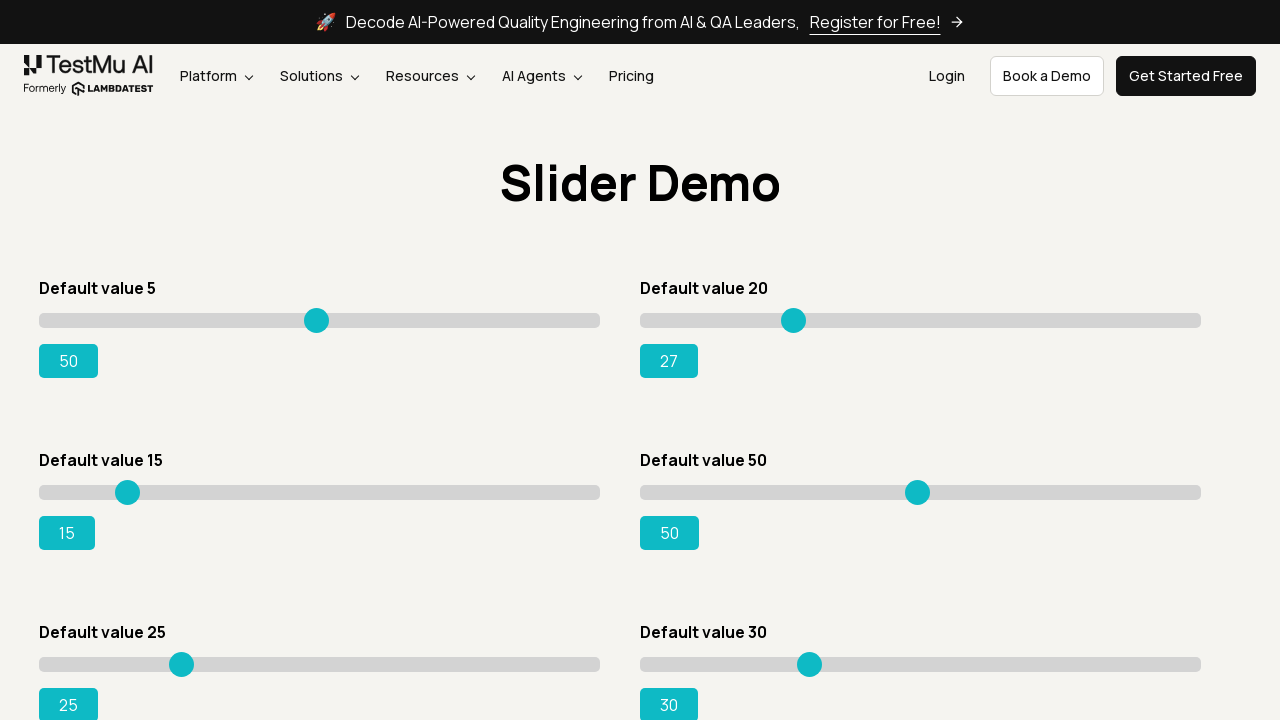

Pressed ArrowRight on slider 2 on input[type='range'] >> nth=1
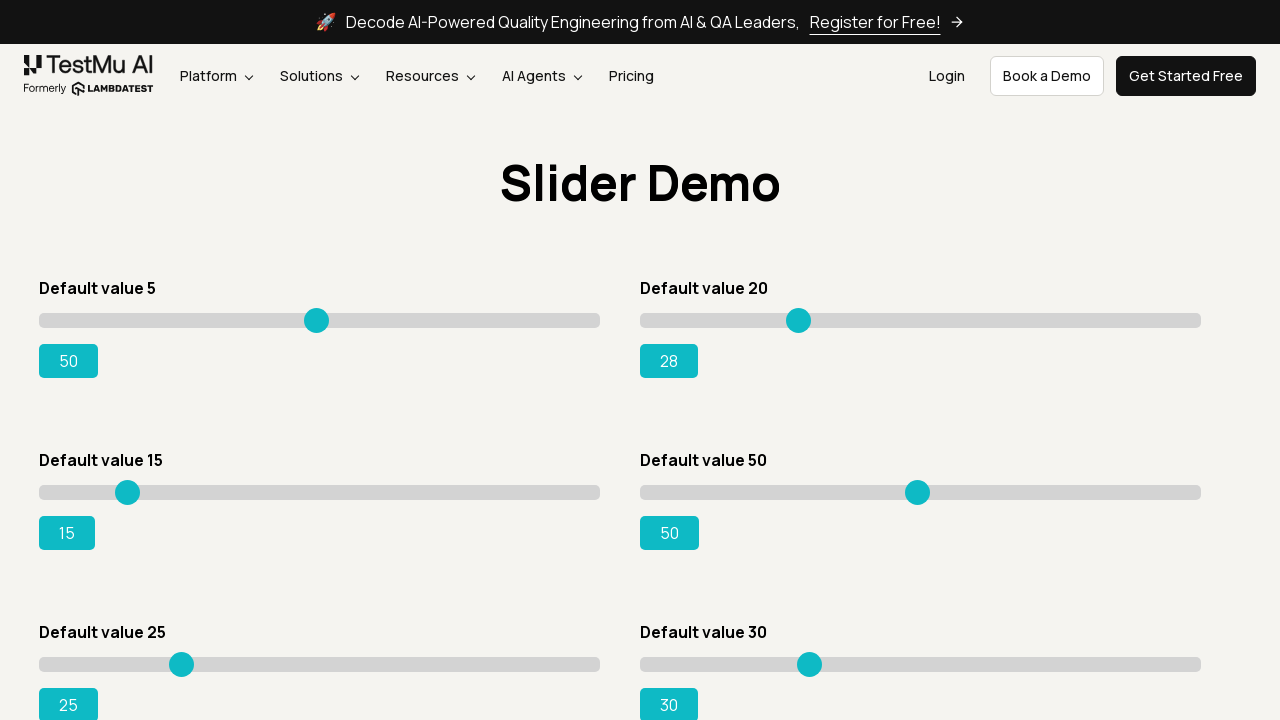

Slider 2 value updated to: 28
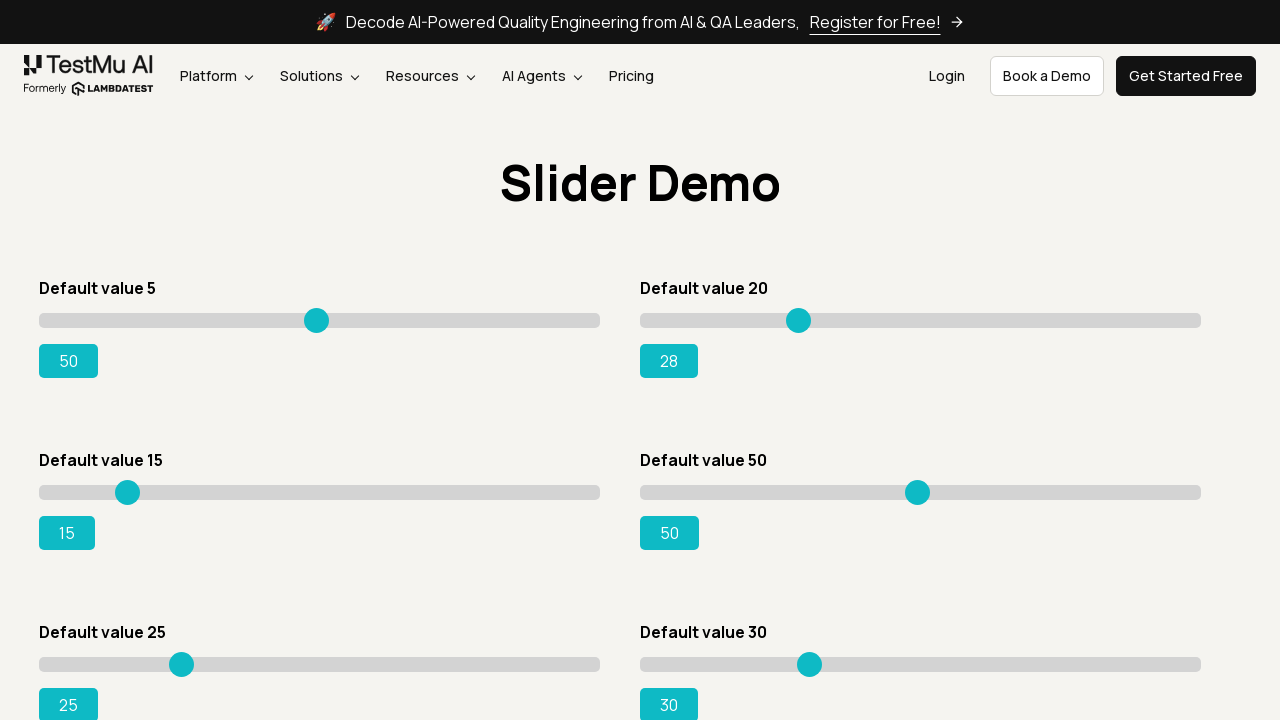

Pressed ArrowRight on slider 2 on input[type='range'] >> nth=1
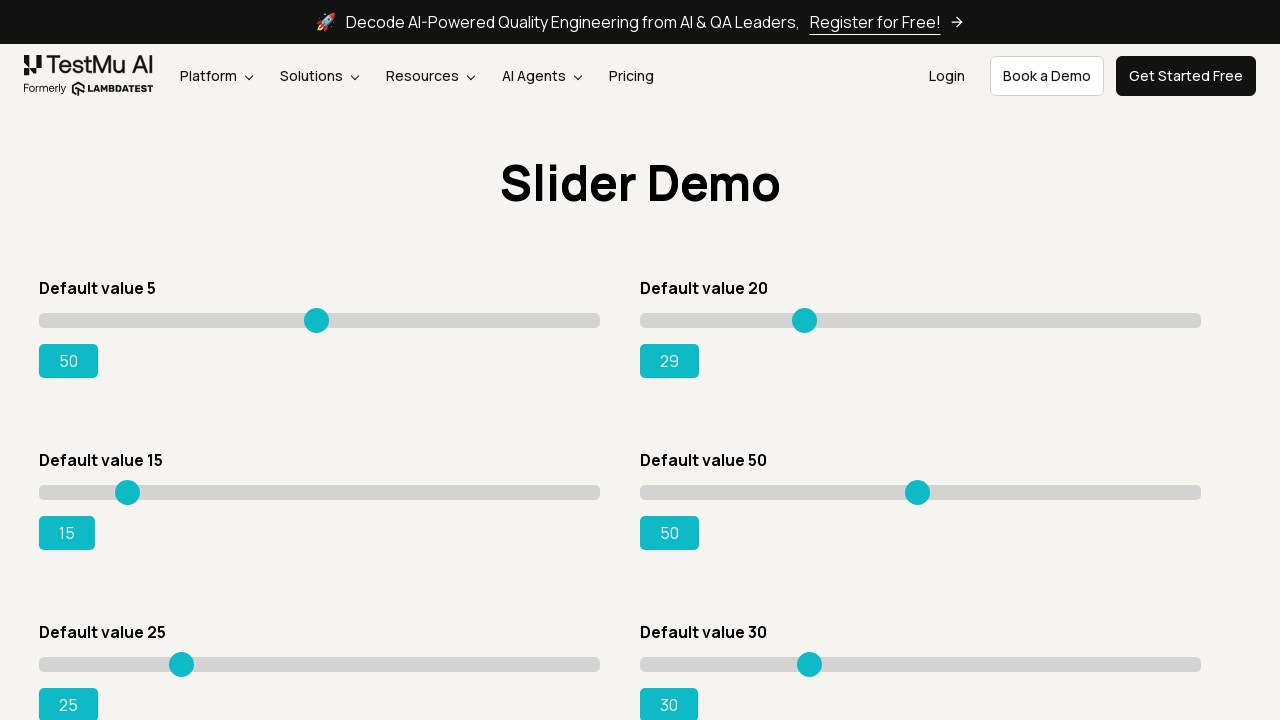

Slider 2 value updated to: 29
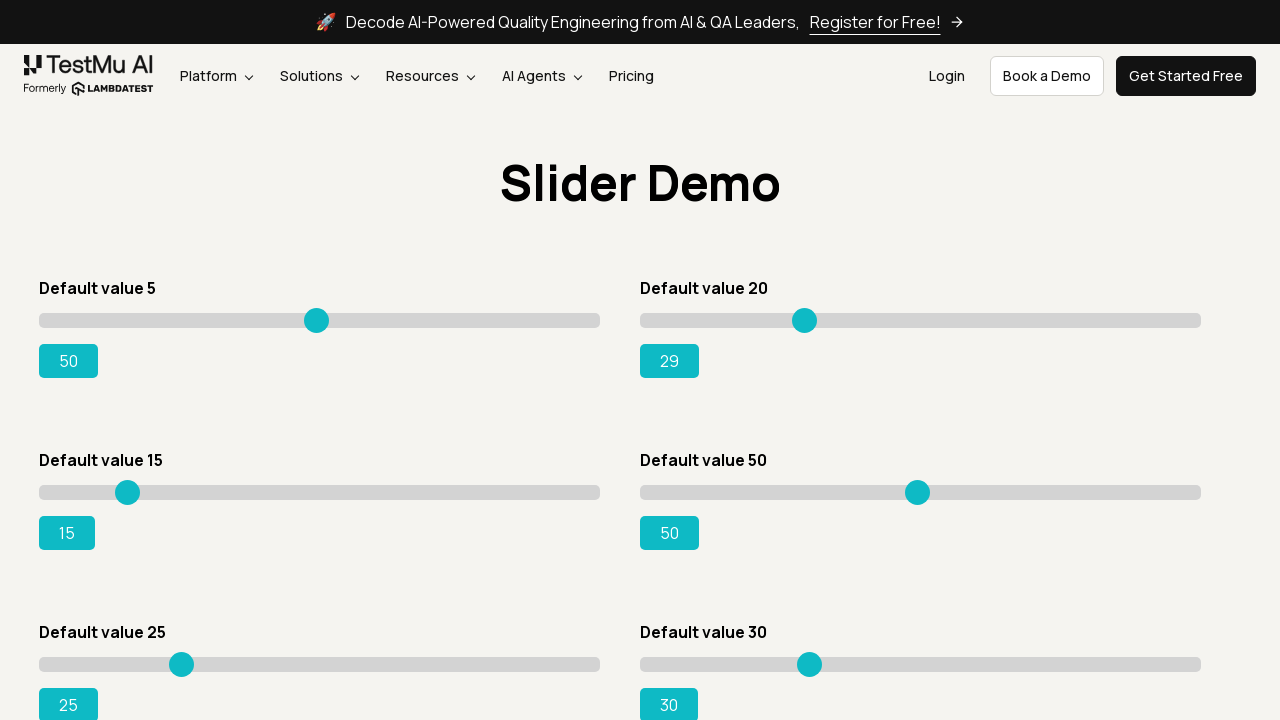

Pressed ArrowRight on slider 2 on input[type='range'] >> nth=1
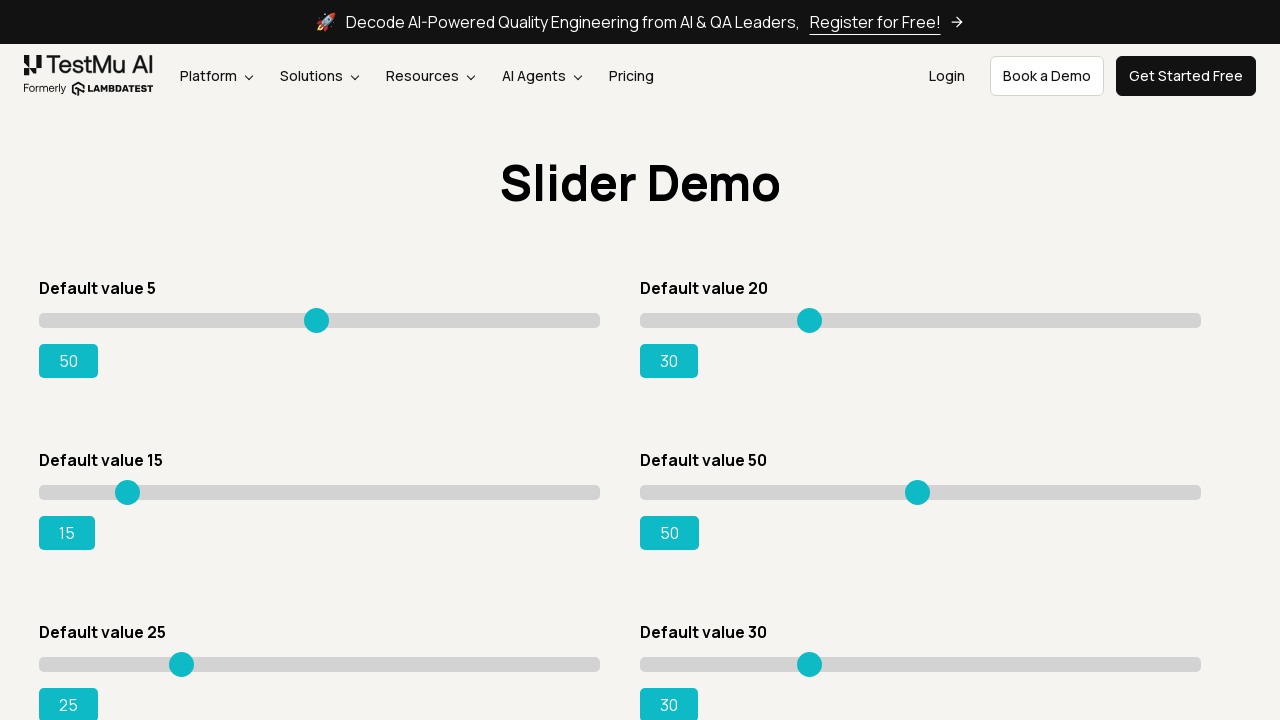

Slider 2 value updated to: 30
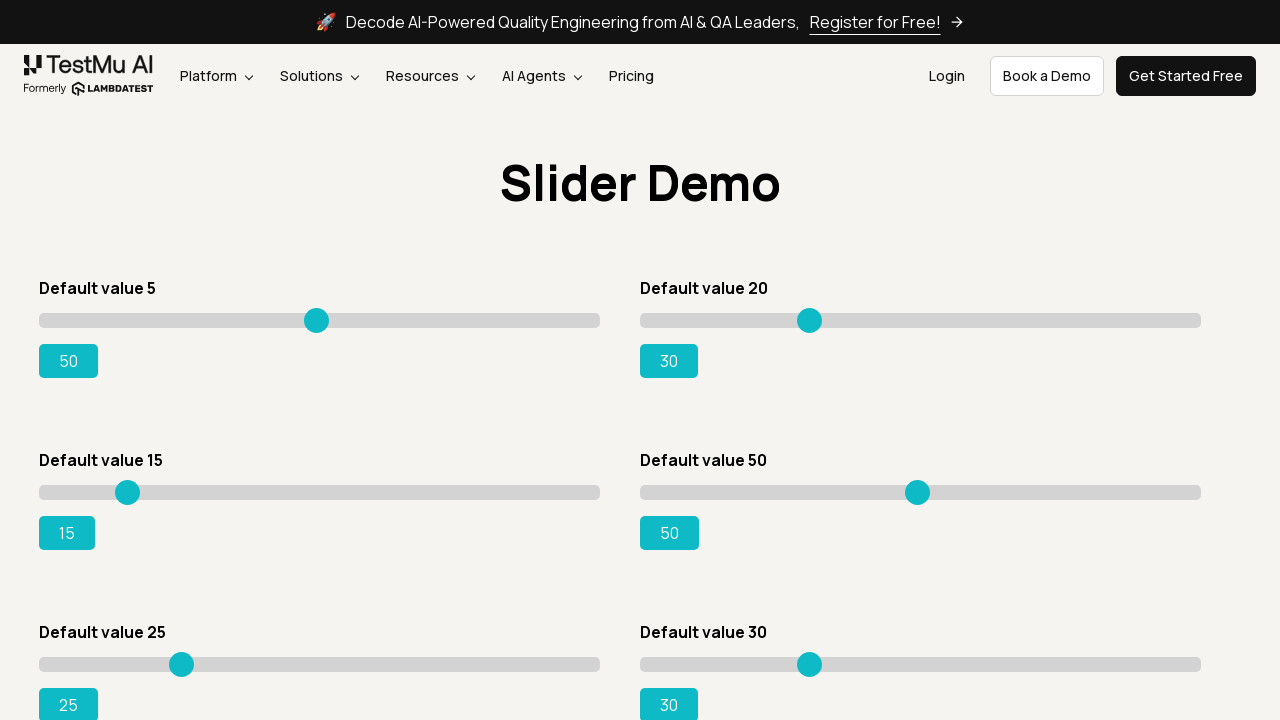

Pressed ArrowRight on slider 2 on input[type='range'] >> nth=1
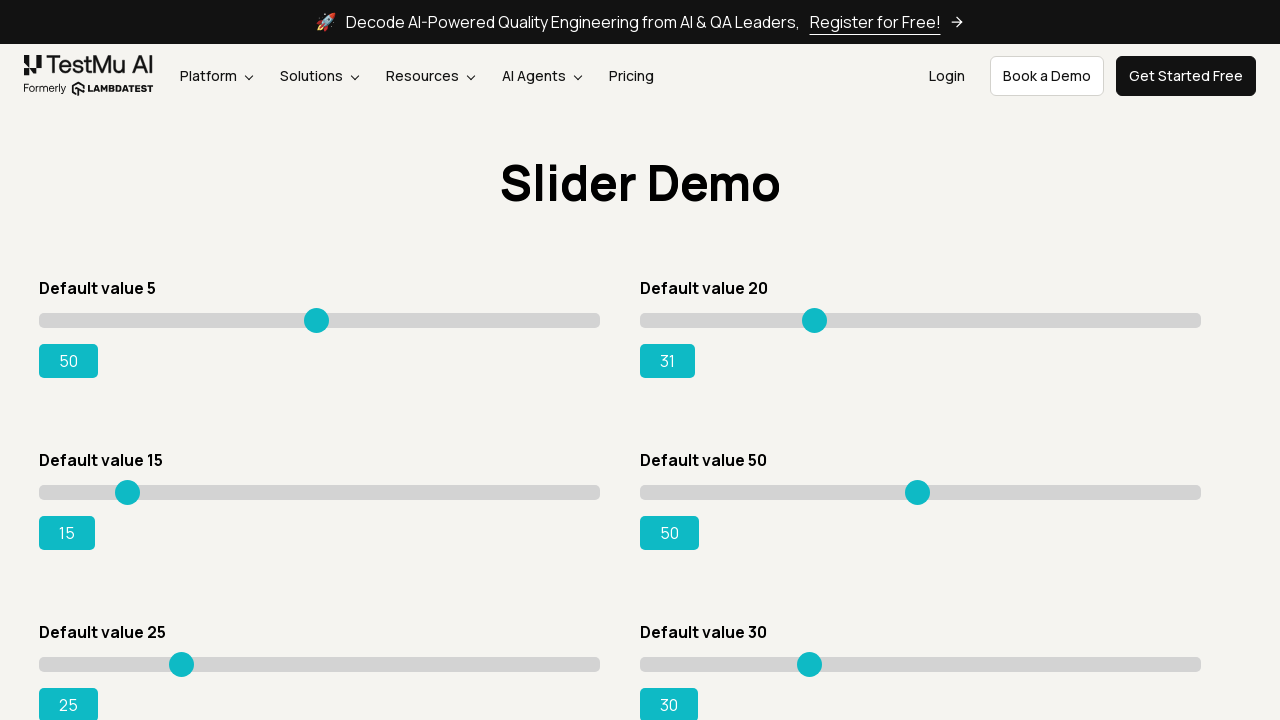

Slider 2 value updated to: 31
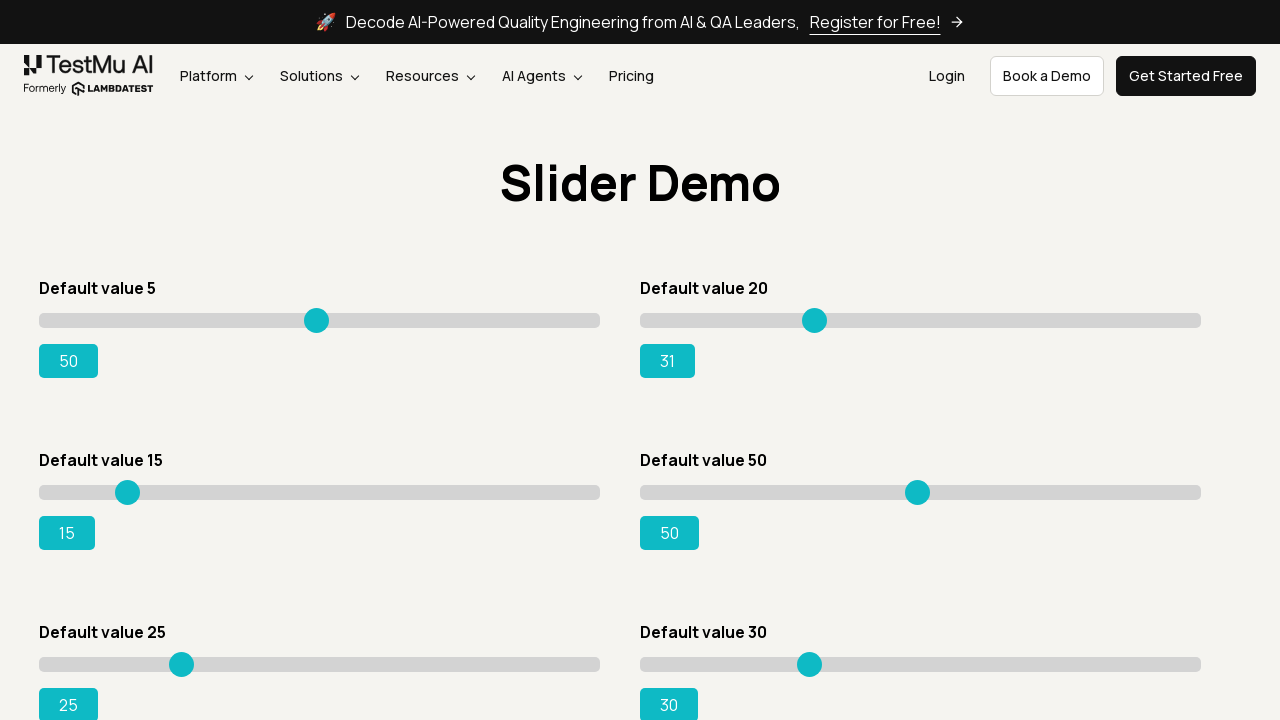

Pressed ArrowRight on slider 2 on input[type='range'] >> nth=1
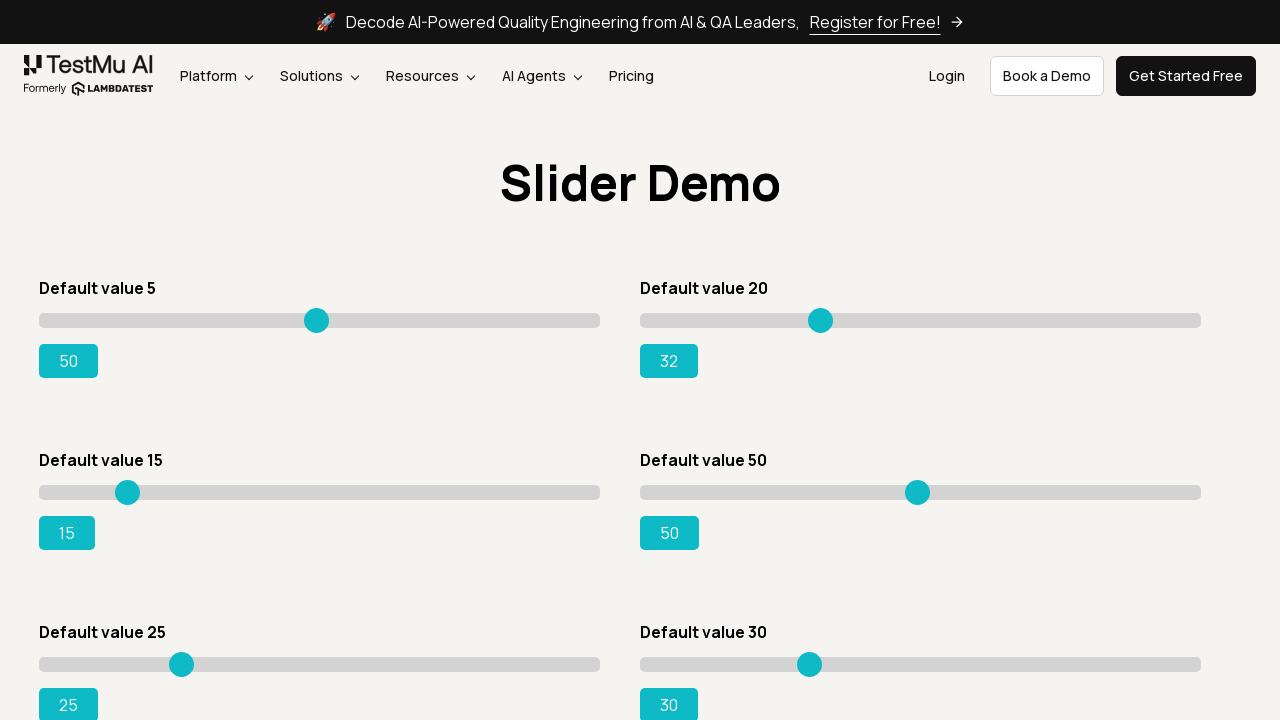

Slider 2 value updated to: 32
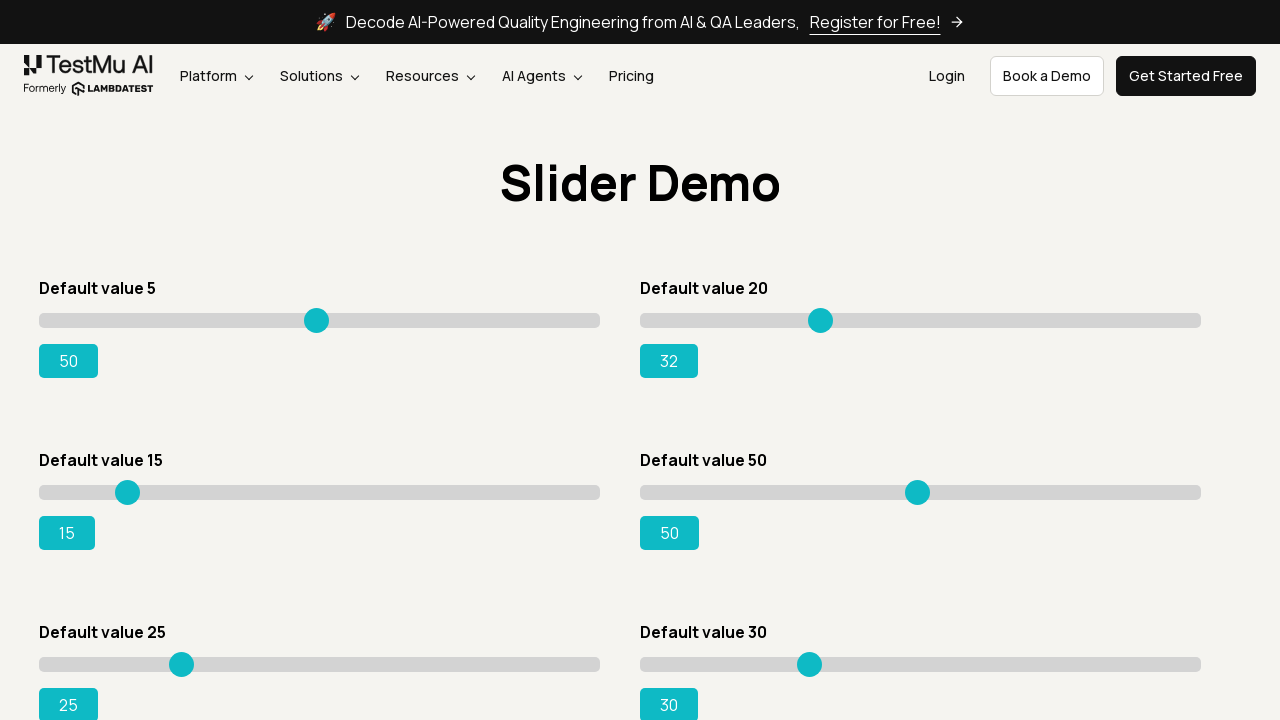

Pressed ArrowRight on slider 2 on input[type='range'] >> nth=1
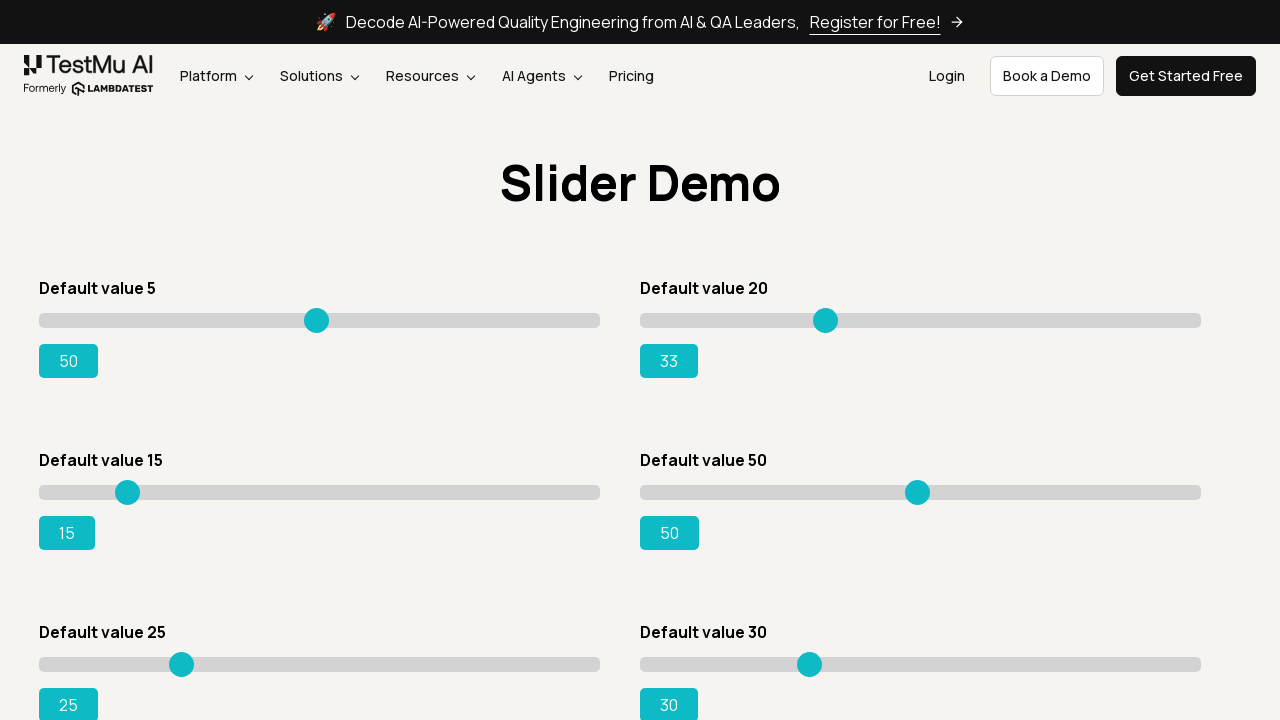

Slider 2 value updated to: 33
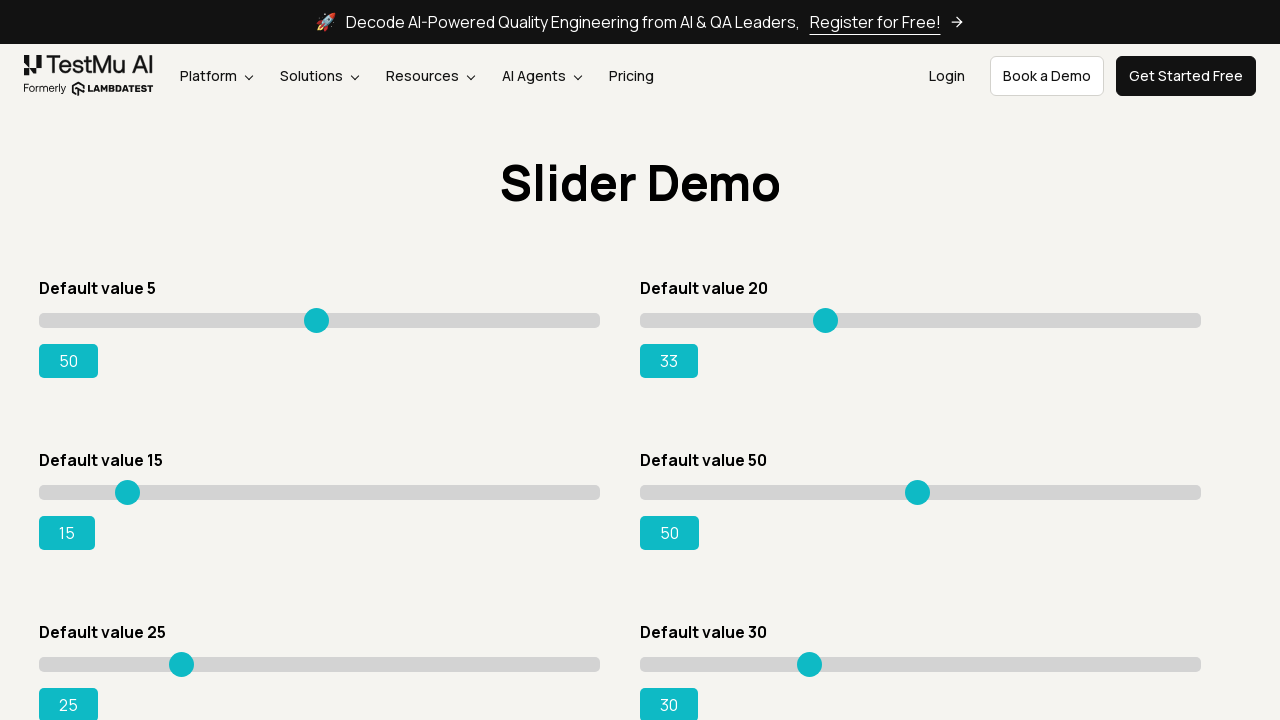

Pressed ArrowRight on slider 2 on input[type='range'] >> nth=1
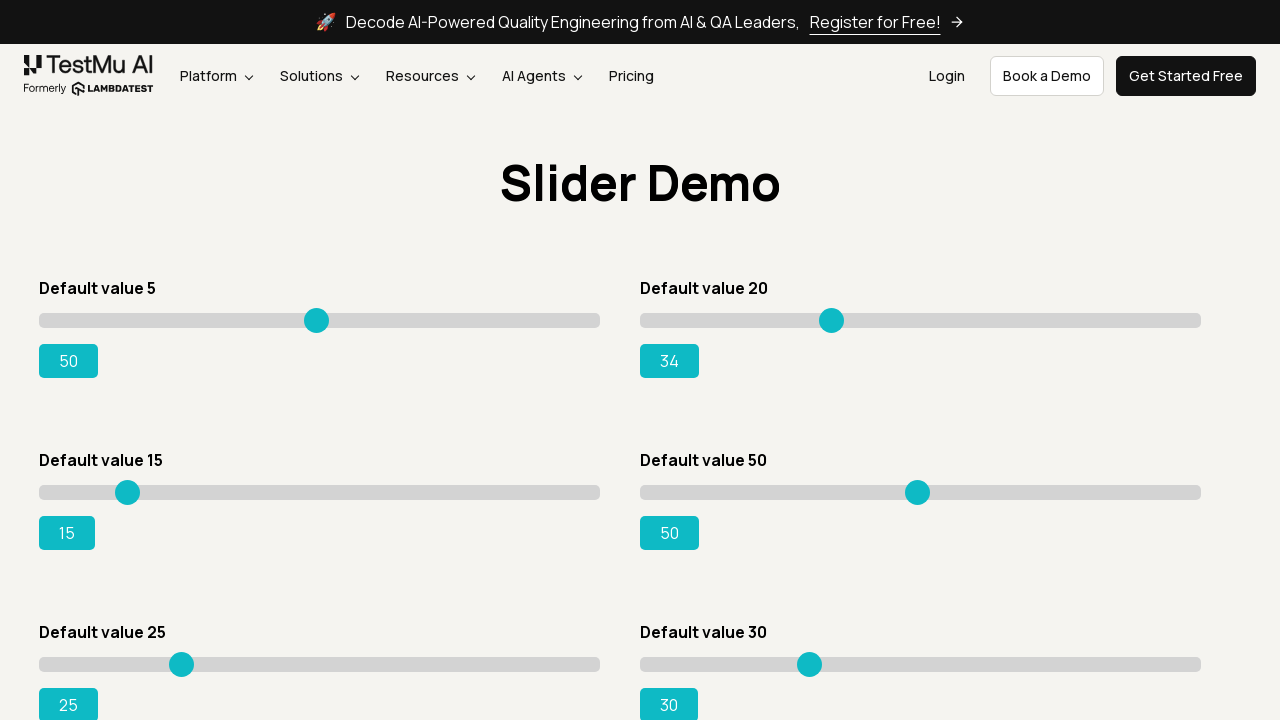

Slider 2 value updated to: 34
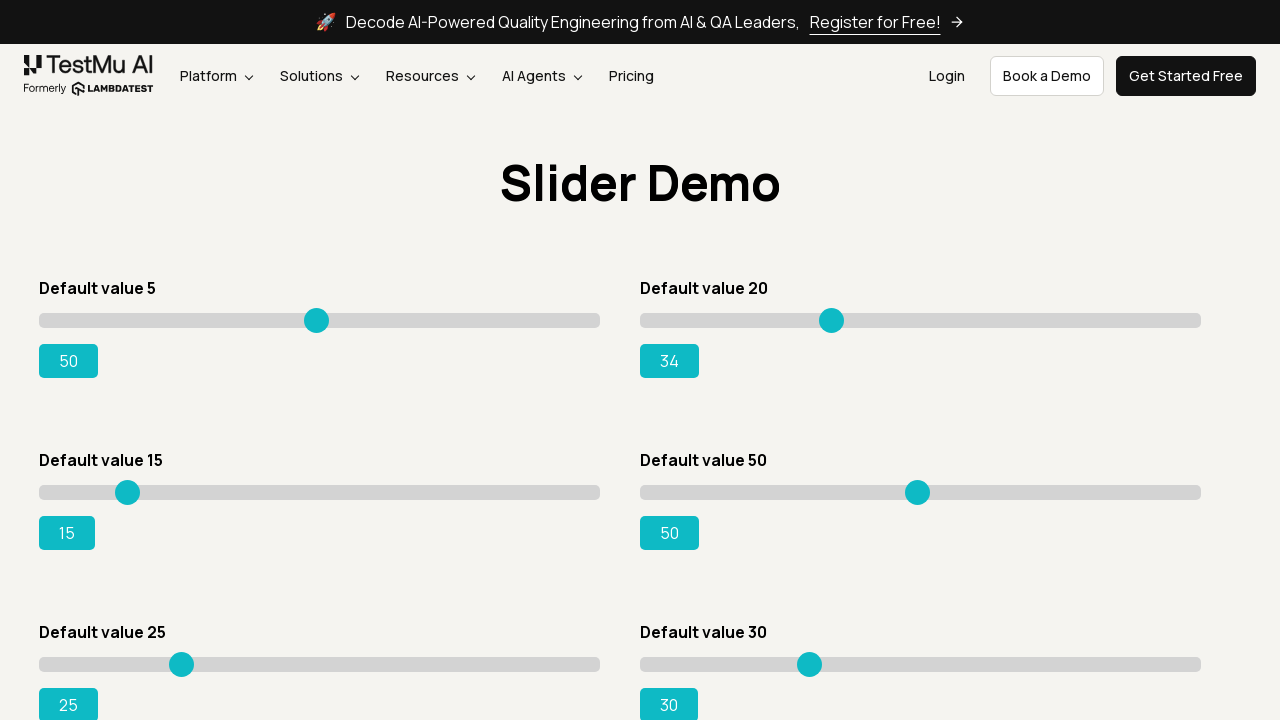

Pressed ArrowRight on slider 2 on input[type='range'] >> nth=1
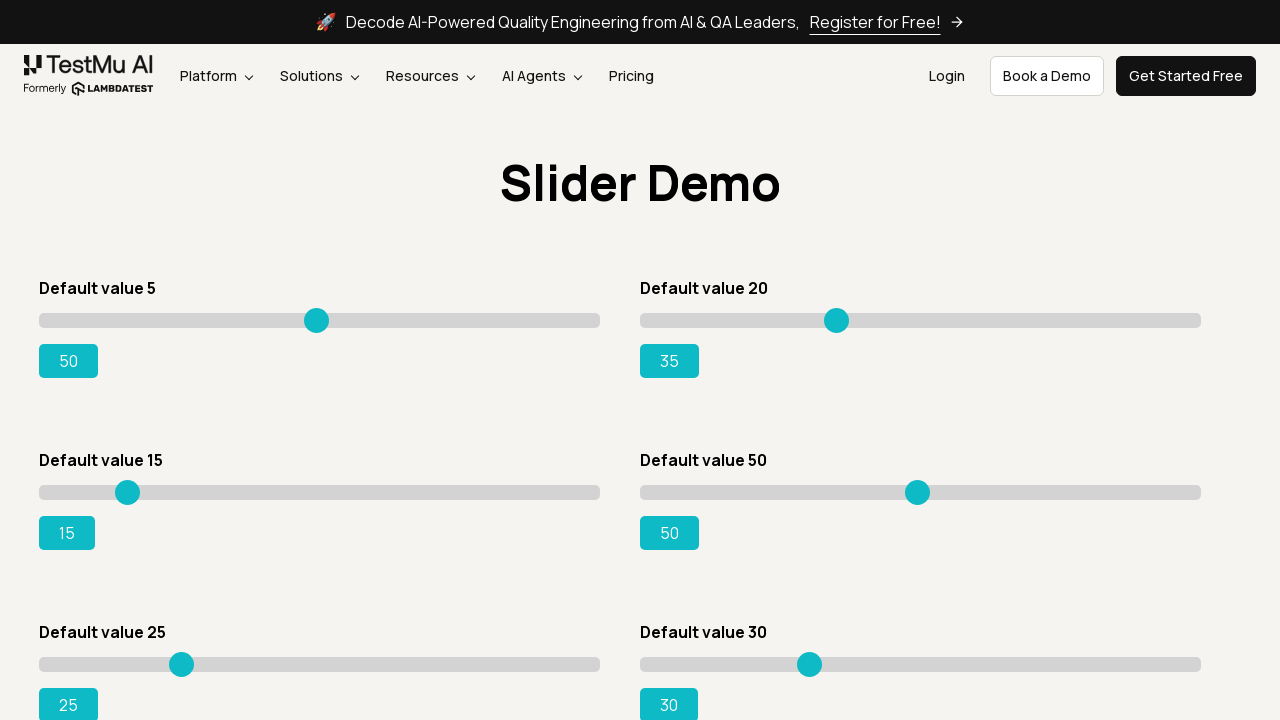

Slider 2 value updated to: 35
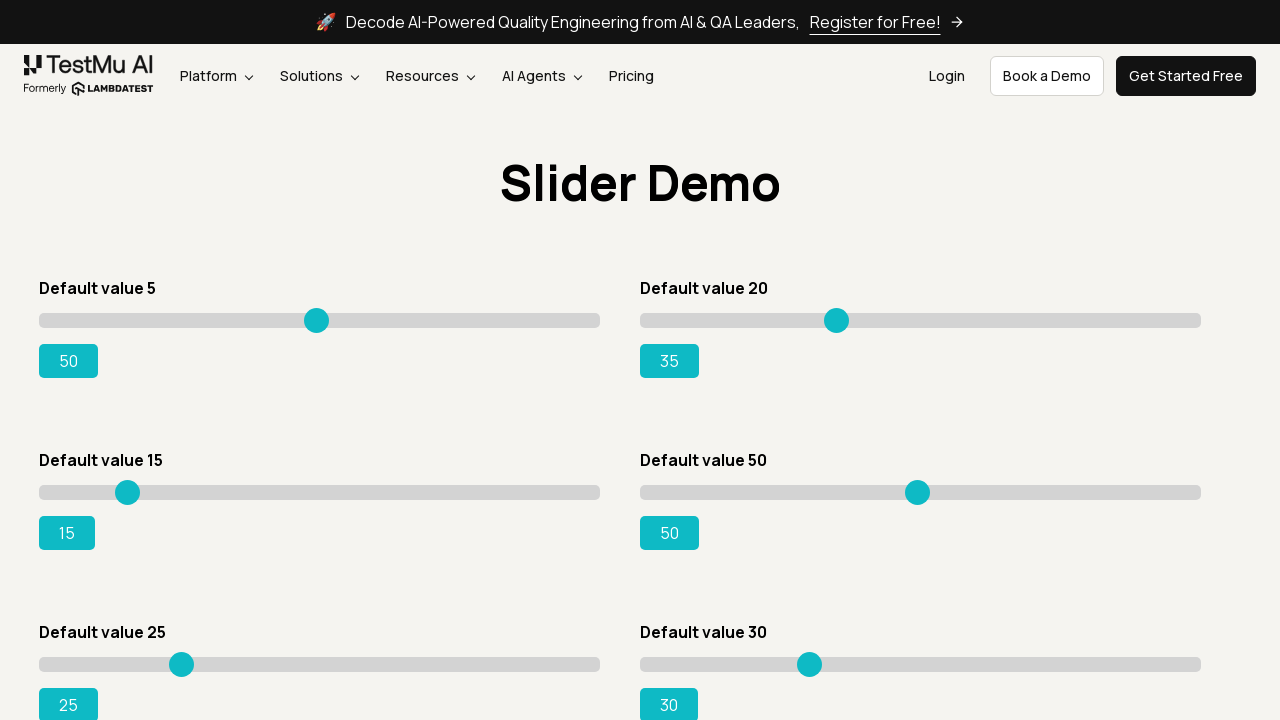

Pressed ArrowRight on slider 2 on input[type='range'] >> nth=1
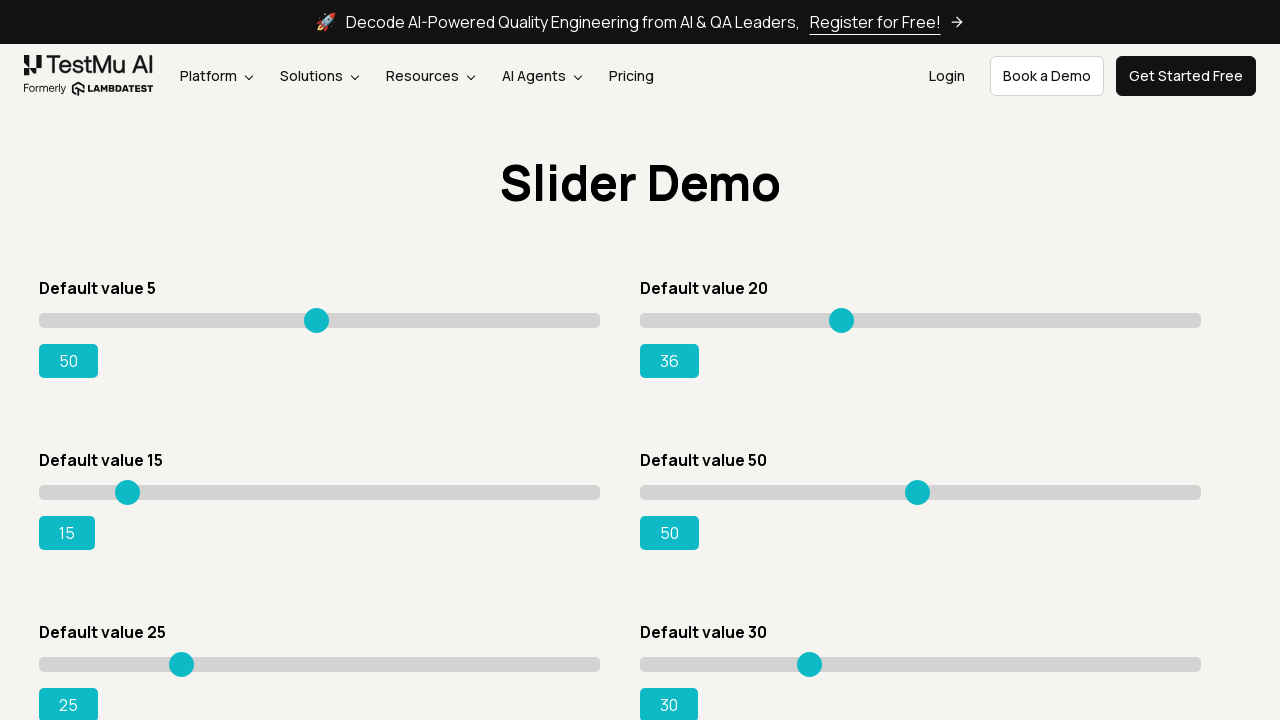

Slider 2 value updated to: 36
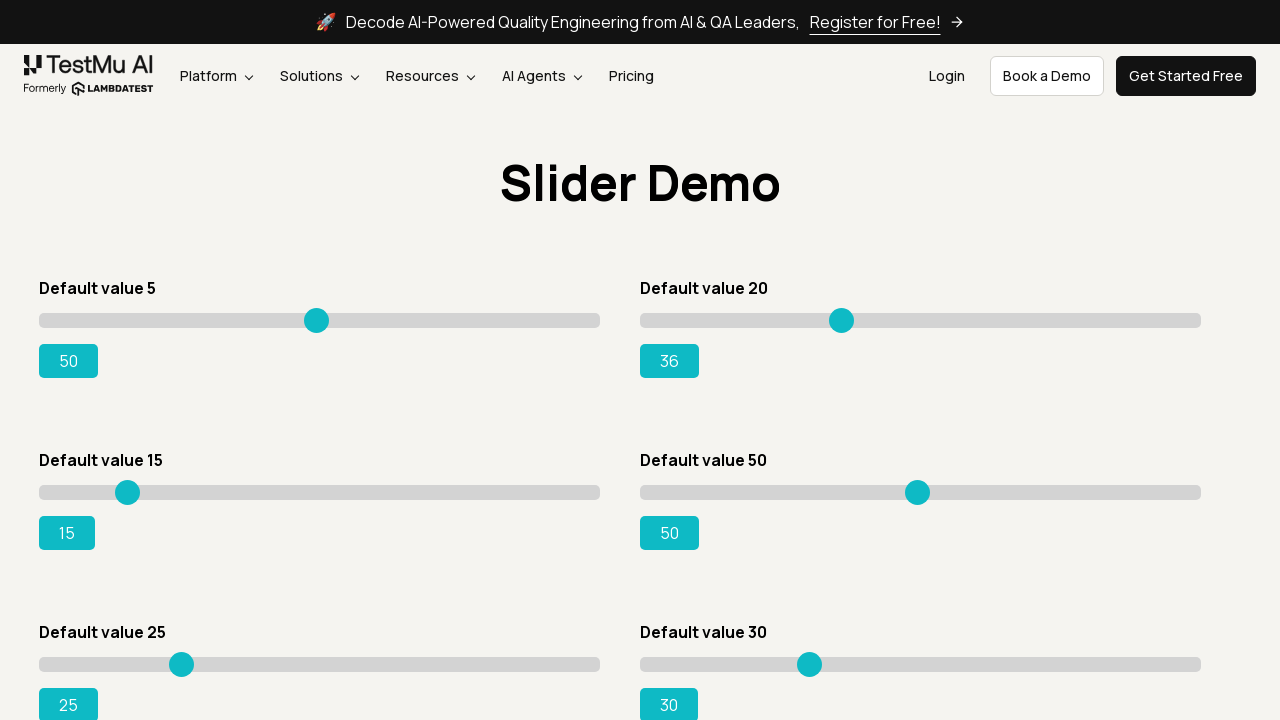

Pressed ArrowRight on slider 2 on input[type='range'] >> nth=1
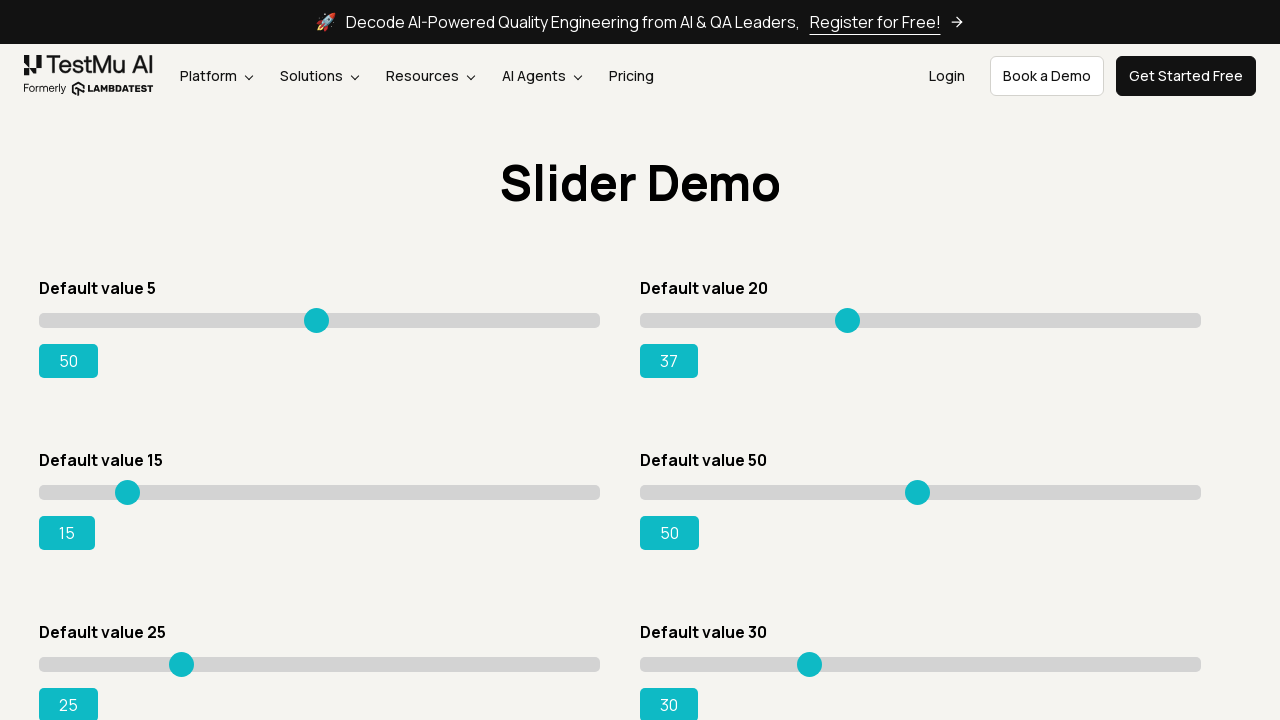

Slider 2 value updated to: 37
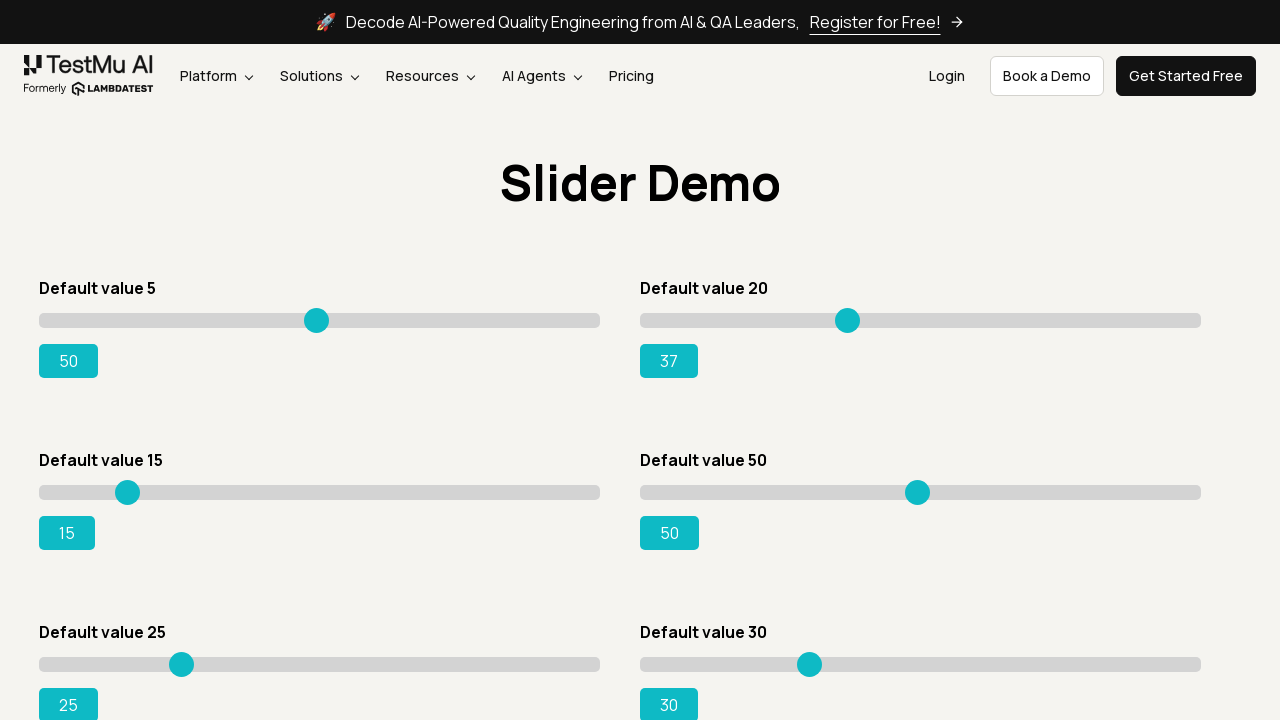

Pressed ArrowRight on slider 2 on input[type='range'] >> nth=1
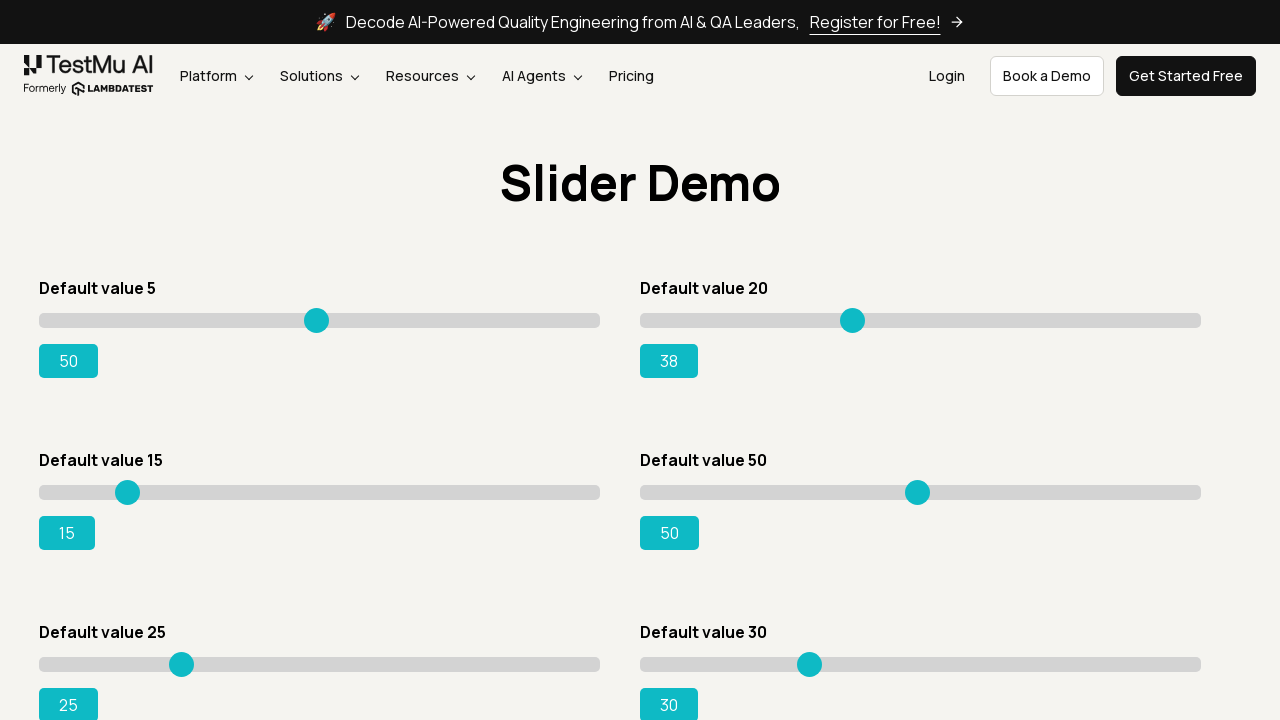

Slider 2 value updated to: 38
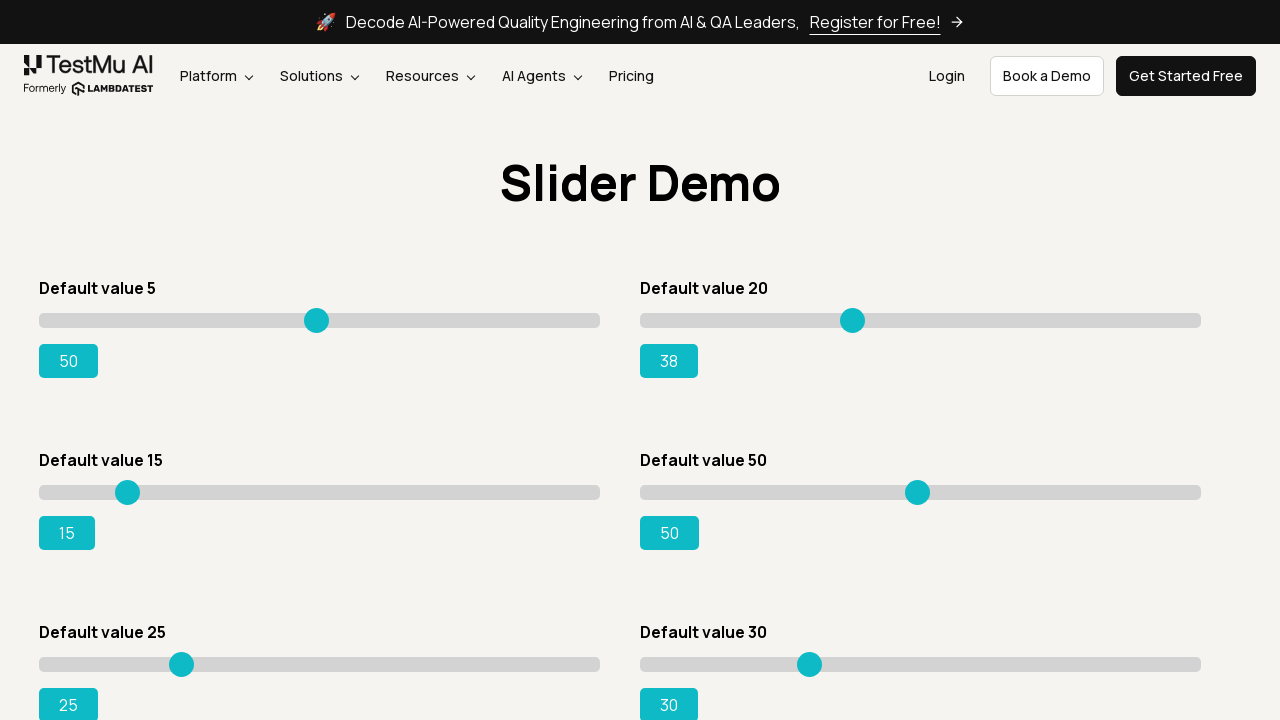

Pressed ArrowRight on slider 2 on input[type='range'] >> nth=1
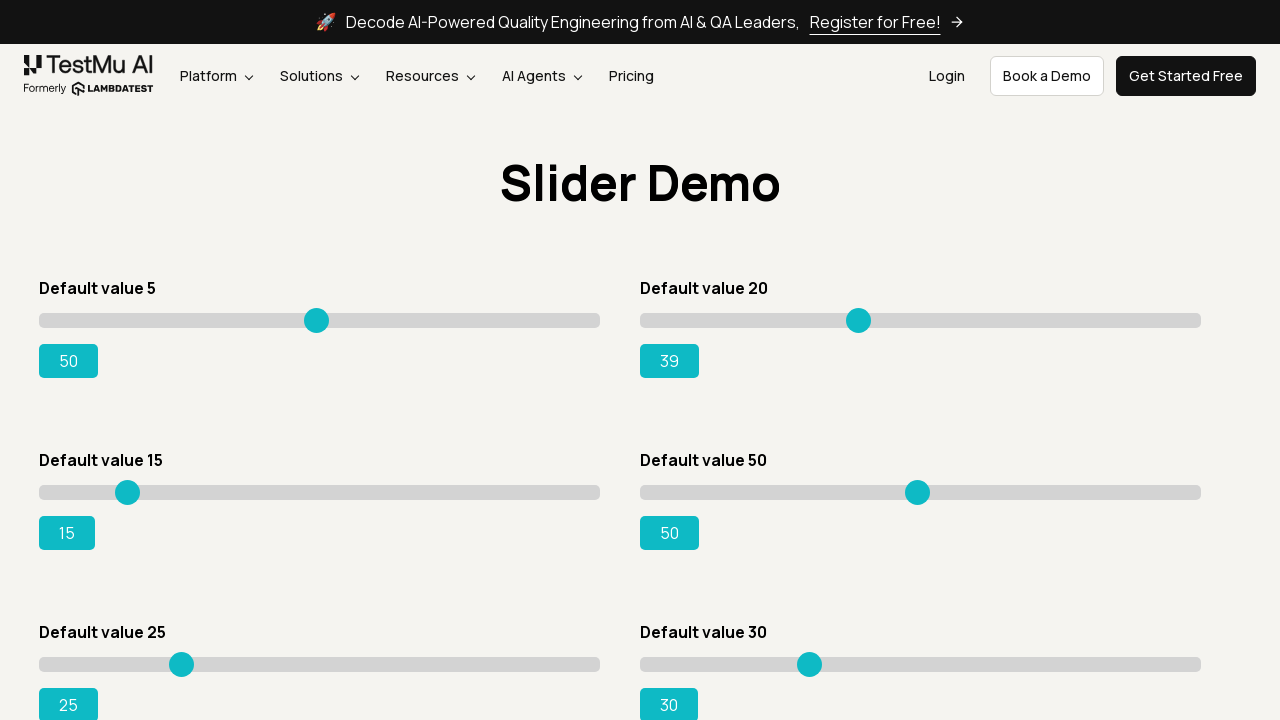

Slider 2 value updated to: 39
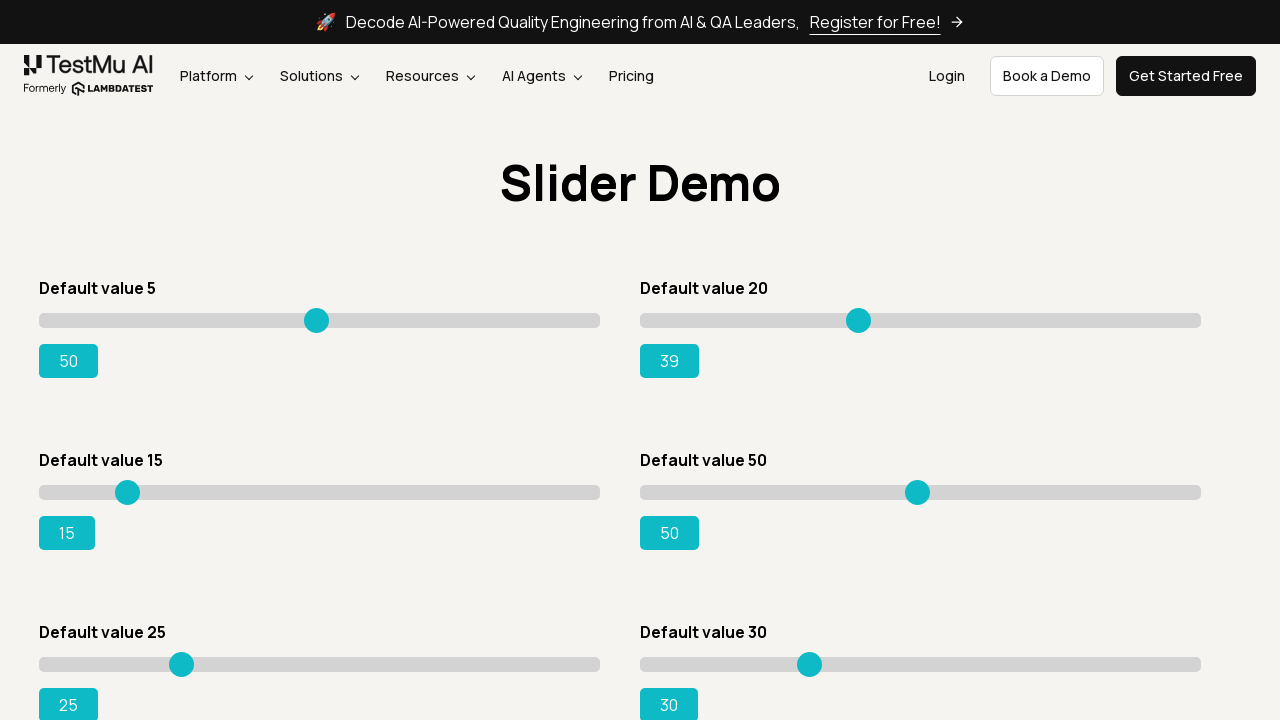

Pressed ArrowRight on slider 2 on input[type='range'] >> nth=1
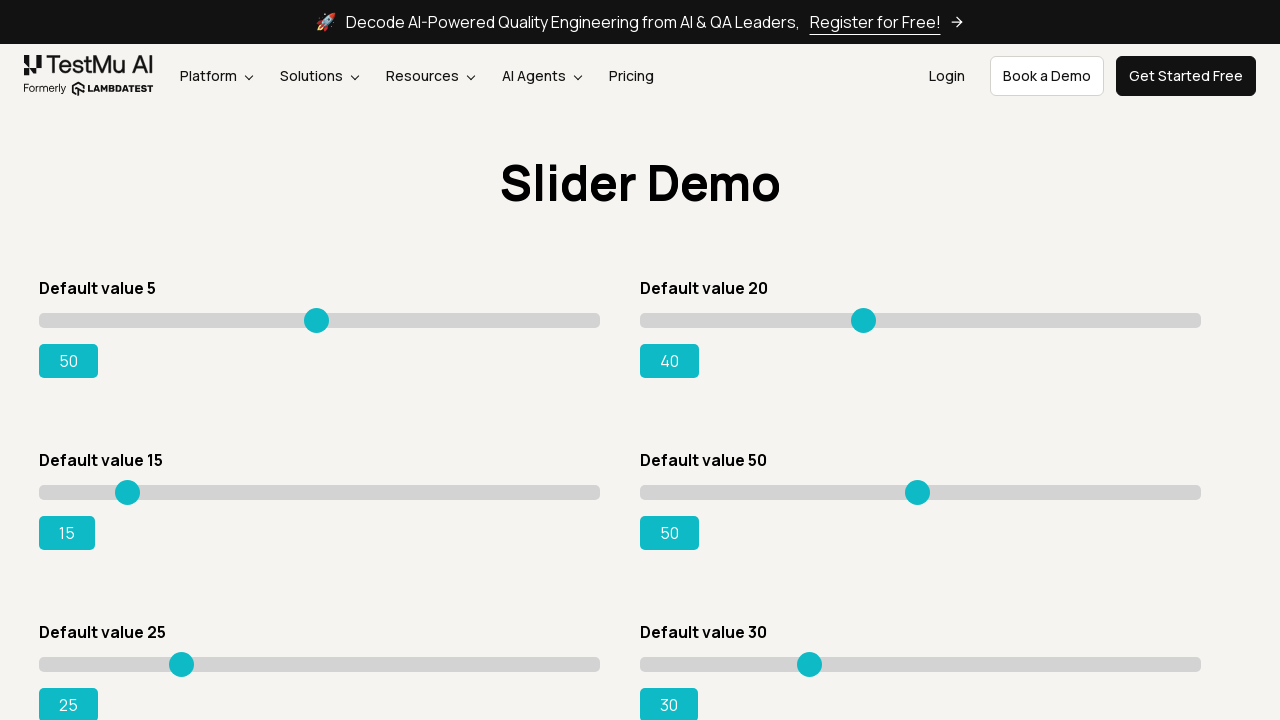

Slider 2 value updated to: 40
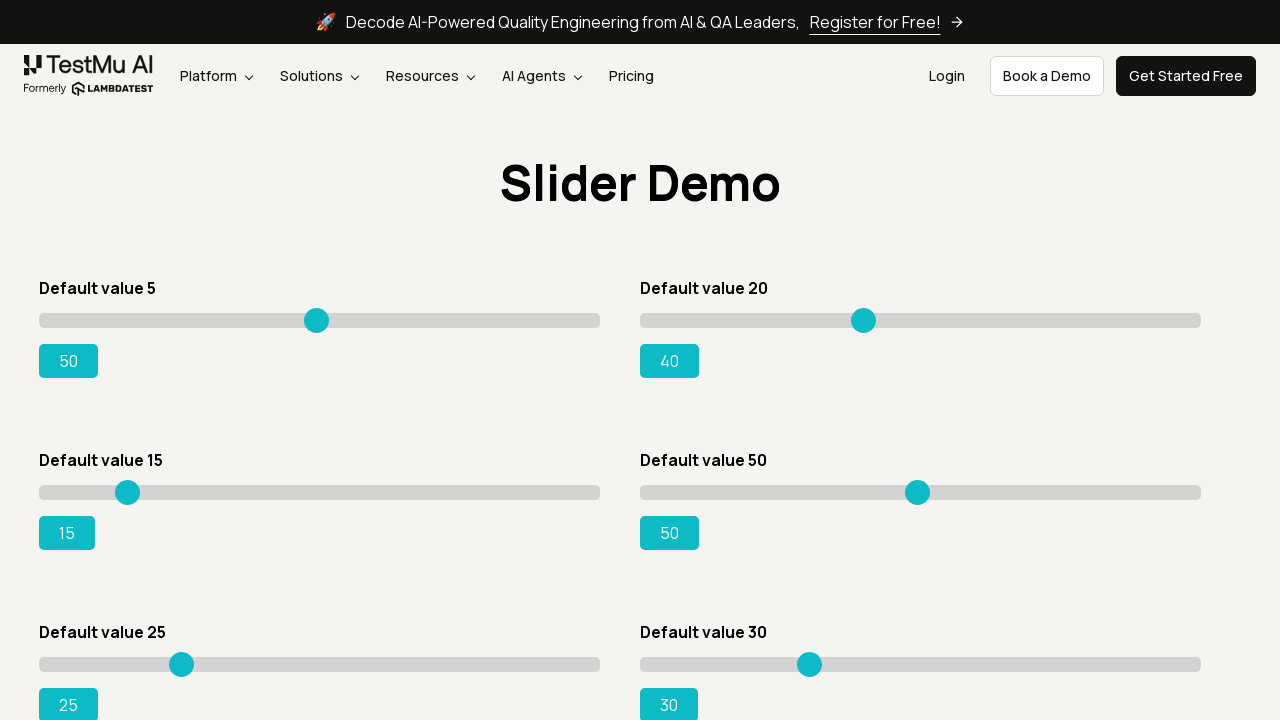

Pressed ArrowRight on slider 2 on input[type='range'] >> nth=1
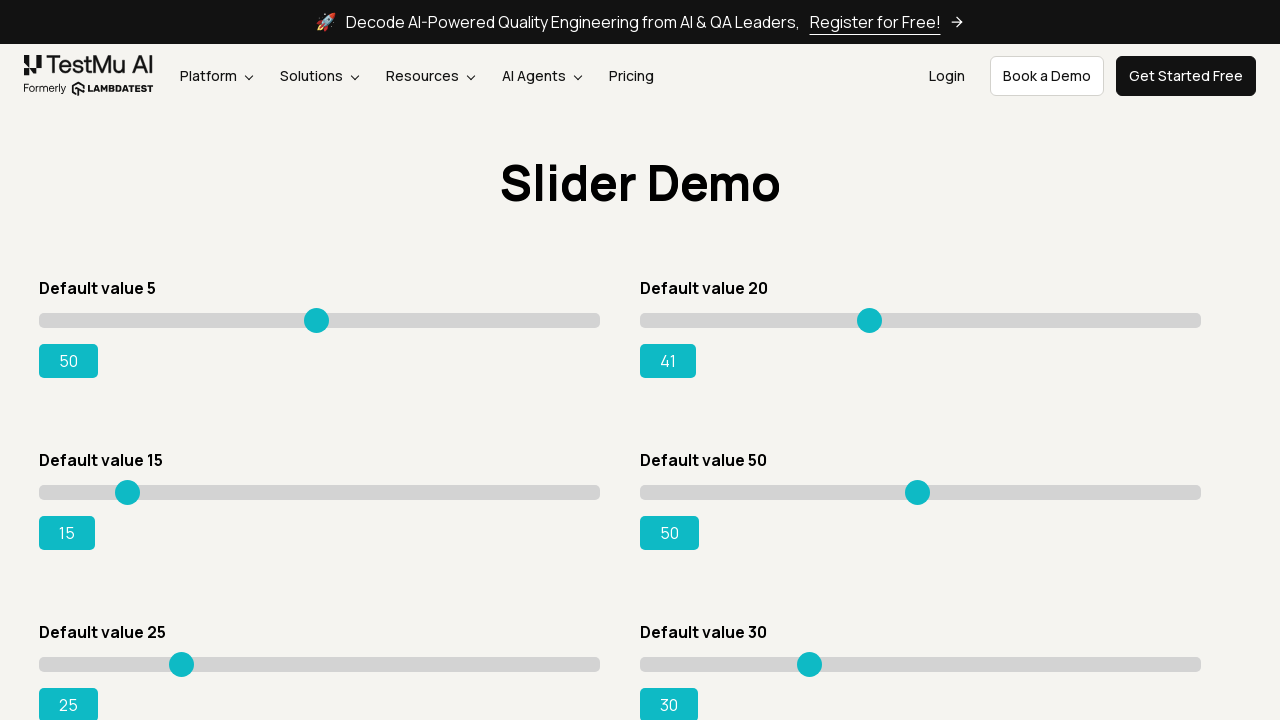

Slider 2 value updated to: 41
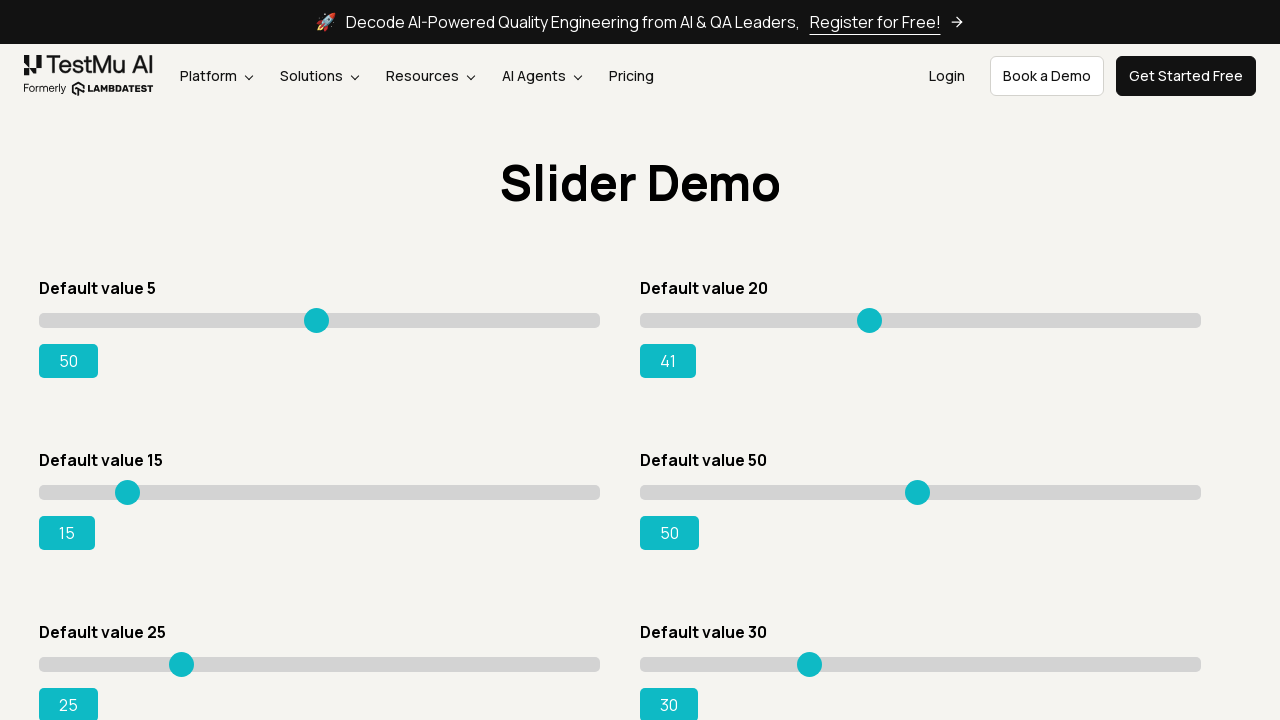

Pressed ArrowRight on slider 2 on input[type='range'] >> nth=1
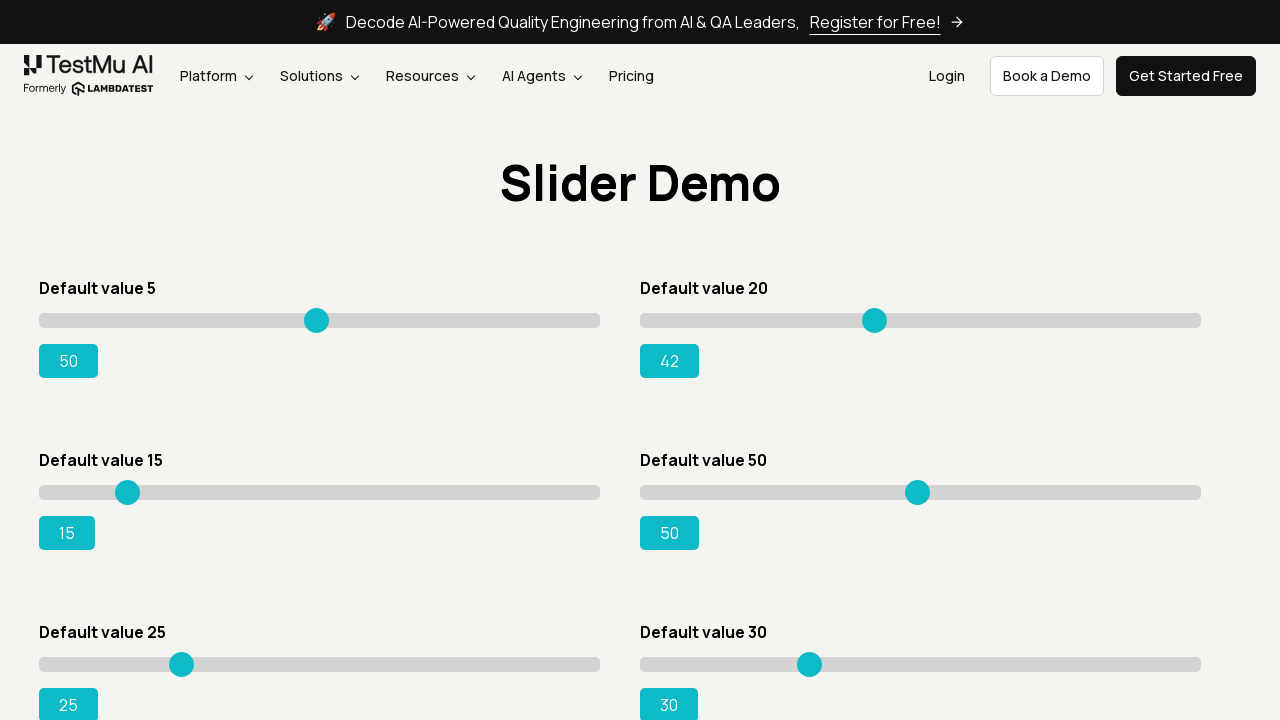

Slider 2 value updated to: 42
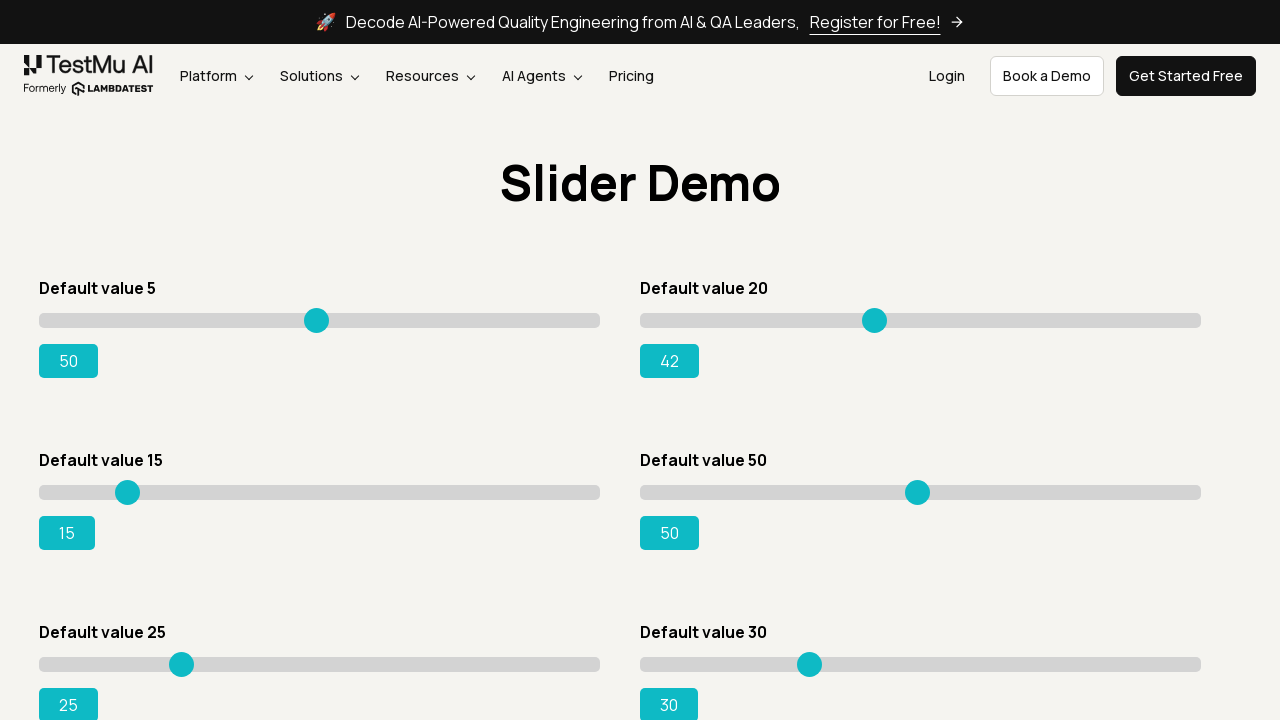

Pressed ArrowRight on slider 2 on input[type='range'] >> nth=1
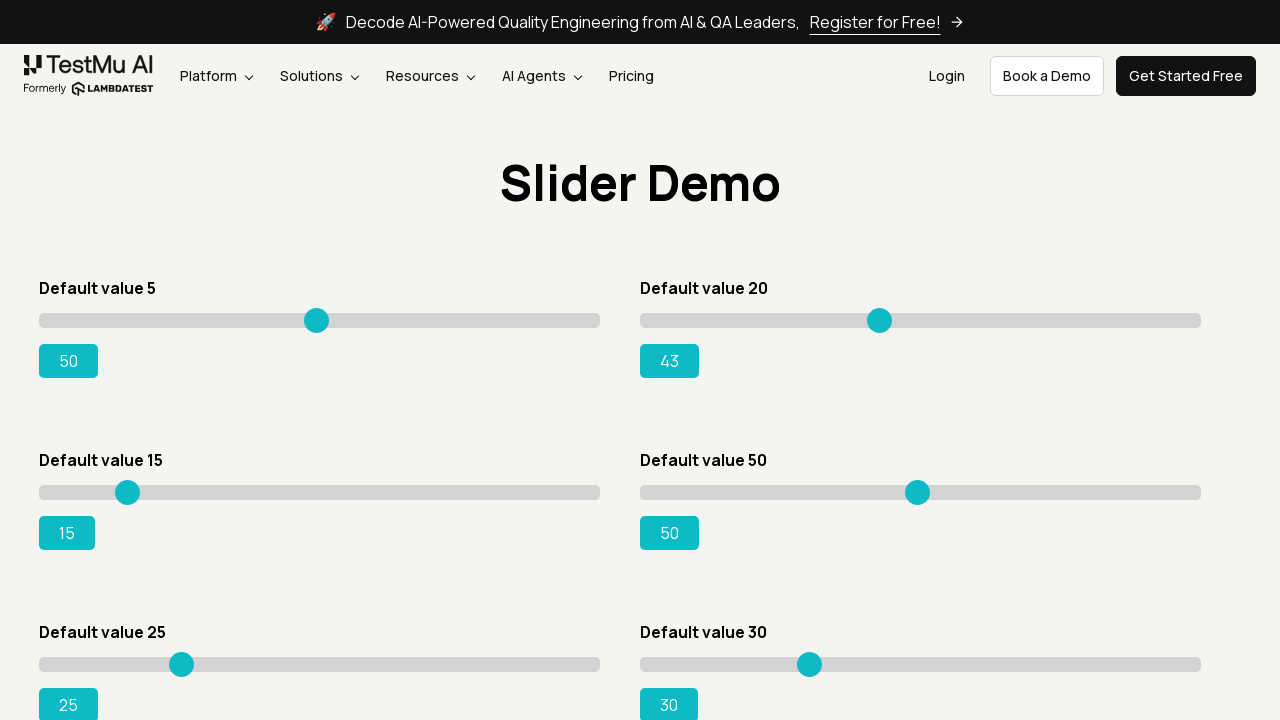

Slider 2 value updated to: 43
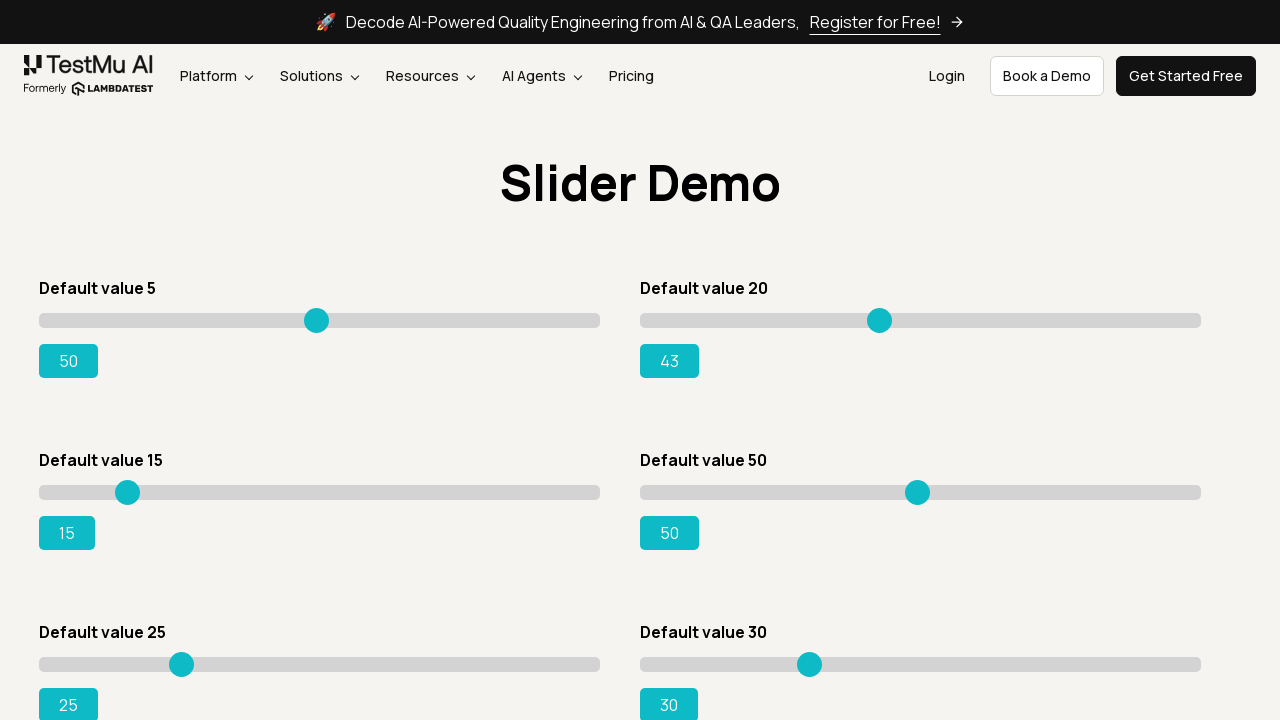

Pressed ArrowRight on slider 2 on input[type='range'] >> nth=1
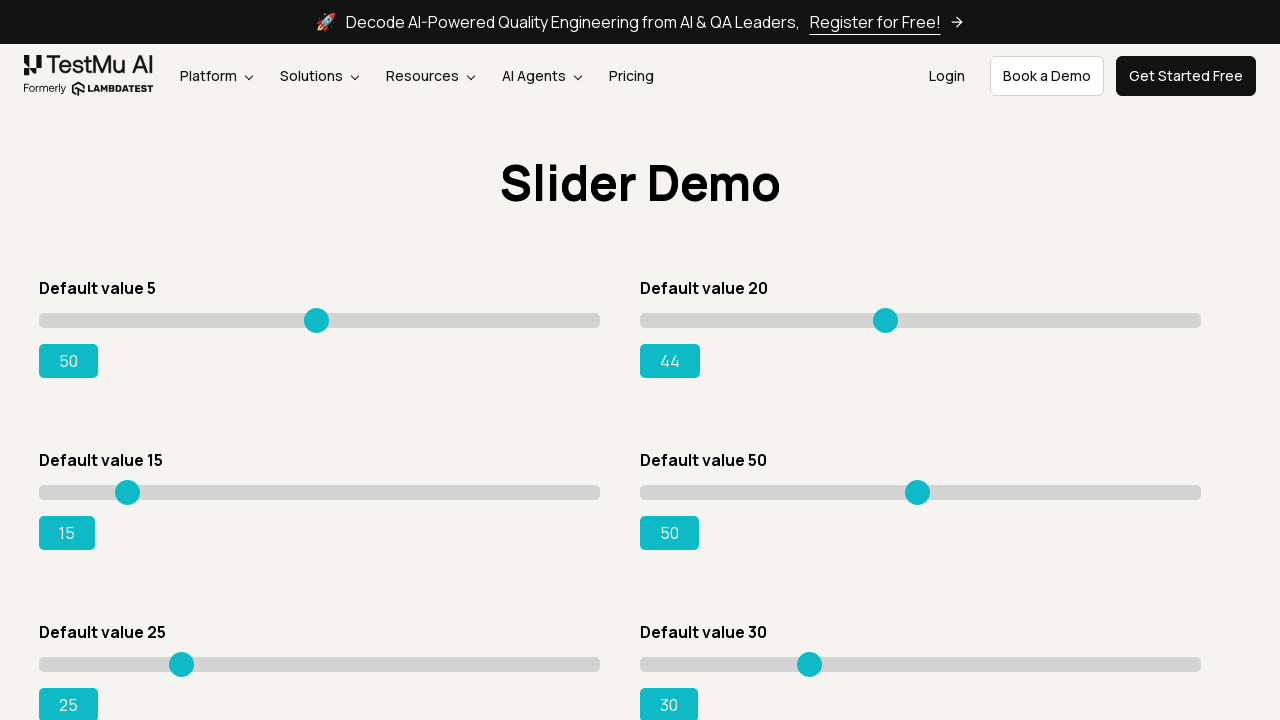

Slider 2 value updated to: 44
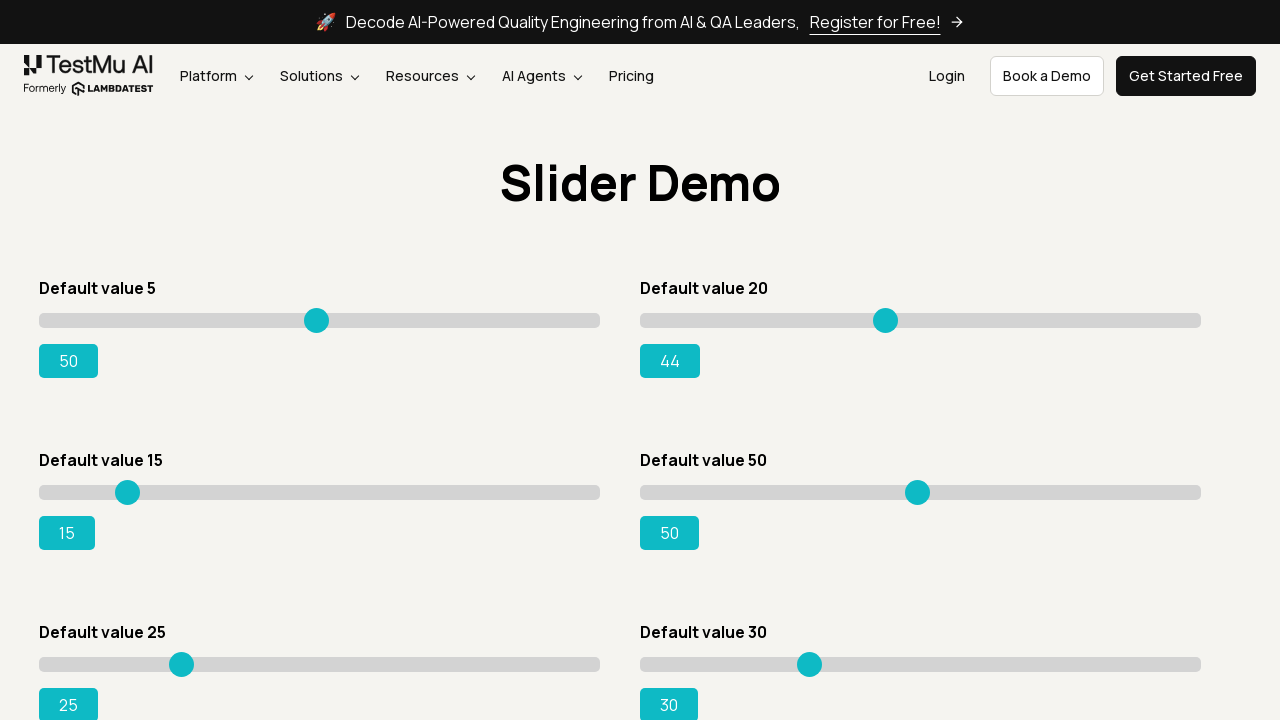

Pressed ArrowRight on slider 2 on input[type='range'] >> nth=1
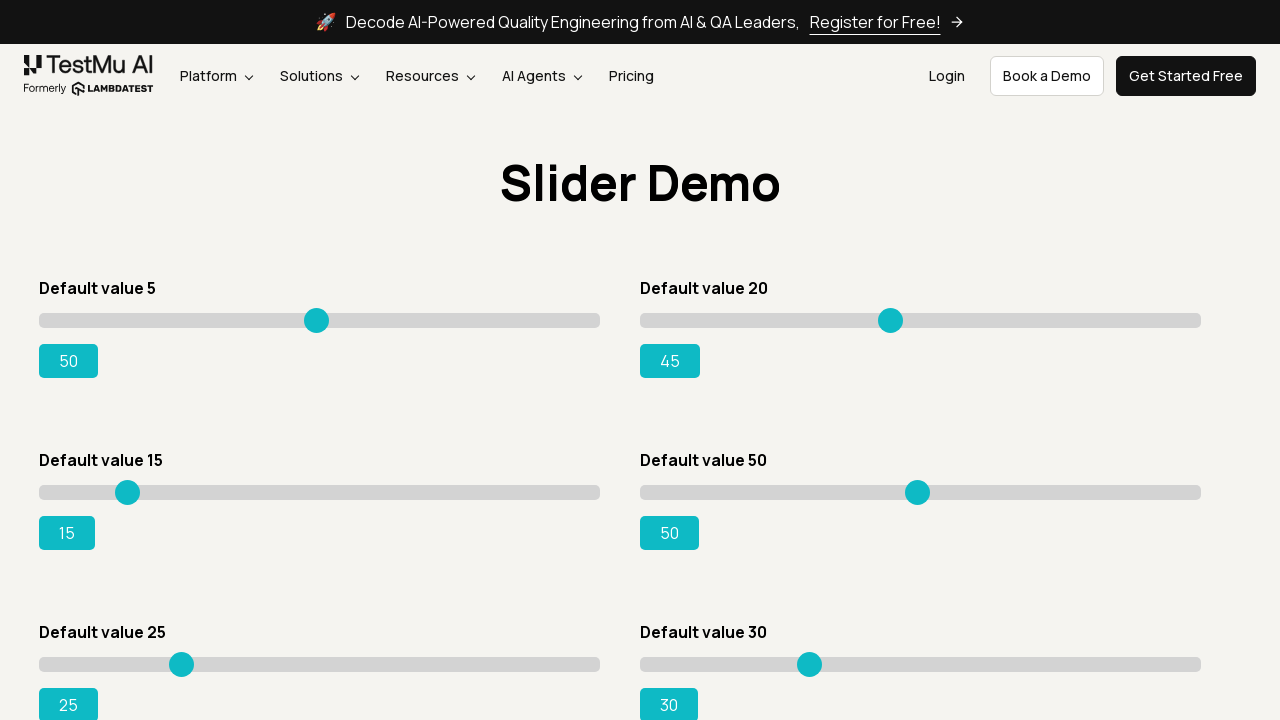

Slider 2 value updated to: 45
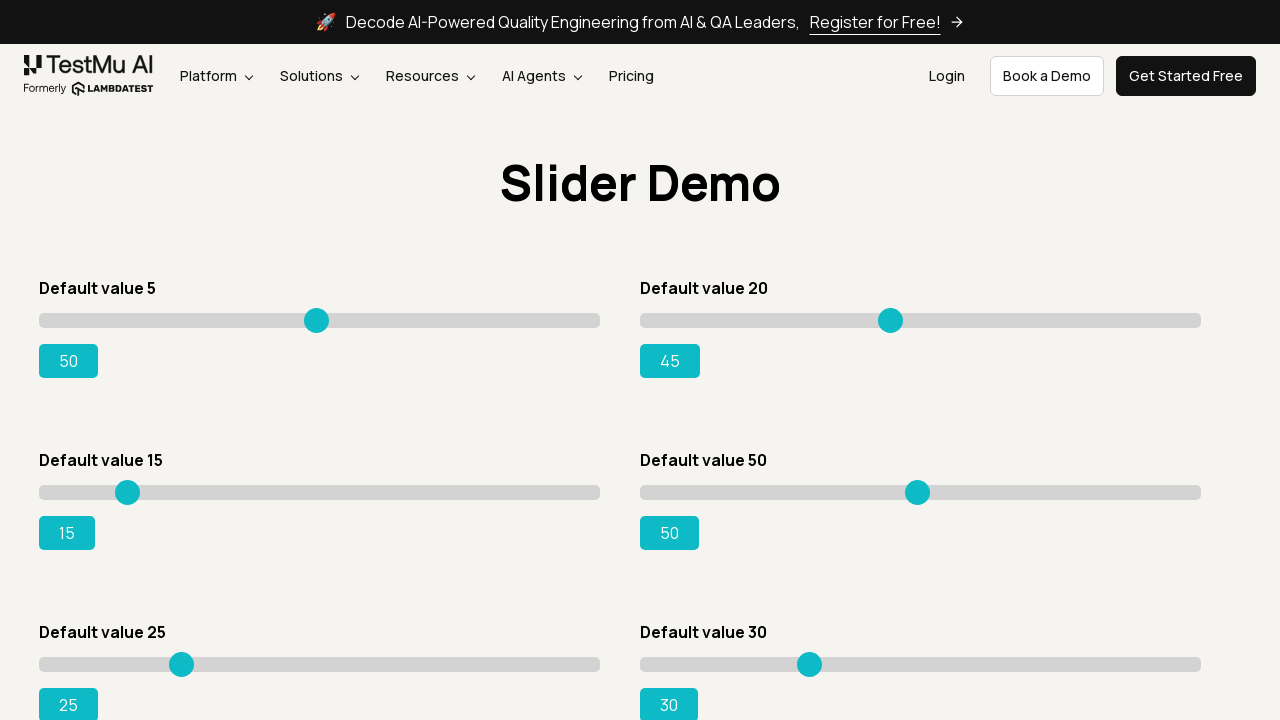

Pressed ArrowRight on slider 2 on input[type='range'] >> nth=1
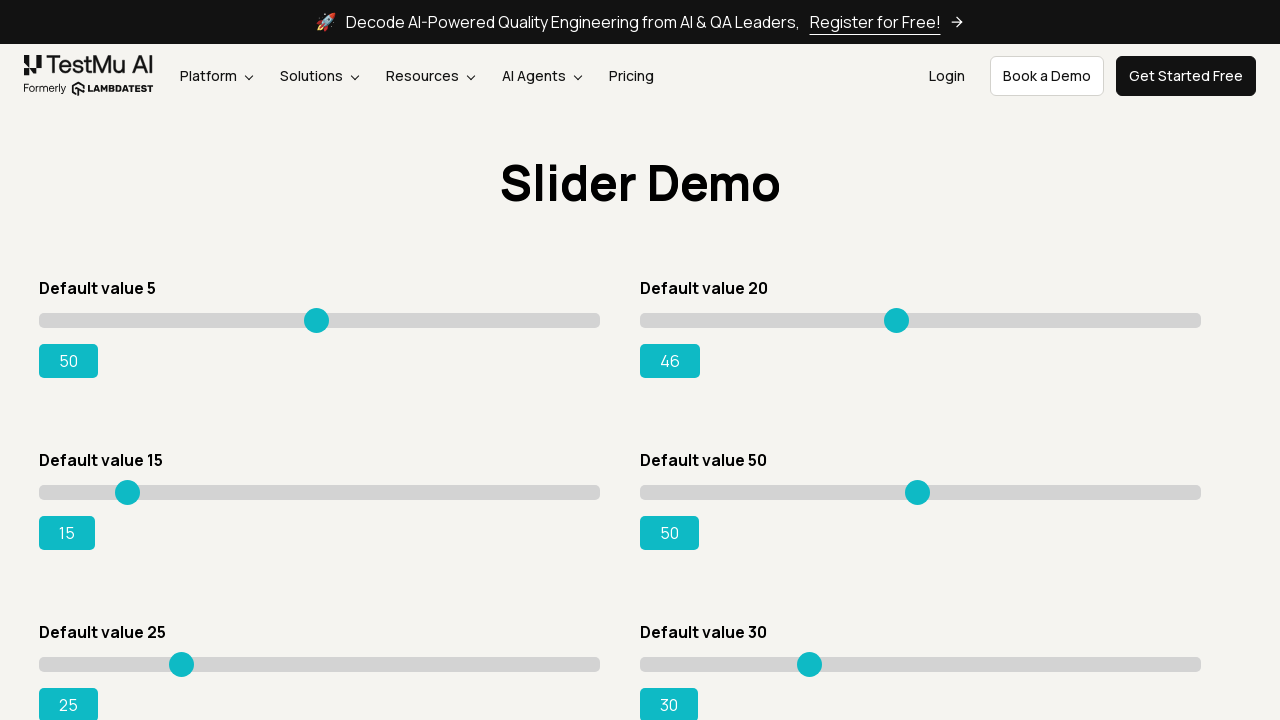

Slider 2 value updated to: 46
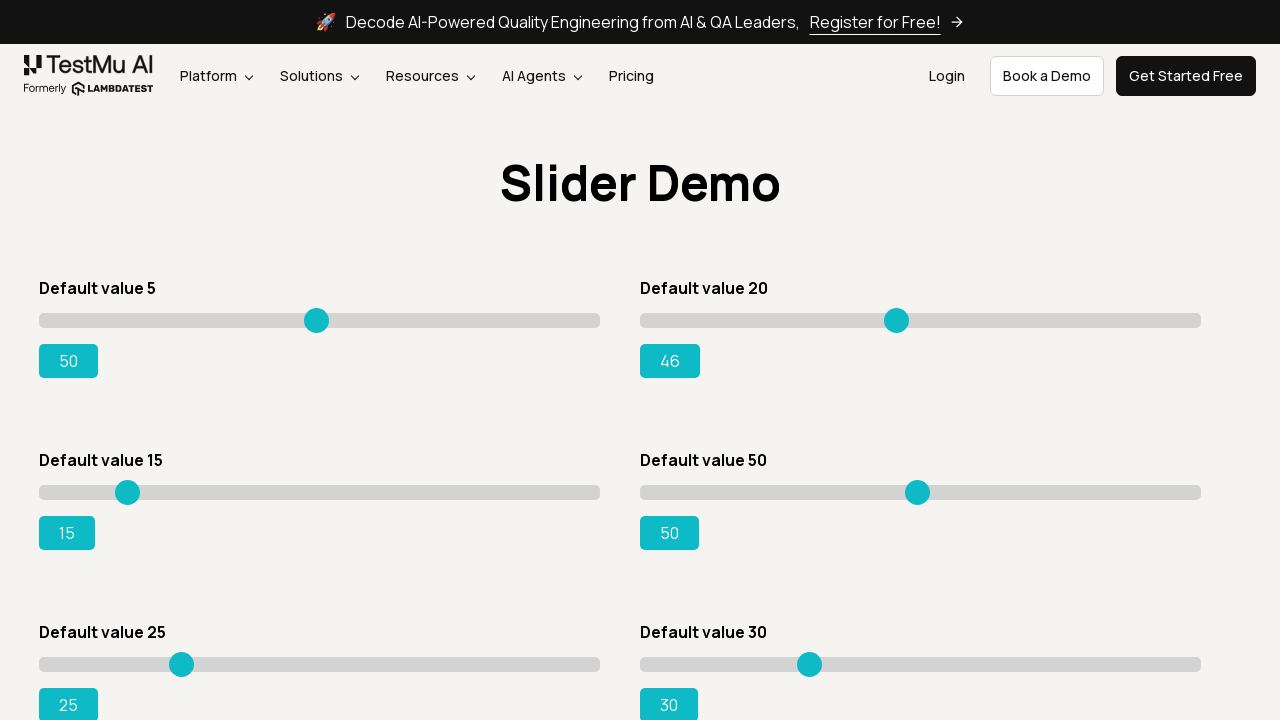

Pressed ArrowRight on slider 2 on input[type='range'] >> nth=1
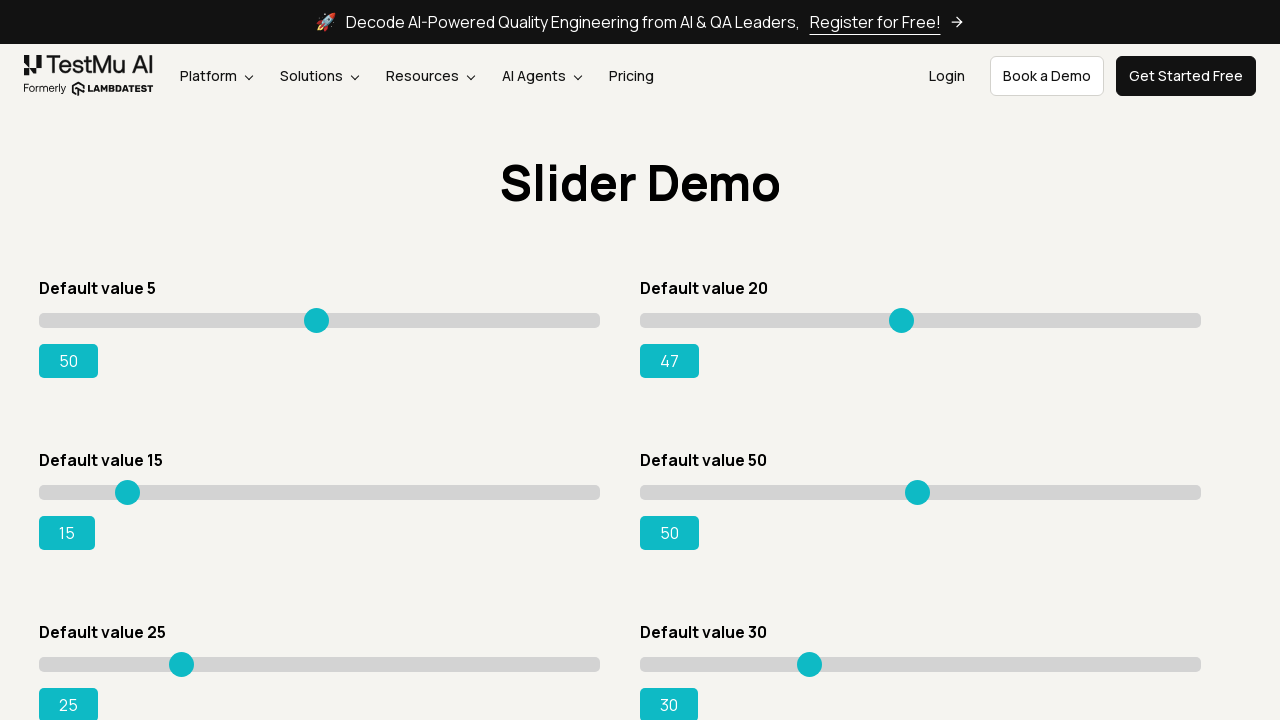

Slider 2 value updated to: 47
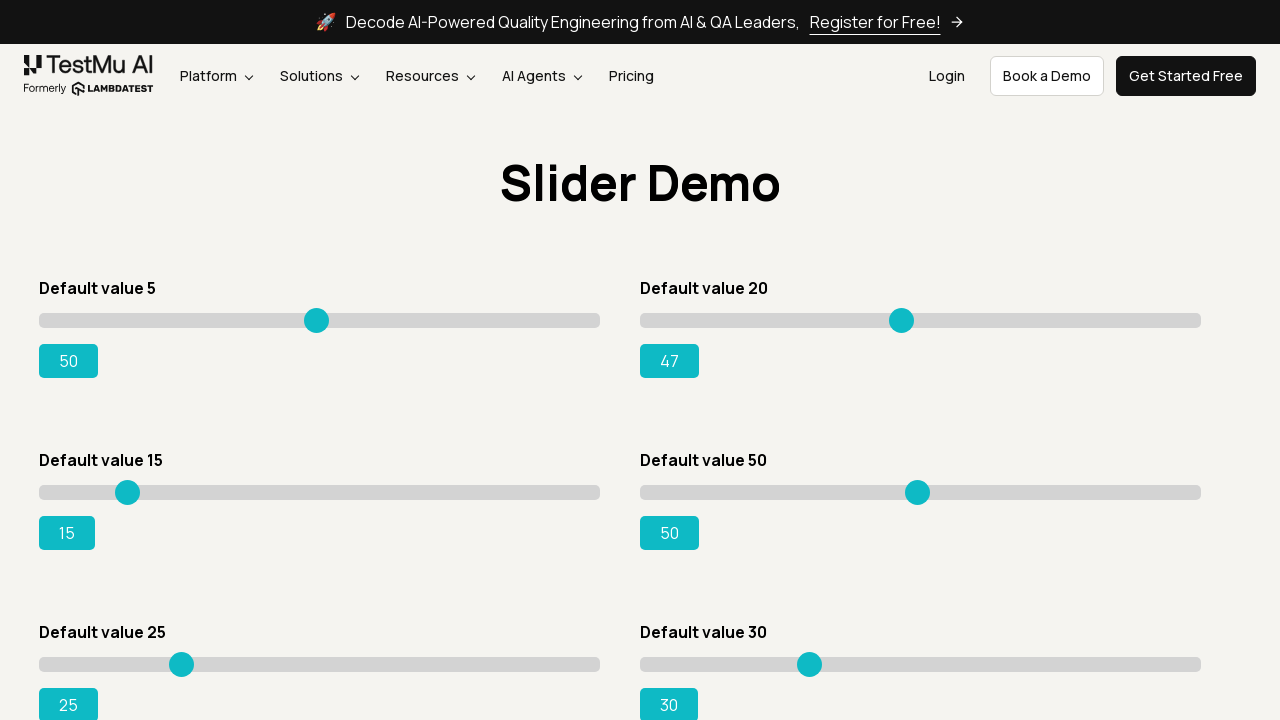

Pressed ArrowRight on slider 2 on input[type='range'] >> nth=1
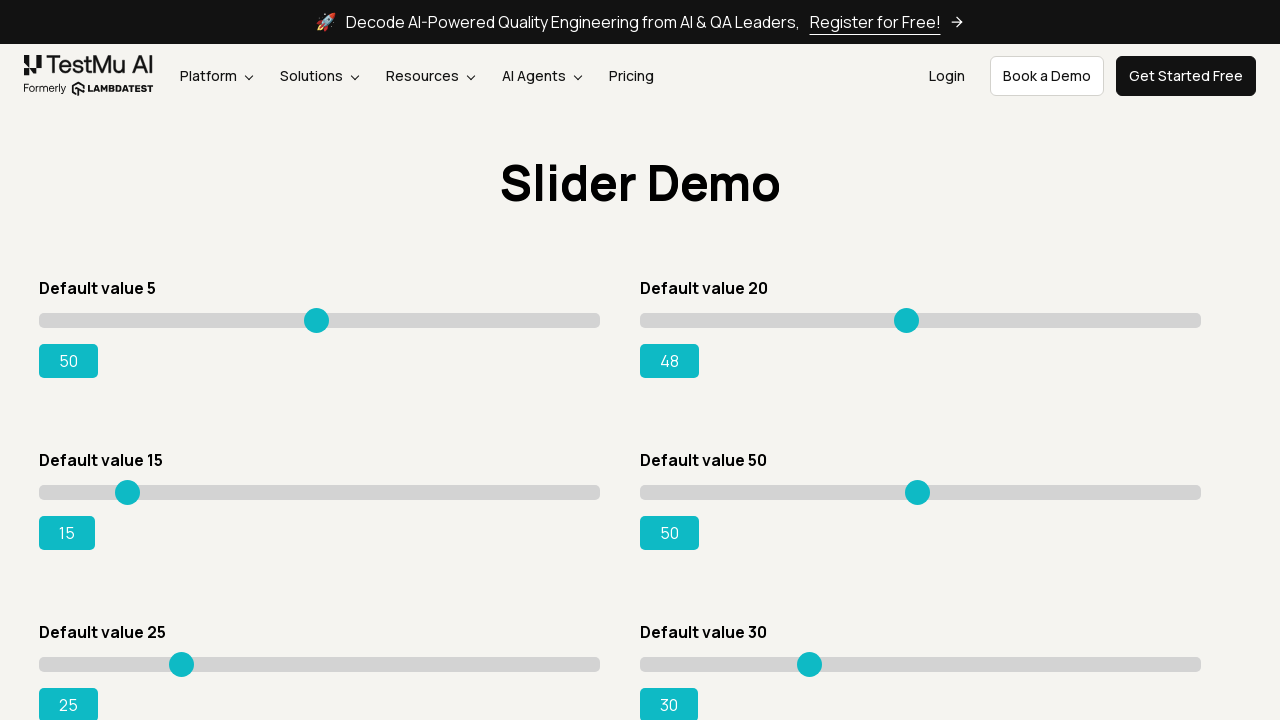

Slider 2 value updated to: 48
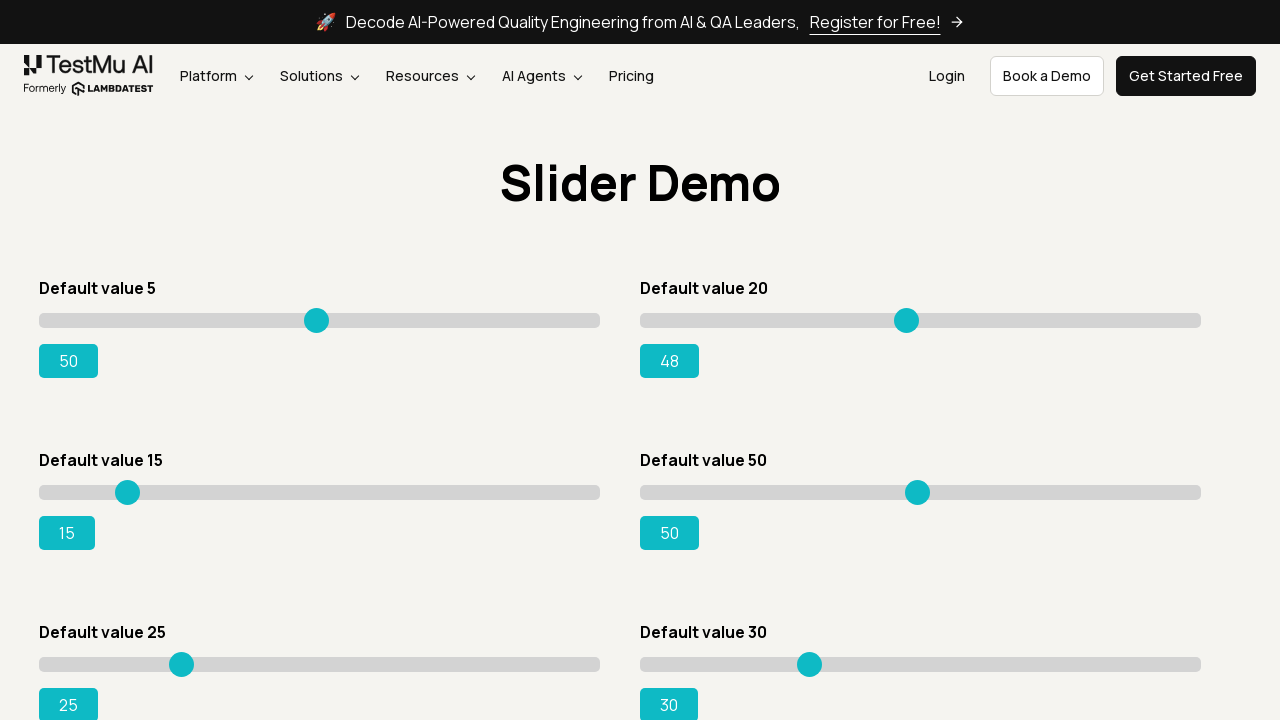

Pressed ArrowRight on slider 2 on input[type='range'] >> nth=1
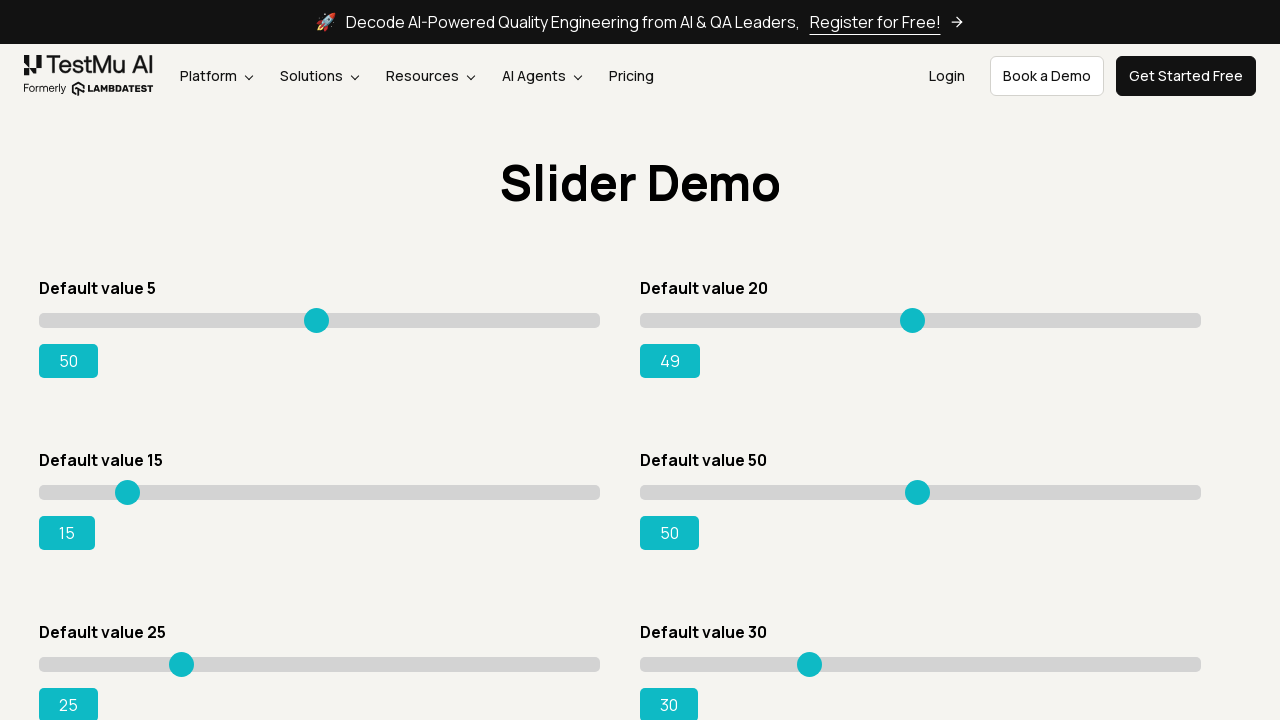

Slider 2 value updated to: 49
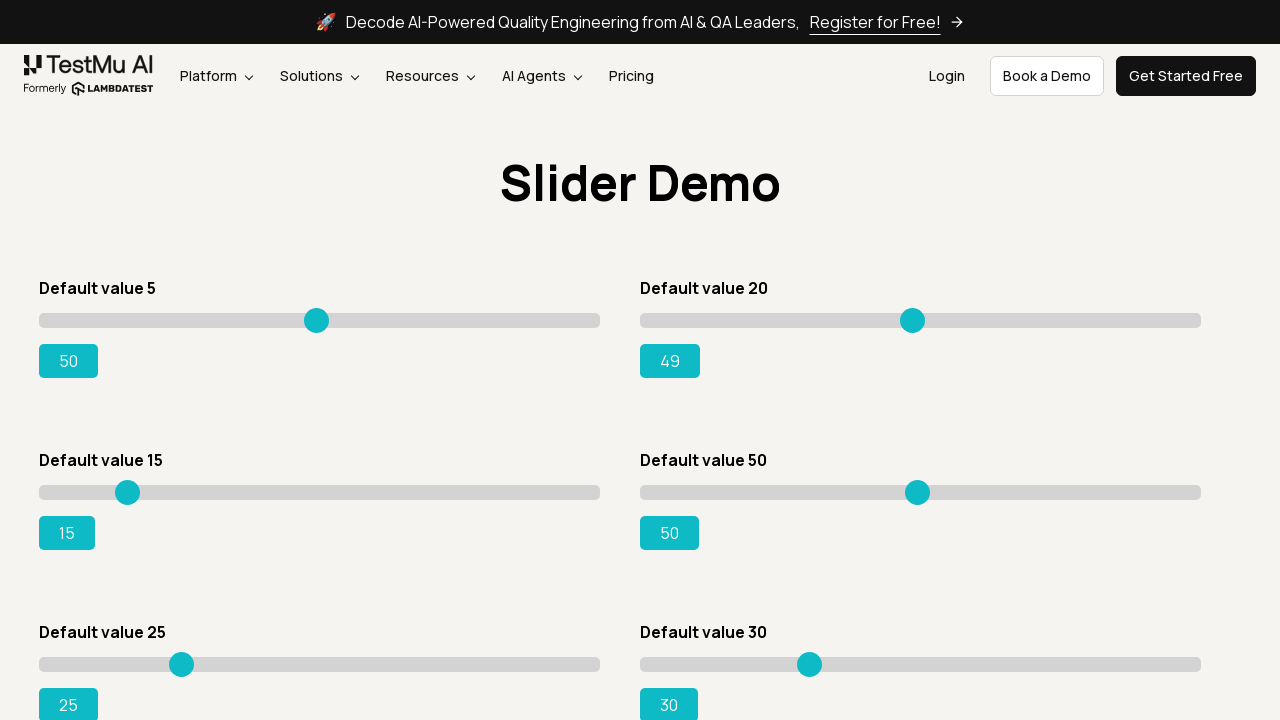

Pressed ArrowRight on slider 2 on input[type='range'] >> nth=1
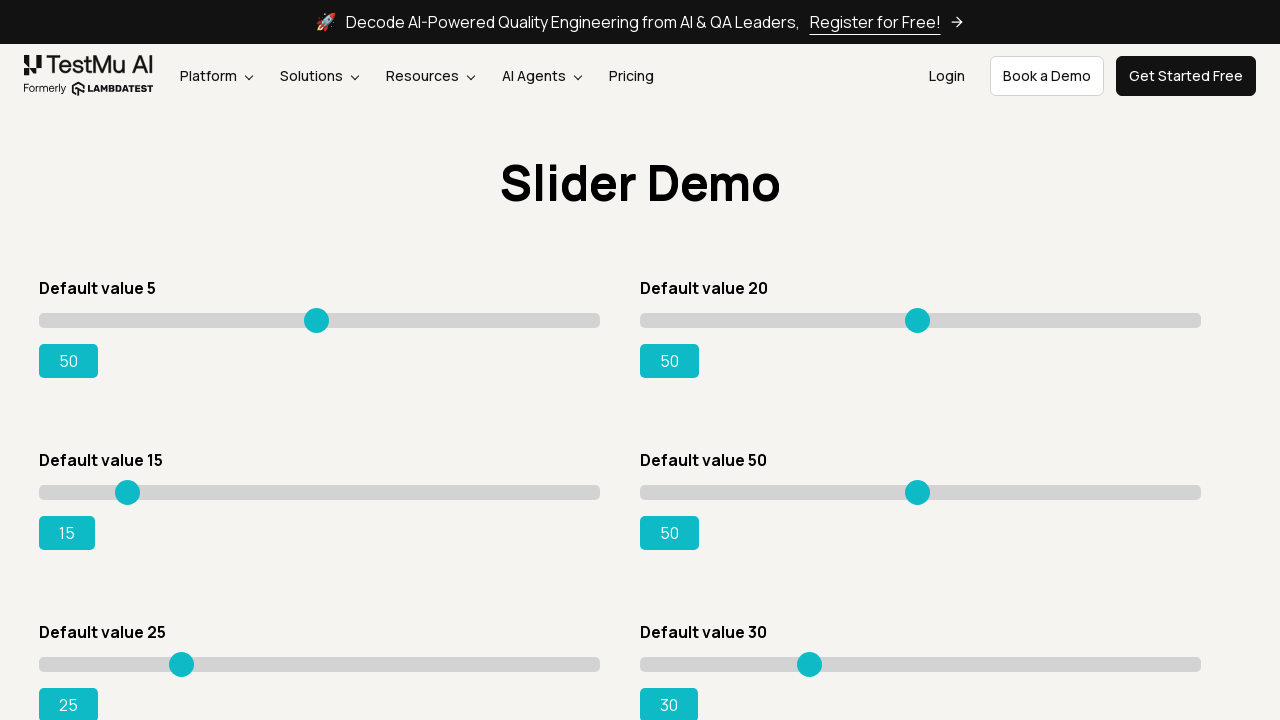

Slider 2 value updated to: 50
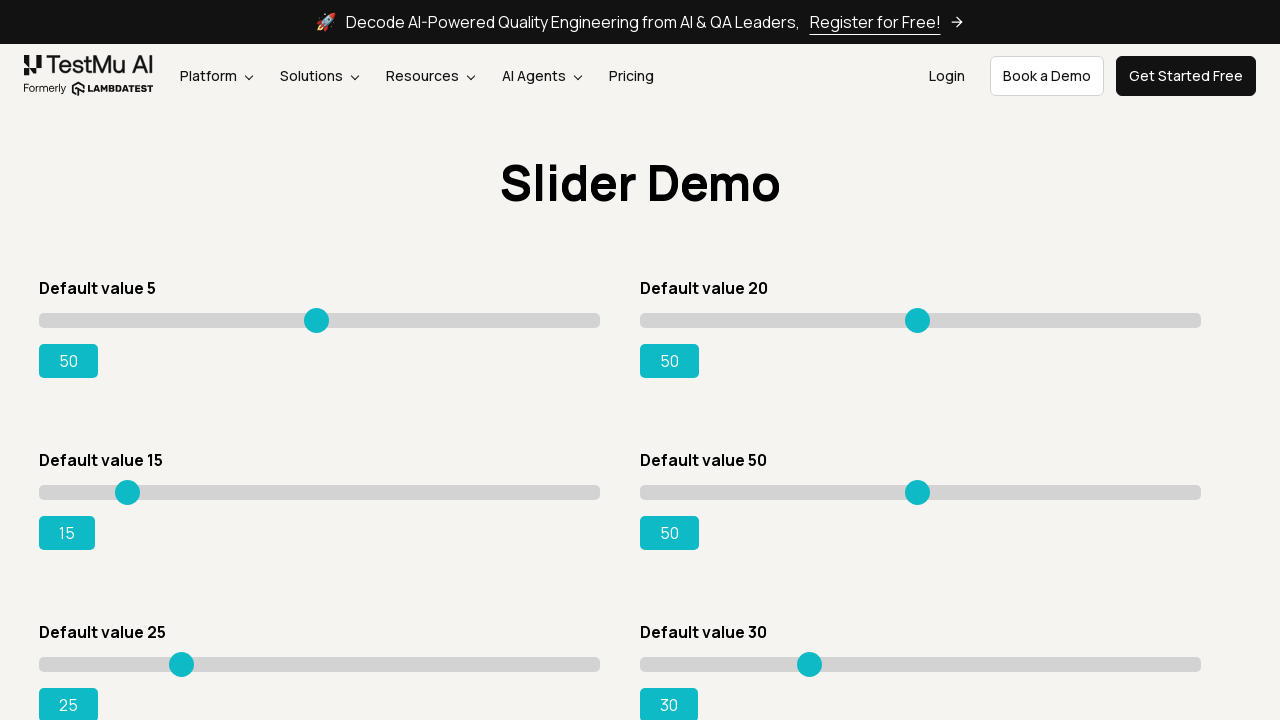

Started adjusting slider 3, current value: 15
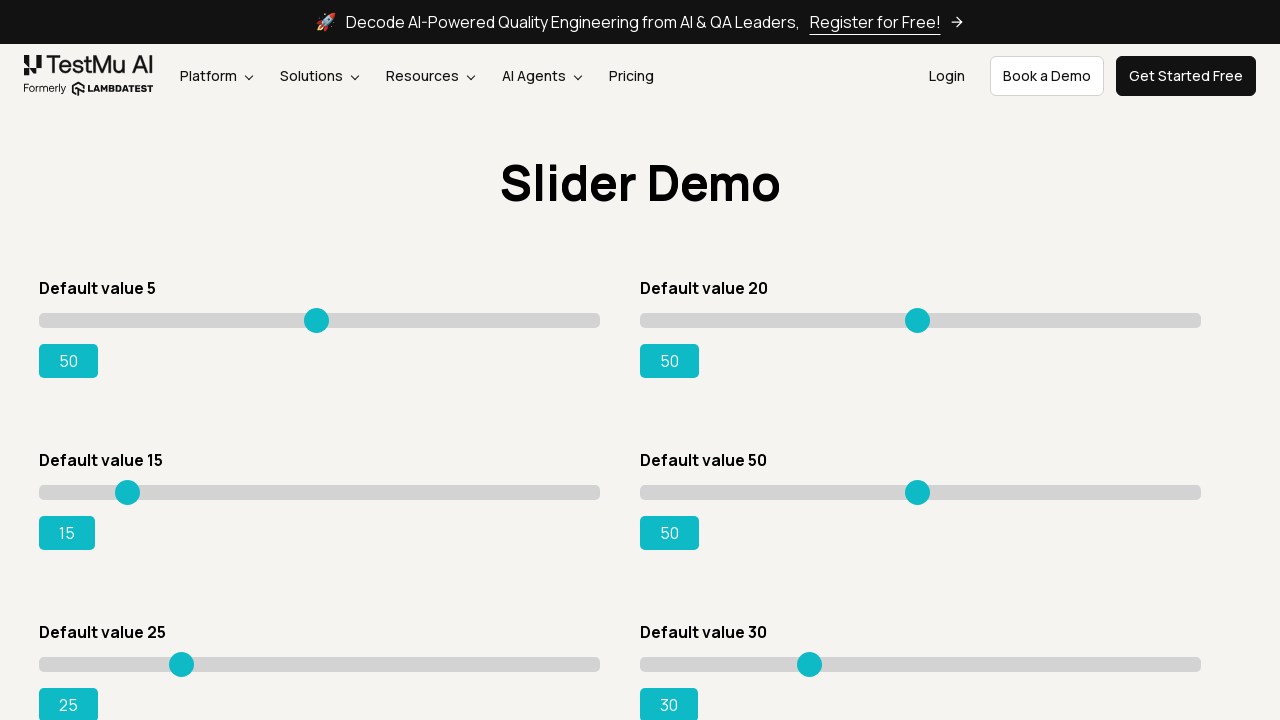

Pressed ArrowRight on slider 3 on input[type='range'] >> nth=2
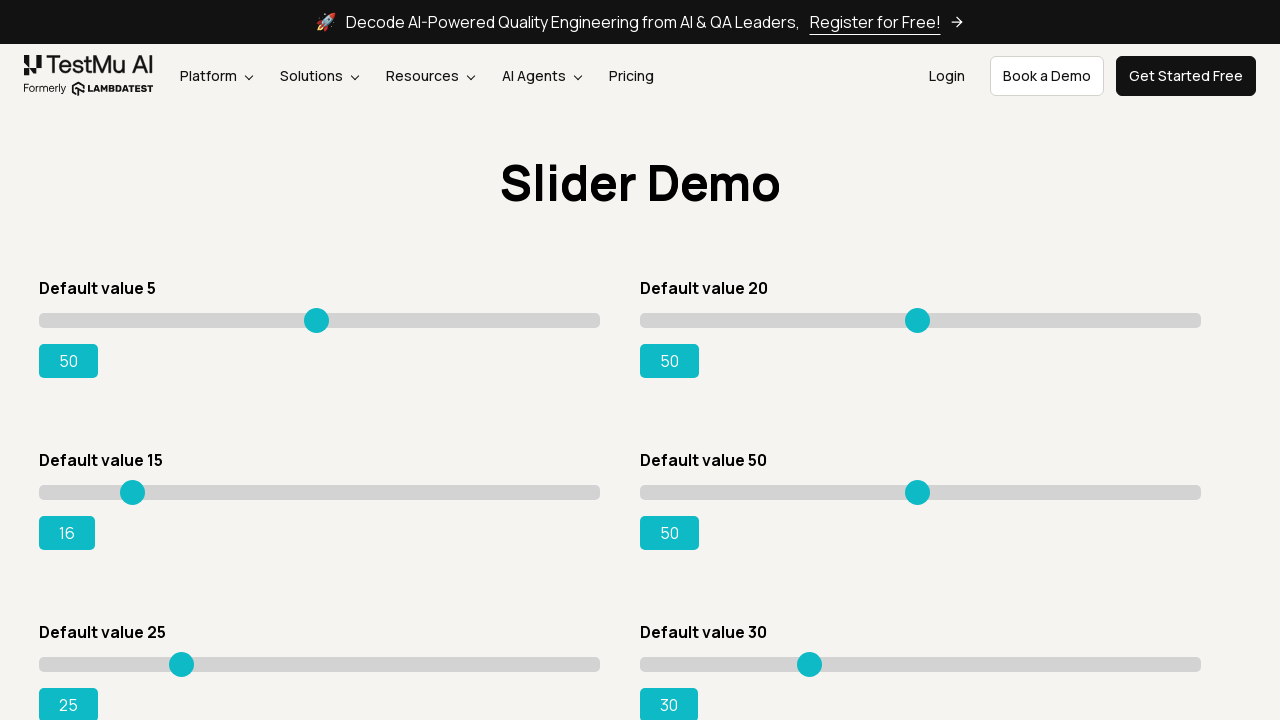

Slider 3 value updated to: 16
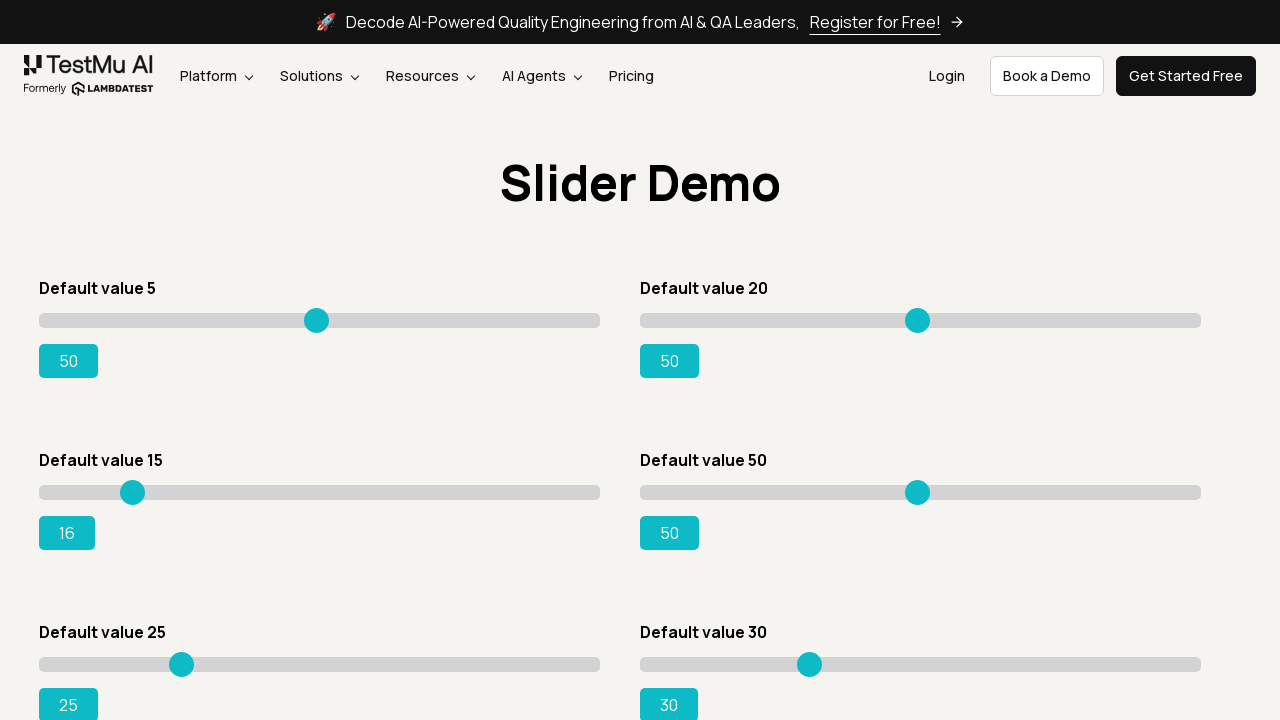

Pressed ArrowRight on slider 3 on input[type='range'] >> nth=2
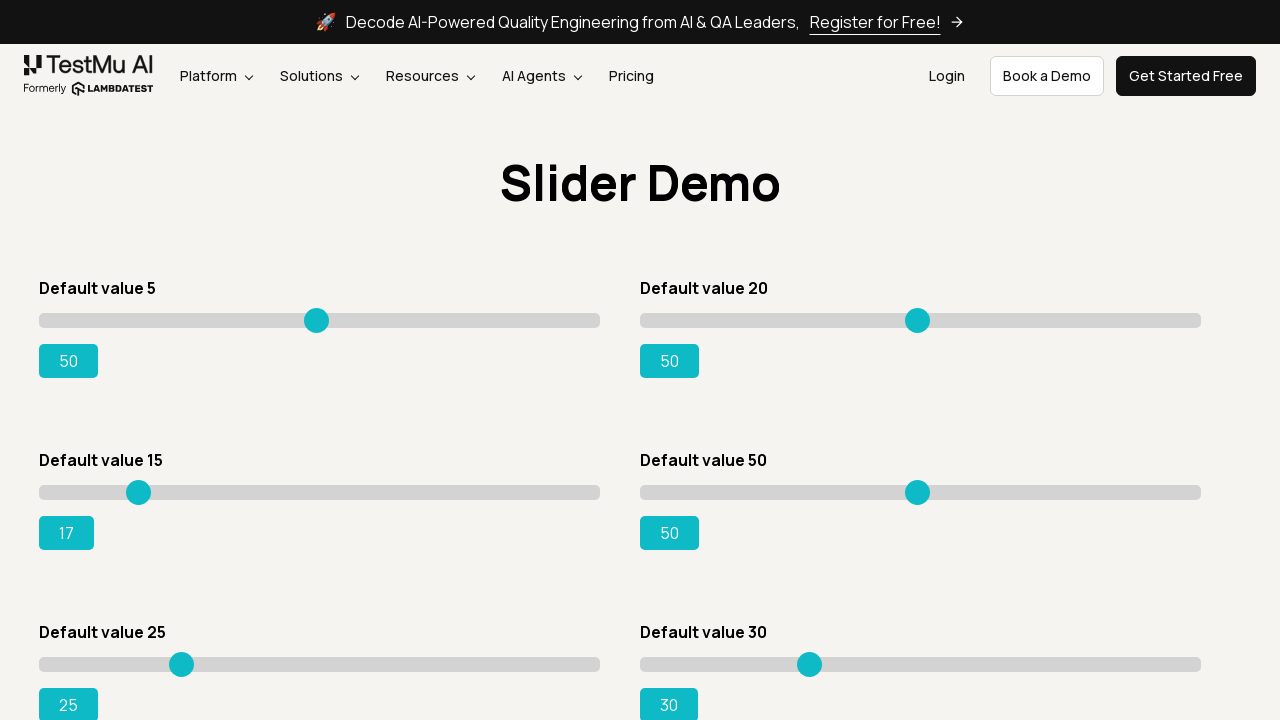

Slider 3 value updated to: 17
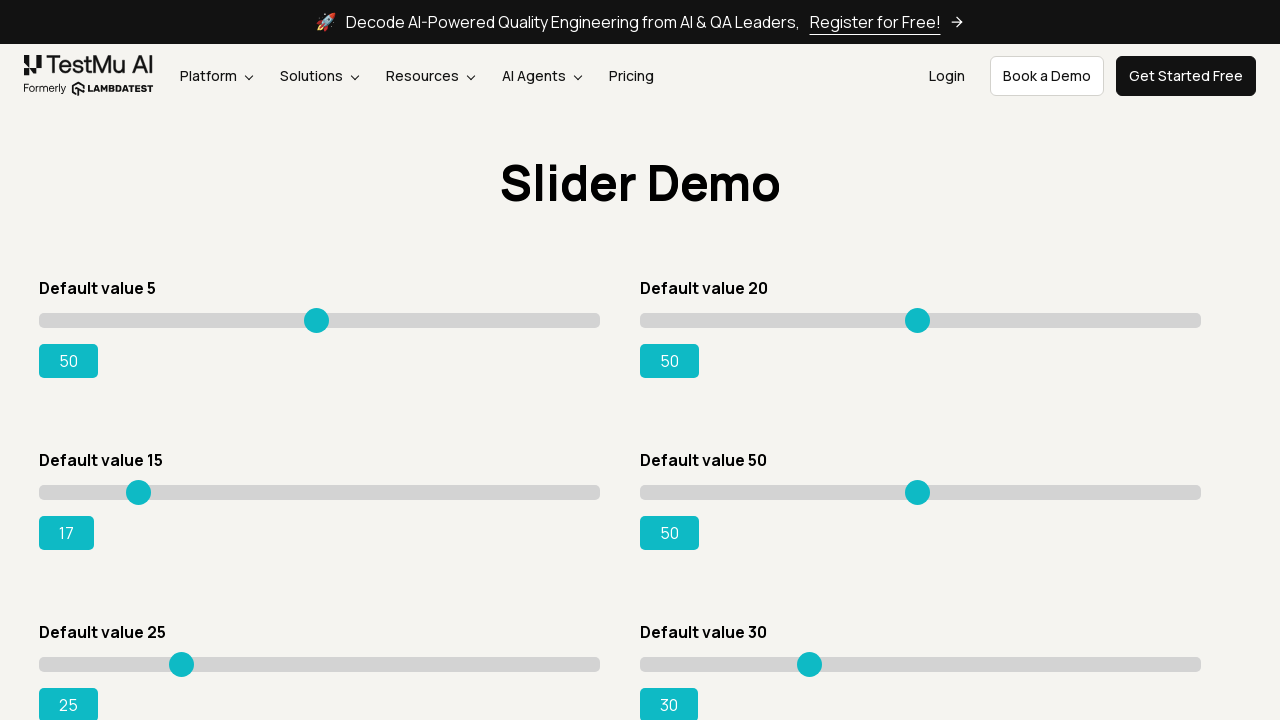

Pressed ArrowRight on slider 3 on input[type='range'] >> nth=2
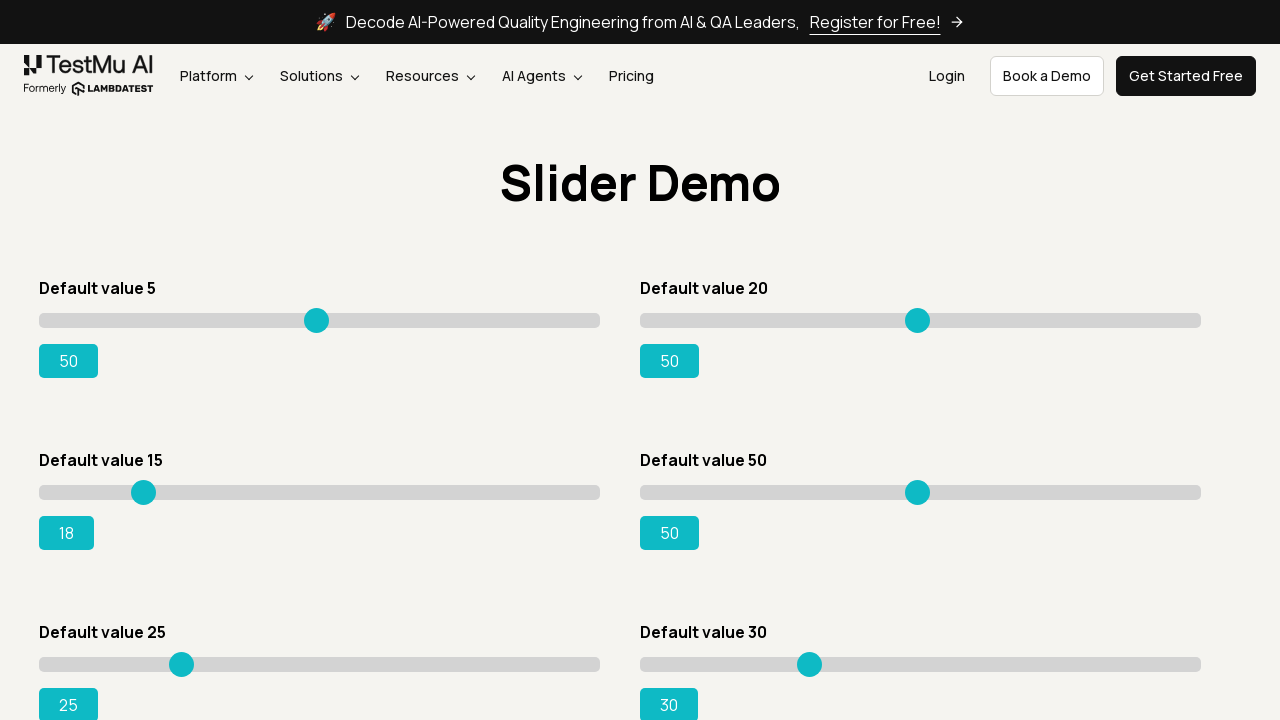

Slider 3 value updated to: 18
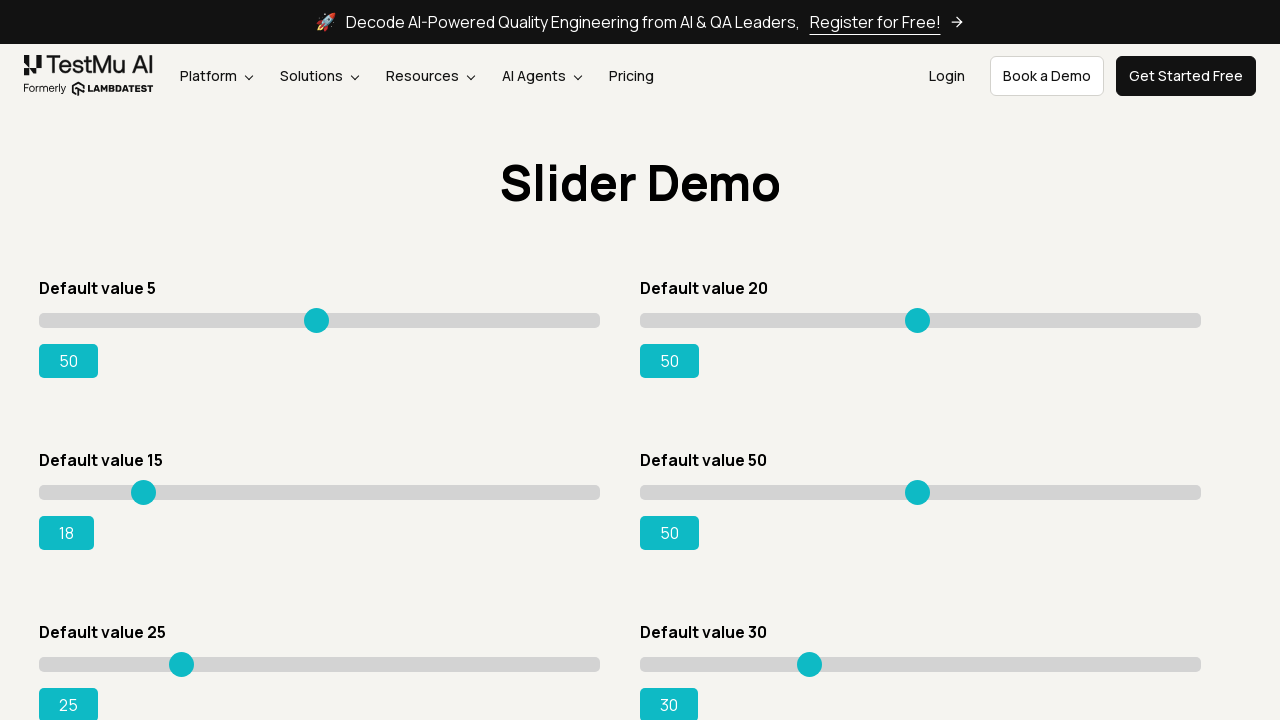

Pressed ArrowRight on slider 3 on input[type='range'] >> nth=2
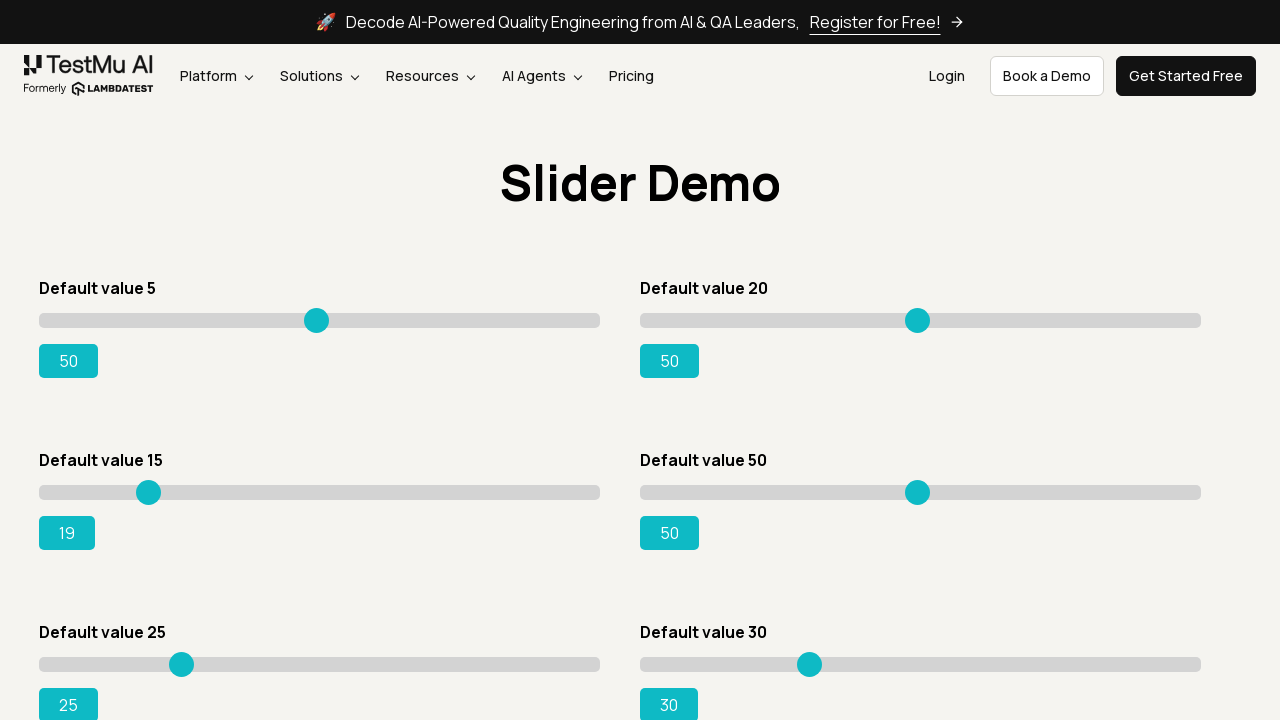

Slider 3 value updated to: 19
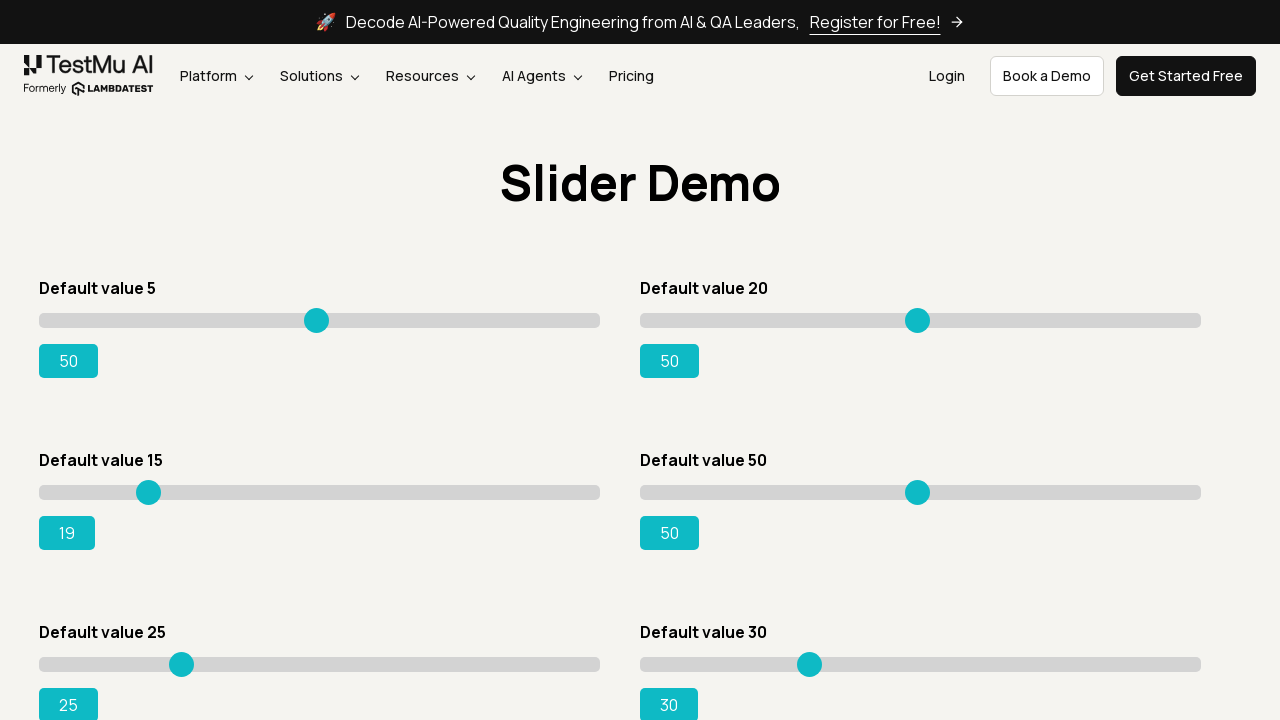

Pressed ArrowRight on slider 3 on input[type='range'] >> nth=2
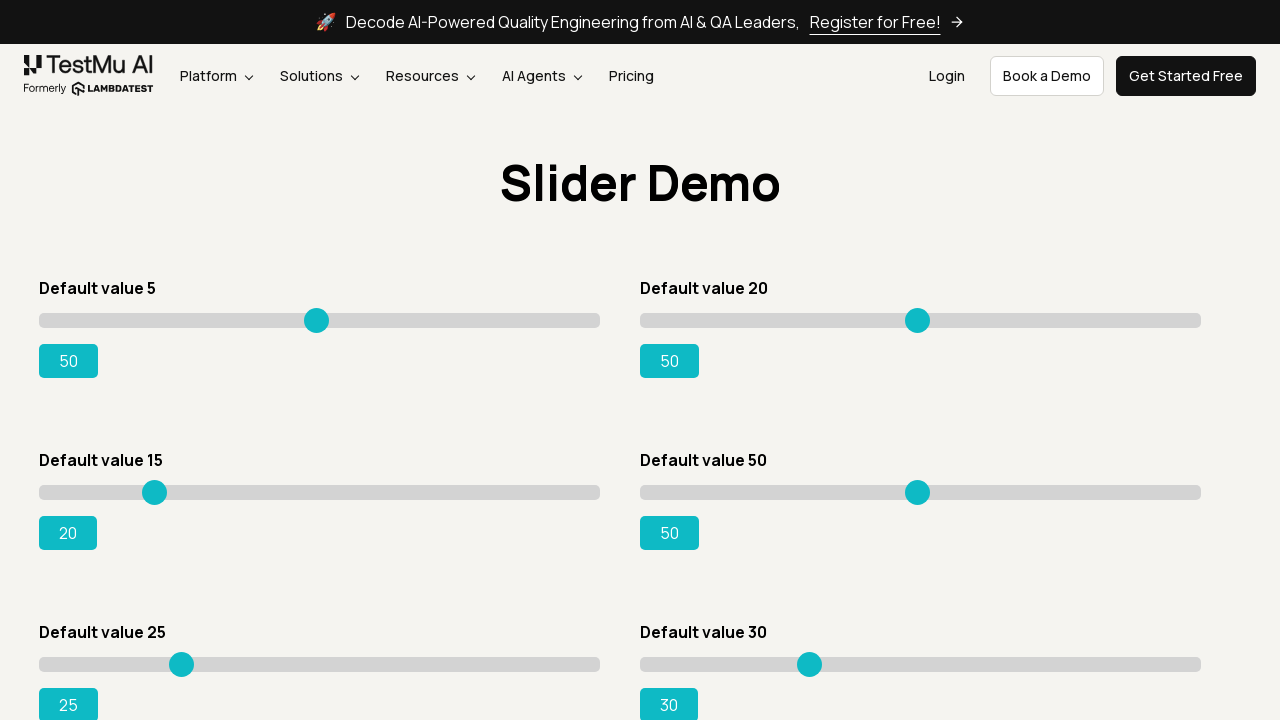

Slider 3 value updated to: 20
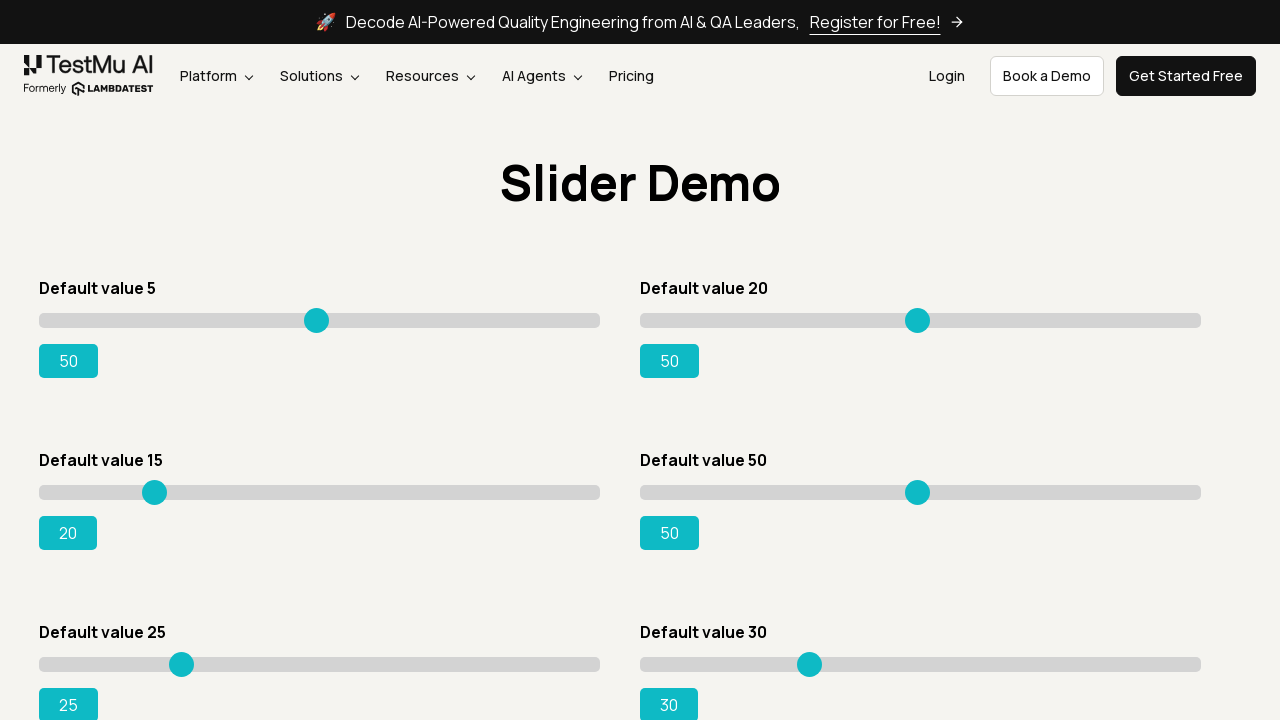

Pressed ArrowRight on slider 3 on input[type='range'] >> nth=2
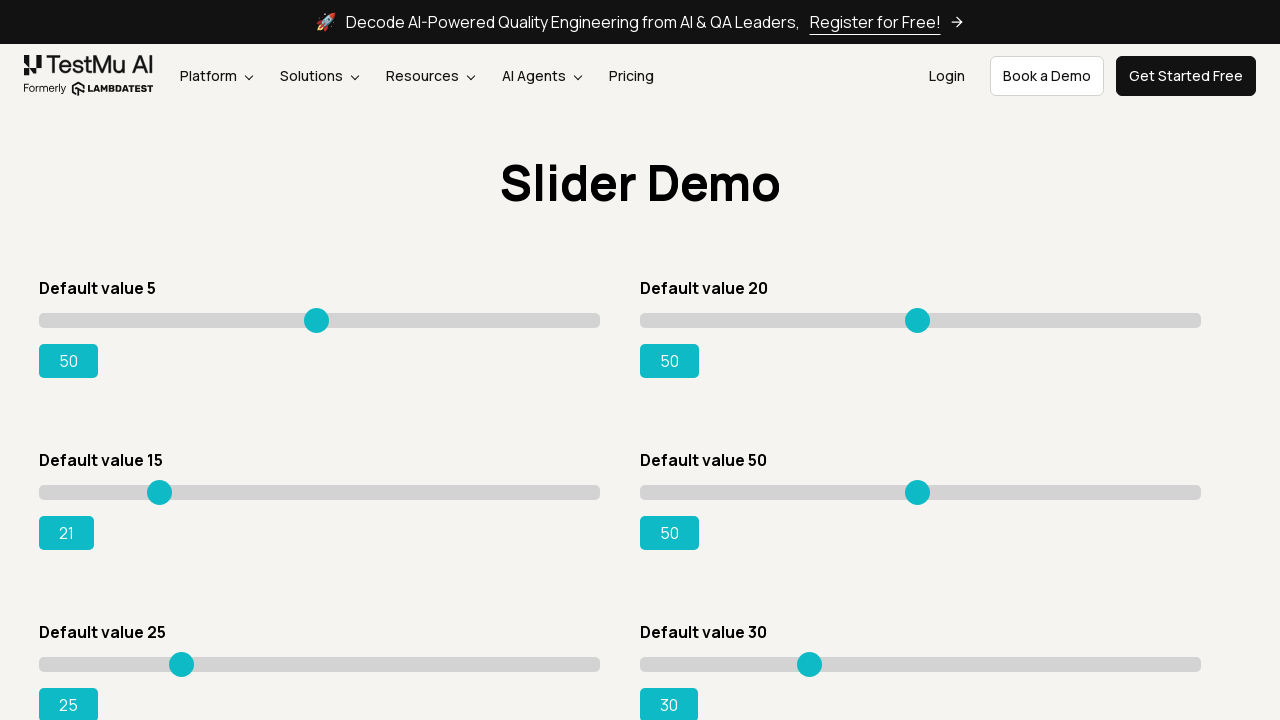

Slider 3 value updated to: 21
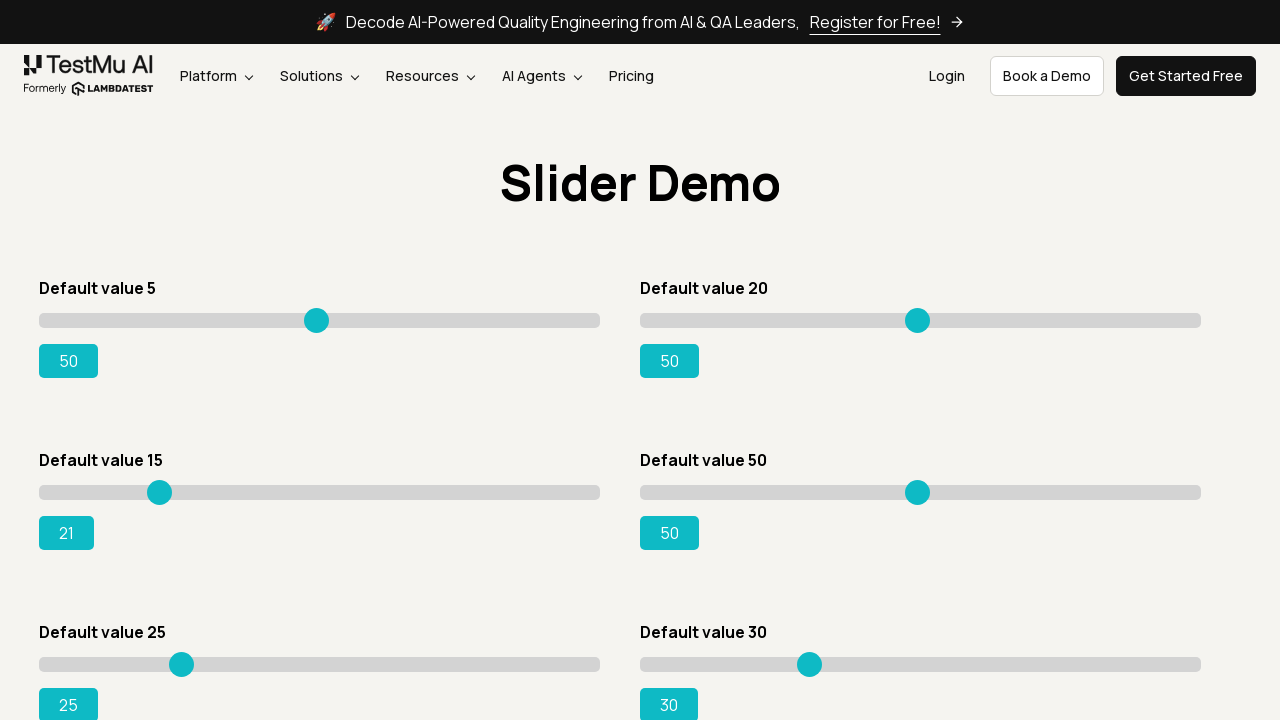

Pressed ArrowRight on slider 3 on input[type='range'] >> nth=2
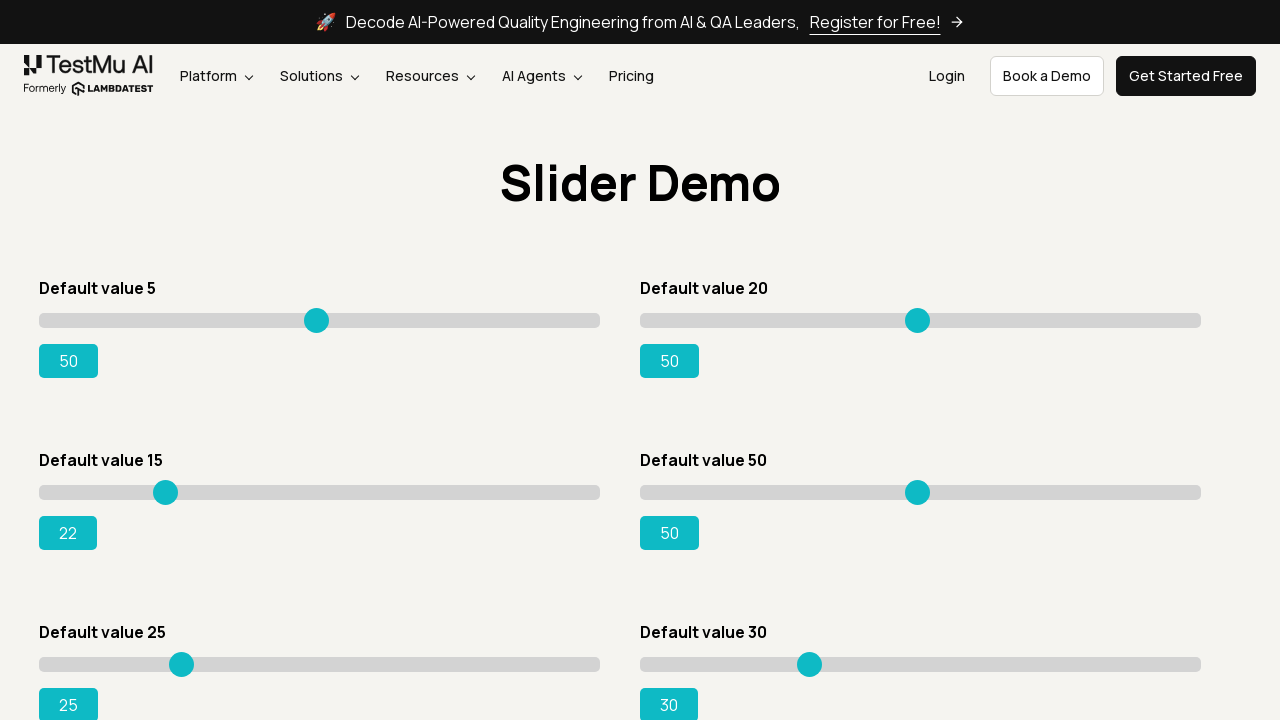

Slider 3 value updated to: 22
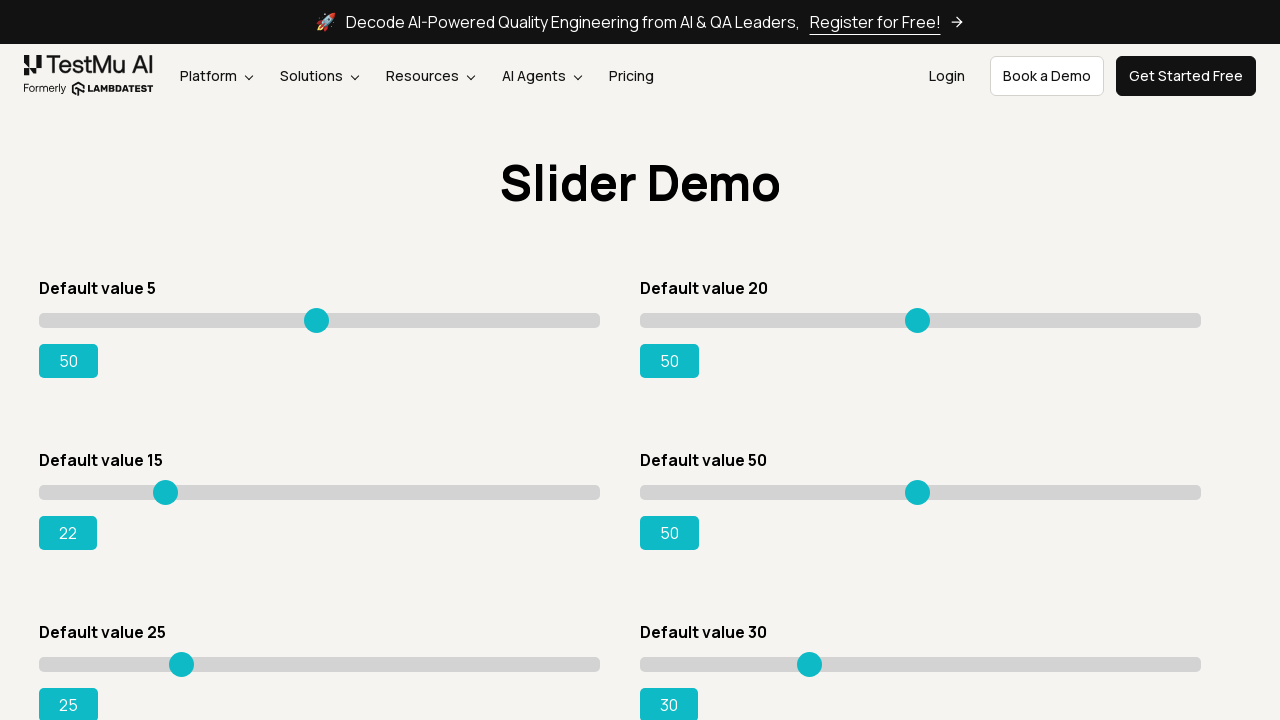

Pressed ArrowRight on slider 3 on input[type='range'] >> nth=2
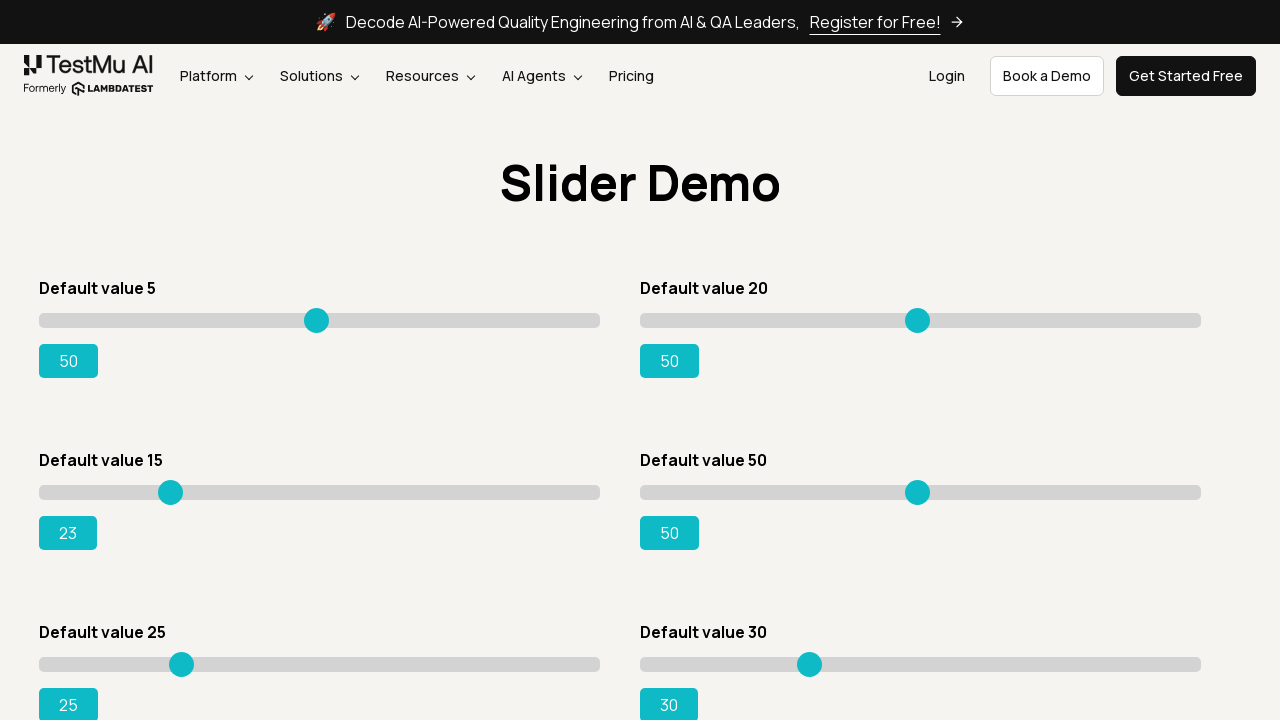

Slider 3 value updated to: 23
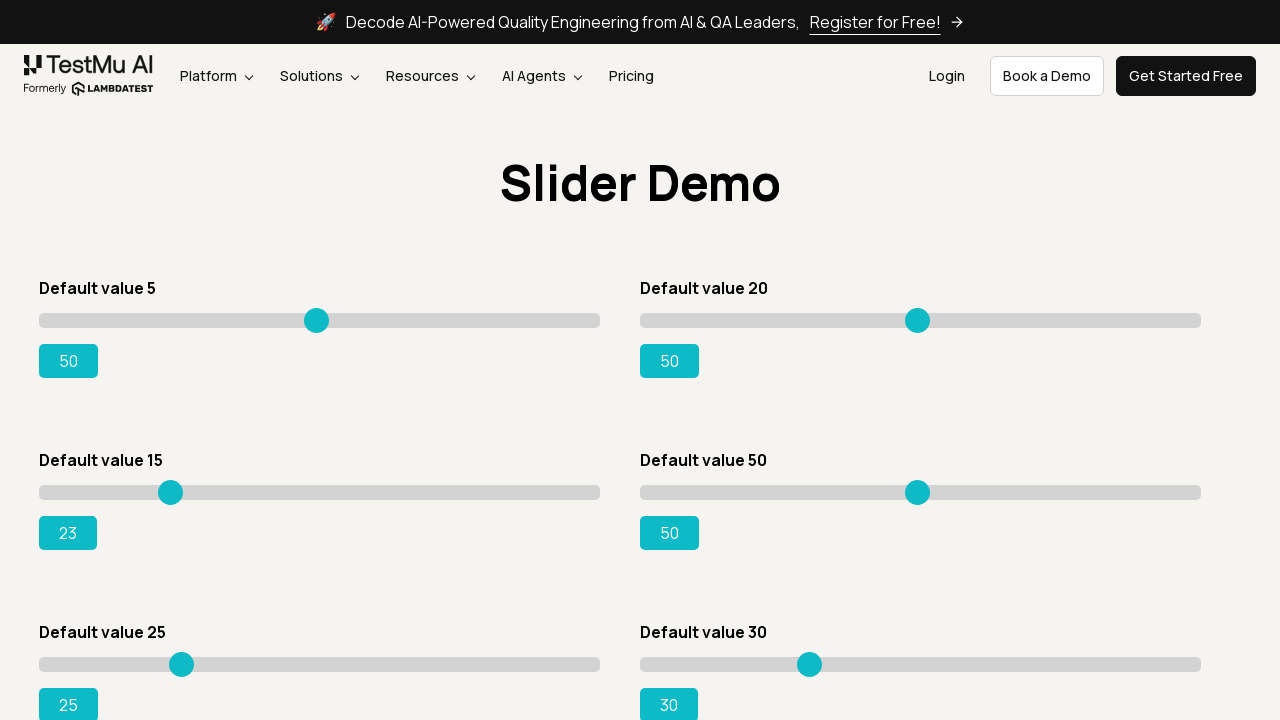

Pressed ArrowRight on slider 3 on input[type='range'] >> nth=2
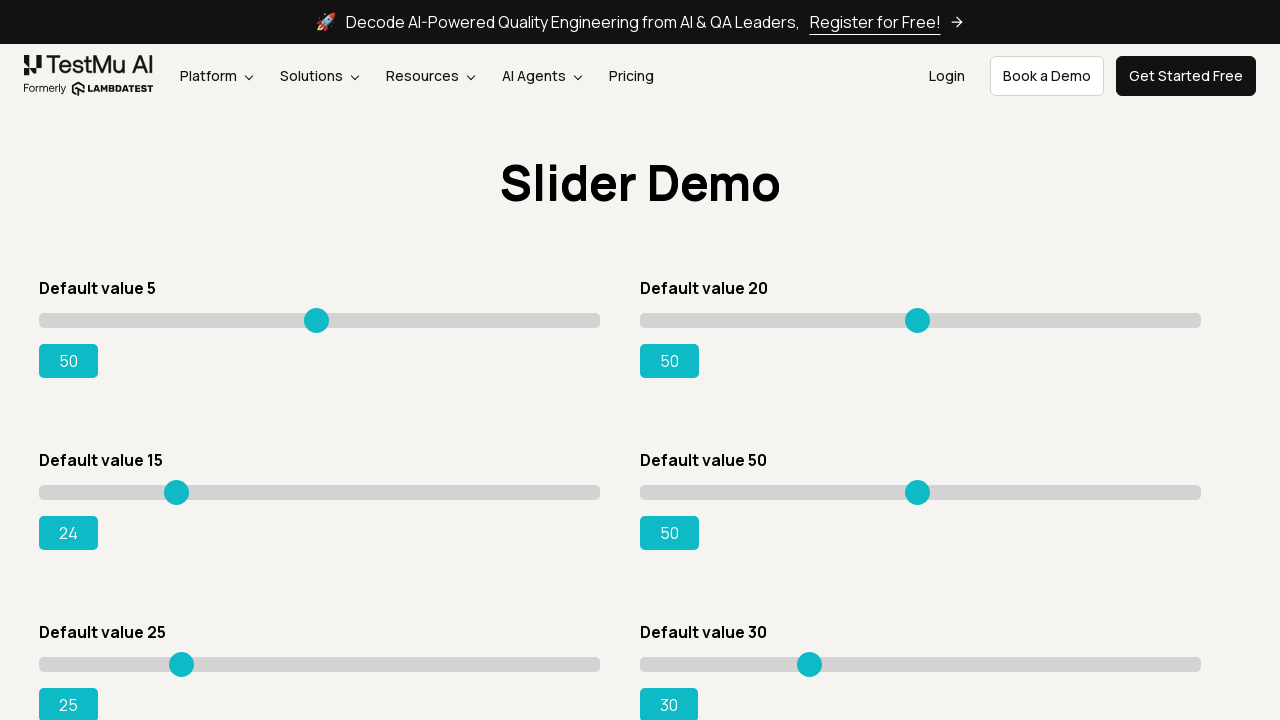

Slider 3 value updated to: 24
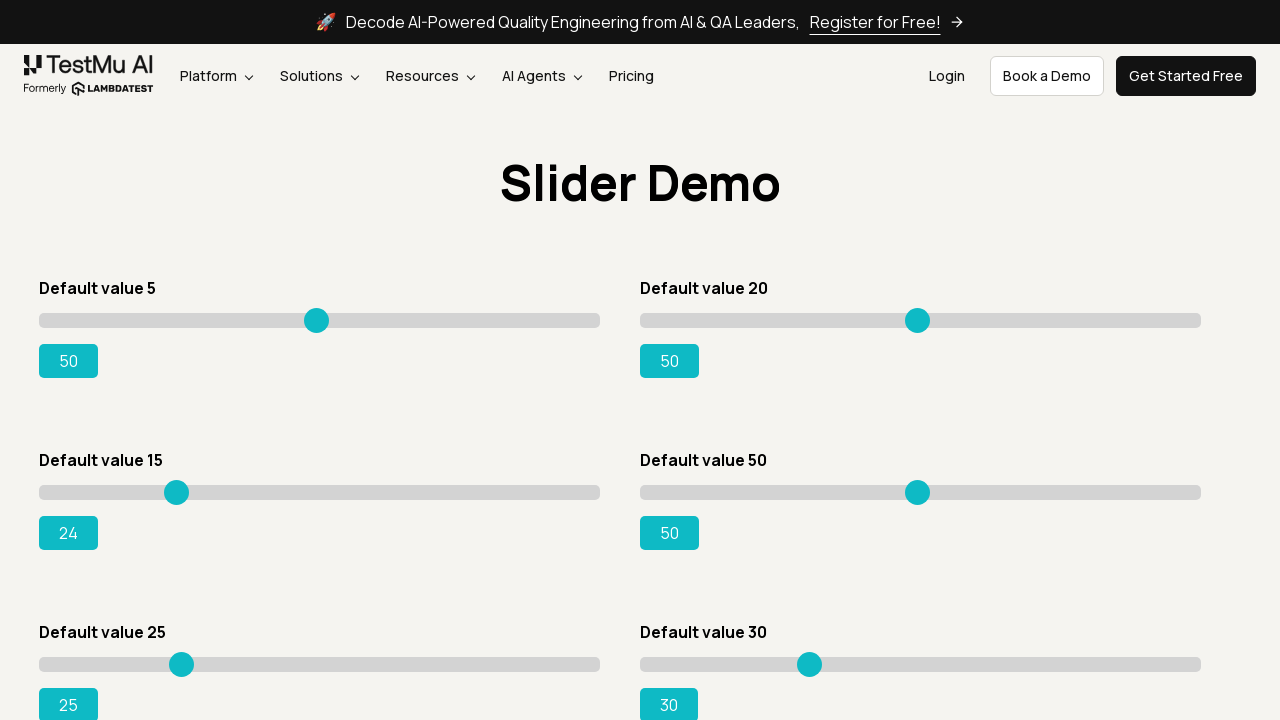

Pressed ArrowRight on slider 3 on input[type='range'] >> nth=2
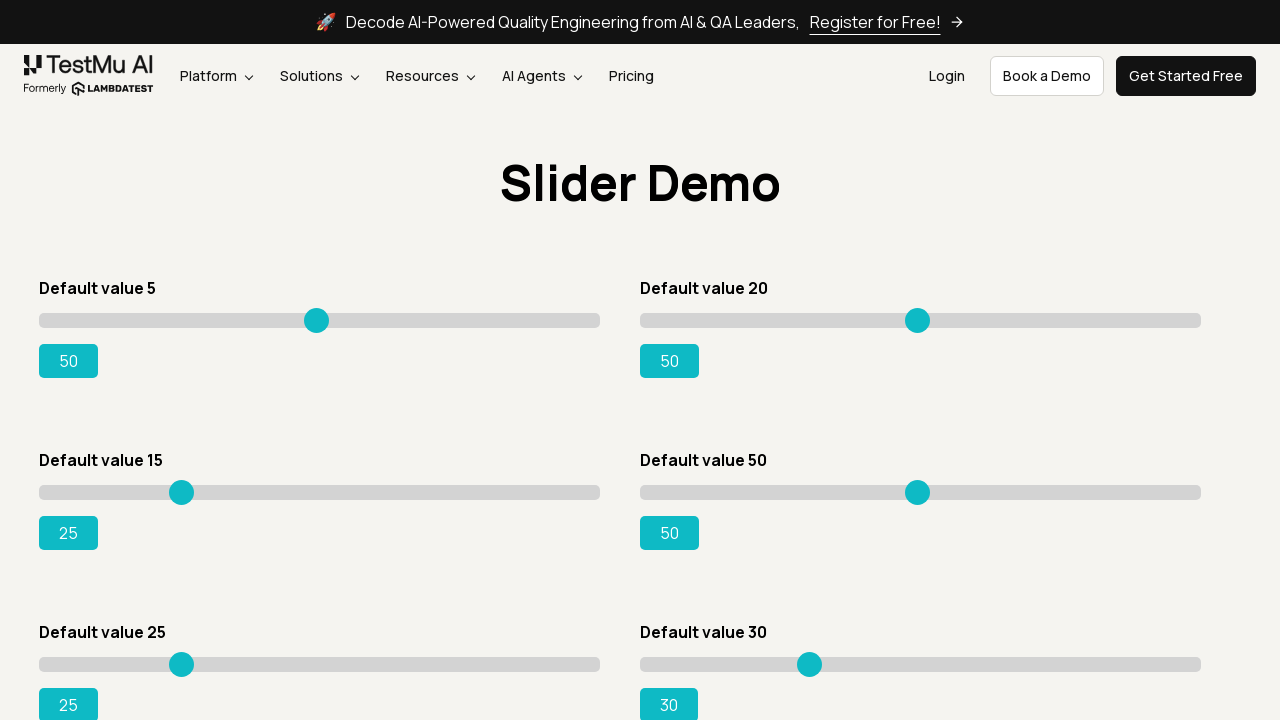

Slider 3 value updated to: 25
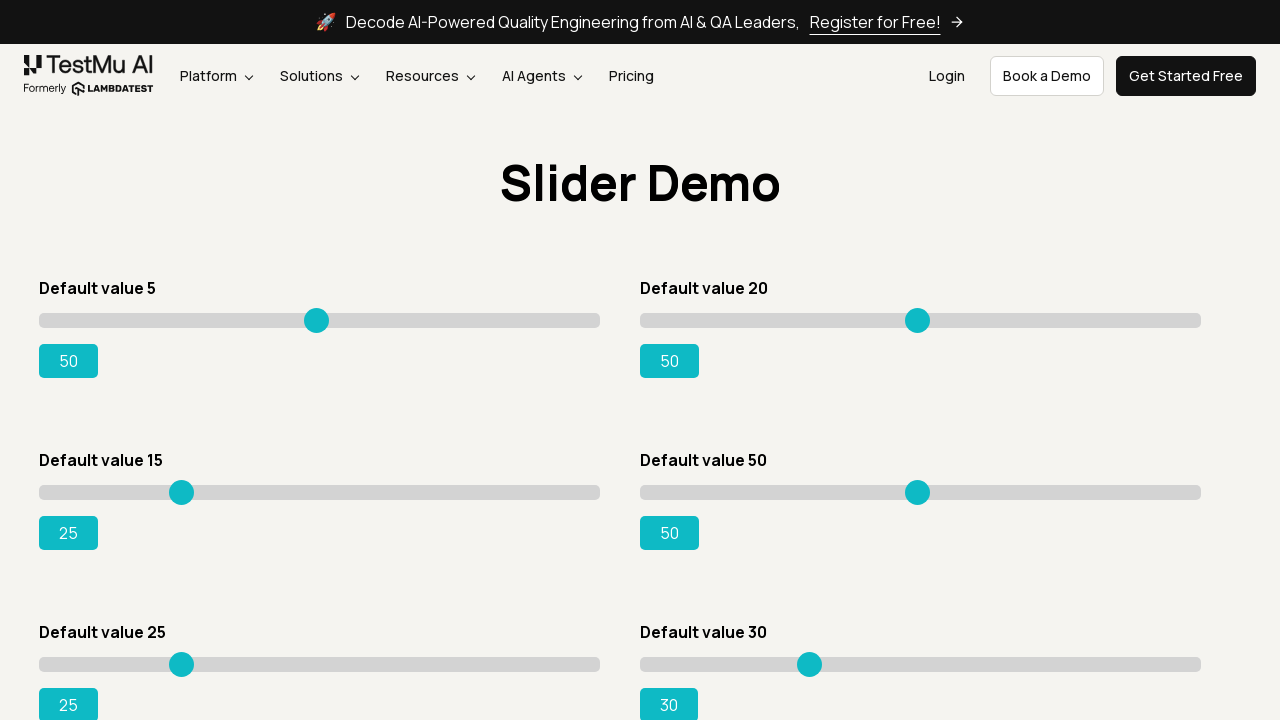

Pressed ArrowRight on slider 3 on input[type='range'] >> nth=2
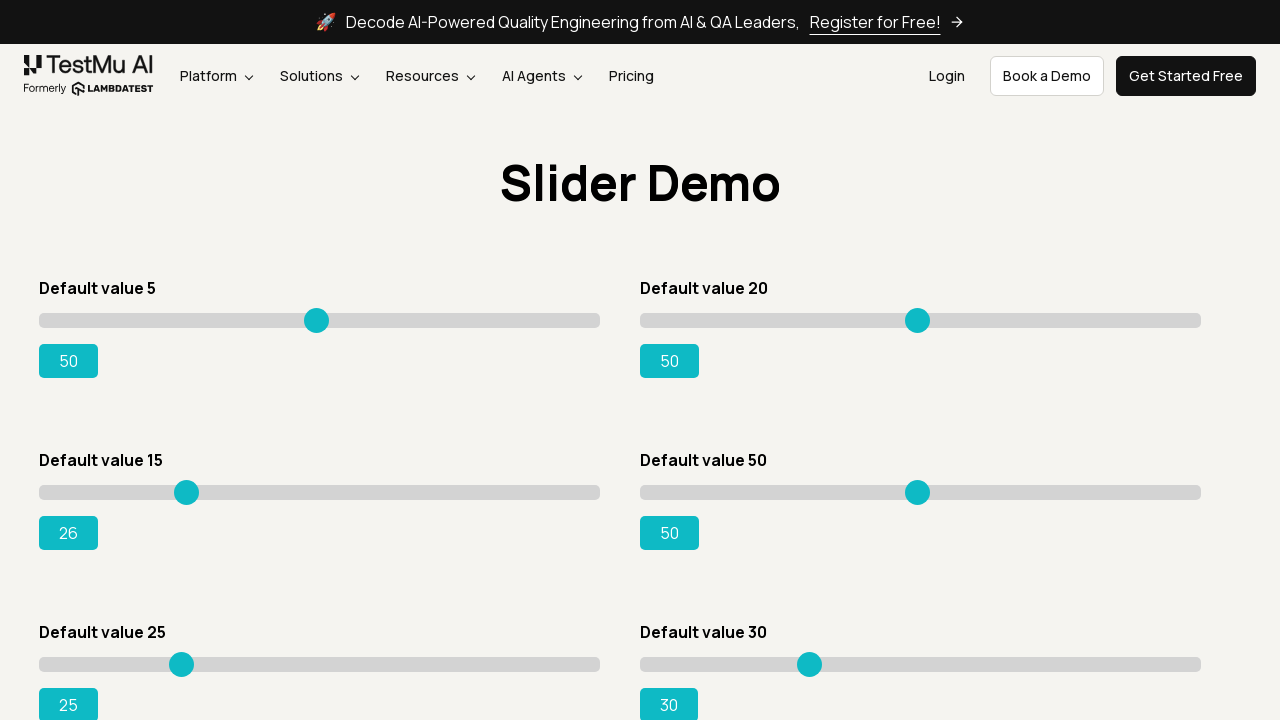

Slider 3 value updated to: 26
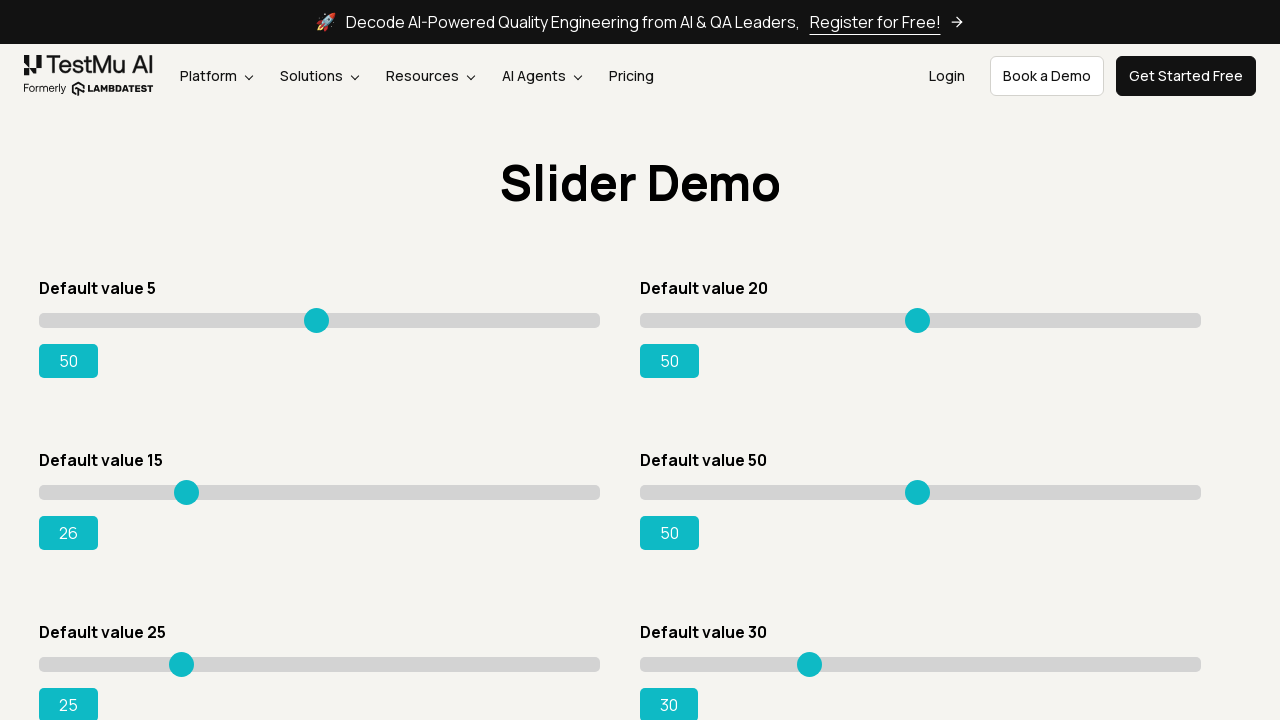

Pressed ArrowRight on slider 3 on input[type='range'] >> nth=2
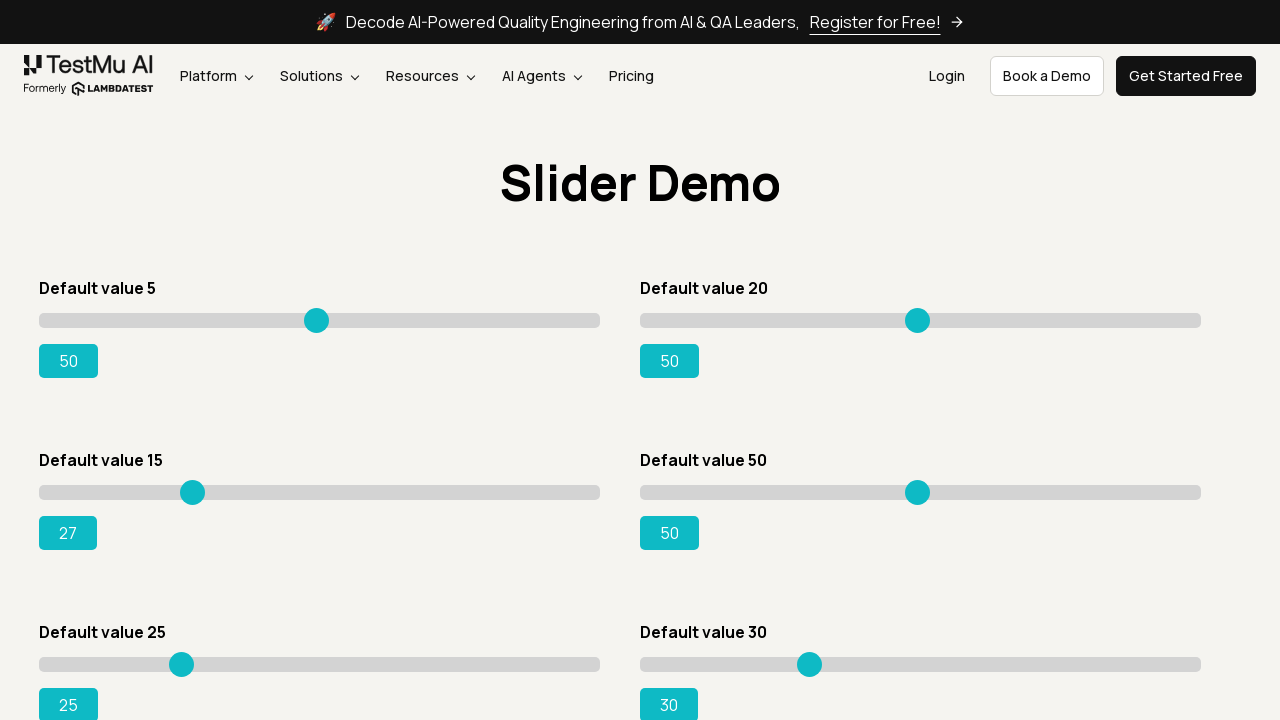

Slider 3 value updated to: 27
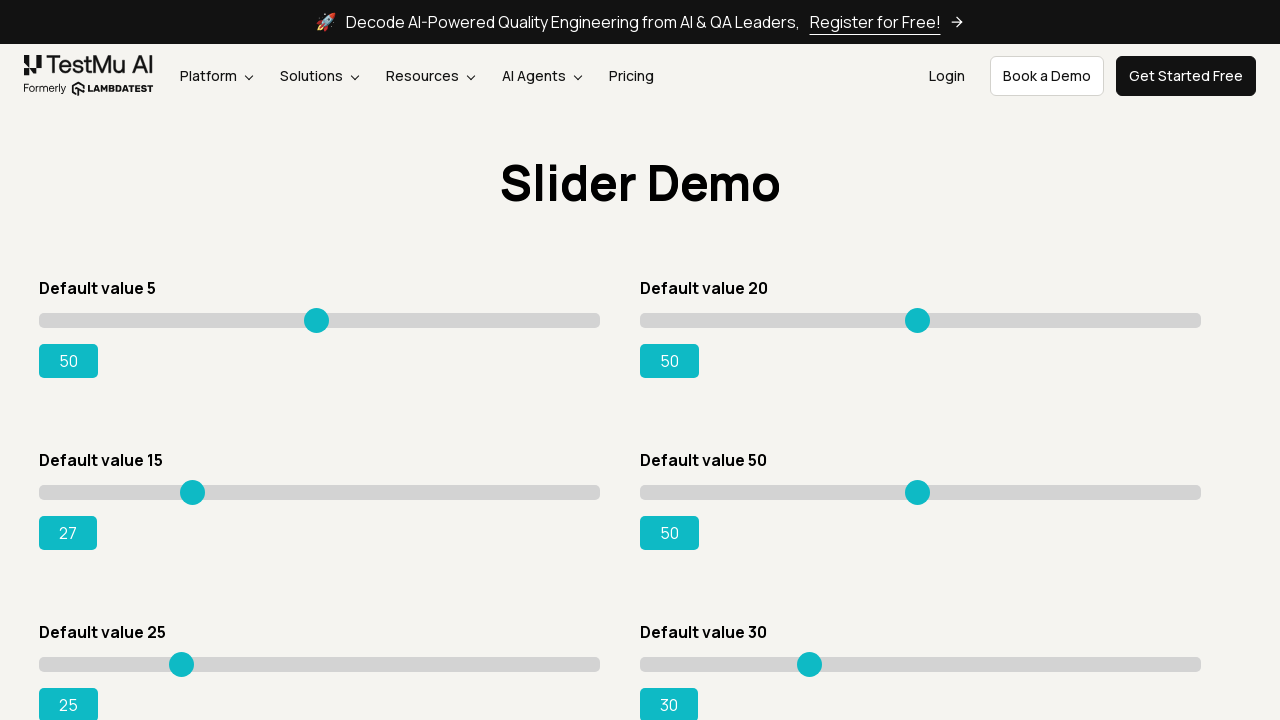

Pressed ArrowRight on slider 3 on input[type='range'] >> nth=2
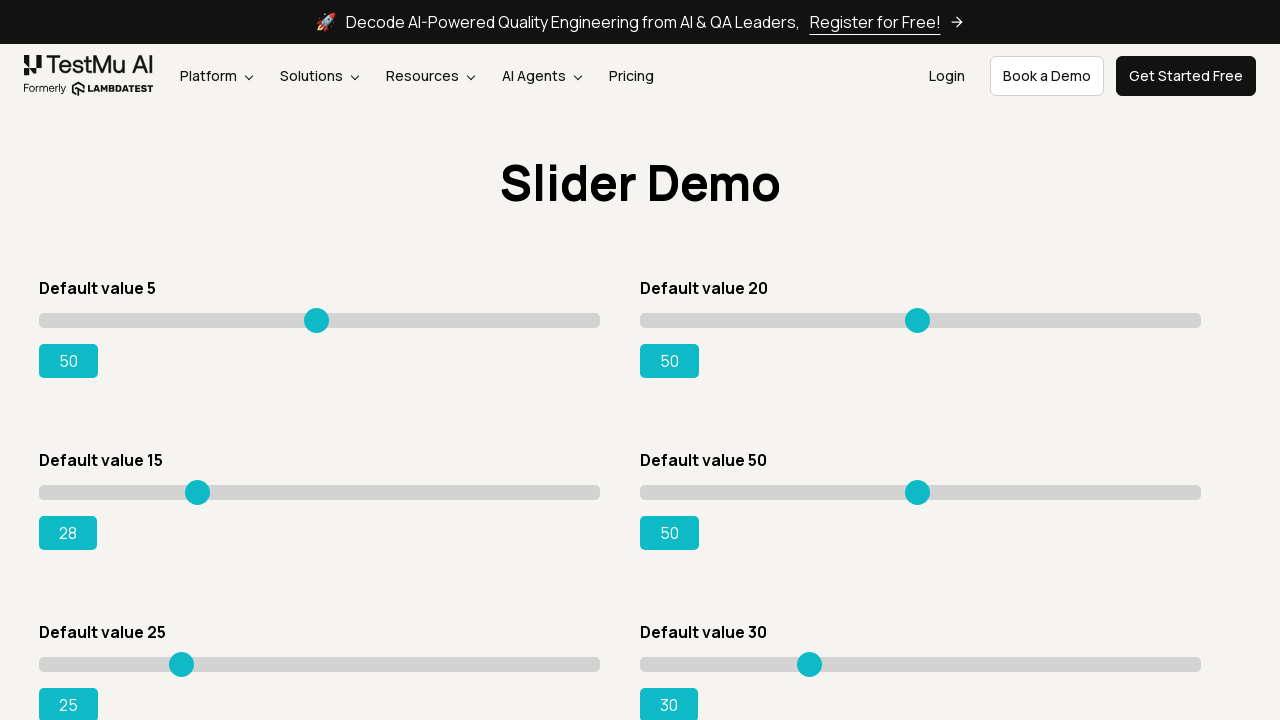

Slider 3 value updated to: 28
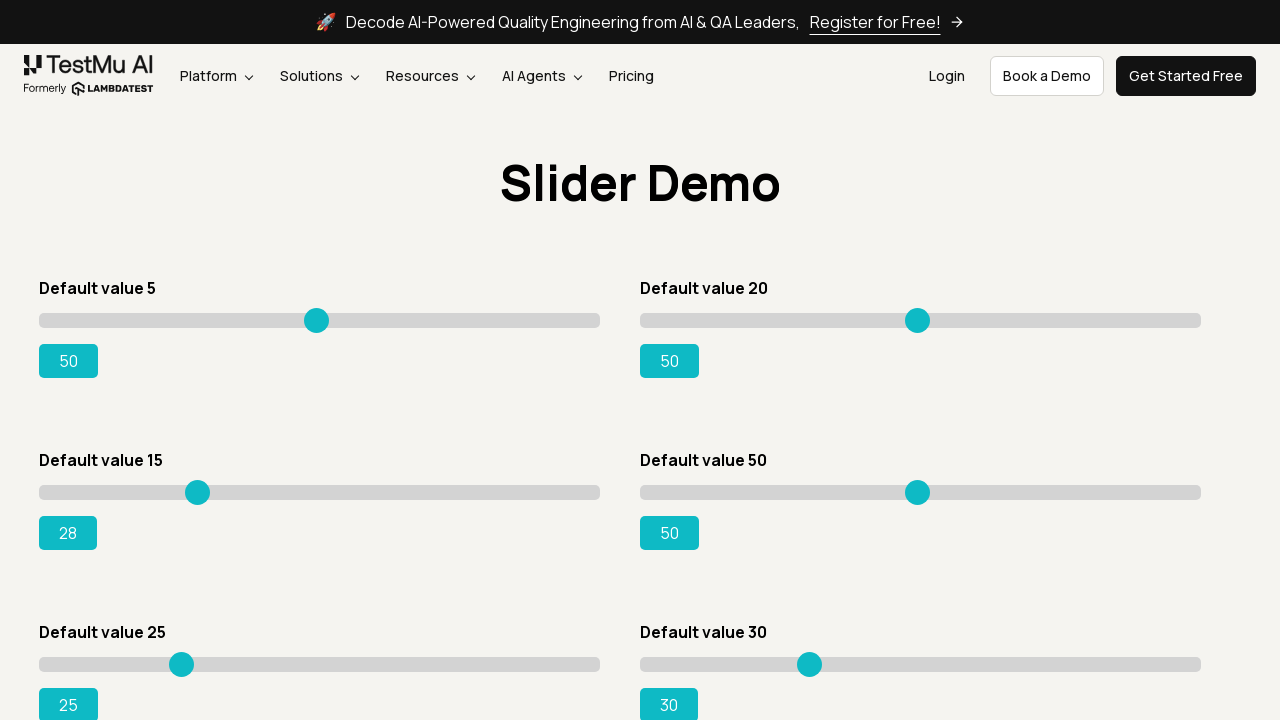

Pressed ArrowRight on slider 3 on input[type='range'] >> nth=2
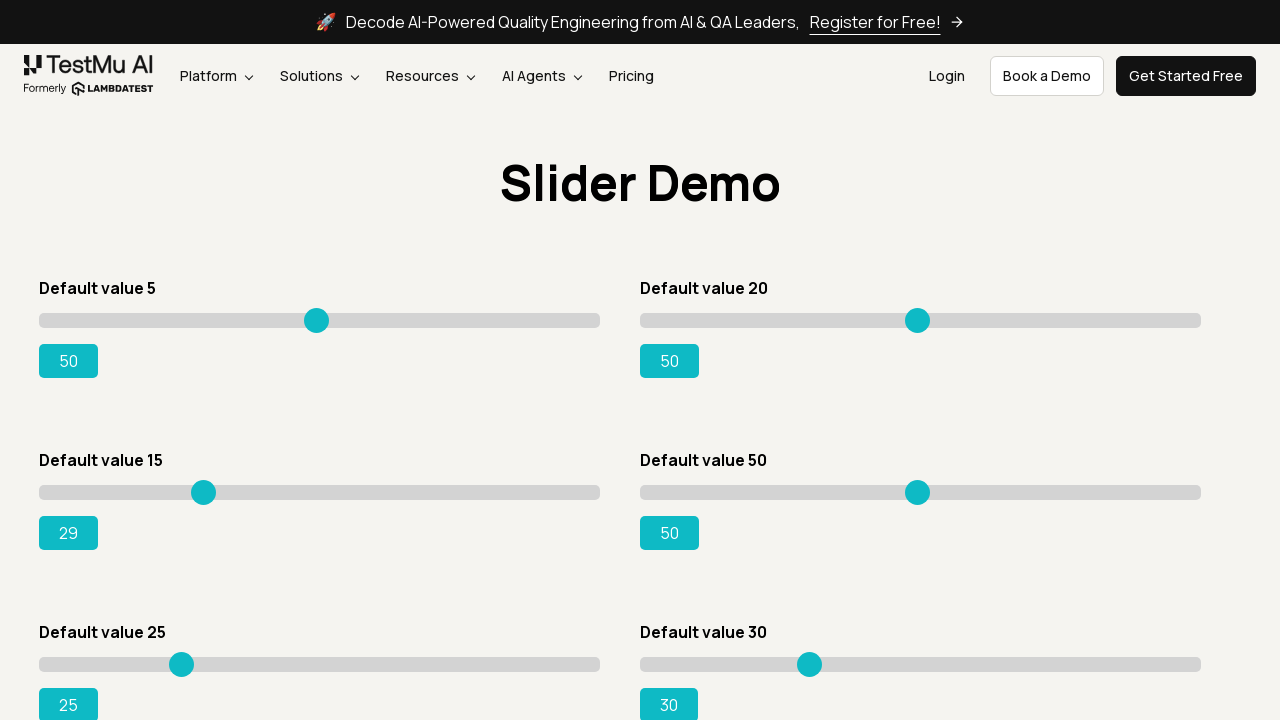

Slider 3 value updated to: 29
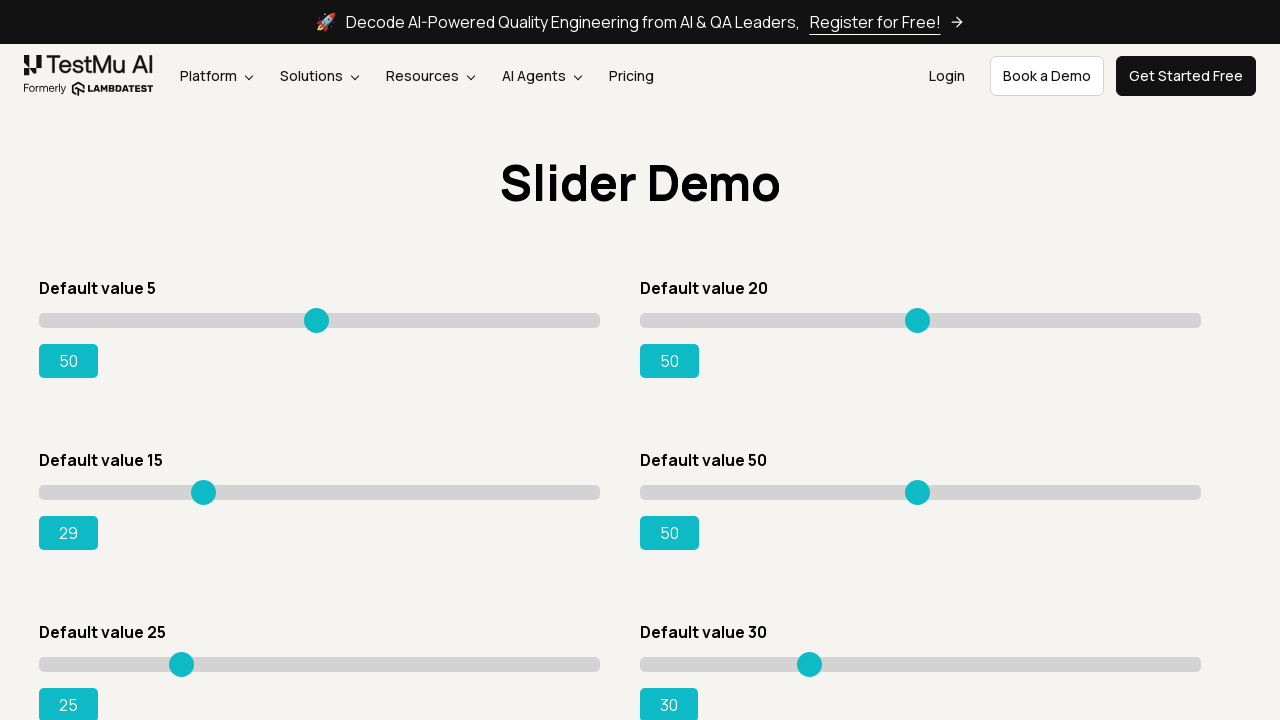

Pressed ArrowRight on slider 3 on input[type='range'] >> nth=2
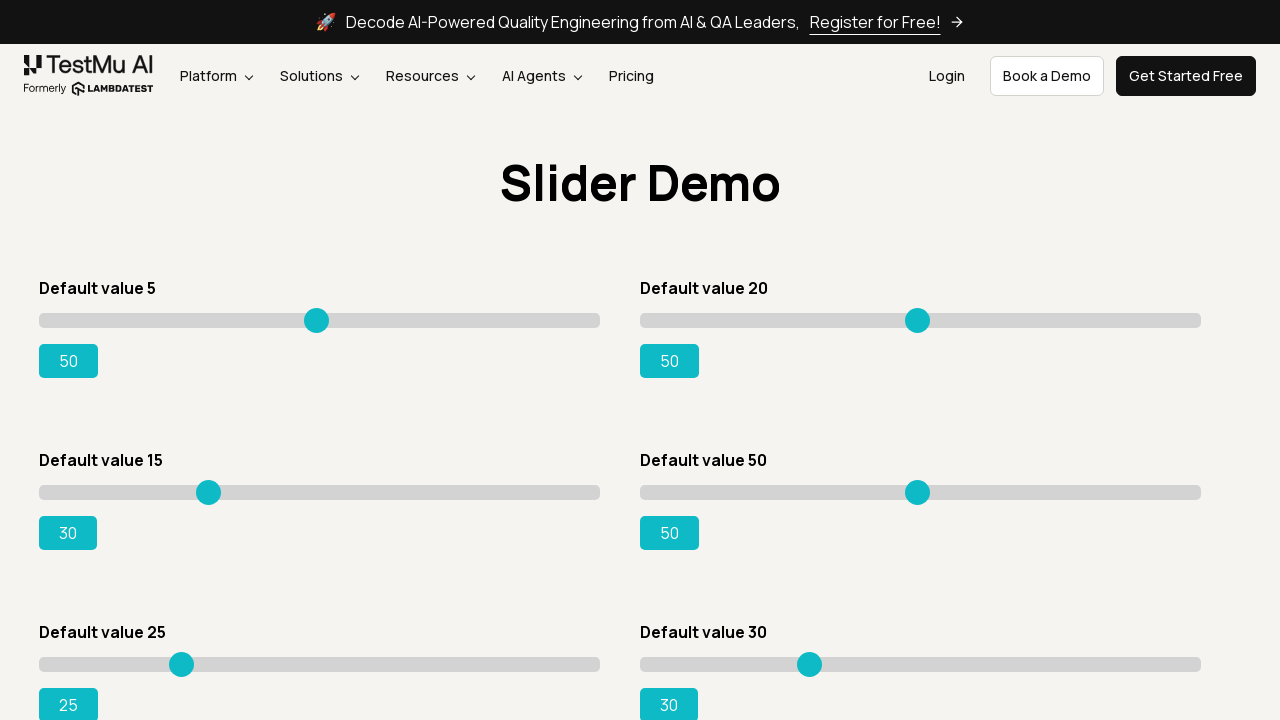

Slider 3 value updated to: 30
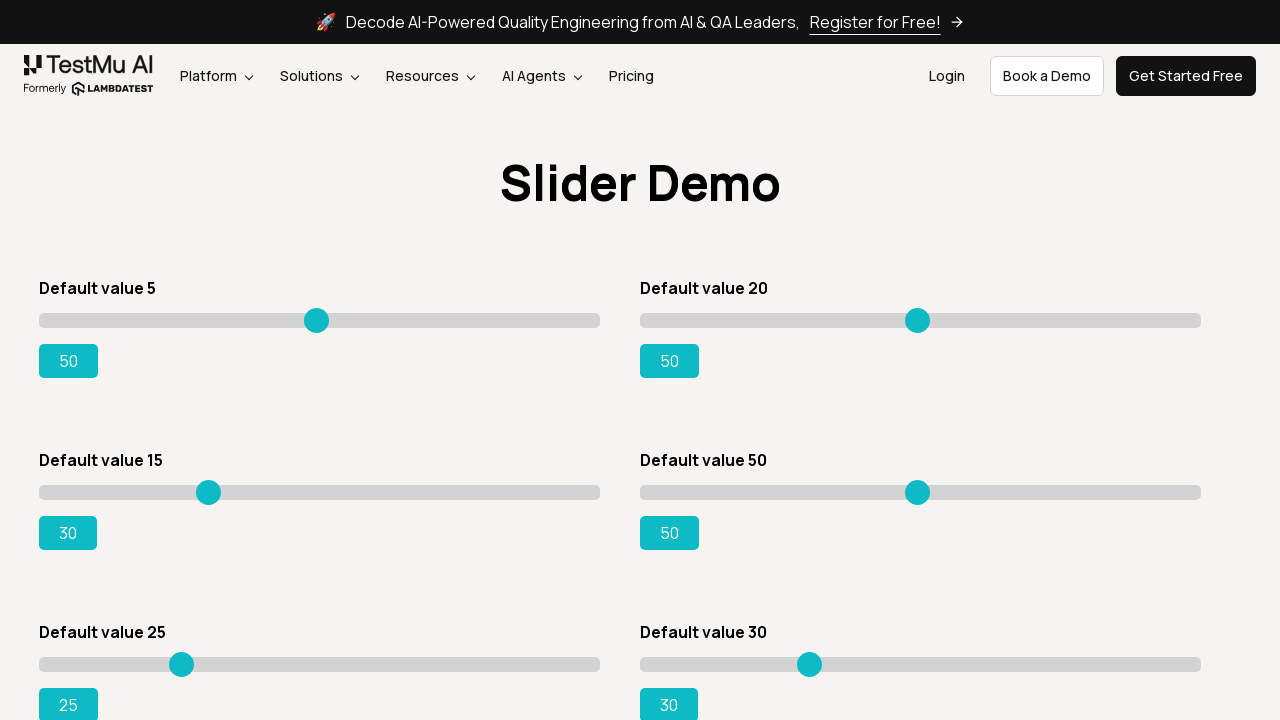

Pressed ArrowRight on slider 3 on input[type='range'] >> nth=2
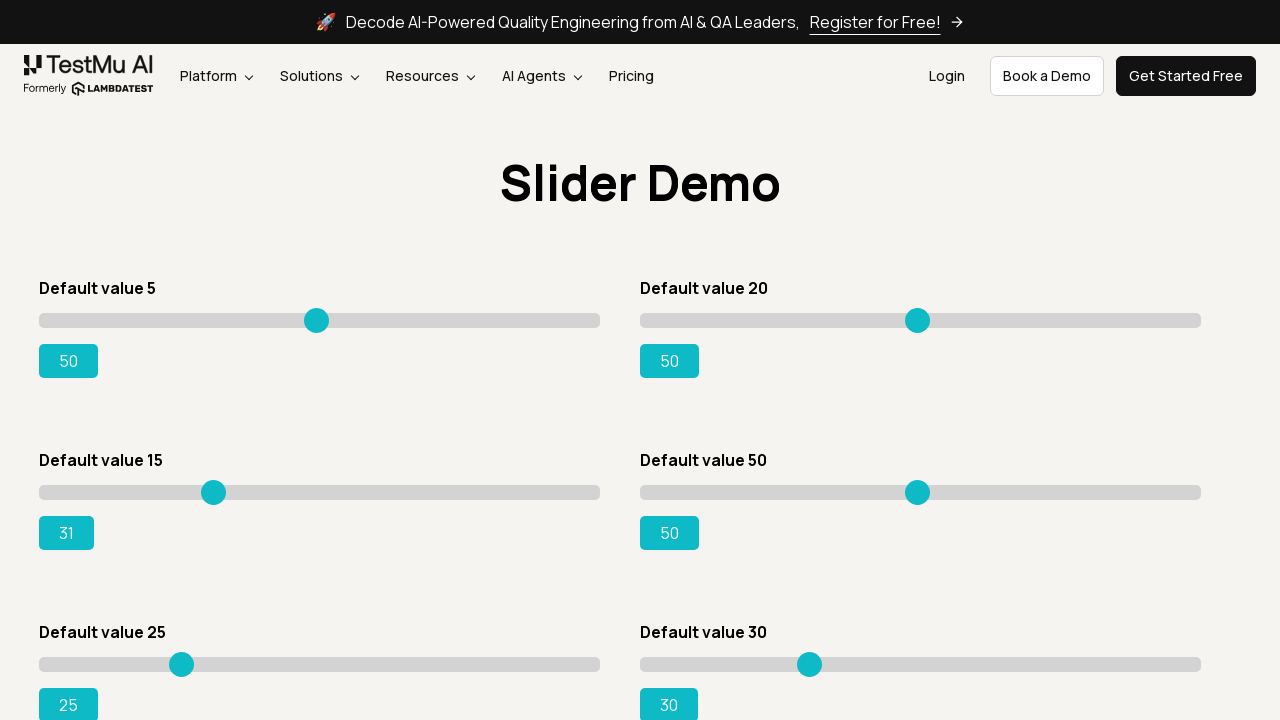

Slider 3 value updated to: 31
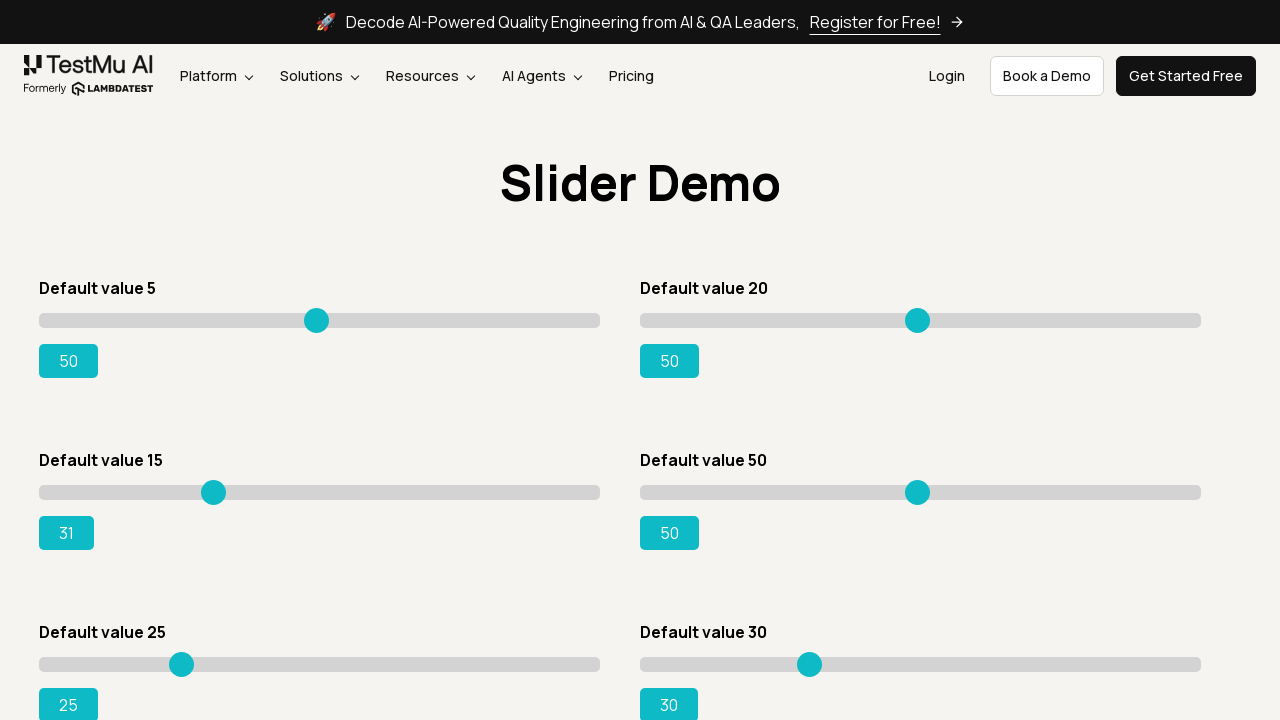

Pressed ArrowRight on slider 3 on input[type='range'] >> nth=2
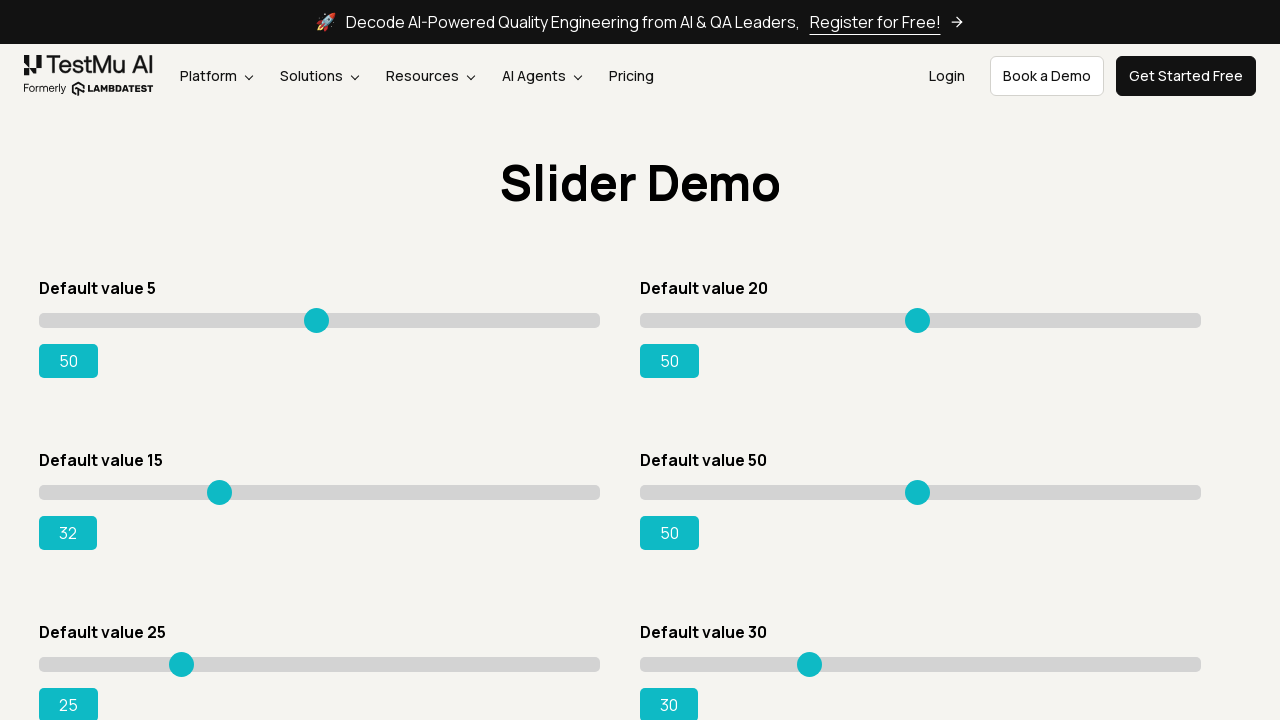

Slider 3 value updated to: 32
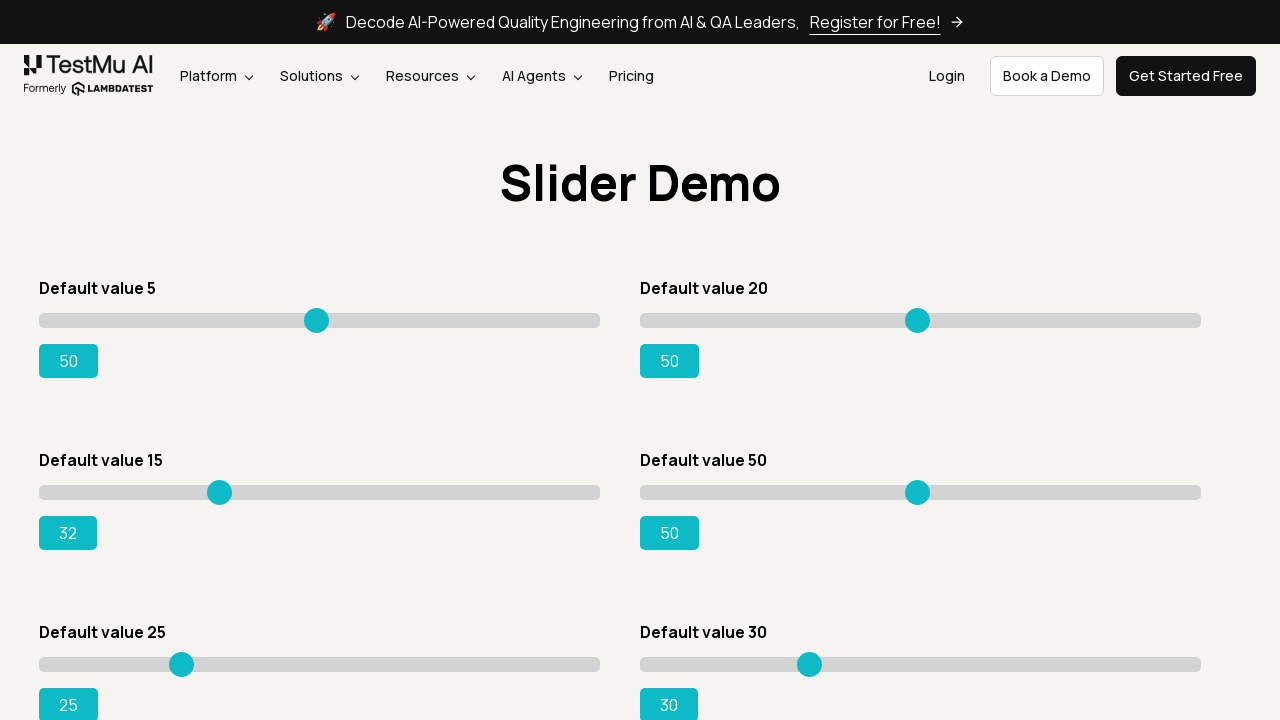

Pressed ArrowRight on slider 3 on input[type='range'] >> nth=2
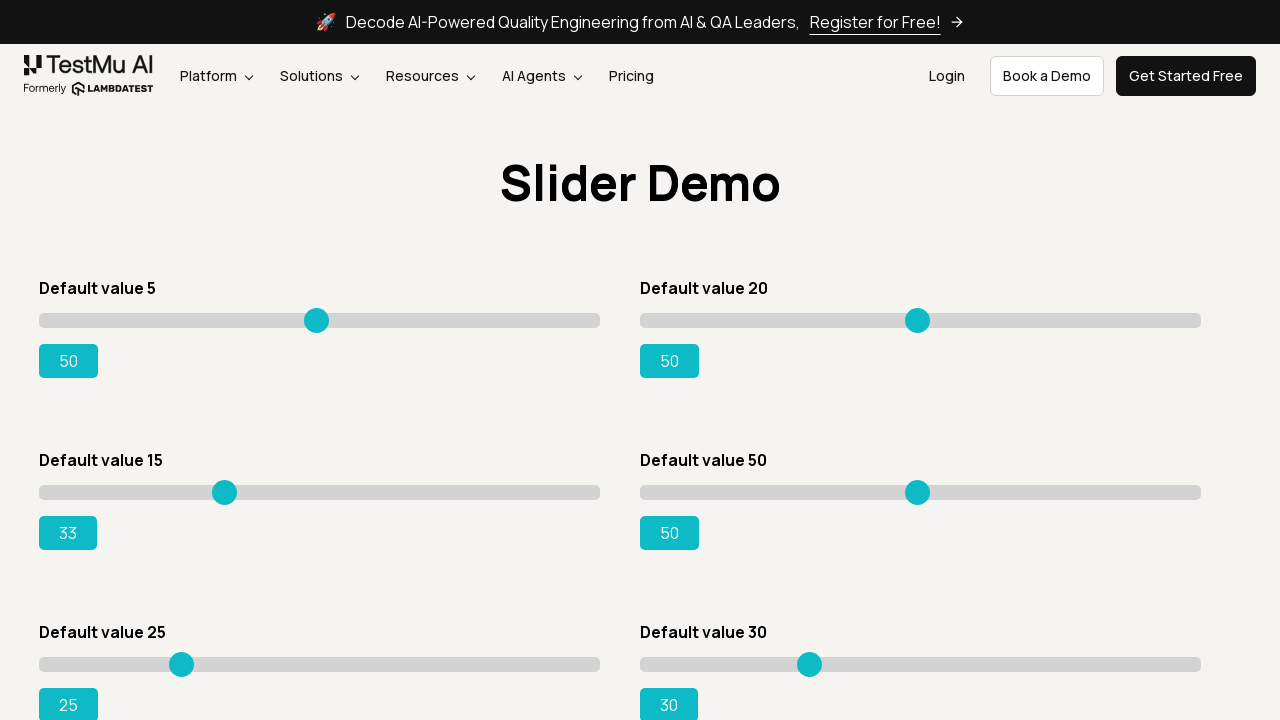

Slider 3 value updated to: 33
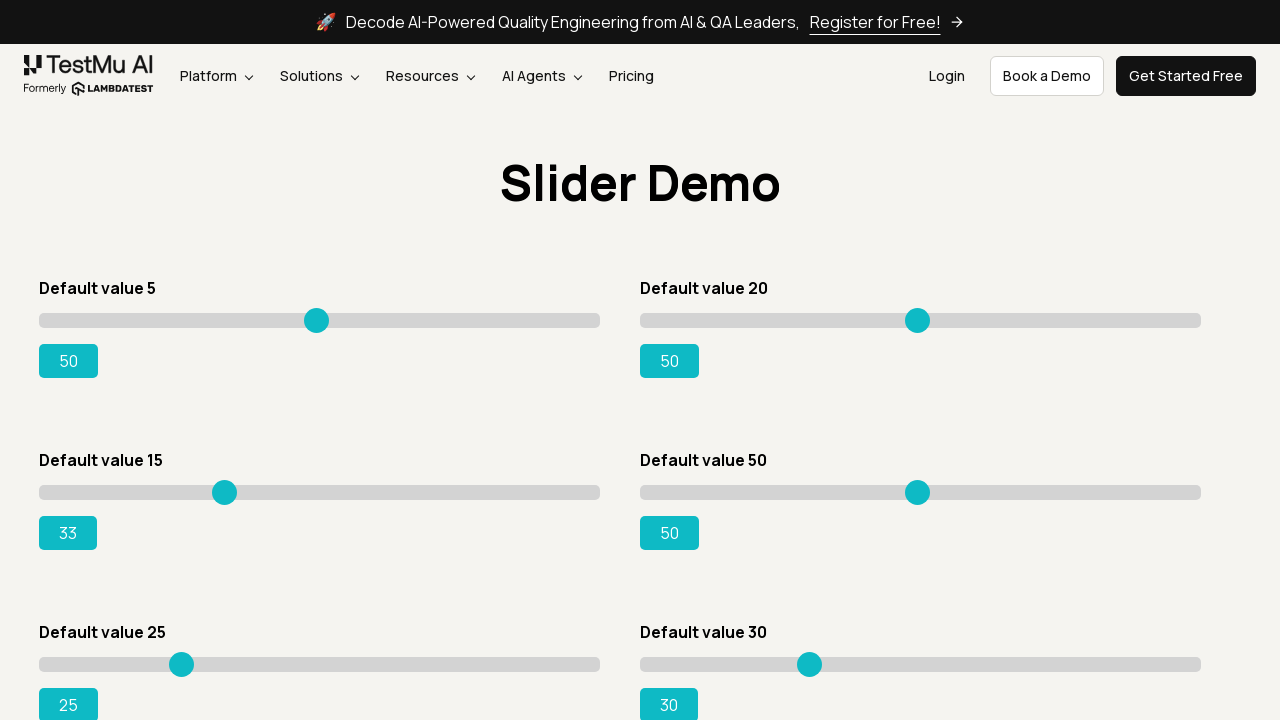

Pressed ArrowRight on slider 3 on input[type='range'] >> nth=2
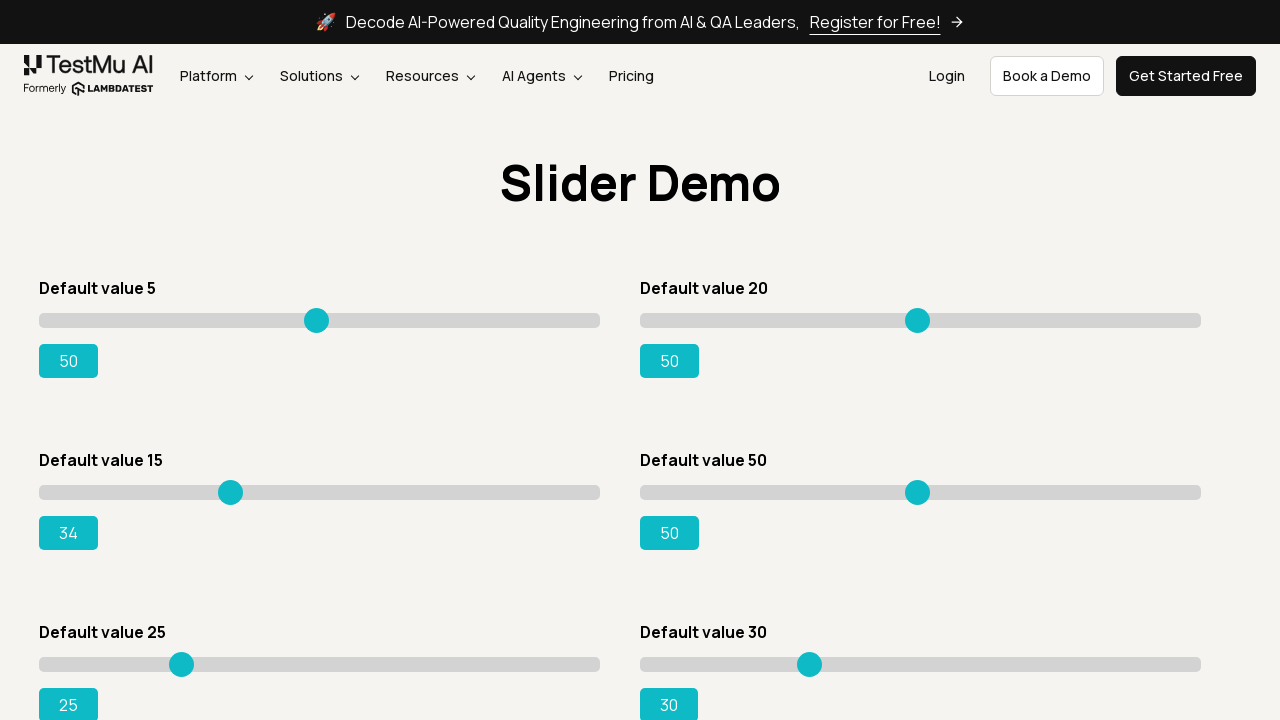

Slider 3 value updated to: 34
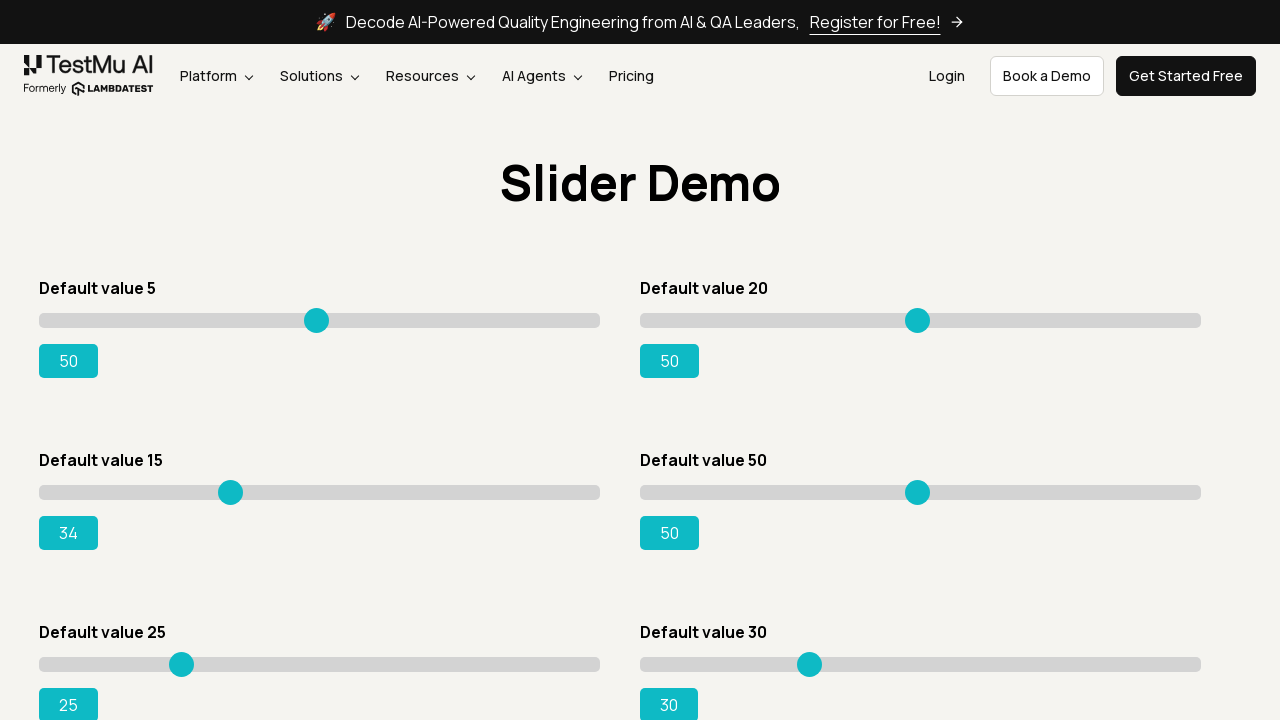

Pressed ArrowRight on slider 3 on input[type='range'] >> nth=2
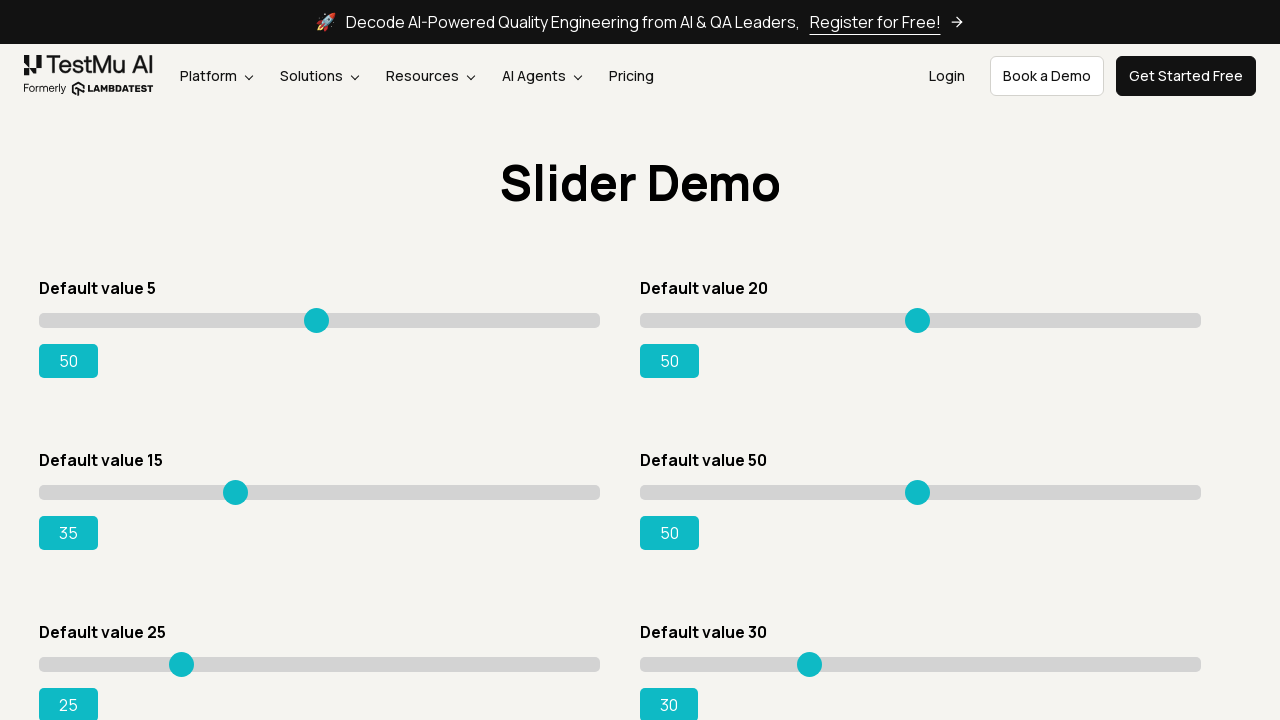

Slider 3 value updated to: 35
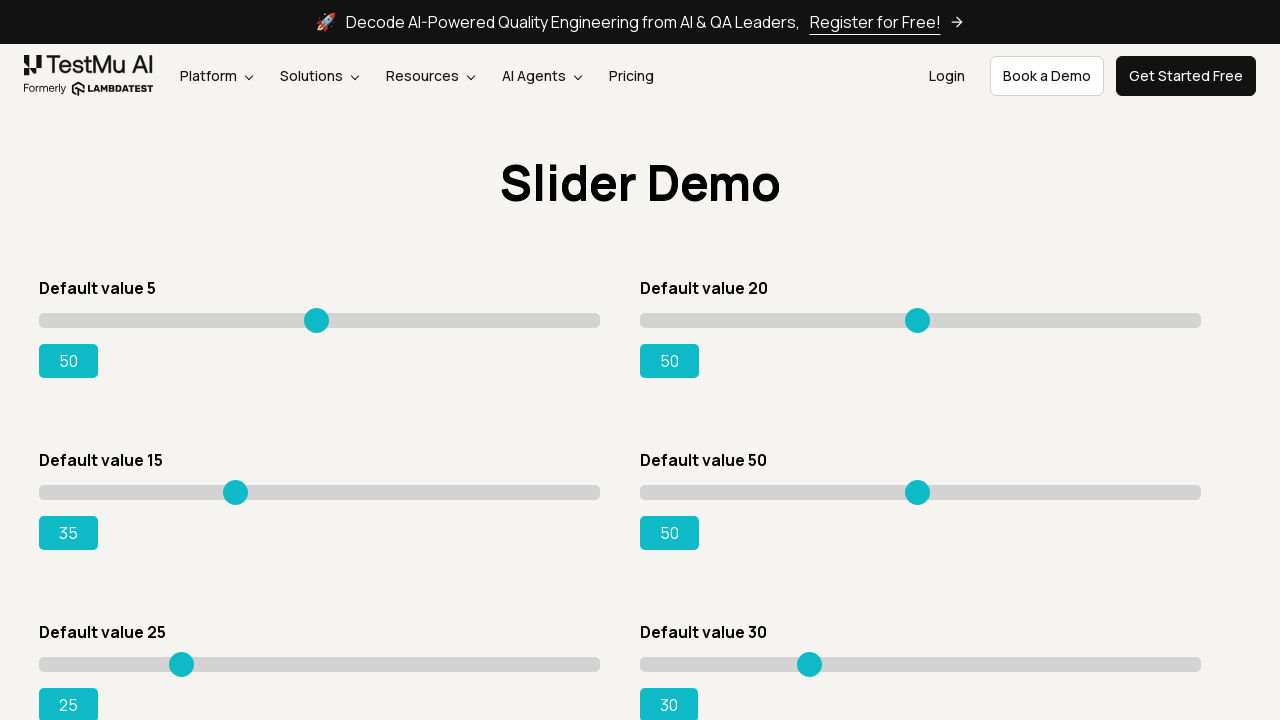

Pressed ArrowRight on slider 3 on input[type='range'] >> nth=2
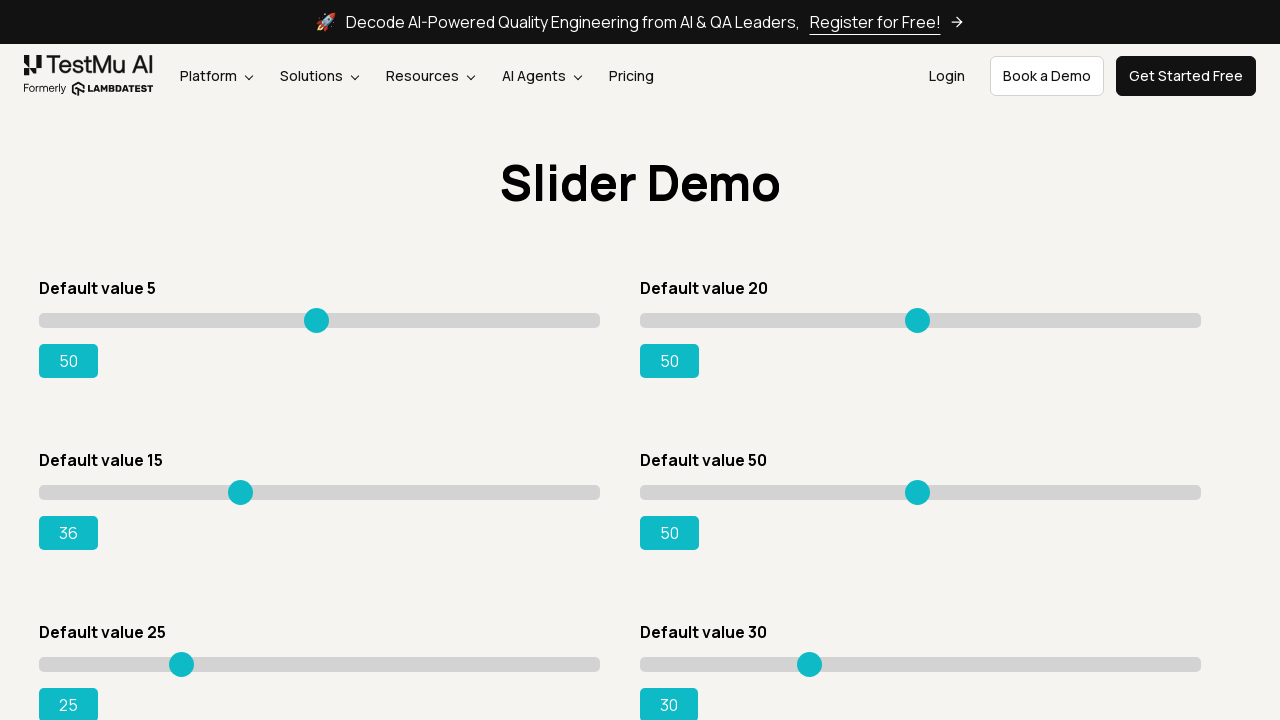

Slider 3 value updated to: 36
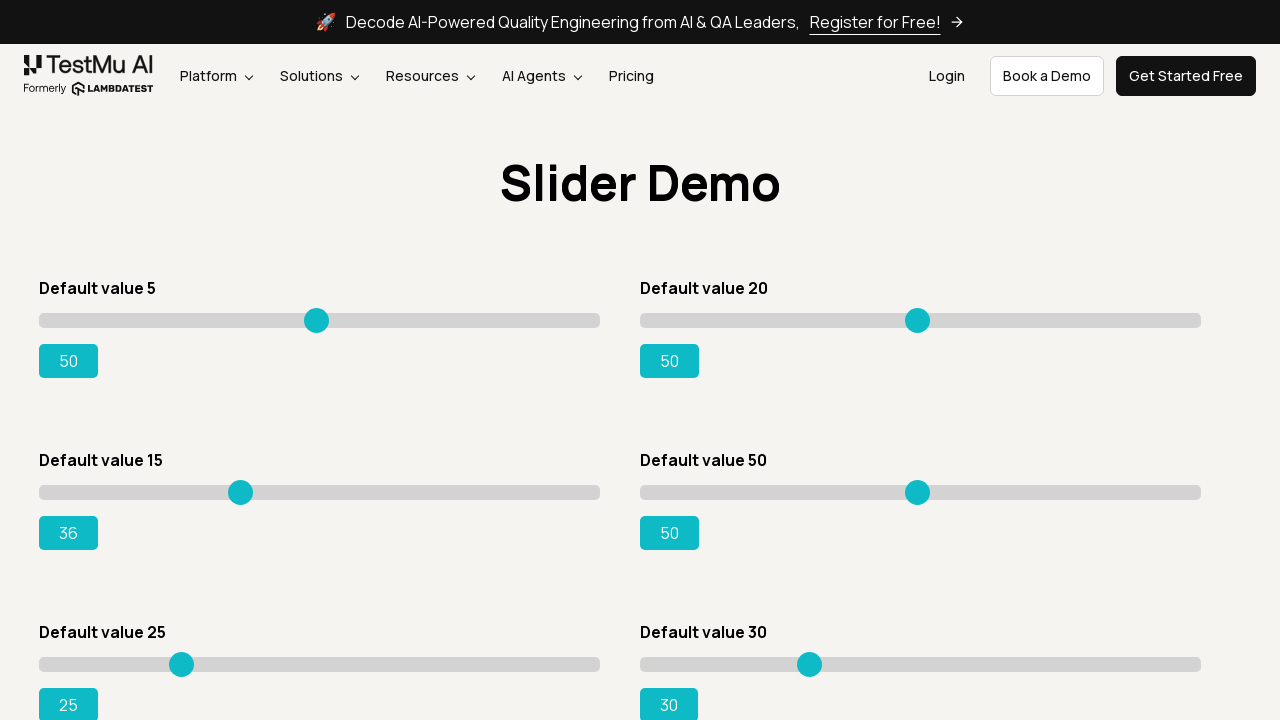

Pressed ArrowRight on slider 3 on input[type='range'] >> nth=2
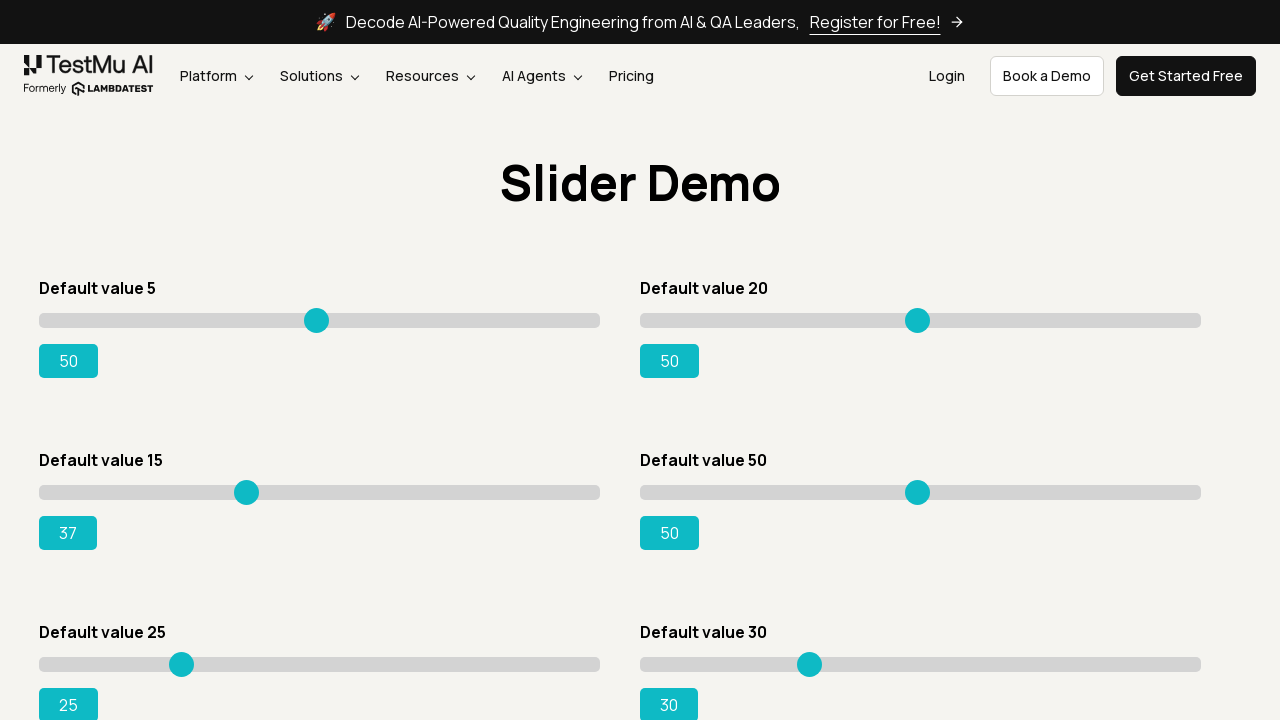

Slider 3 value updated to: 37
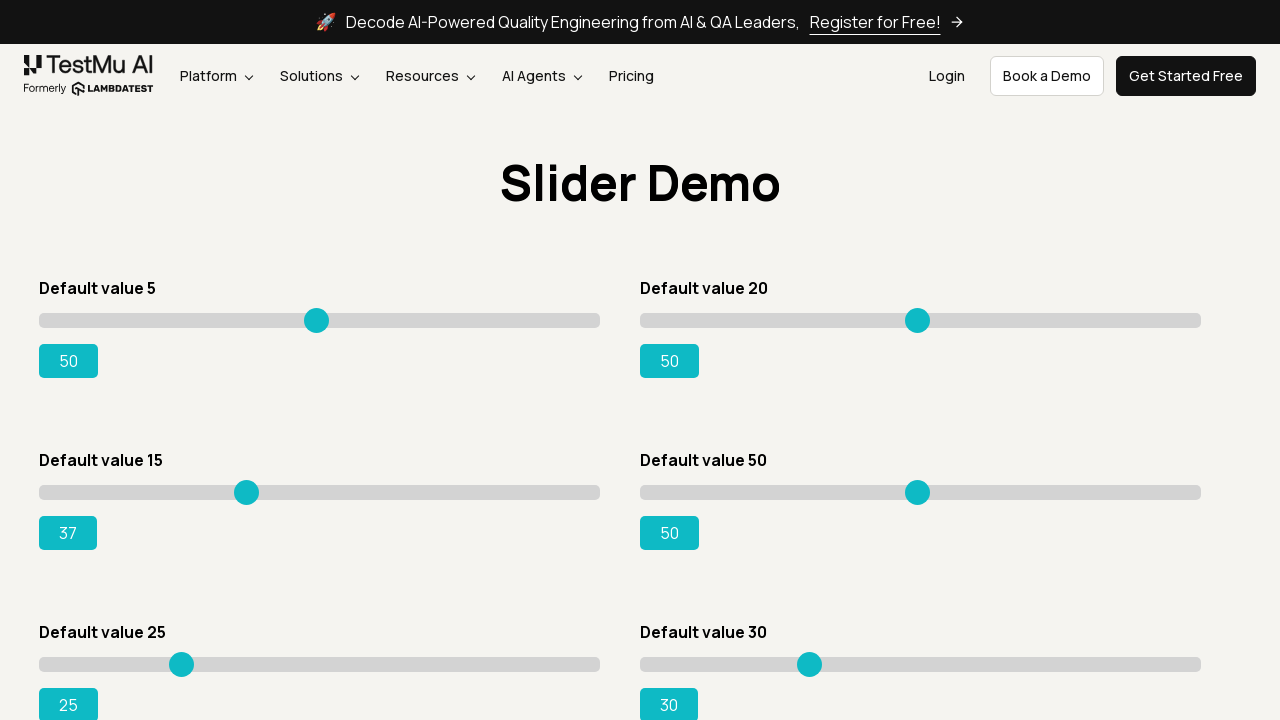

Pressed ArrowRight on slider 3 on input[type='range'] >> nth=2
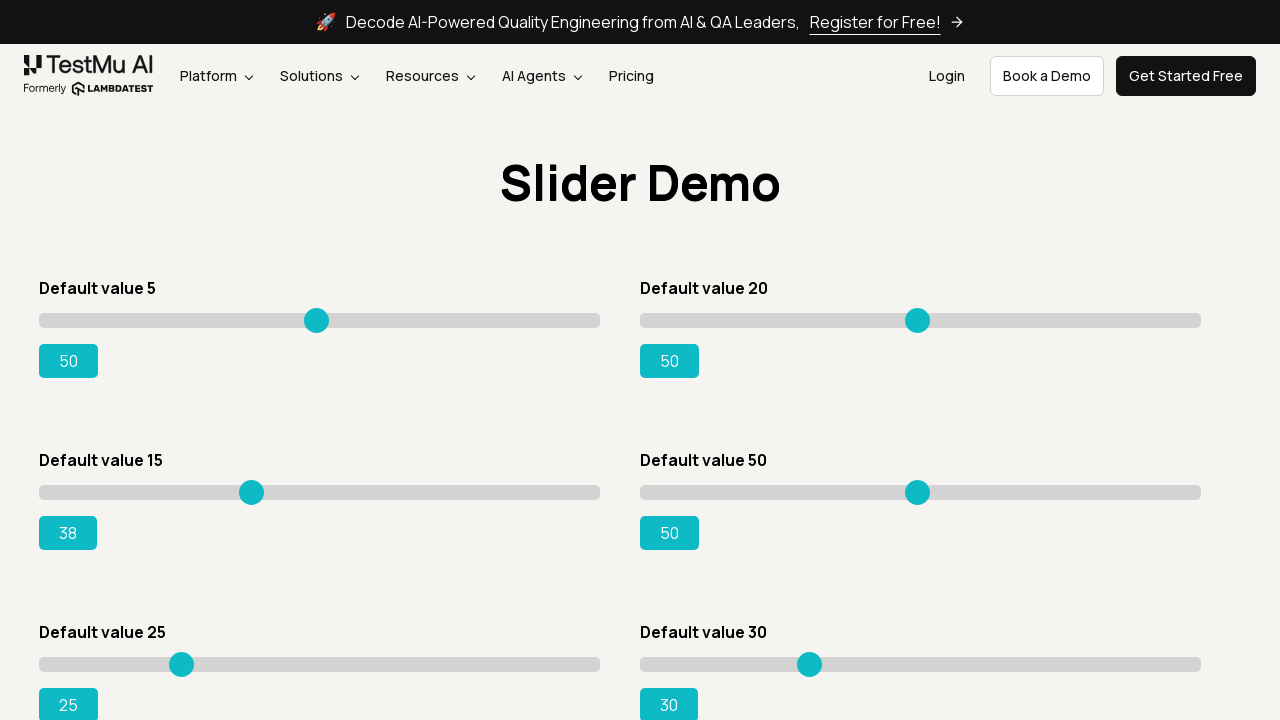

Slider 3 value updated to: 38
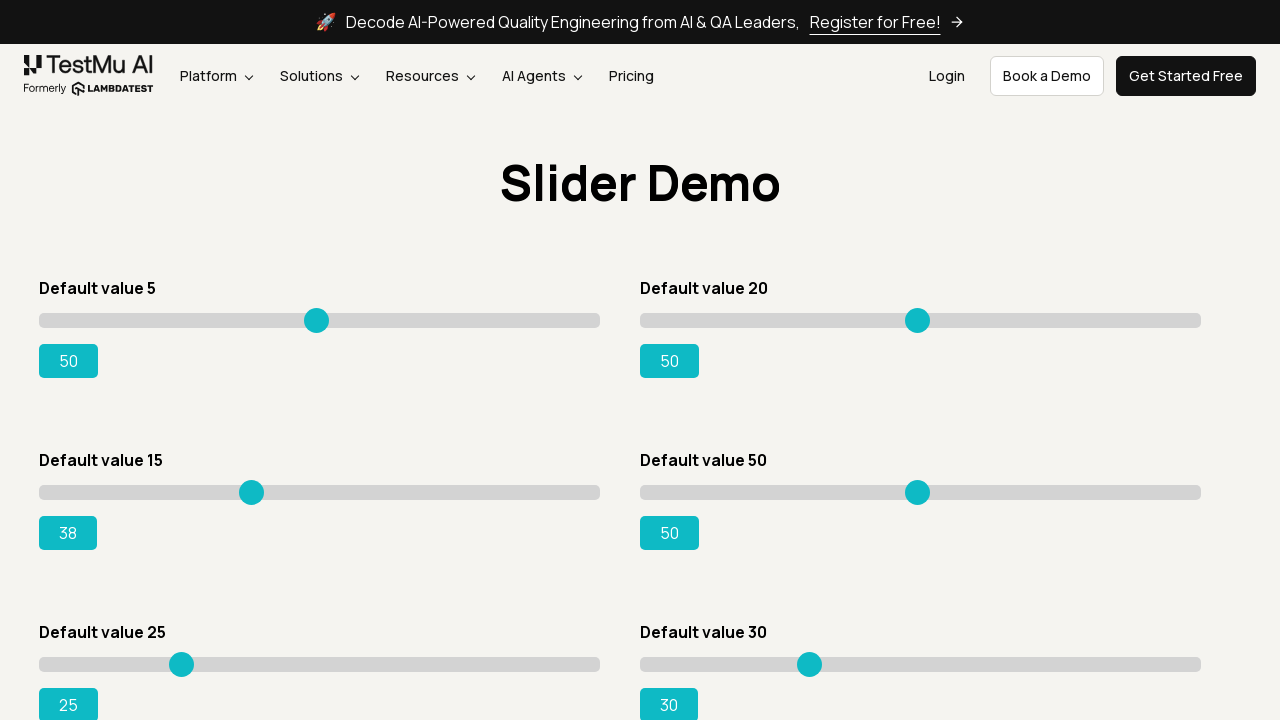

Pressed ArrowRight on slider 3 on input[type='range'] >> nth=2
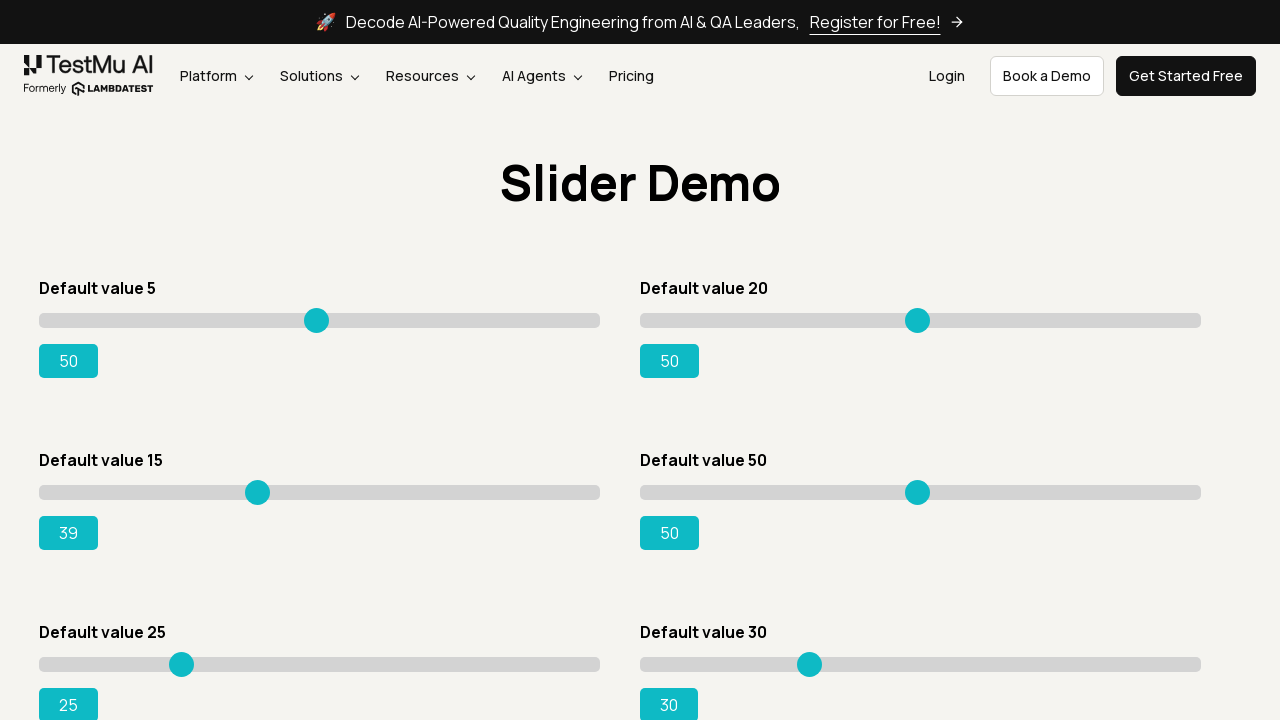

Slider 3 value updated to: 39
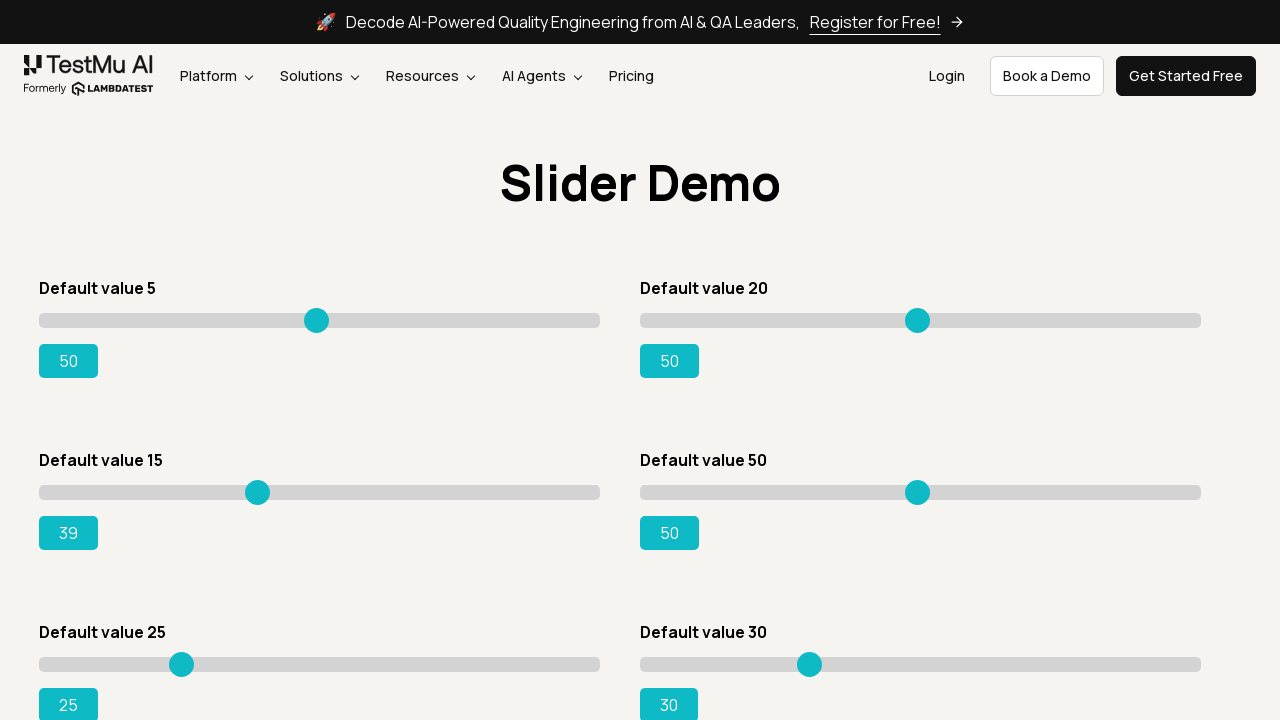

Pressed ArrowRight on slider 3 on input[type='range'] >> nth=2
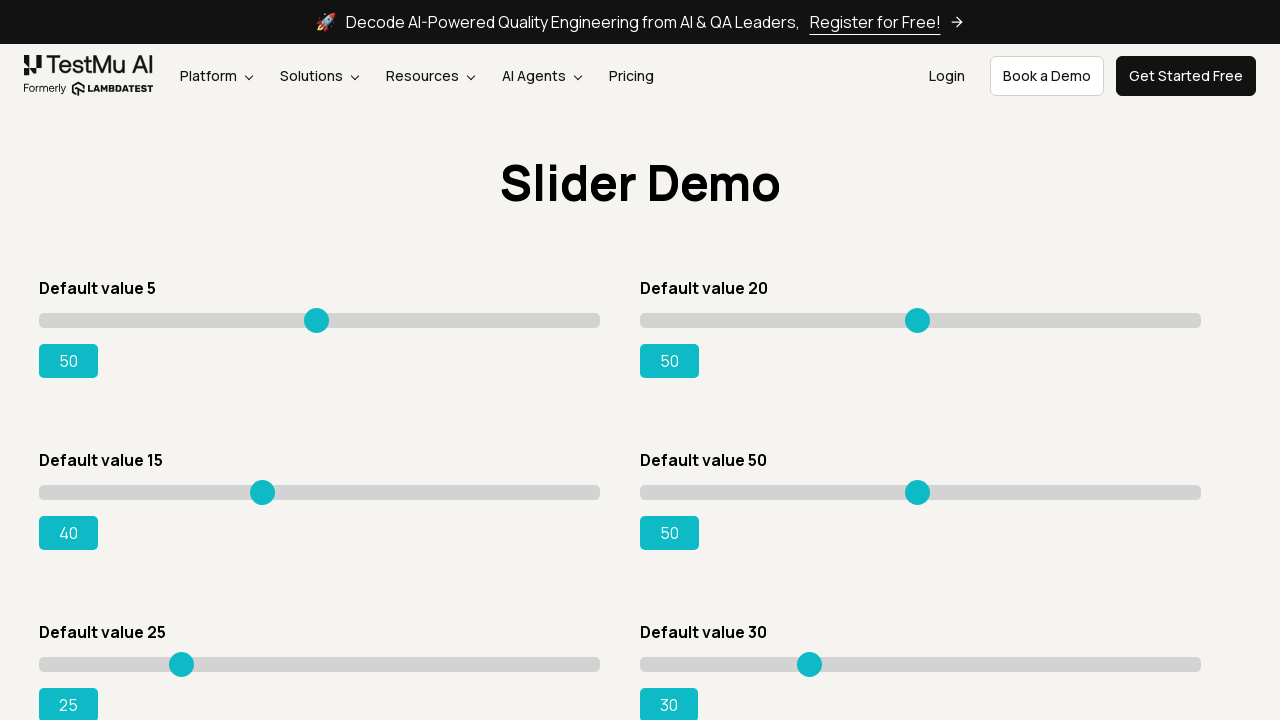

Slider 3 value updated to: 40
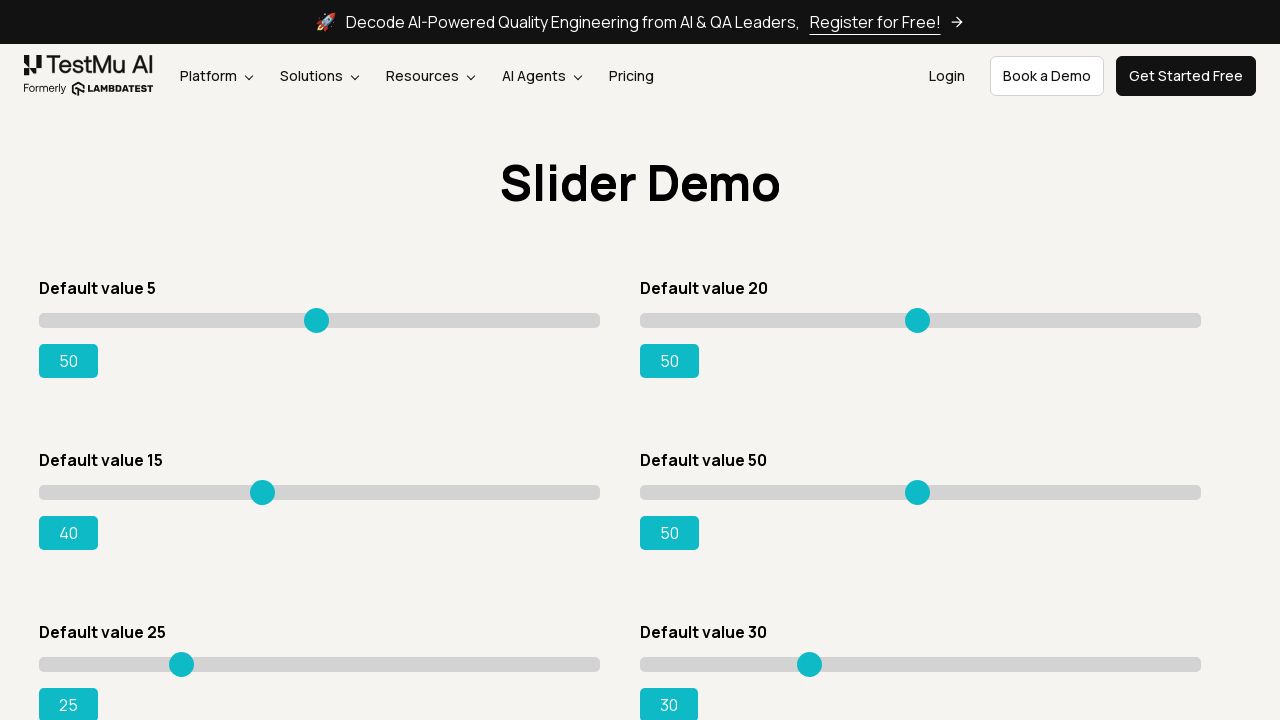

Pressed ArrowRight on slider 3 on input[type='range'] >> nth=2
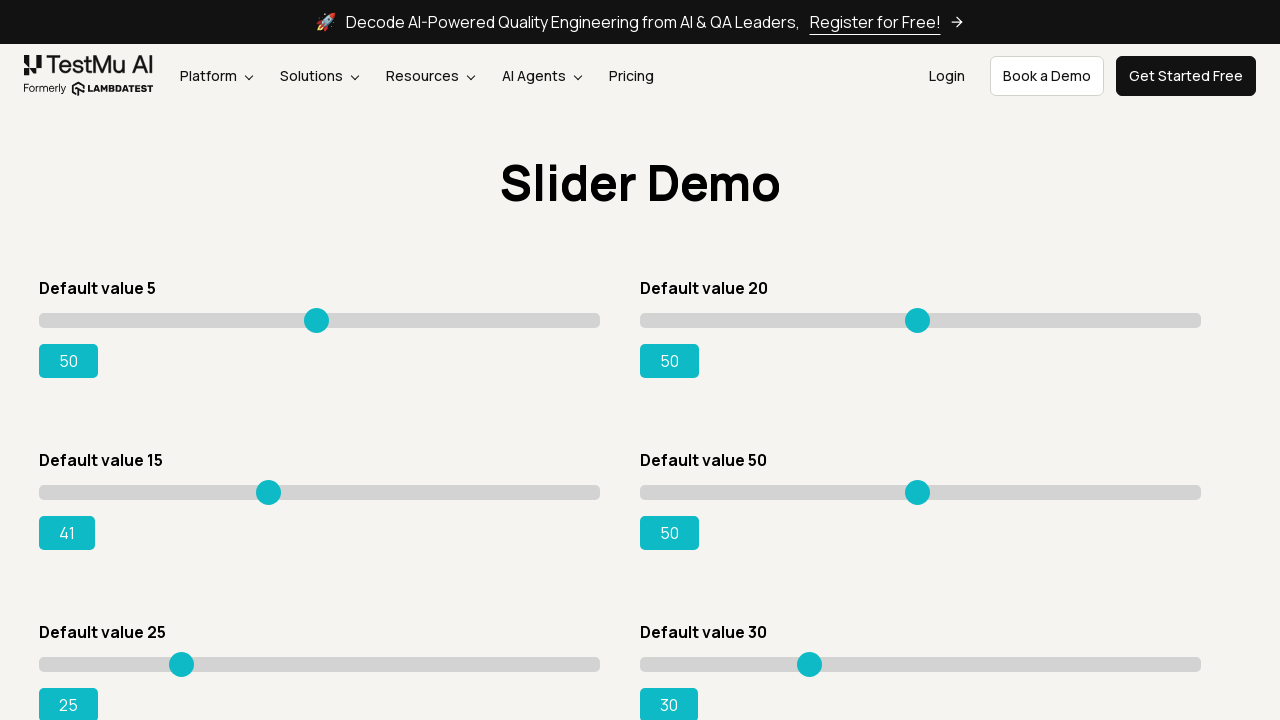

Slider 3 value updated to: 41
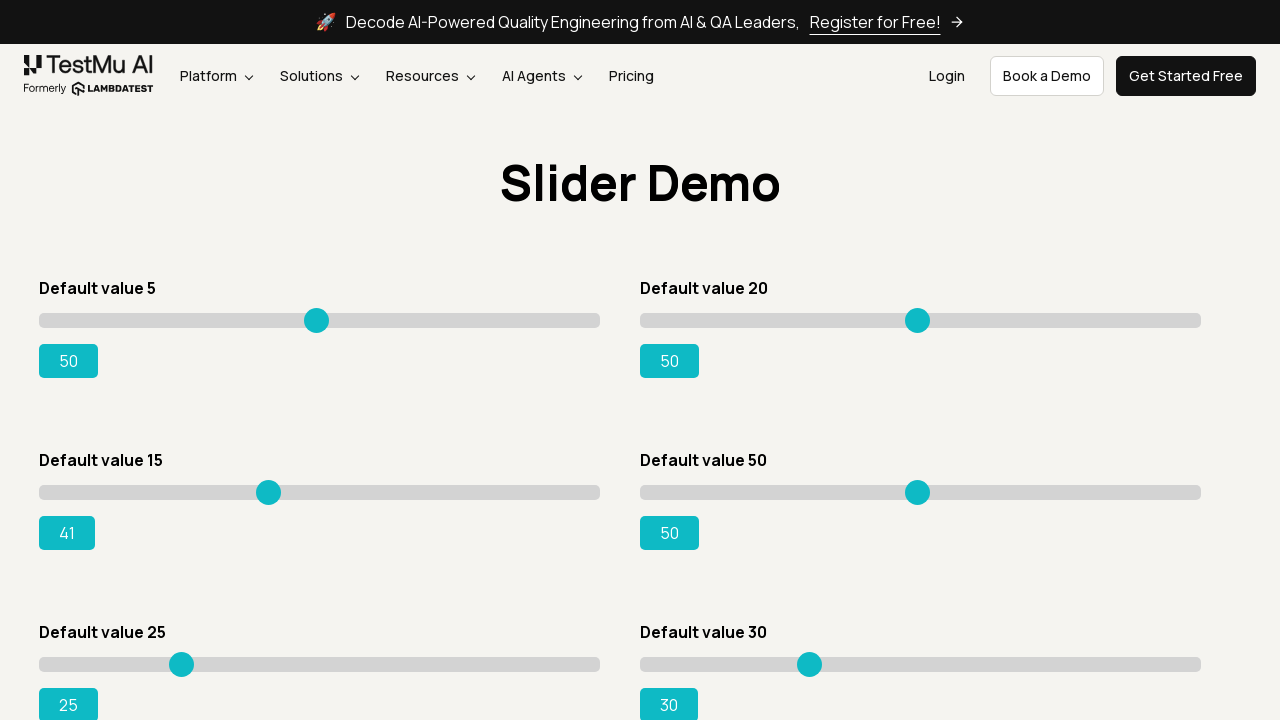

Pressed ArrowRight on slider 3 on input[type='range'] >> nth=2
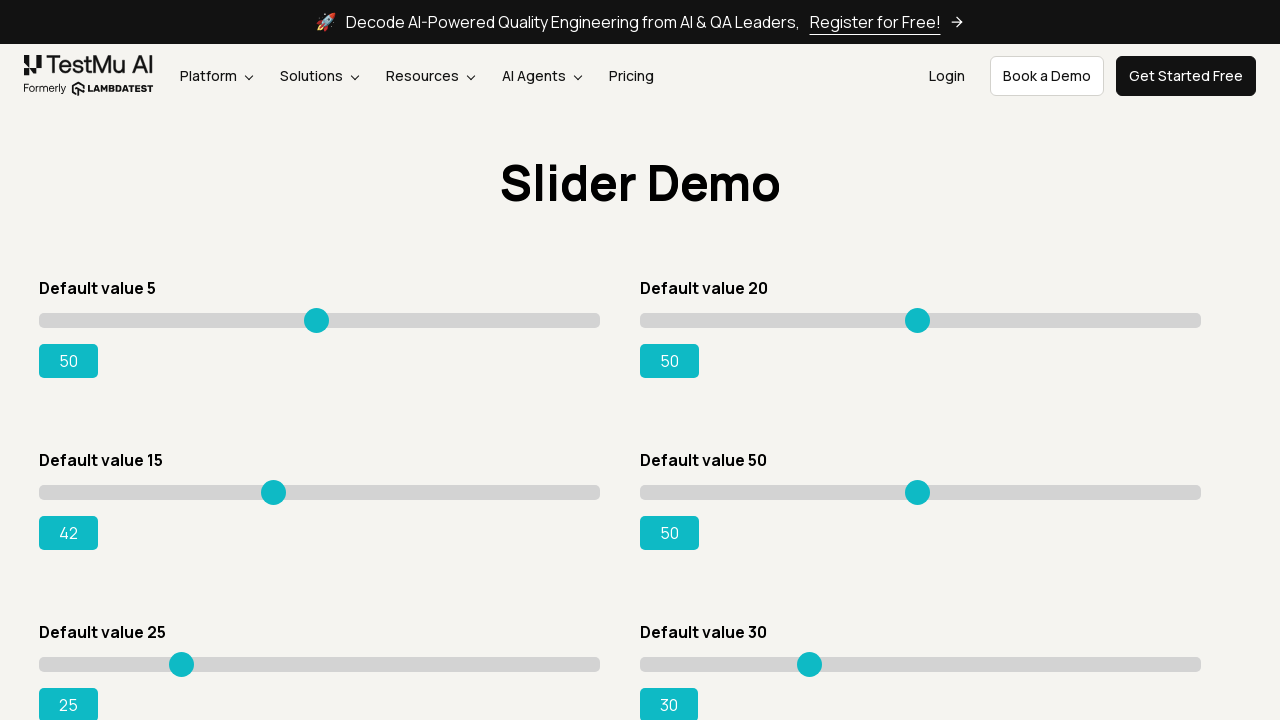

Slider 3 value updated to: 42
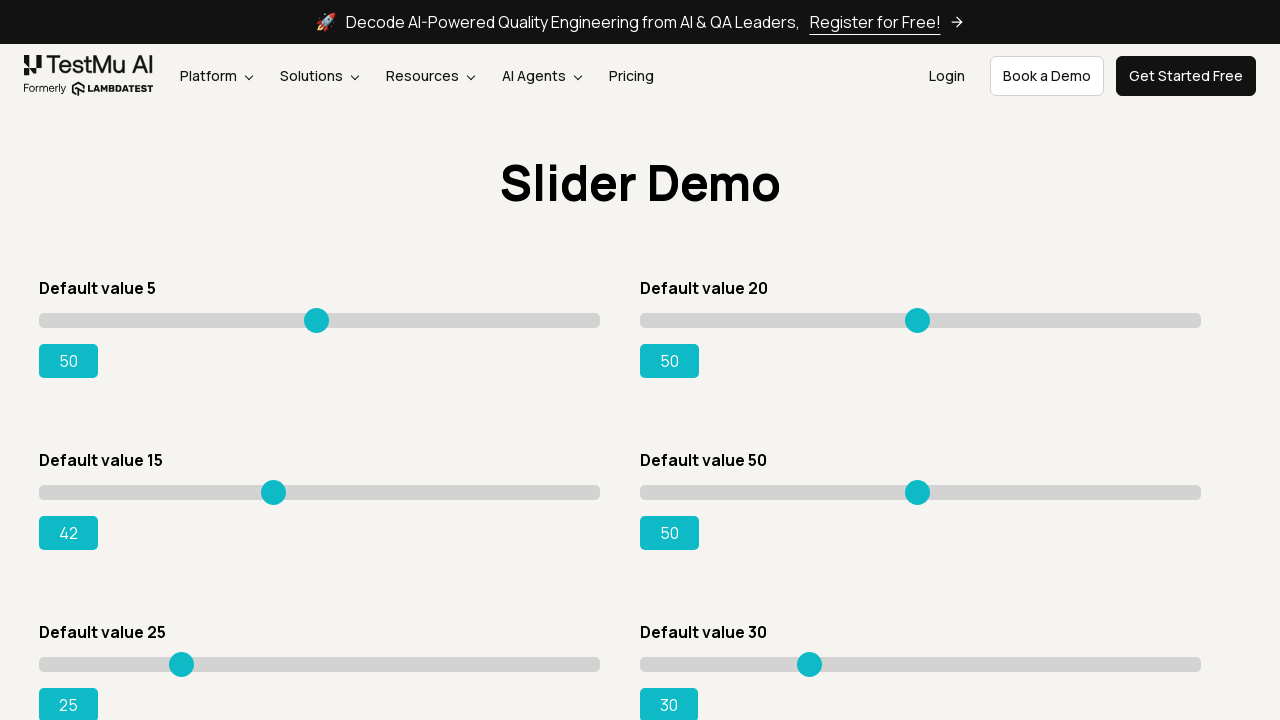

Pressed ArrowRight on slider 3 on input[type='range'] >> nth=2
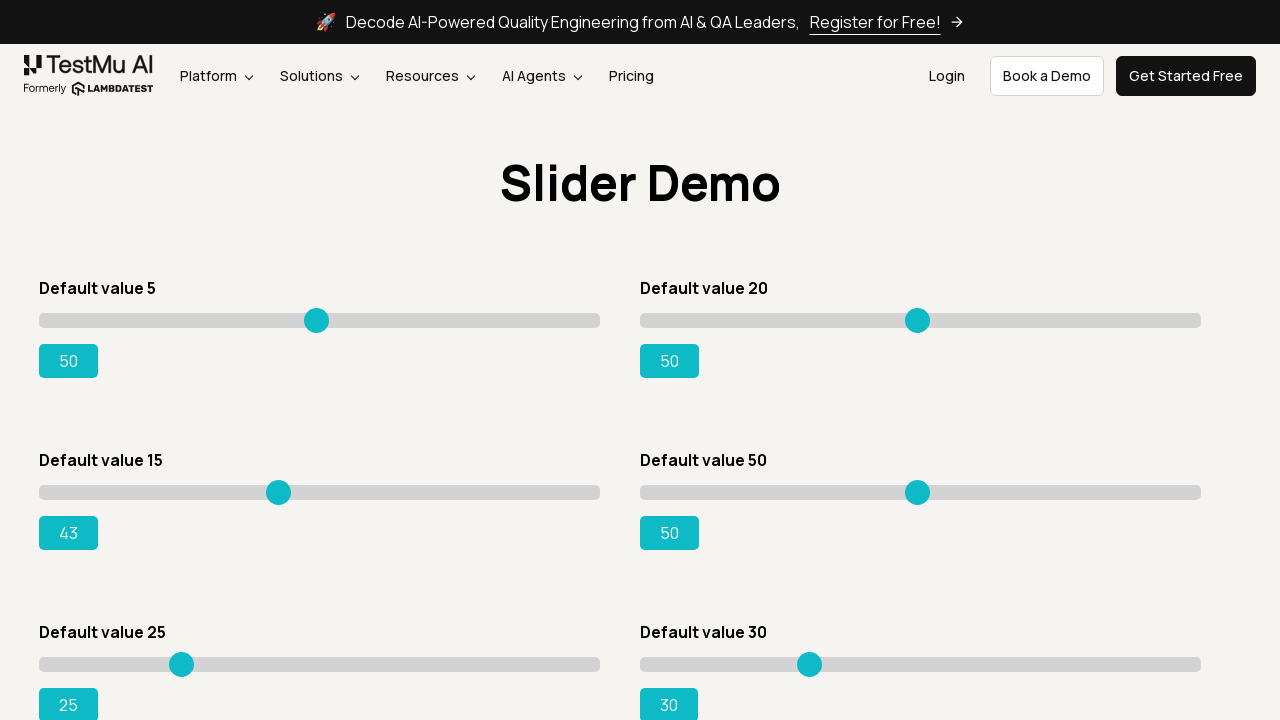

Slider 3 value updated to: 43
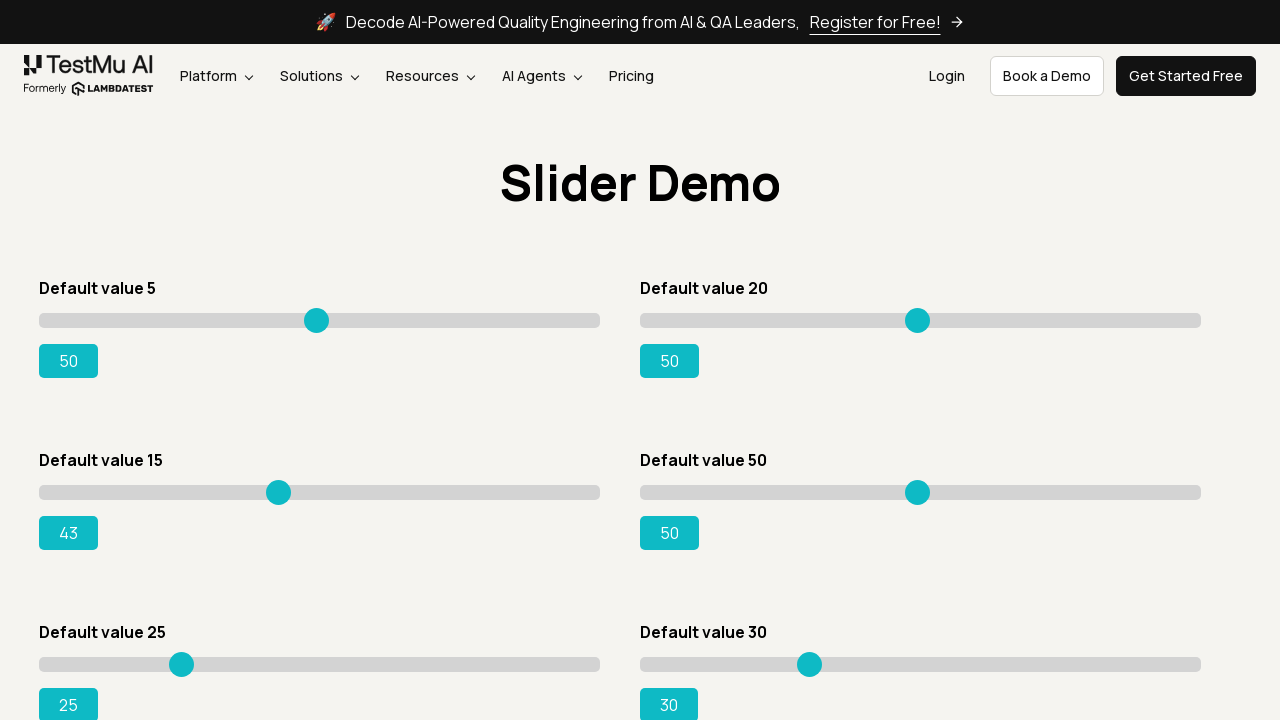

Pressed ArrowRight on slider 3 on input[type='range'] >> nth=2
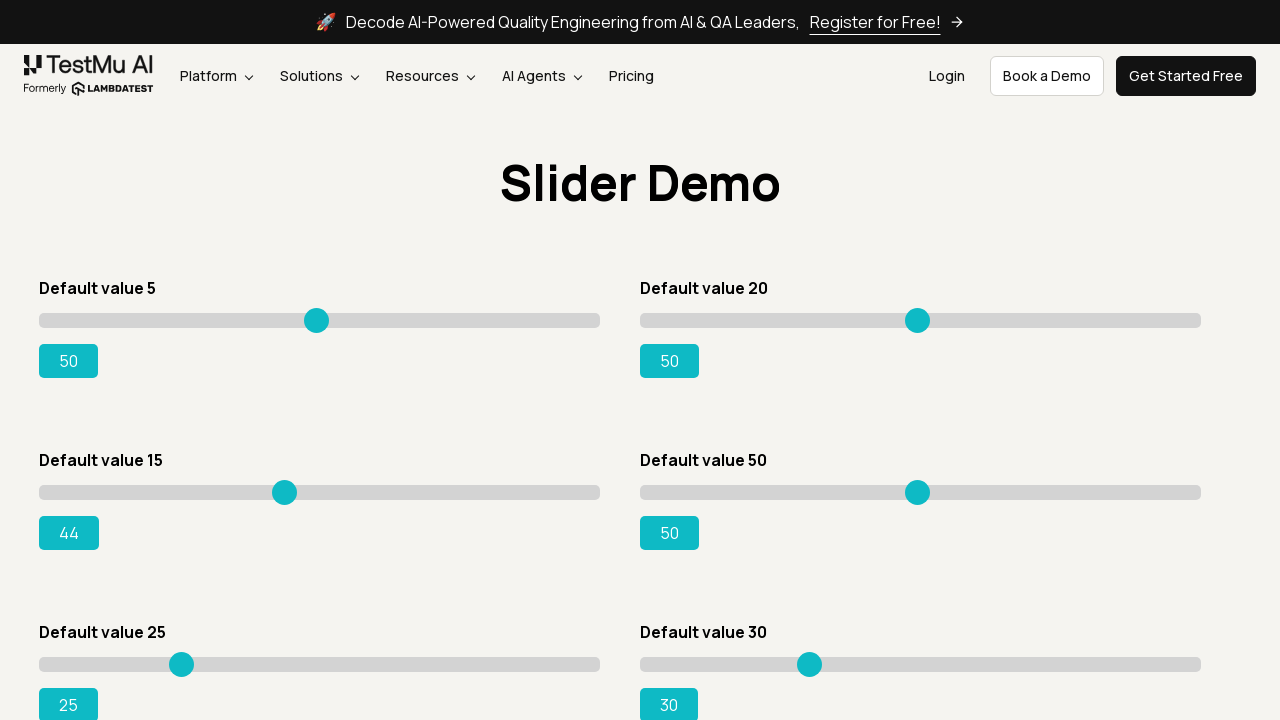

Slider 3 value updated to: 44
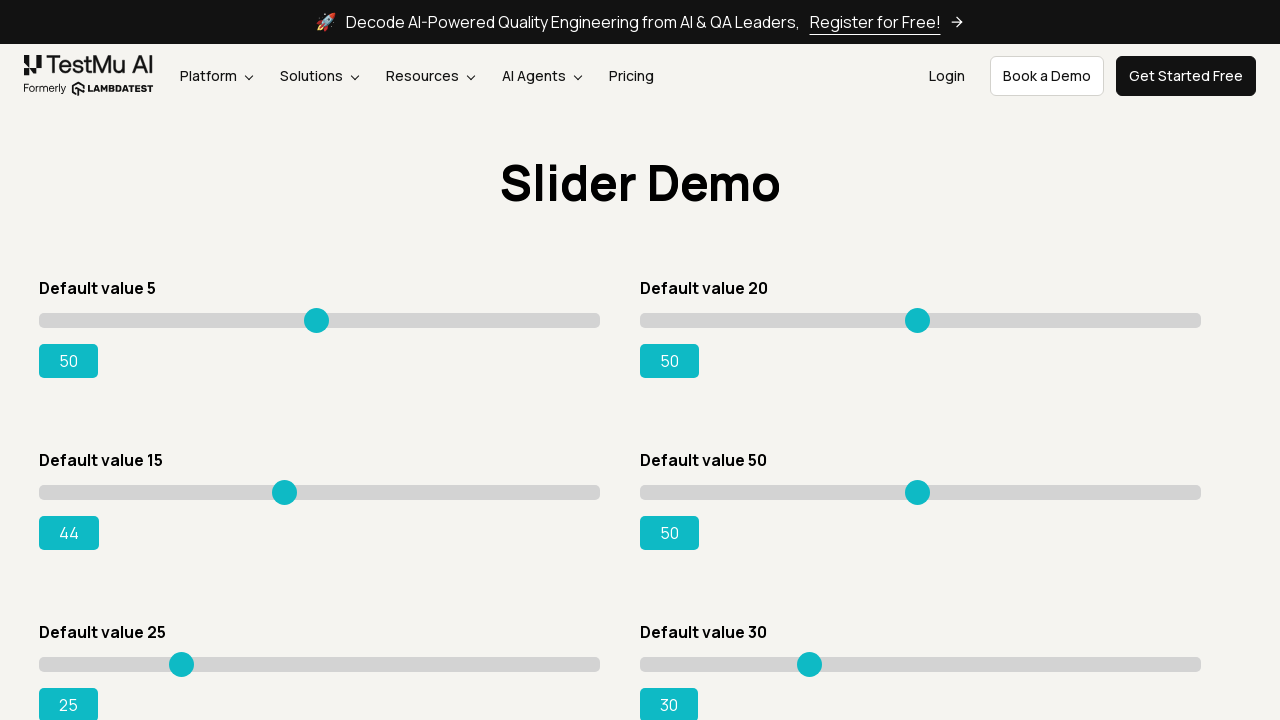

Pressed ArrowRight on slider 3 on input[type='range'] >> nth=2
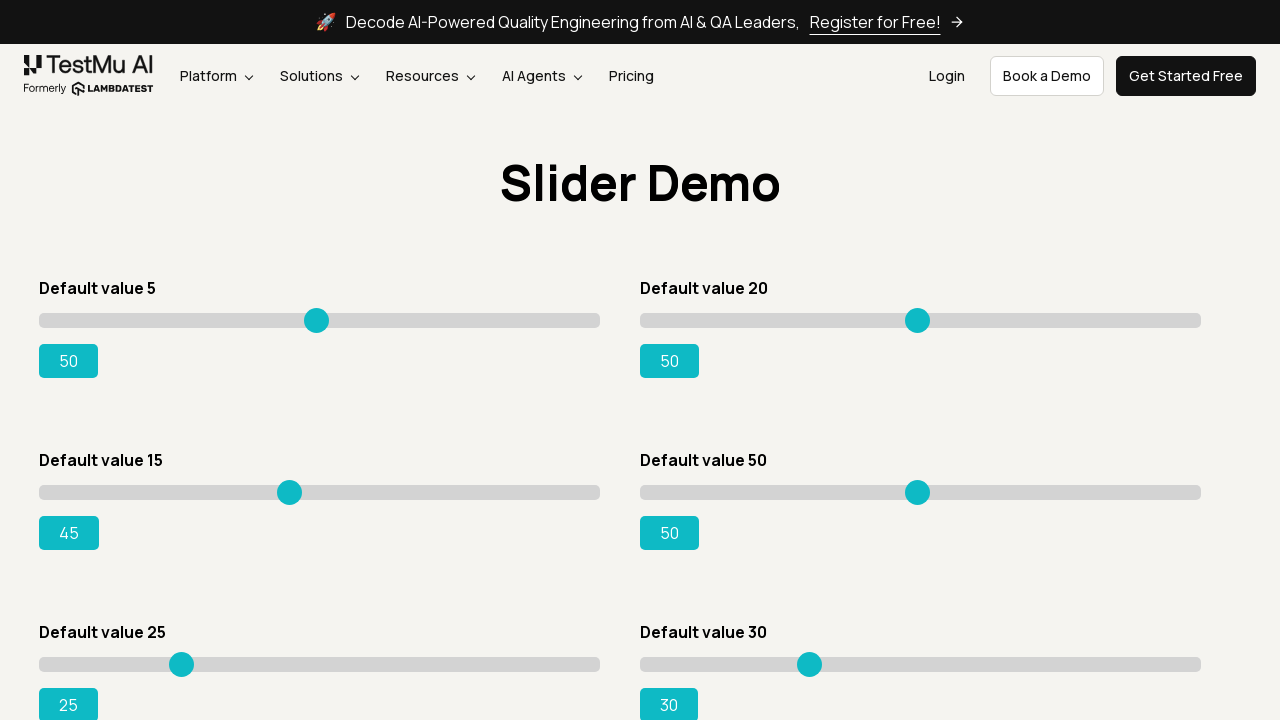

Slider 3 value updated to: 45
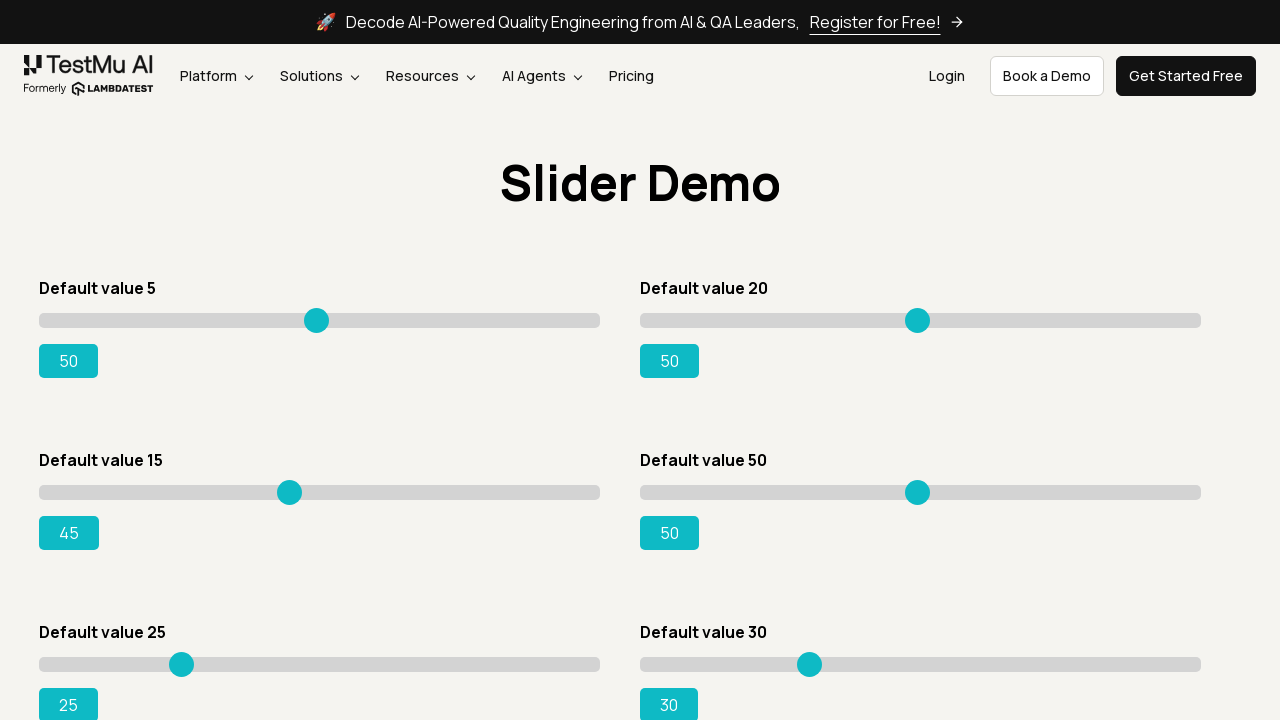

Pressed ArrowRight on slider 3 on input[type='range'] >> nth=2
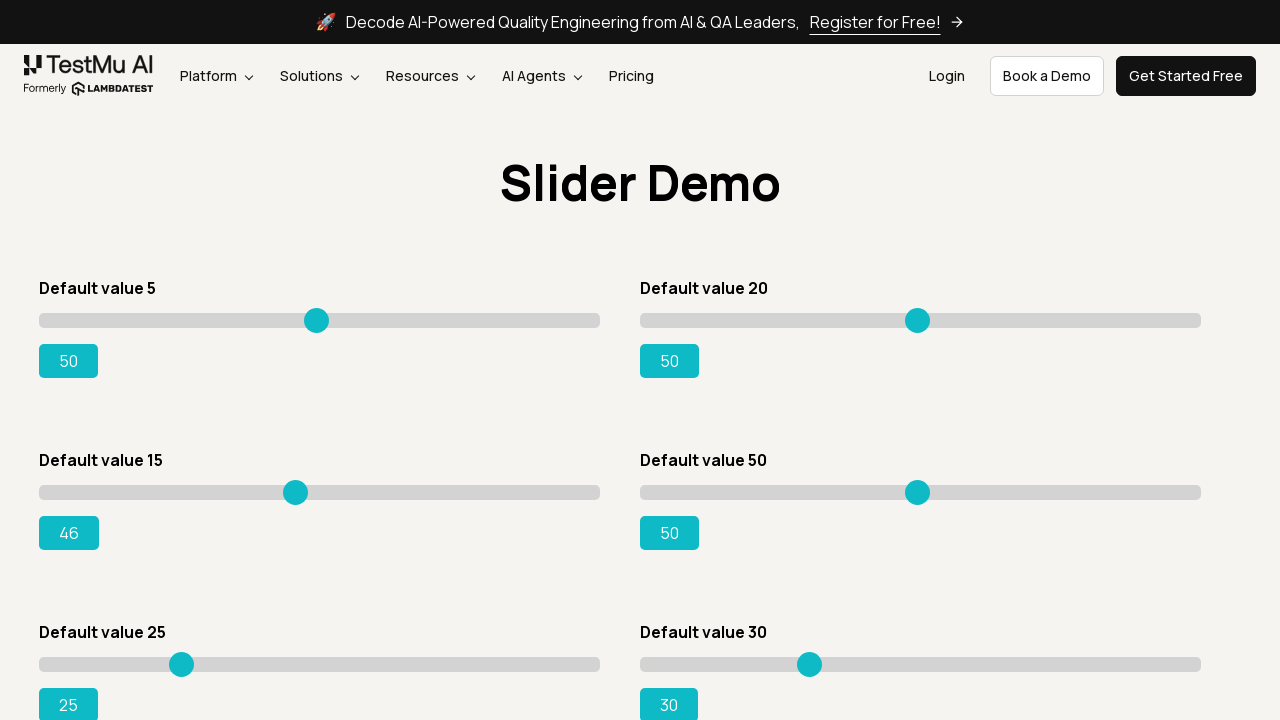

Slider 3 value updated to: 46
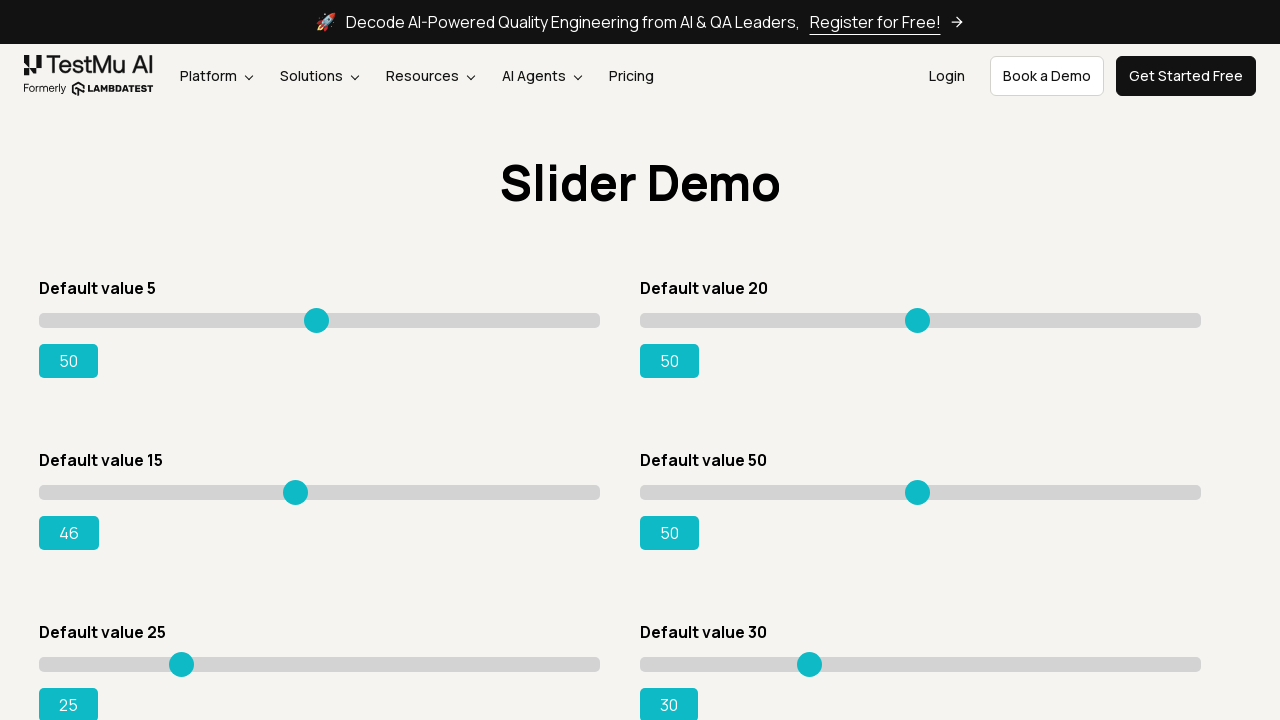

Pressed ArrowRight on slider 3 on input[type='range'] >> nth=2
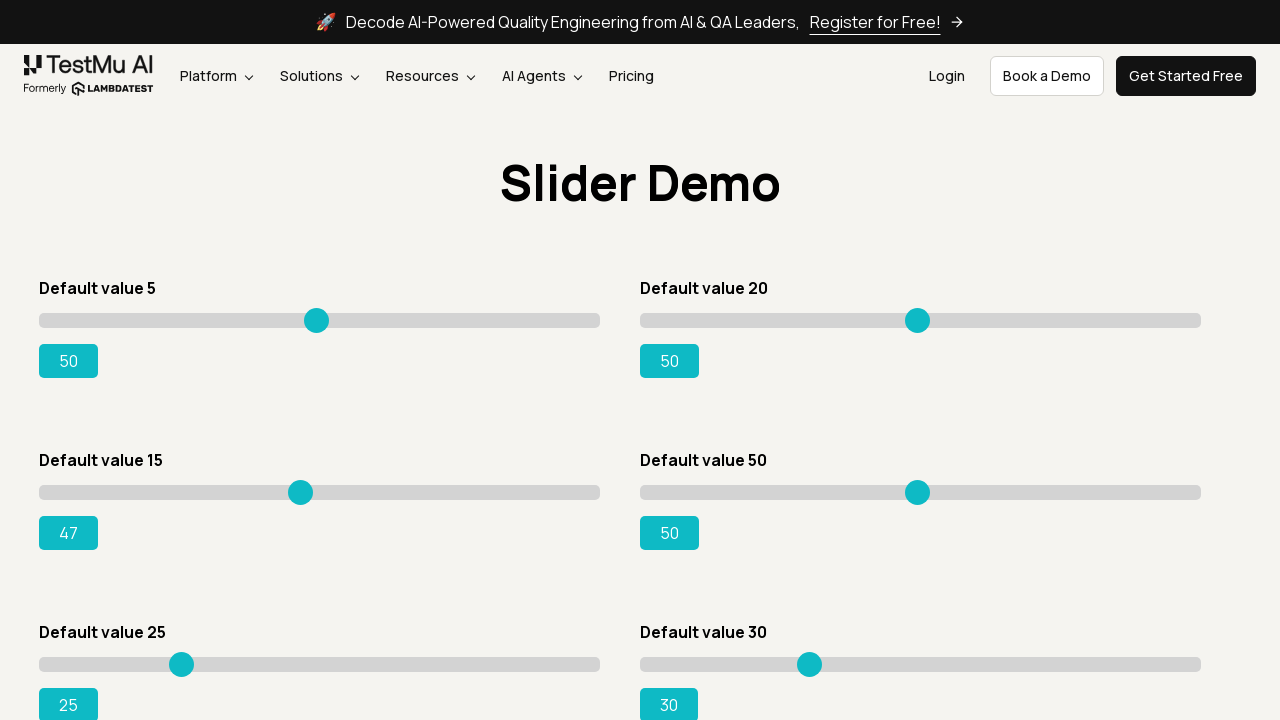

Slider 3 value updated to: 47
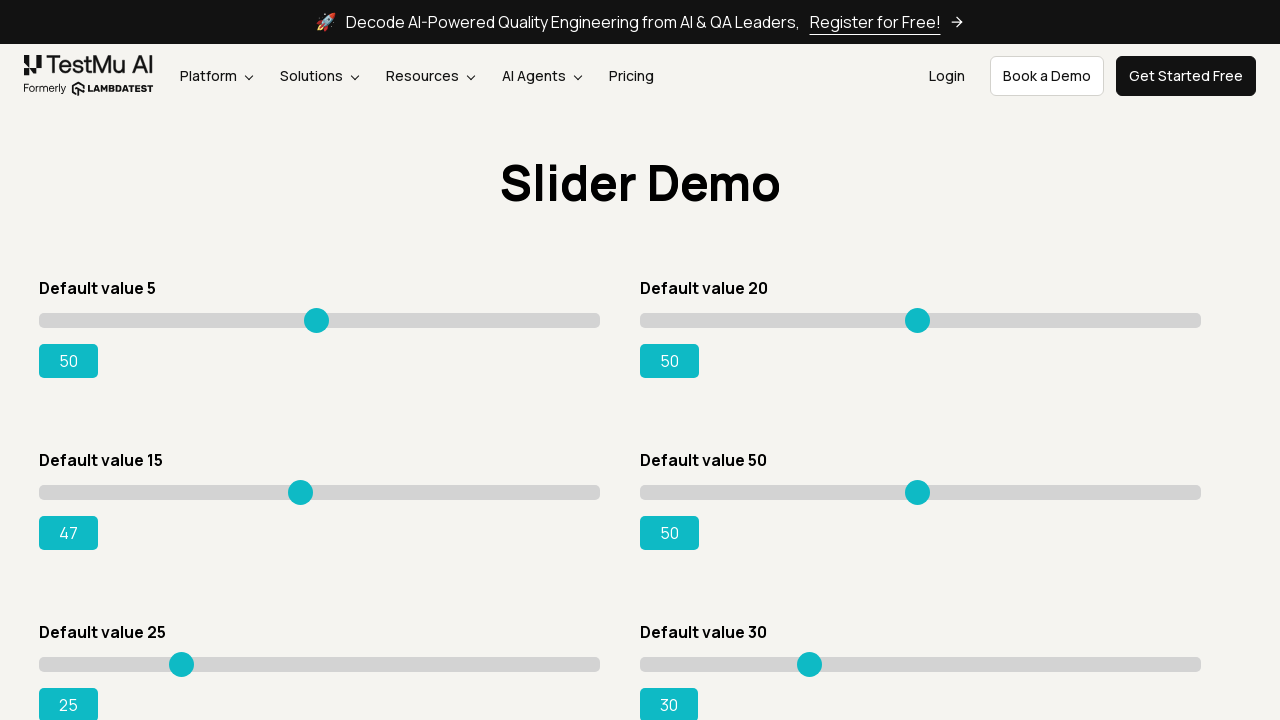

Pressed ArrowRight on slider 3 on input[type='range'] >> nth=2
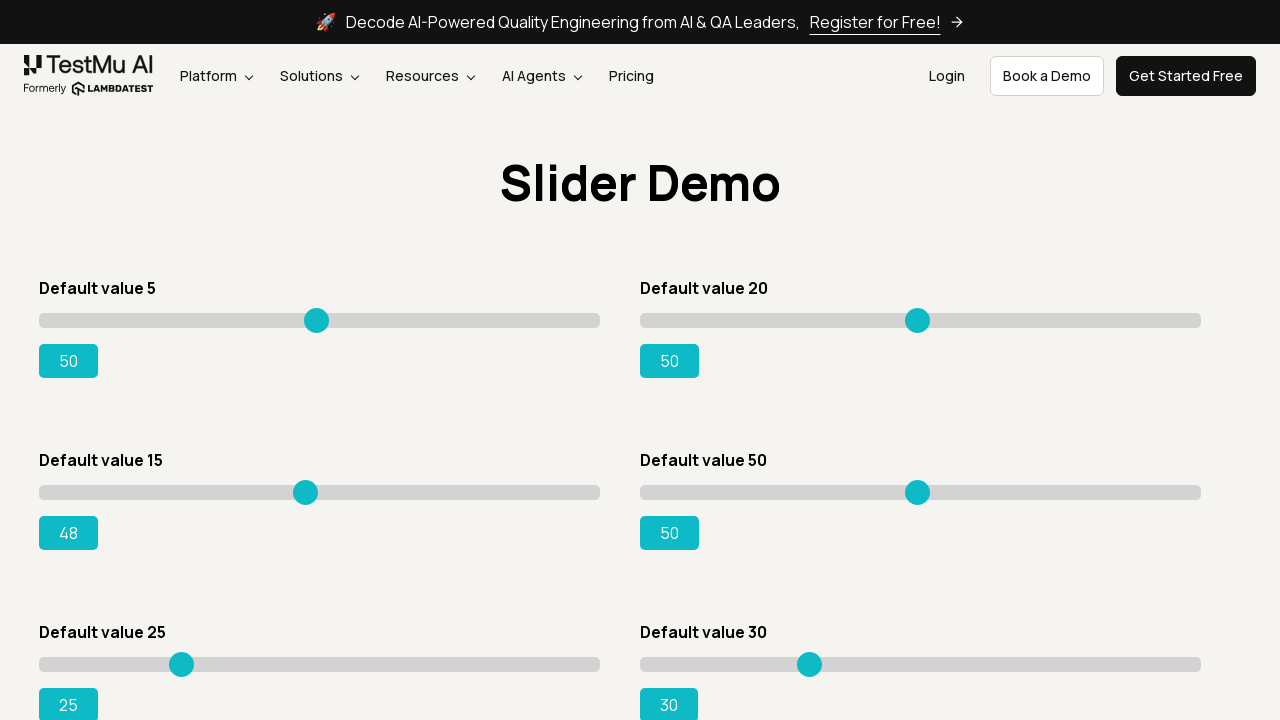

Slider 3 value updated to: 48
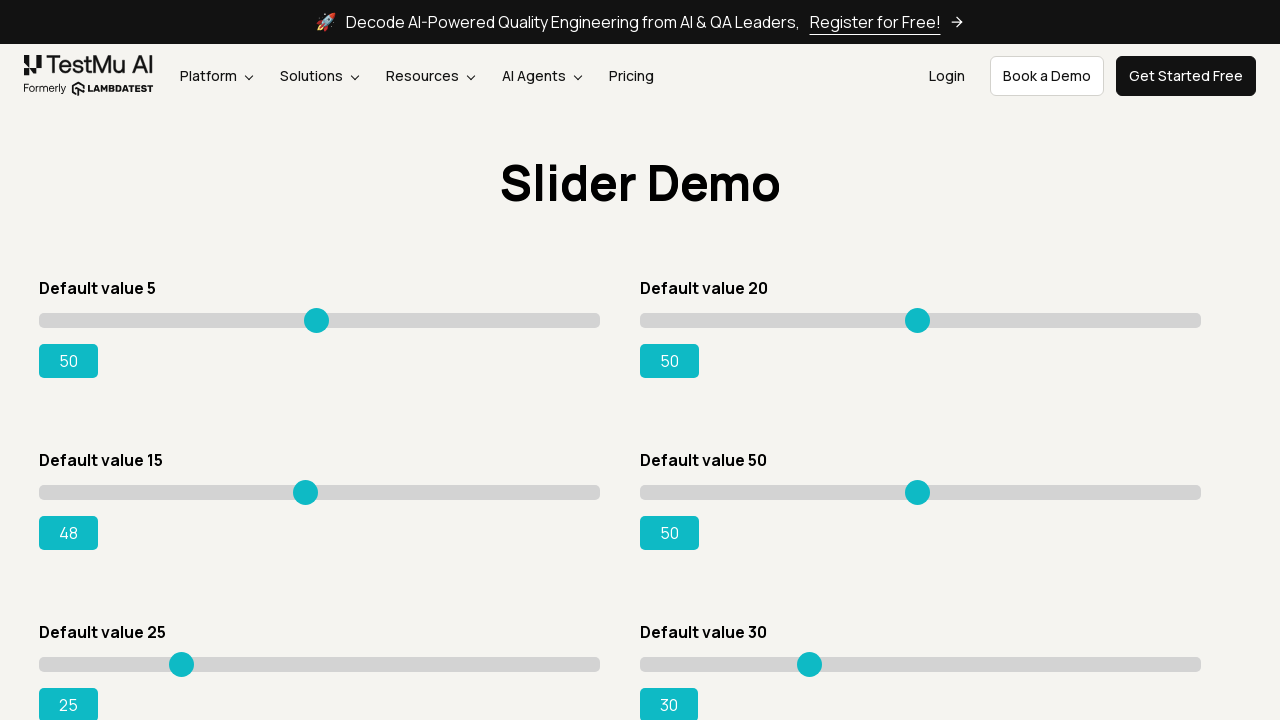

Pressed ArrowRight on slider 3 on input[type='range'] >> nth=2
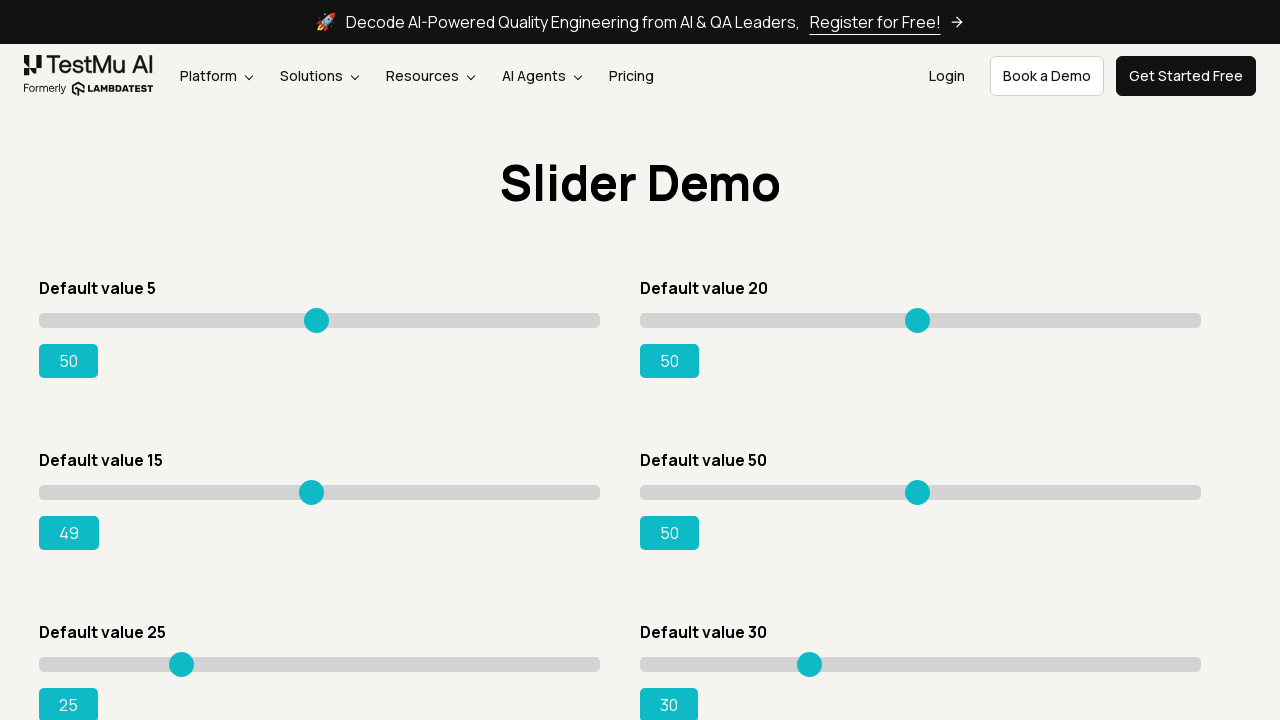

Slider 3 value updated to: 49
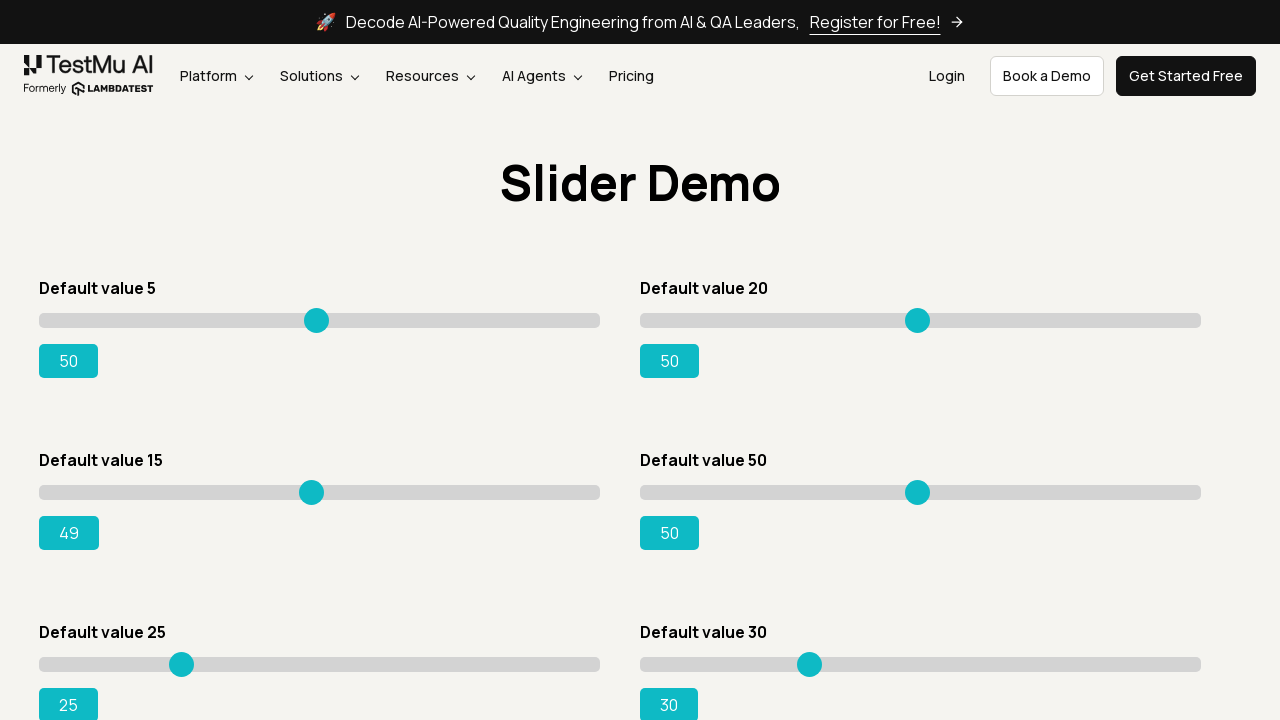

Pressed ArrowRight on slider 3 on input[type='range'] >> nth=2
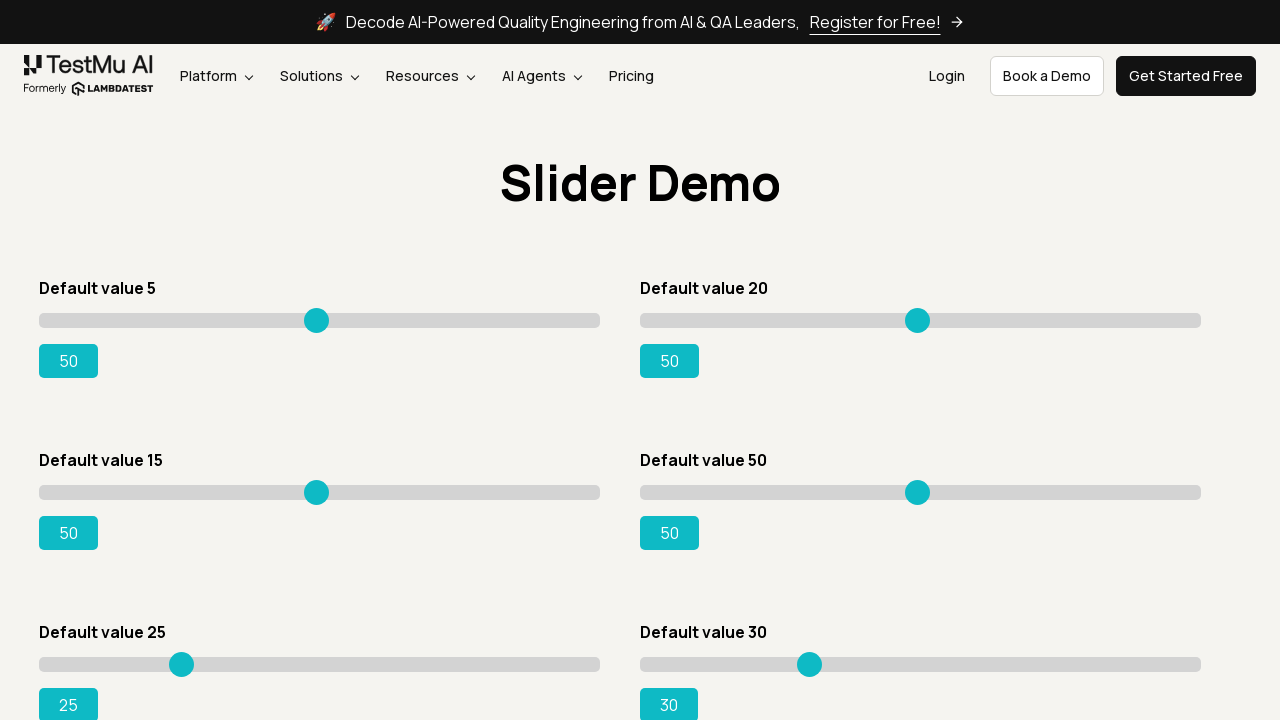

Slider 3 value updated to: 50
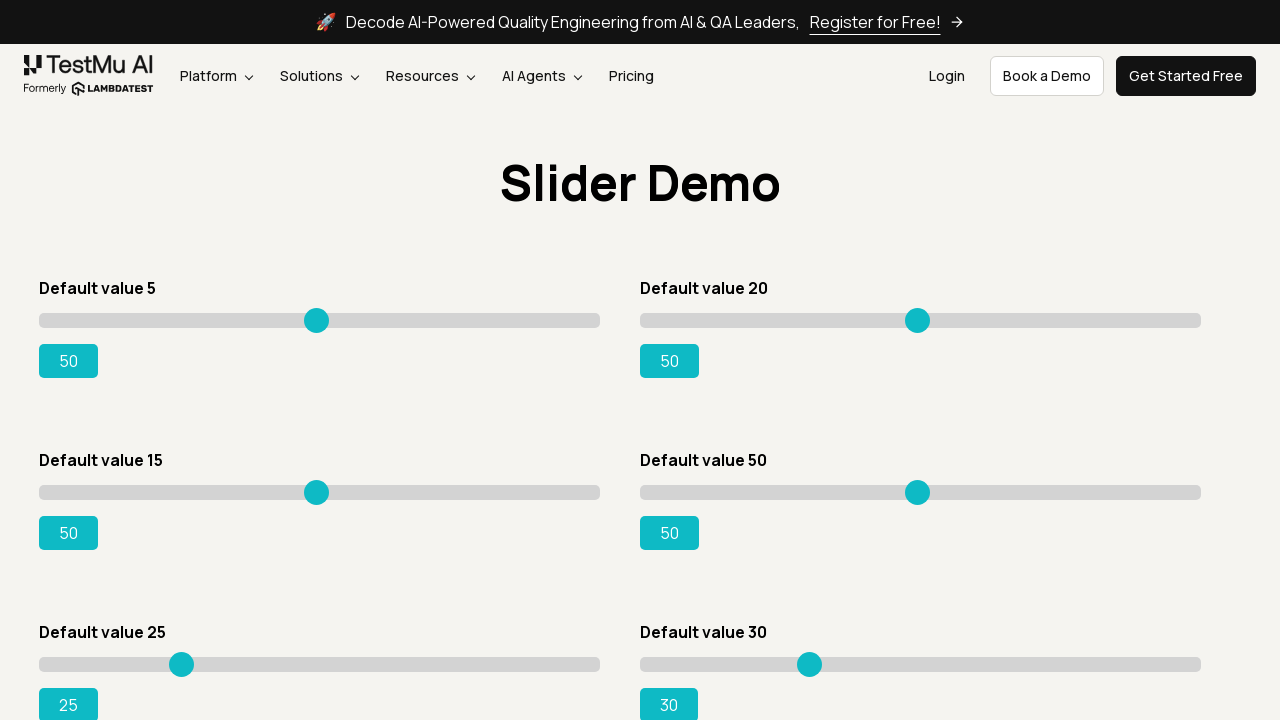

Started adjusting slider 4, current value: 50
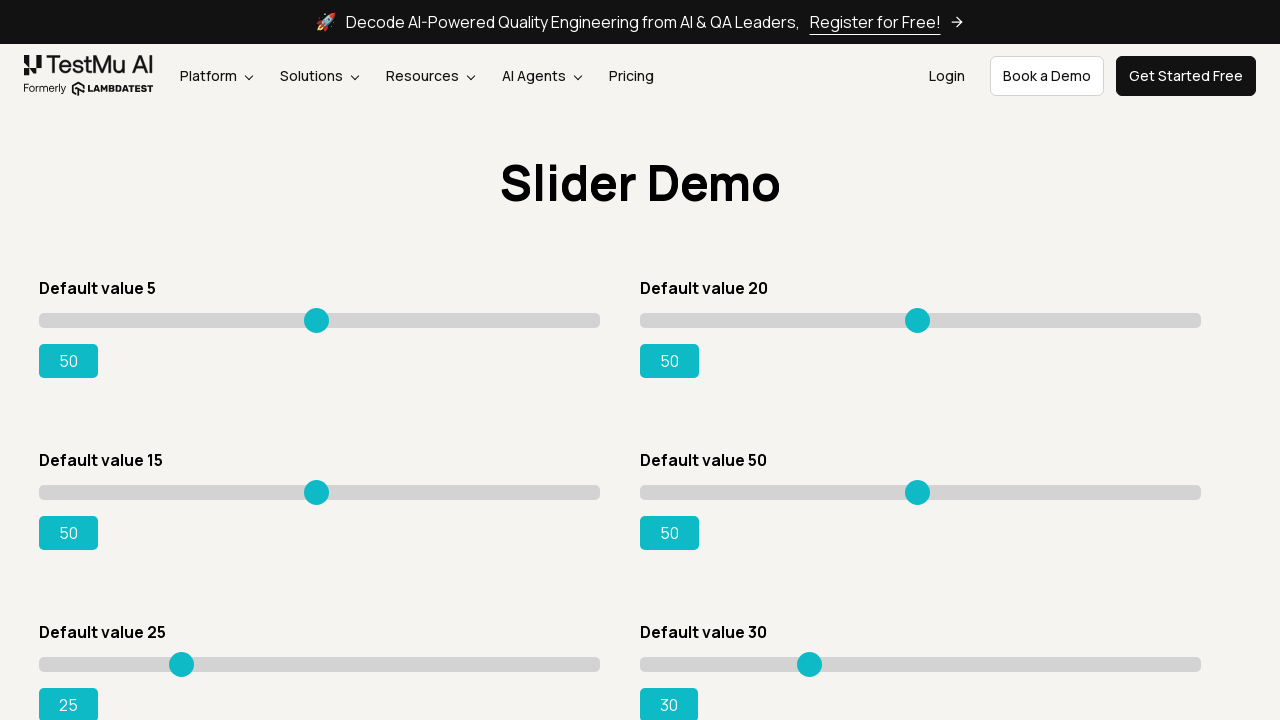

Started adjusting slider 5, current value: 25
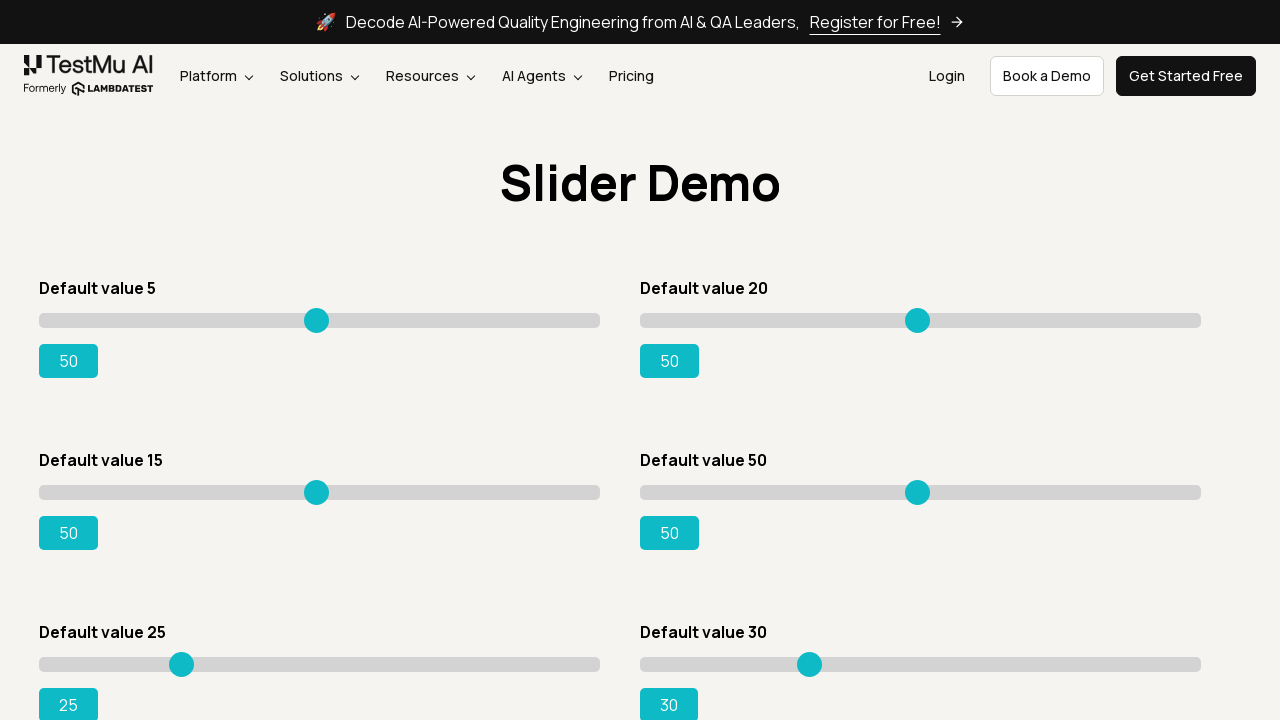

Pressed ArrowRight on slider 5 on input[type='range'] >> nth=4
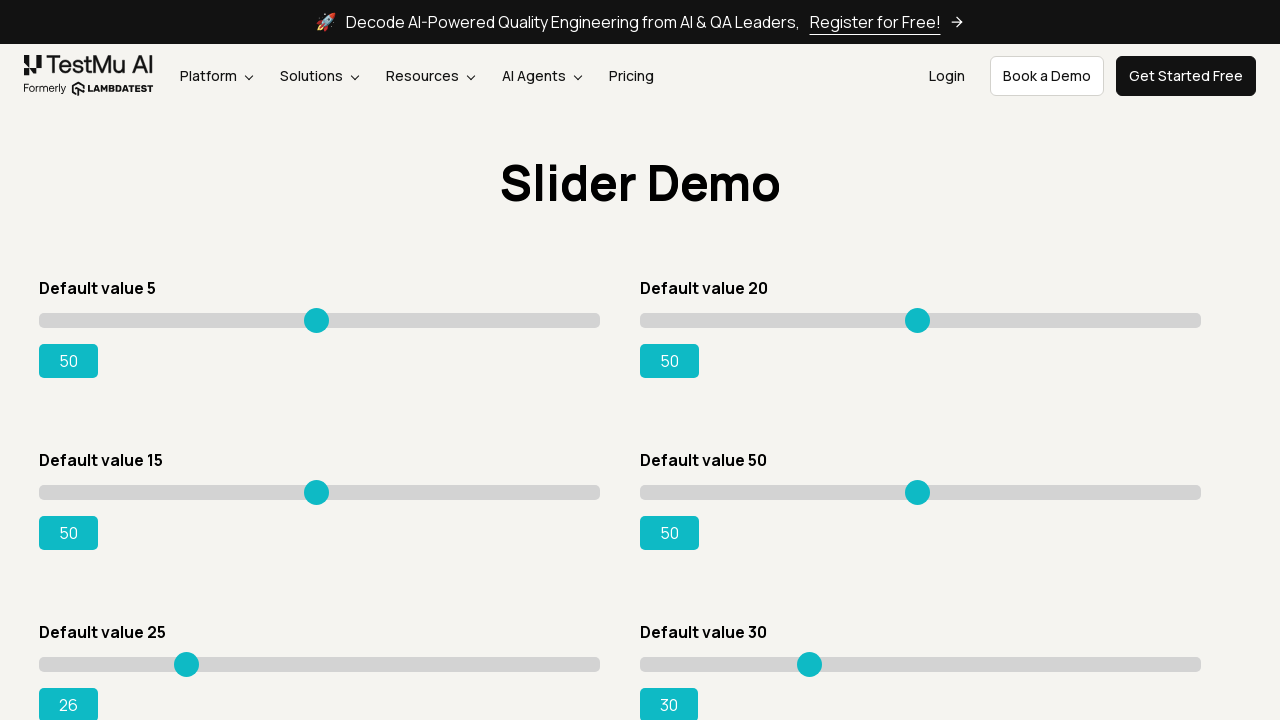

Slider 5 value updated to: 26
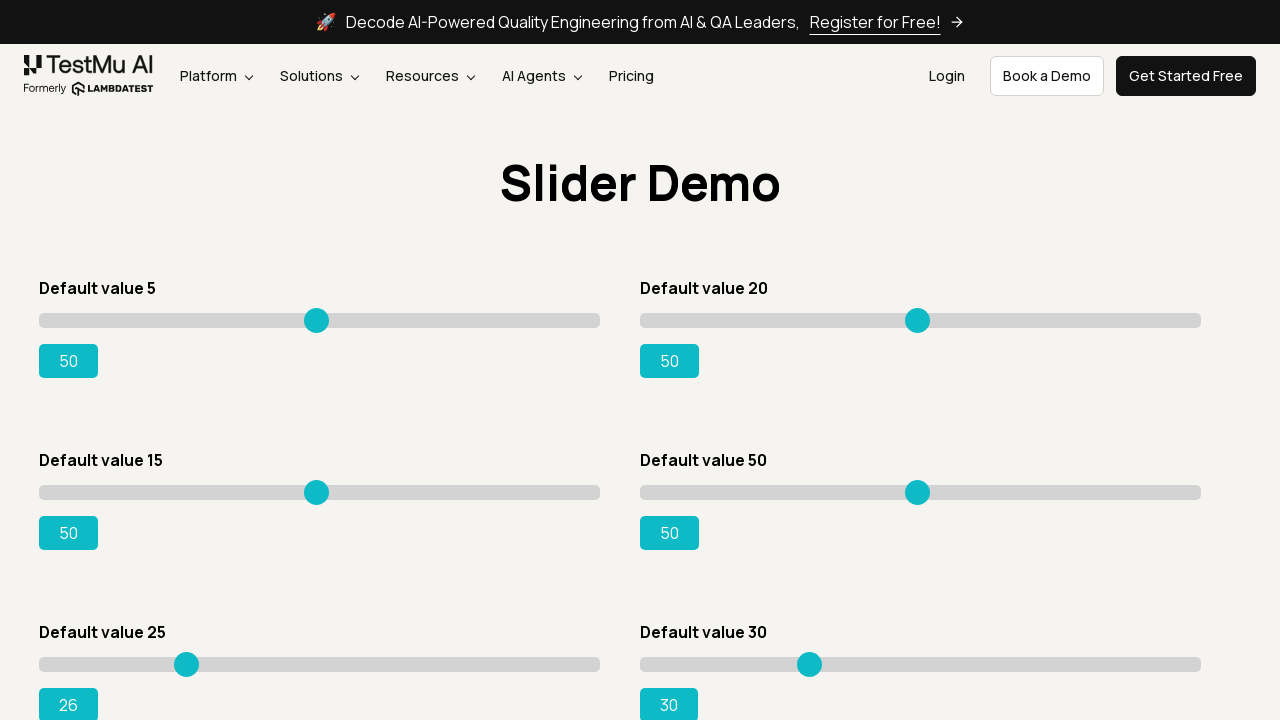

Pressed ArrowRight on slider 5 on input[type='range'] >> nth=4
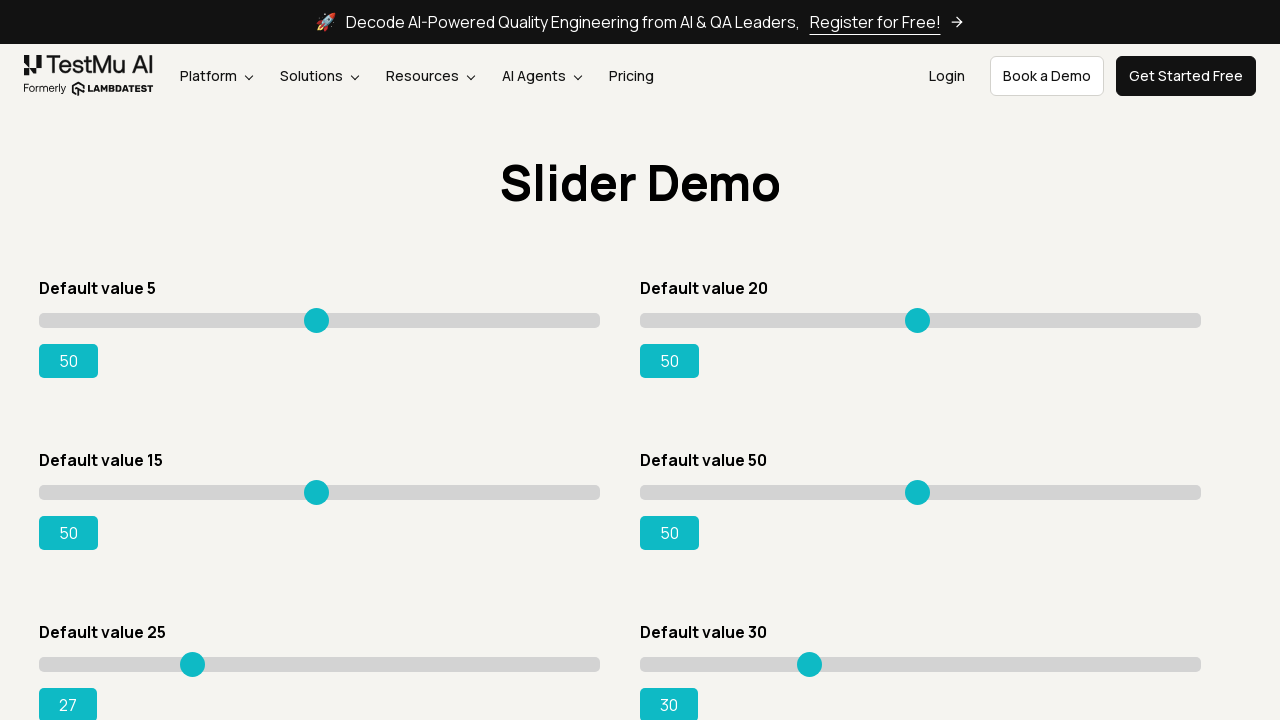

Slider 5 value updated to: 27
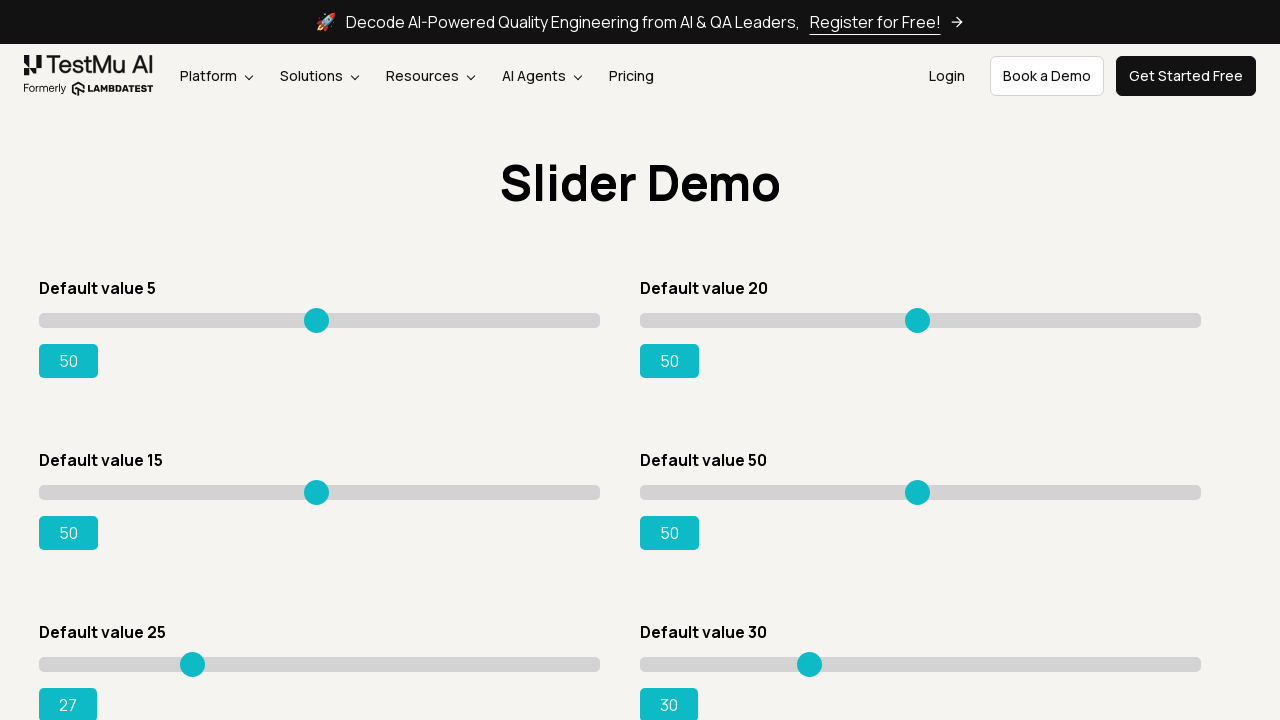

Pressed ArrowRight on slider 5 on input[type='range'] >> nth=4
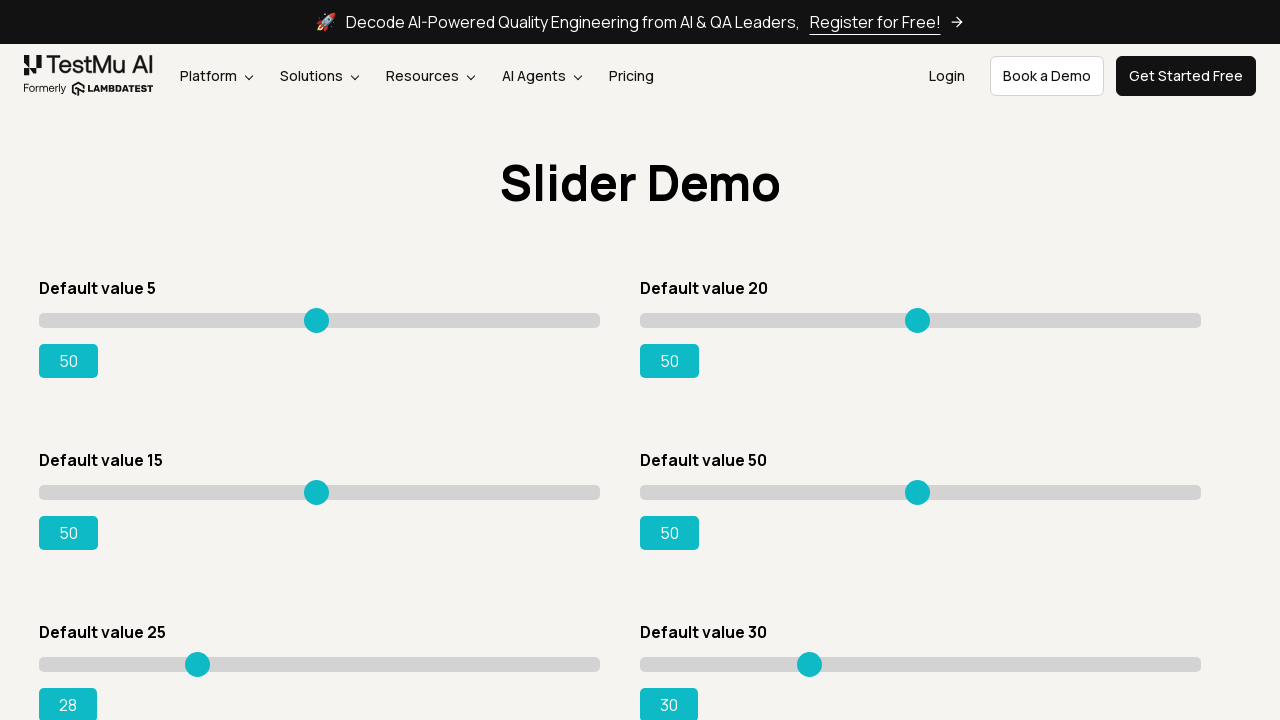

Slider 5 value updated to: 28
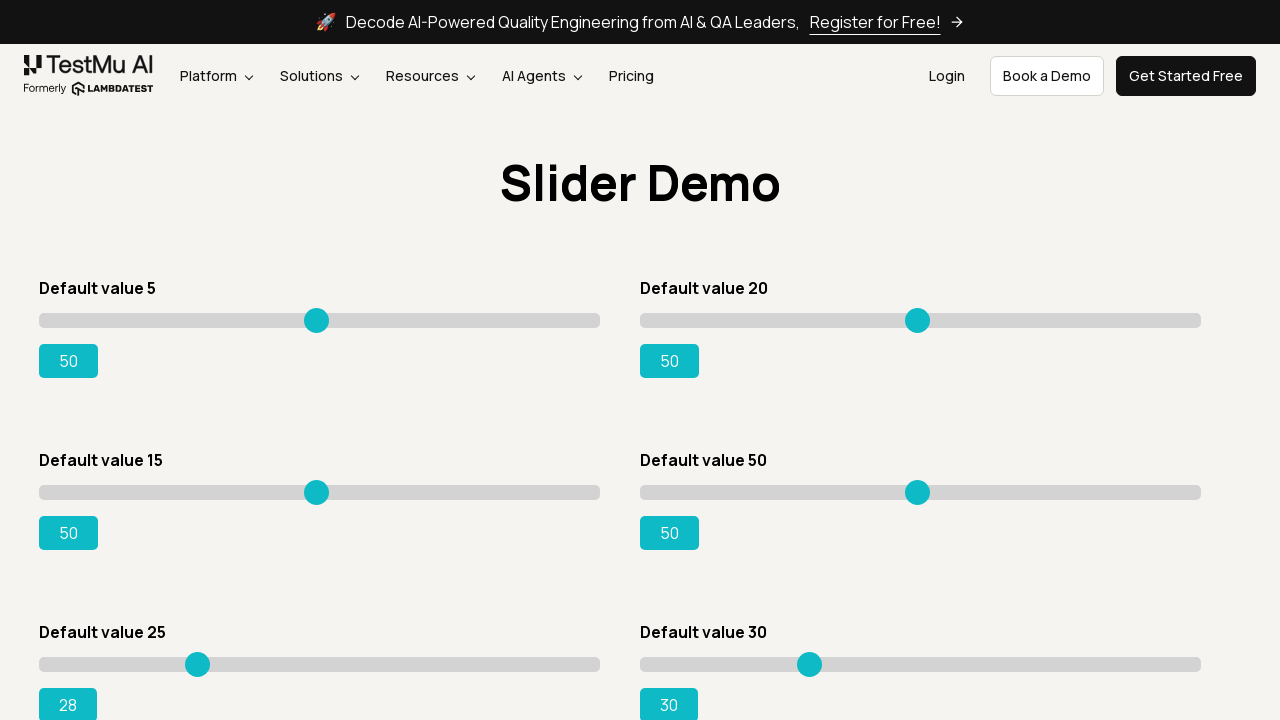

Pressed ArrowRight on slider 5 on input[type='range'] >> nth=4
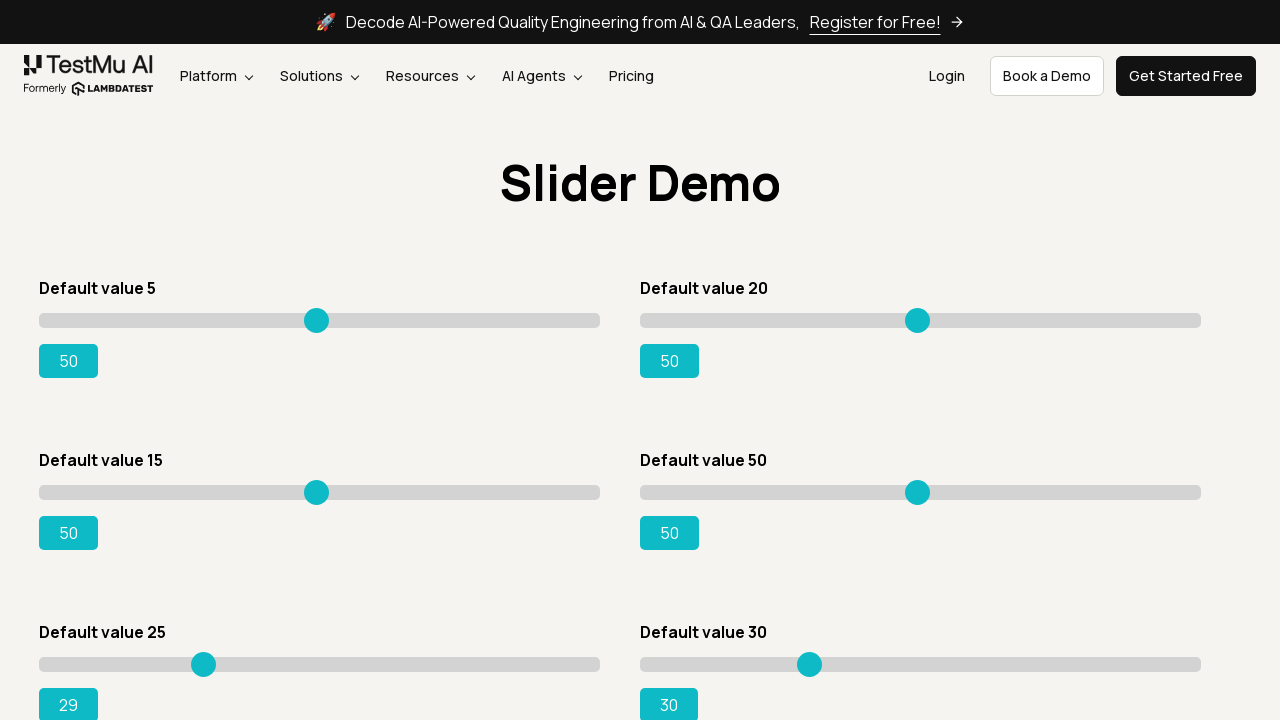

Slider 5 value updated to: 29
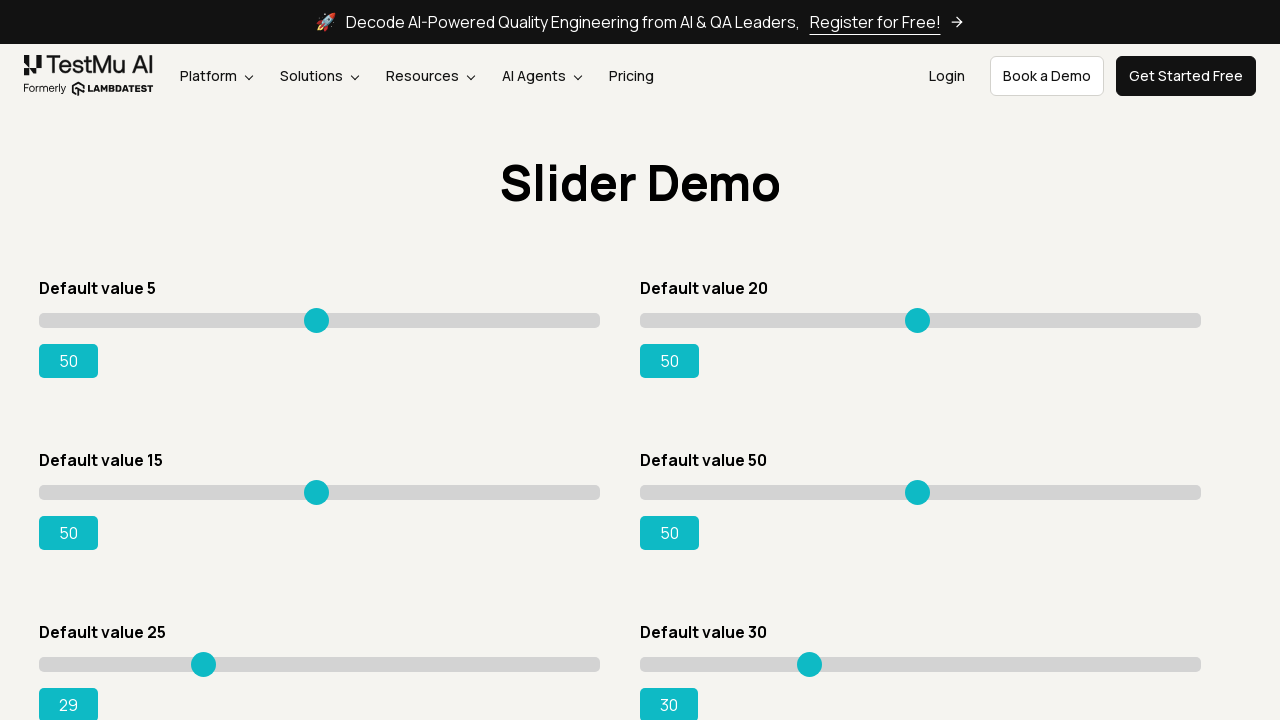

Pressed ArrowRight on slider 5 on input[type='range'] >> nth=4
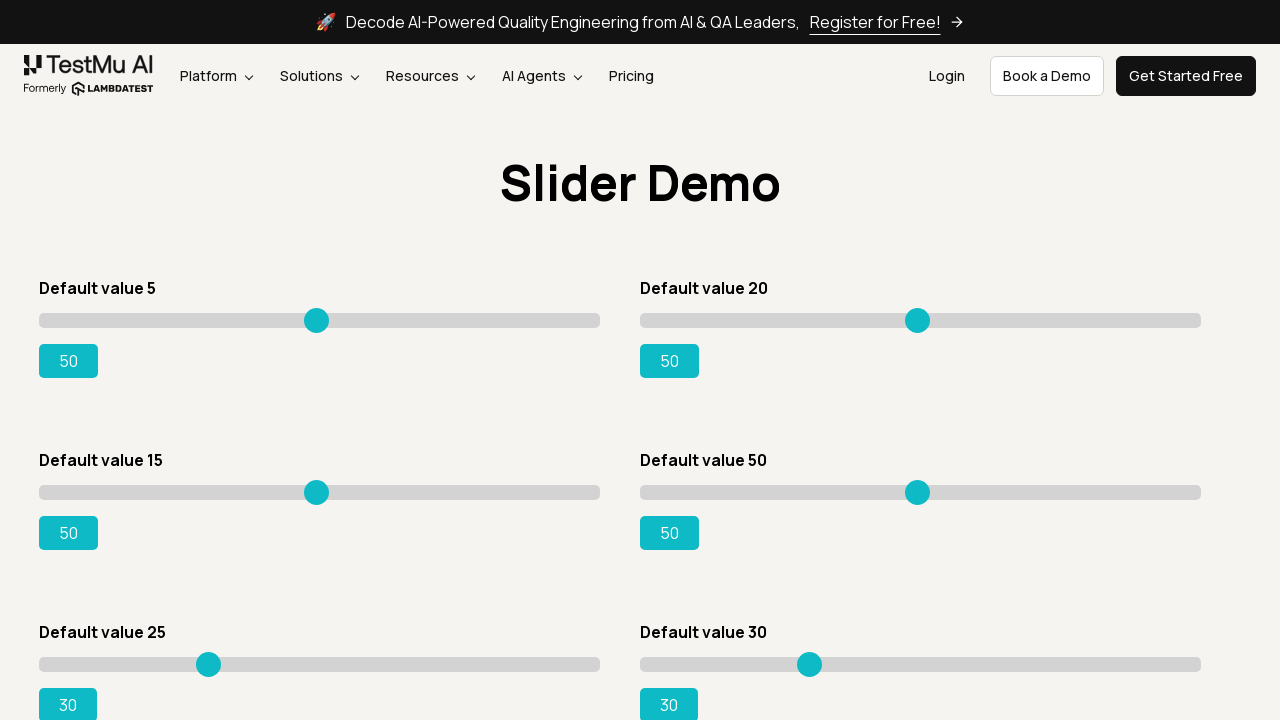

Slider 5 value updated to: 30
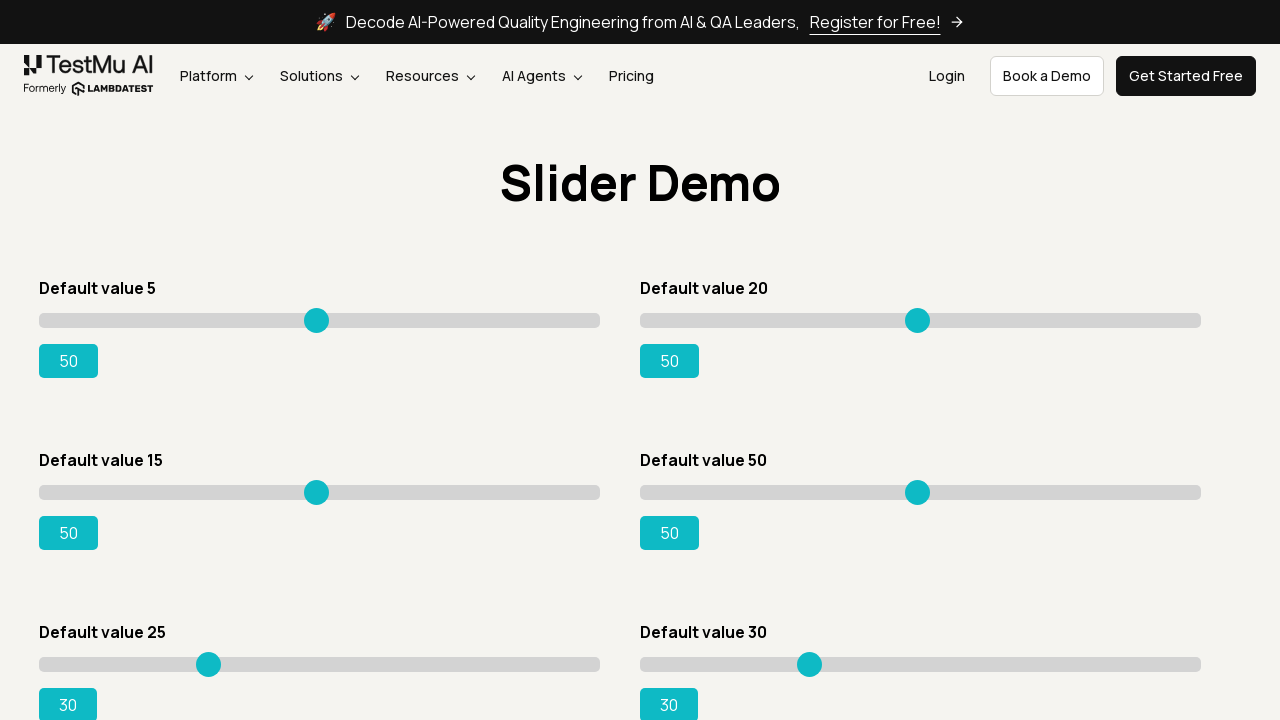

Pressed ArrowRight on slider 5 on input[type='range'] >> nth=4
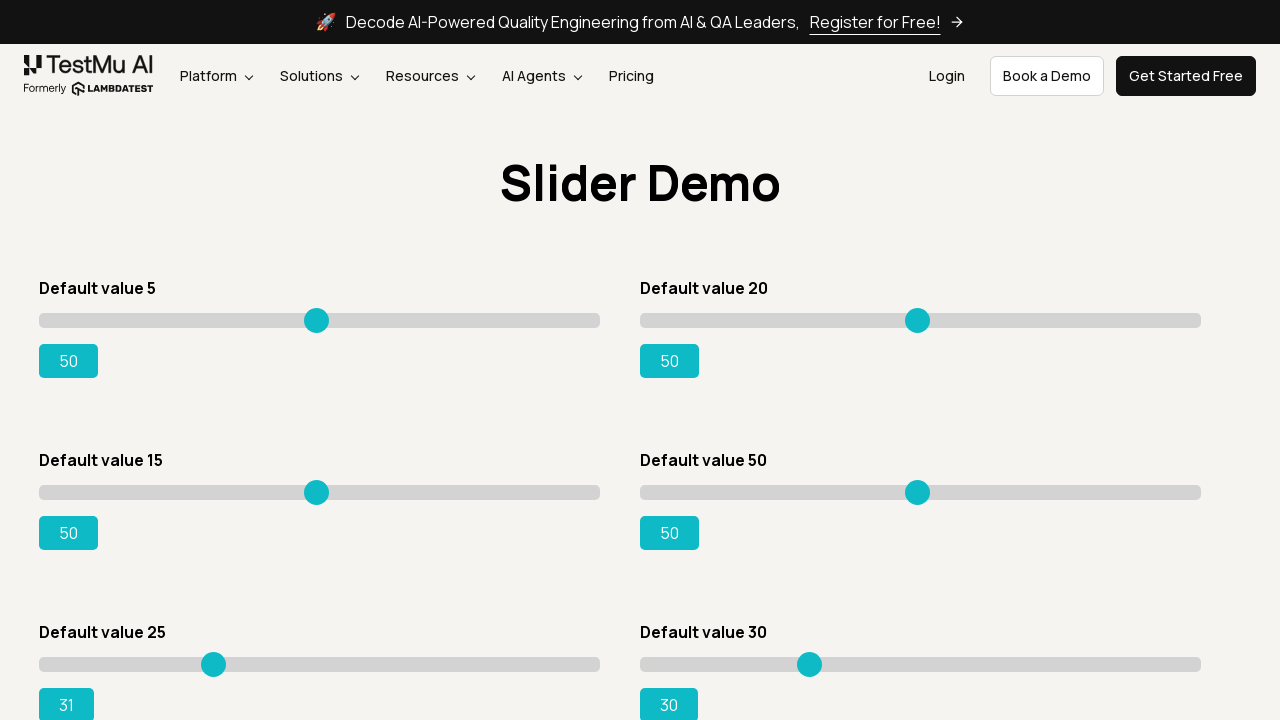

Slider 5 value updated to: 31
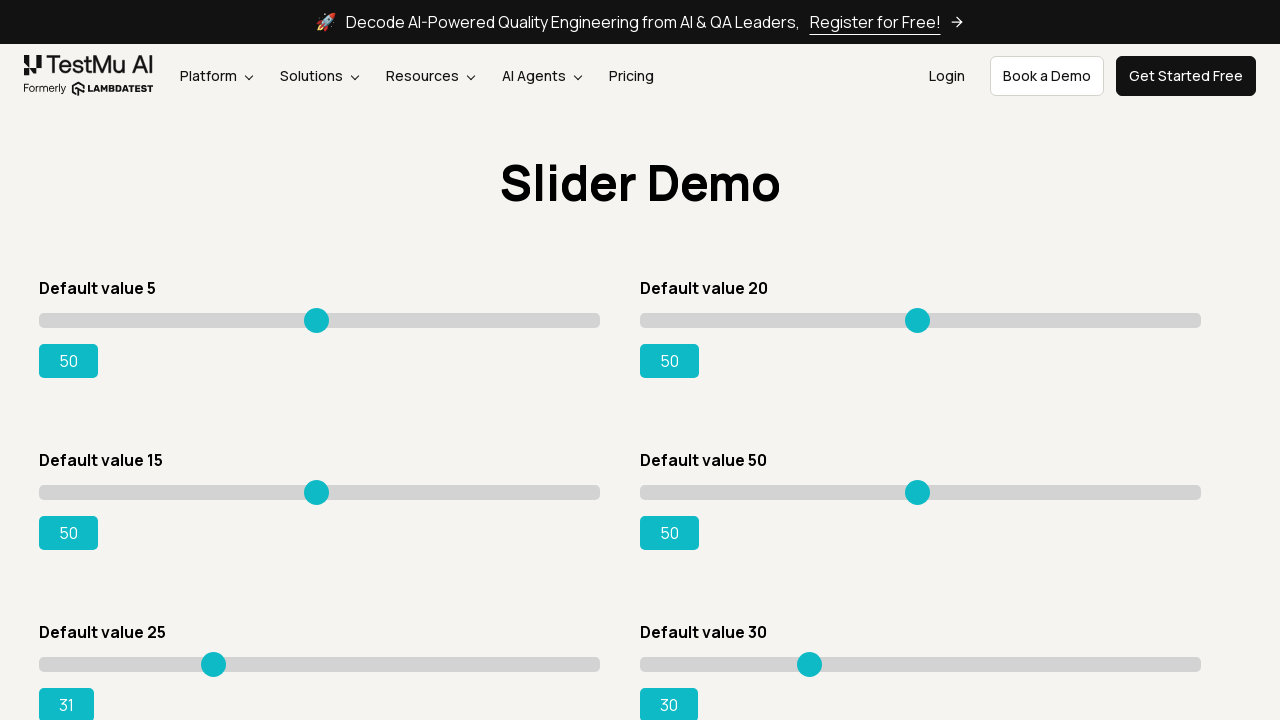

Pressed ArrowRight on slider 5 on input[type='range'] >> nth=4
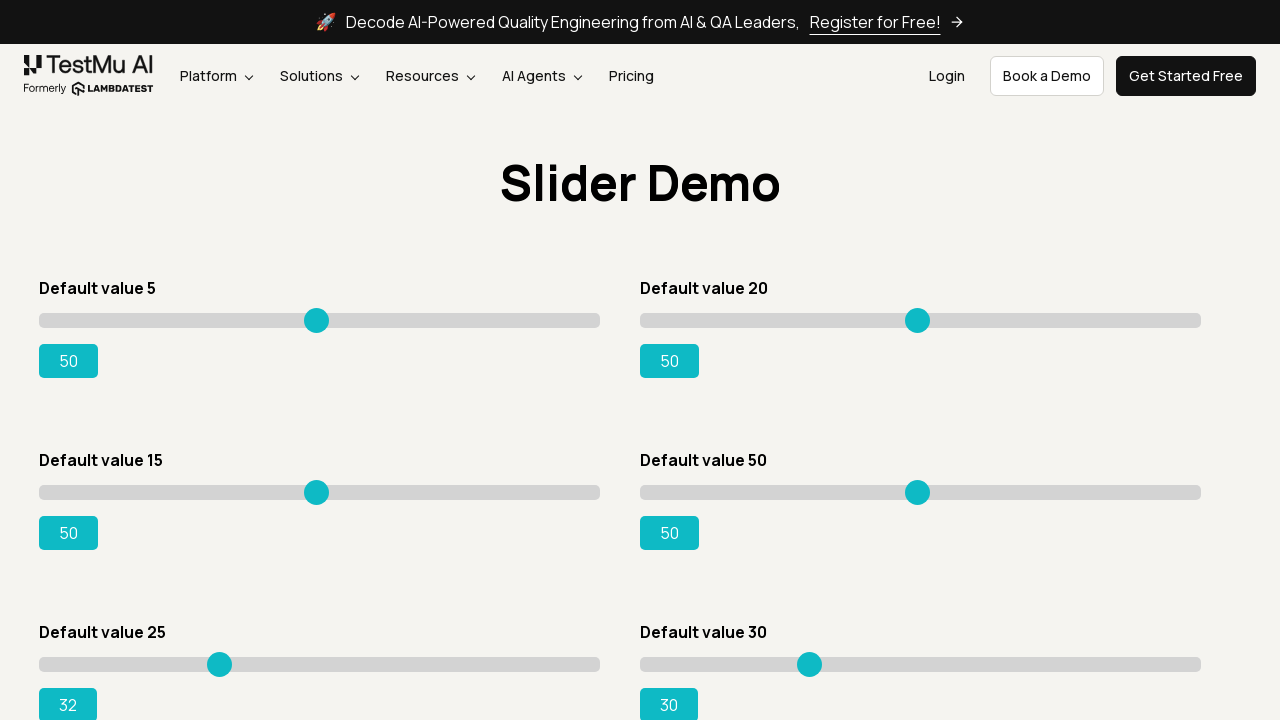

Slider 5 value updated to: 32
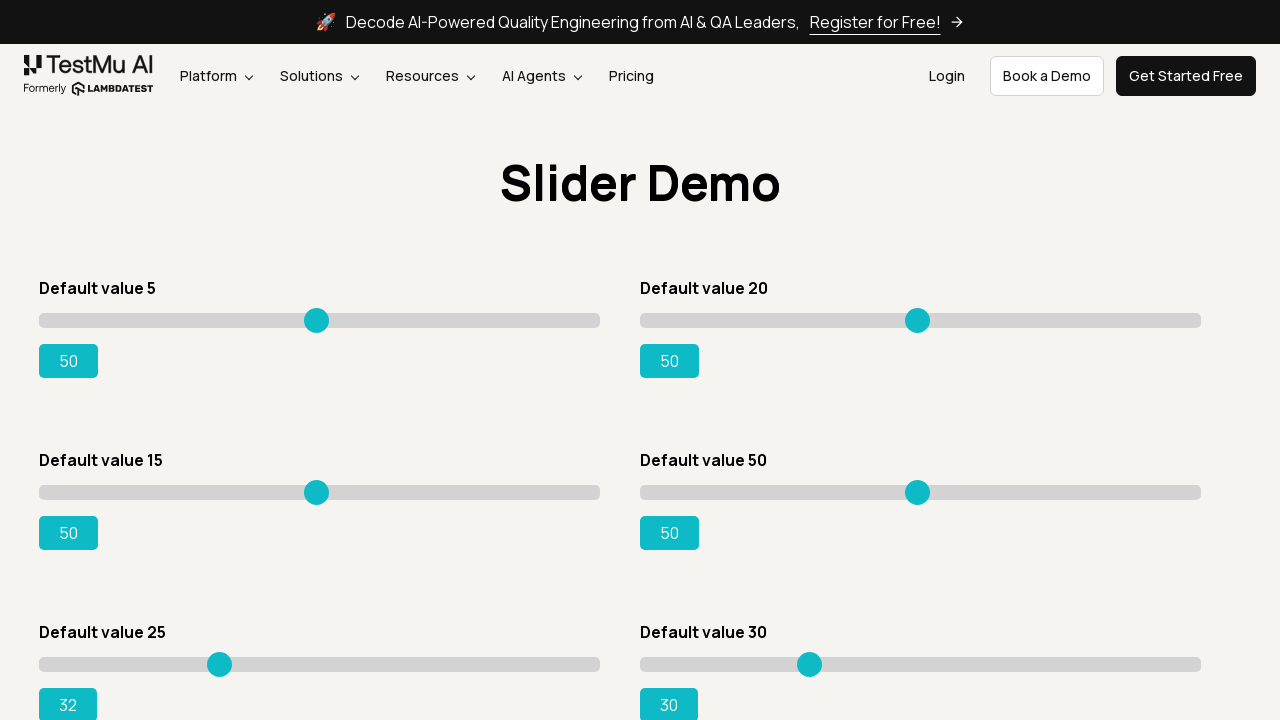

Pressed ArrowRight on slider 5 on input[type='range'] >> nth=4
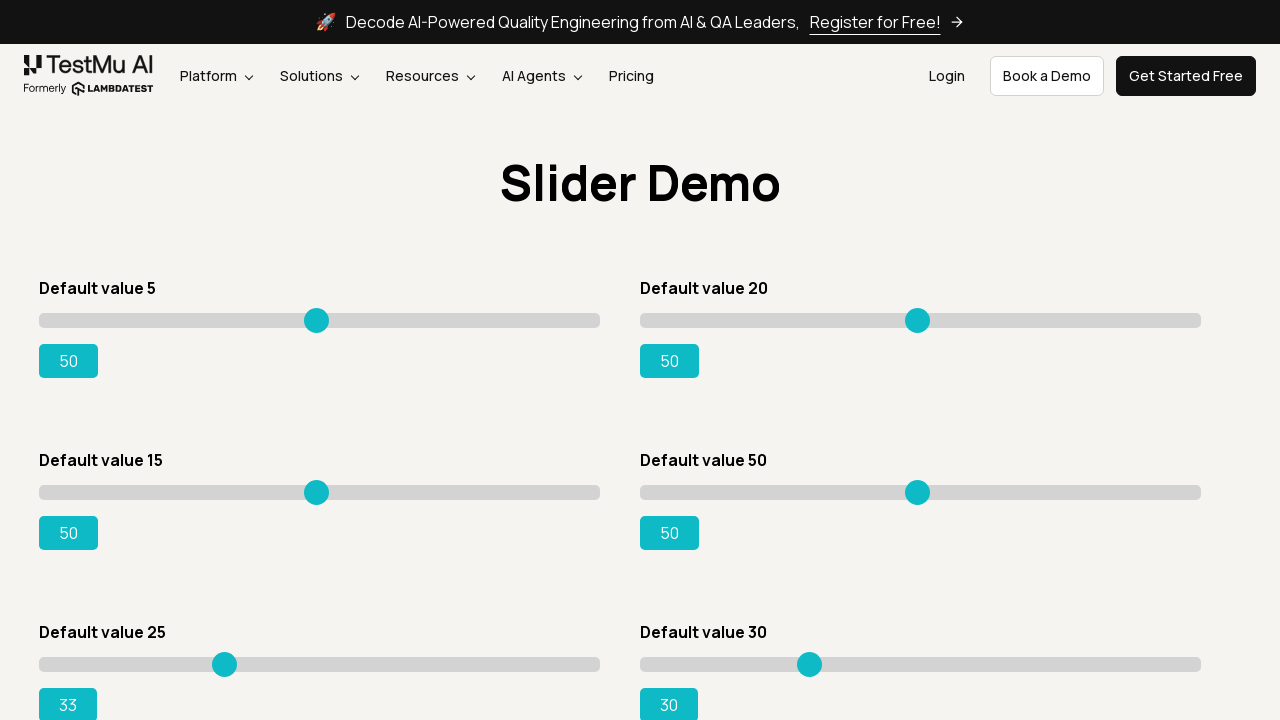

Slider 5 value updated to: 33
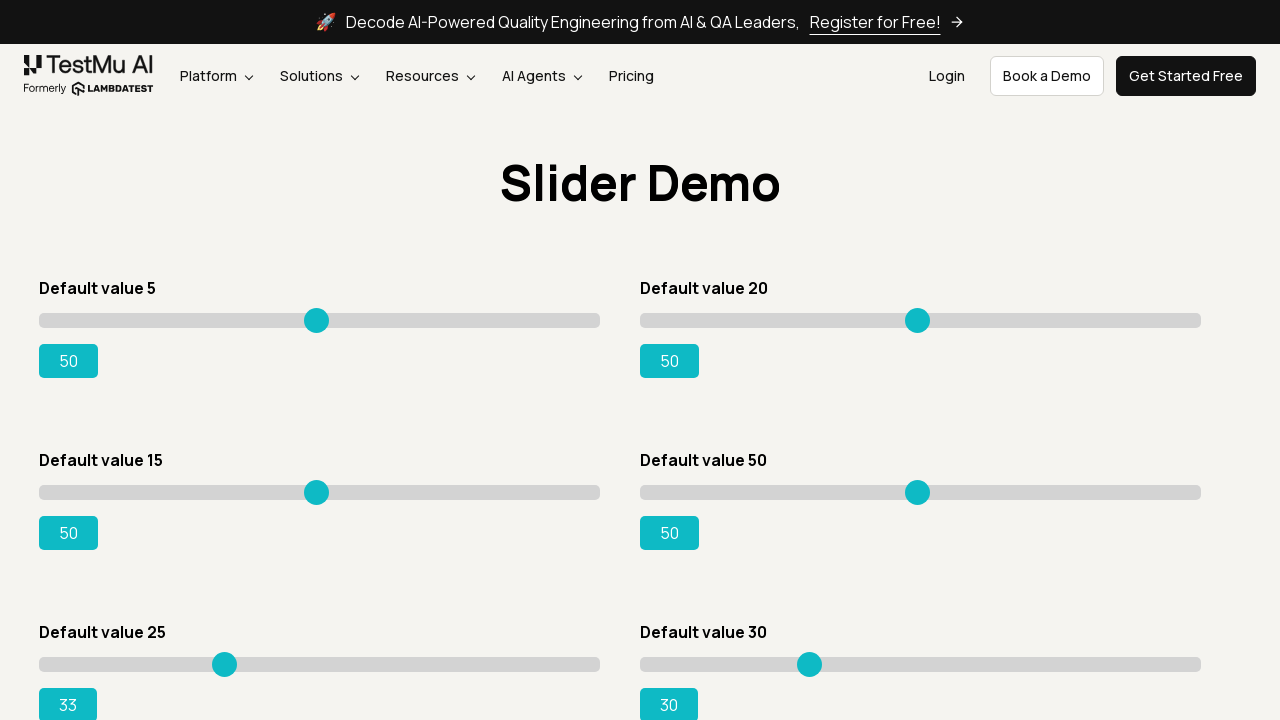

Pressed ArrowRight on slider 5 on input[type='range'] >> nth=4
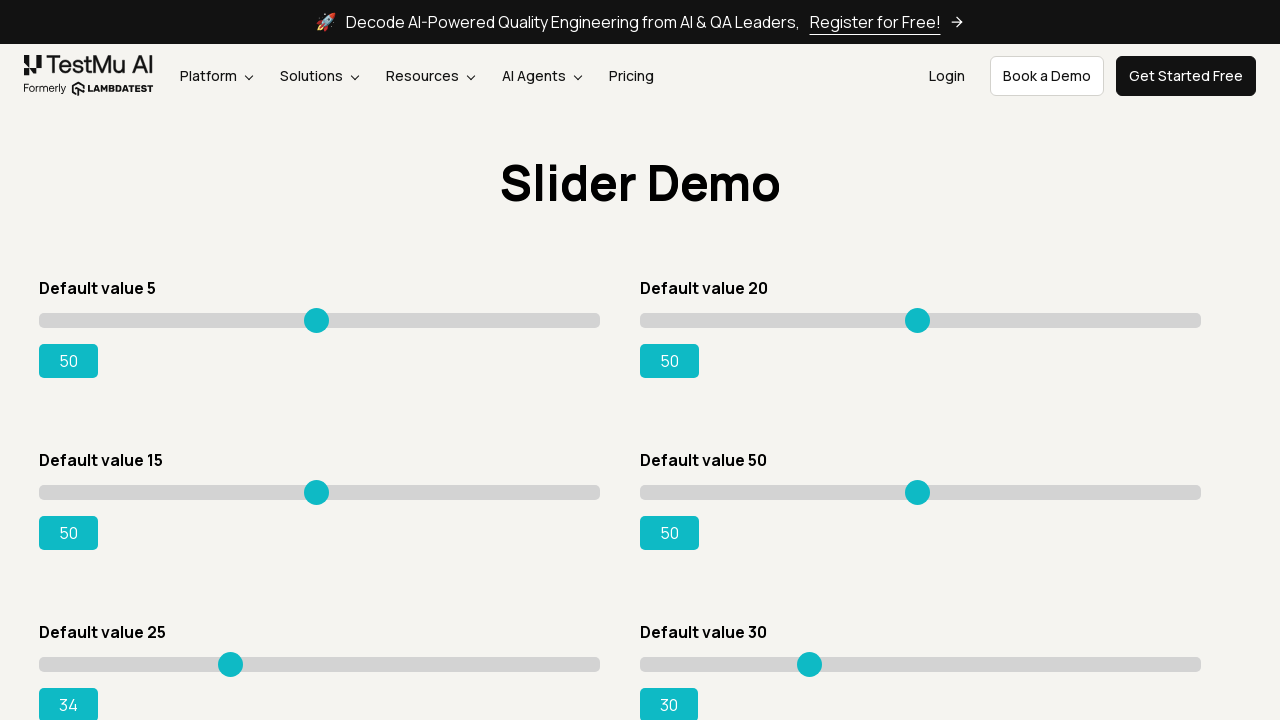

Slider 5 value updated to: 34
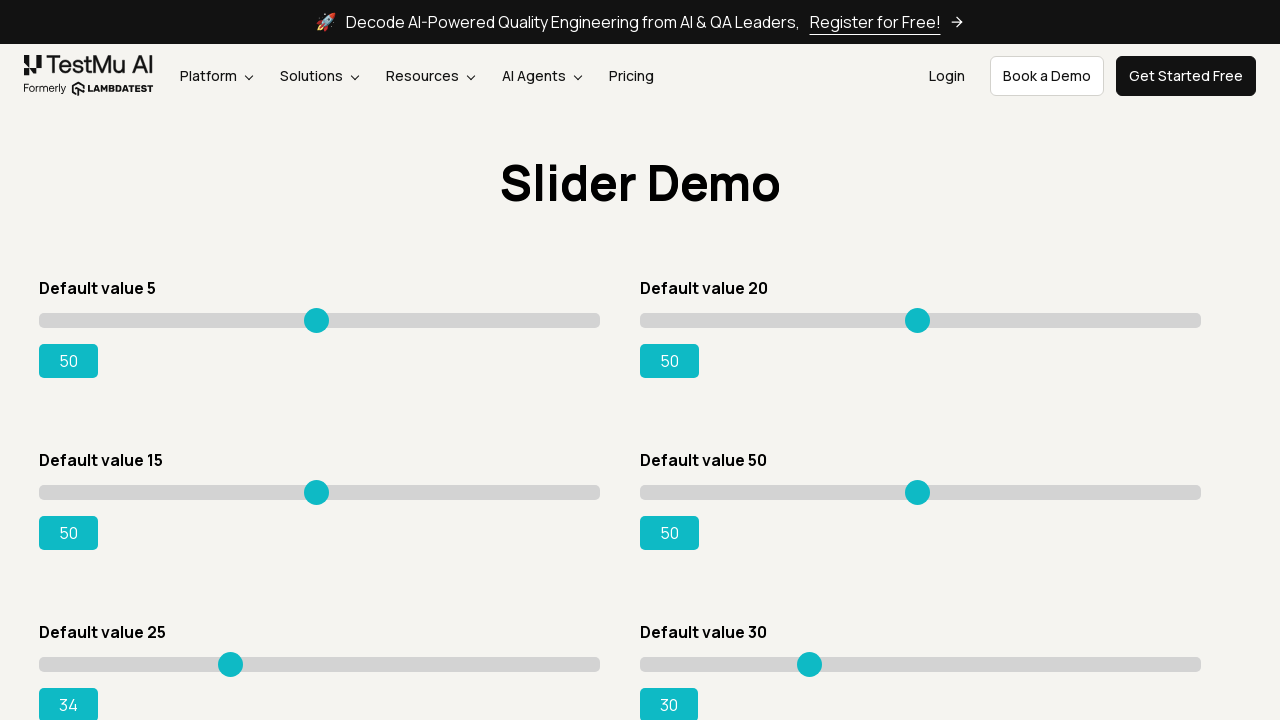

Pressed ArrowRight on slider 5 on input[type='range'] >> nth=4
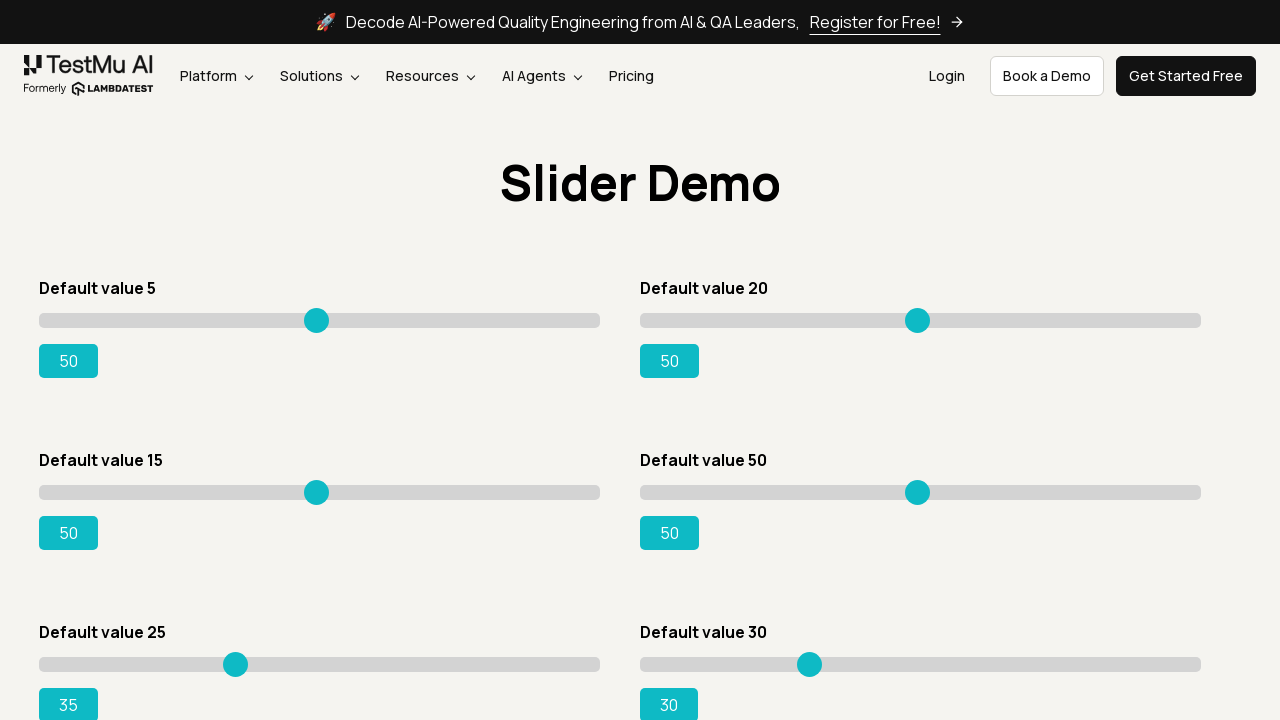

Slider 5 value updated to: 35
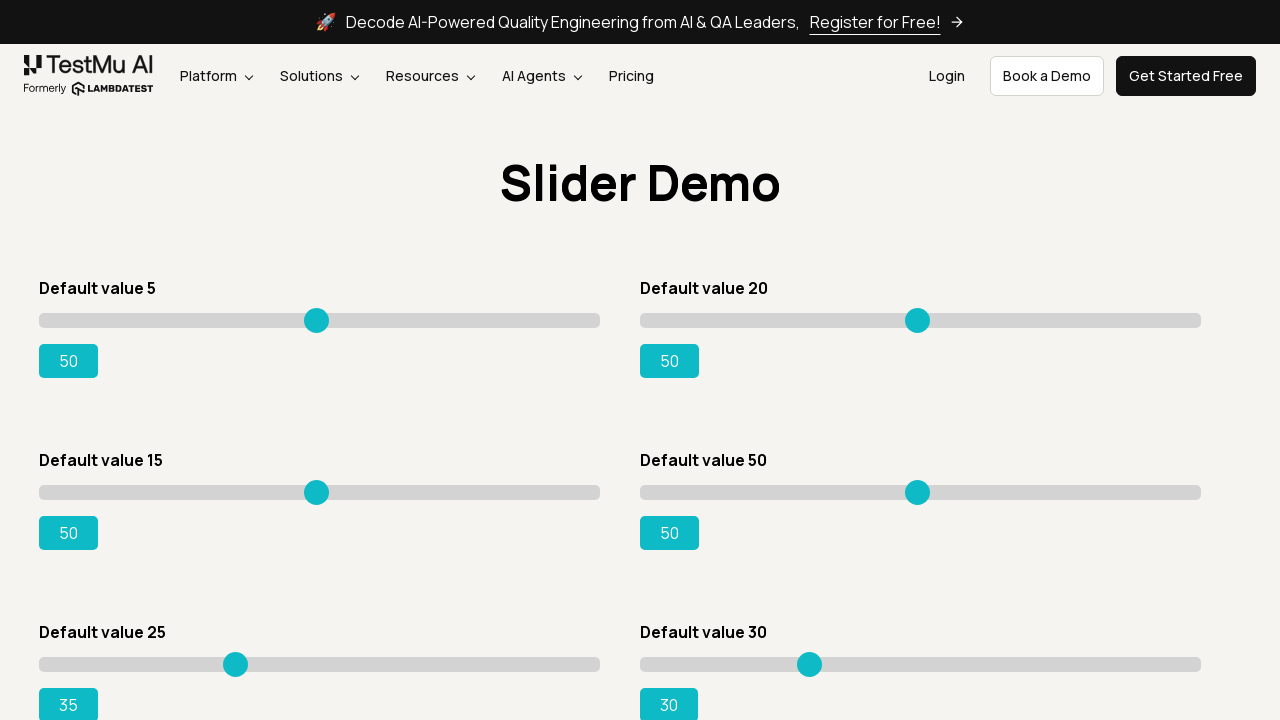

Pressed ArrowRight on slider 5 on input[type='range'] >> nth=4
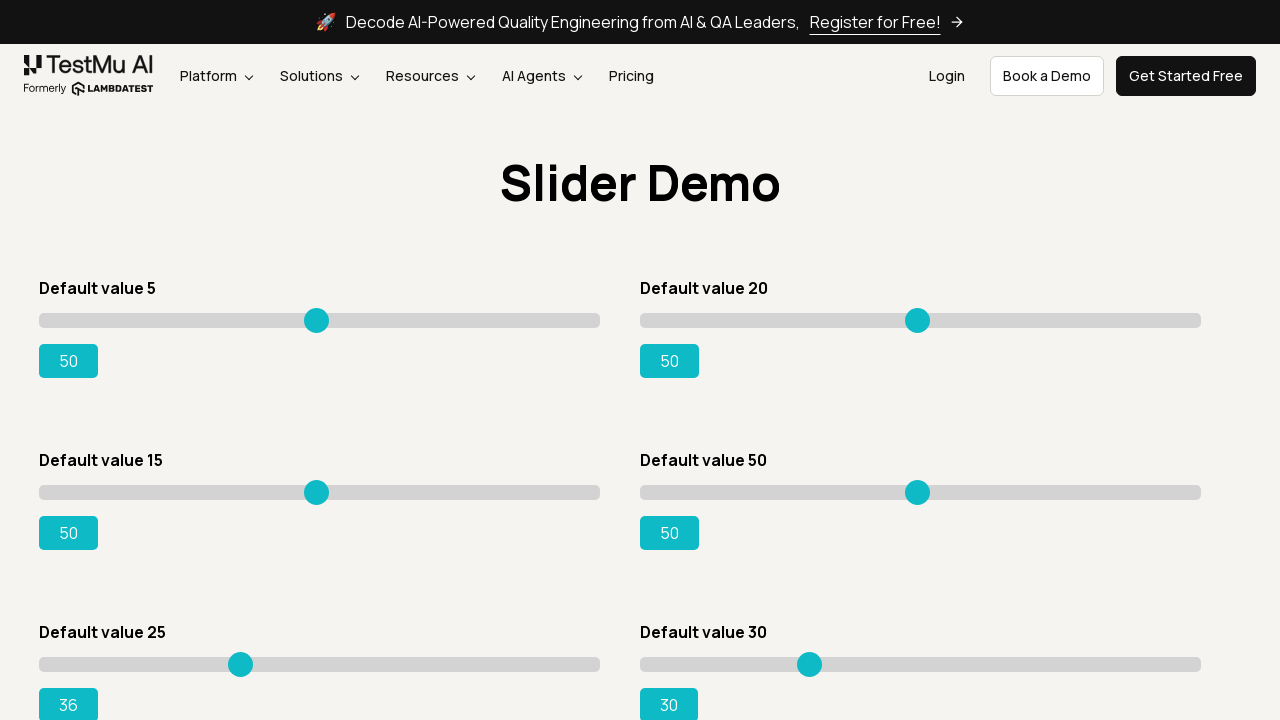

Slider 5 value updated to: 36
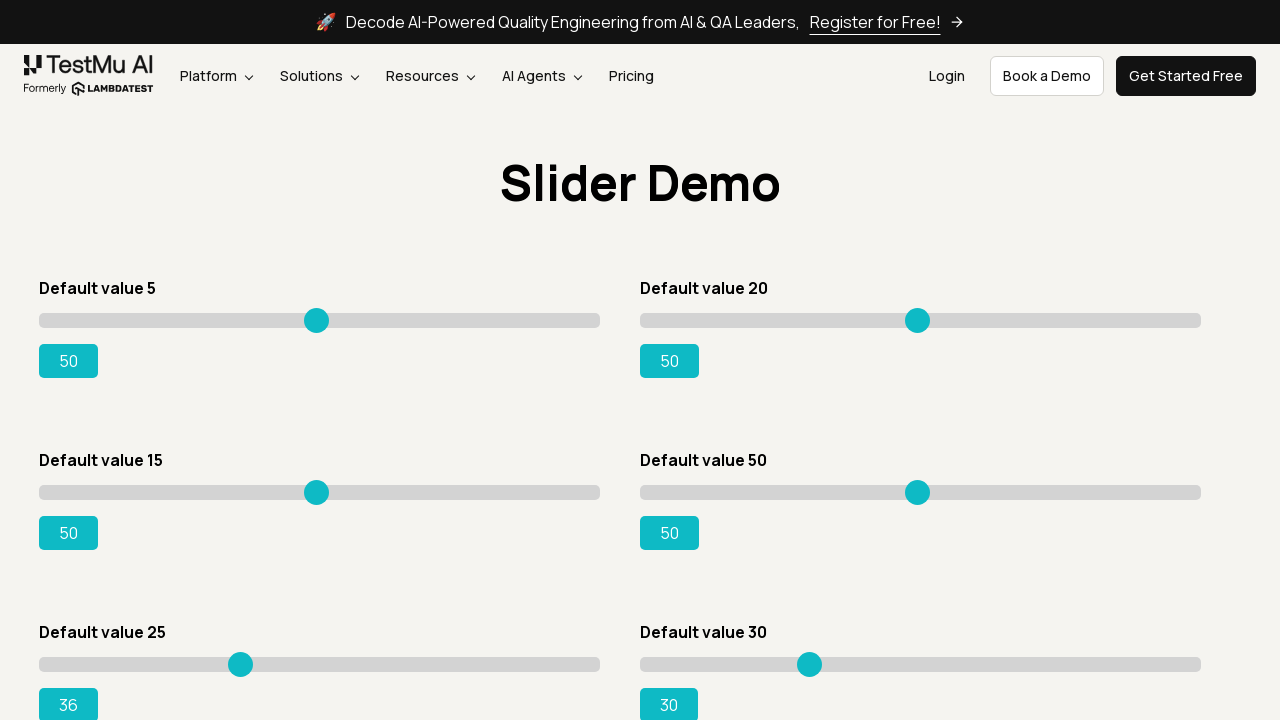

Pressed ArrowRight on slider 5 on input[type='range'] >> nth=4
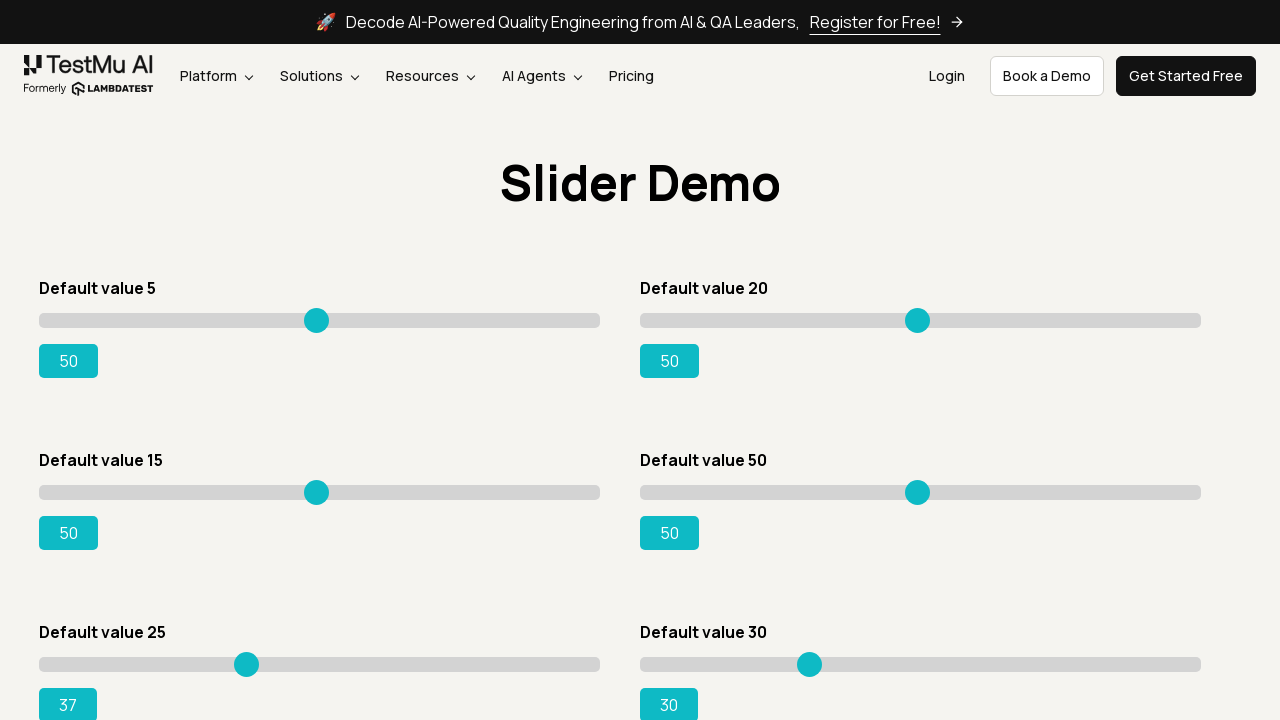

Slider 5 value updated to: 37
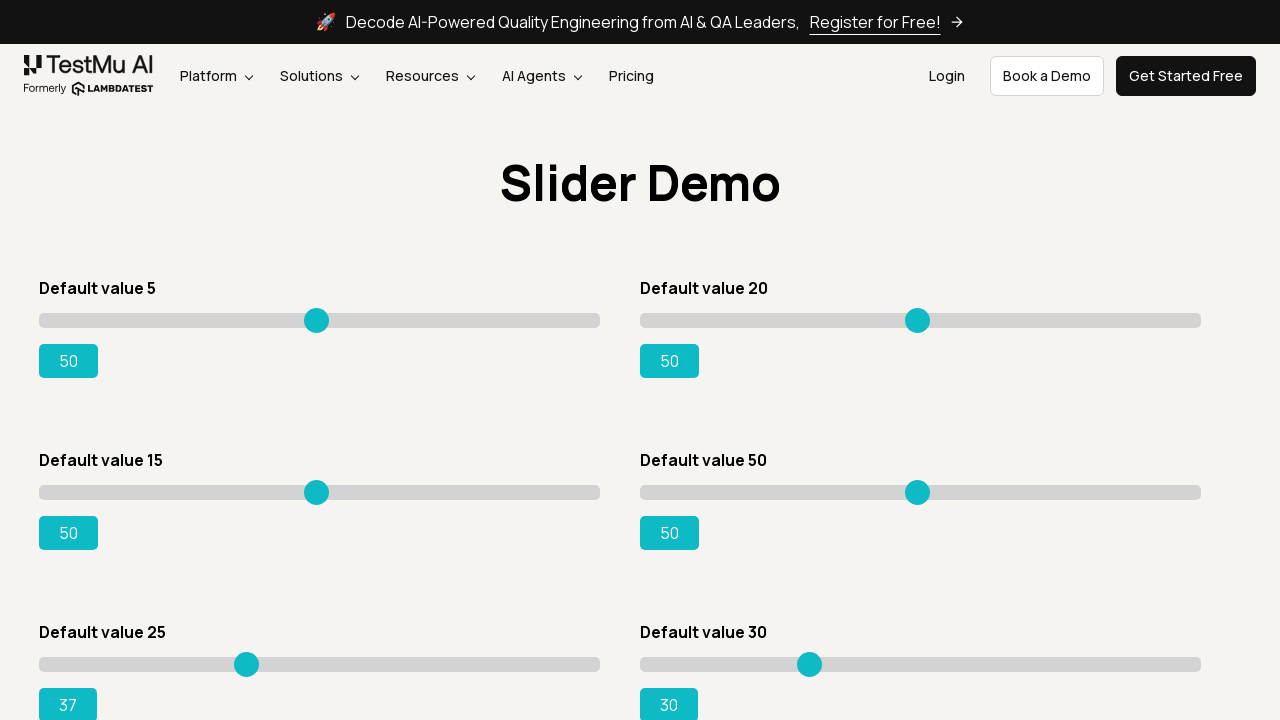

Pressed ArrowRight on slider 5 on input[type='range'] >> nth=4
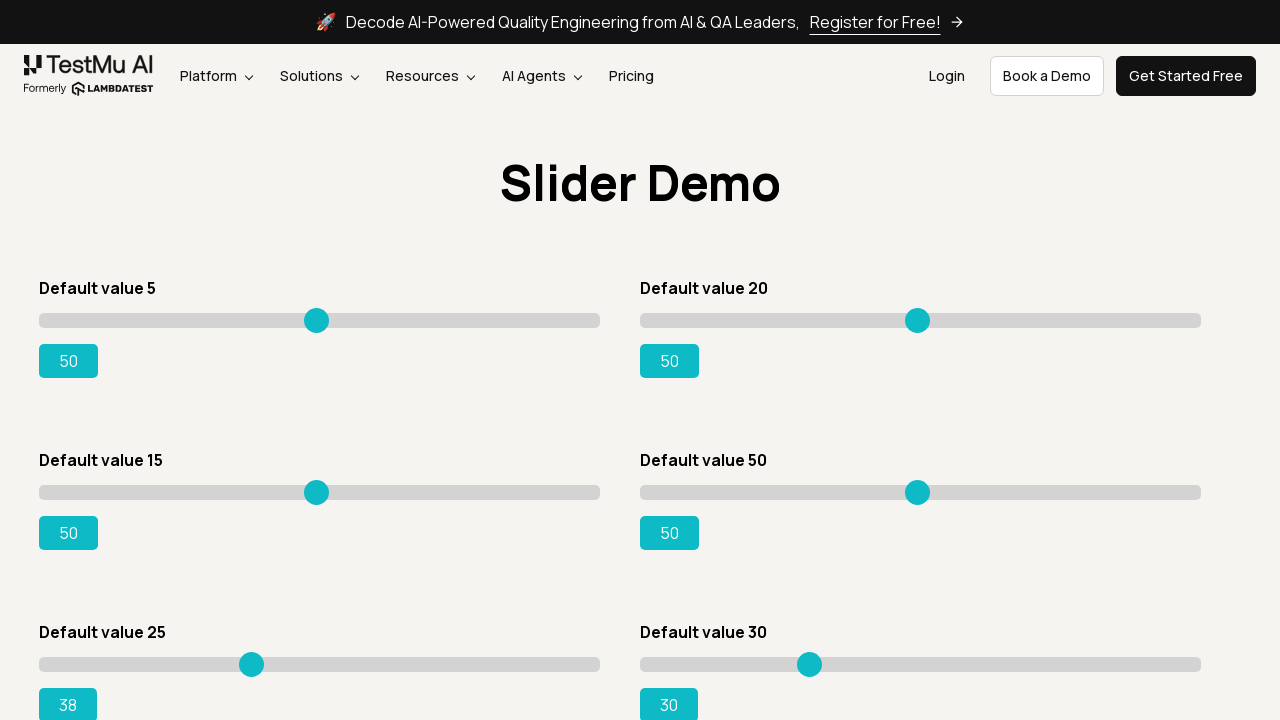

Slider 5 value updated to: 38
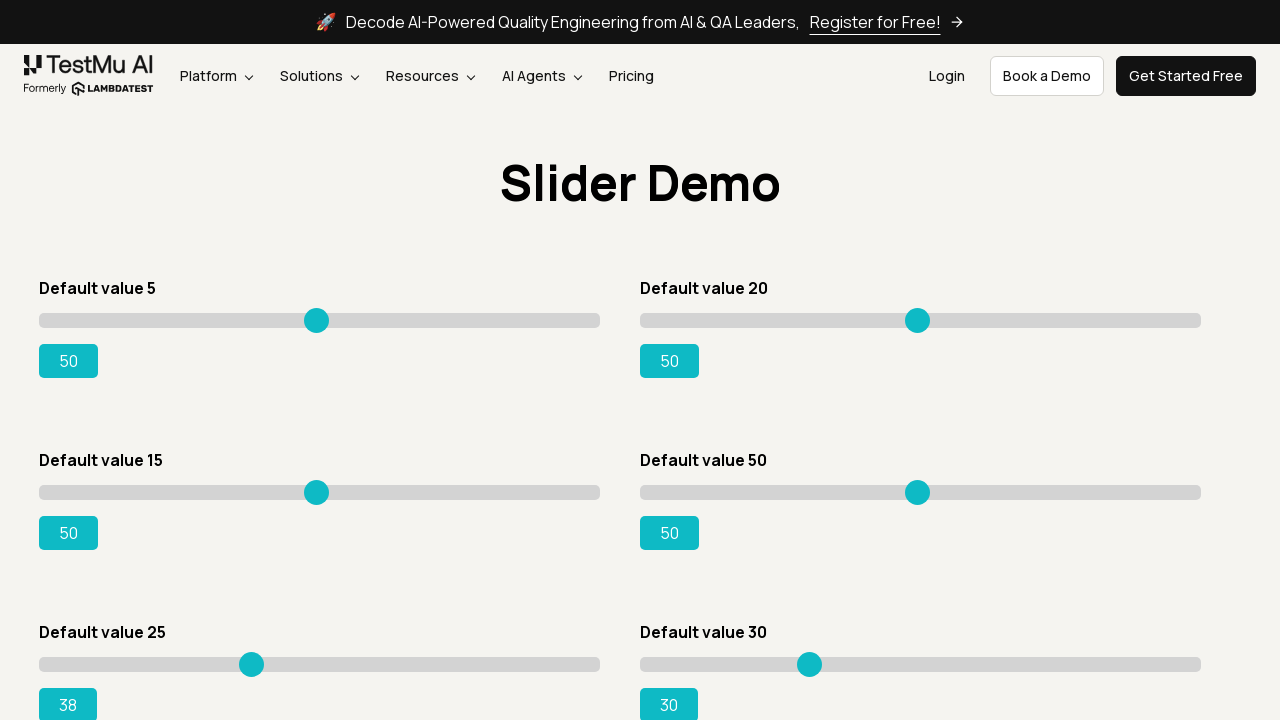

Pressed ArrowRight on slider 5 on input[type='range'] >> nth=4
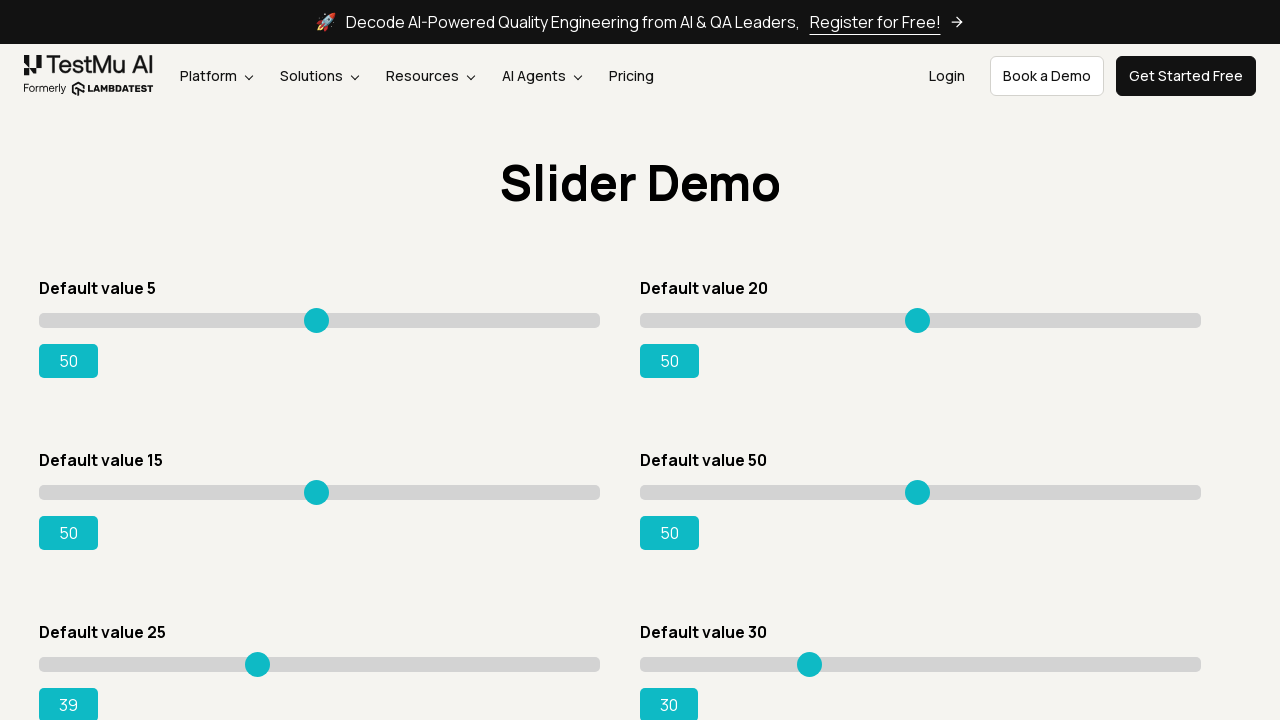

Slider 5 value updated to: 39
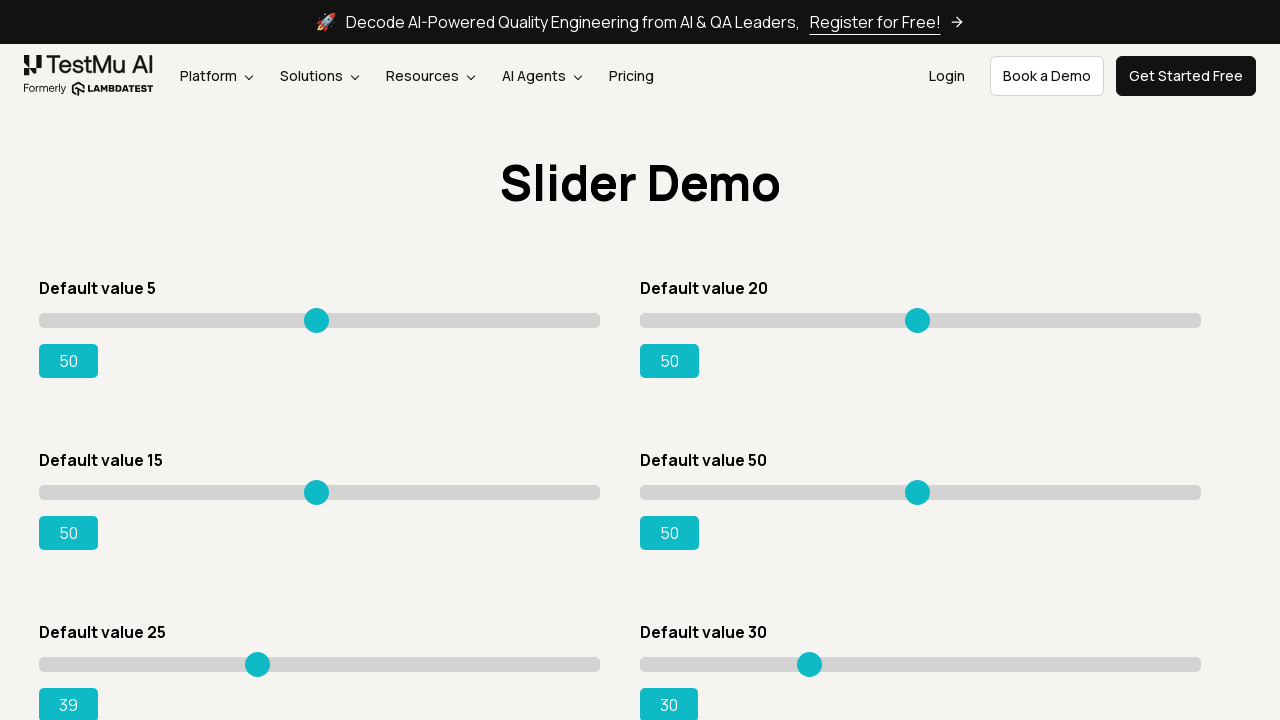

Pressed ArrowRight on slider 5 on input[type='range'] >> nth=4
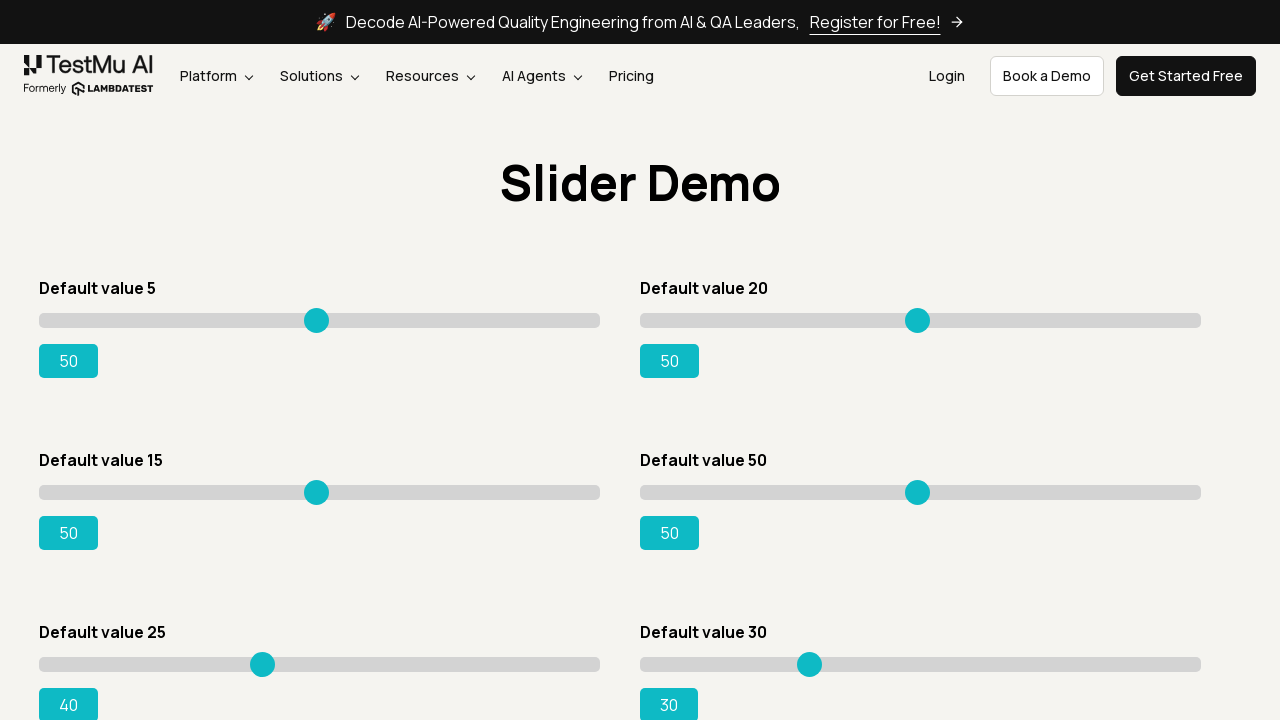

Slider 5 value updated to: 40
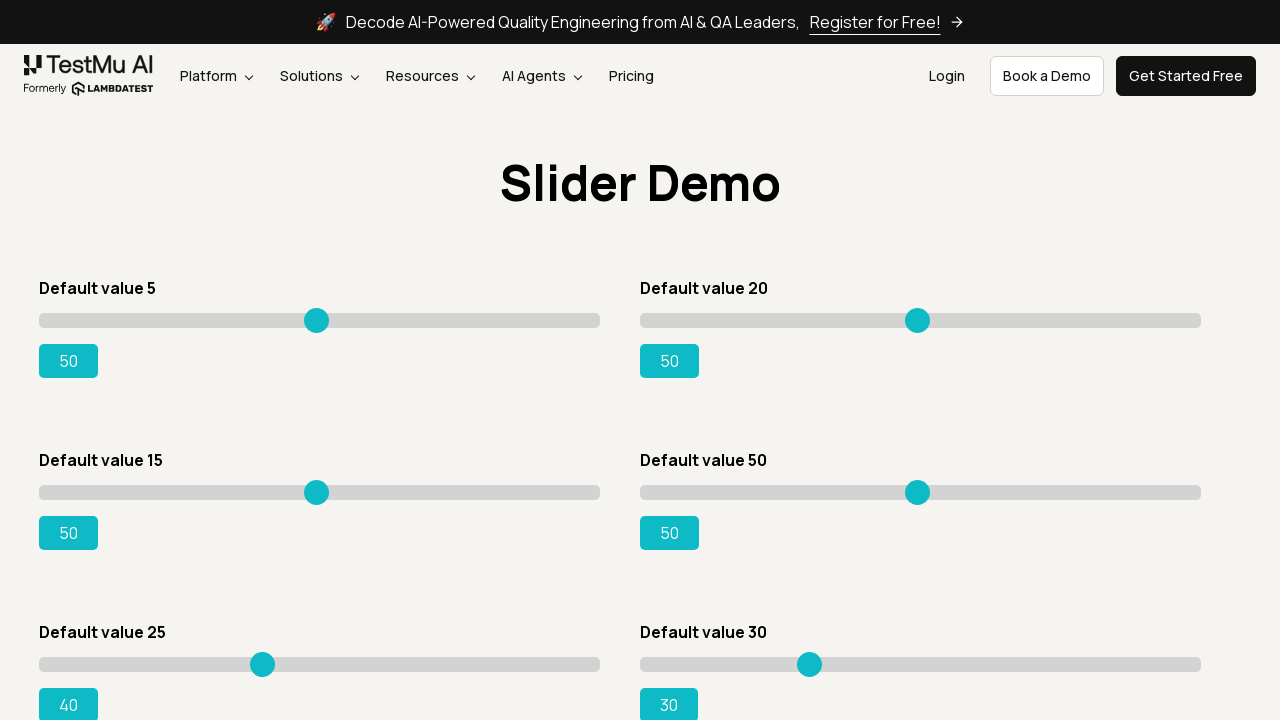

Pressed ArrowRight on slider 5 on input[type='range'] >> nth=4
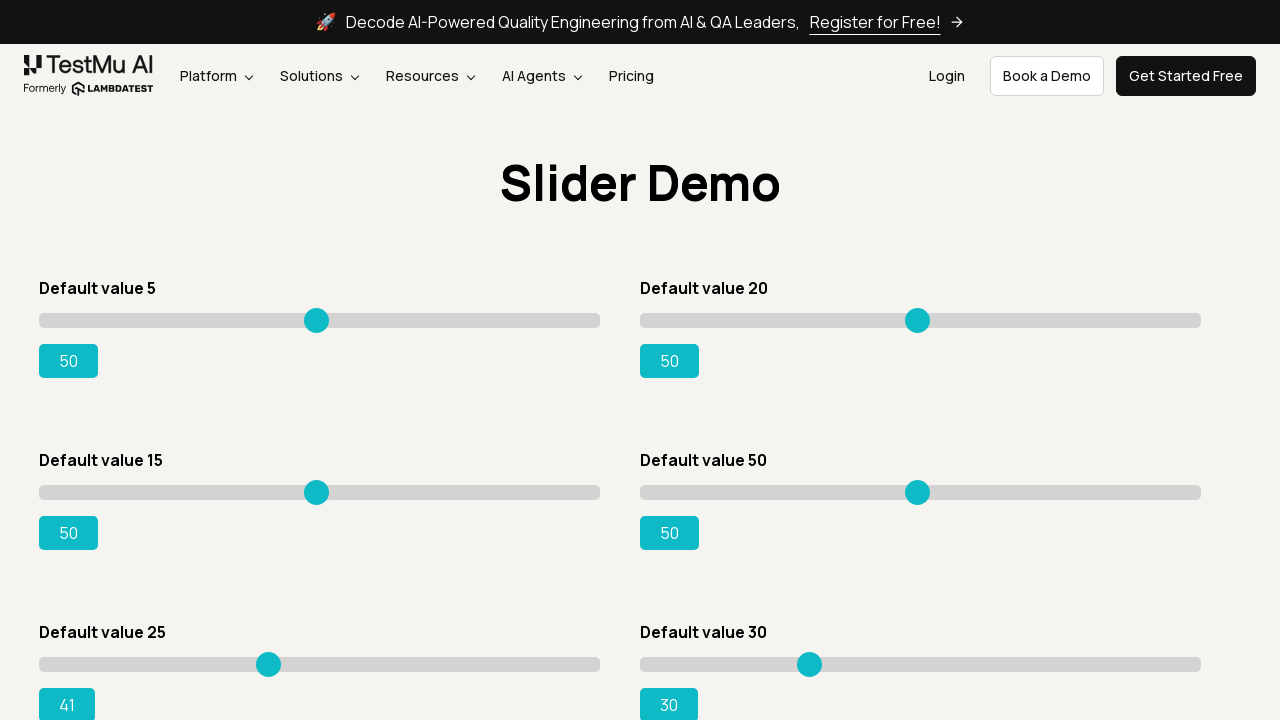

Slider 5 value updated to: 41
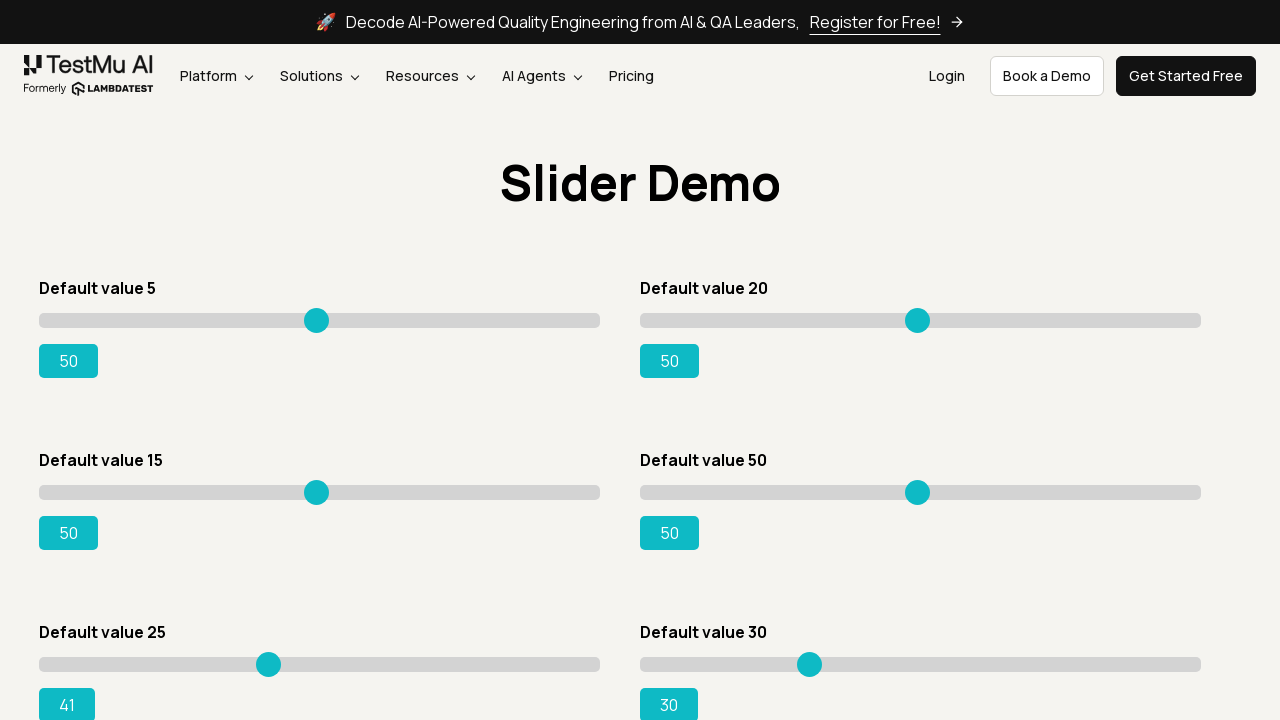

Pressed ArrowRight on slider 5 on input[type='range'] >> nth=4
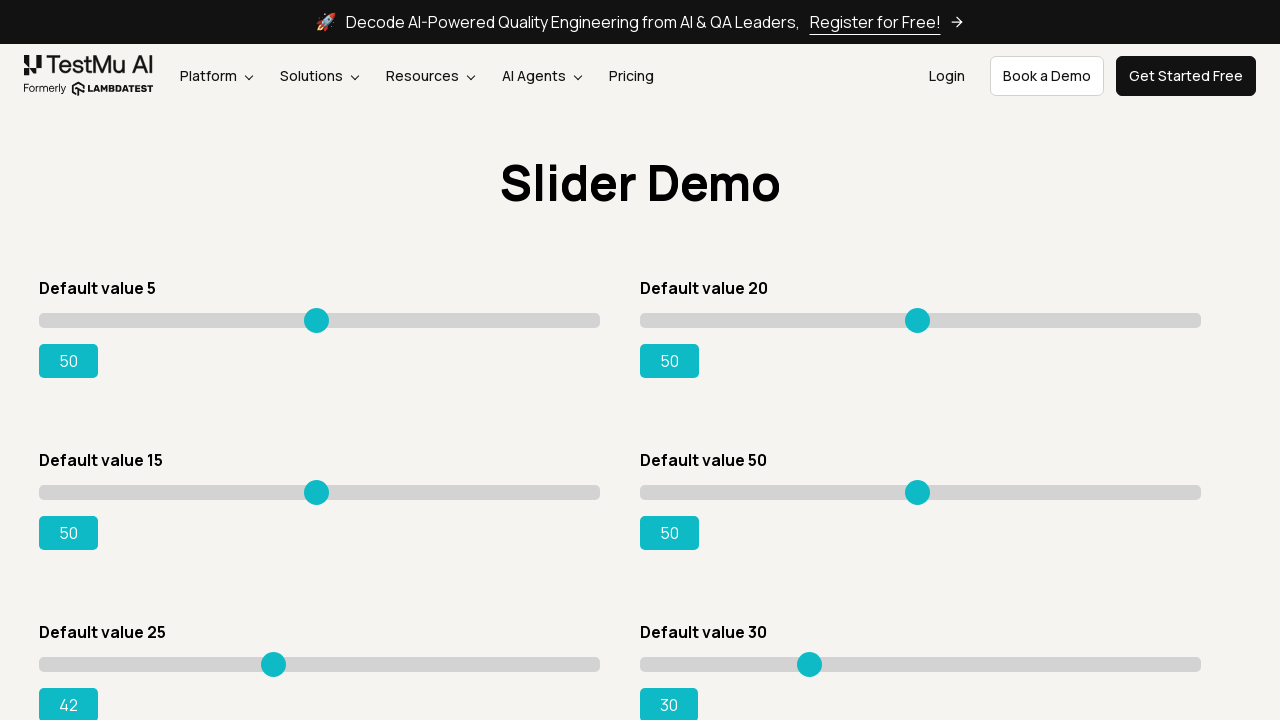

Slider 5 value updated to: 42
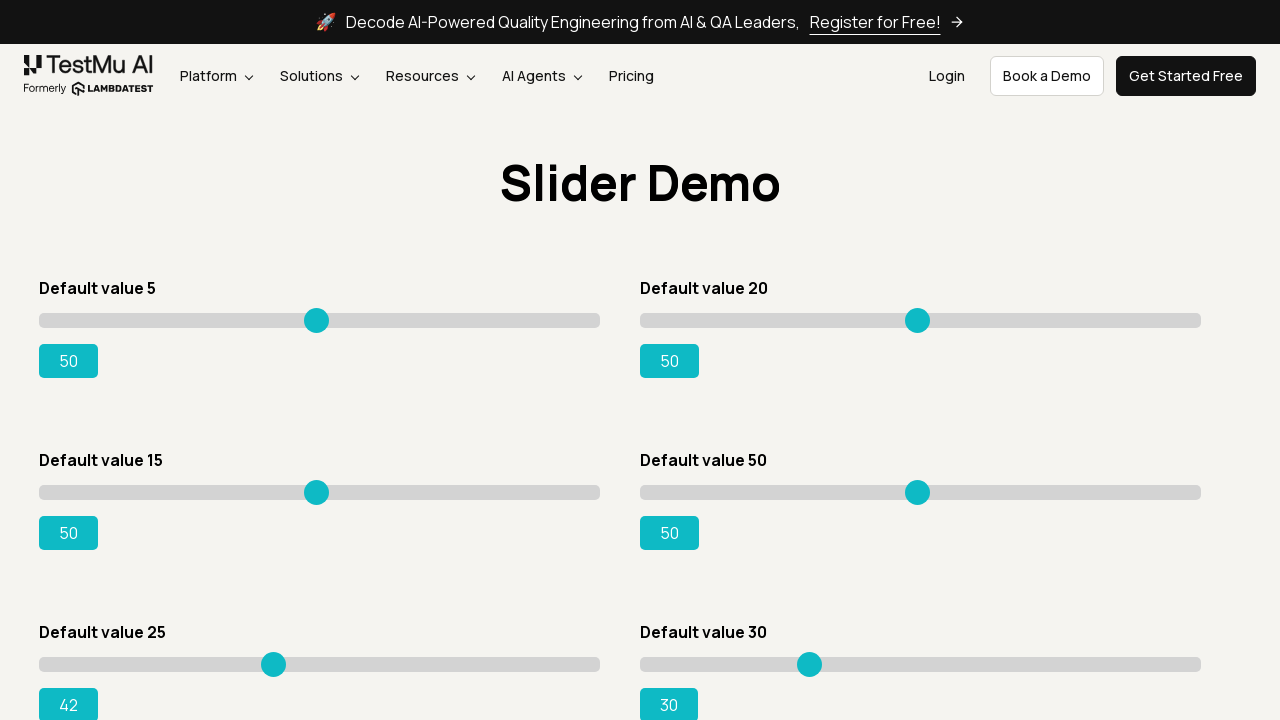

Pressed ArrowRight on slider 5 on input[type='range'] >> nth=4
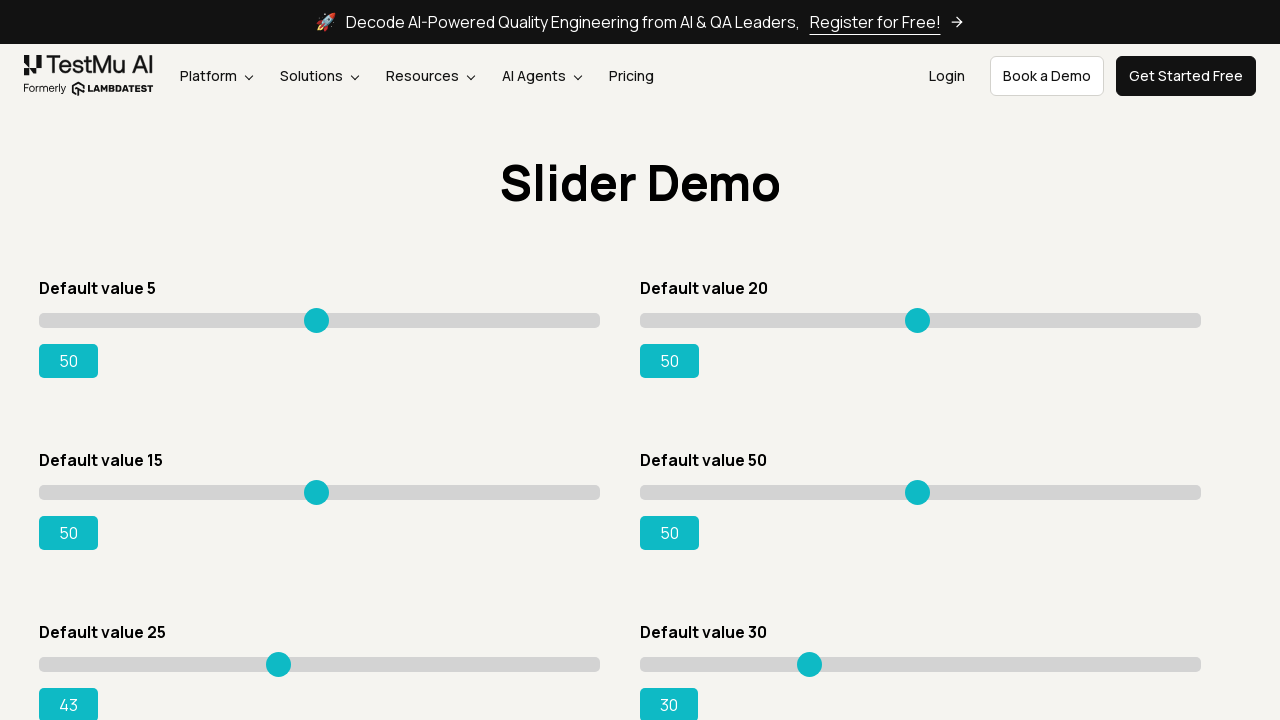

Slider 5 value updated to: 43
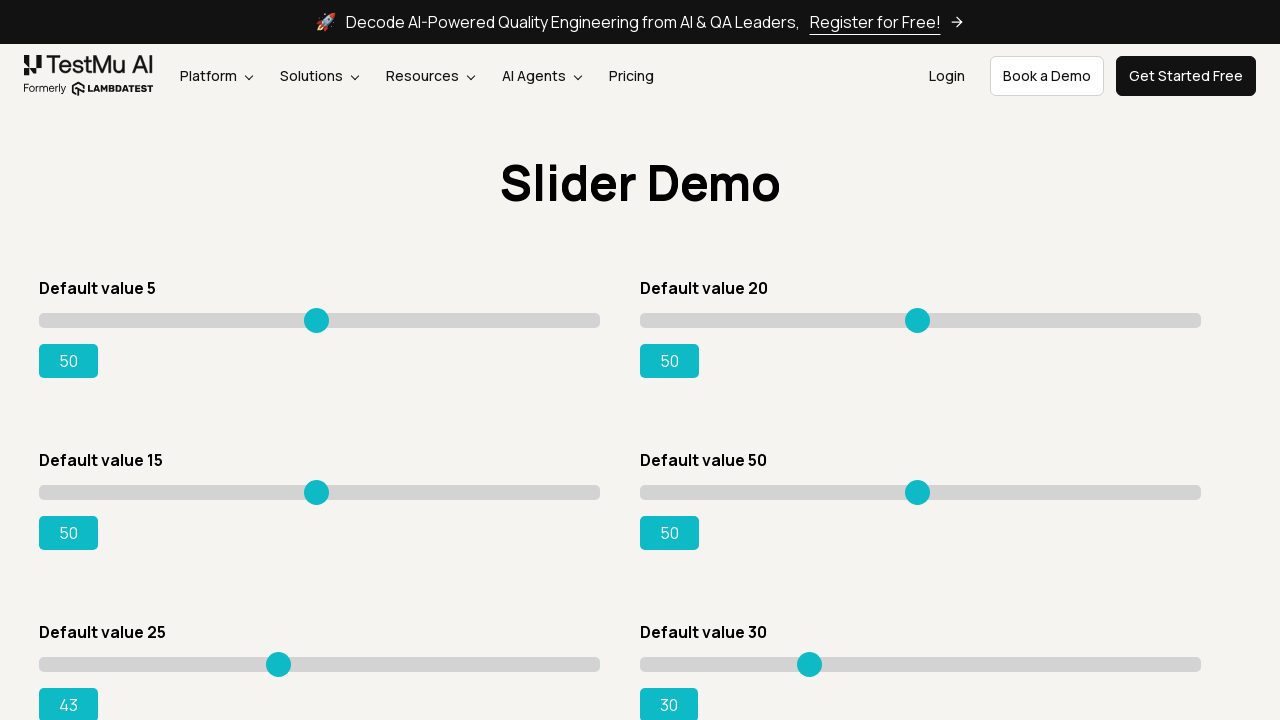

Pressed ArrowRight on slider 5 on input[type='range'] >> nth=4
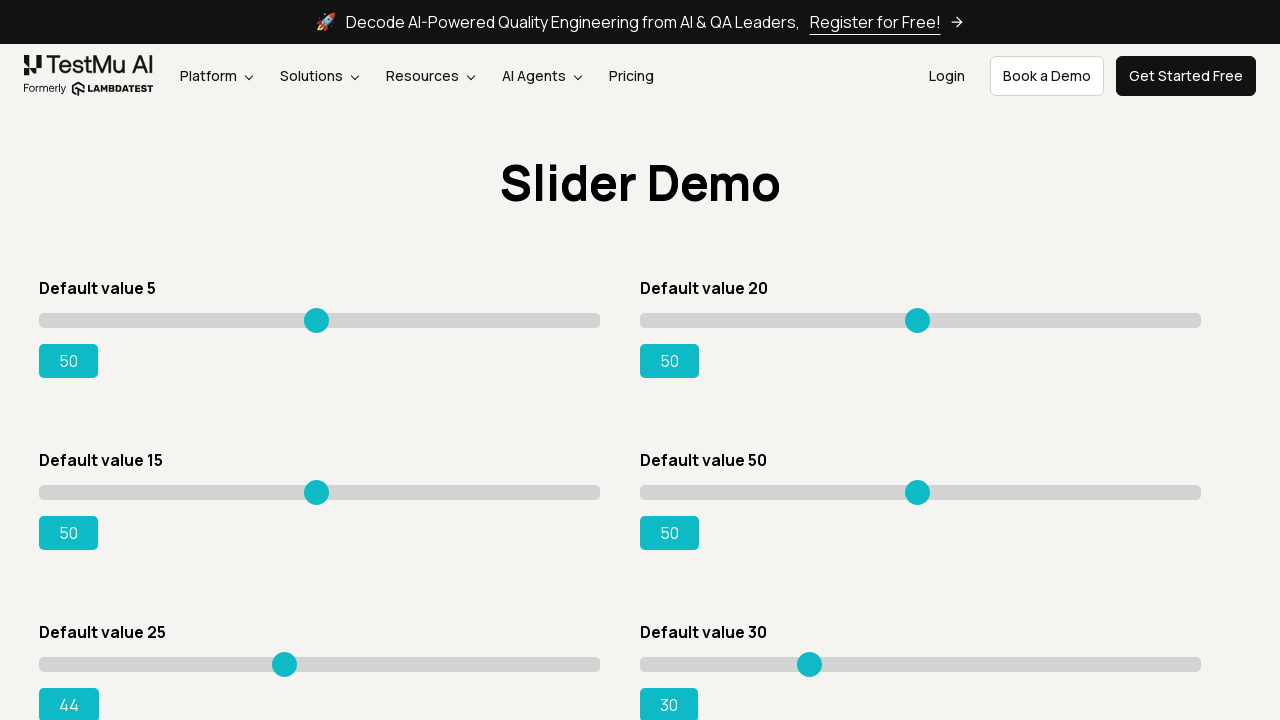

Slider 5 value updated to: 44
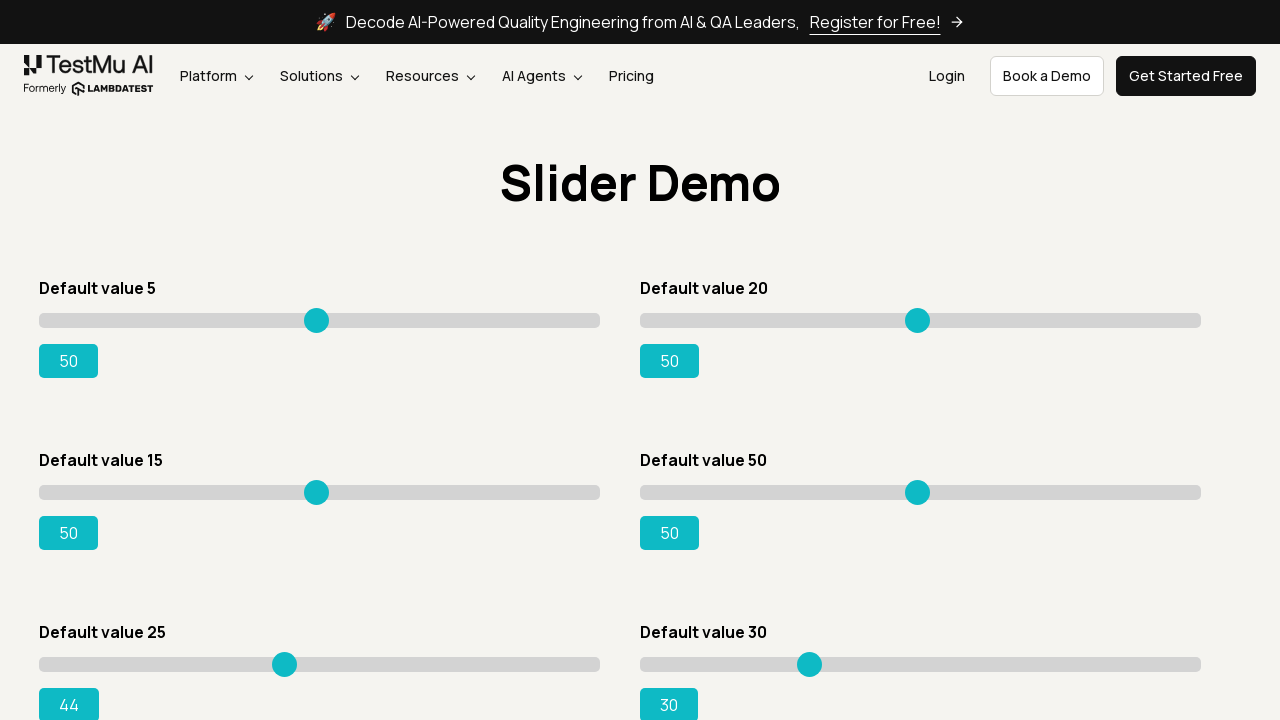

Pressed ArrowRight on slider 5 on input[type='range'] >> nth=4
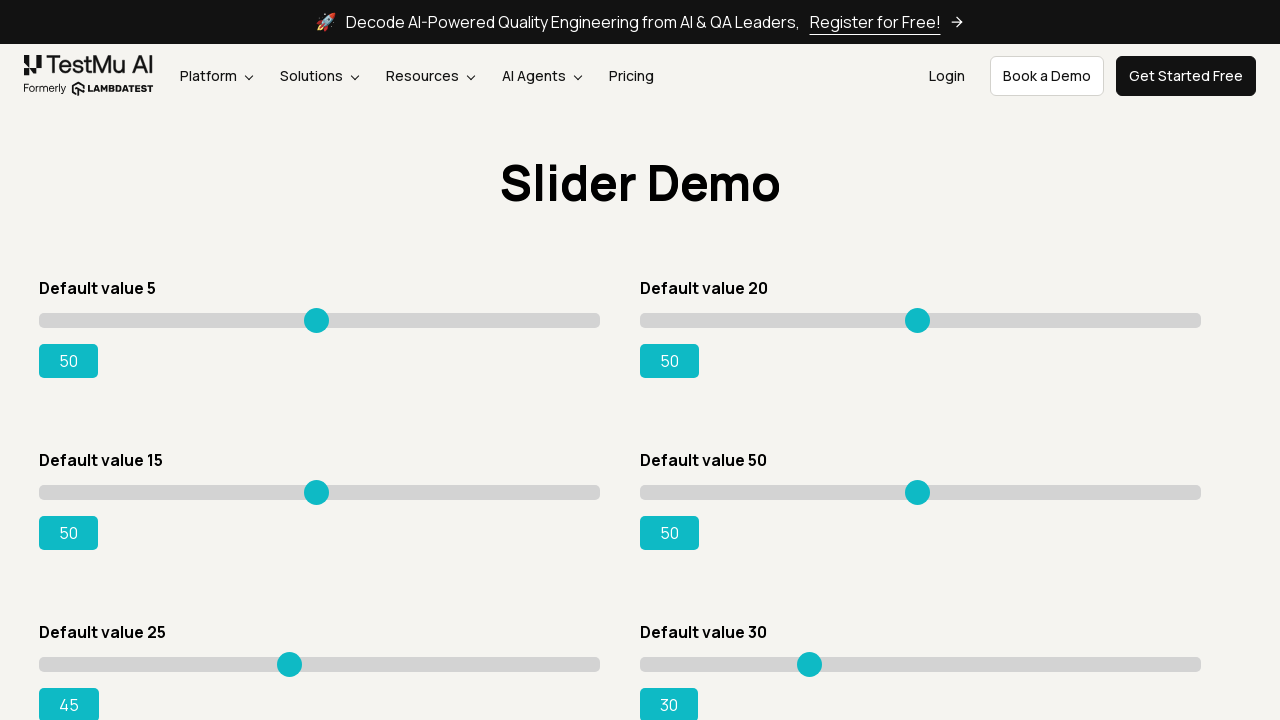

Slider 5 value updated to: 45
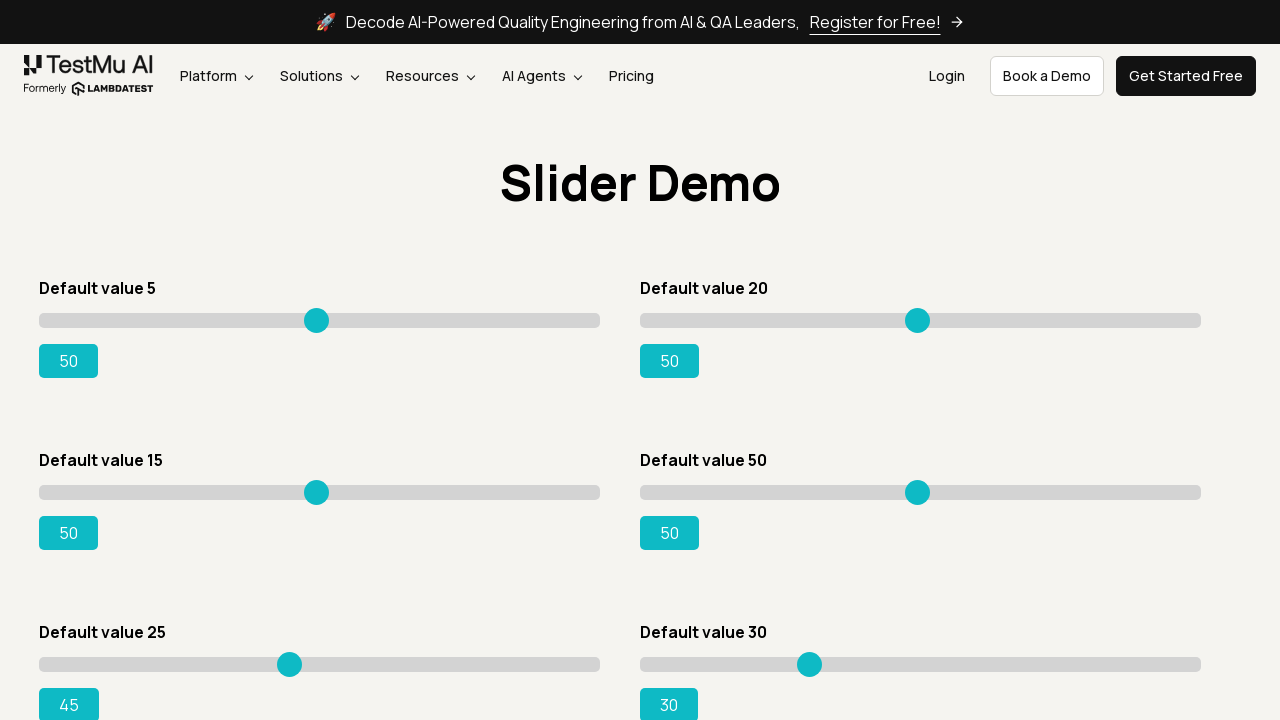

Pressed ArrowRight on slider 5 on input[type='range'] >> nth=4
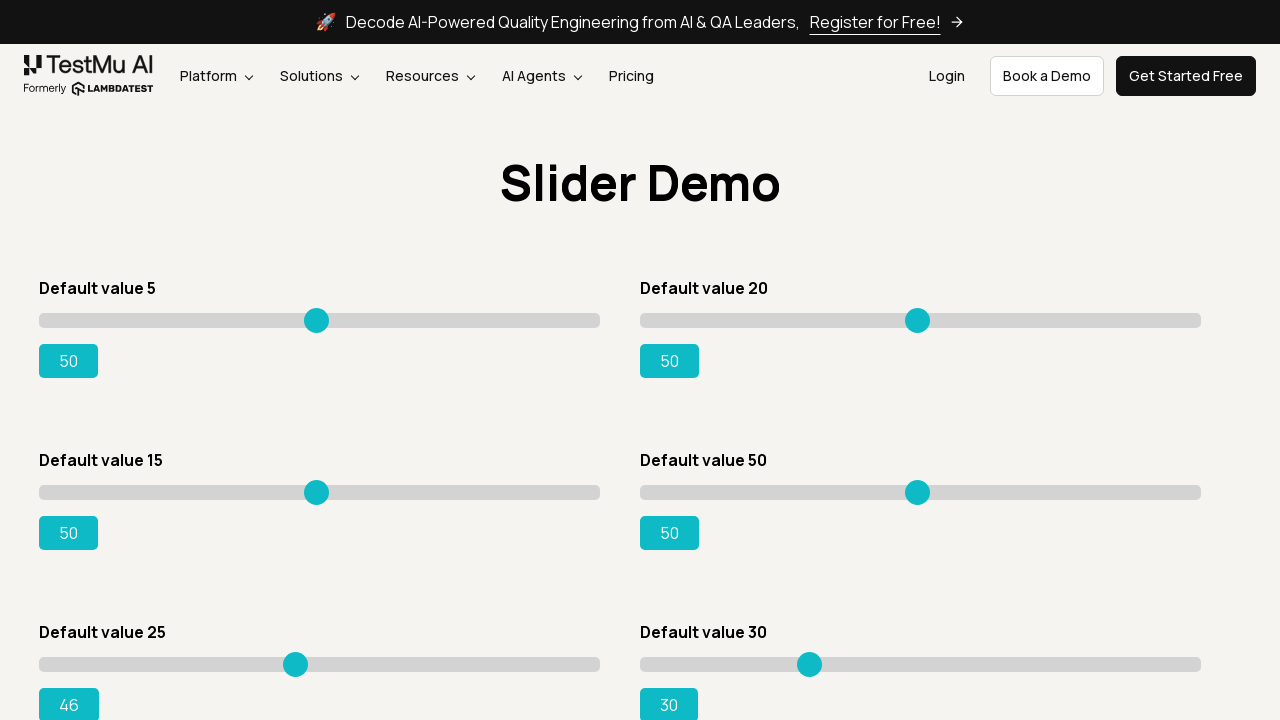

Slider 5 value updated to: 46
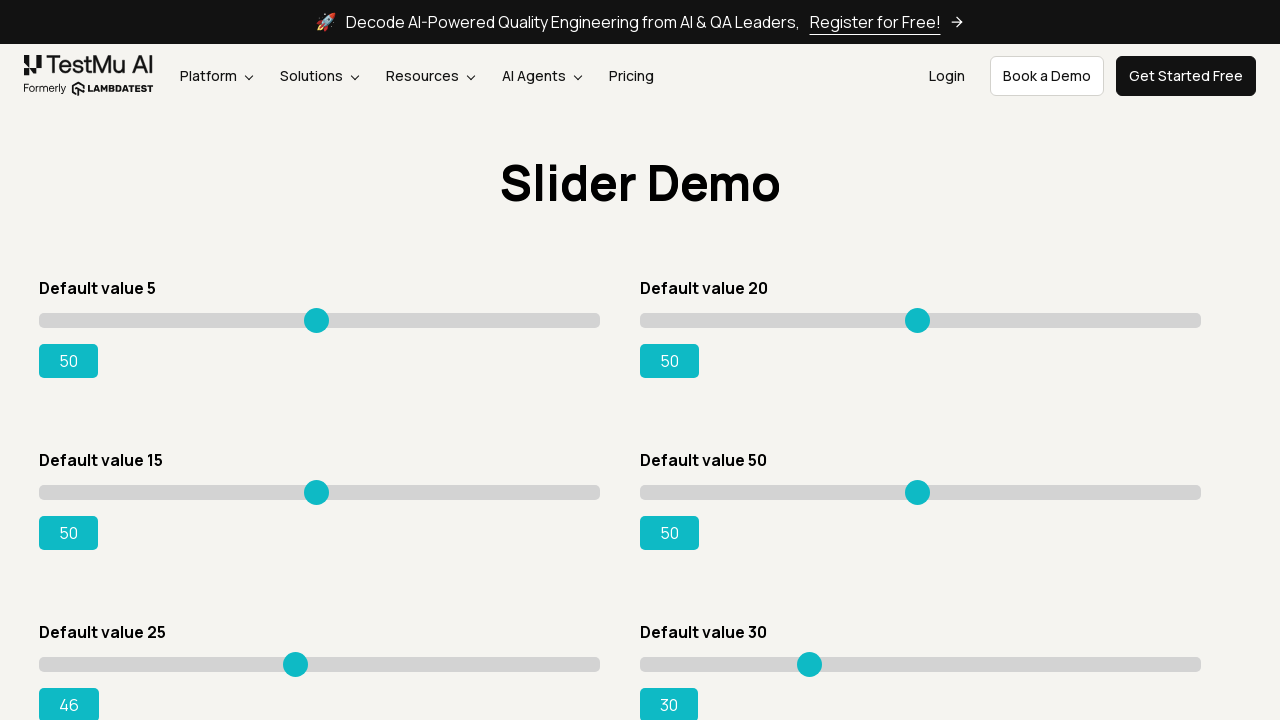

Pressed ArrowRight on slider 5 on input[type='range'] >> nth=4
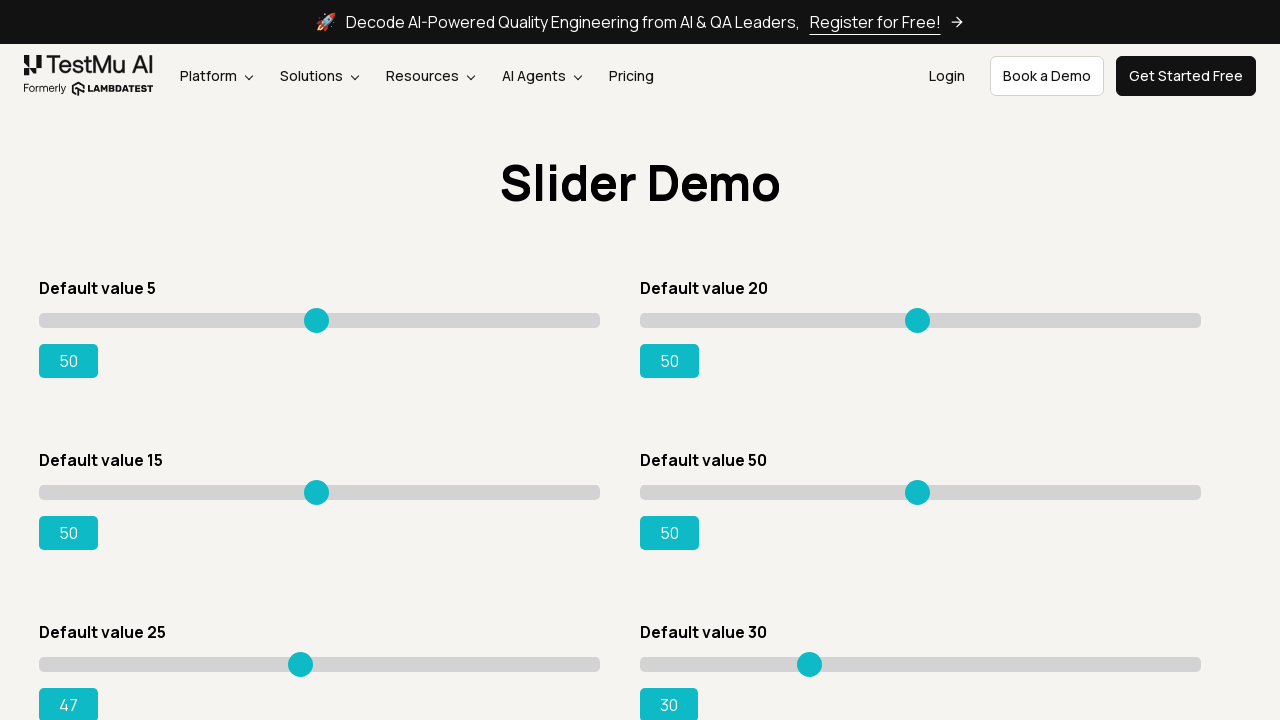

Slider 5 value updated to: 47
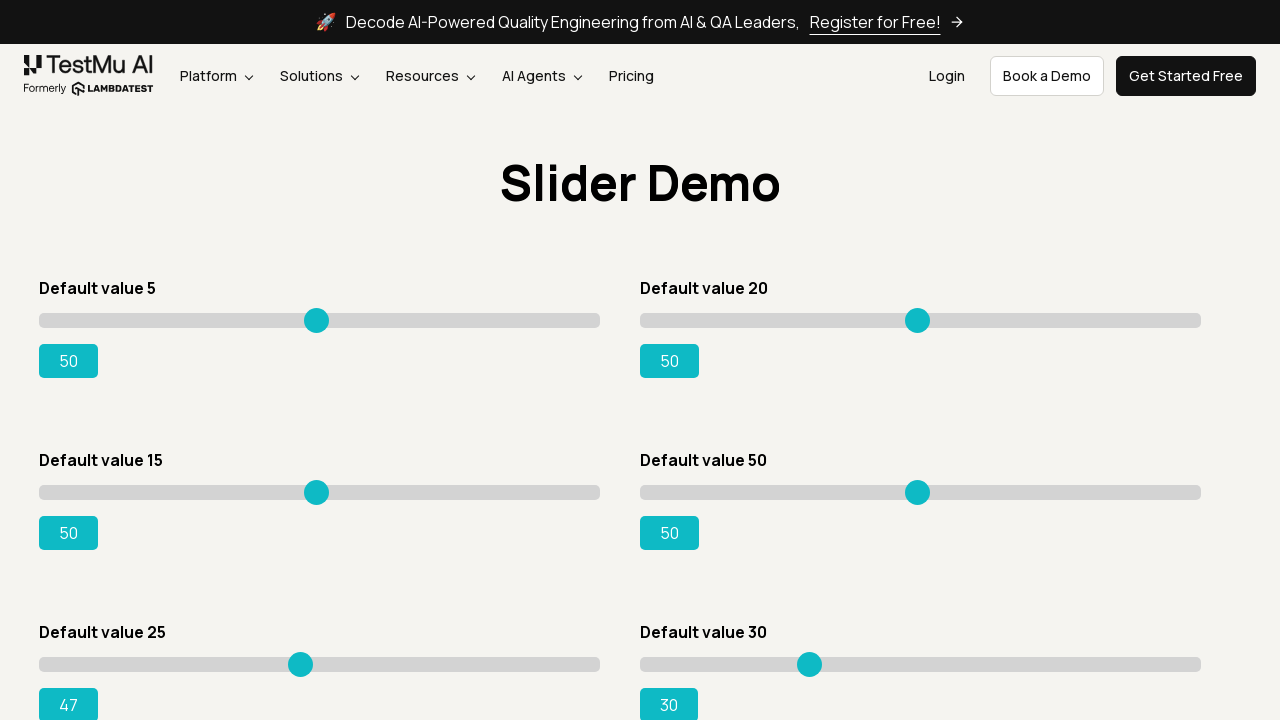

Pressed ArrowRight on slider 5 on input[type='range'] >> nth=4
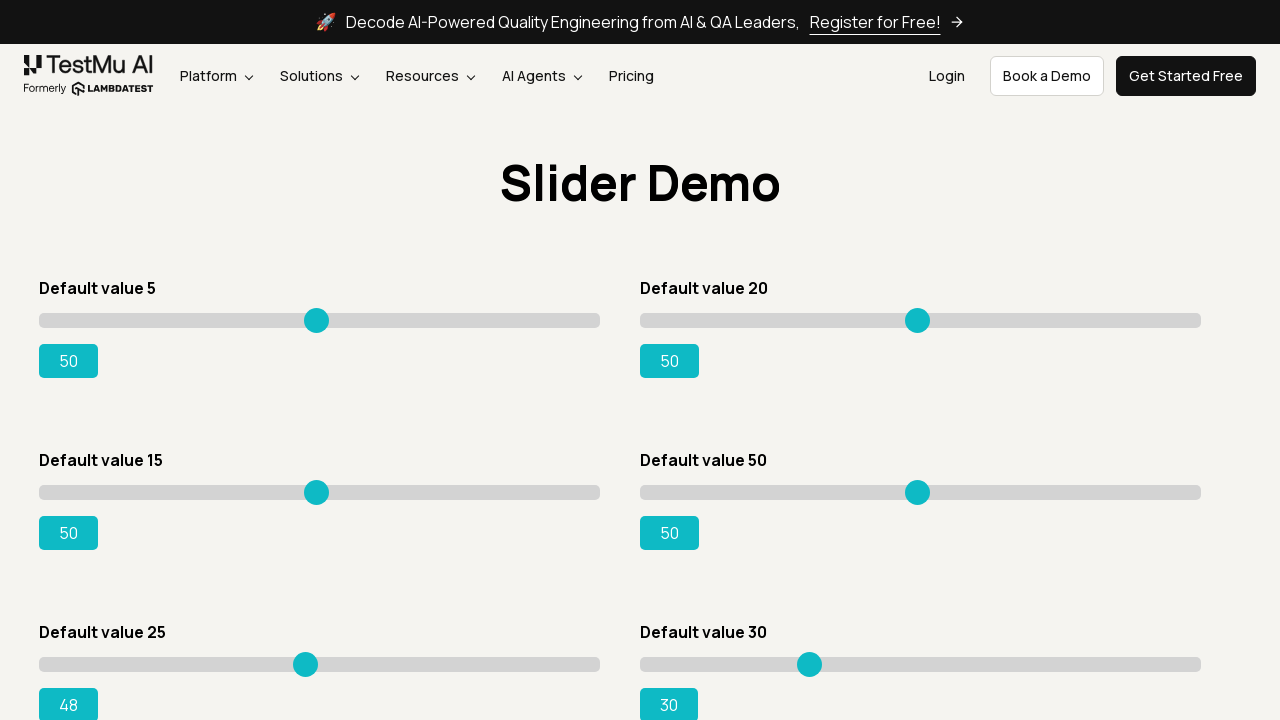

Slider 5 value updated to: 48
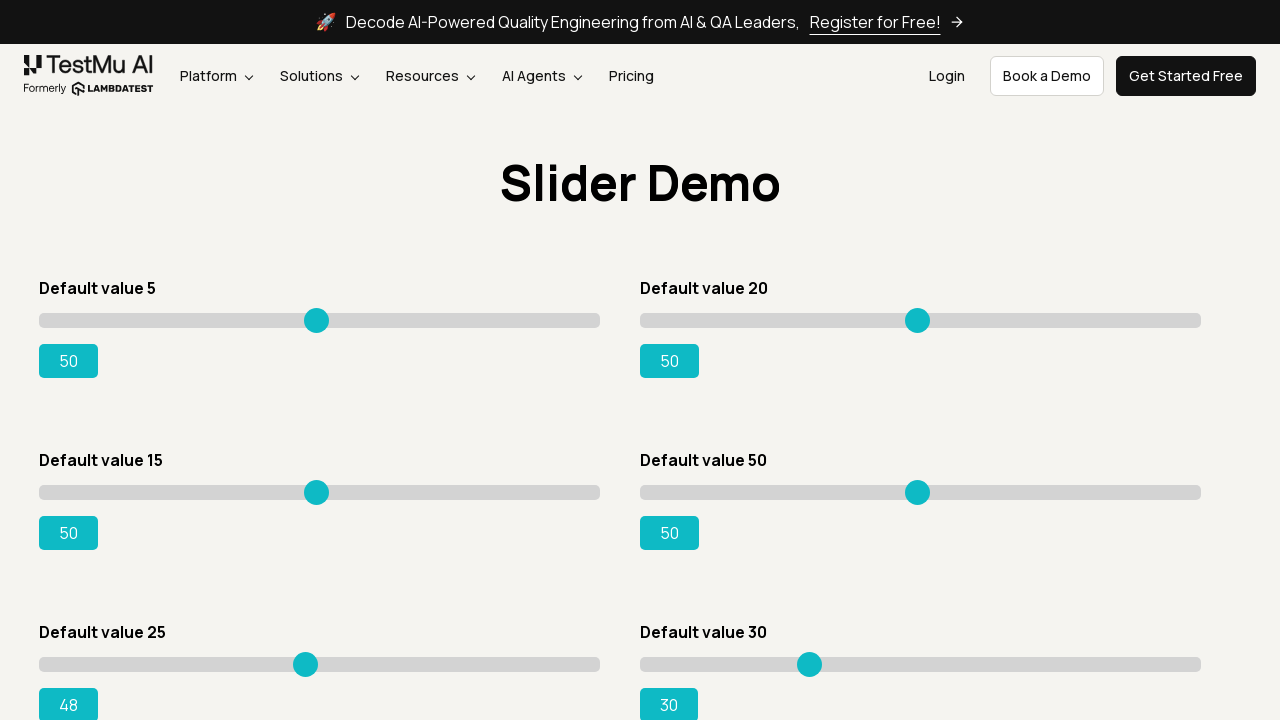

Pressed ArrowRight on slider 5 on input[type='range'] >> nth=4
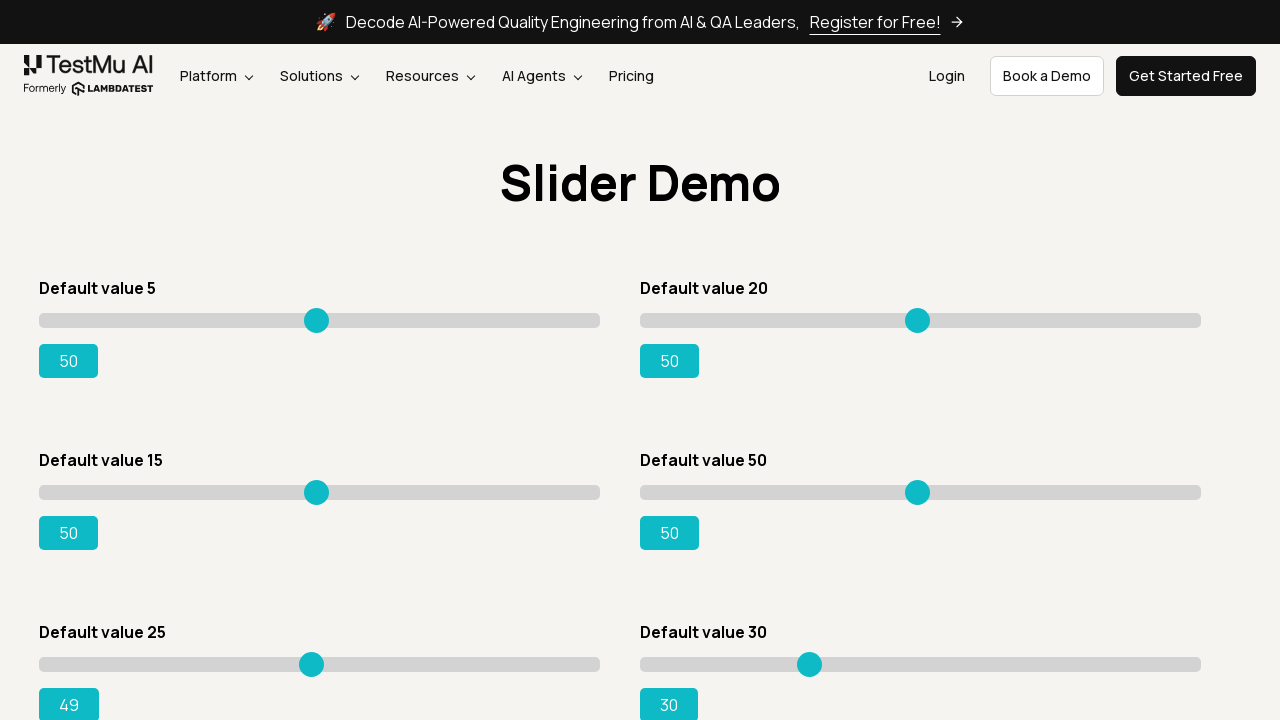

Slider 5 value updated to: 49
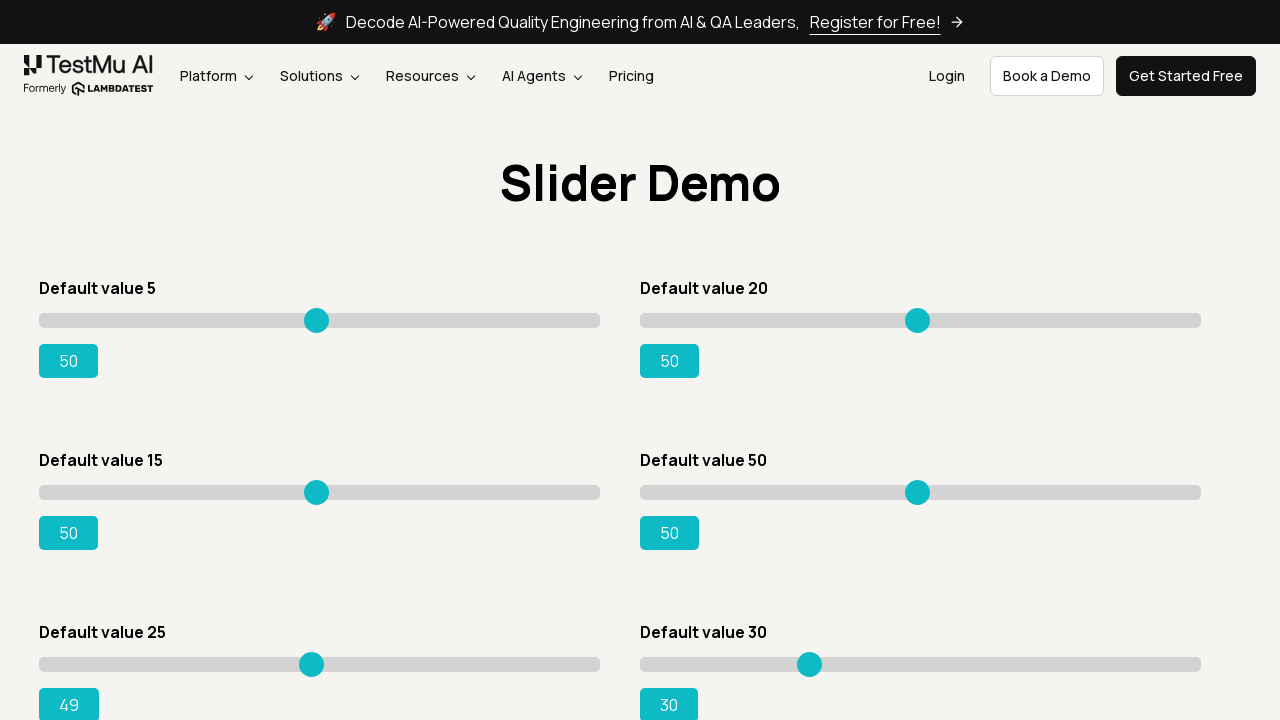

Pressed ArrowRight on slider 5 on input[type='range'] >> nth=4
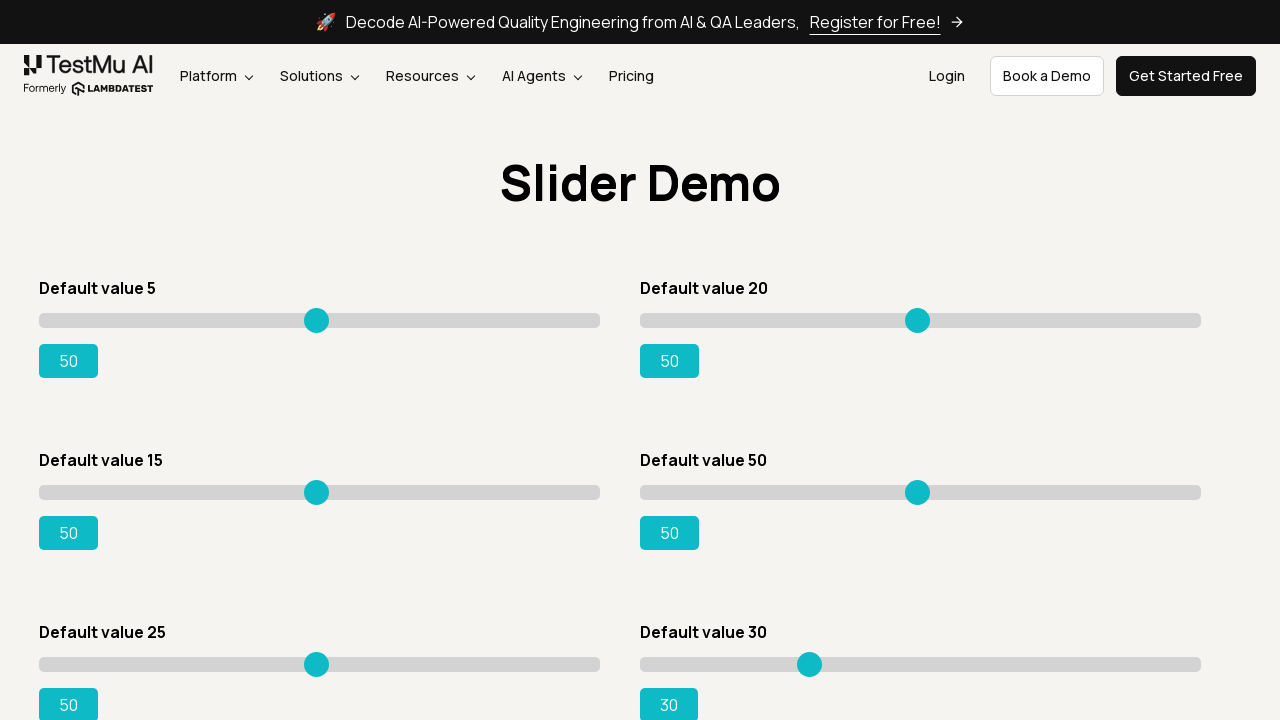

Slider 5 value updated to: 50
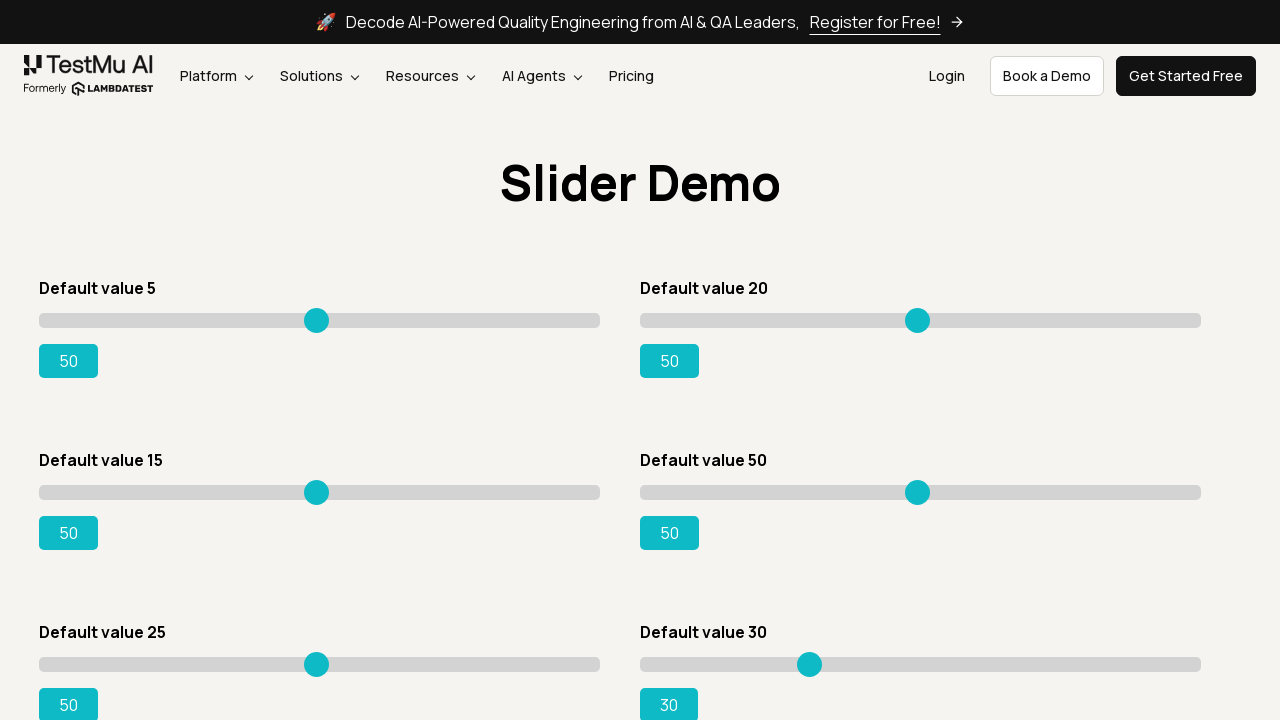

Started adjusting slider 6, current value: 30
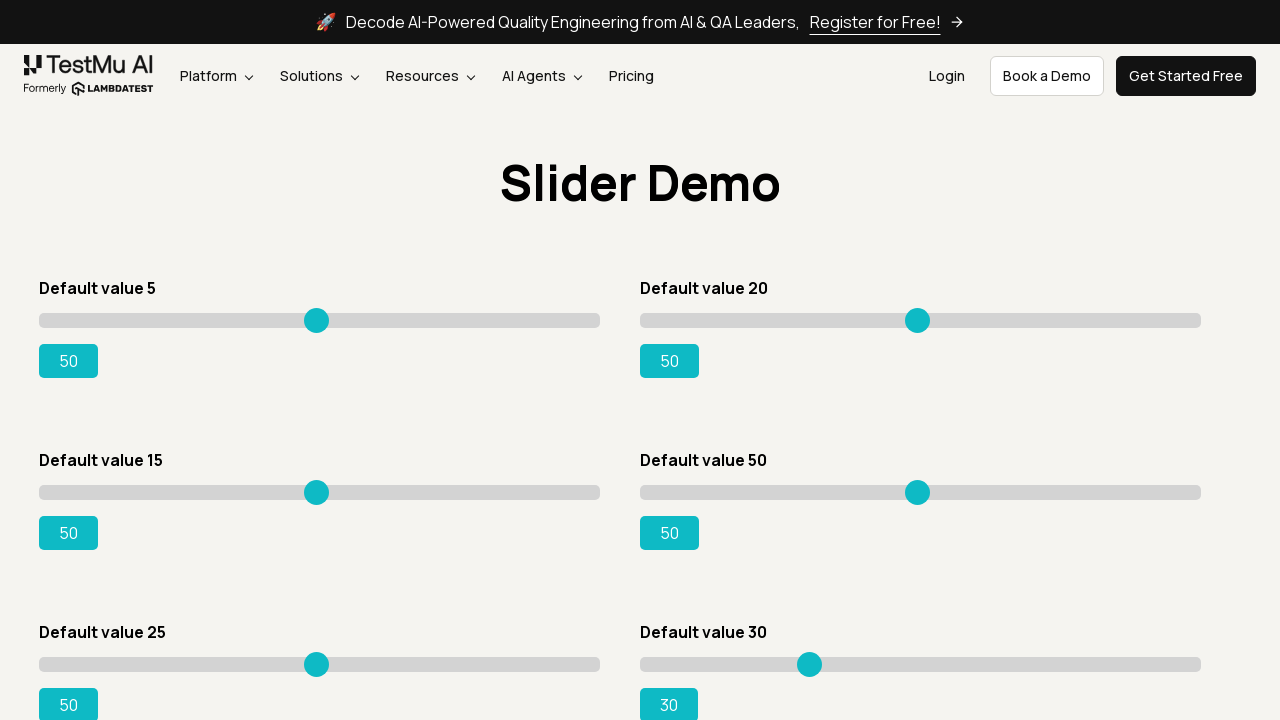

Pressed ArrowRight on slider 6 on input[type='range'] >> nth=5
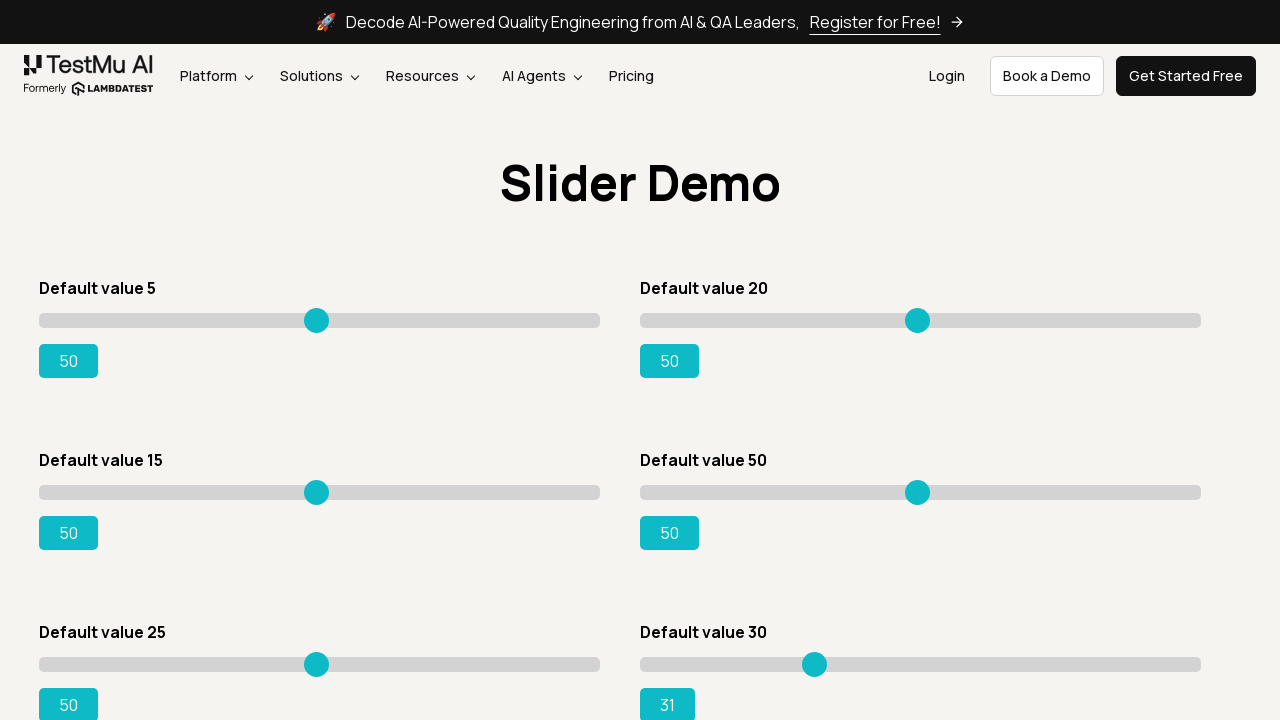

Slider 6 value updated to: 31
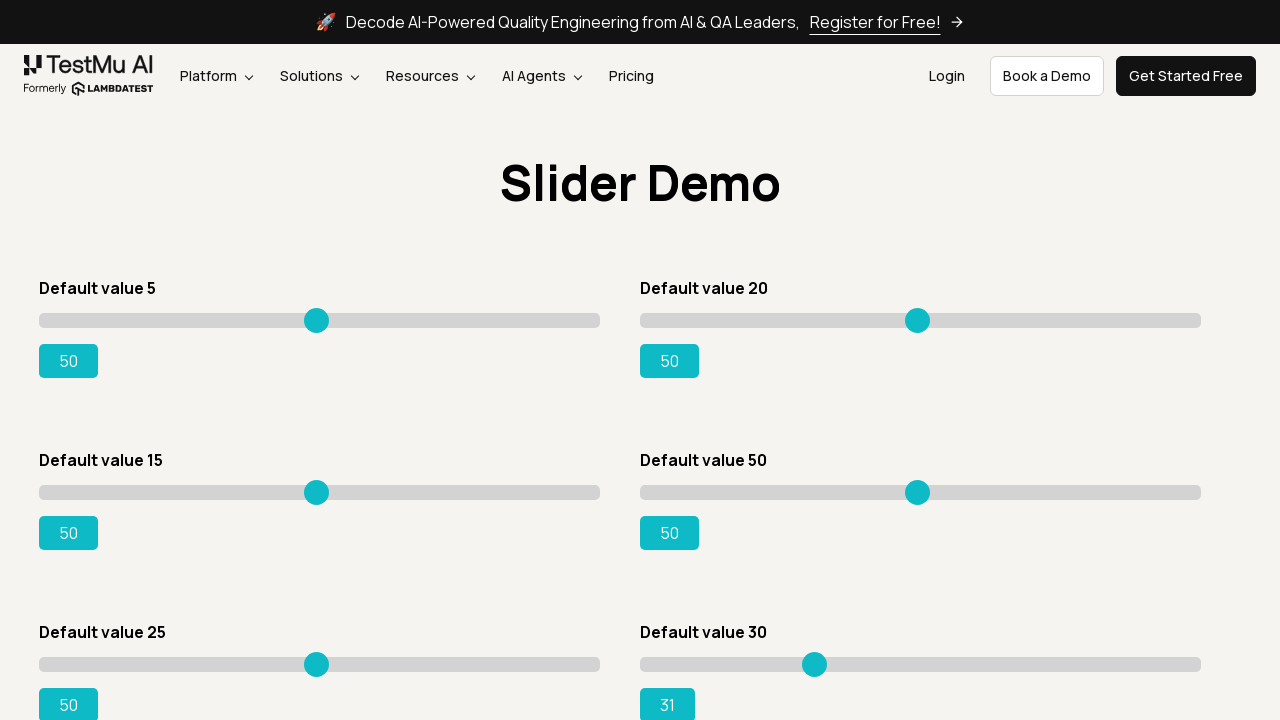

Pressed ArrowRight on slider 6 on input[type='range'] >> nth=5
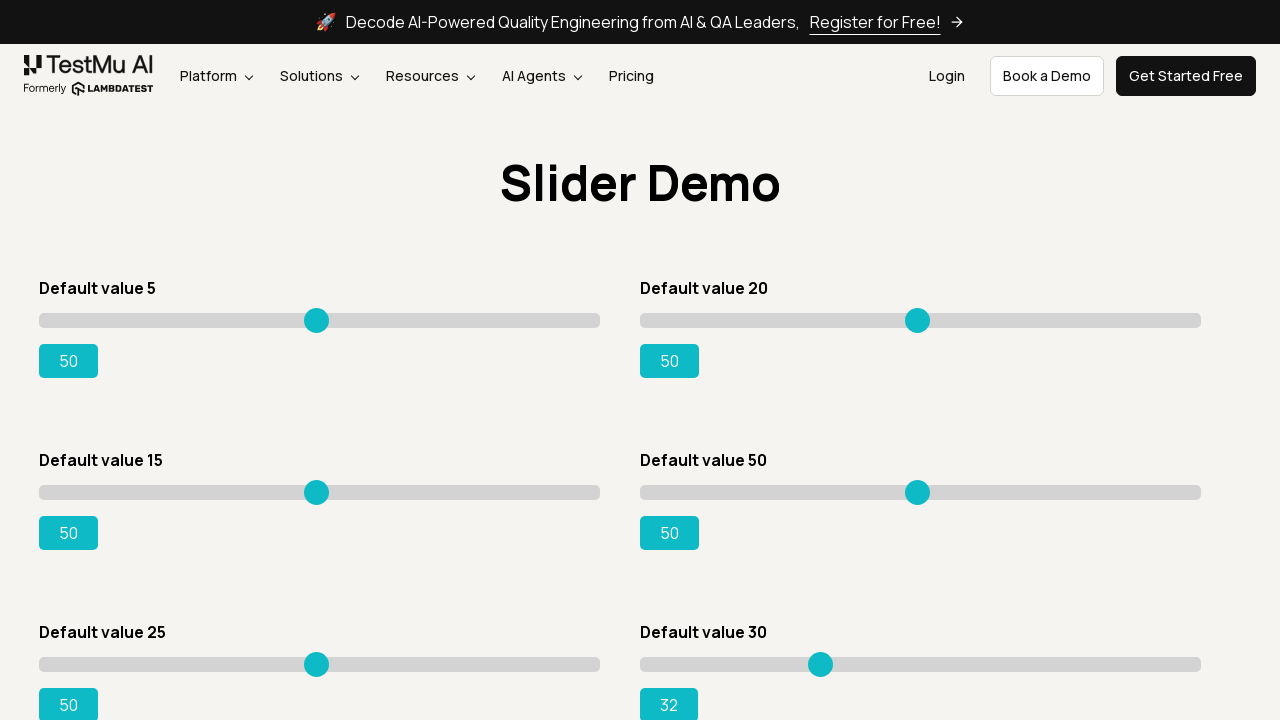

Slider 6 value updated to: 32
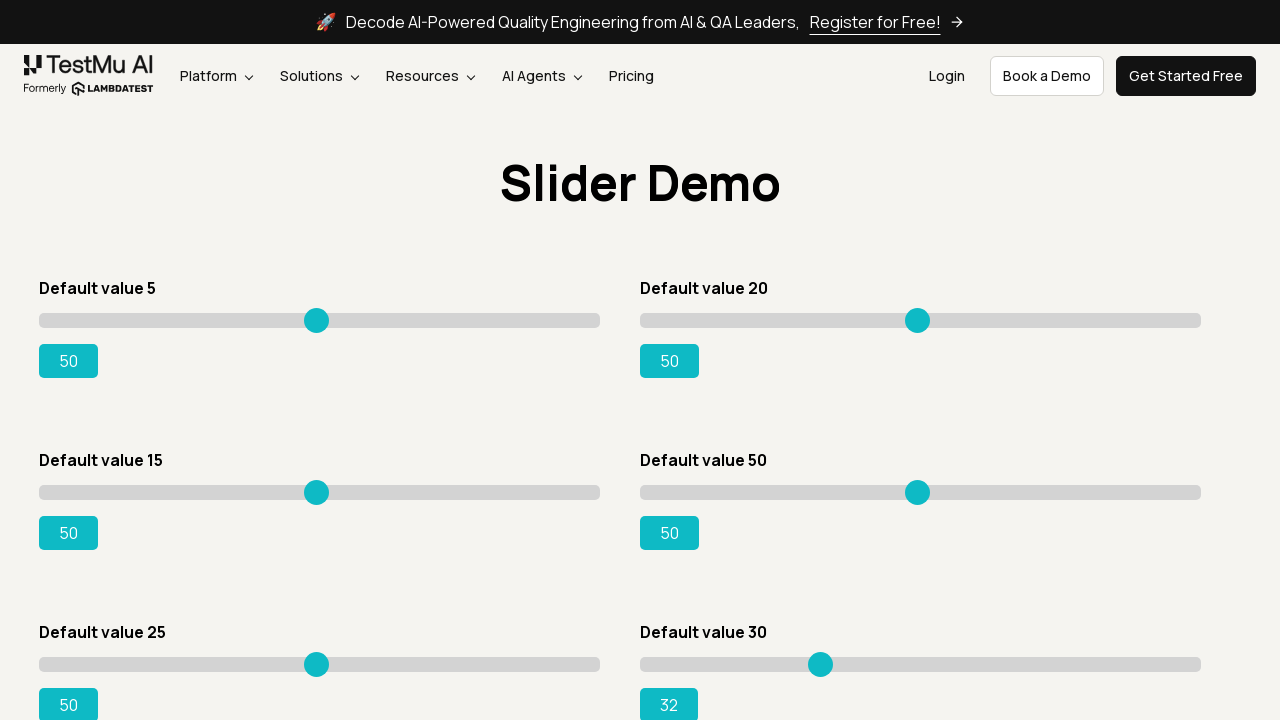

Pressed ArrowRight on slider 6 on input[type='range'] >> nth=5
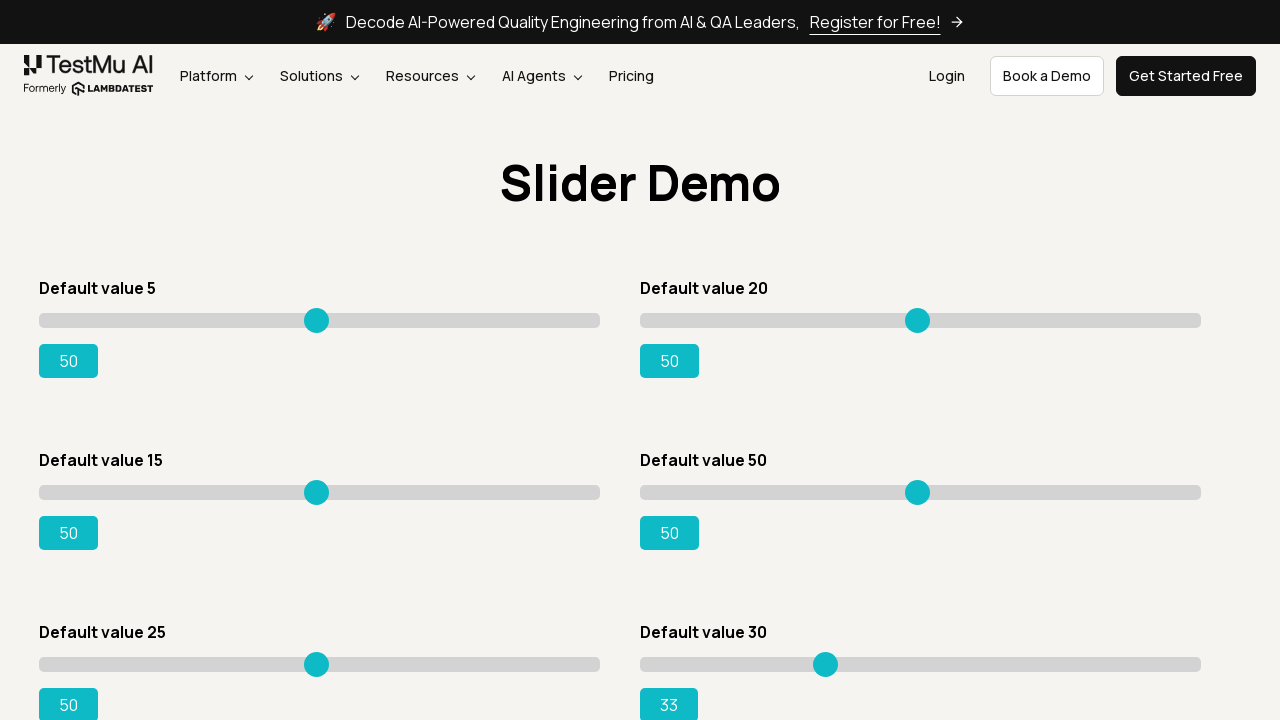

Slider 6 value updated to: 33
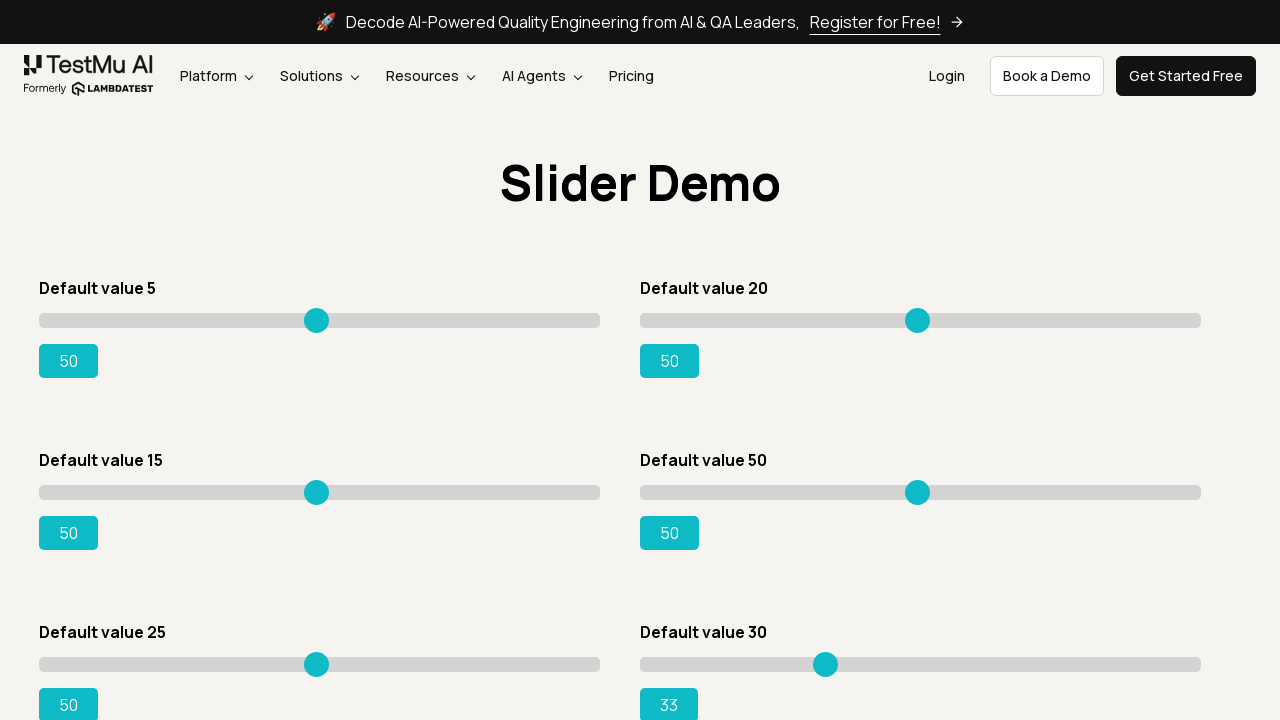

Pressed ArrowRight on slider 6 on input[type='range'] >> nth=5
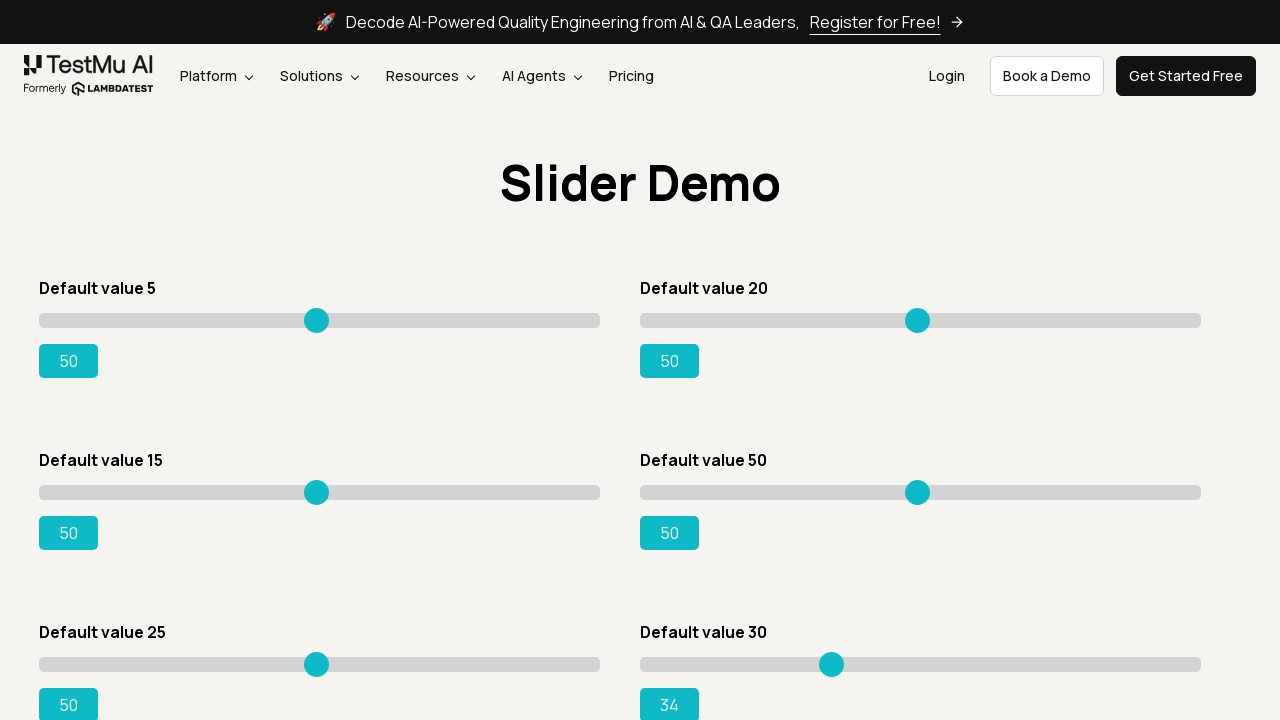

Slider 6 value updated to: 34
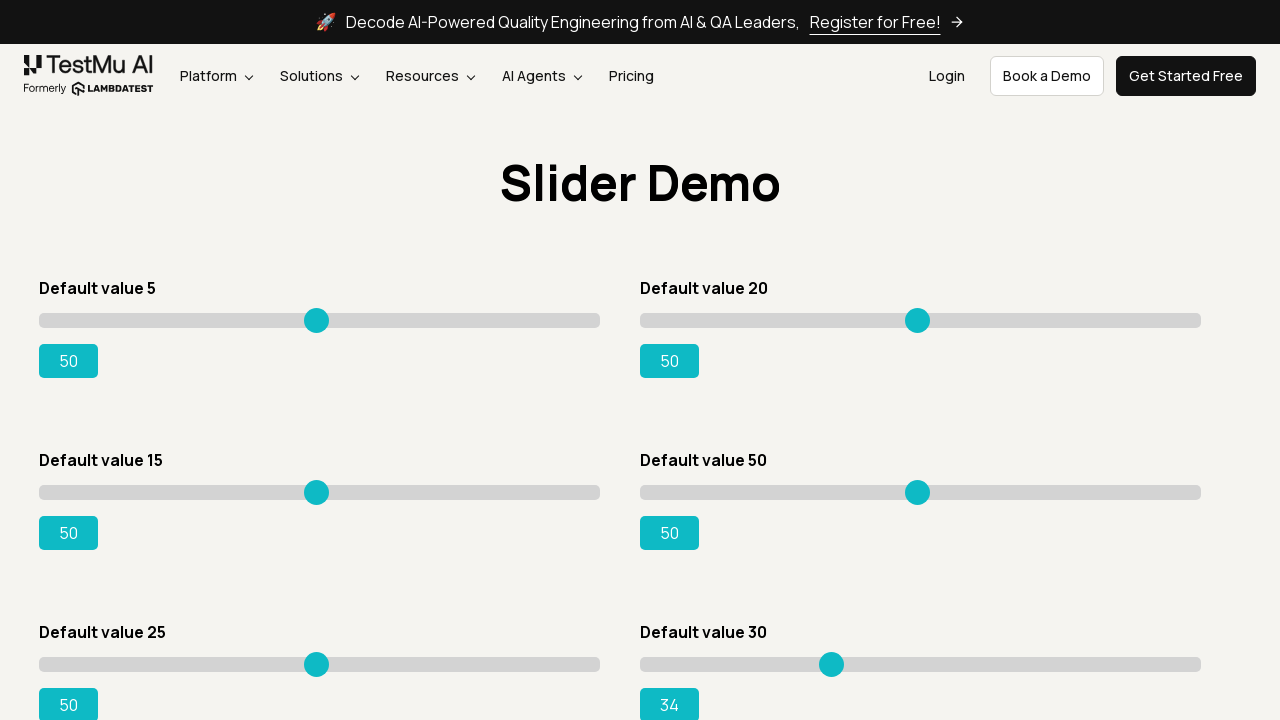

Pressed ArrowRight on slider 6 on input[type='range'] >> nth=5
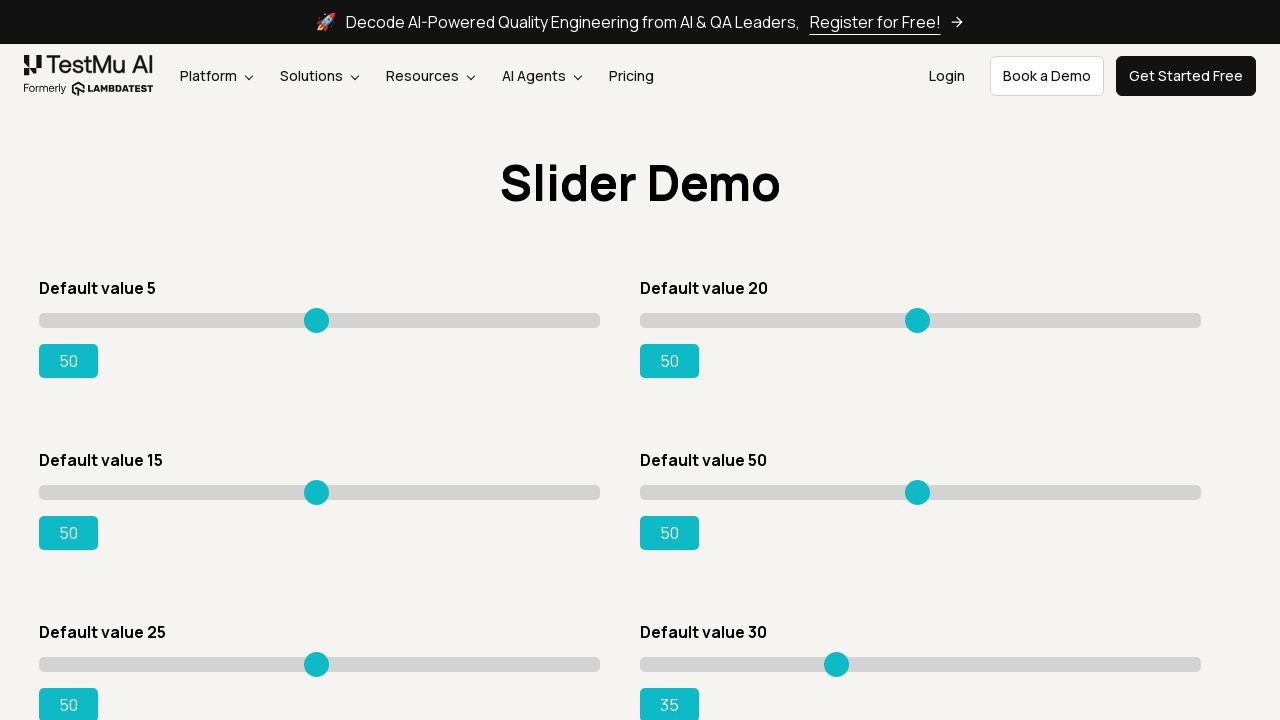

Slider 6 value updated to: 35
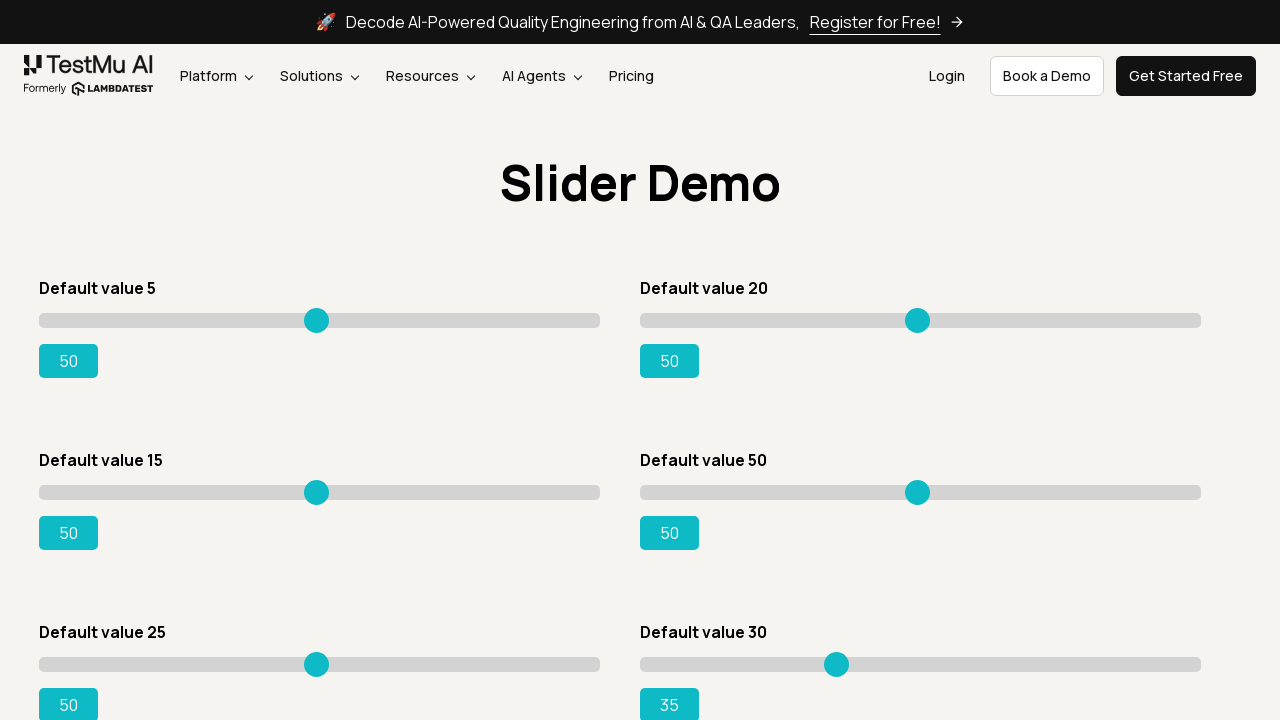

Pressed ArrowRight on slider 6 on input[type='range'] >> nth=5
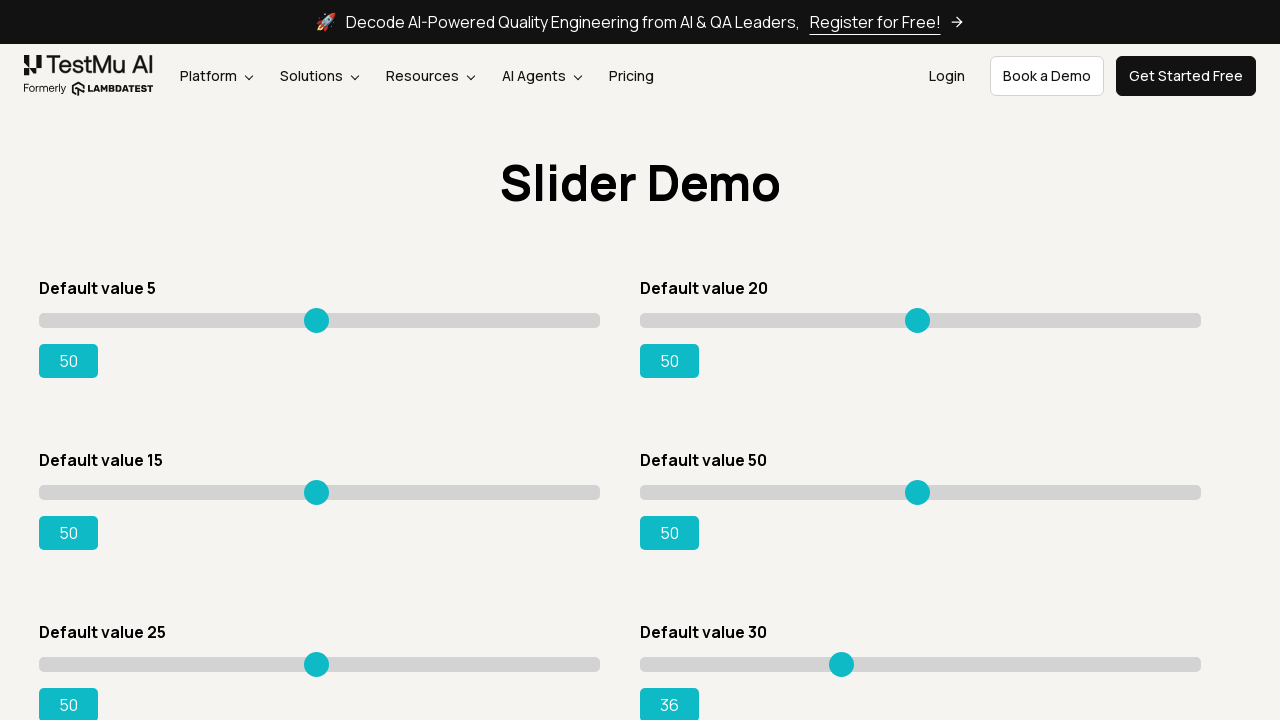

Slider 6 value updated to: 36
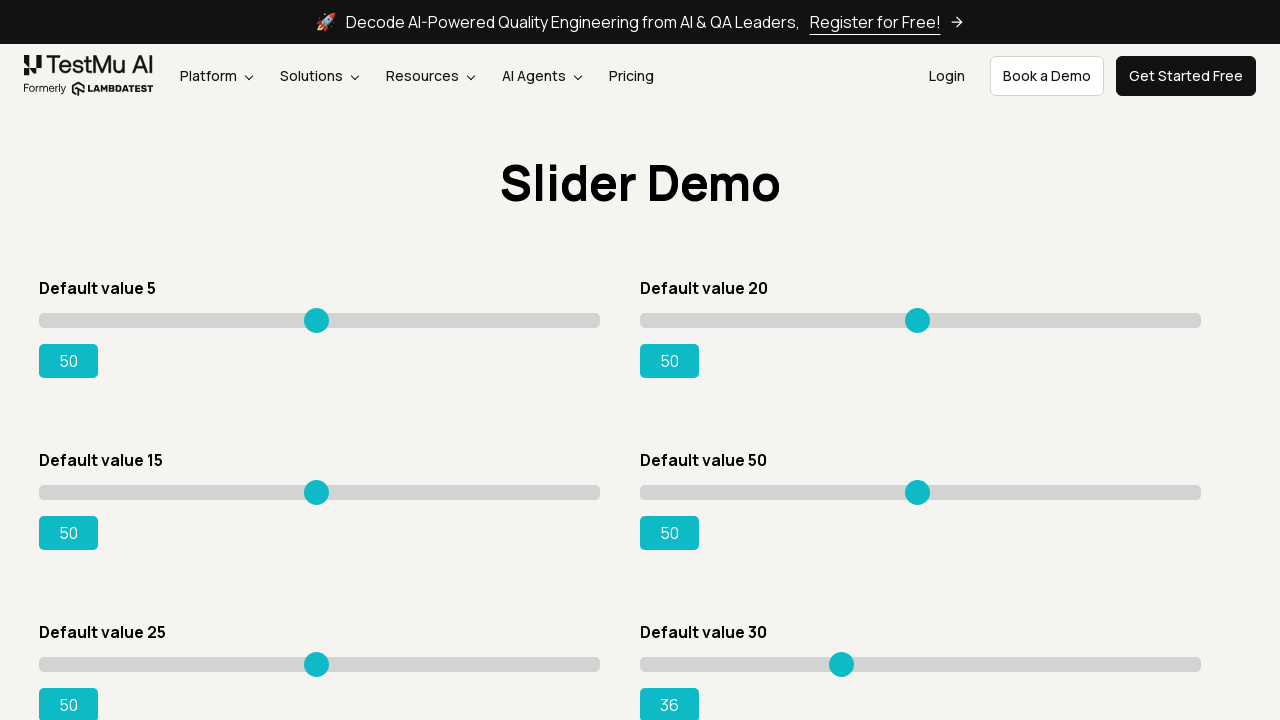

Pressed ArrowRight on slider 6 on input[type='range'] >> nth=5
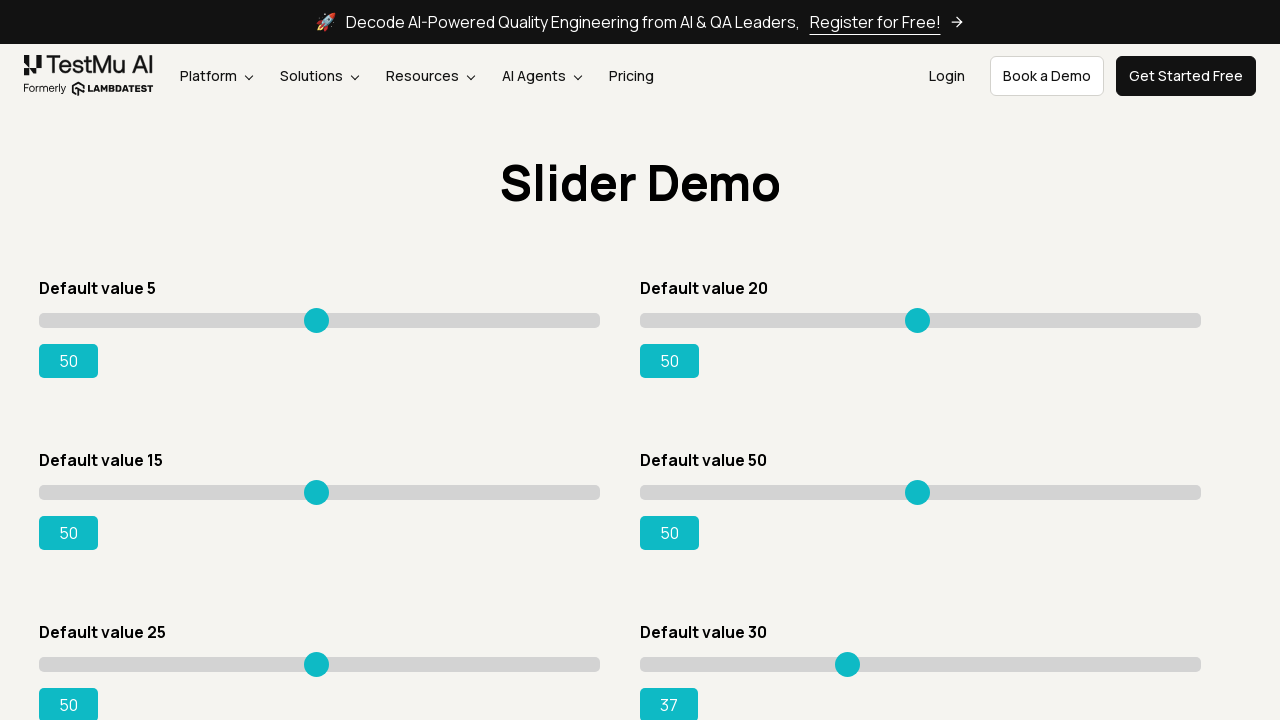

Slider 6 value updated to: 37
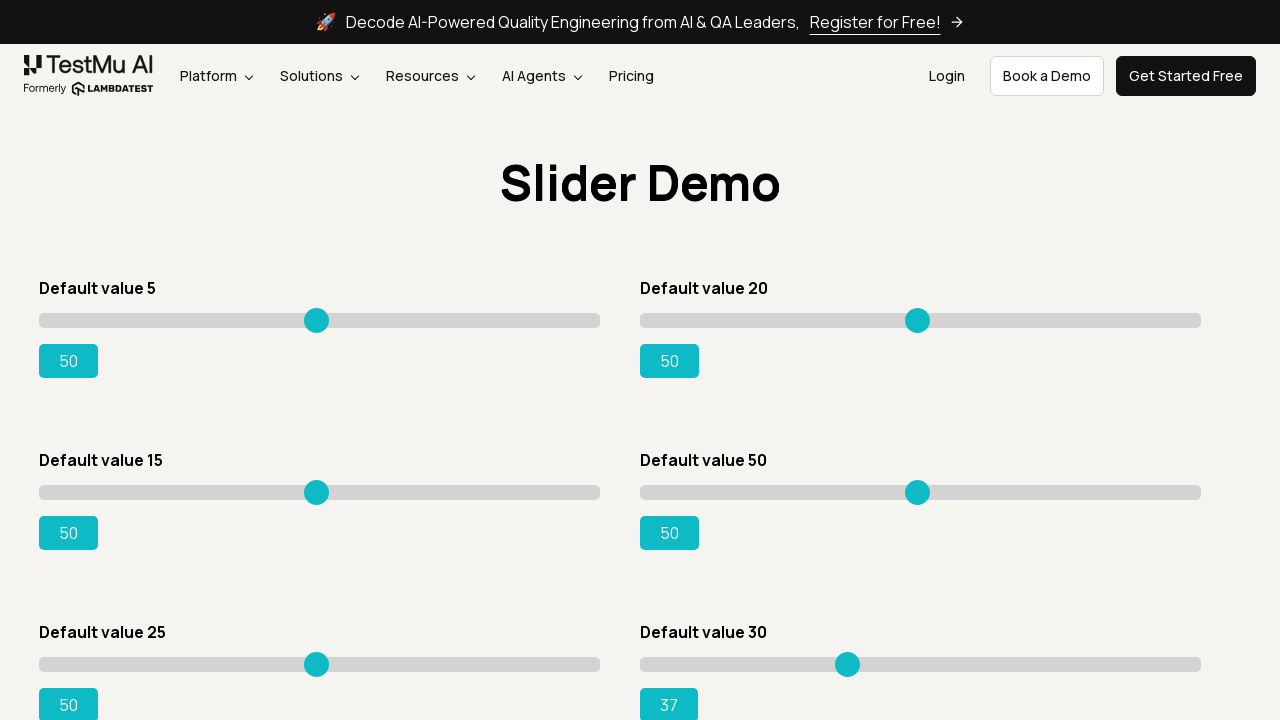

Pressed ArrowRight on slider 6 on input[type='range'] >> nth=5
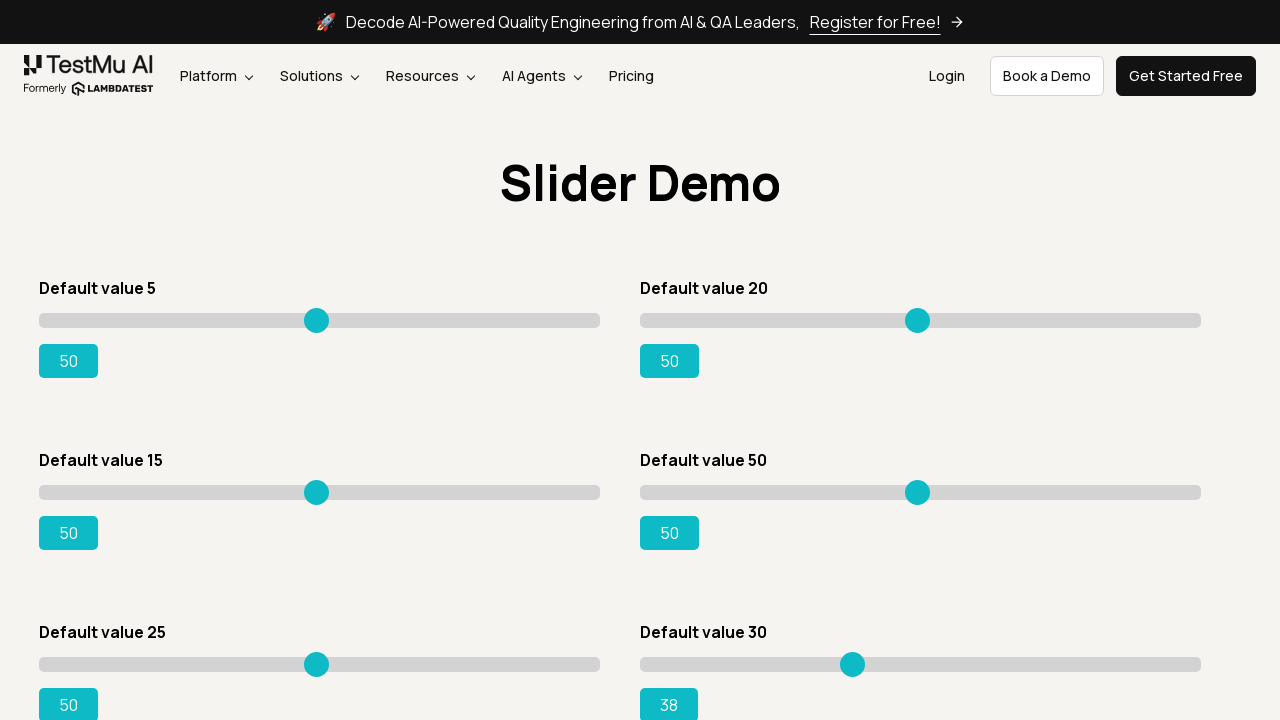

Slider 6 value updated to: 38
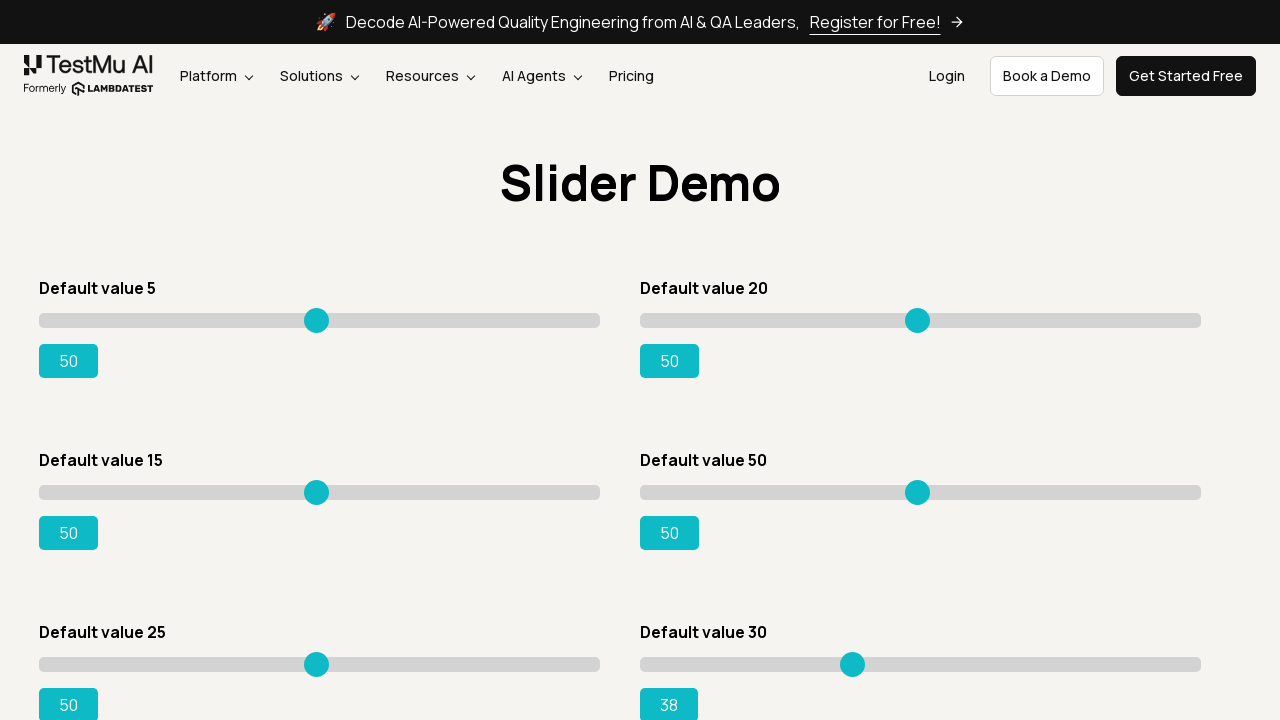

Pressed ArrowRight on slider 6 on input[type='range'] >> nth=5
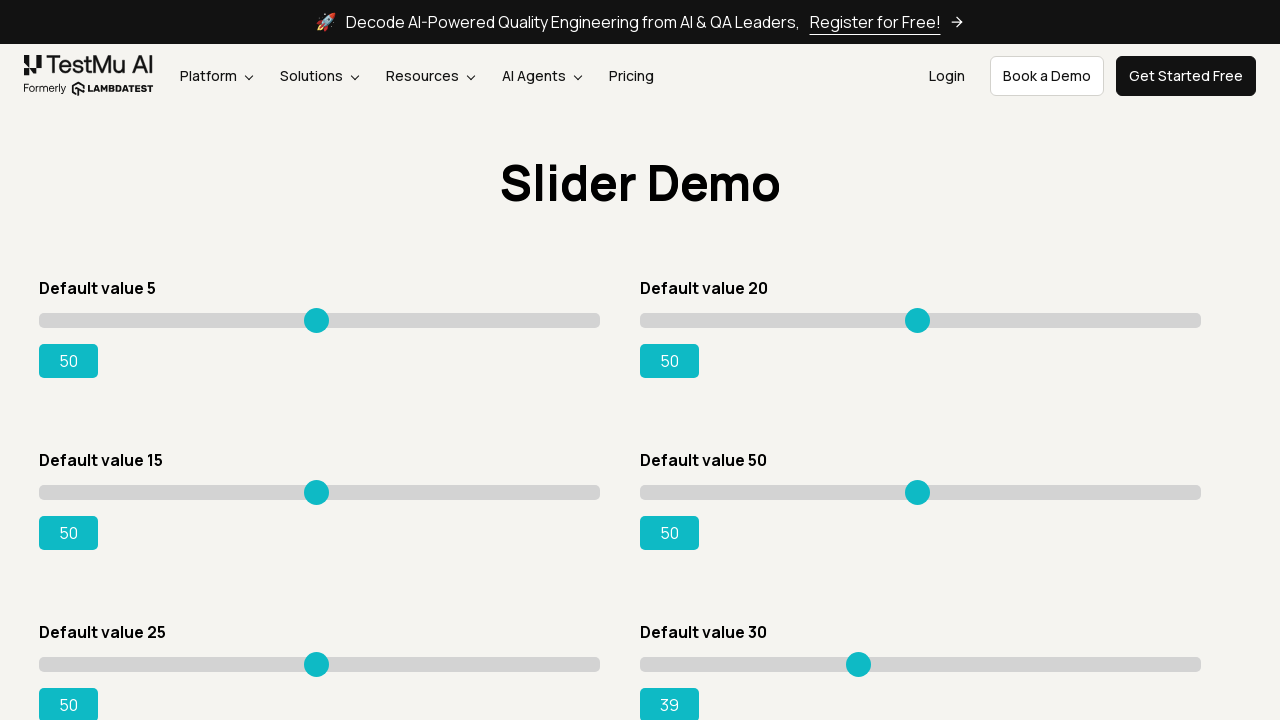

Slider 6 value updated to: 39
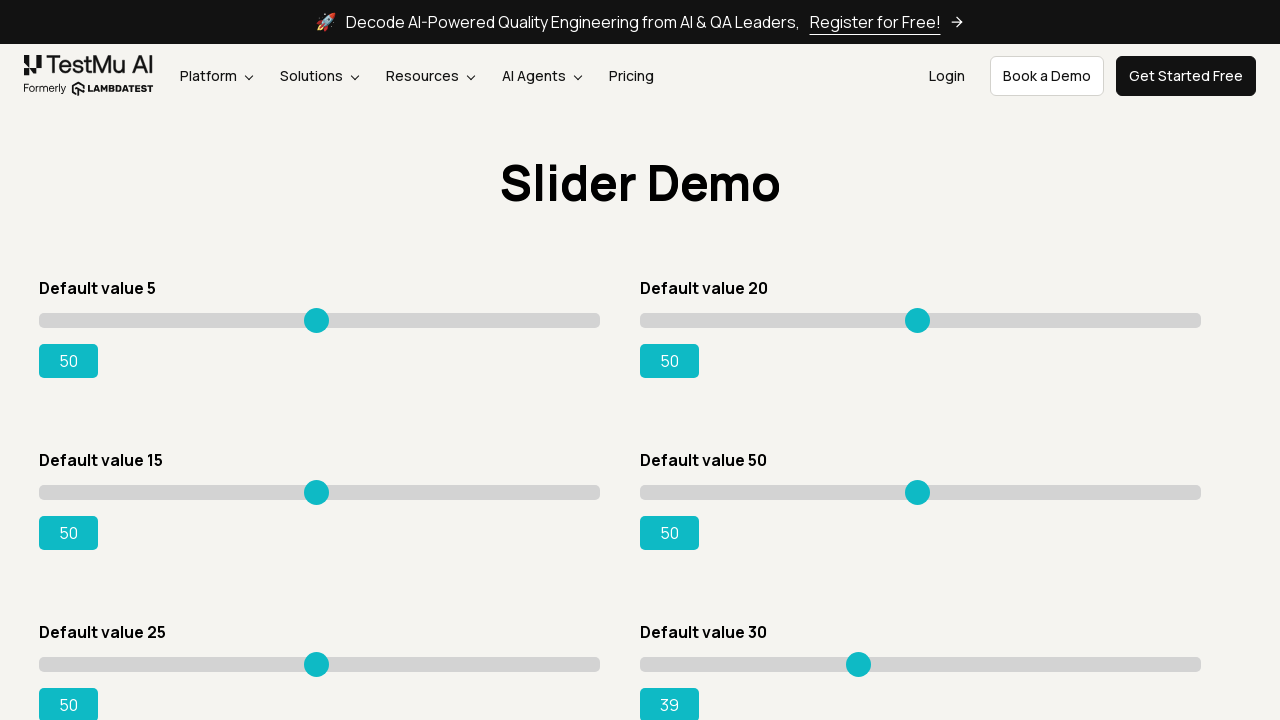

Pressed ArrowRight on slider 6 on input[type='range'] >> nth=5
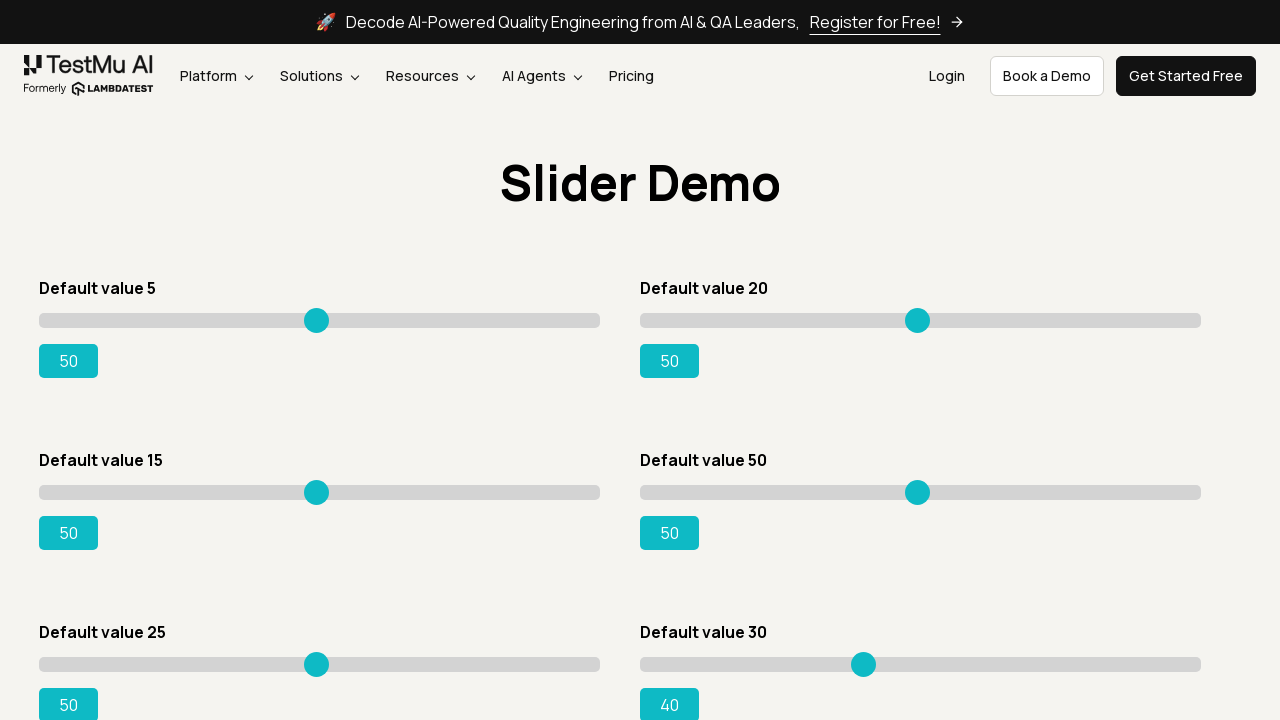

Slider 6 value updated to: 40
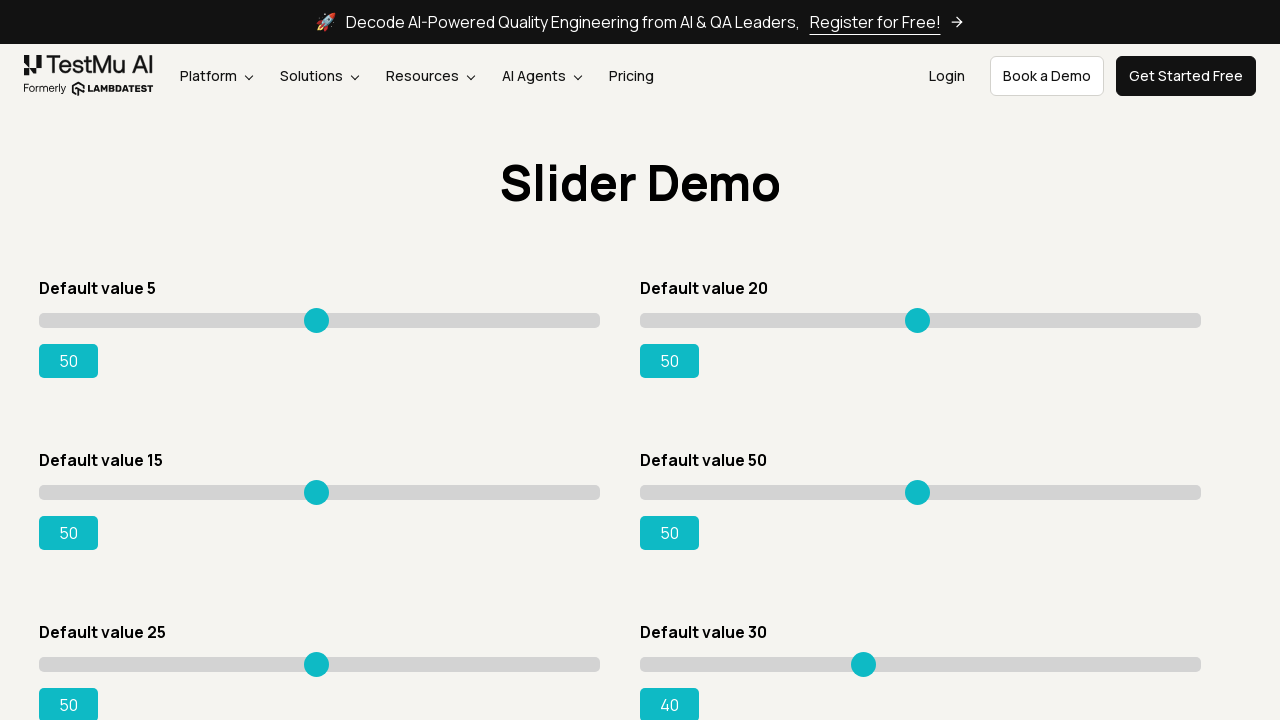

Pressed ArrowRight on slider 6 on input[type='range'] >> nth=5
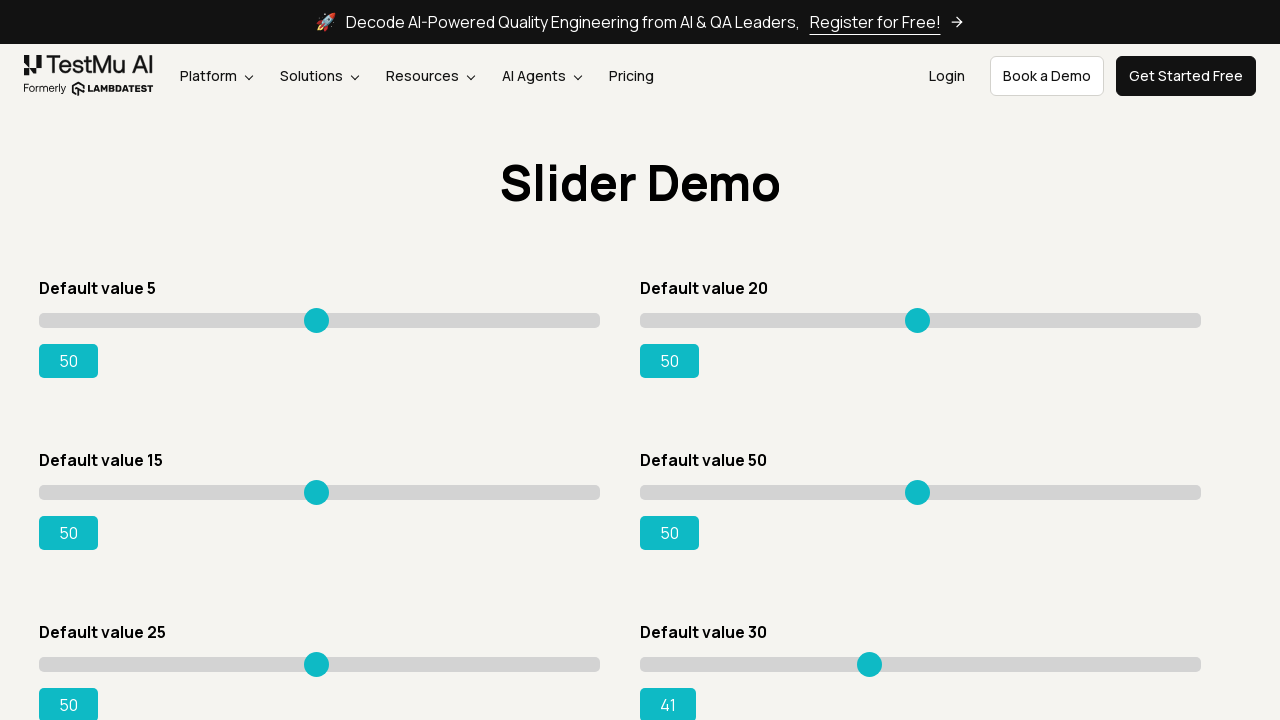

Slider 6 value updated to: 41
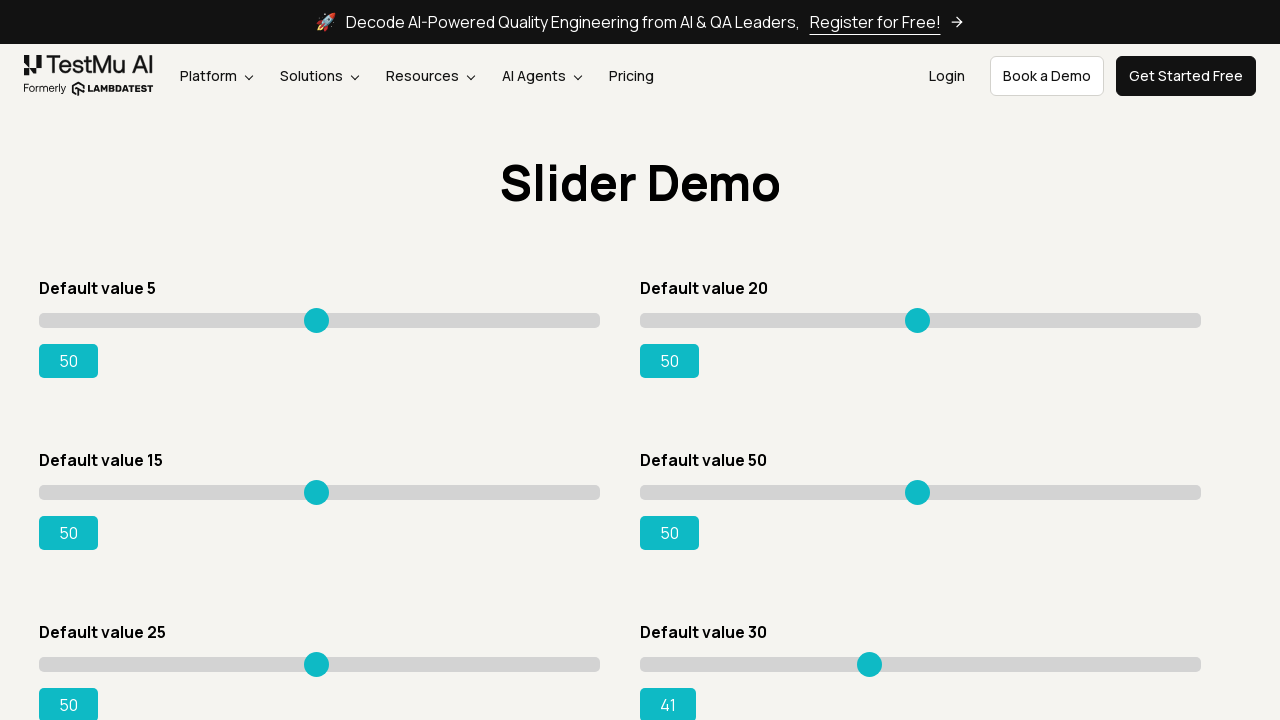

Pressed ArrowRight on slider 6 on input[type='range'] >> nth=5
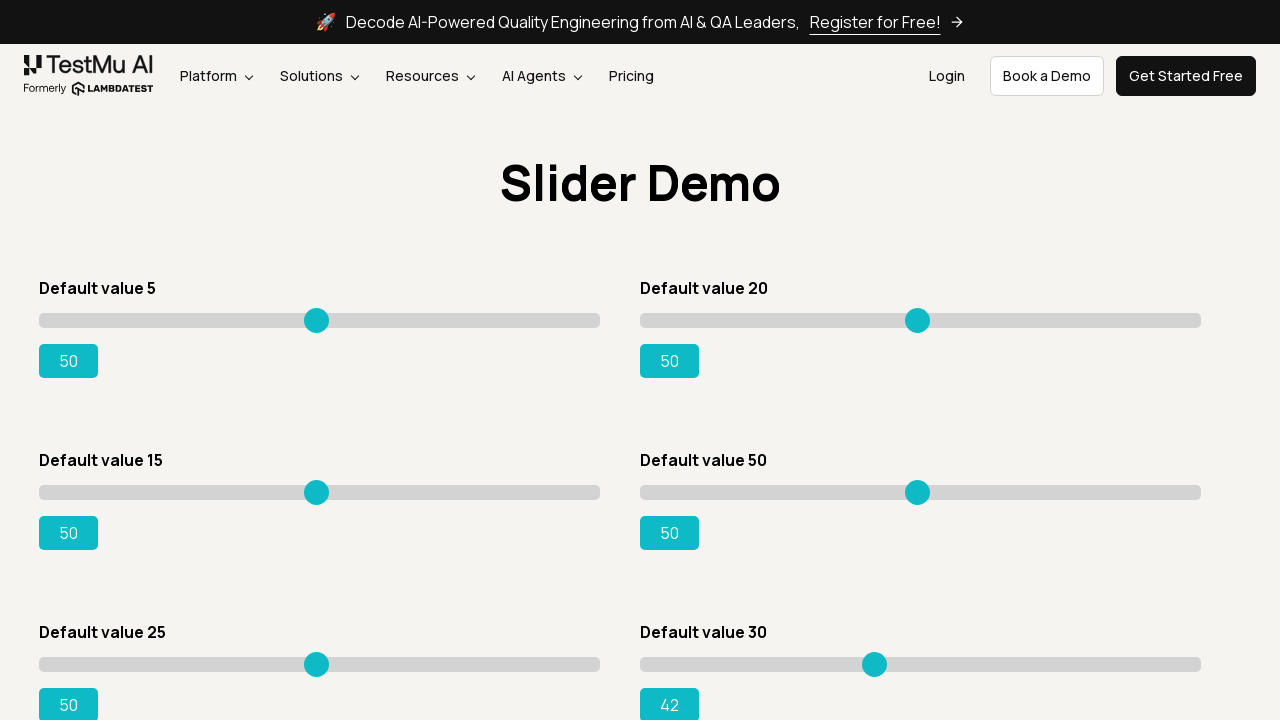

Slider 6 value updated to: 42
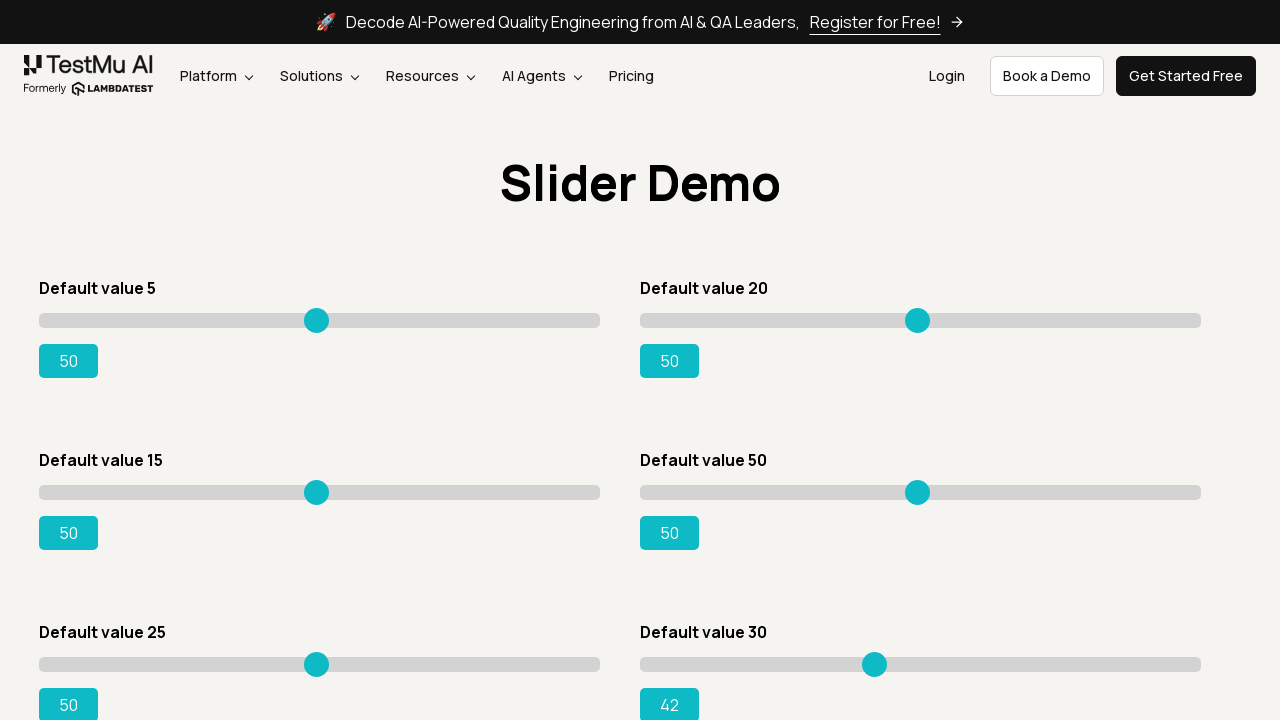

Pressed ArrowRight on slider 6 on input[type='range'] >> nth=5
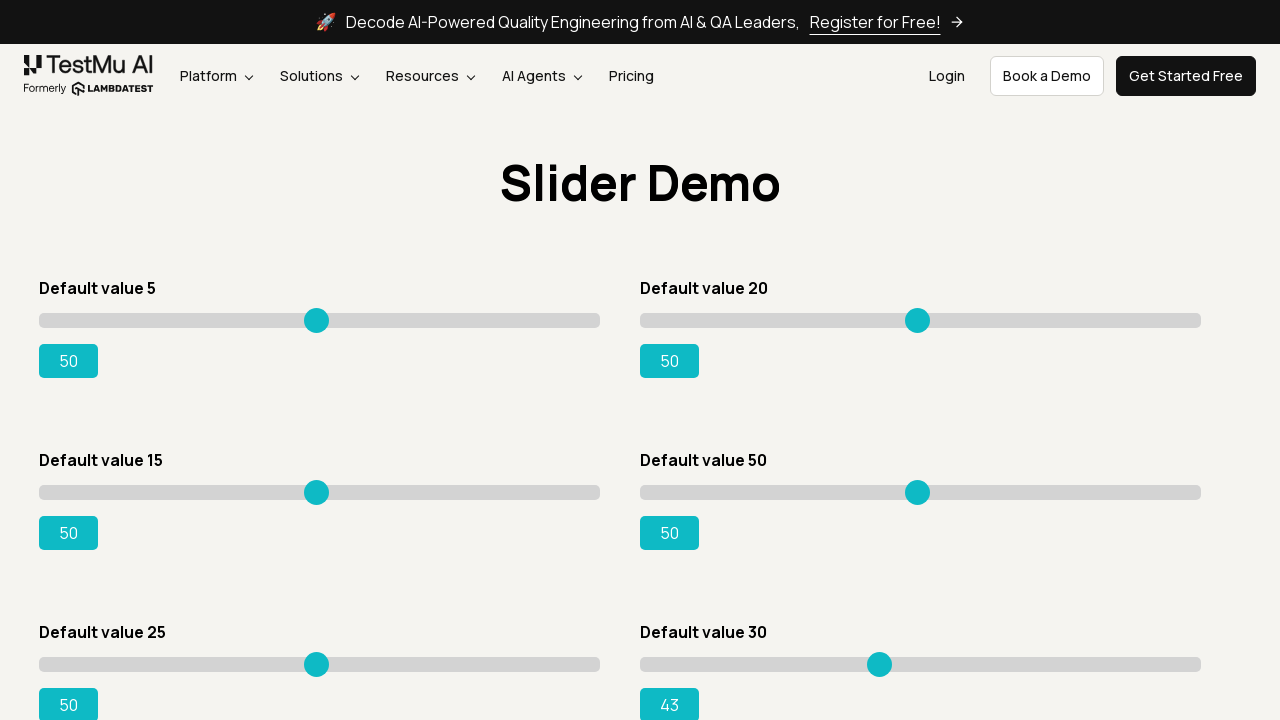

Slider 6 value updated to: 43
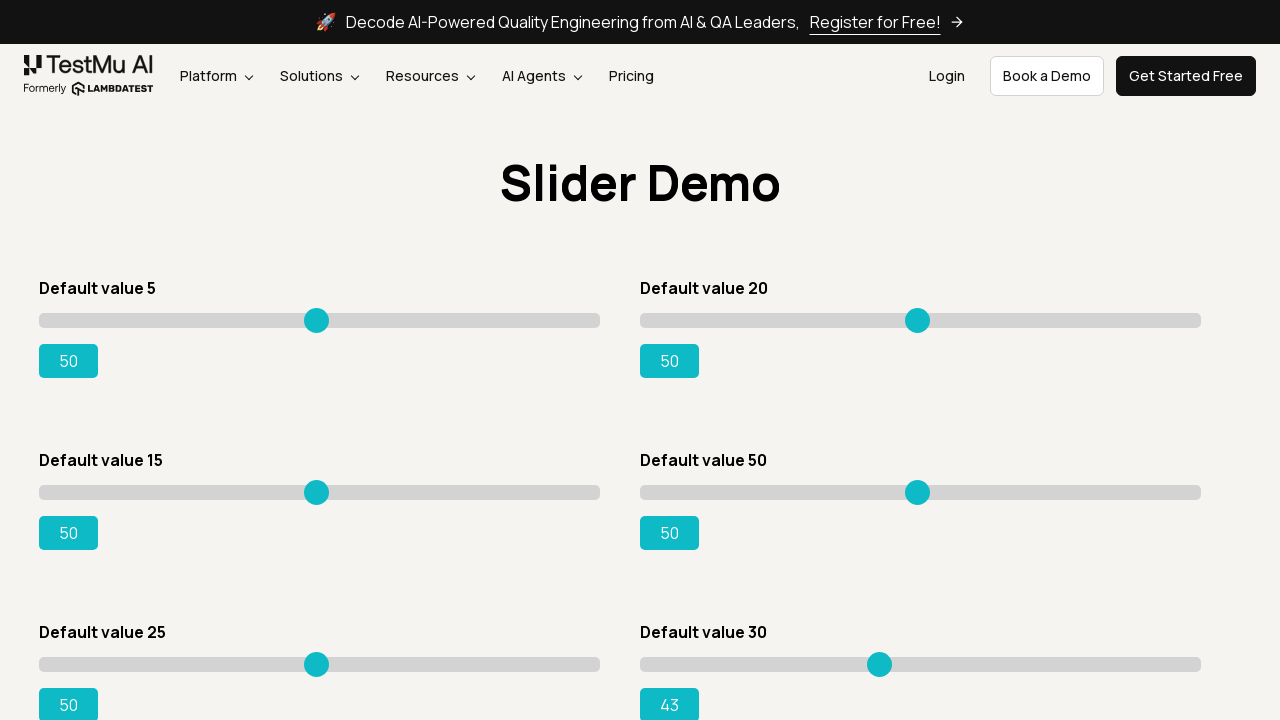

Pressed ArrowRight on slider 6 on input[type='range'] >> nth=5
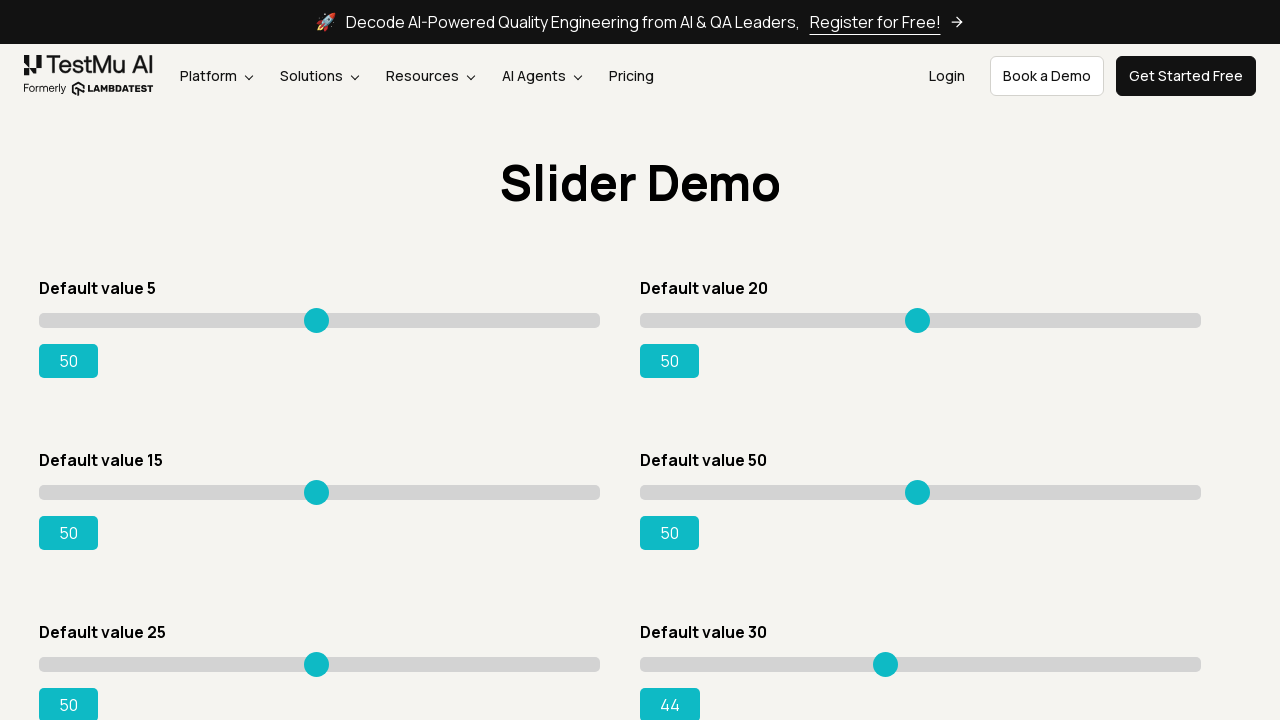

Slider 6 value updated to: 44
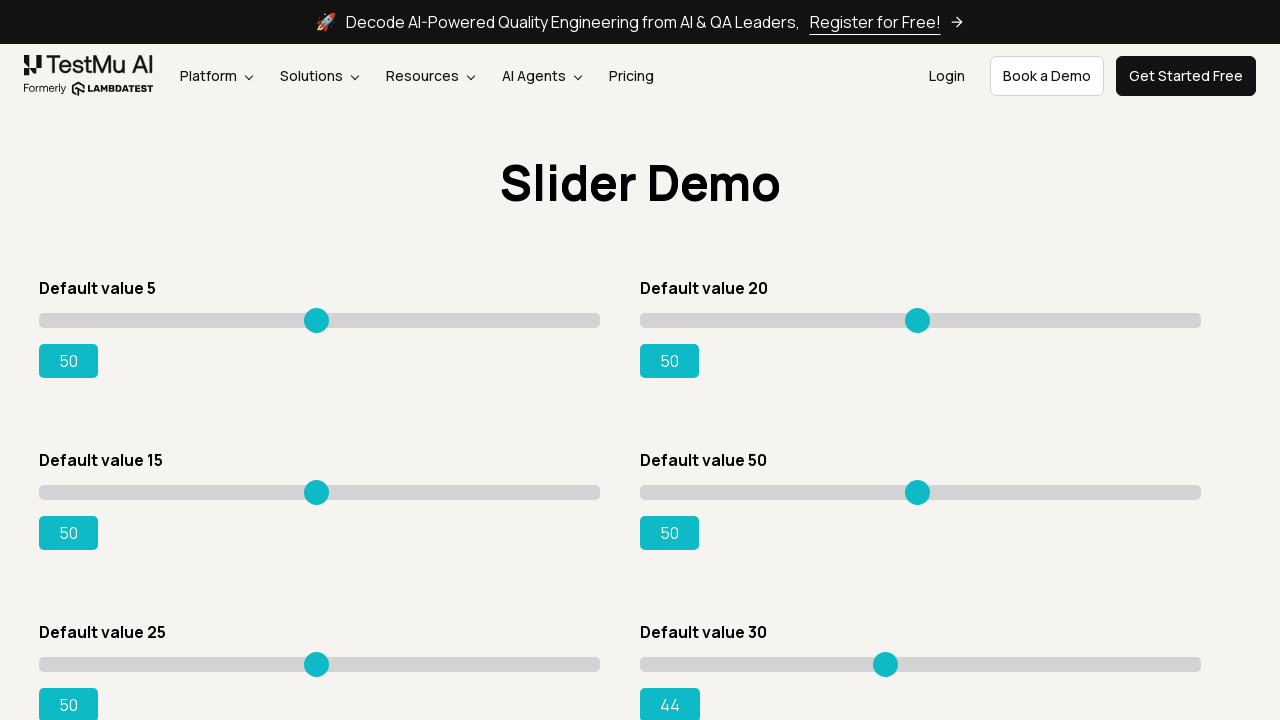

Pressed ArrowRight on slider 6 on input[type='range'] >> nth=5
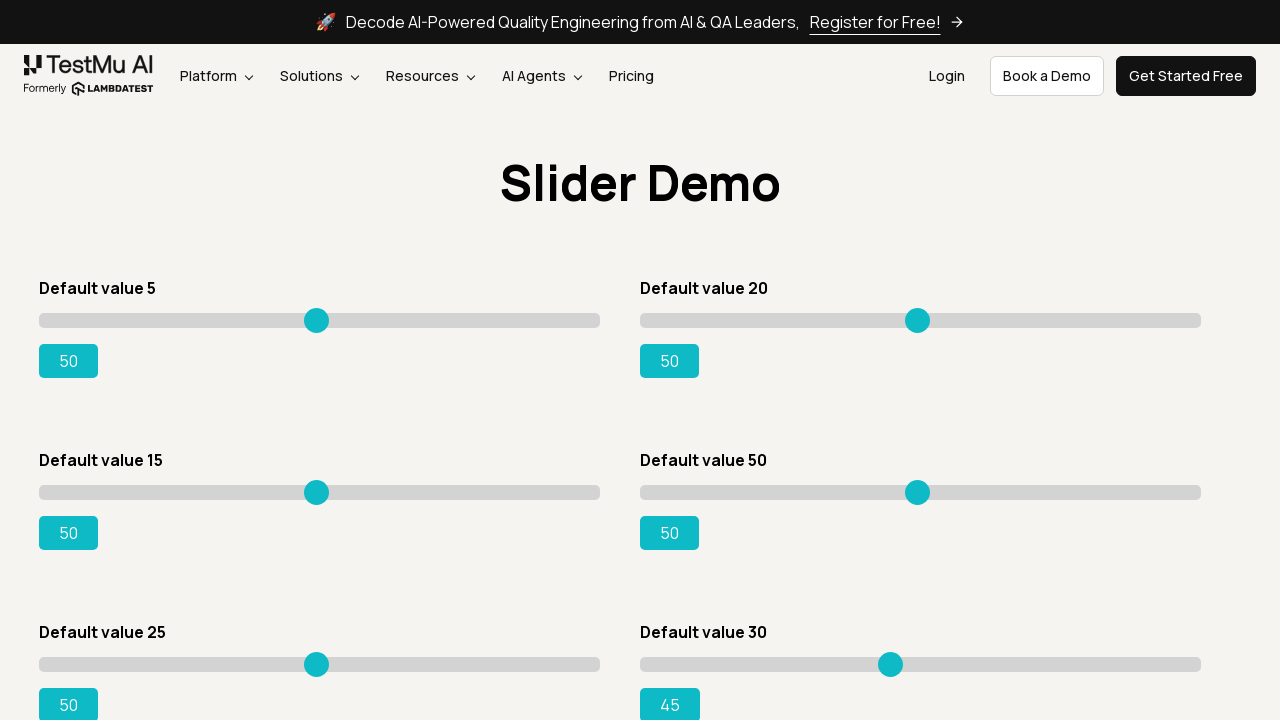

Slider 6 value updated to: 45
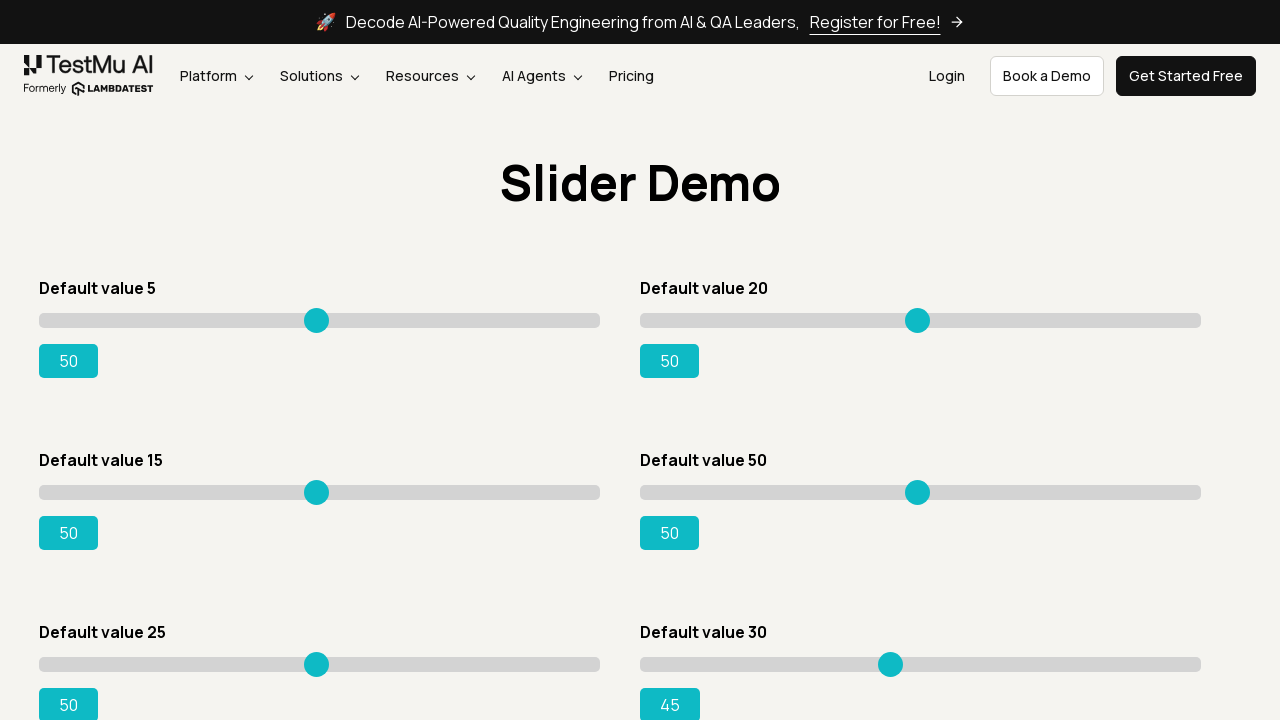

Pressed ArrowRight on slider 6 on input[type='range'] >> nth=5
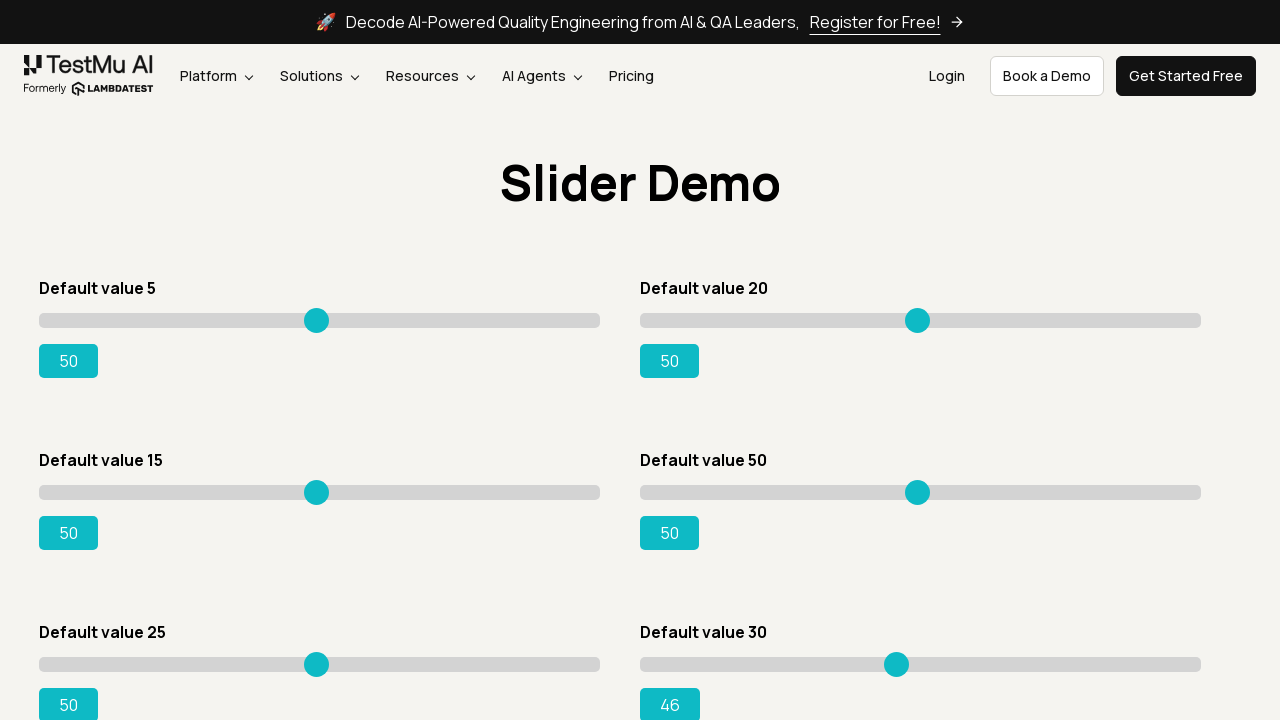

Slider 6 value updated to: 46
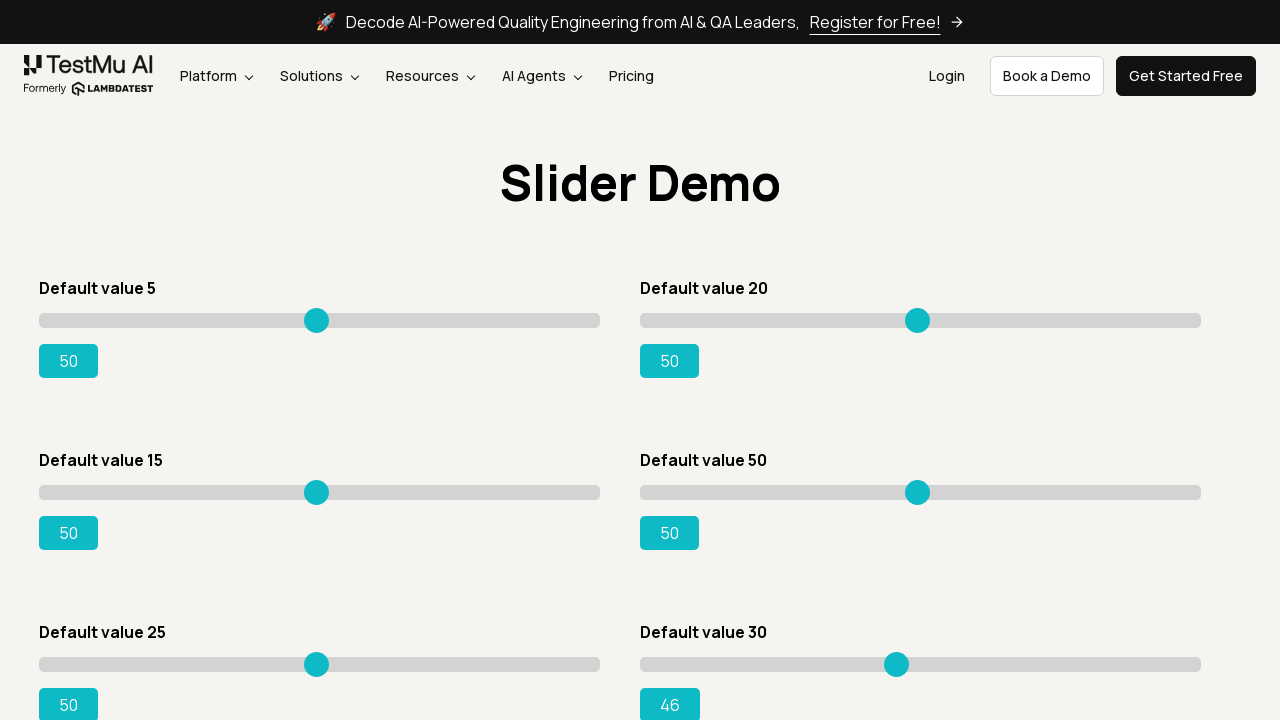

Pressed ArrowRight on slider 6 on input[type='range'] >> nth=5
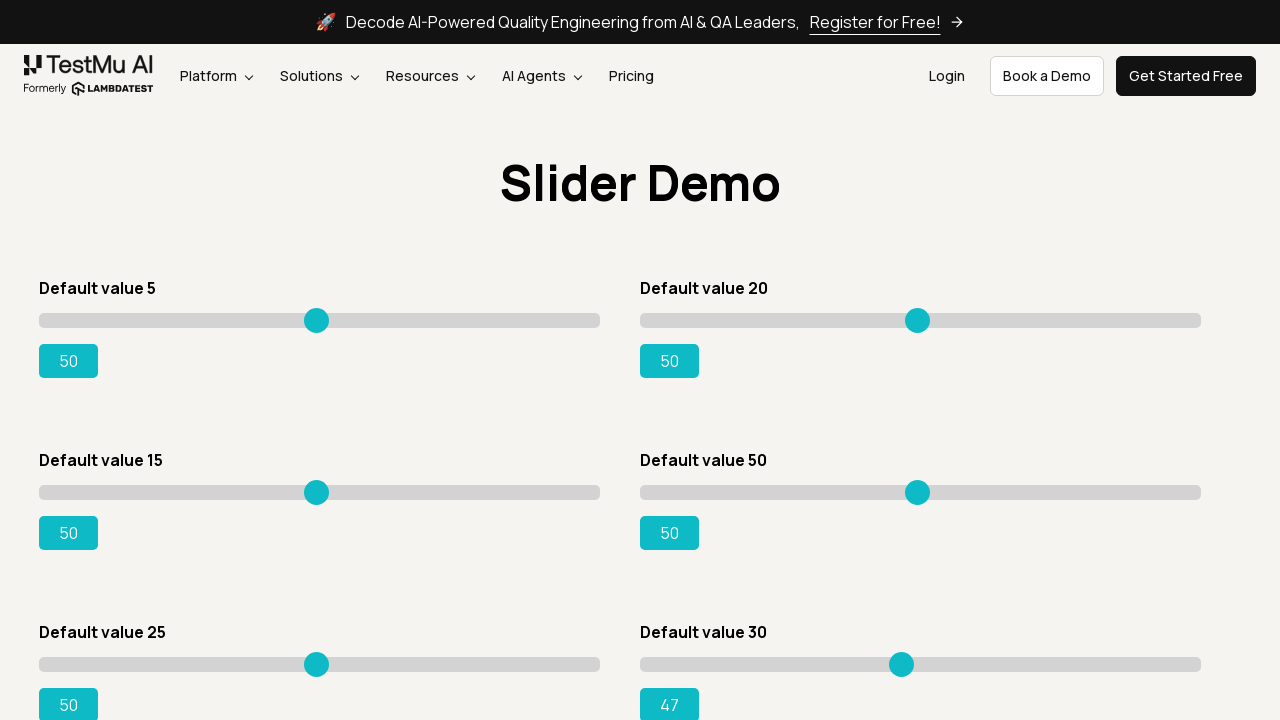

Slider 6 value updated to: 47
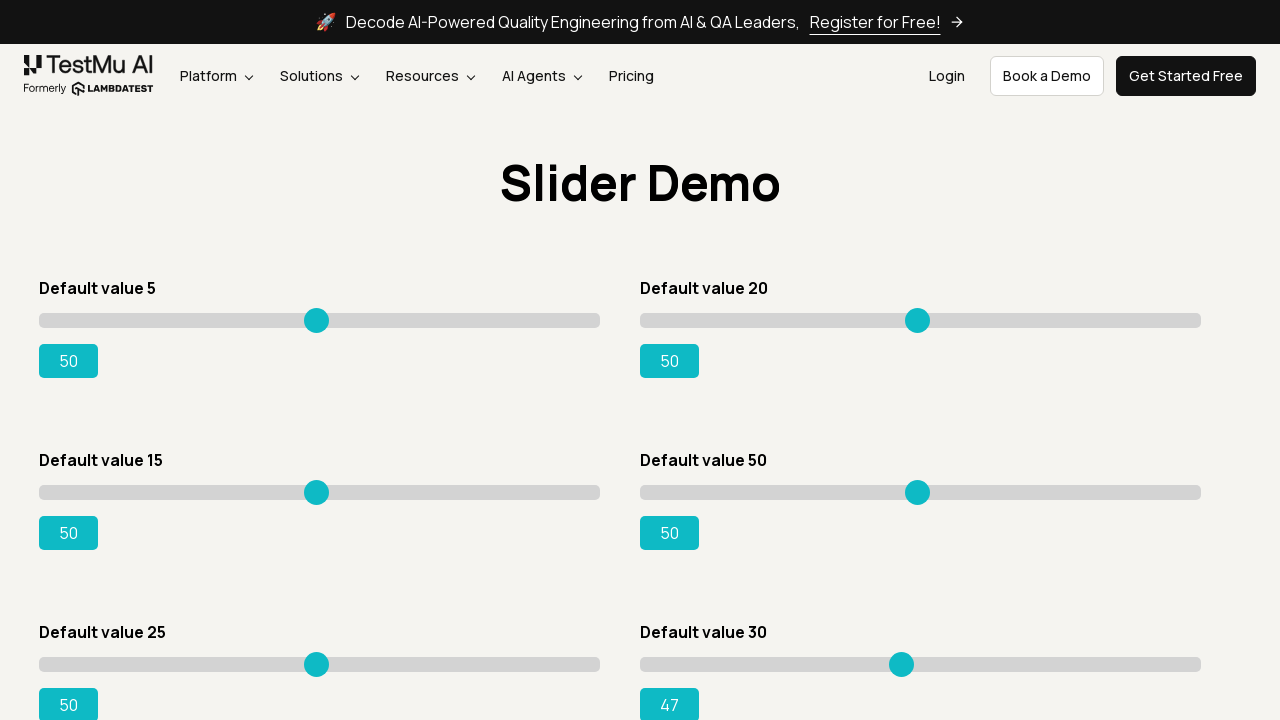

Pressed ArrowRight on slider 6 on input[type='range'] >> nth=5
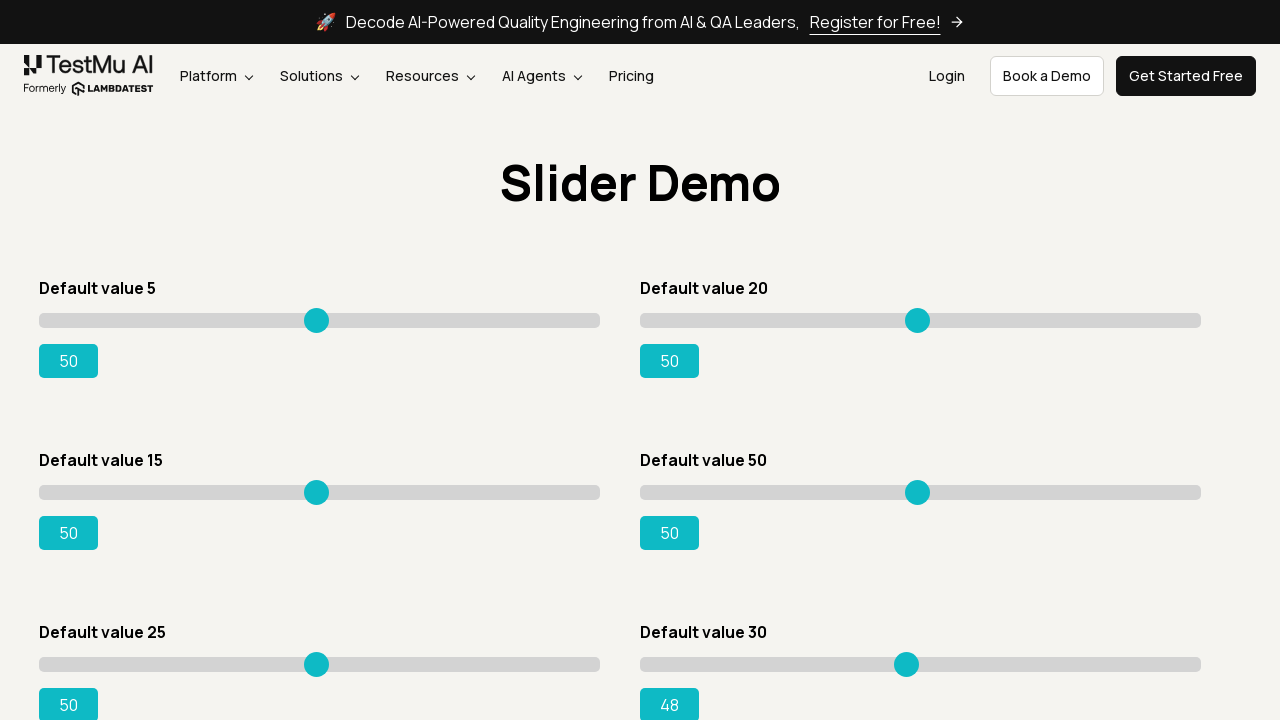

Slider 6 value updated to: 48
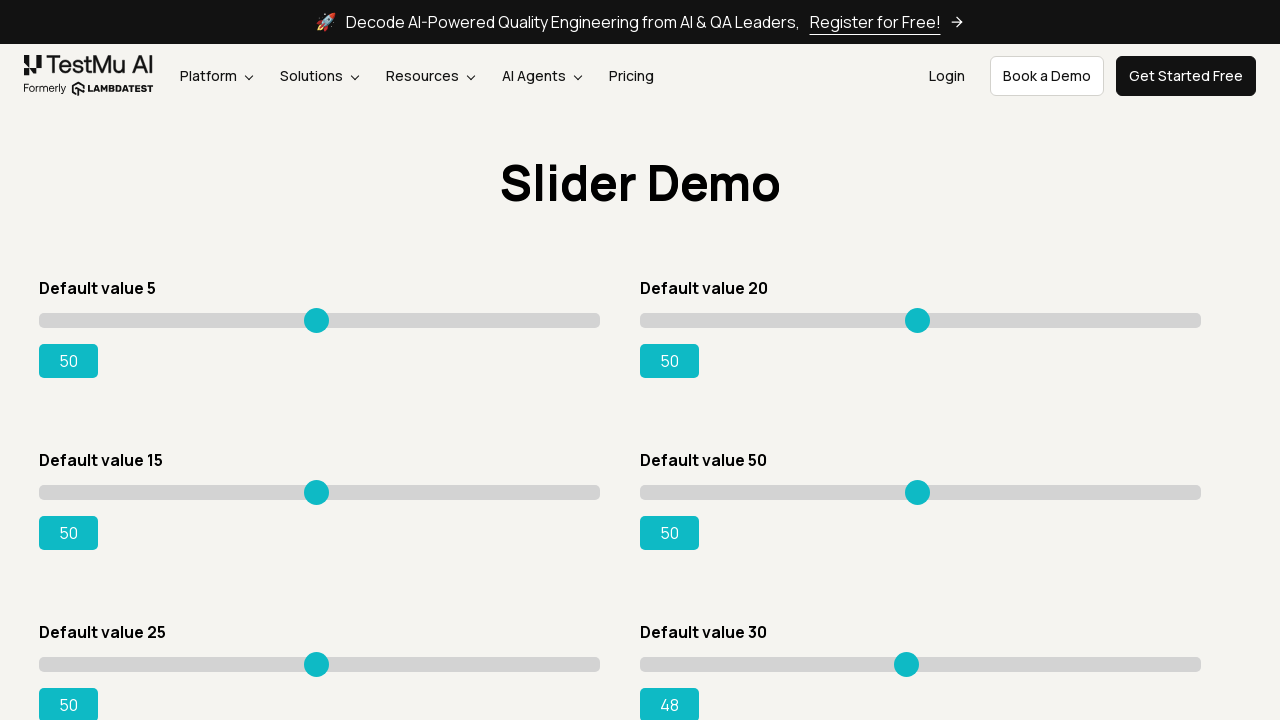

Pressed ArrowRight on slider 6 on input[type='range'] >> nth=5
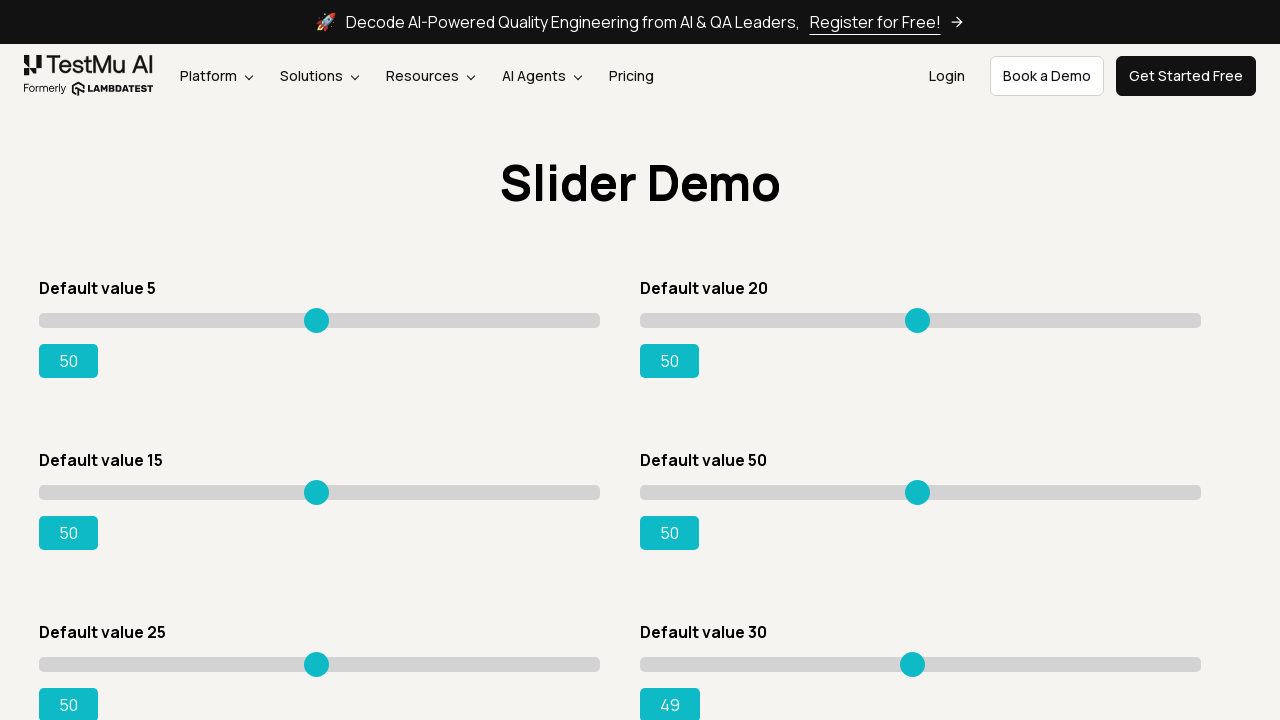

Slider 6 value updated to: 49
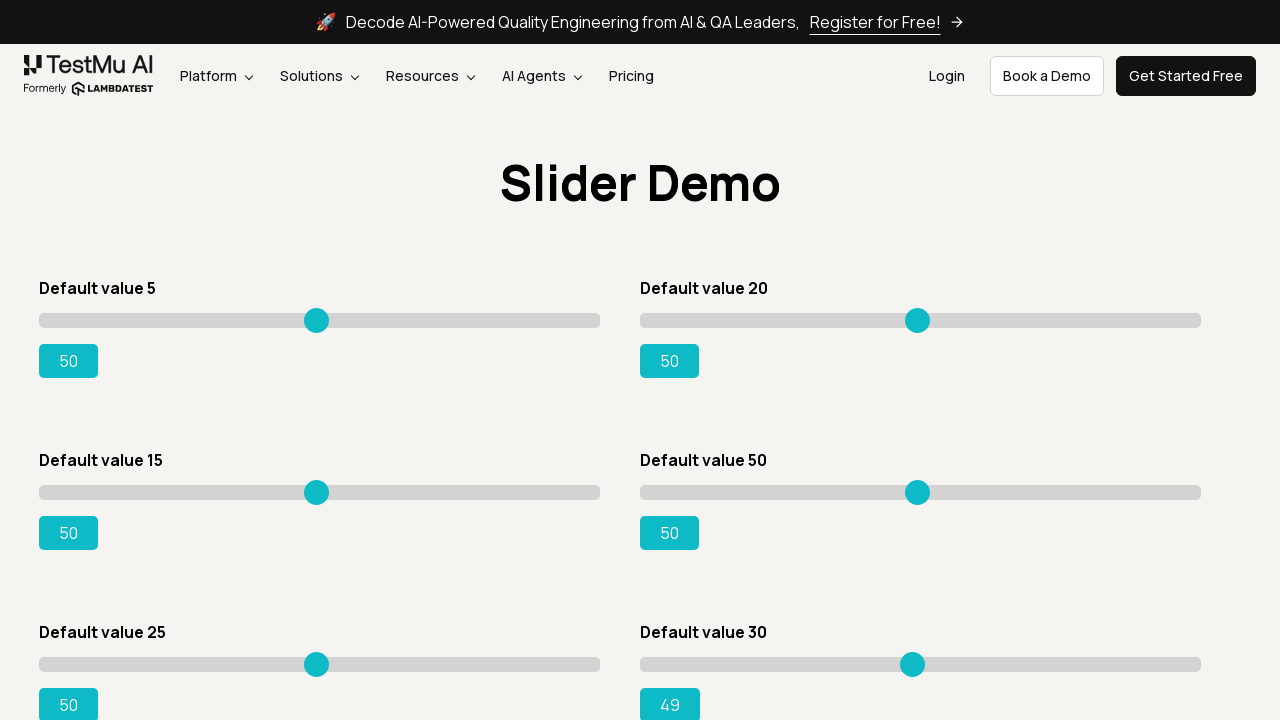

Pressed ArrowRight on slider 6 on input[type='range'] >> nth=5
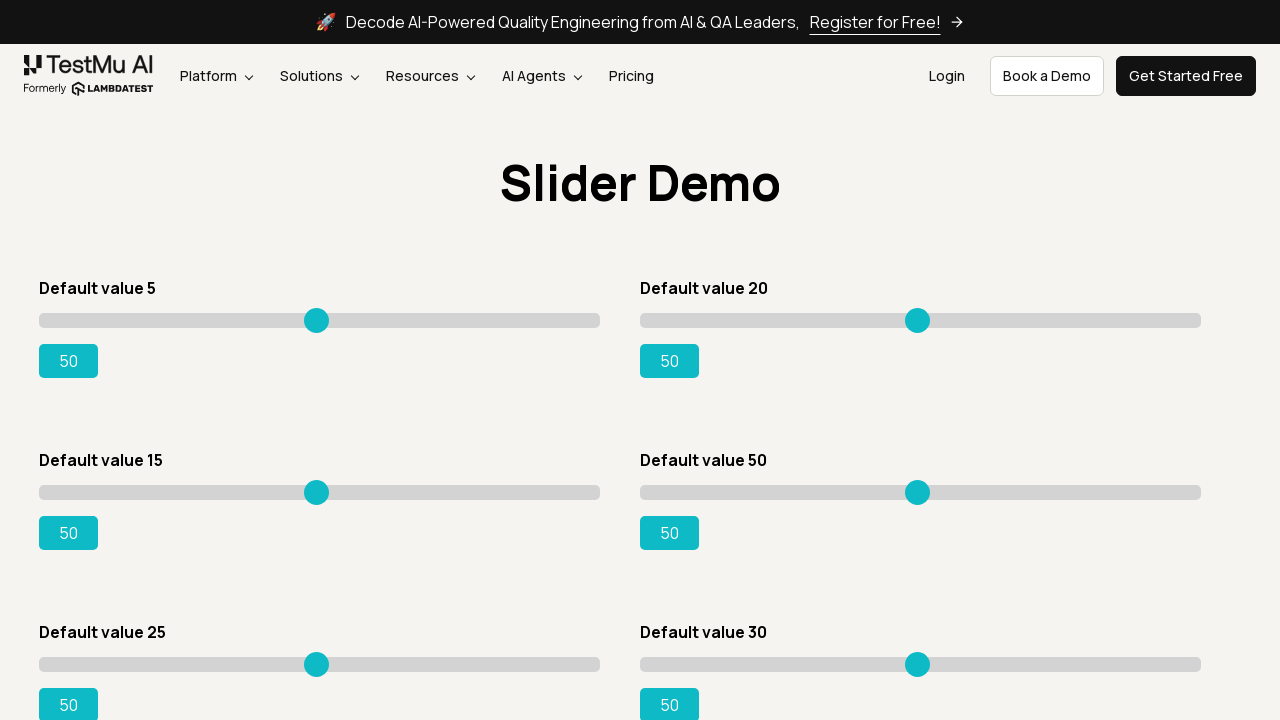

Slider 6 value updated to: 50
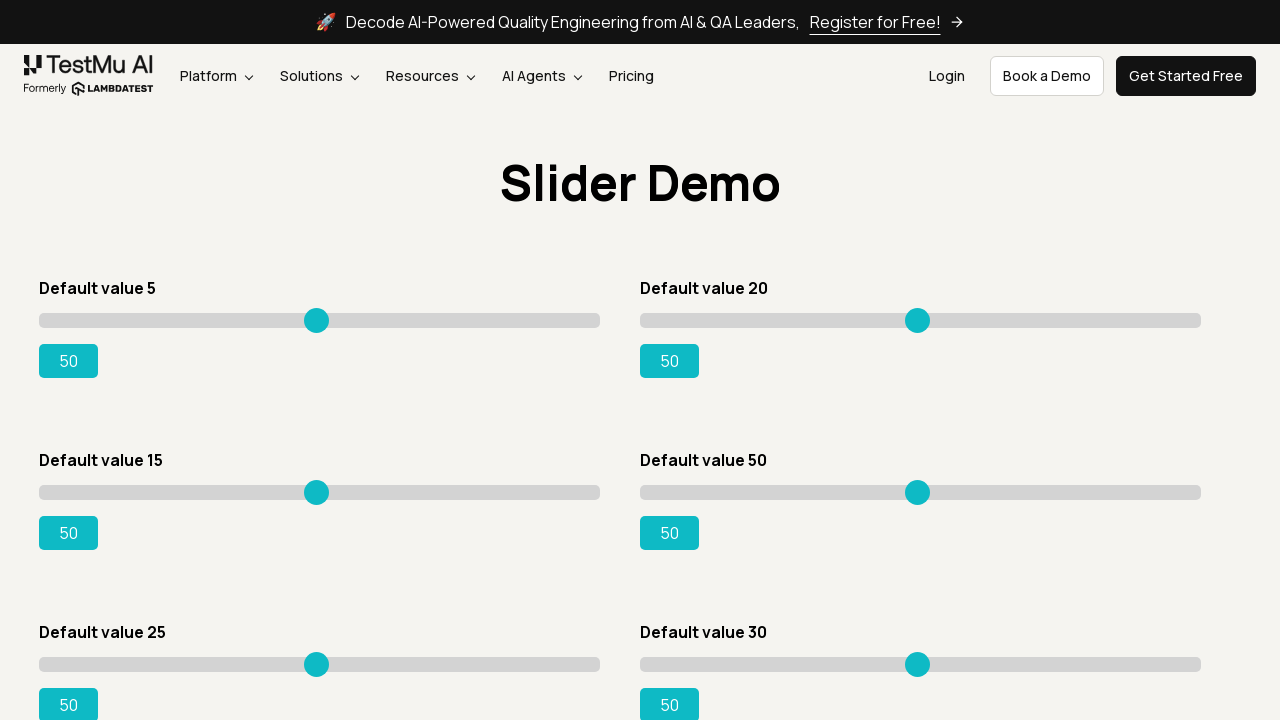

Started adjusting slider 7, current value: 40
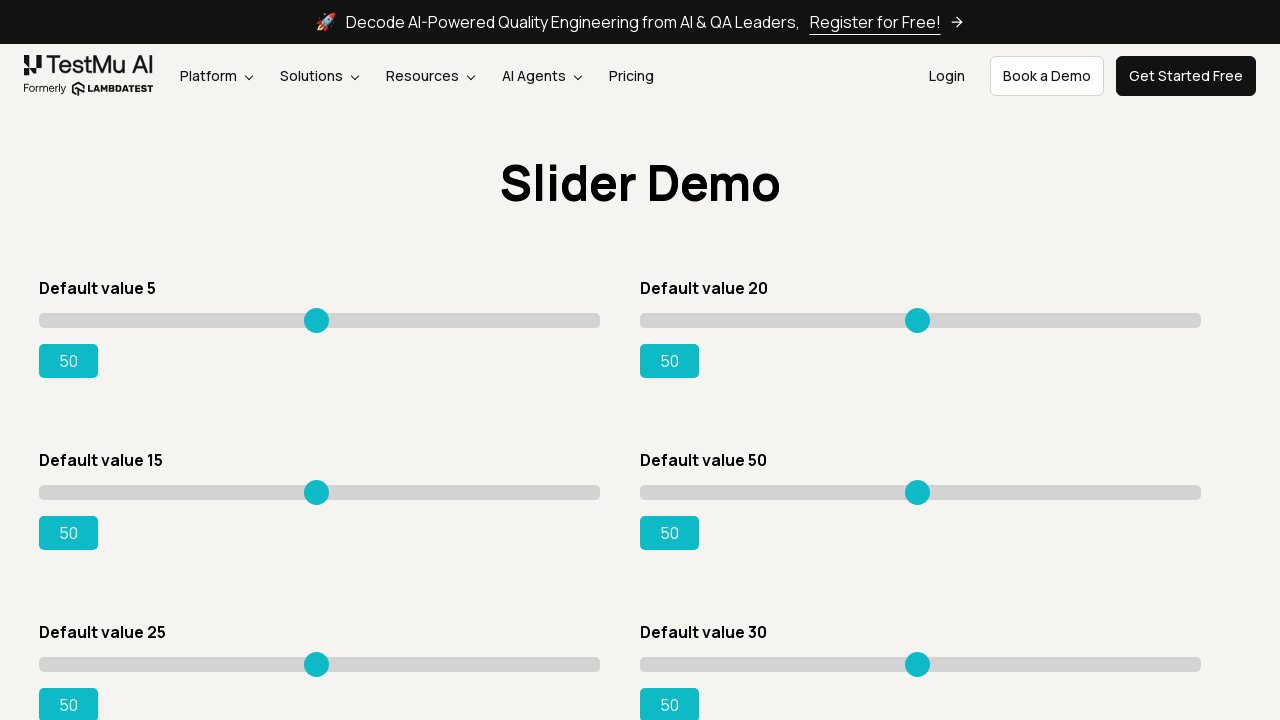

Pressed ArrowRight on slider 7 on input[type='range'] >> nth=6
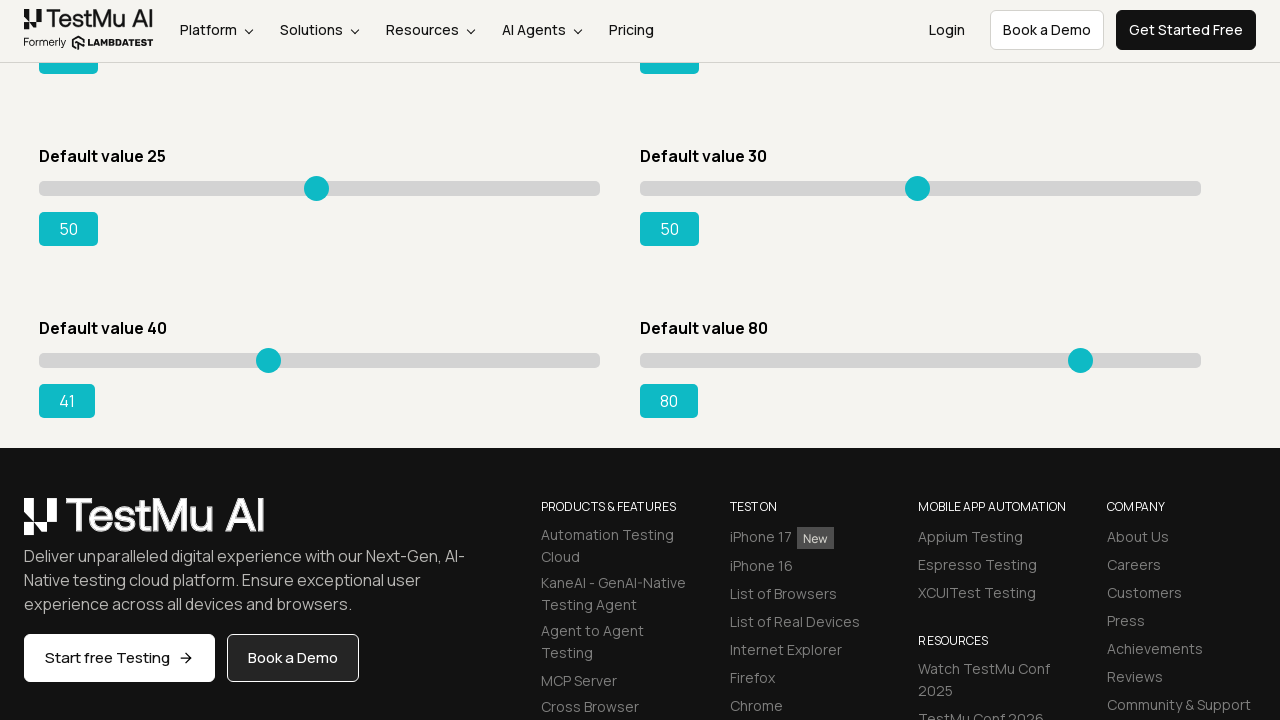

Slider 7 value updated to: 41
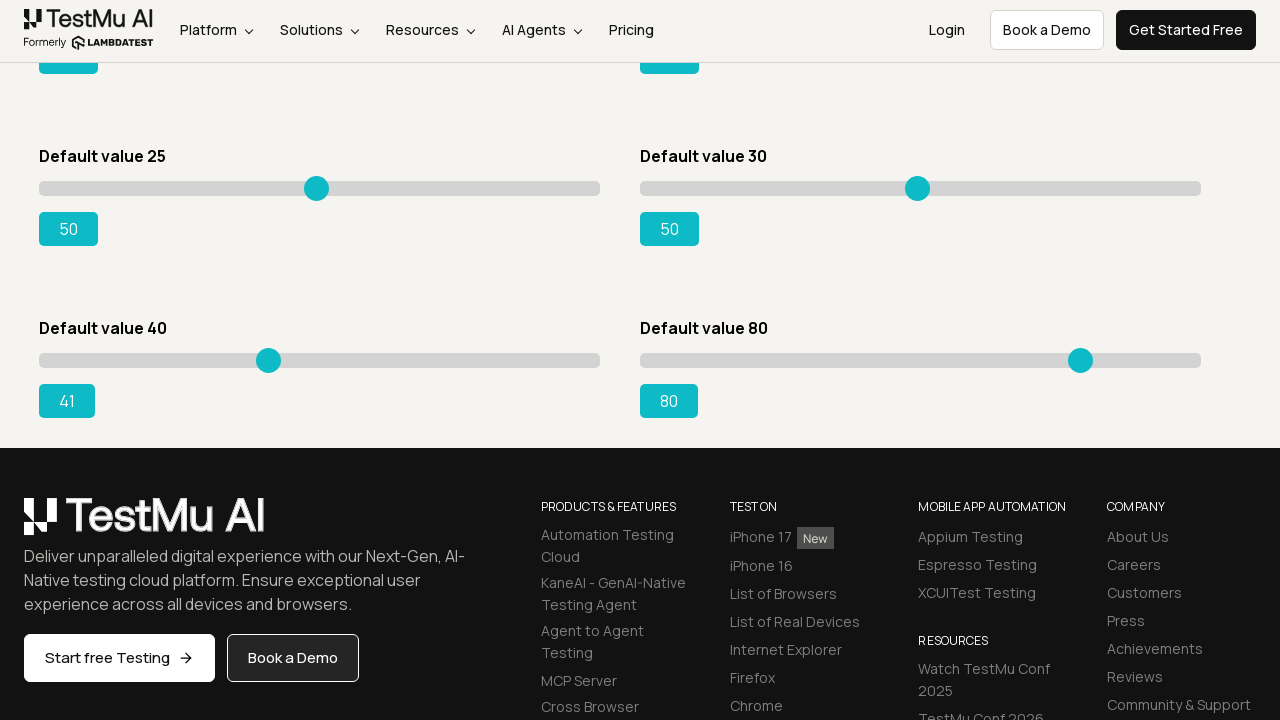

Pressed ArrowRight on slider 7 on input[type='range'] >> nth=6
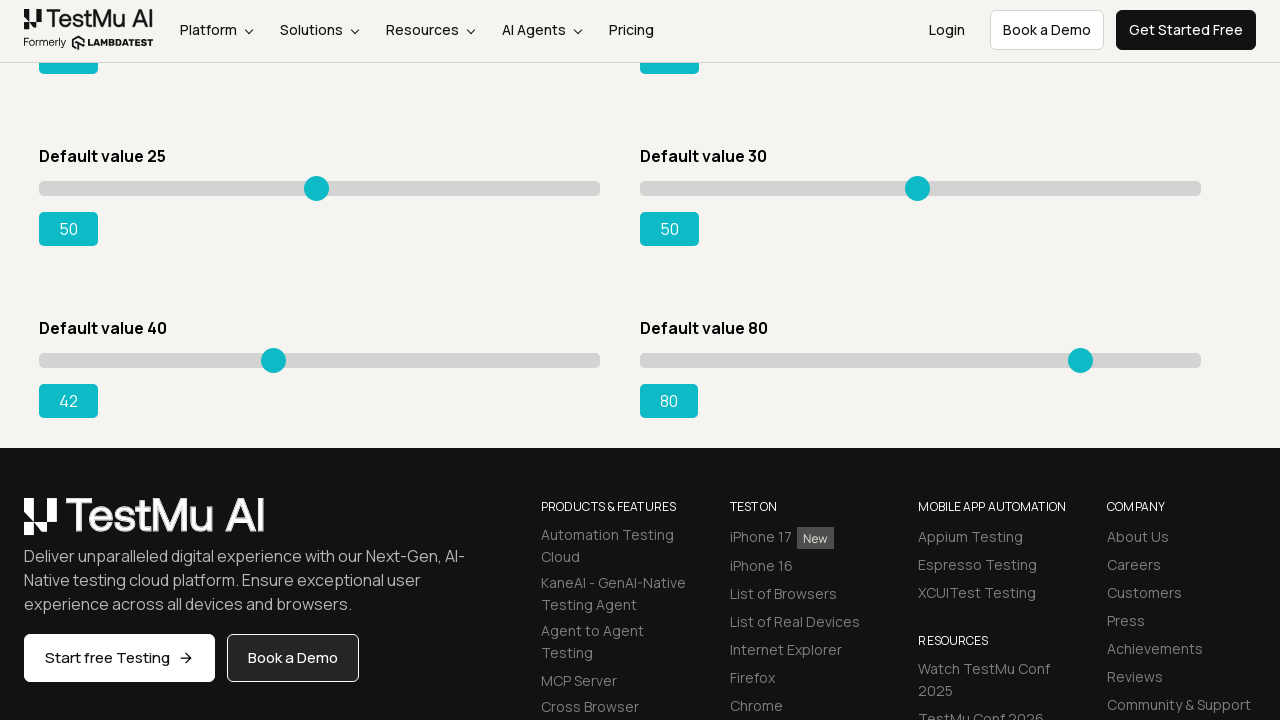

Slider 7 value updated to: 42
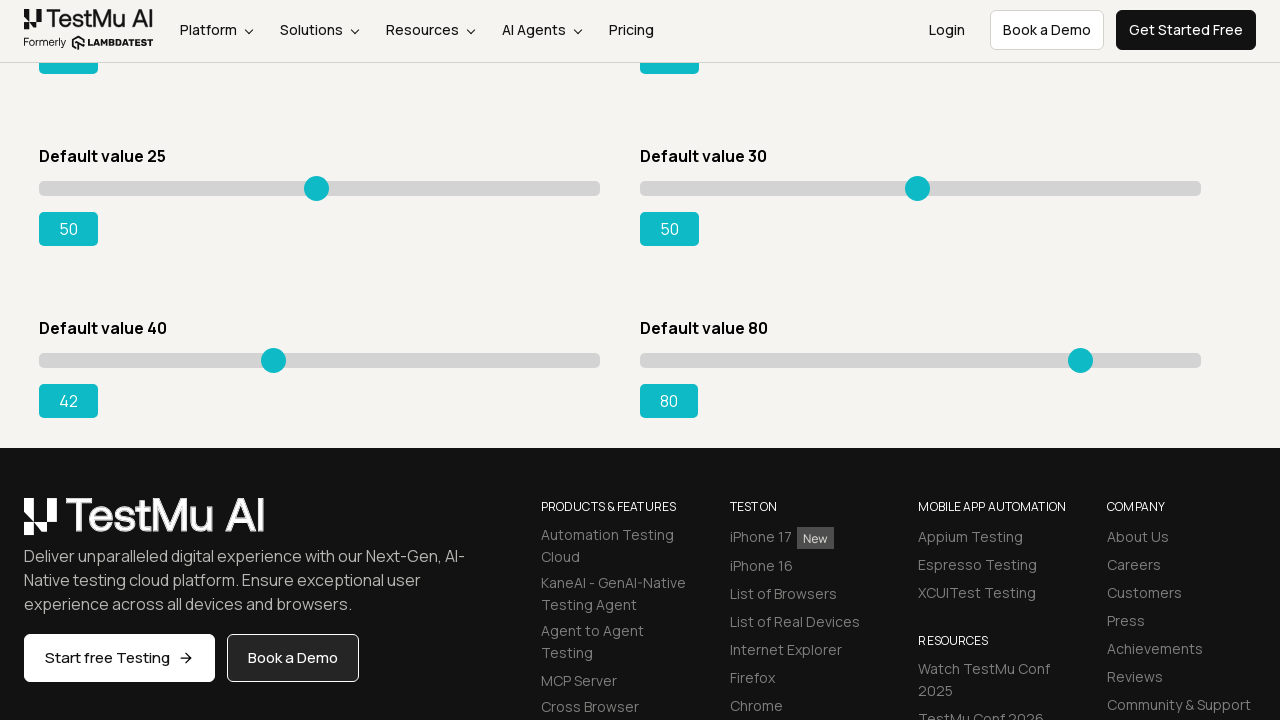

Pressed ArrowRight on slider 7 on input[type='range'] >> nth=6
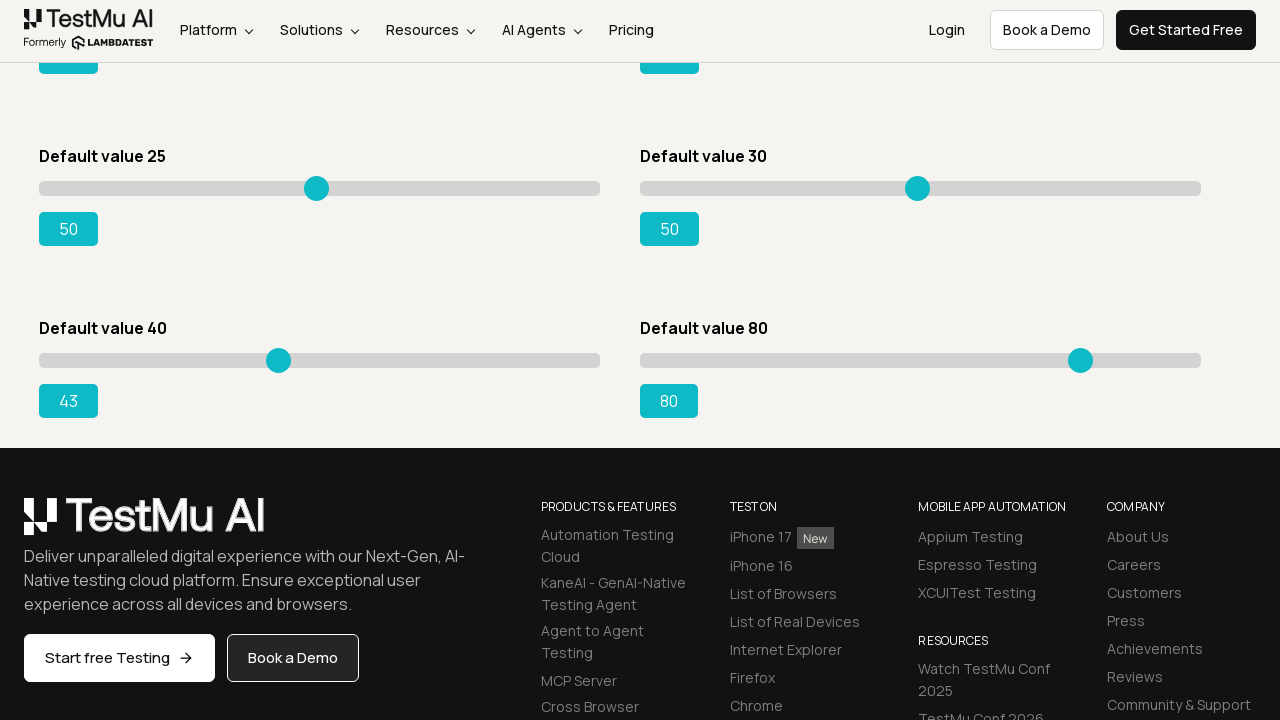

Slider 7 value updated to: 43
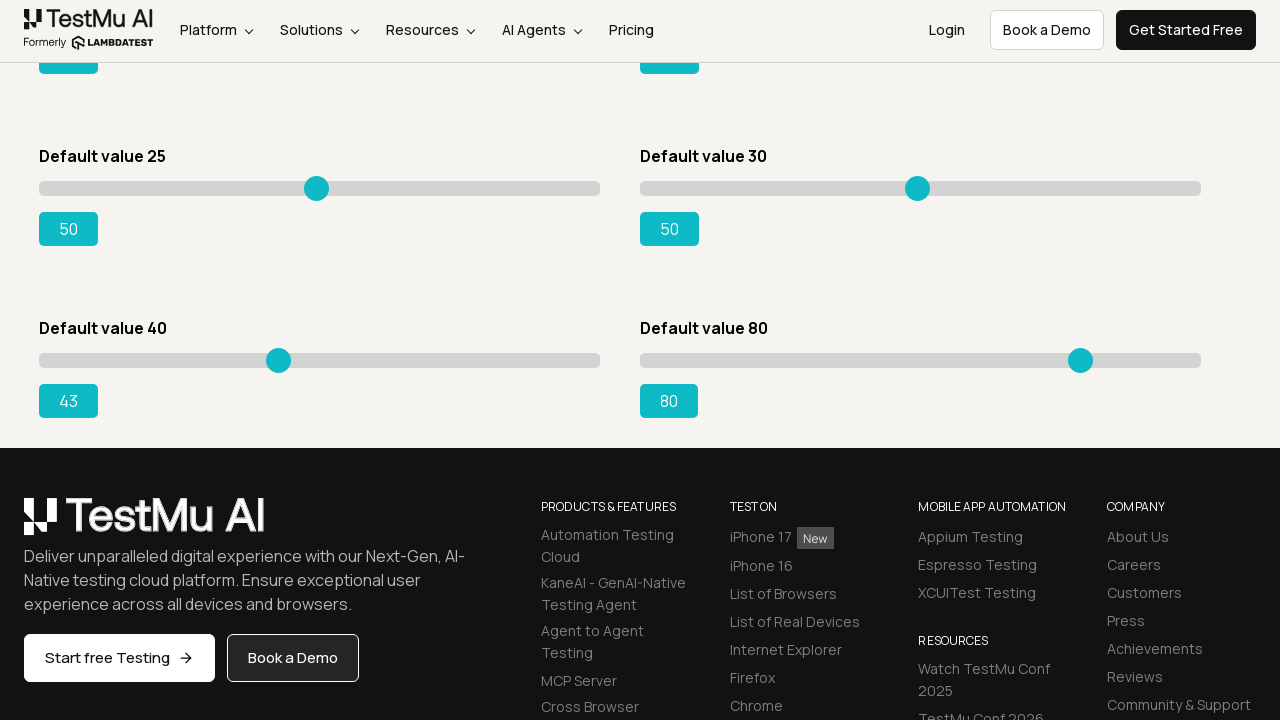

Pressed ArrowRight on slider 7 on input[type='range'] >> nth=6
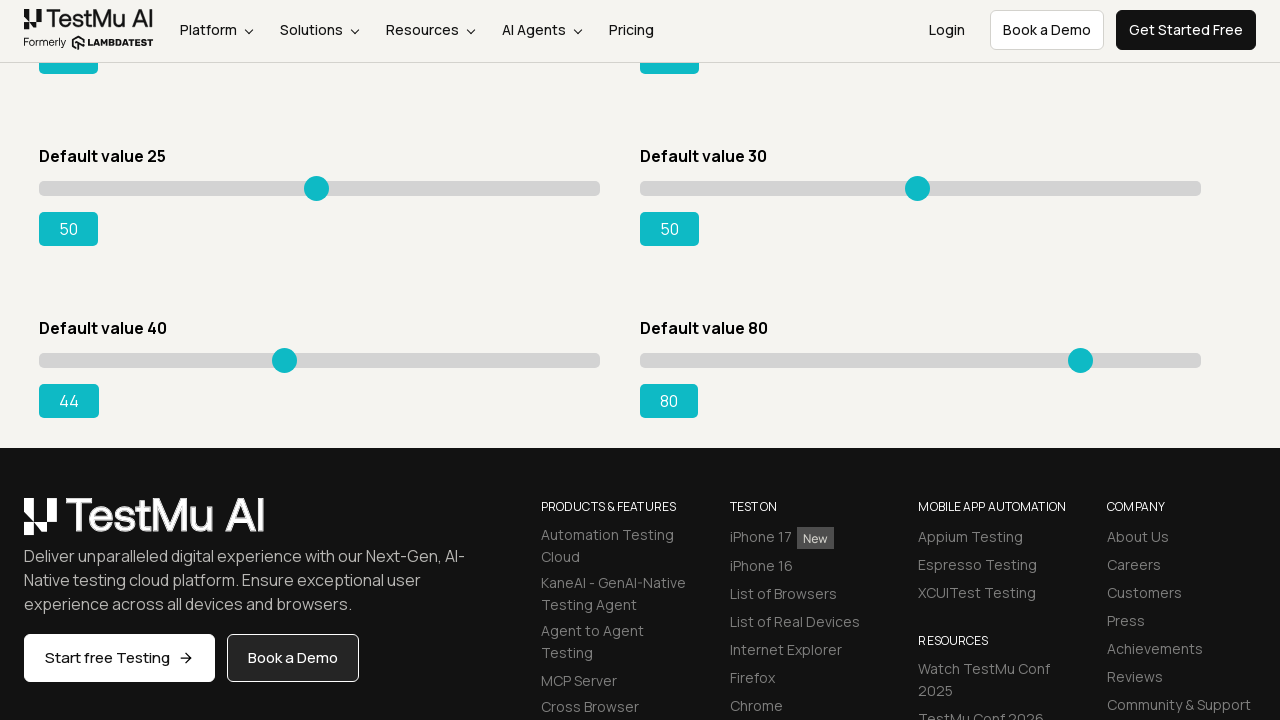

Slider 7 value updated to: 44
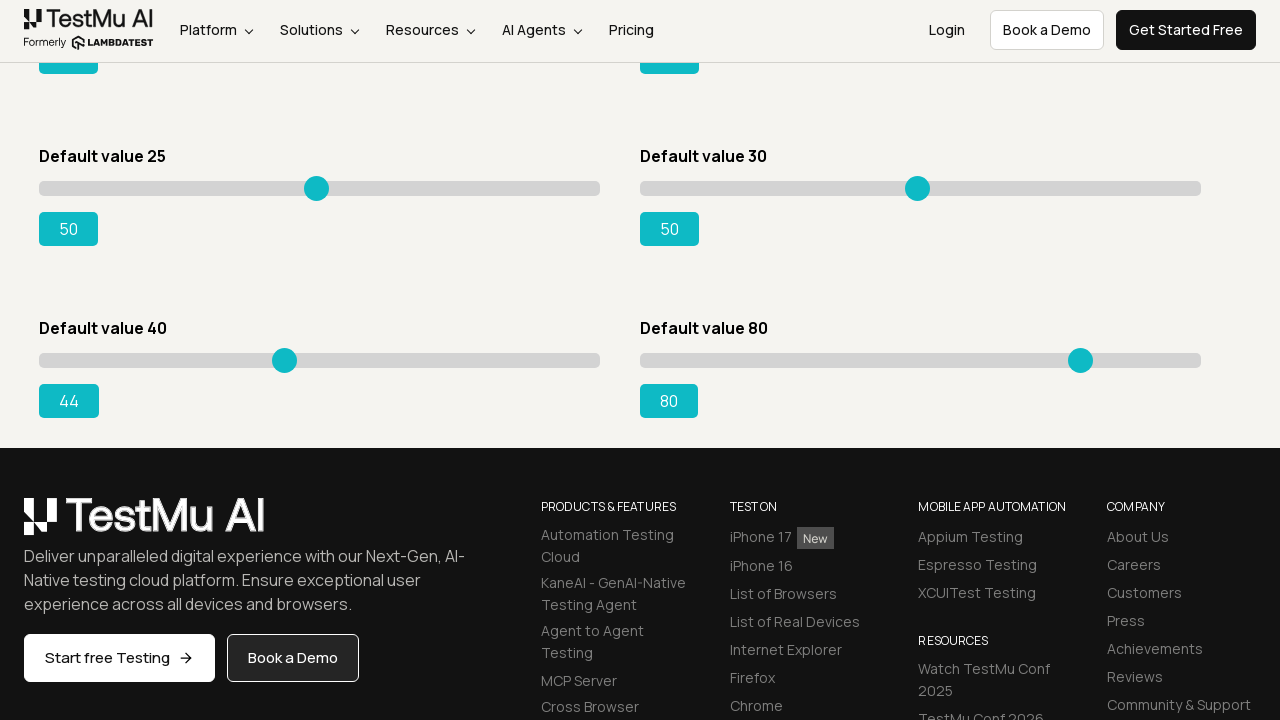

Pressed ArrowRight on slider 7 on input[type='range'] >> nth=6
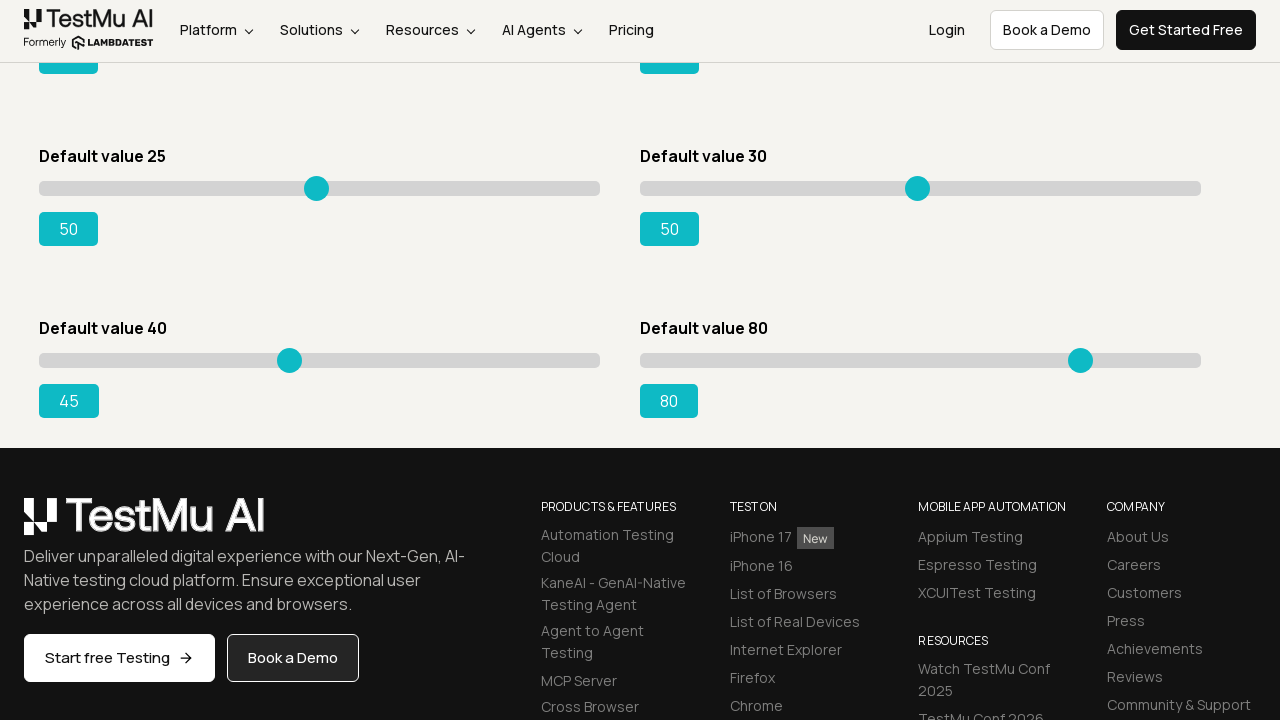

Slider 7 value updated to: 45
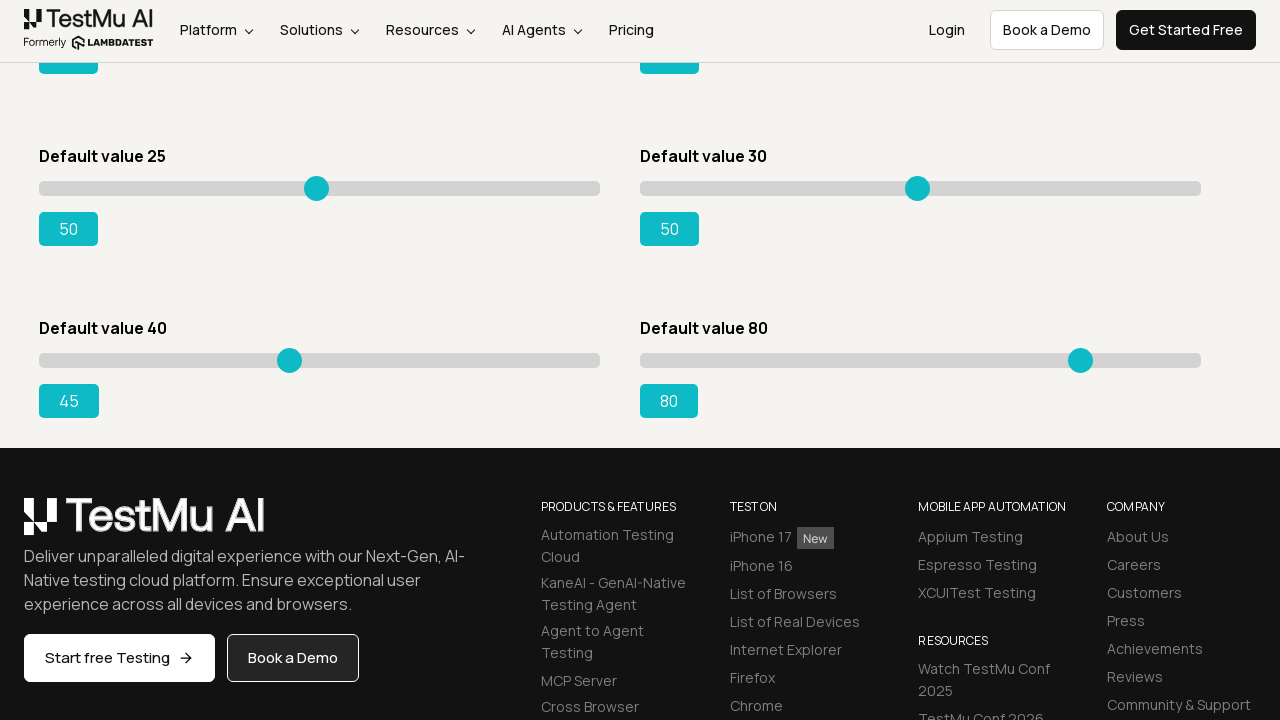

Pressed ArrowRight on slider 7 on input[type='range'] >> nth=6
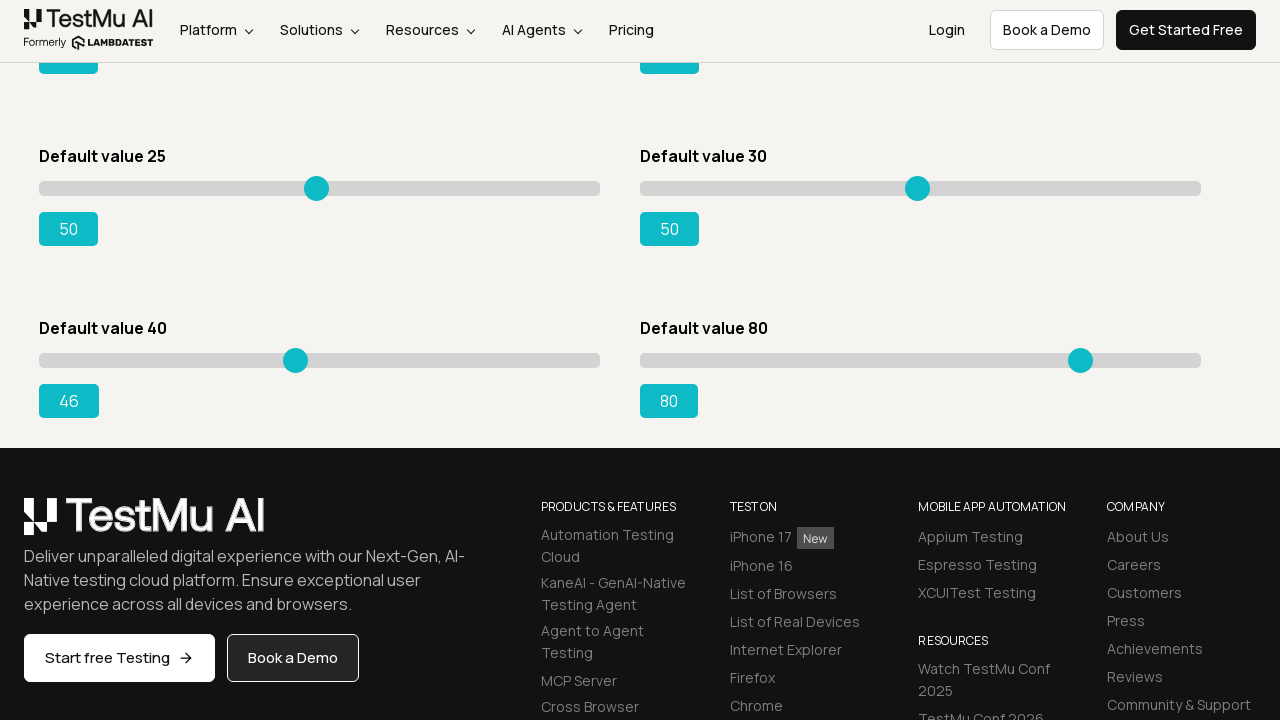

Slider 7 value updated to: 46
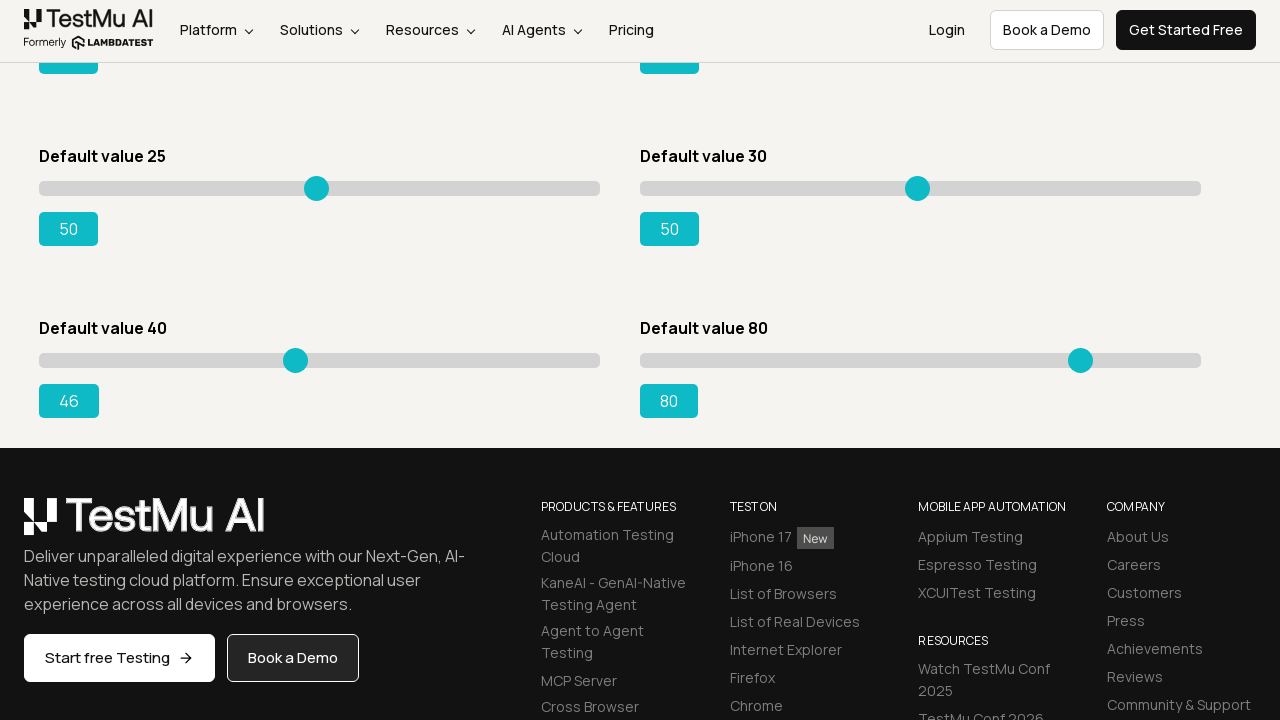

Pressed ArrowRight on slider 7 on input[type='range'] >> nth=6
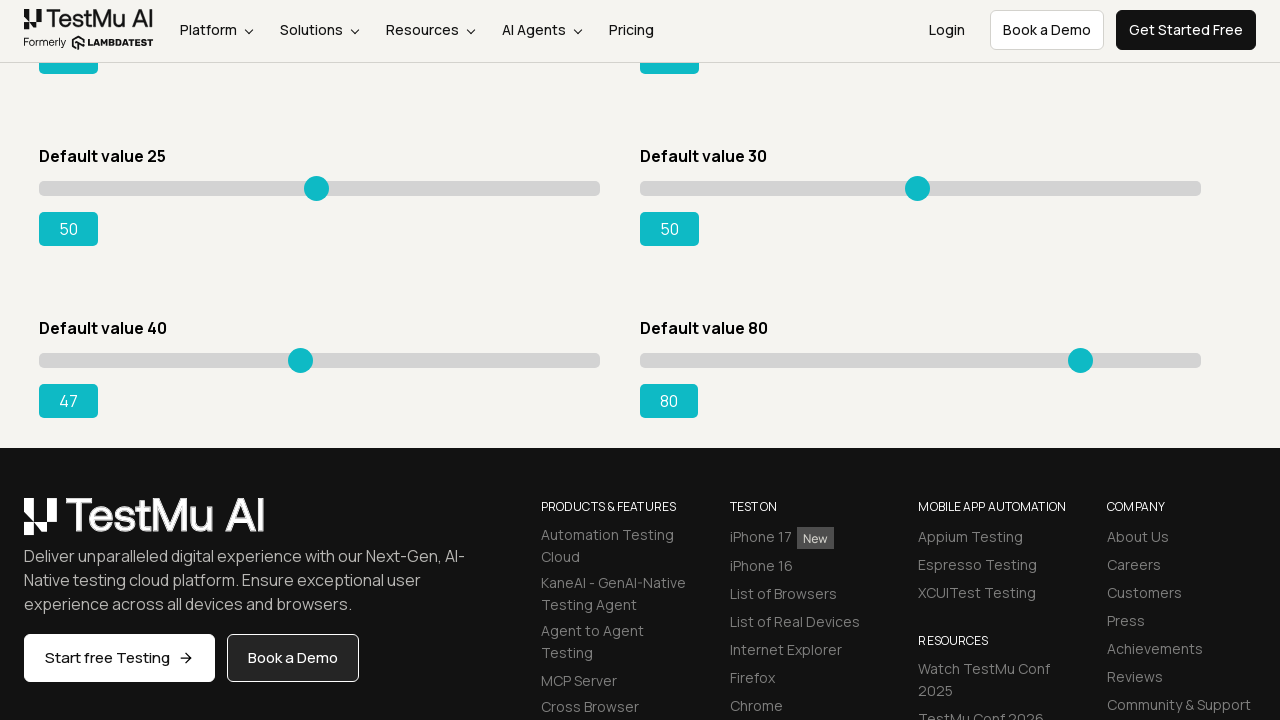

Slider 7 value updated to: 47
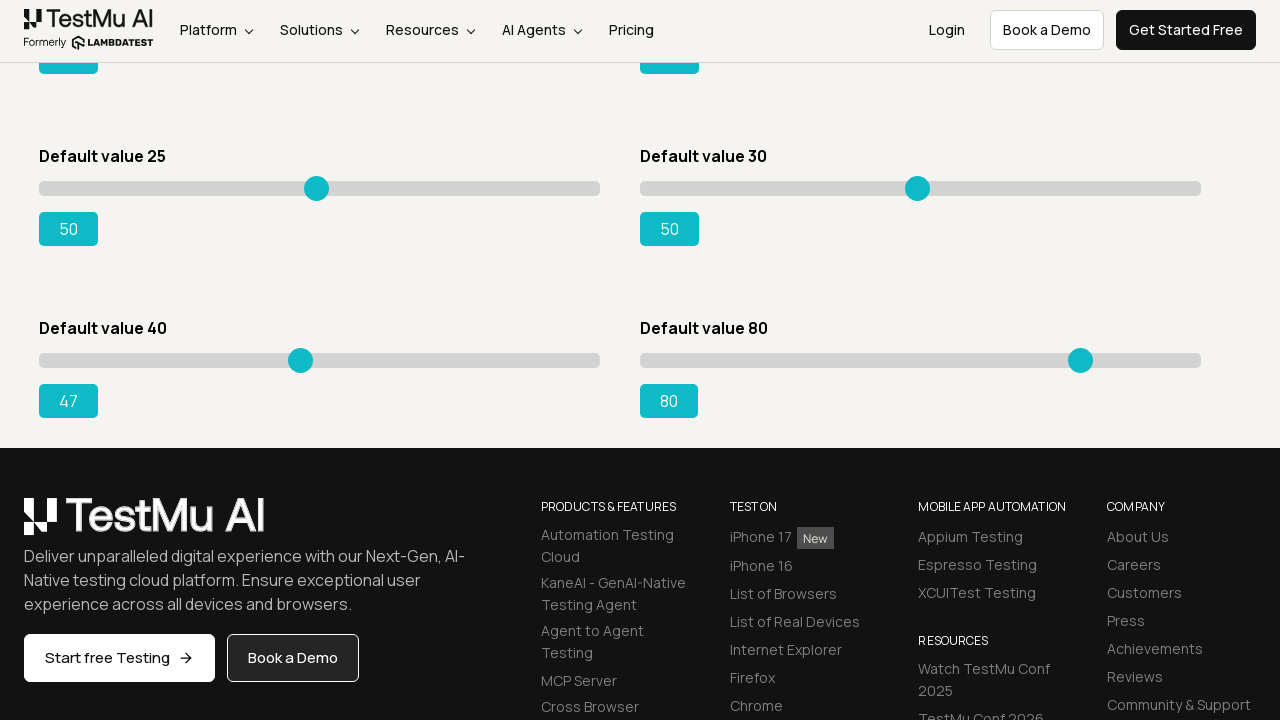

Pressed ArrowRight on slider 7 on input[type='range'] >> nth=6
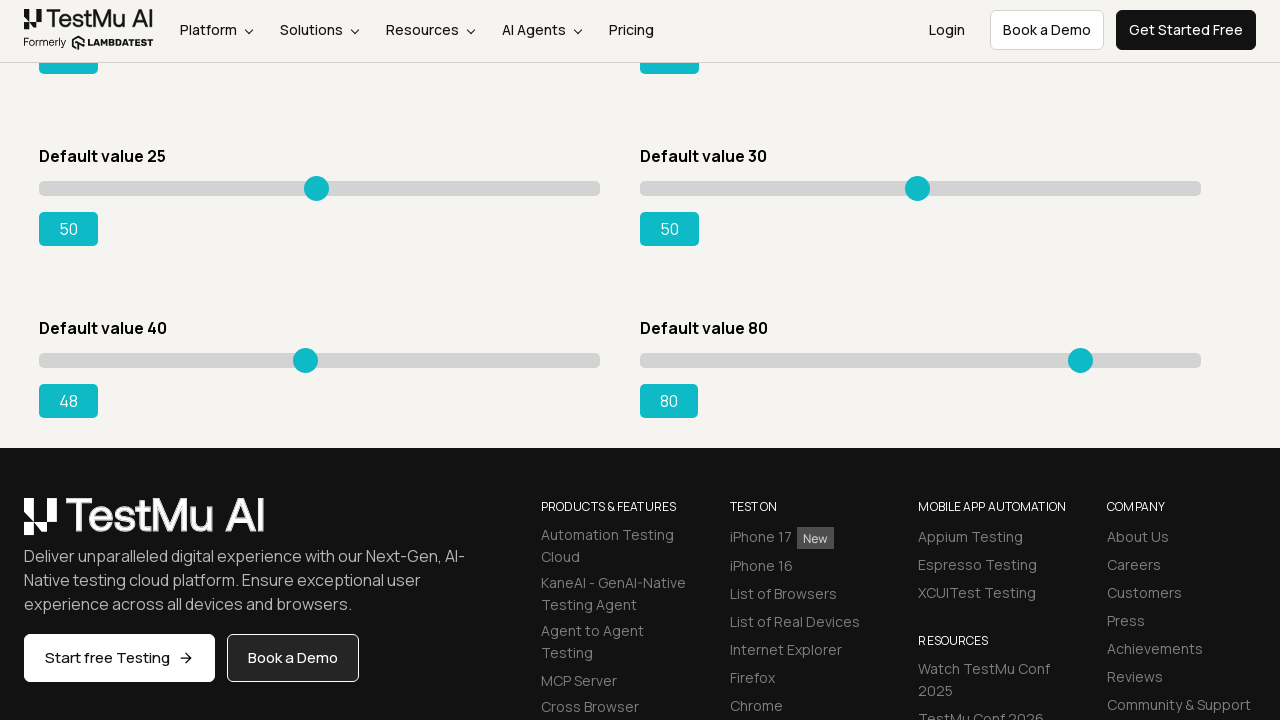

Slider 7 value updated to: 48
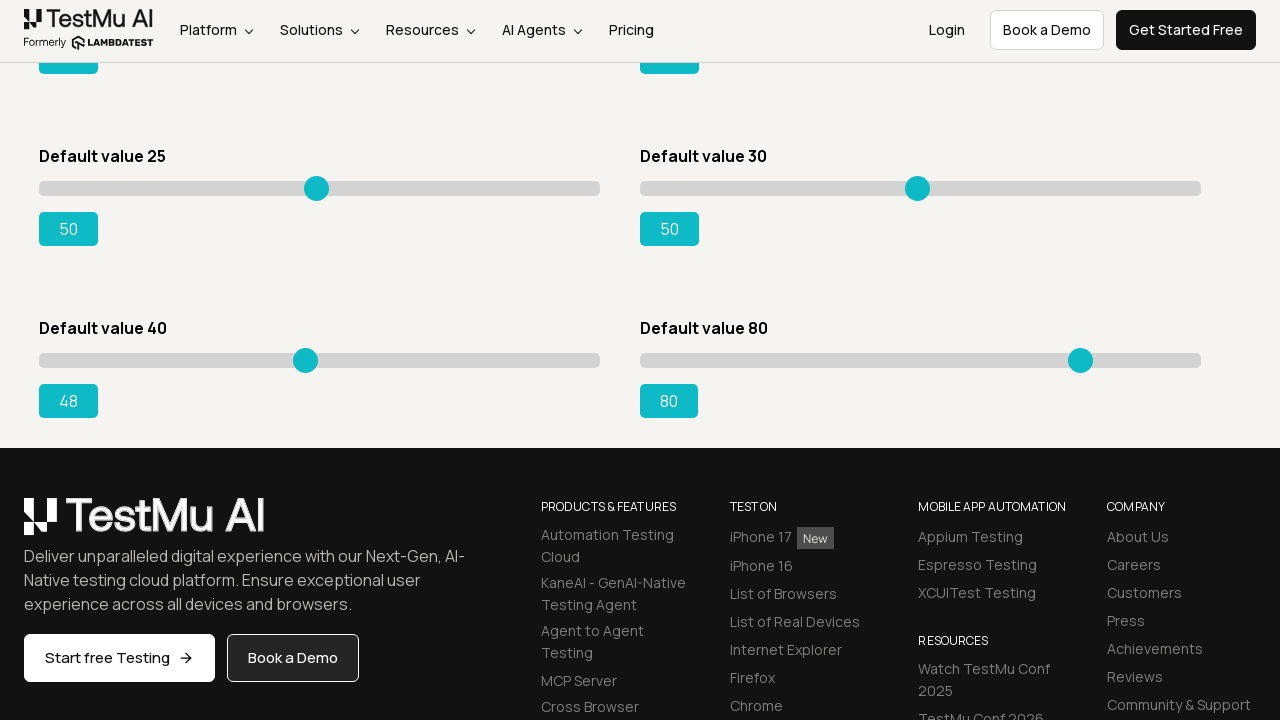

Pressed ArrowRight on slider 7 on input[type='range'] >> nth=6
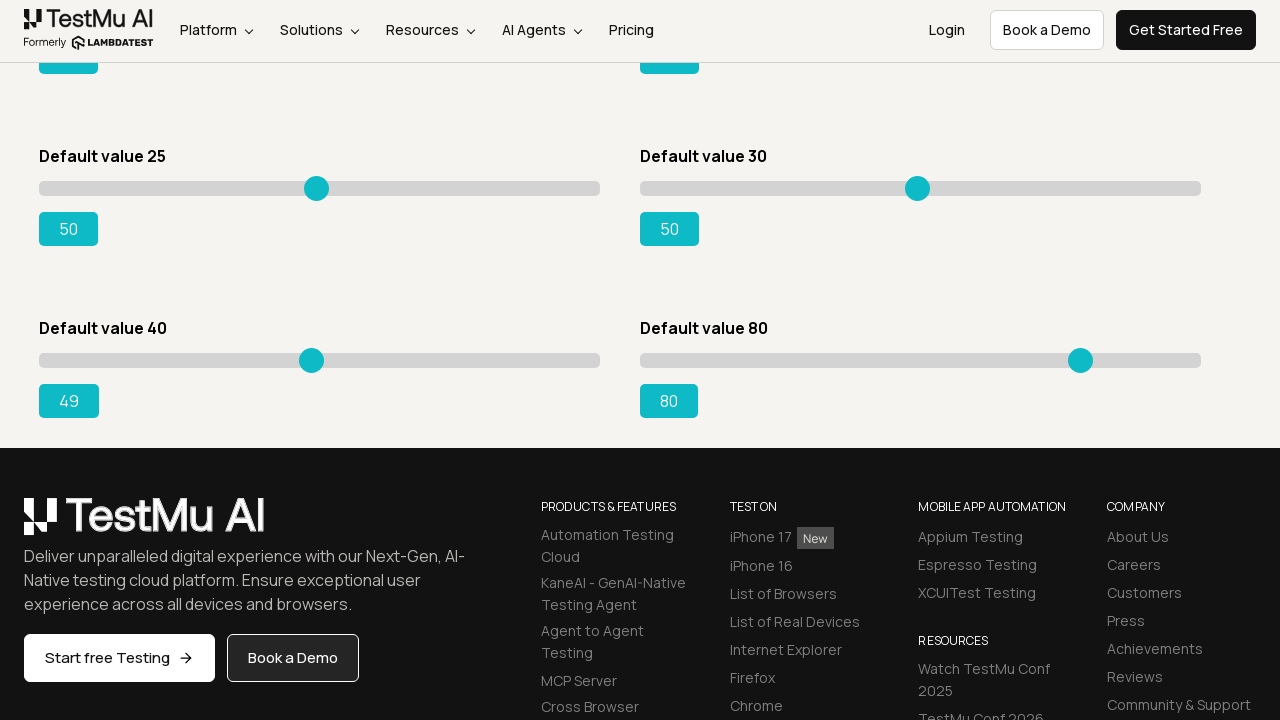

Slider 7 value updated to: 49
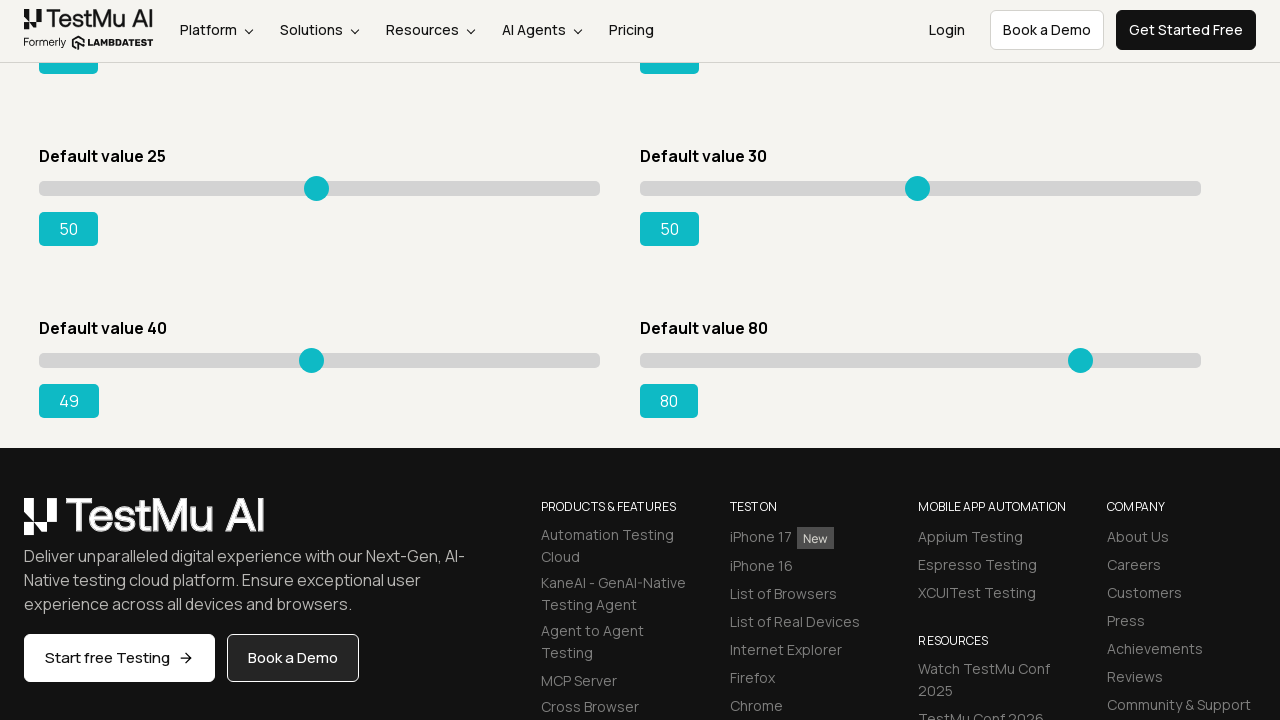

Pressed ArrowRight on slider 7 on input[type='range'] >> nth=6
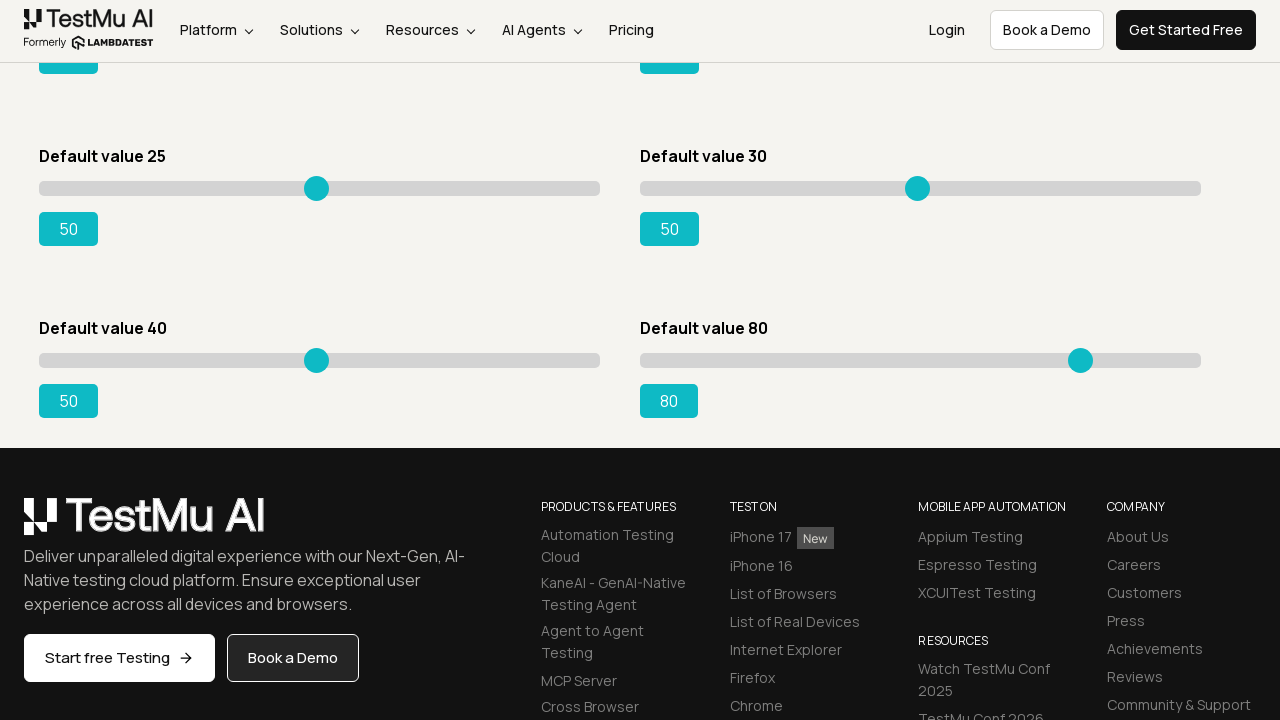

Slider 7 value updated to: 50
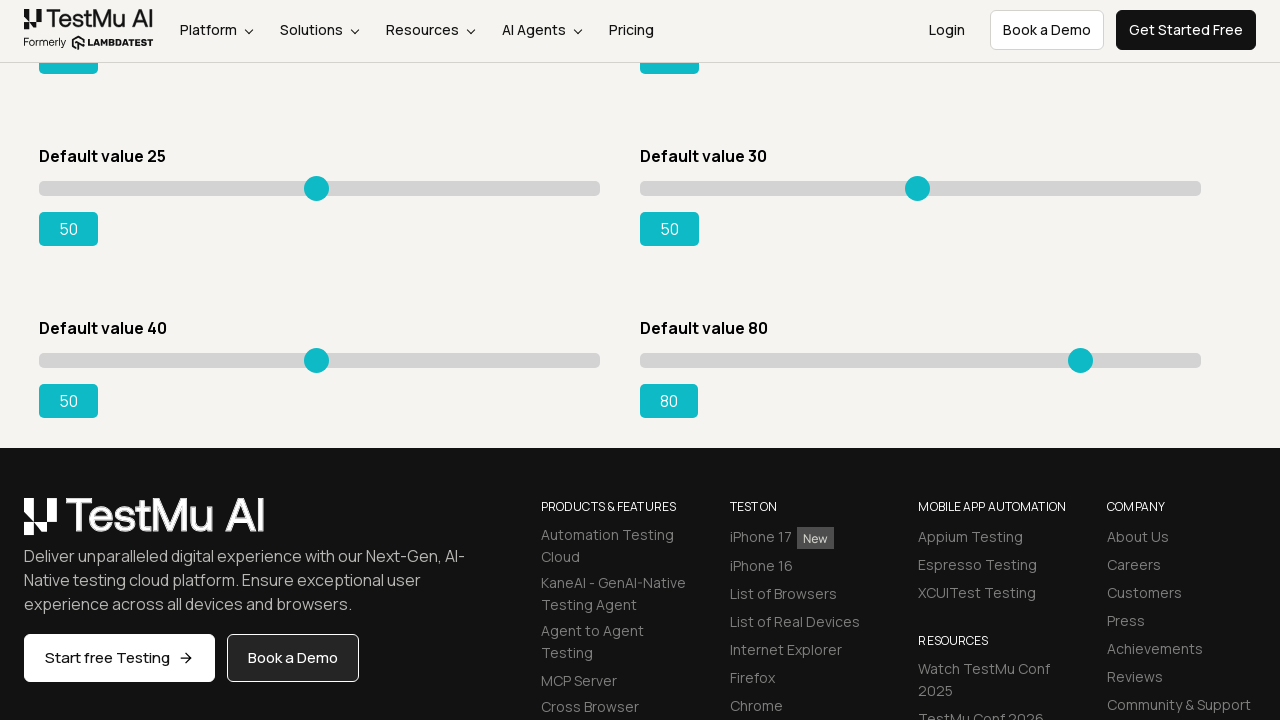

Started adjusting slider 8, current value: 80
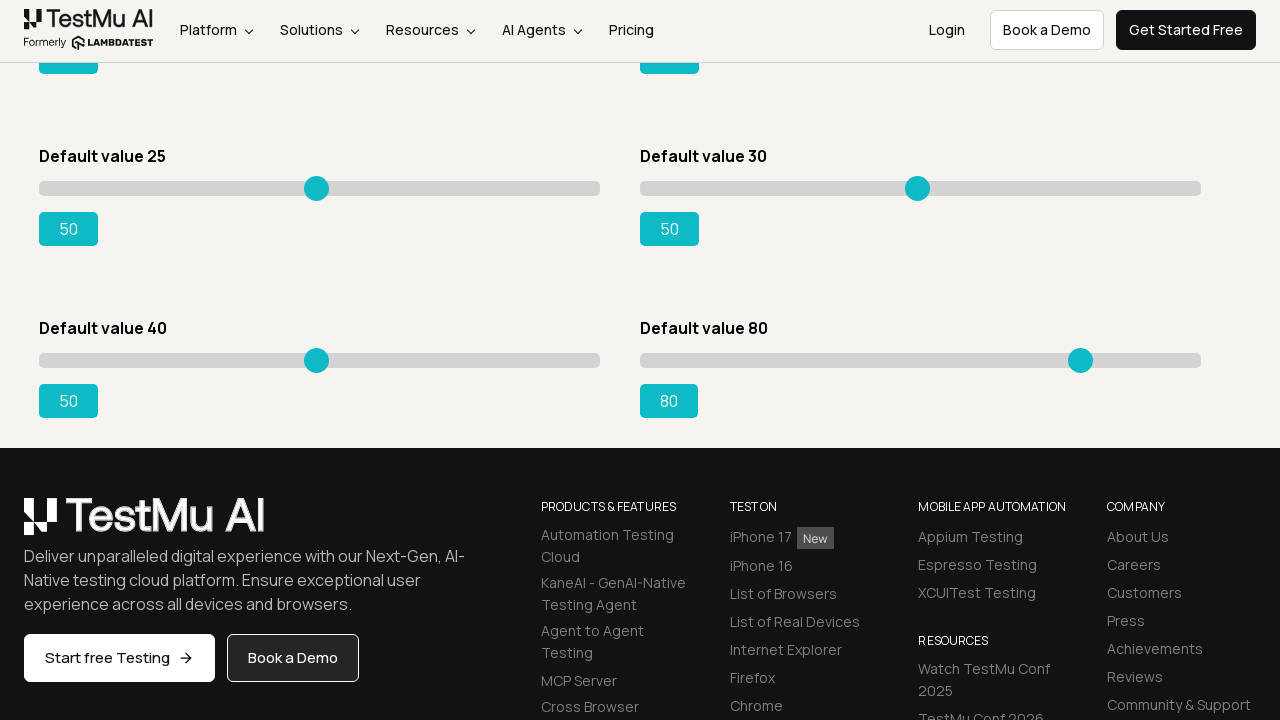

Pressed ArrowRight on slider 8 on input[type='range'] >> nth=7
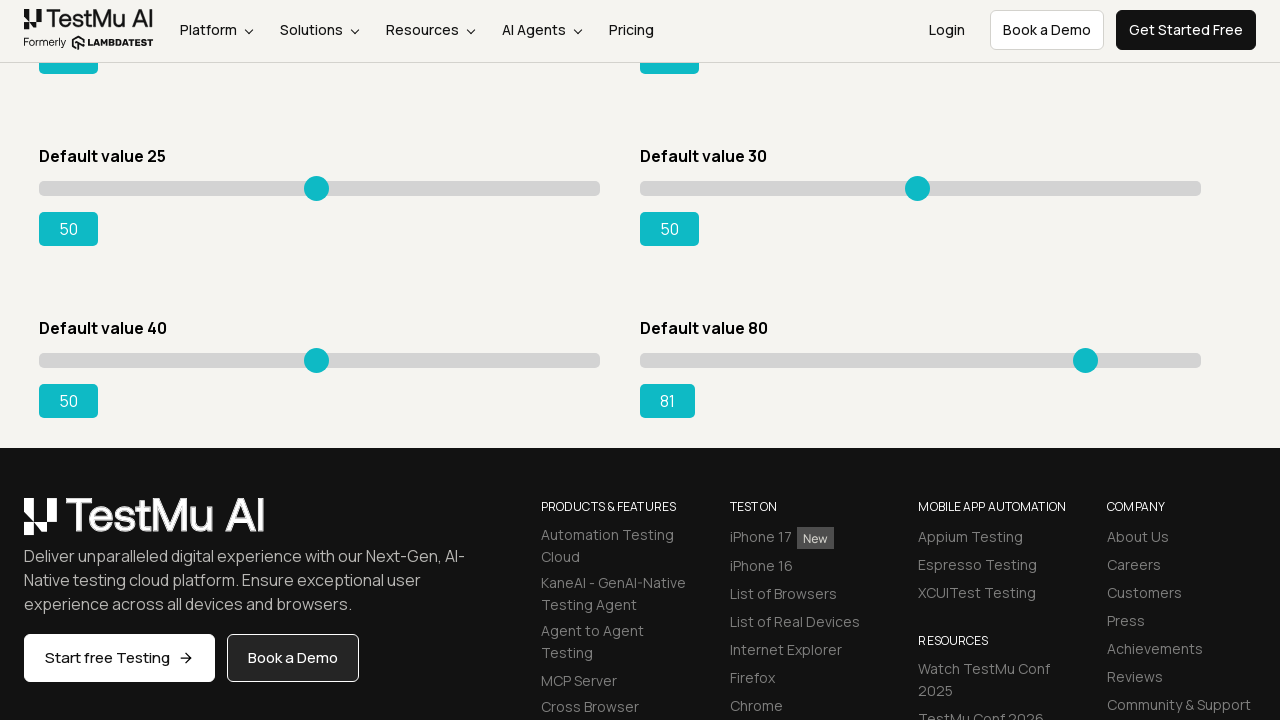

Slider 8 value updated to: 81
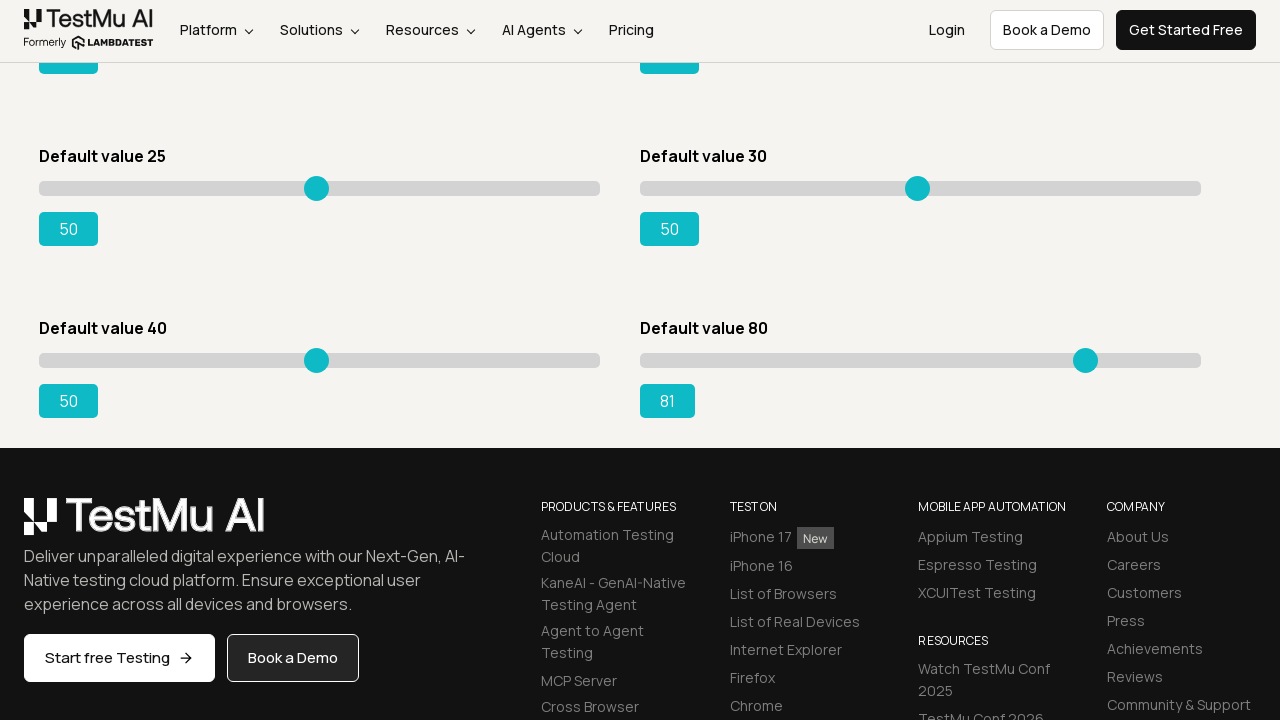

Pressed ArrowLeft on slider 8 to adjust back on input[type='range'] >> nth=7
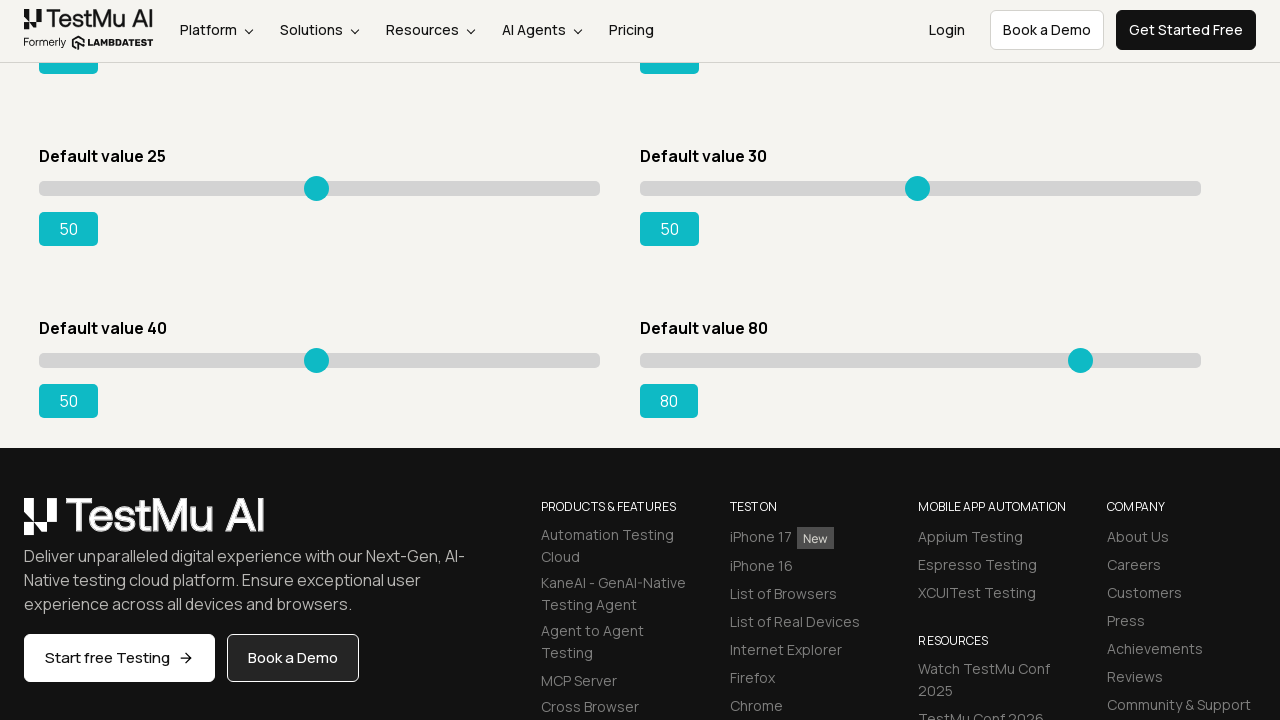

Slider 8 value adjusted to: 80
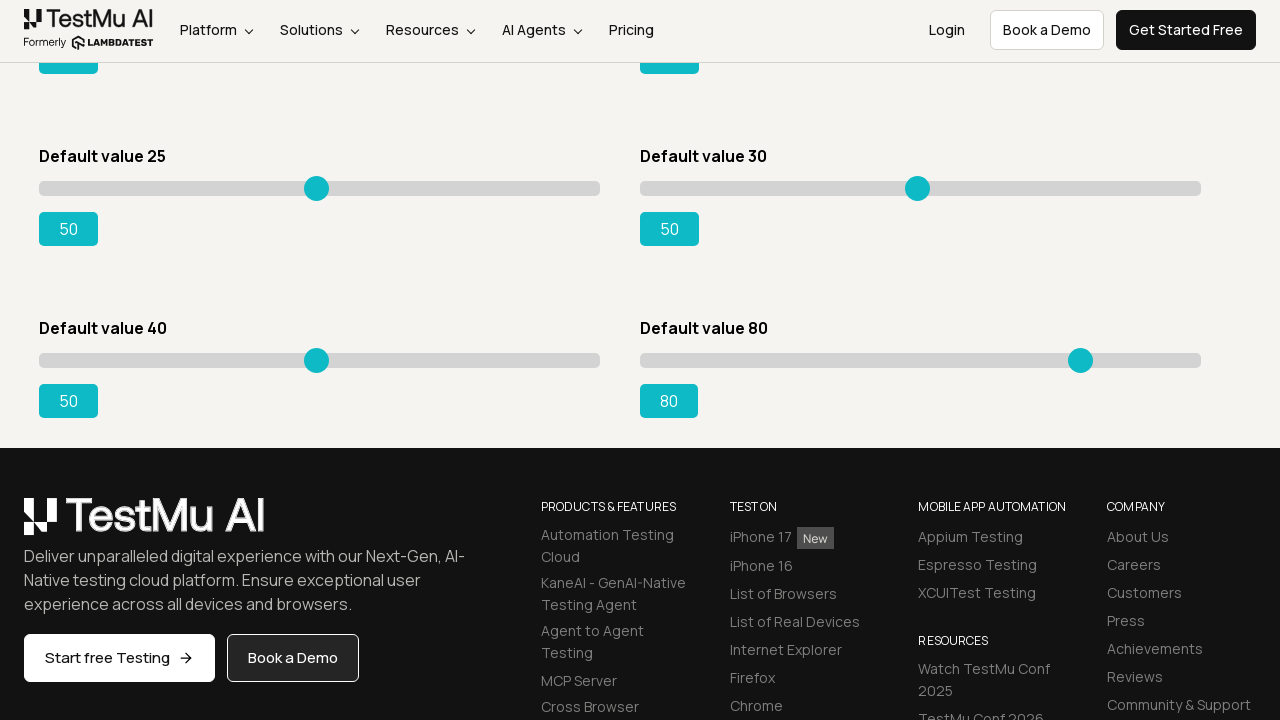

Pressed ArrowLeft on slider 8 to adjust back on input[type='range'] >> nth=7
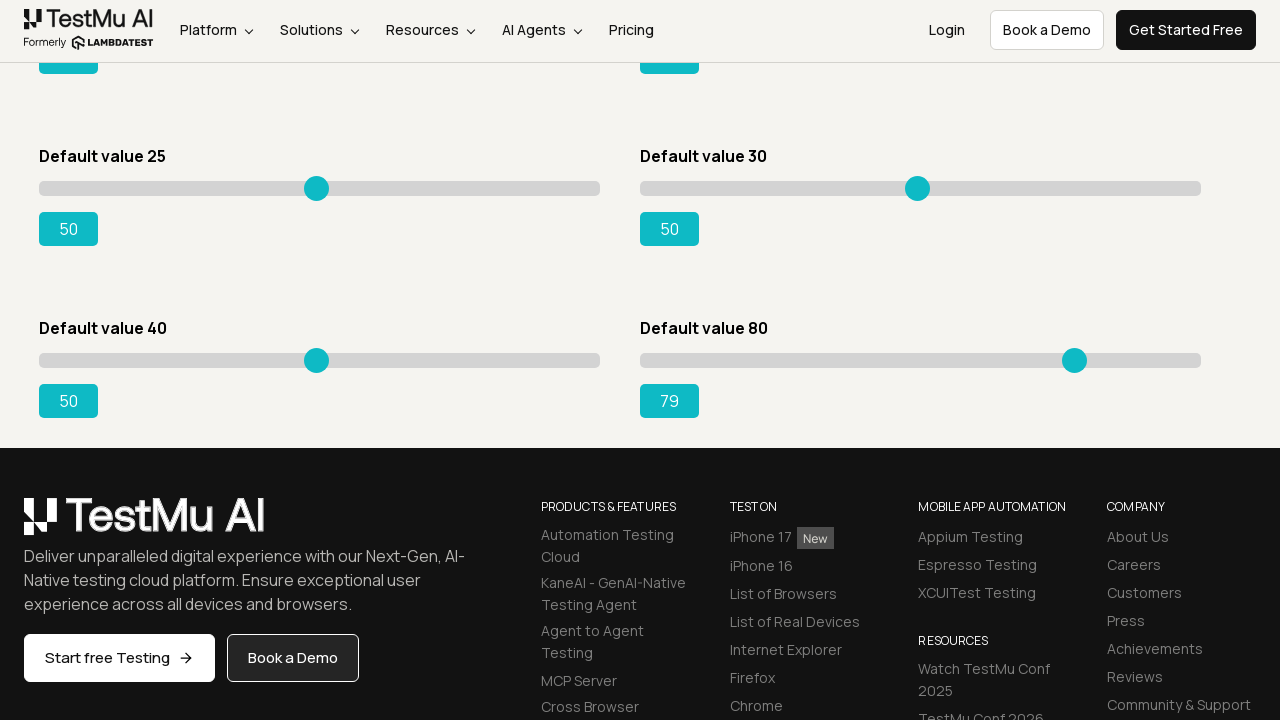

Slider 8 value adjusted to: 79
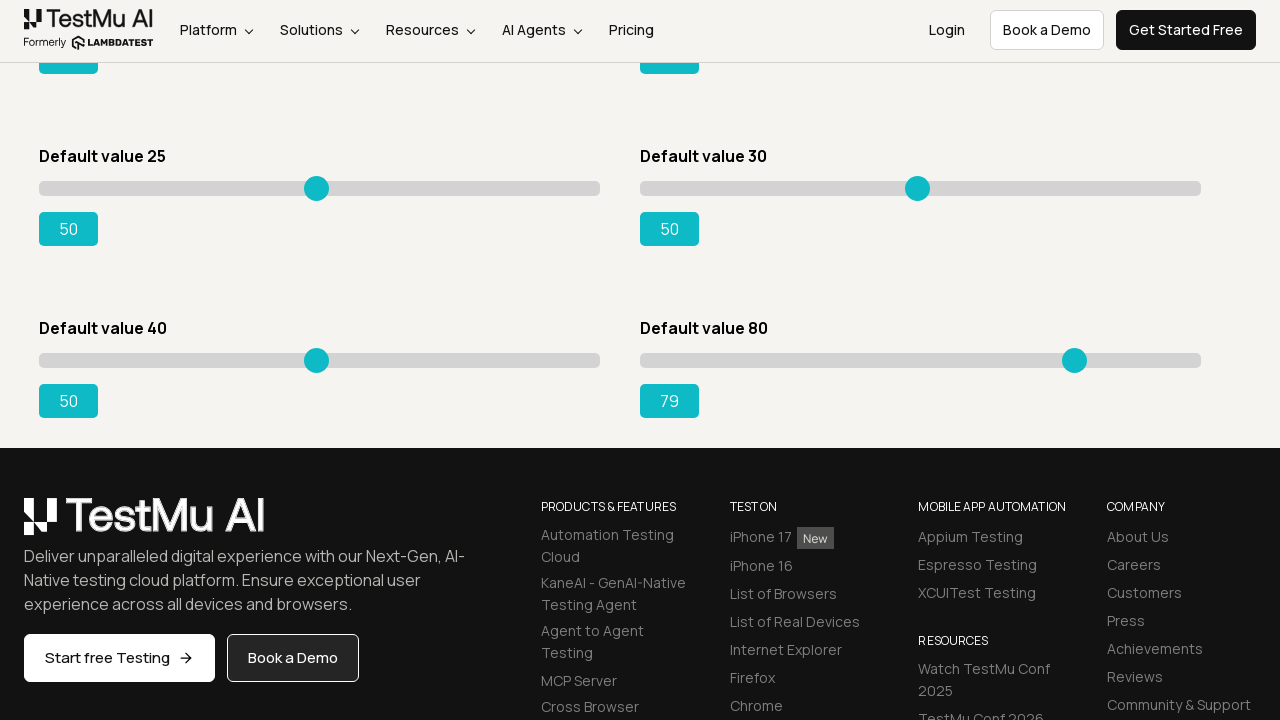

Pressed ArrowLeft on slider 8 to adjust back on input[type='range'] >> nth=7
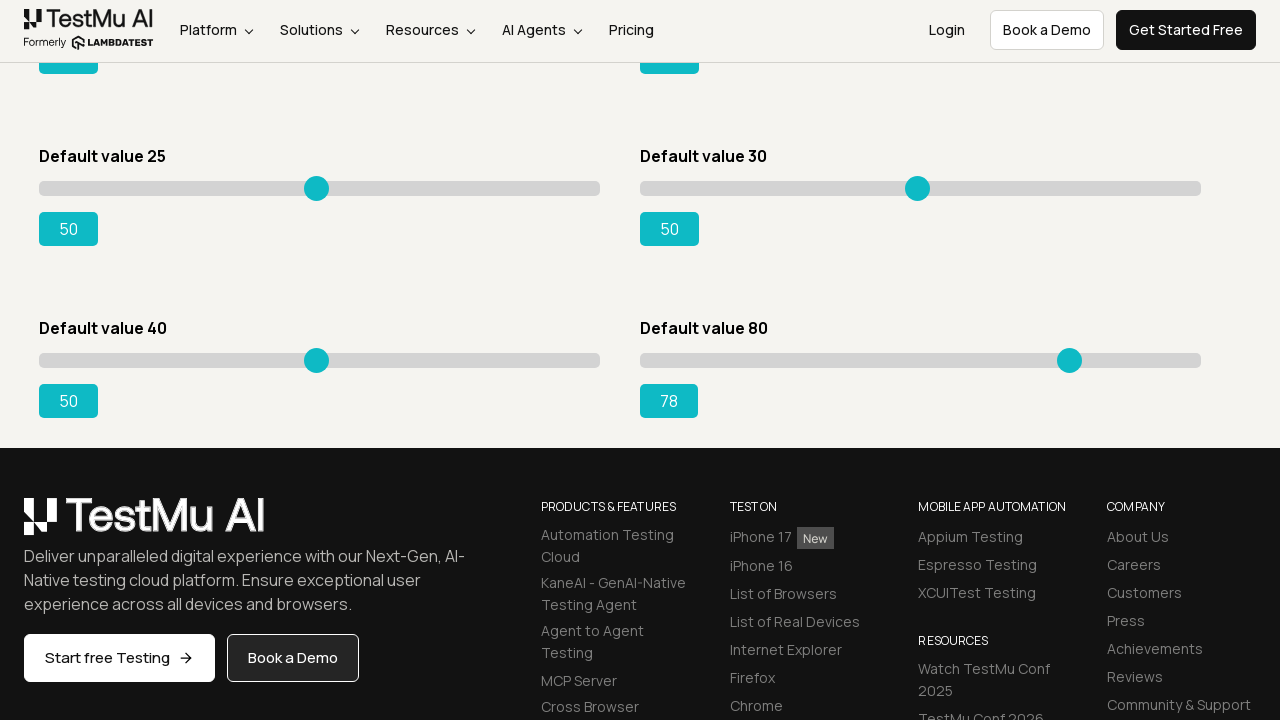

Slider 8 value adjusted to: 78
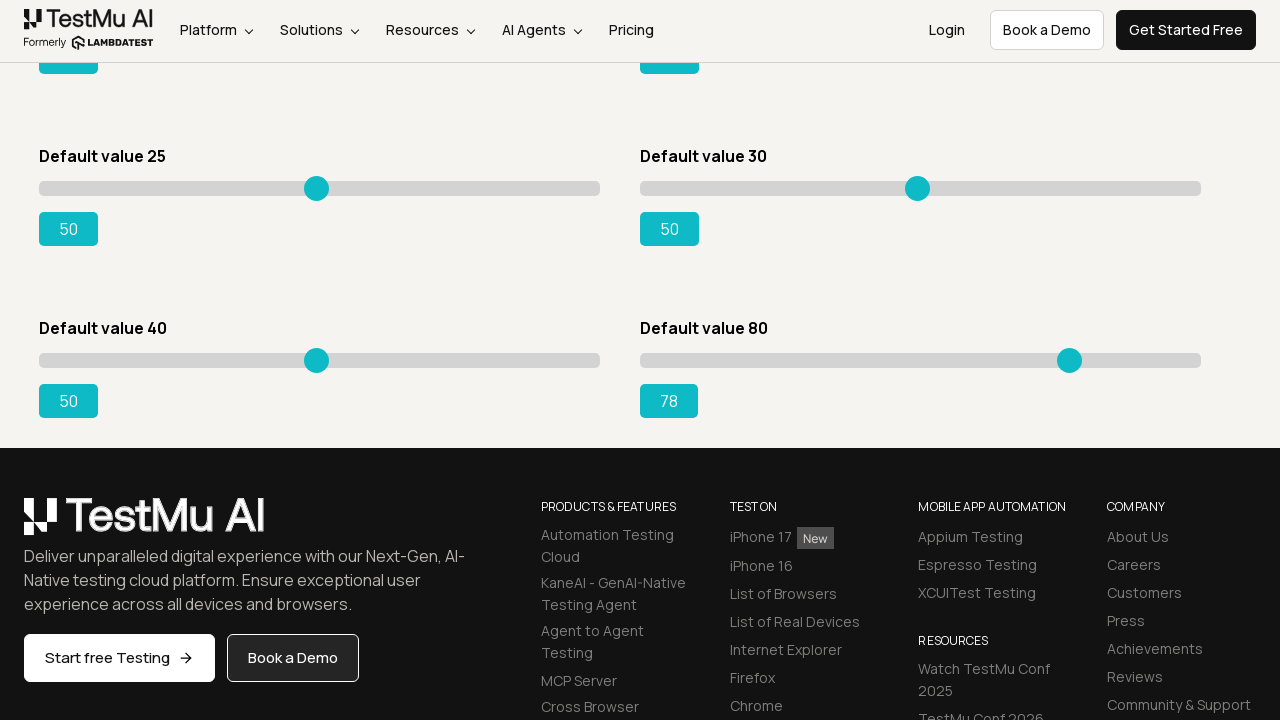

Pressed ArrowLeft on slider 8 to adjust back on input[type='range'] >> nth=7
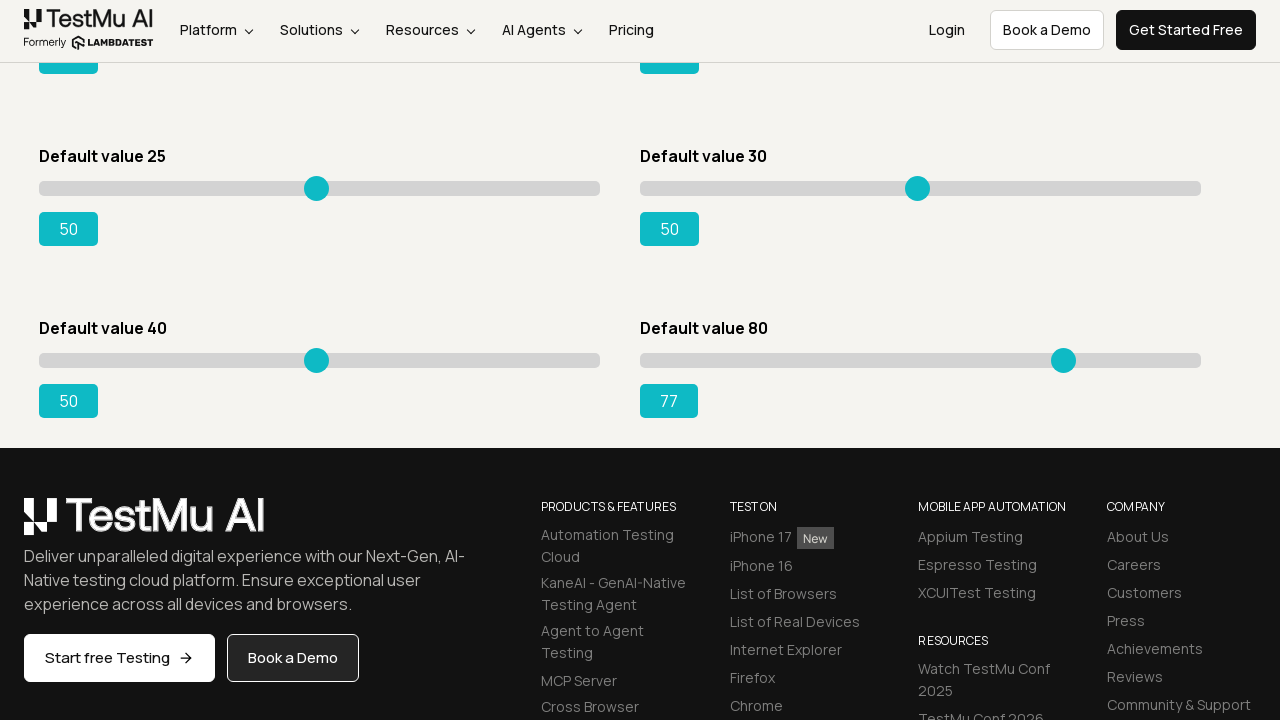

Slider 8 value adjusted to: 77
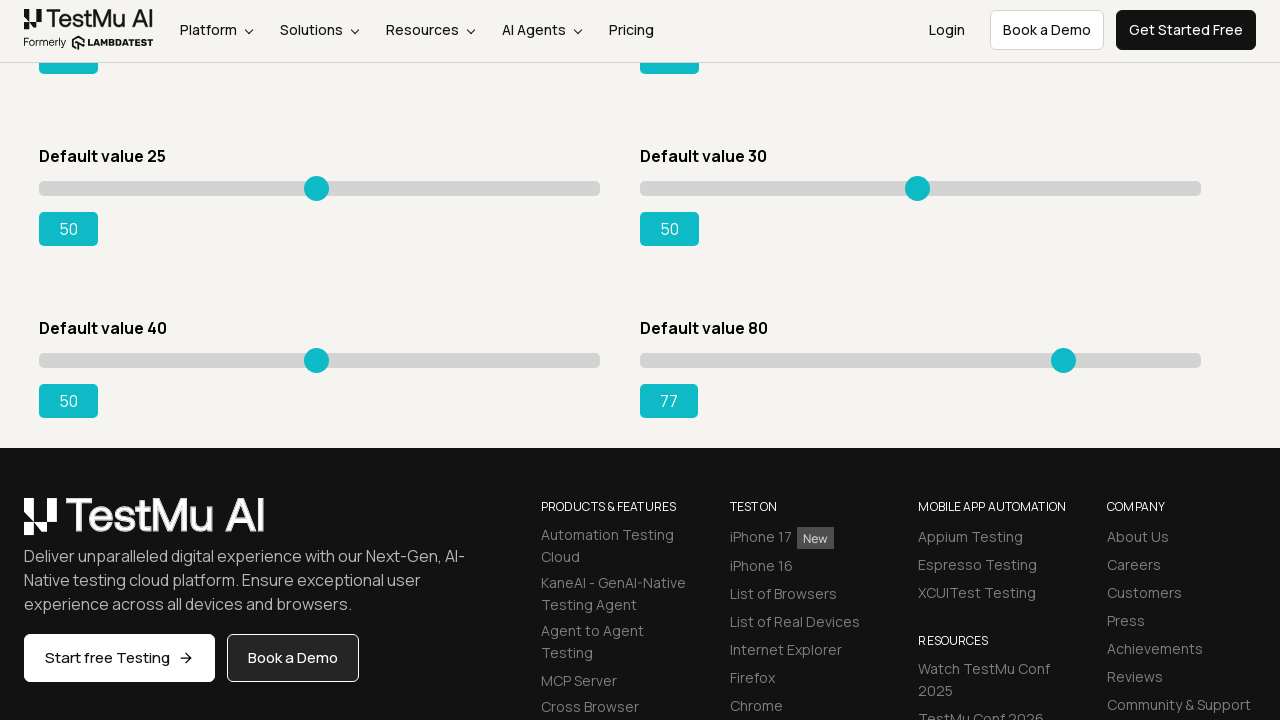

Pressed ArrowLeft on slider 8 to adjust back on input[type='range'] >> nth=7
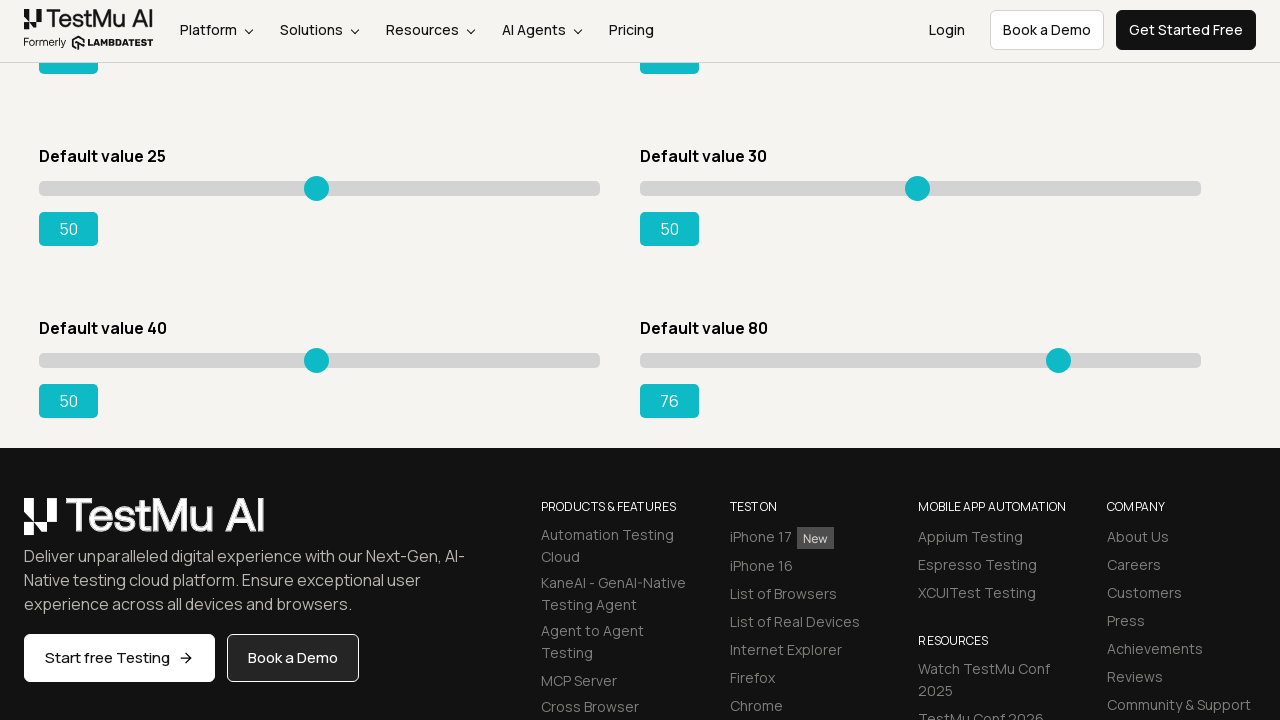

Slider 8 value adjusted to: 76
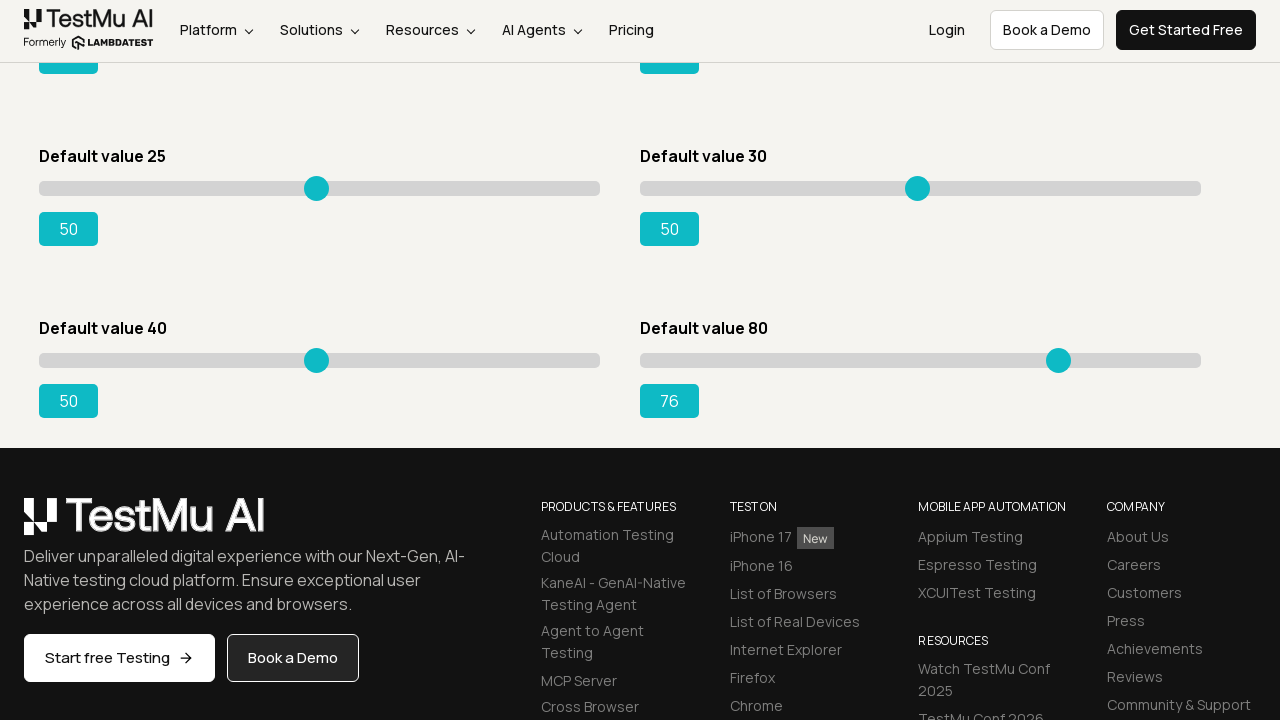

Pressed ArrowLeft on slider 8 to adjust back on input[type='range'] >> nth=7
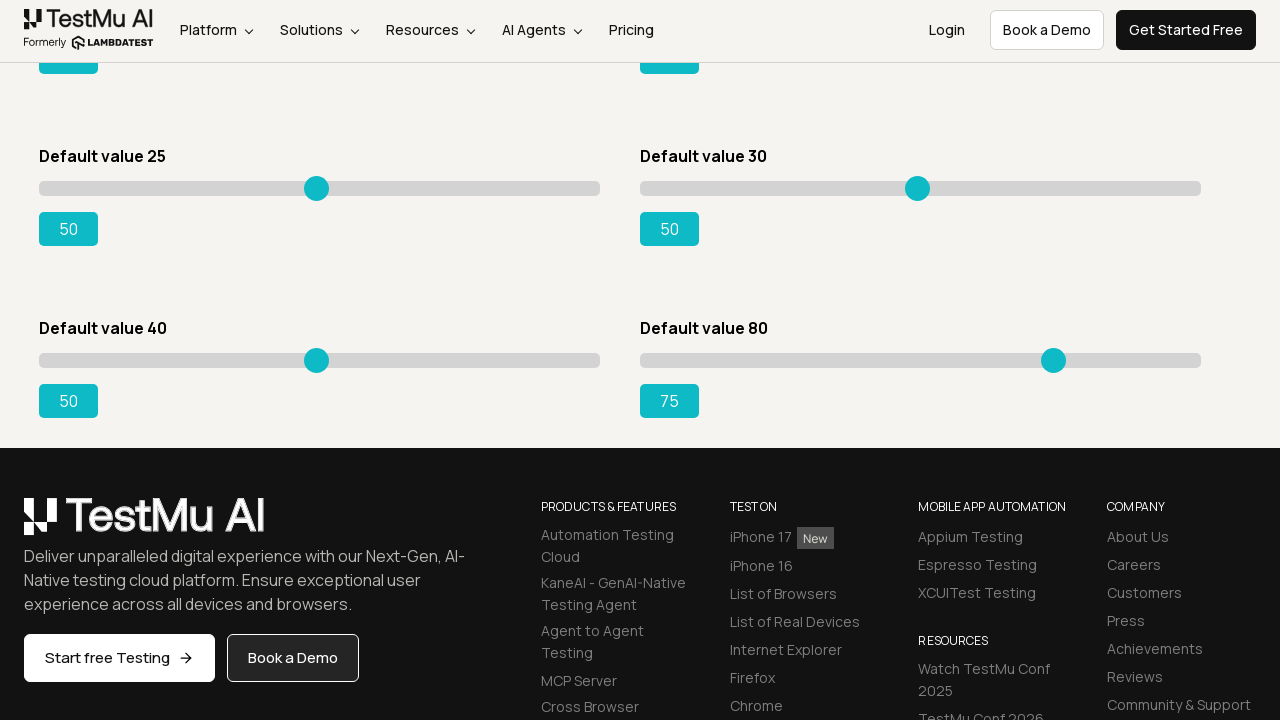

Slider 8 value adjusted to: 75
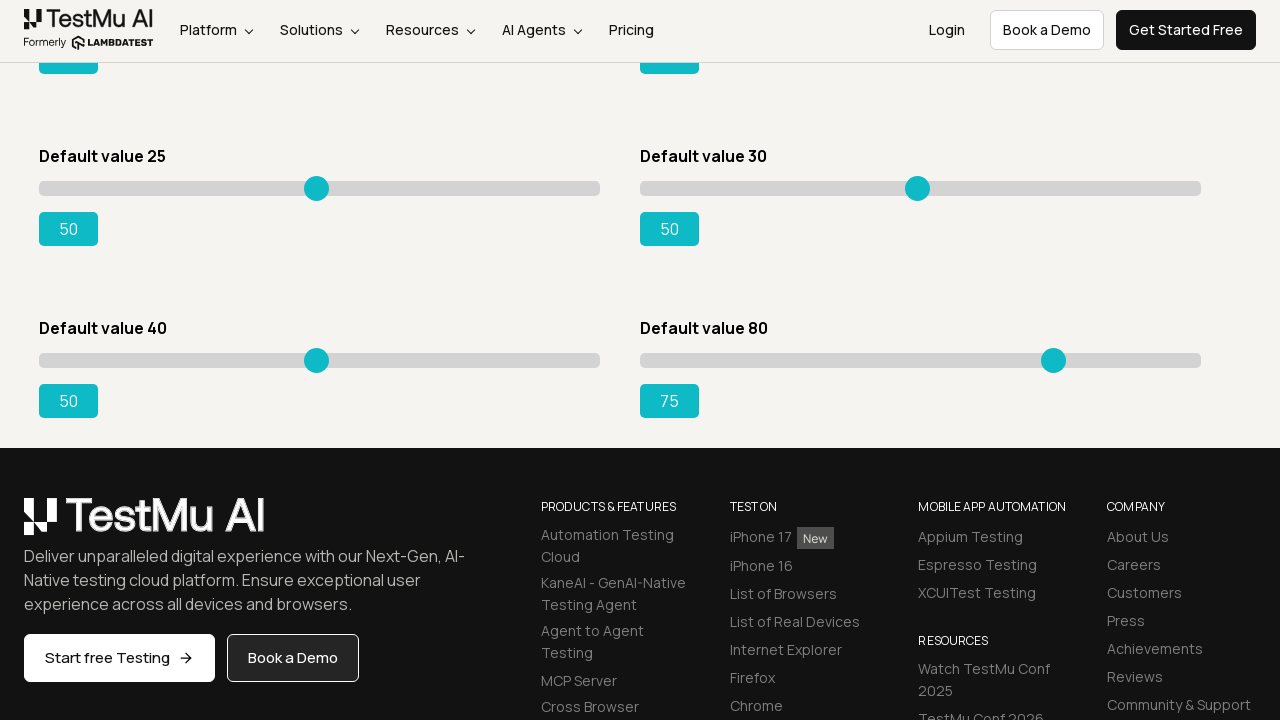

Pressed ArrowLeft on slider 8 to adjust back on input[type='range'] >> nth=7
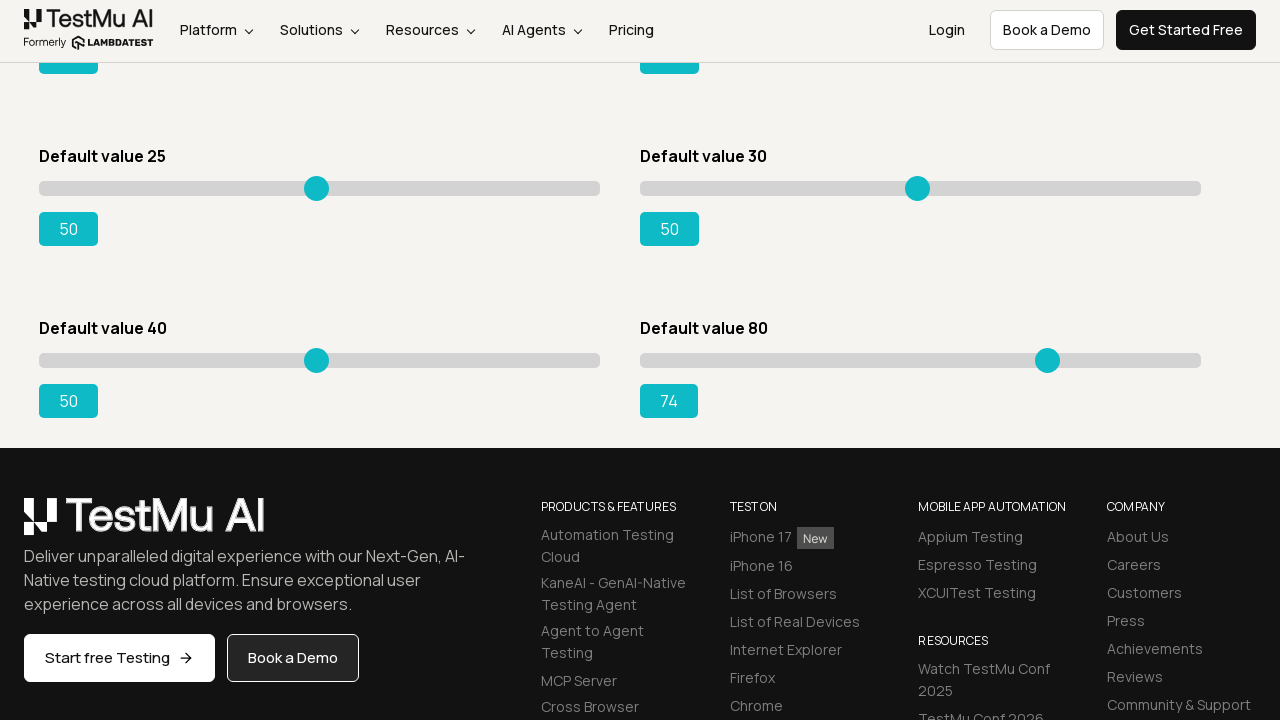

Slider 8 value adjusted to: 74
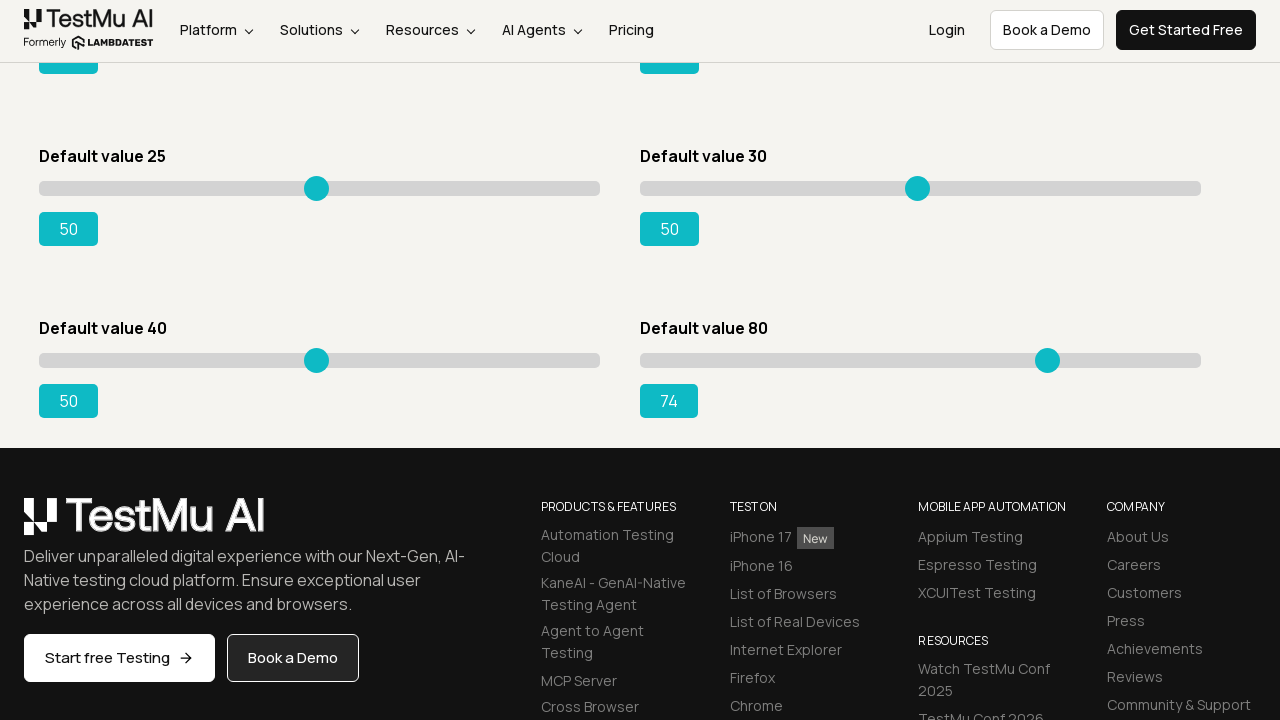

Pressed ArrowLeft on slider 8 to adjust back on input[type='range'] >> nth=7
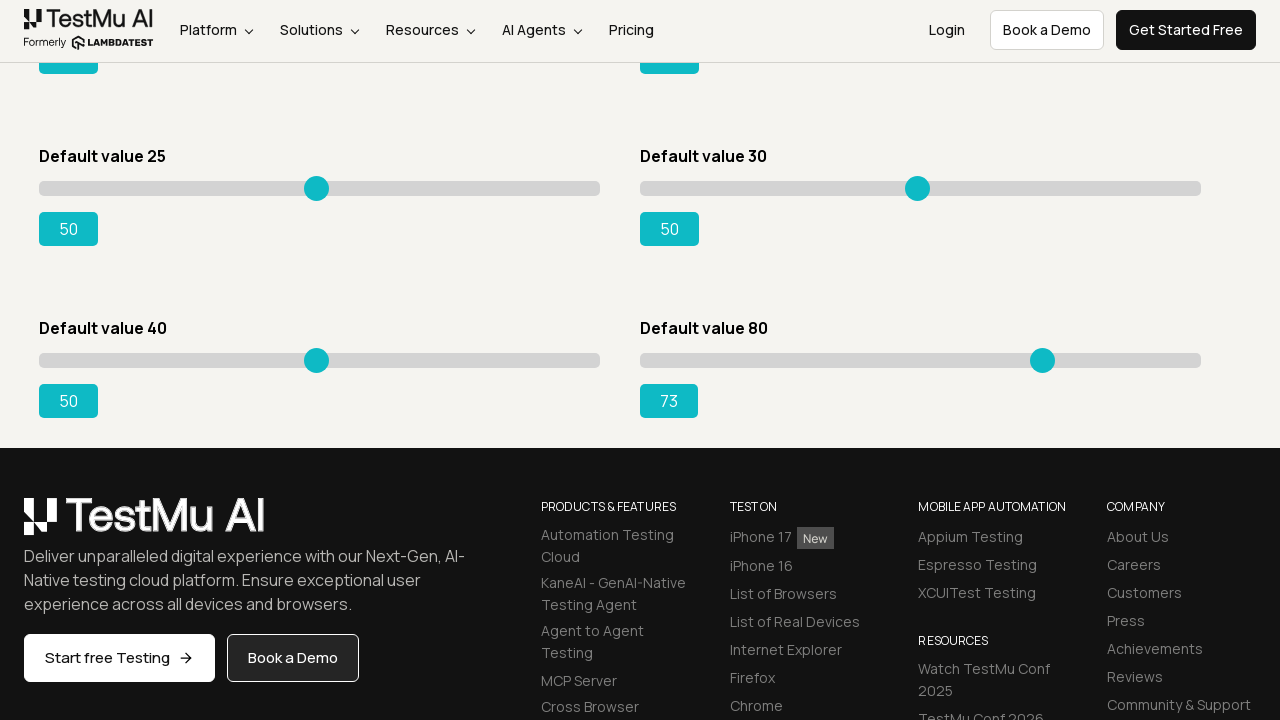

Slider 8 value adjusted to: 73
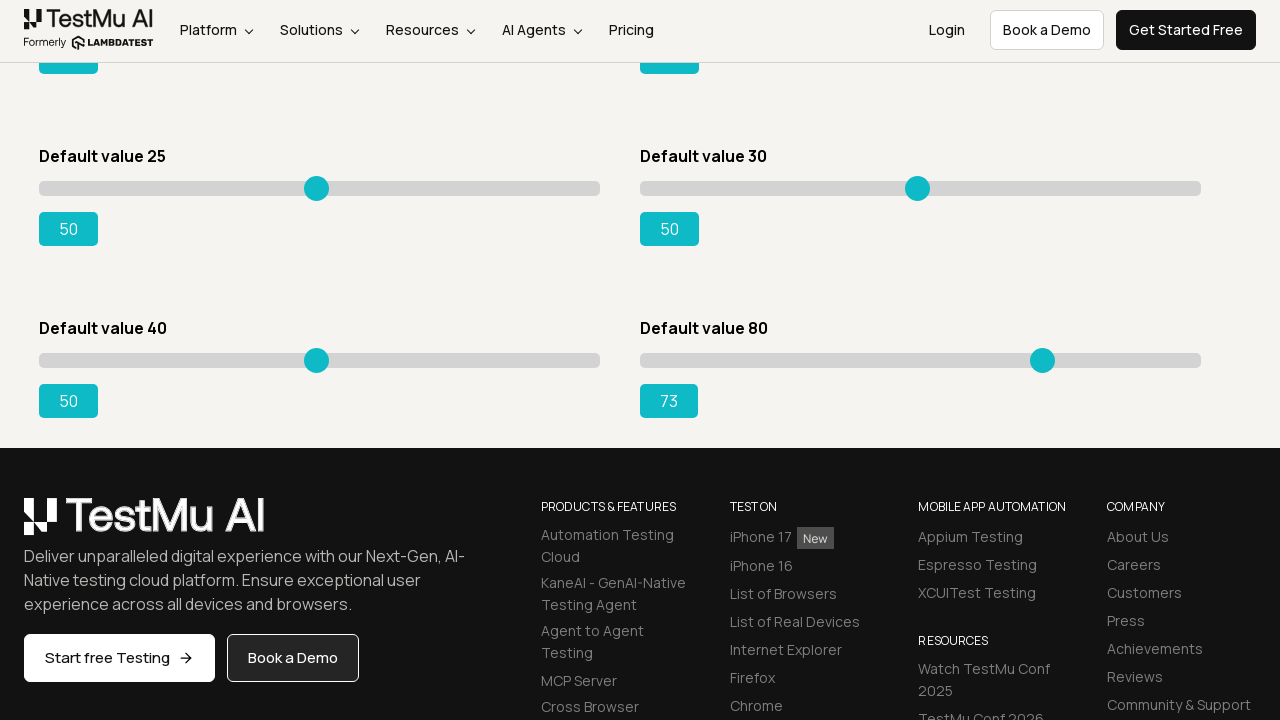

Pressed ArrowLeft on slider 8 to adjust back on input[type='range'] >> nth=7
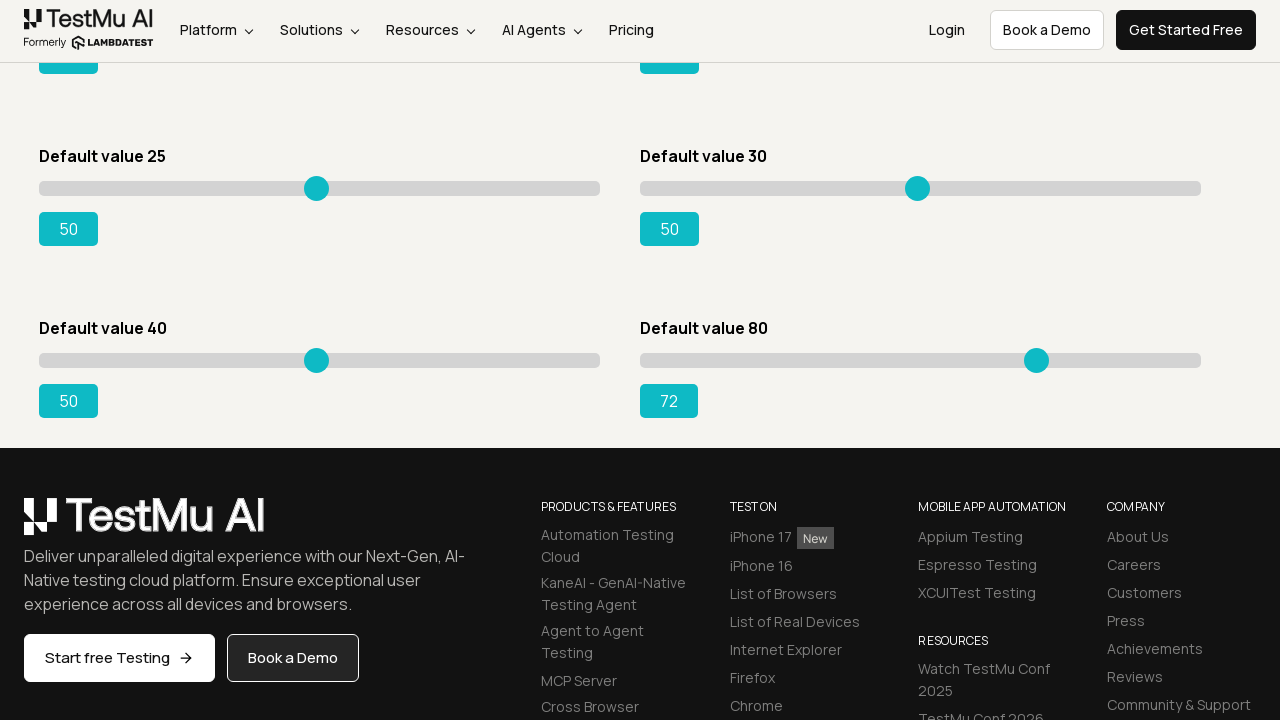

Slider 8 value adjusted to: 72
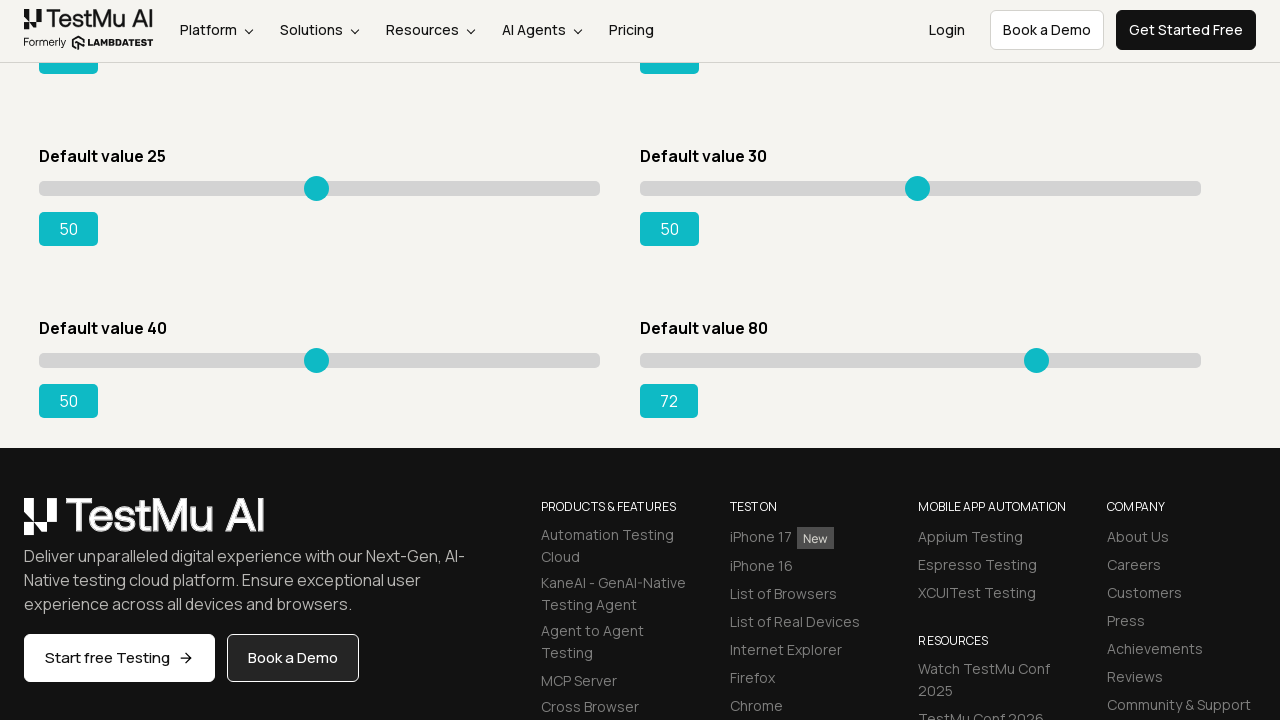

Pressed ArrowLeft on slider 8 to adjust back on input[type='range'] >> nth=7
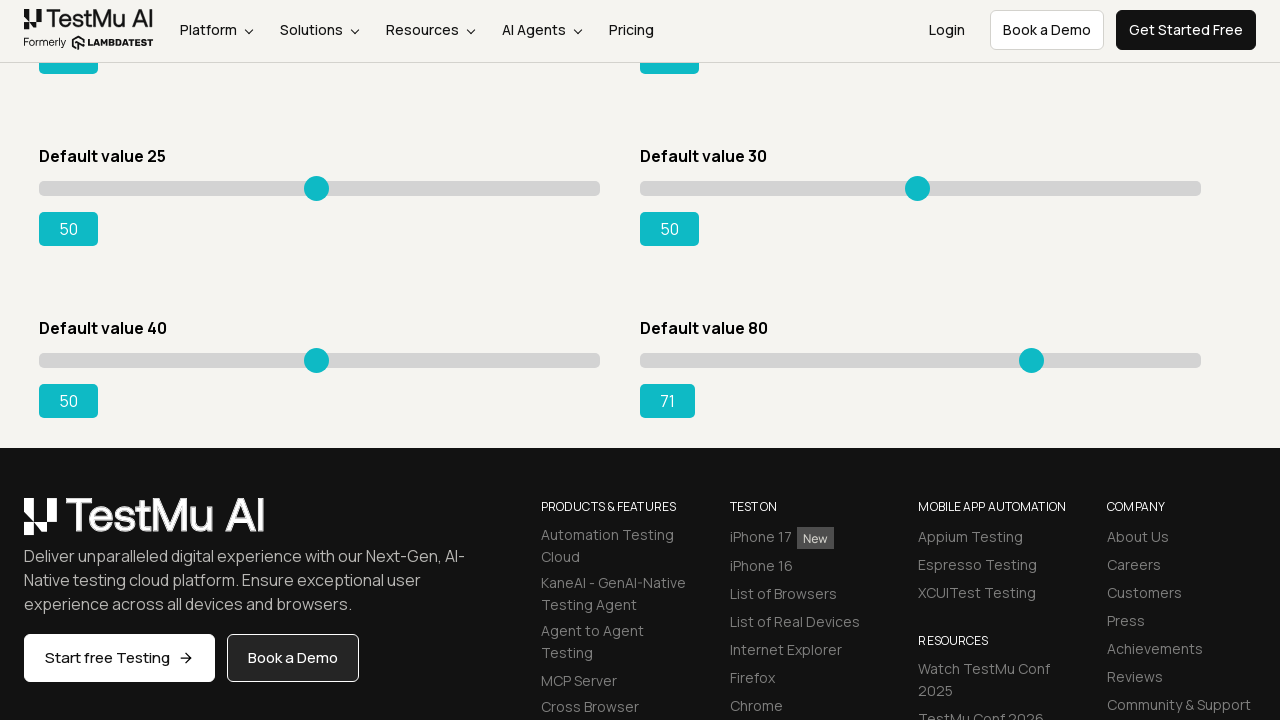

Slider 8 value adjusted to: 71
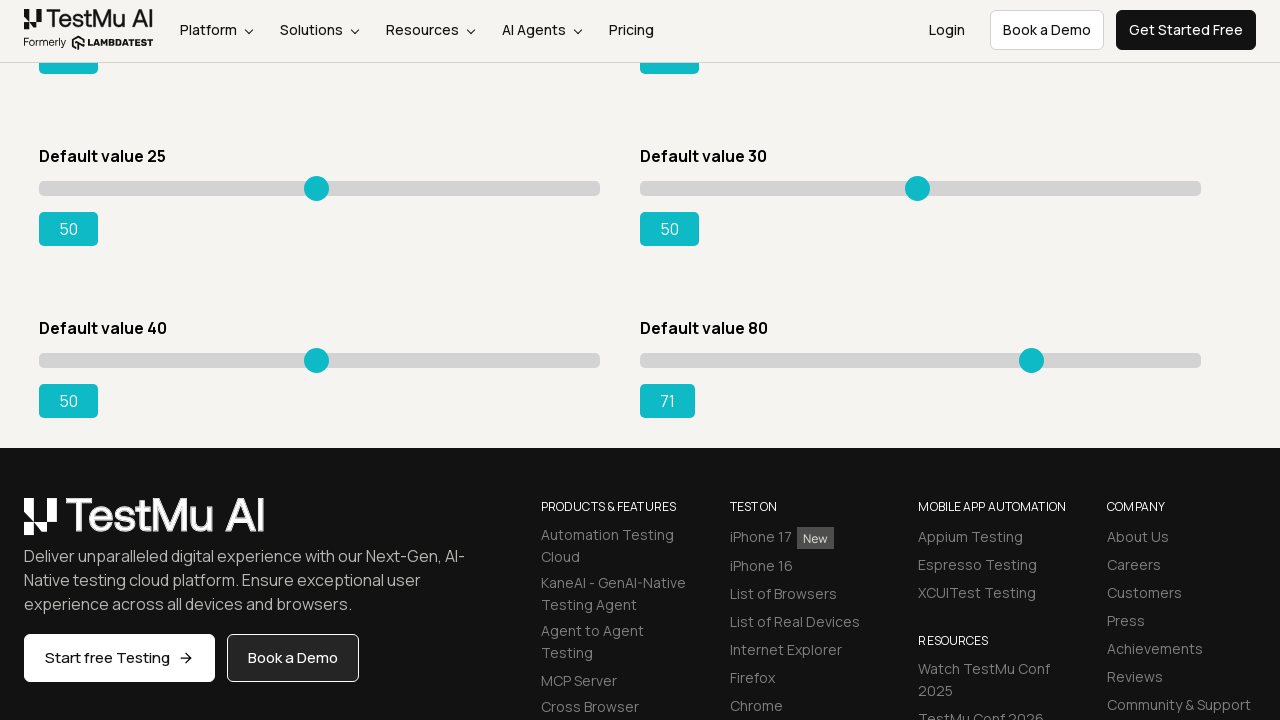

Pressed ArrowLeft on slider 8 to adjust back on input[type='range'] >> nth=7
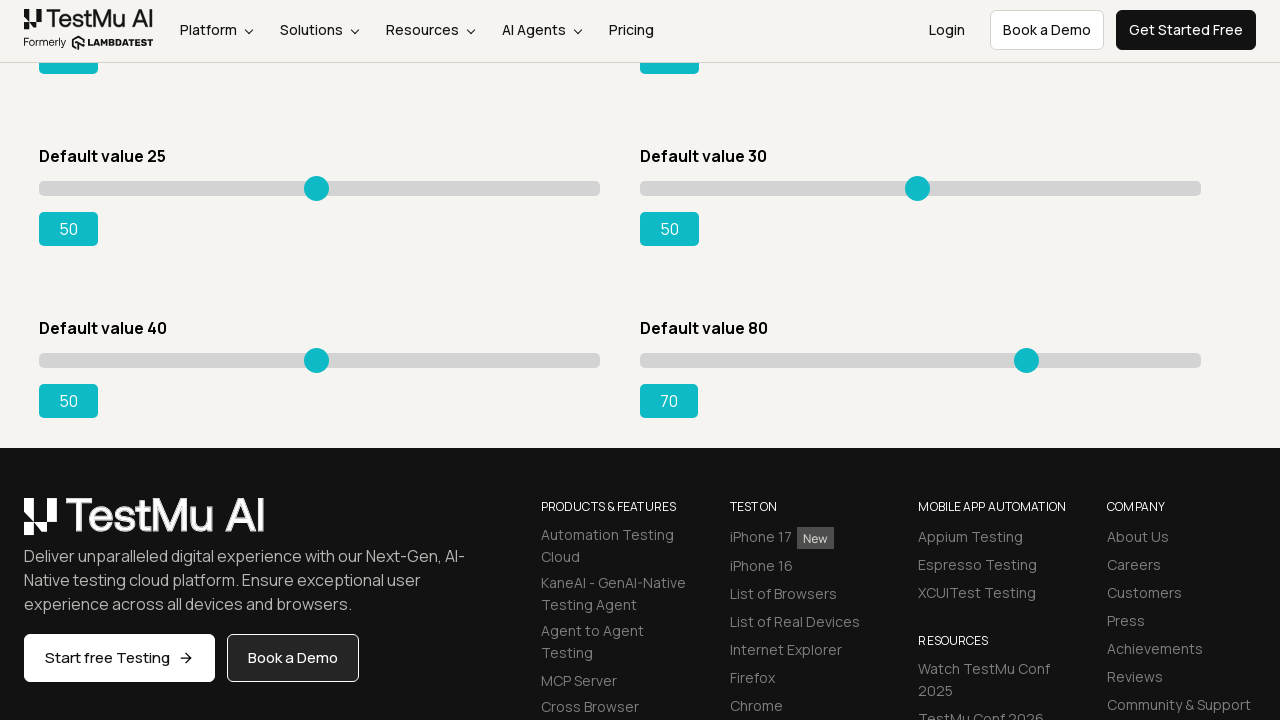

Slider 8 value adjusted to: 70
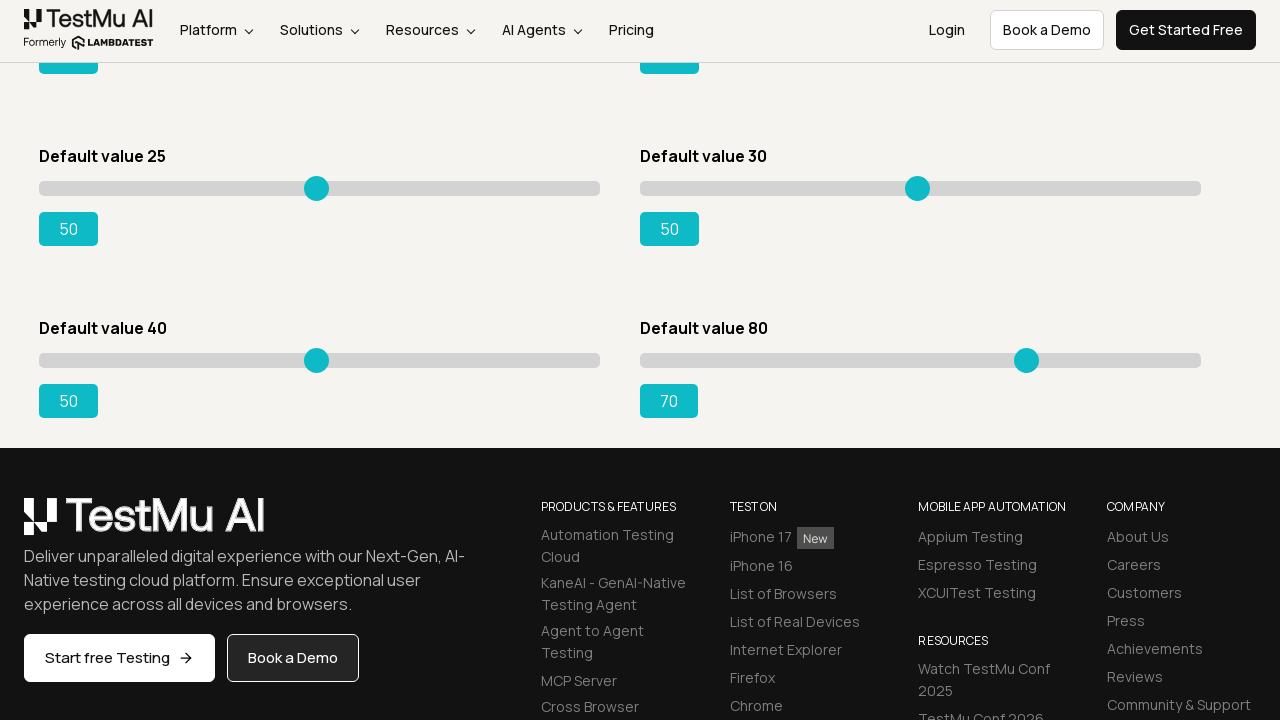

Pressed ArrowLeft on slider 8 to adjust back on input[type='range'] >> nth=7
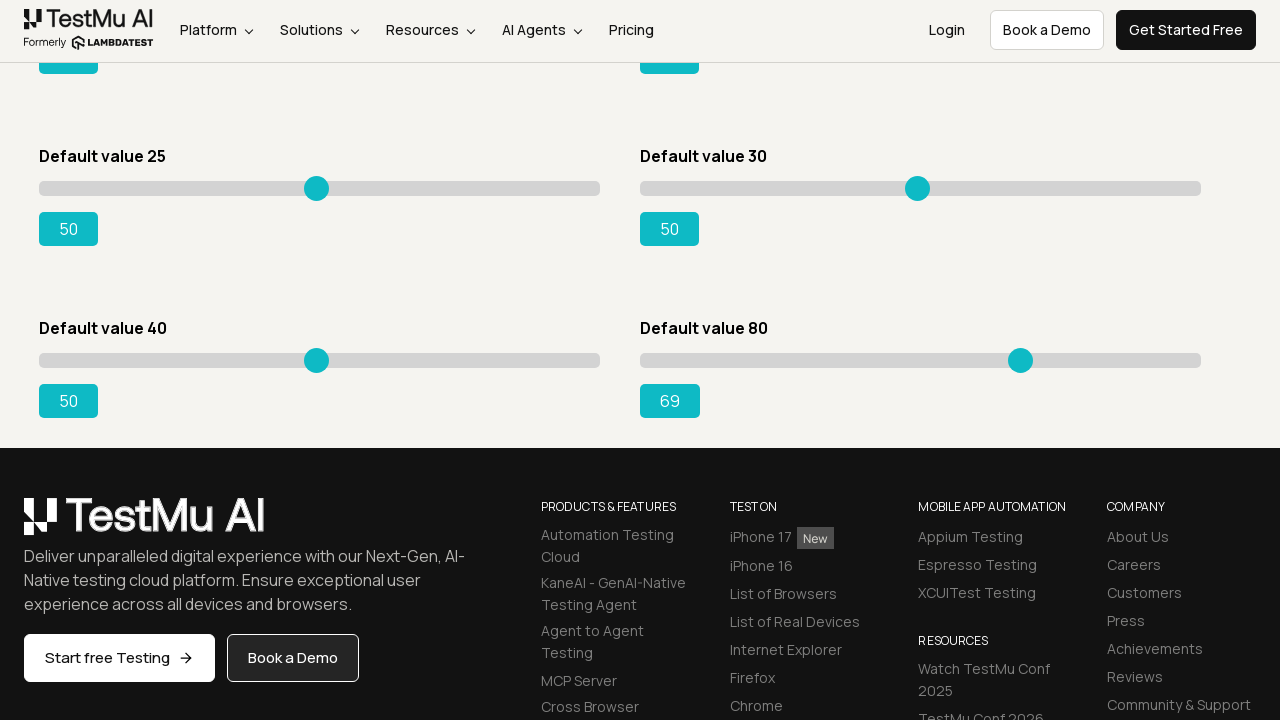

Slider 8 value adjusted to: 69
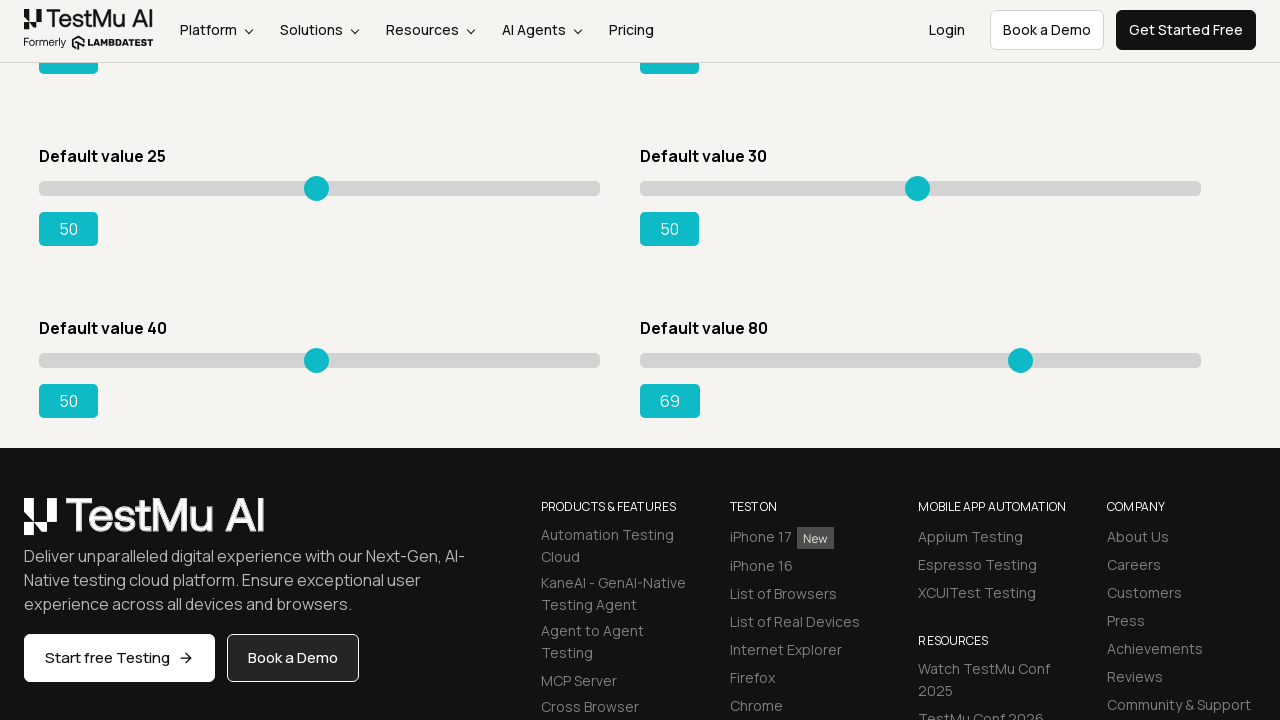

Pressed ArrowLeft on slider 8 to adjust back on input[type='range'] >> nth=7
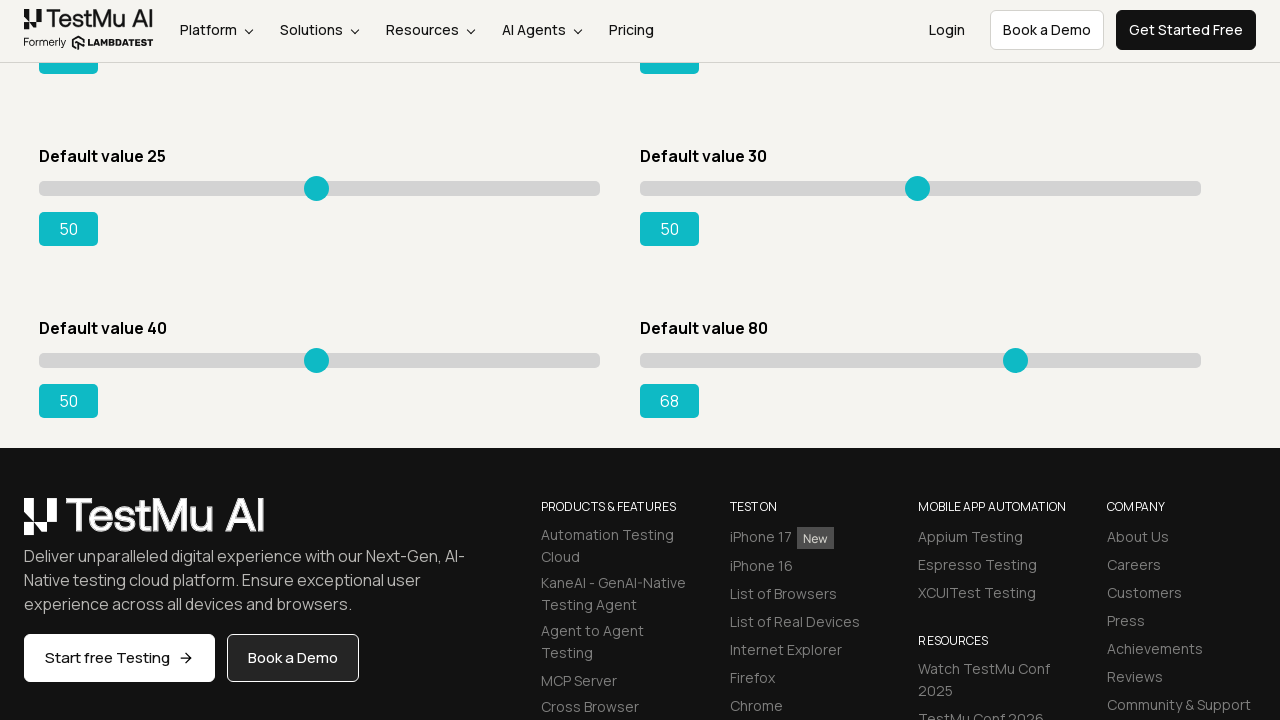

Slider 8 value adjusted to: 68
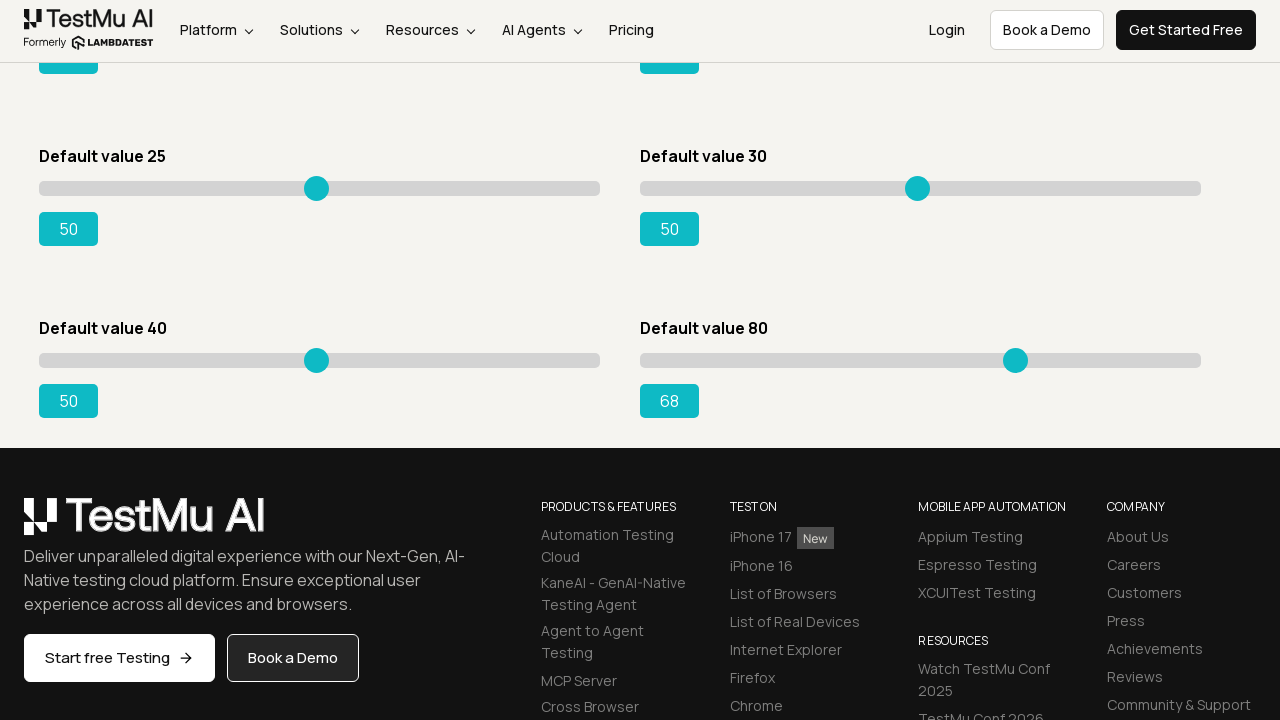

Pressed ArrowLeft on slider 8 to adjust back on input[type='range'] >> nth=7
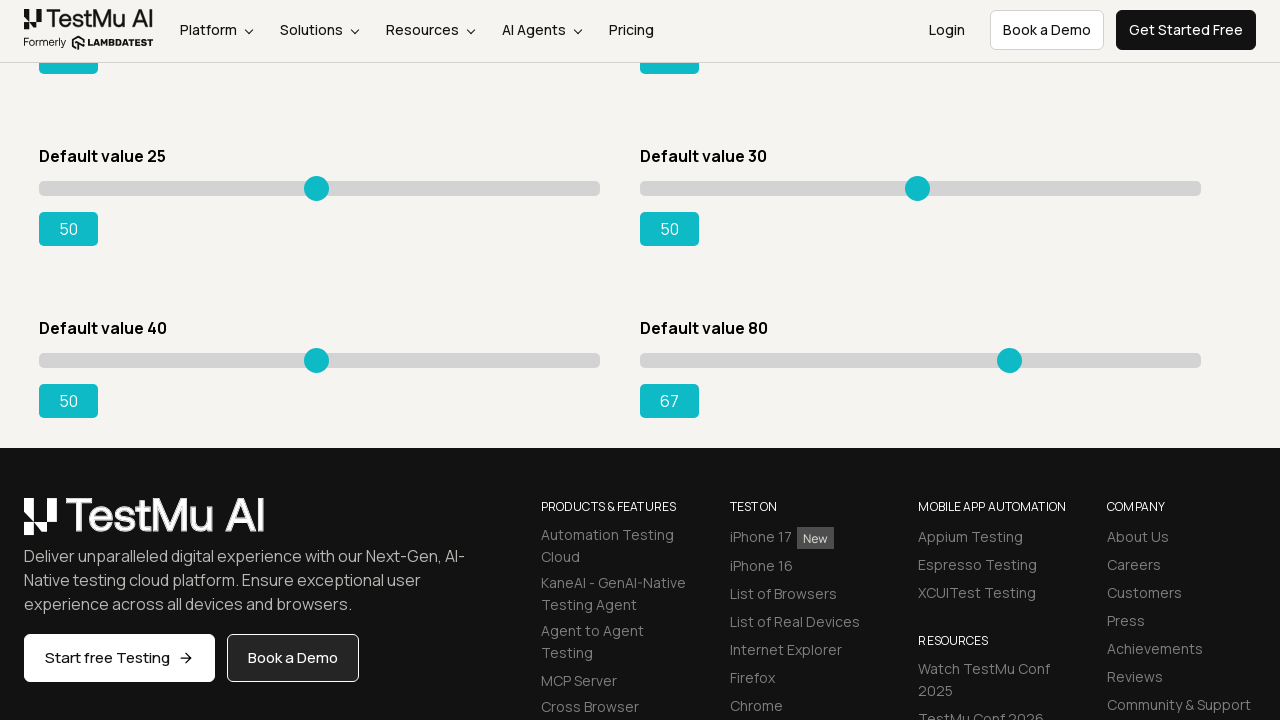

Slider 8 value adjusted to: 67
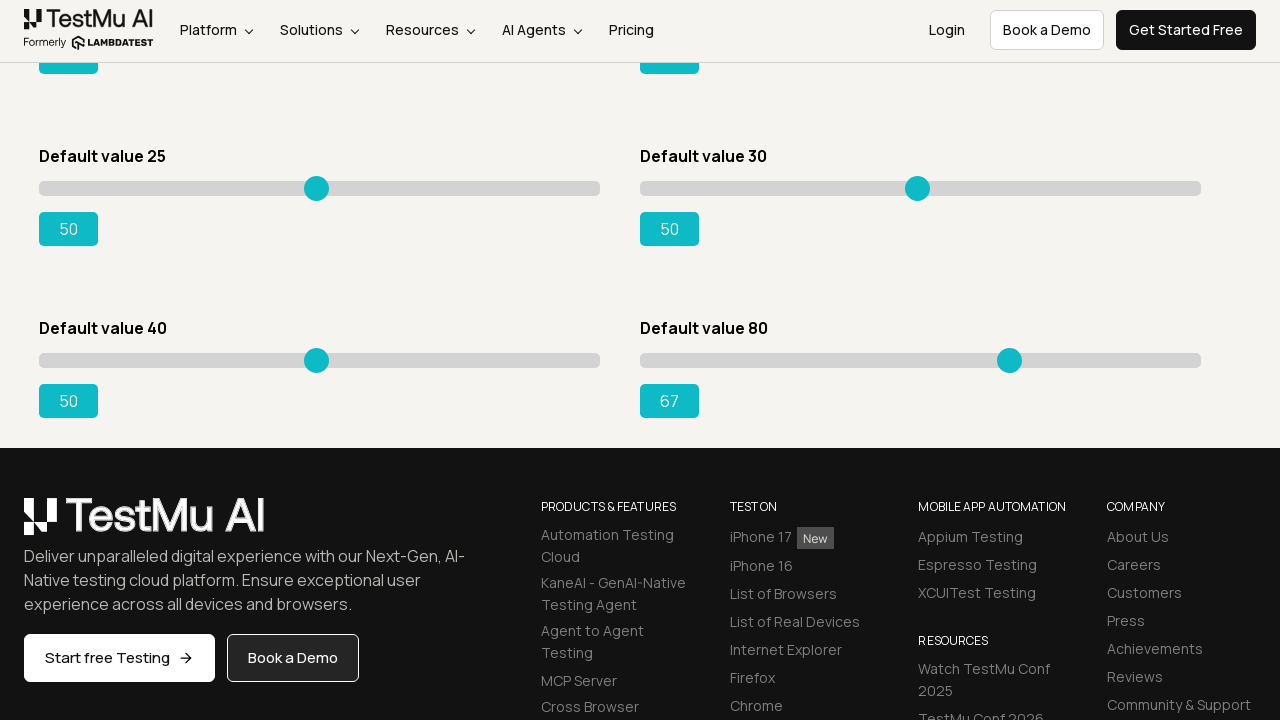

Pressed ArrowLeft on slider 8 to adjust back on input[type='range'] >> nth=7
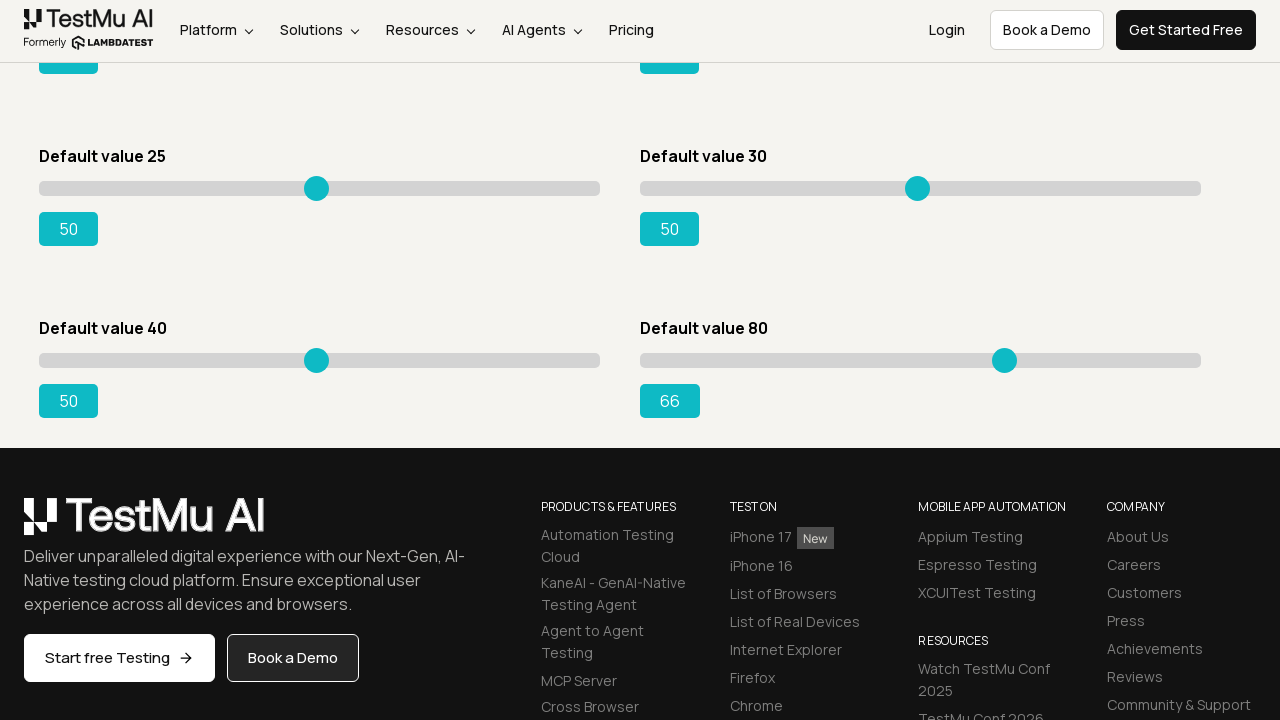

Slider 8 value adjusted to: 66
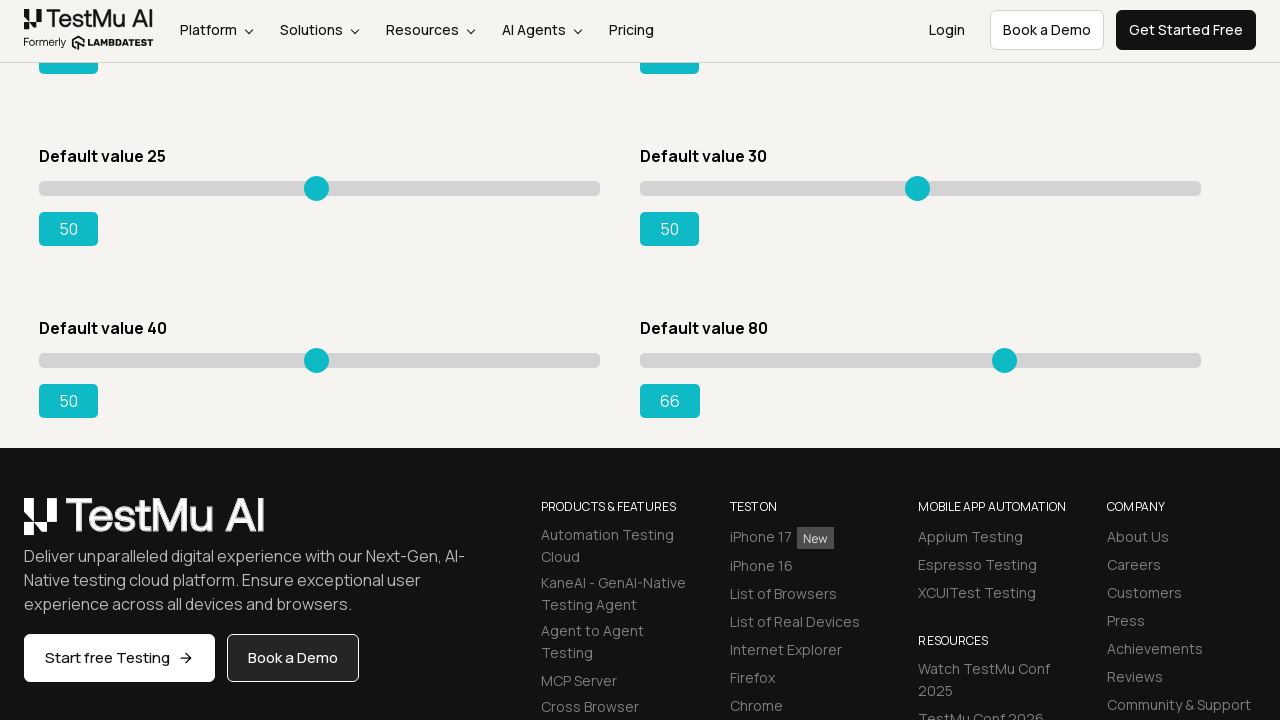

Pressed ArrowLeft on slider 8 to adjust back on input[type='range'] >> nth=7
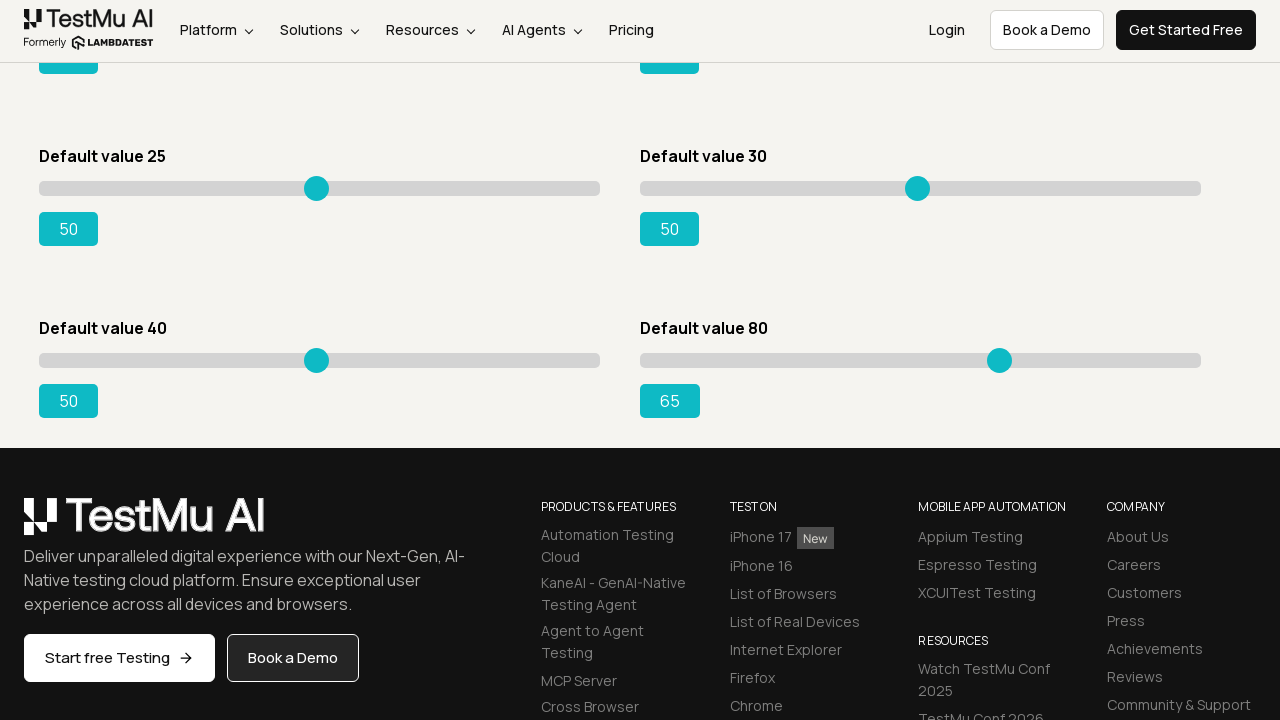

Slider 8 value adjusted to: 65
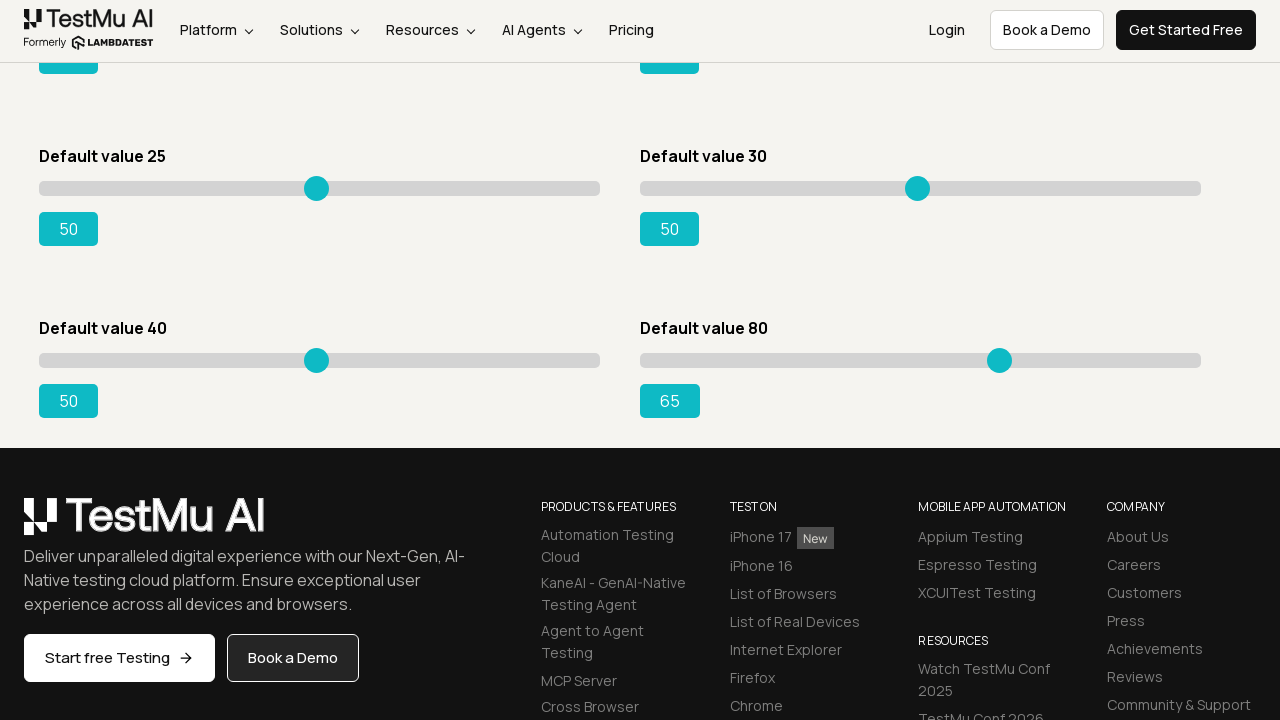

Pressed ArrowLeft on slider 8 to adjust back on input[type='range'] >> nth=7
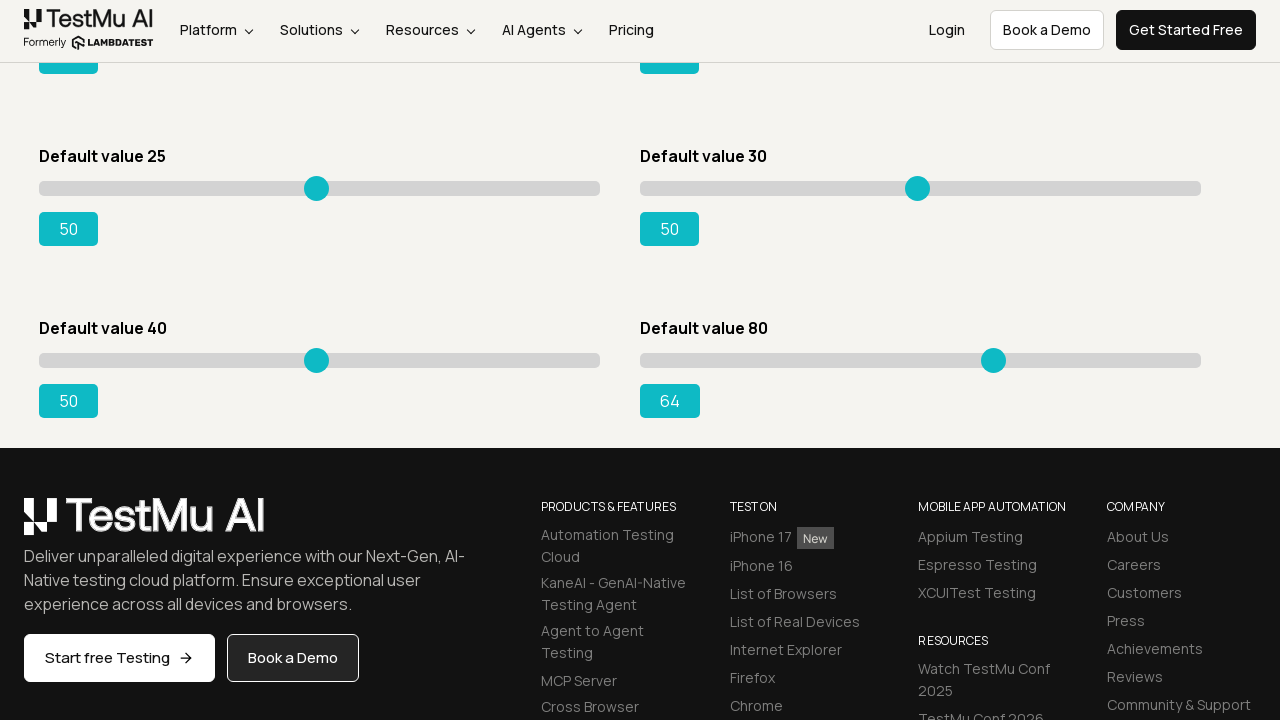

Slider 8 value adjusted to: 64
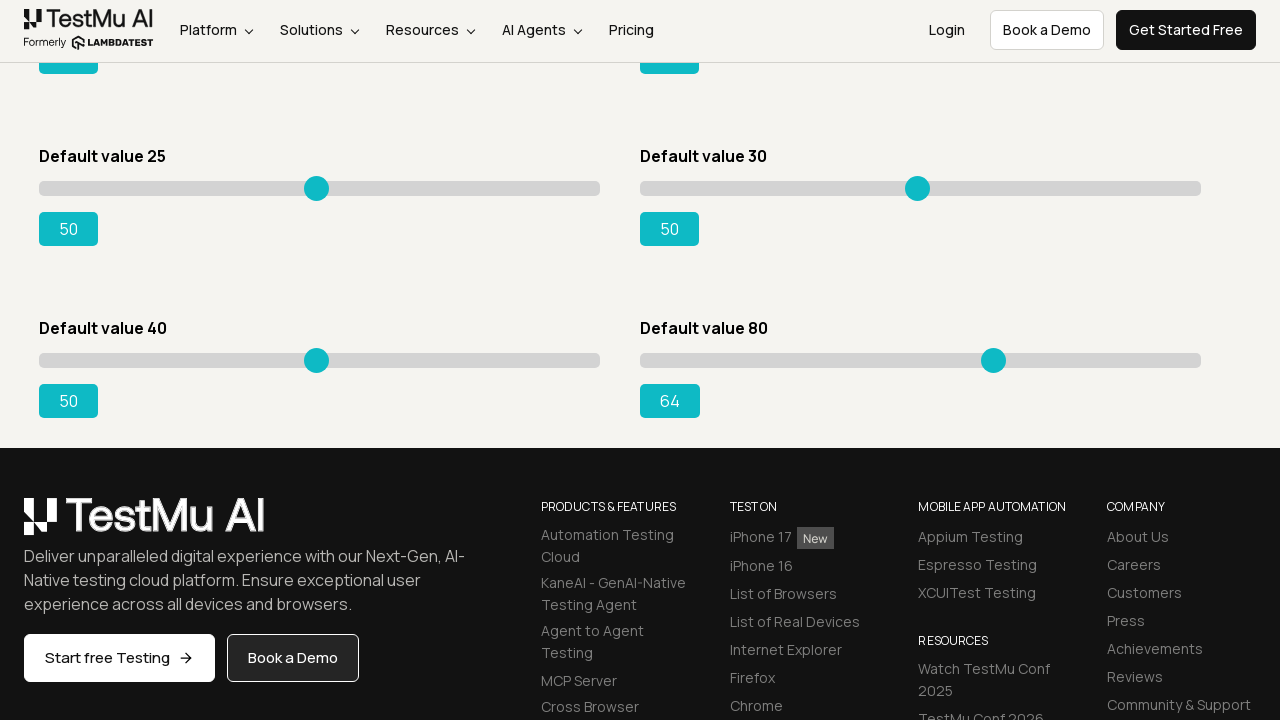

Pressed ArrowLeft on slider 8 to adjust back on input[type='range'] >> nth=7
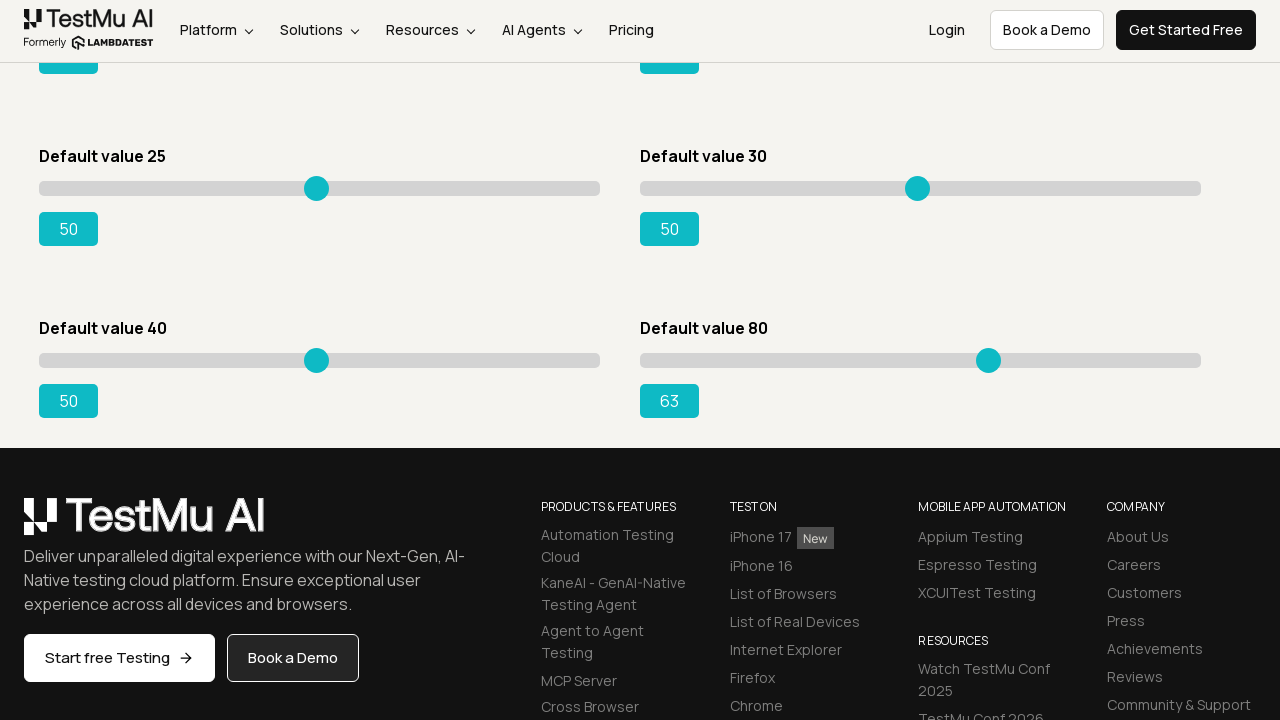

Slider 8 value adjusted to: 63
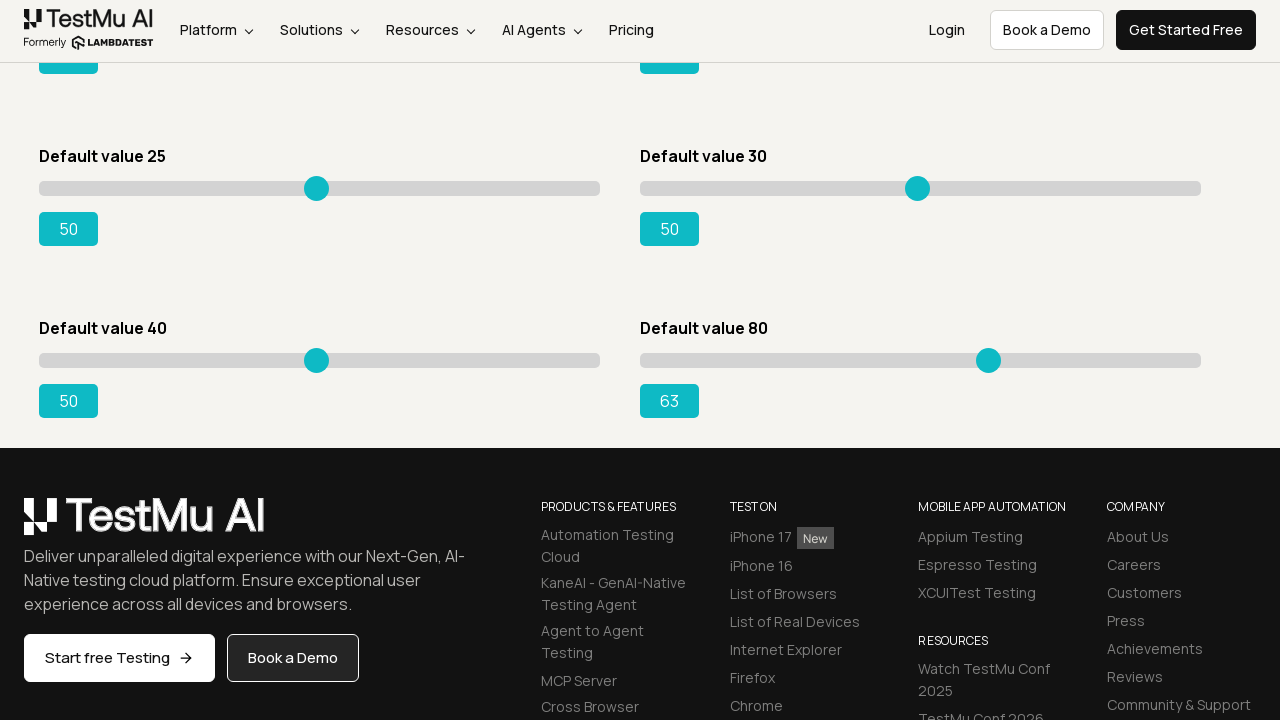

Pressed ArrowLeft on slider 8 to adjust back on input[type='range'] >> nth=7
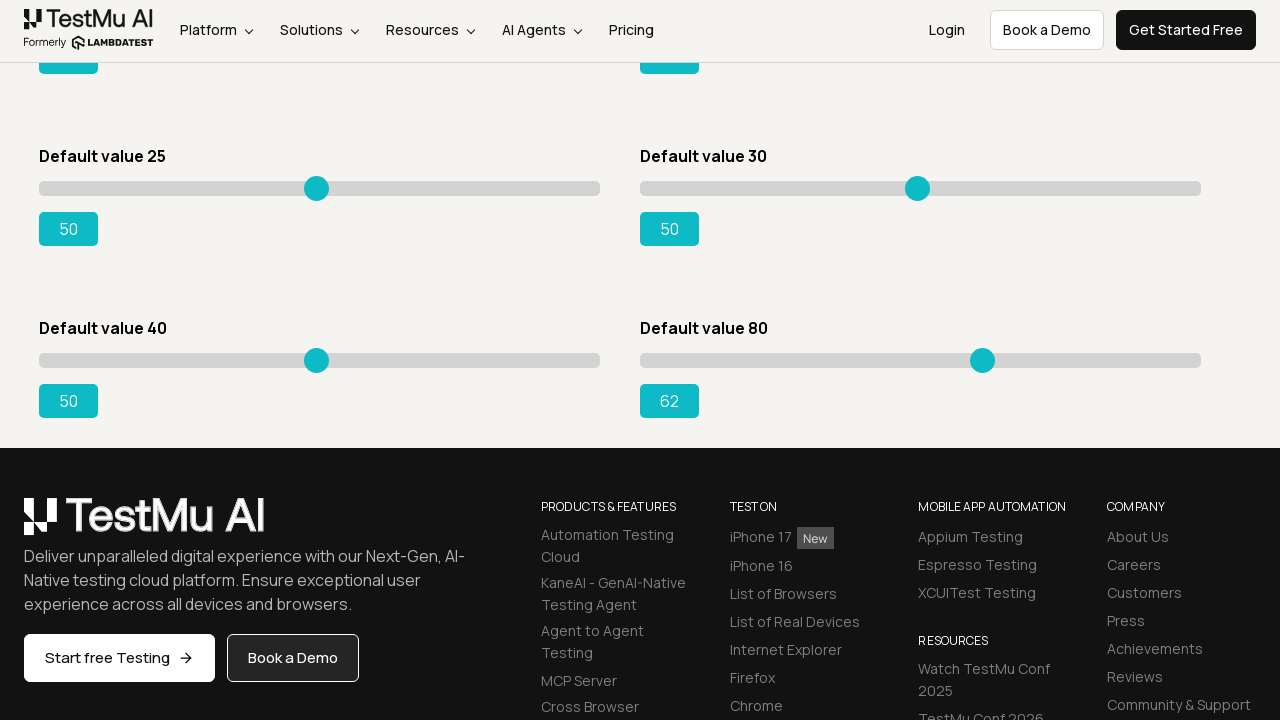

Slider 8 value adjusted to: 62
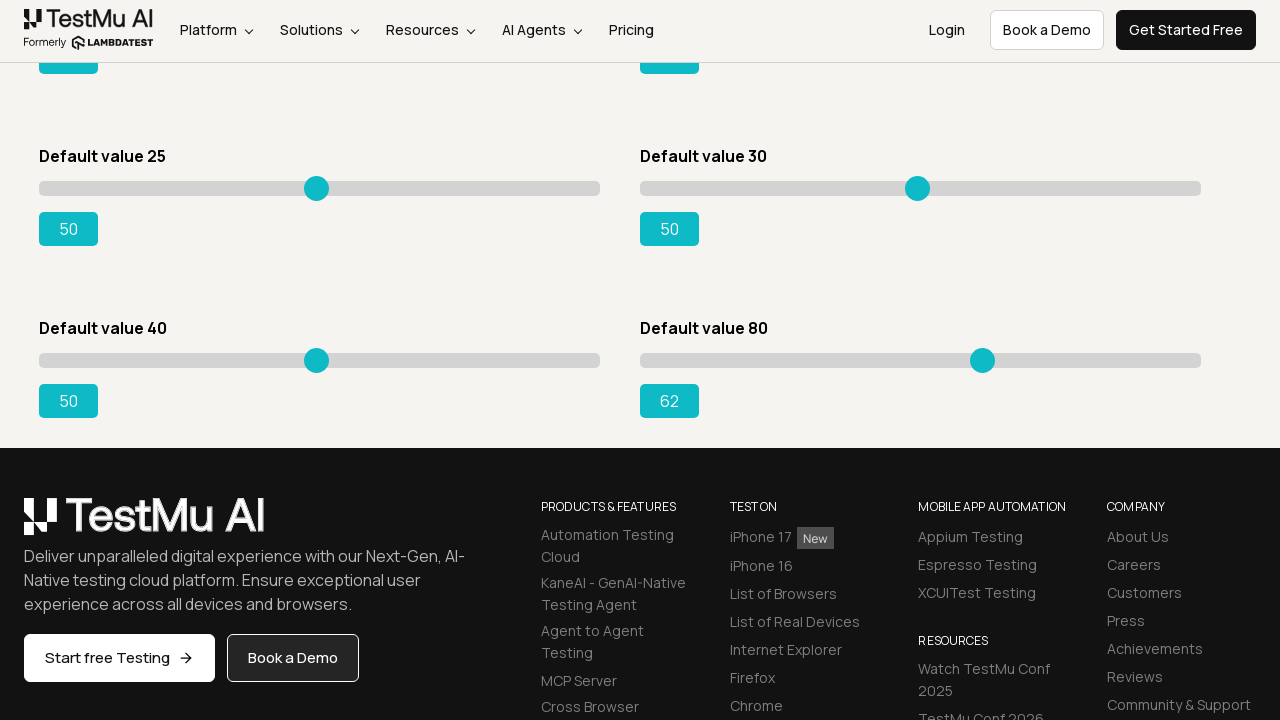

Pressed ArrowLeft on slider 8 to adjust back on input[type='range'] >> nth=7
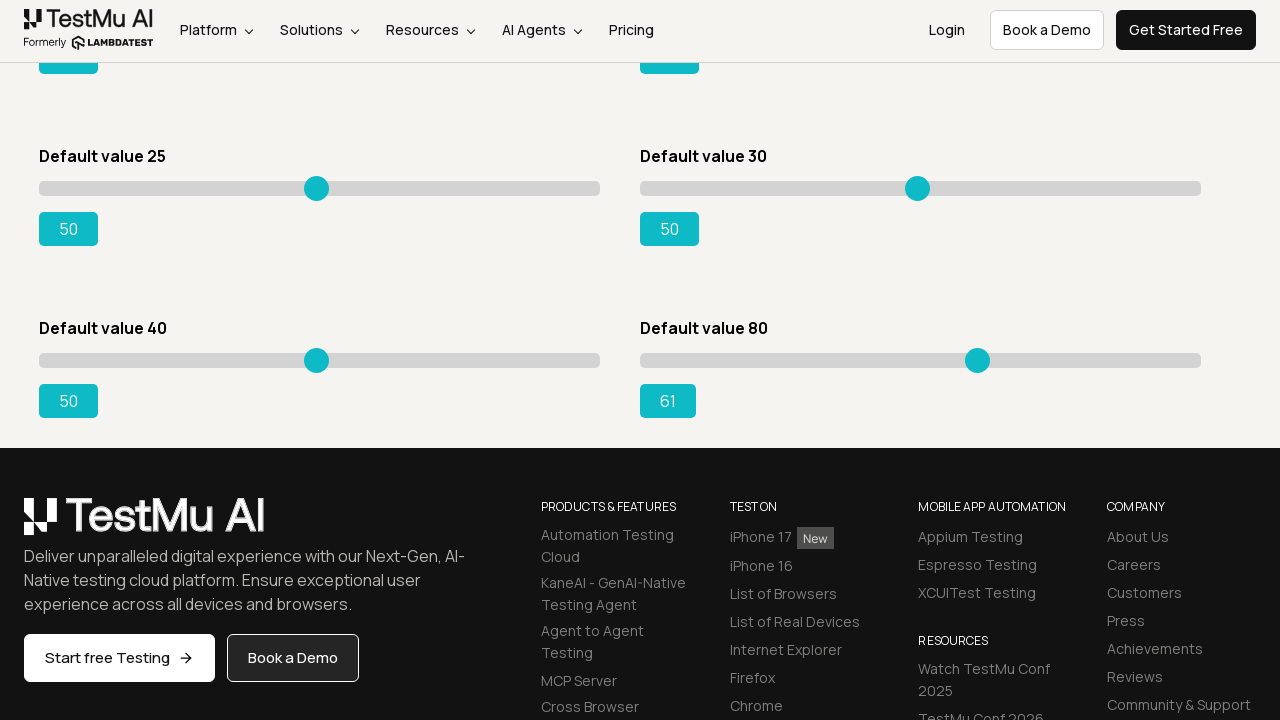

Slider 8 value adjusted to: 61
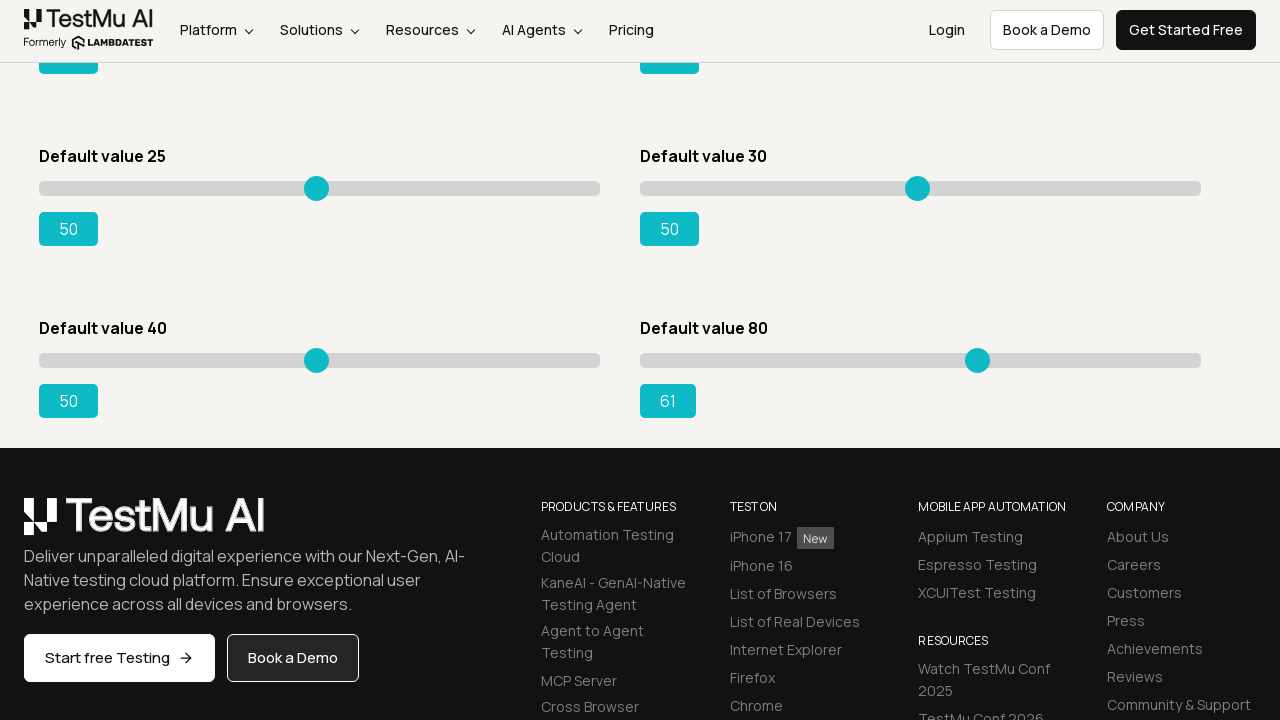

Pressed ArrowLeft on slider 8 to adjust back on input[type='range'] >> nth=7
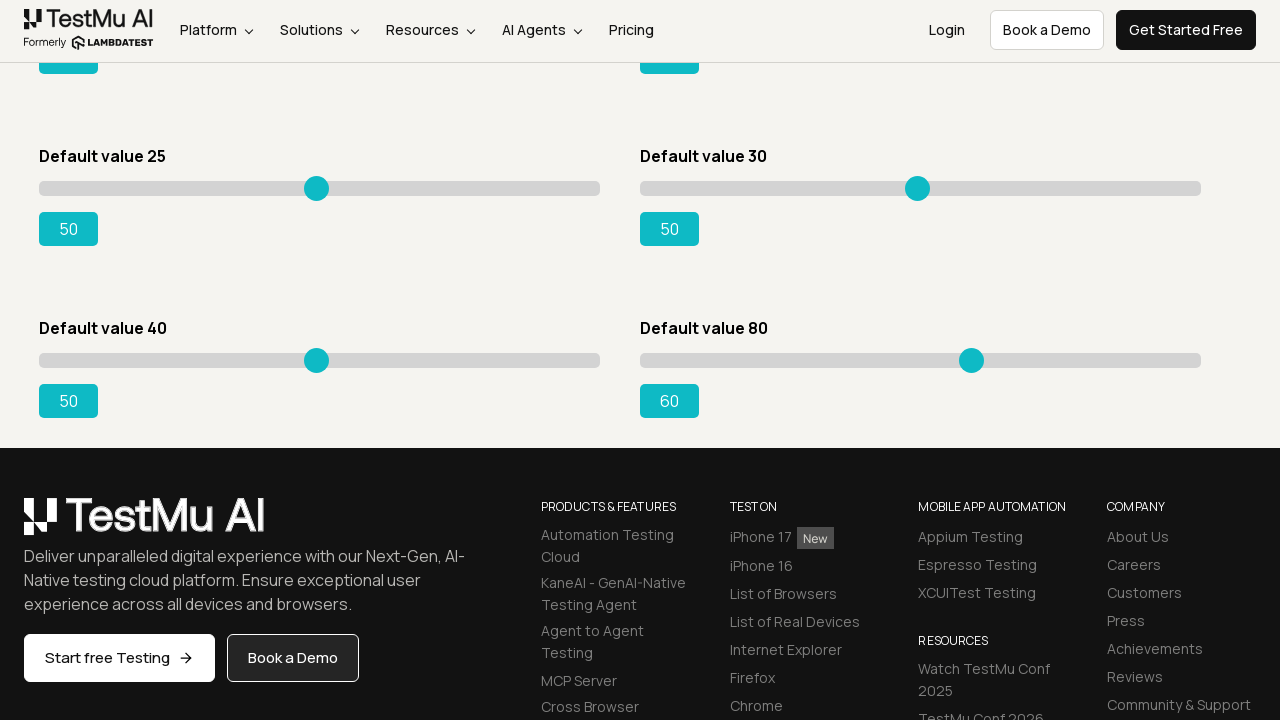

Slider 8 value adjusted to: 60
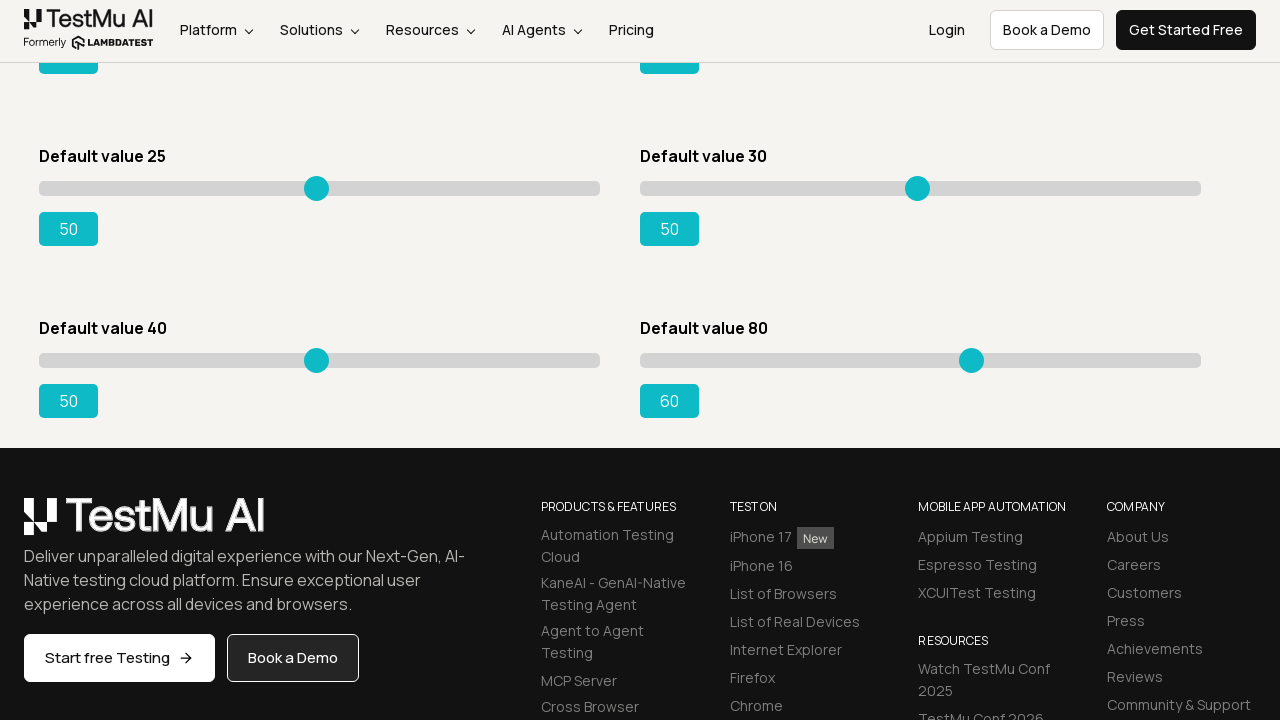

Pressed ArrowLeft on slider 8 to adjust back on input[type='range'] >> nth=7
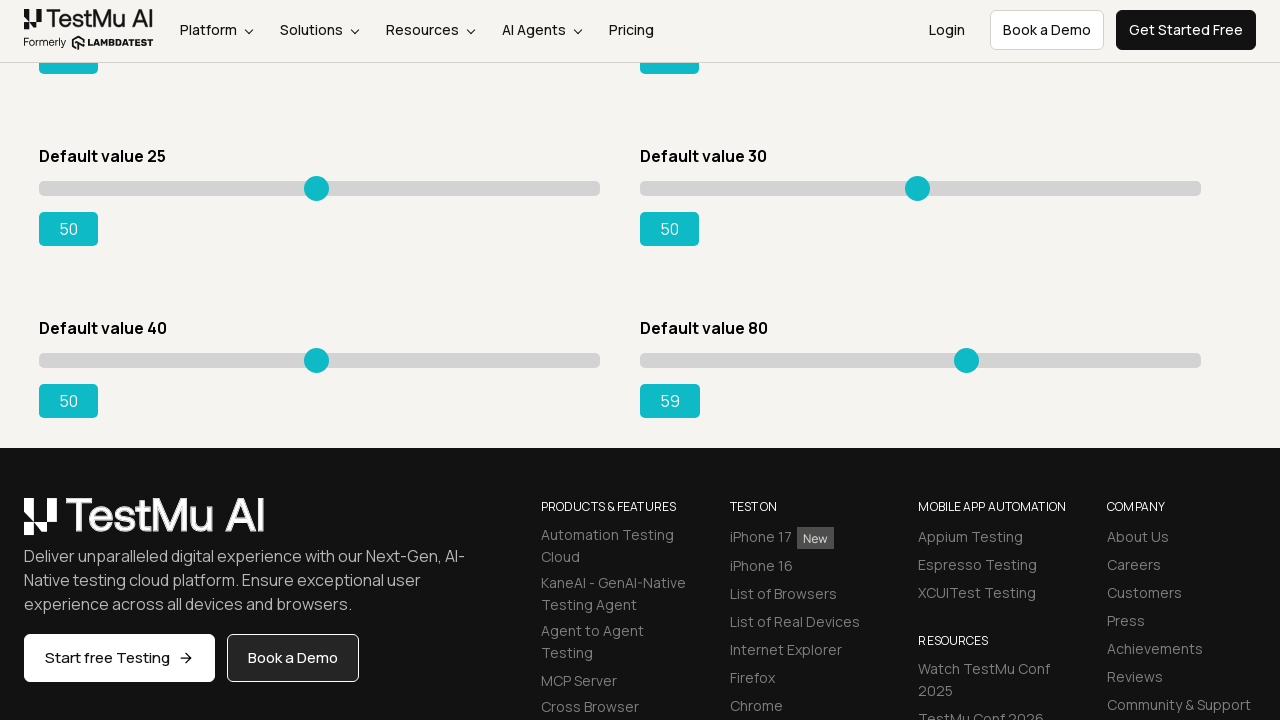

Slider 8 value adjusted to: 59
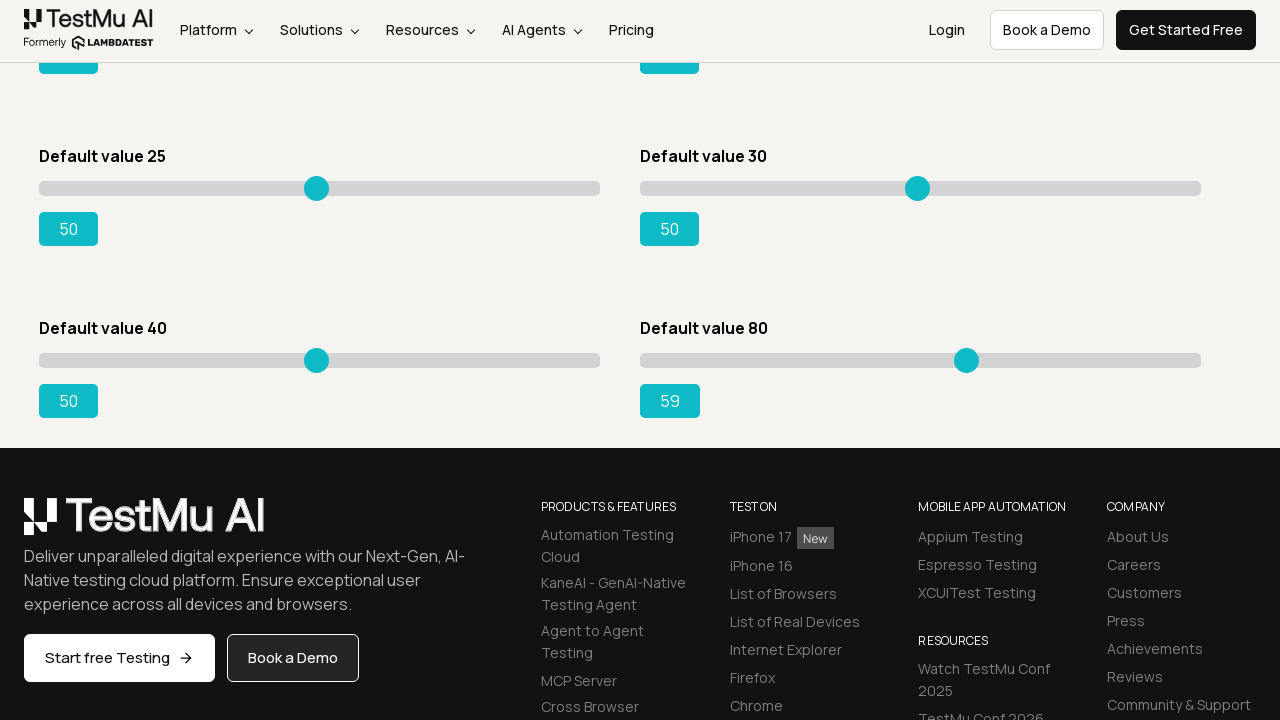

Pressed ArrowLeft on slider 8 to adjust back on input[type='range'] >> nth=7
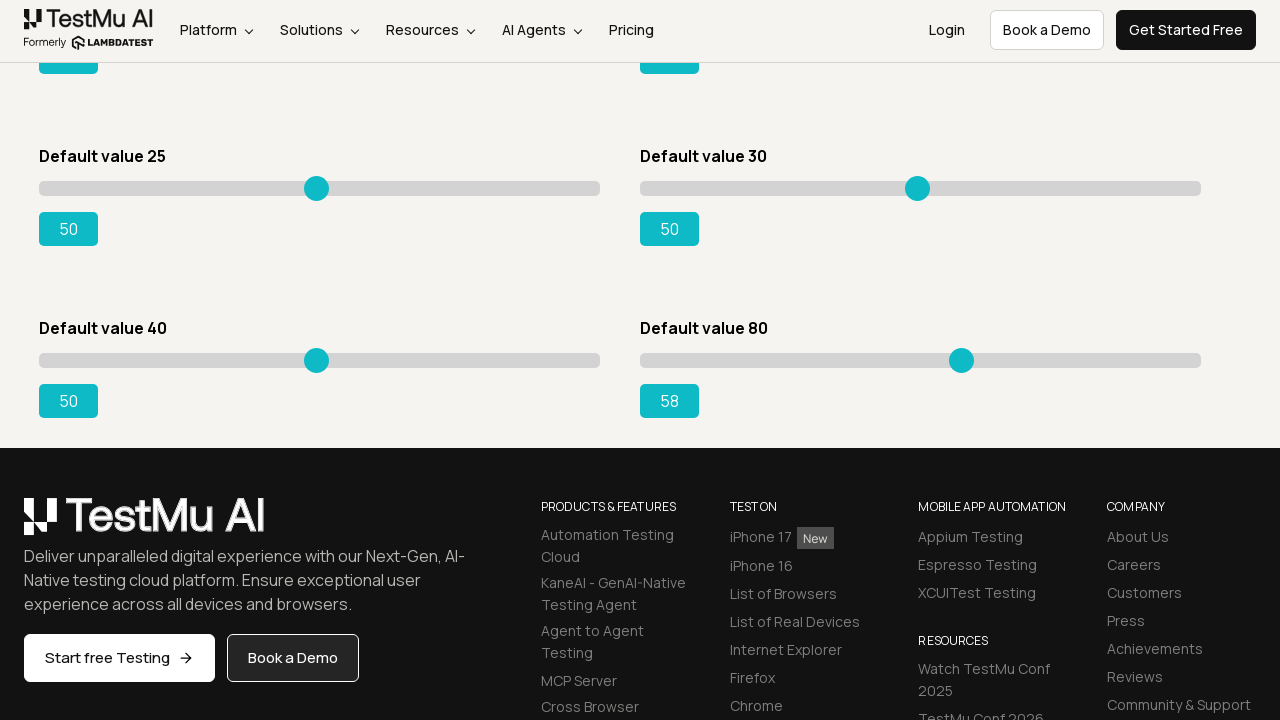

Slider 8 value adjusted to: 58
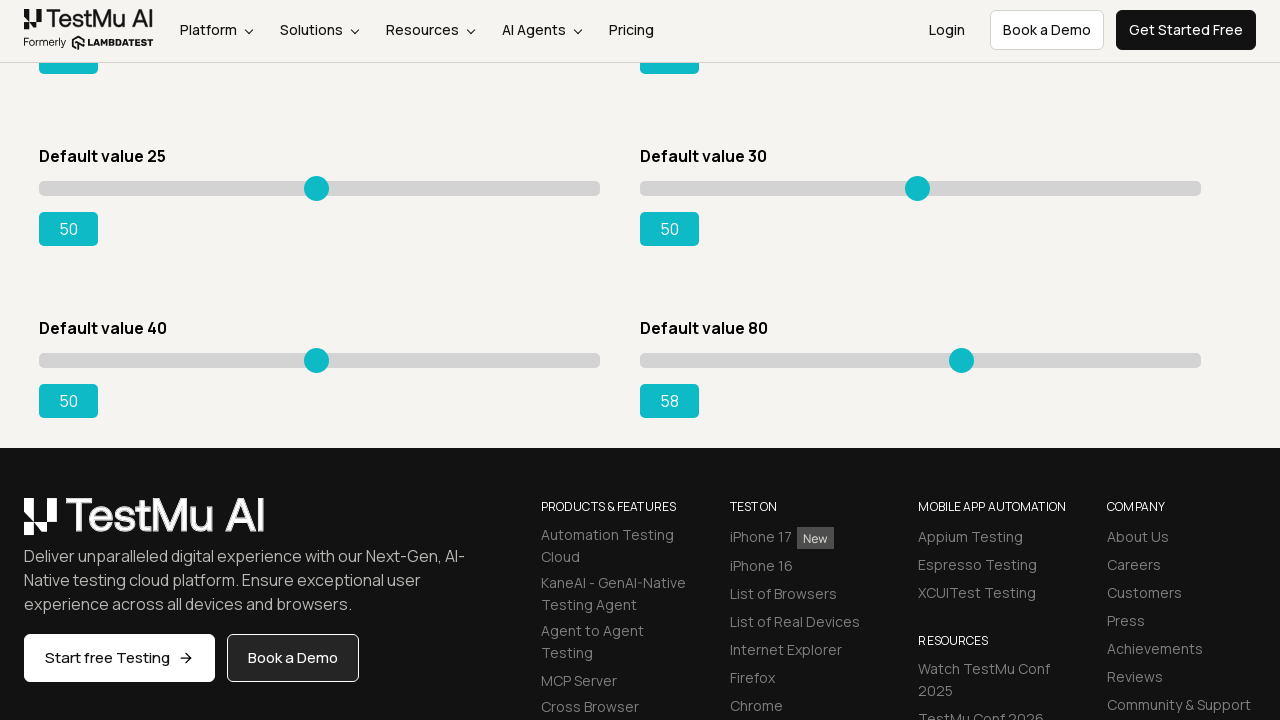

Pressed ArrowLeft on slider 8 to adjust back on input[type='range'] >> nth=7
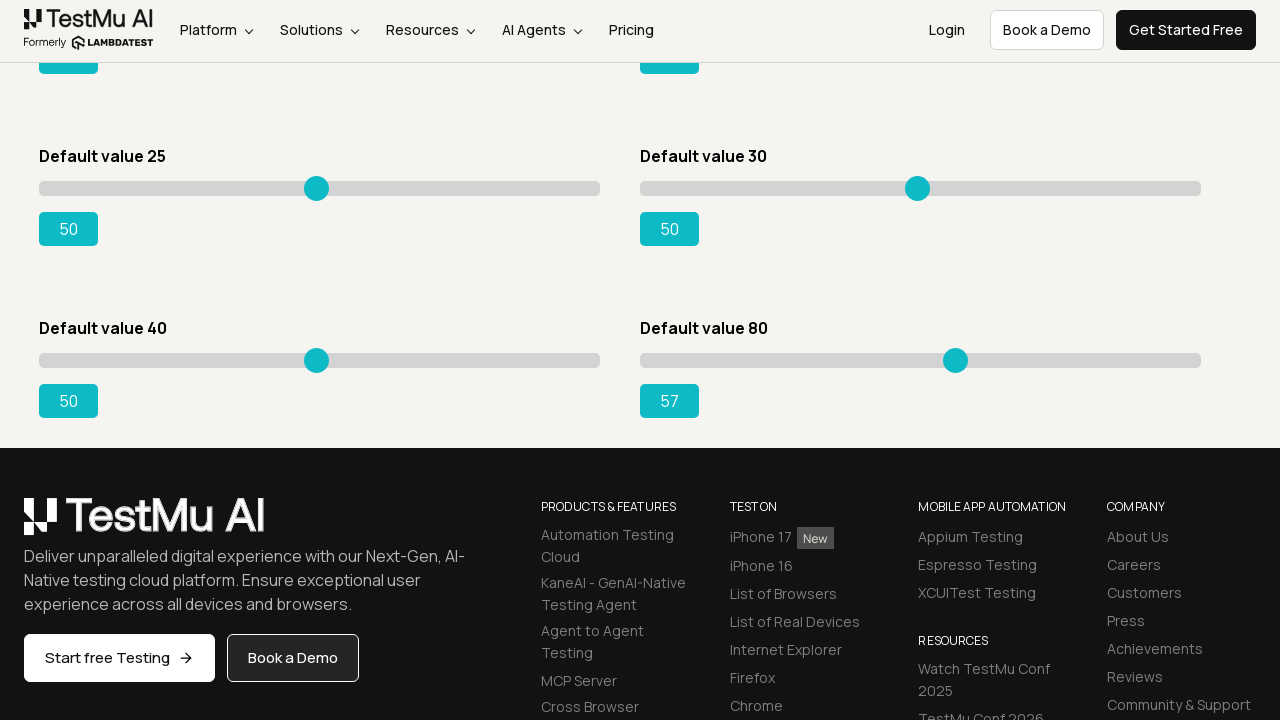

Slider 8 value adjusted to: 57
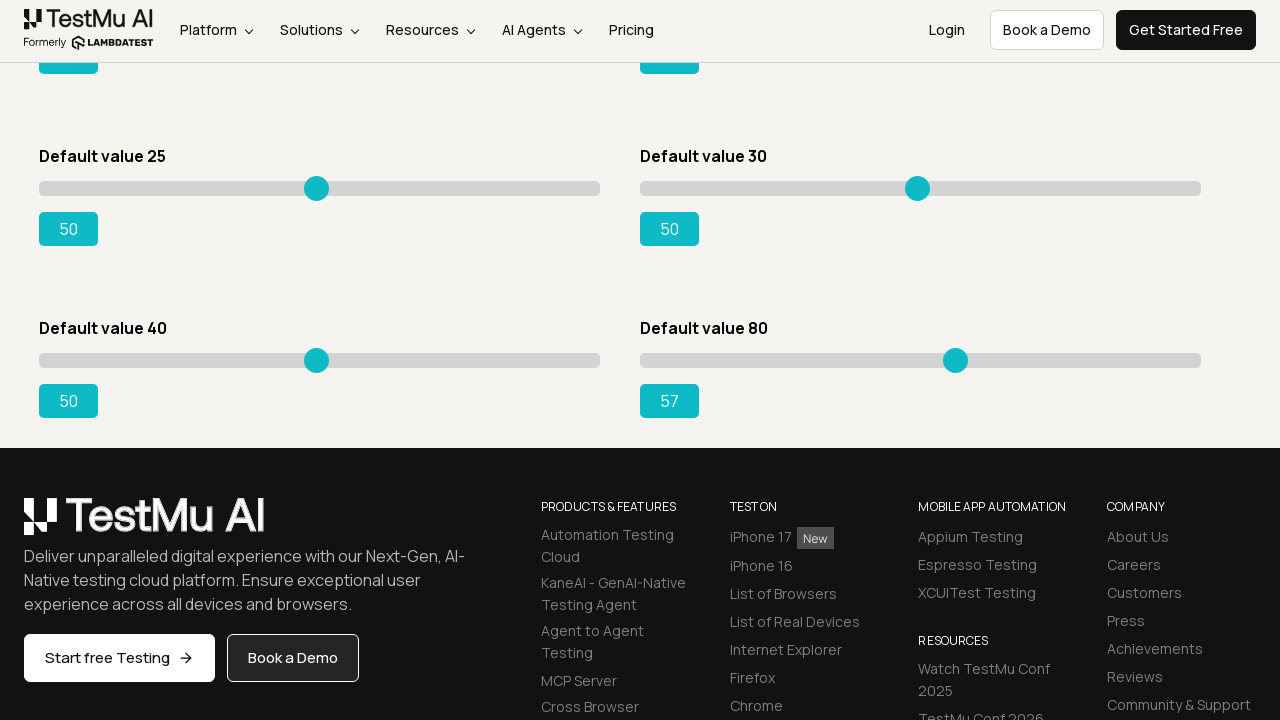

Pressed ArrowLeft on slider 8 to adjust back on input[type='range'] >> nth=7
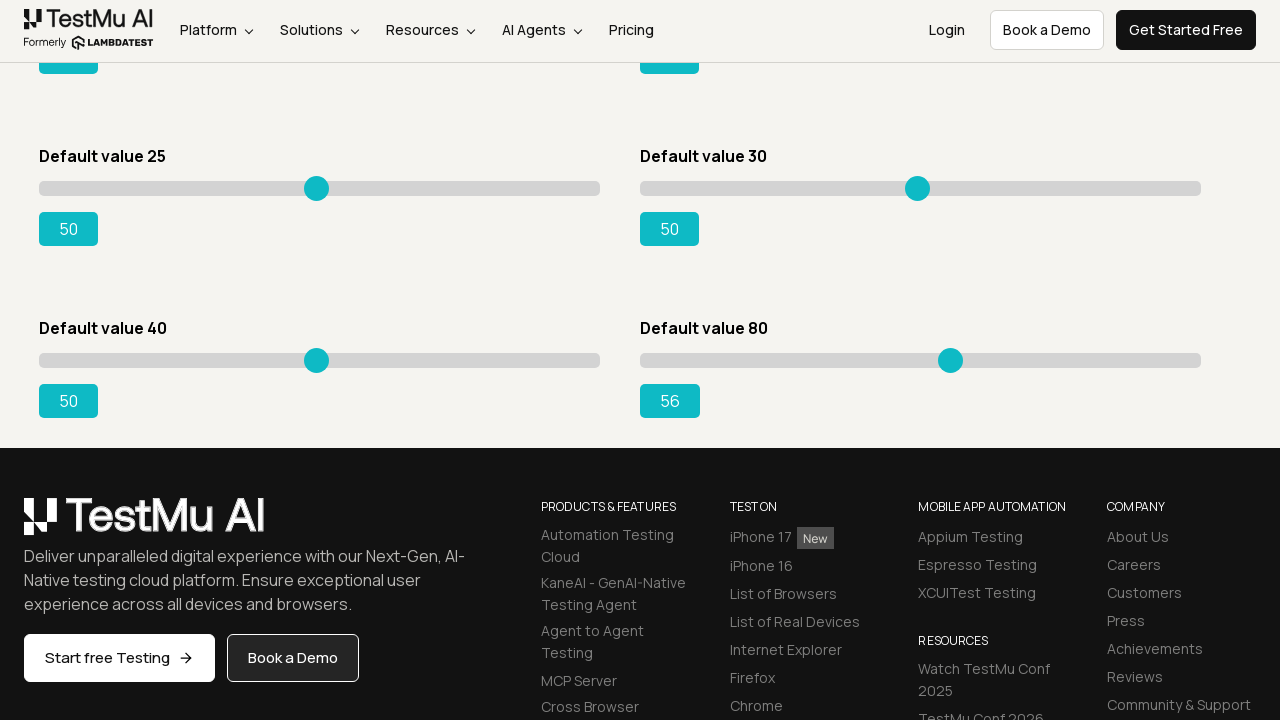

Slider 8 value adjusted to: 56
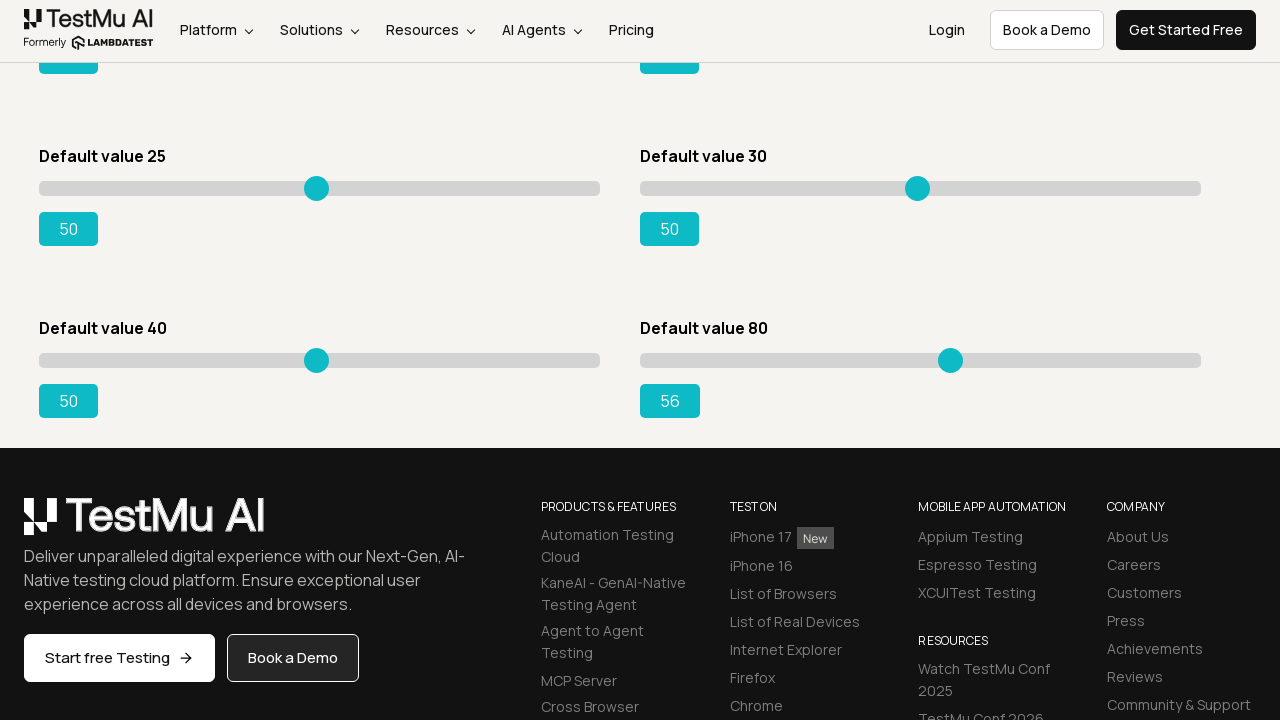

Pressed ArrowLeft on slider 8 to adjust back on input[type='range'] >> nth=7
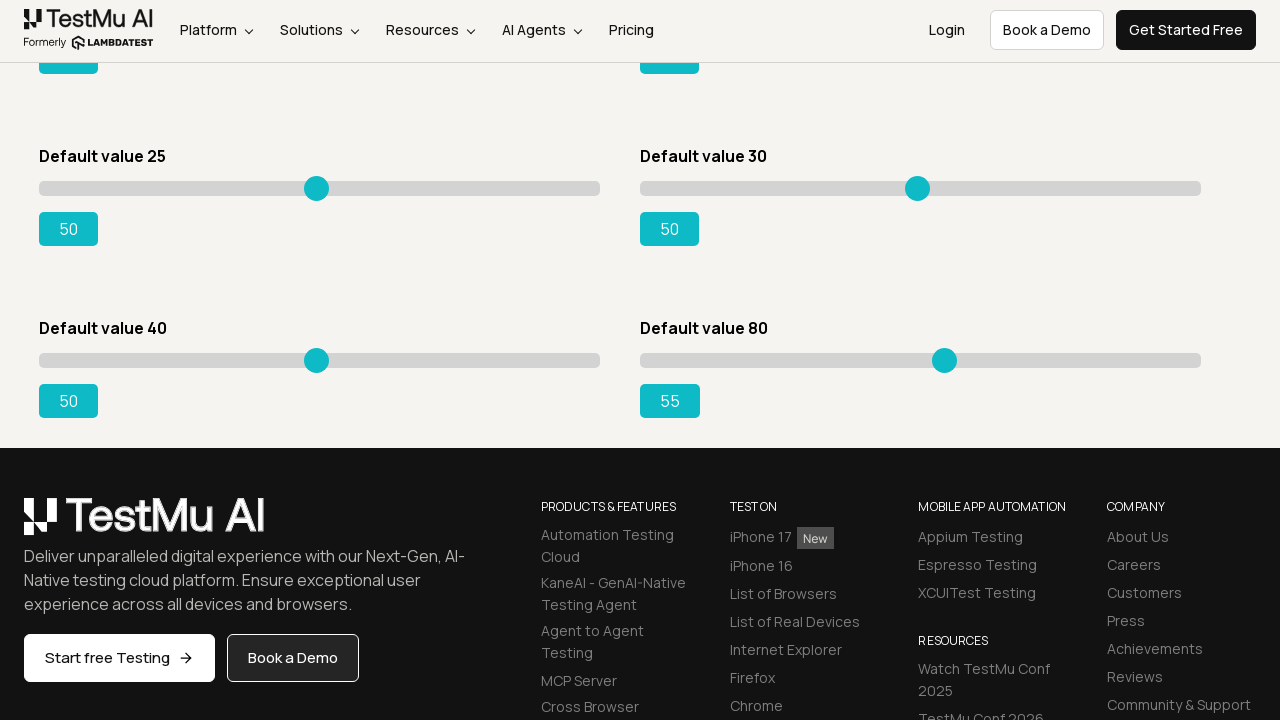

Slider 8 value adjusted to: 55
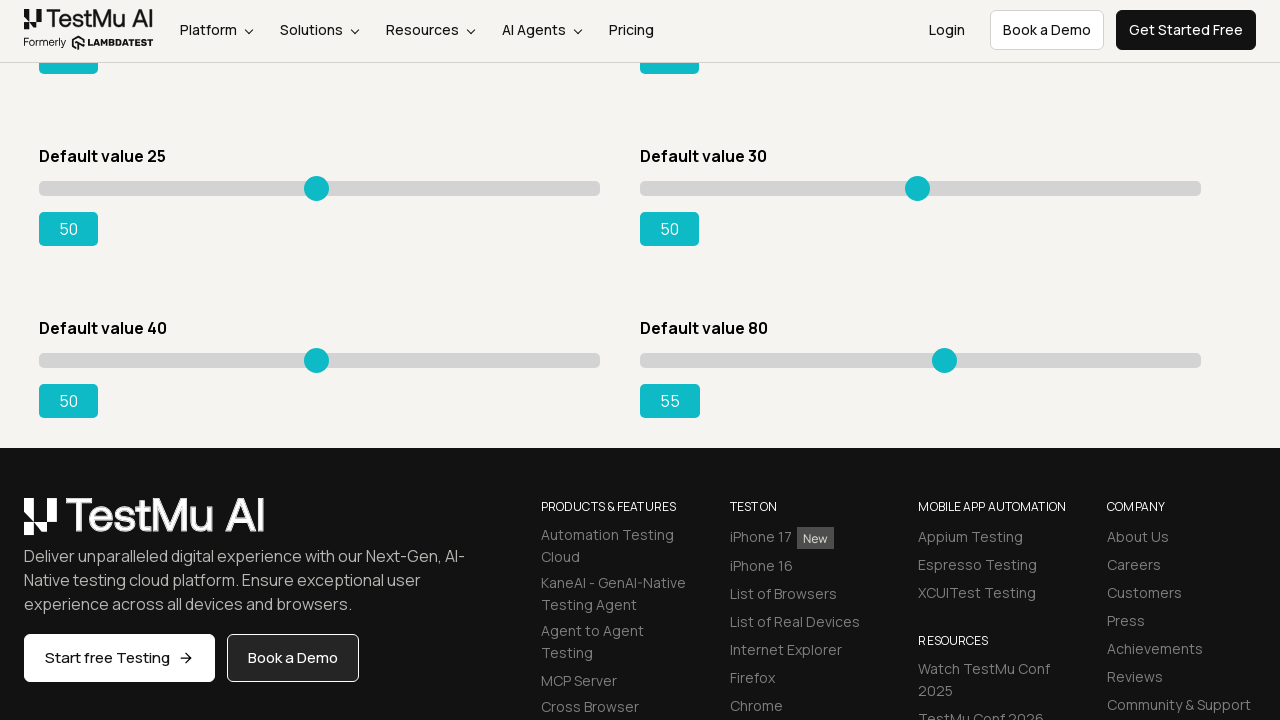

Pressed ArrowLeft on slider 8 to adjust back on input[type='range'] >> nth=7
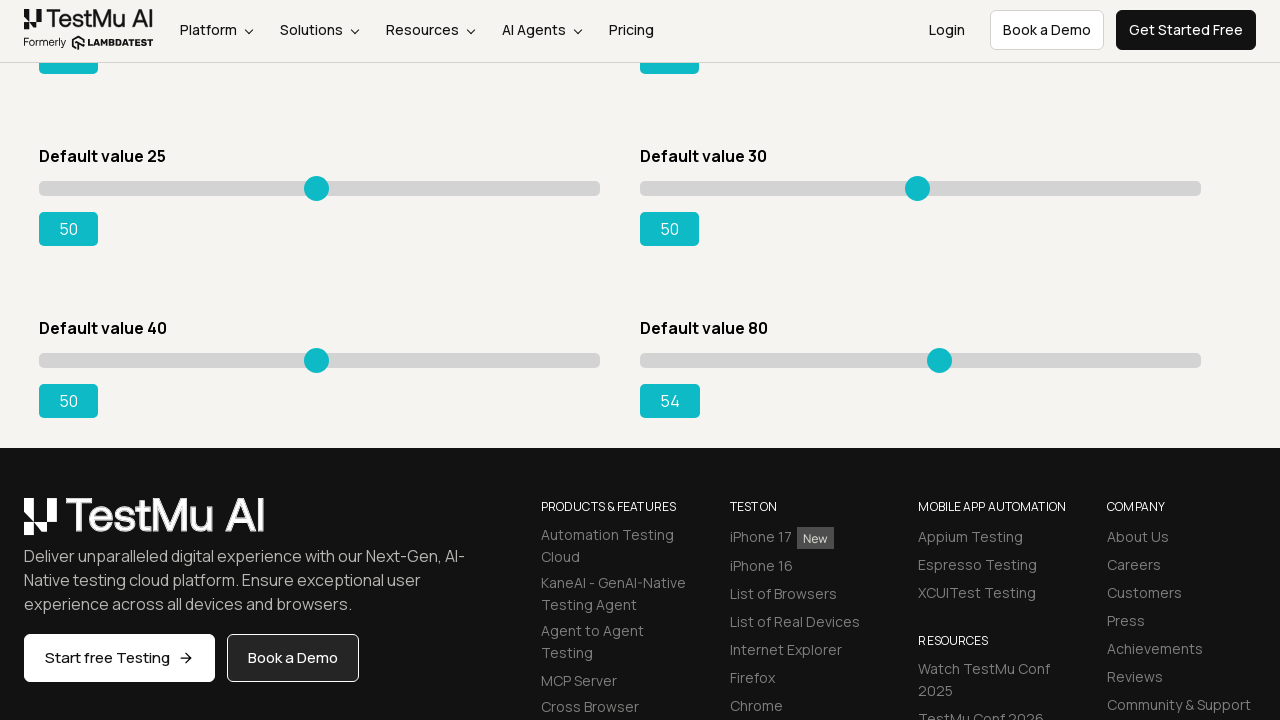

Slider 8 value adjusted to: 54
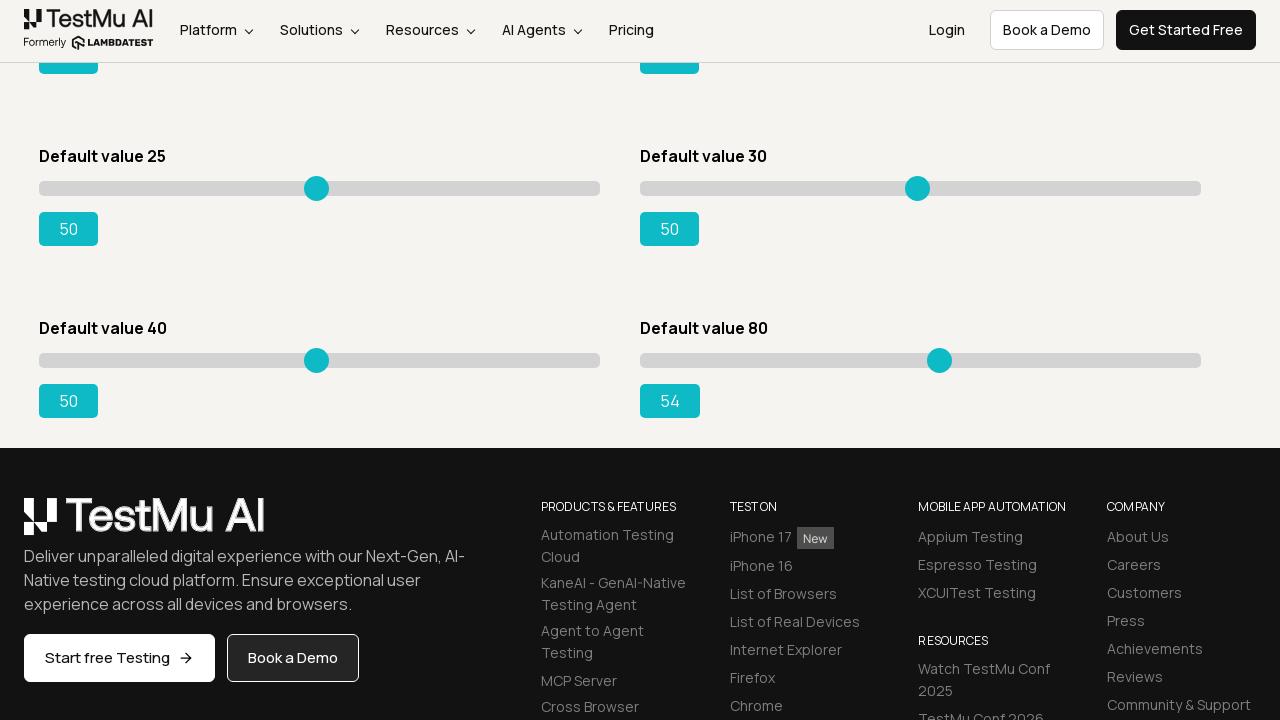

Pressed ArrowLeft on slider 8 to adjust back on input[type='range'] >> nth=7
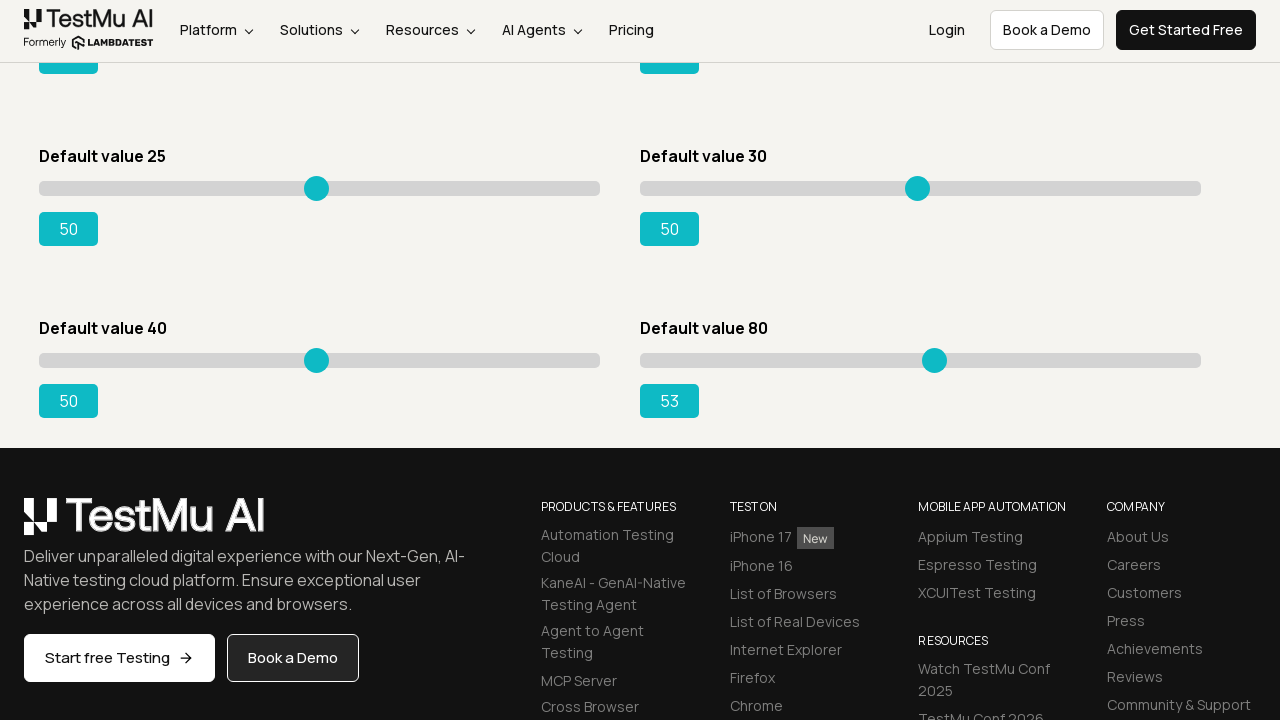

Slider 8 value adjusted to: 53
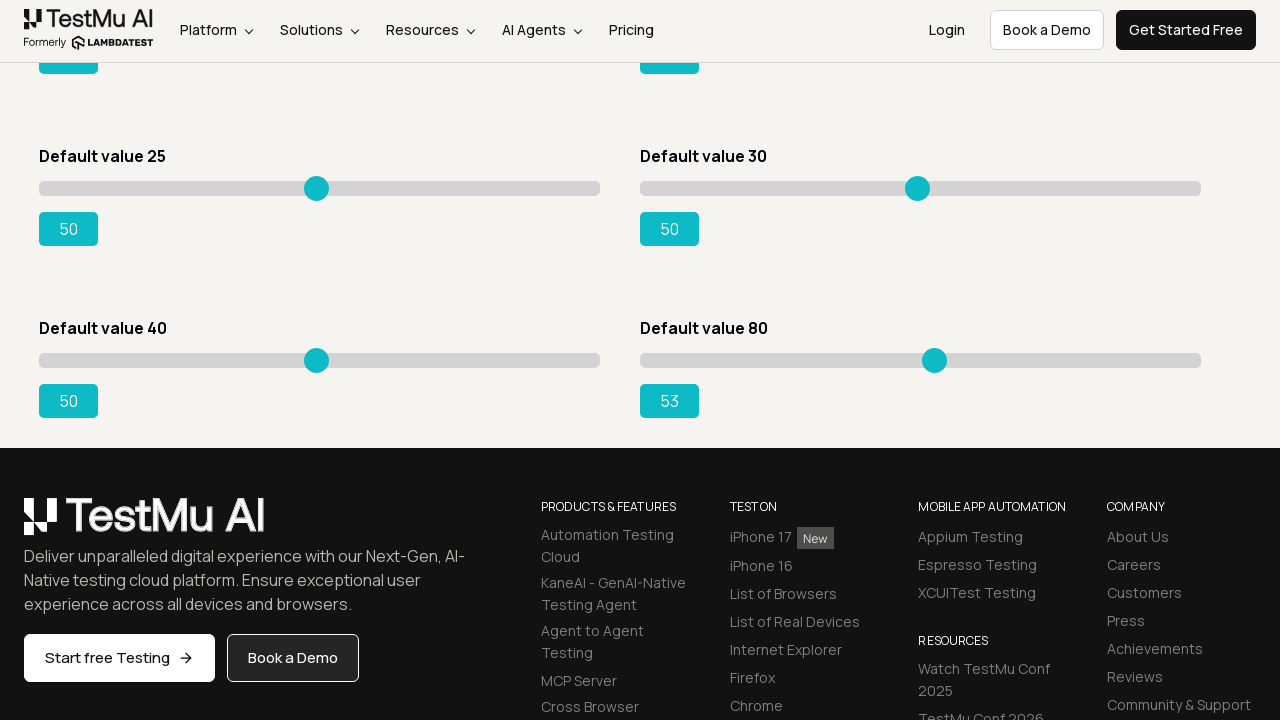

Pressed ArrowLeft on slider 8 to adjust back on input[type='range'] >> nth=7
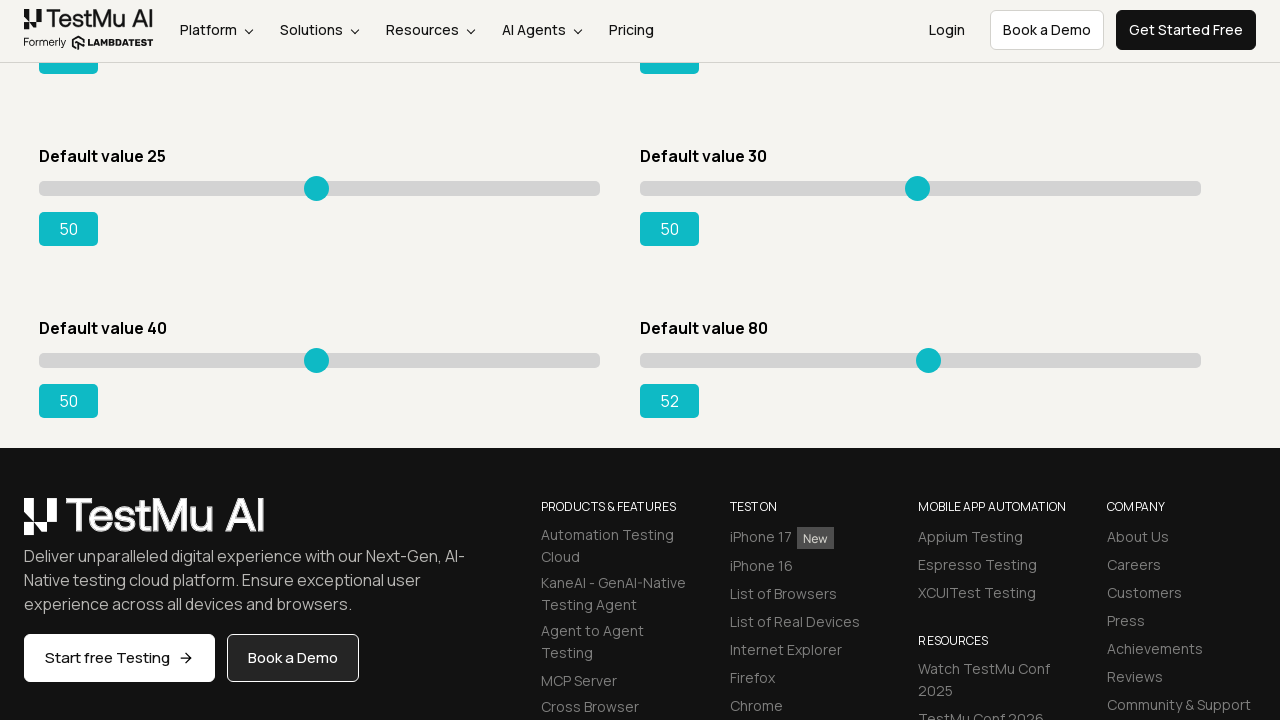

Slider 8 value adjusted to: 52
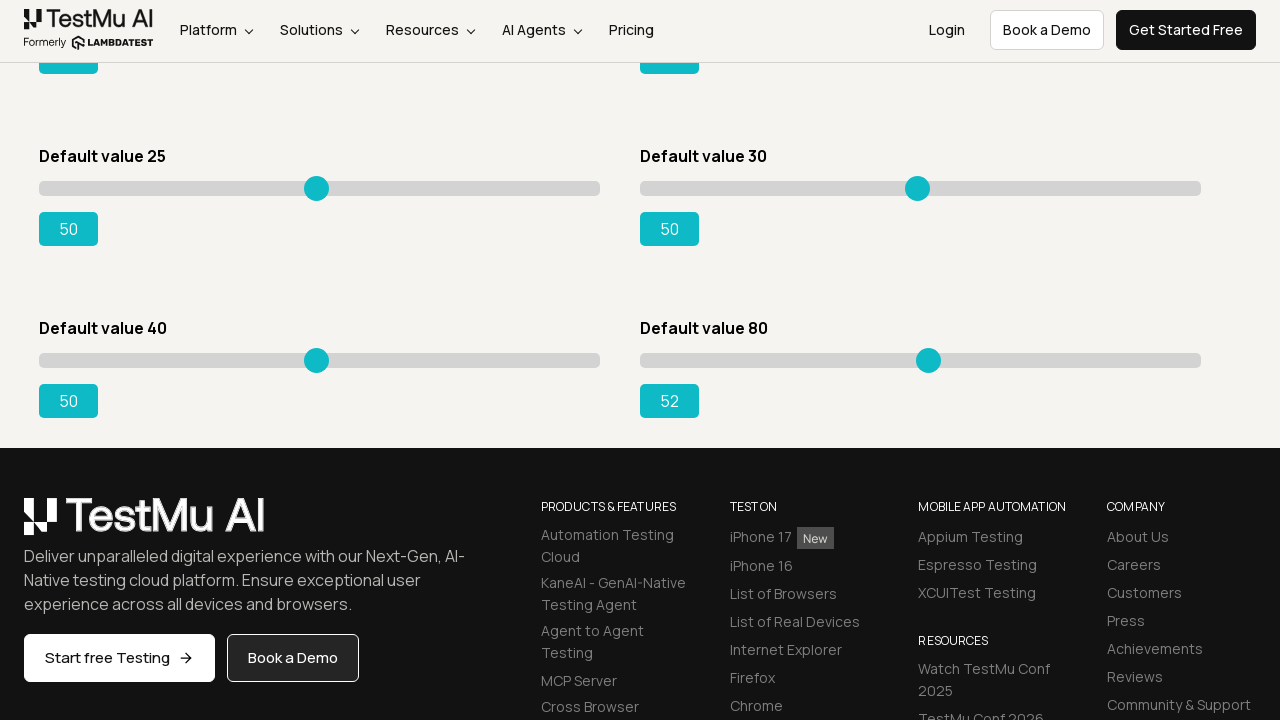

Pressed ArrowLeft on slider 8 to adjust back on input[type='range'] >> nth=7
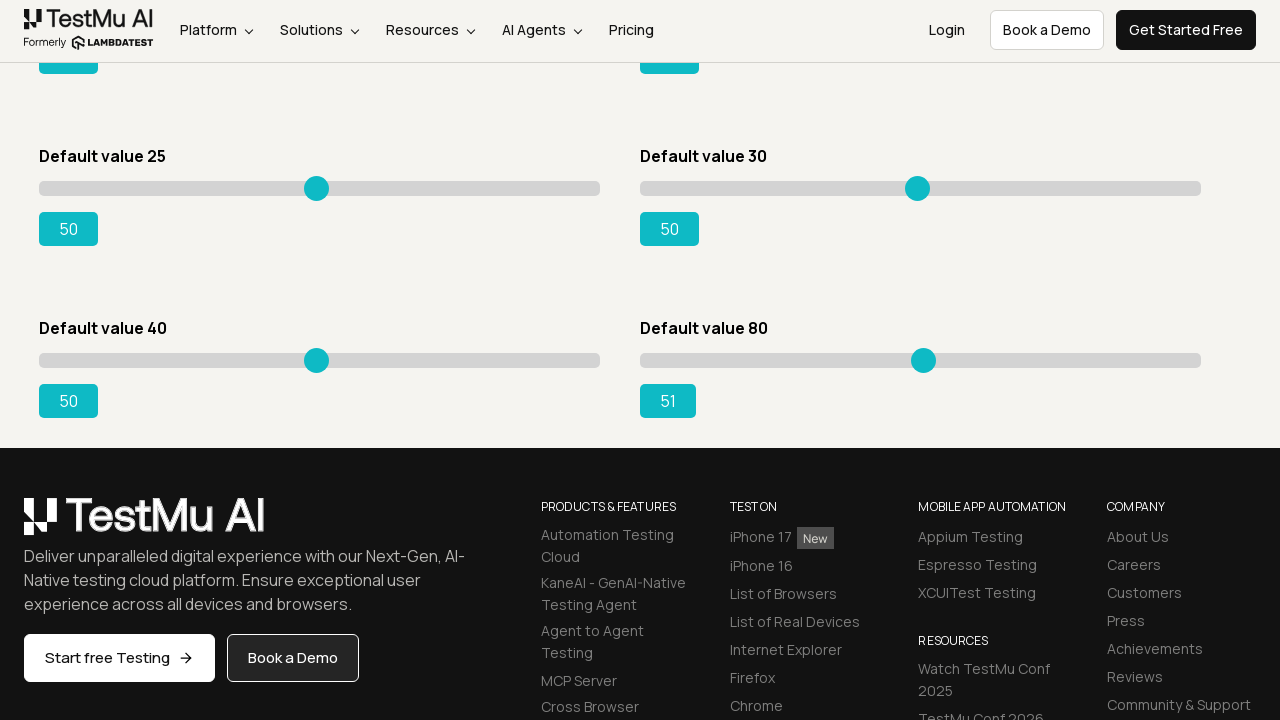

Slider 8 value adjusted to: 51
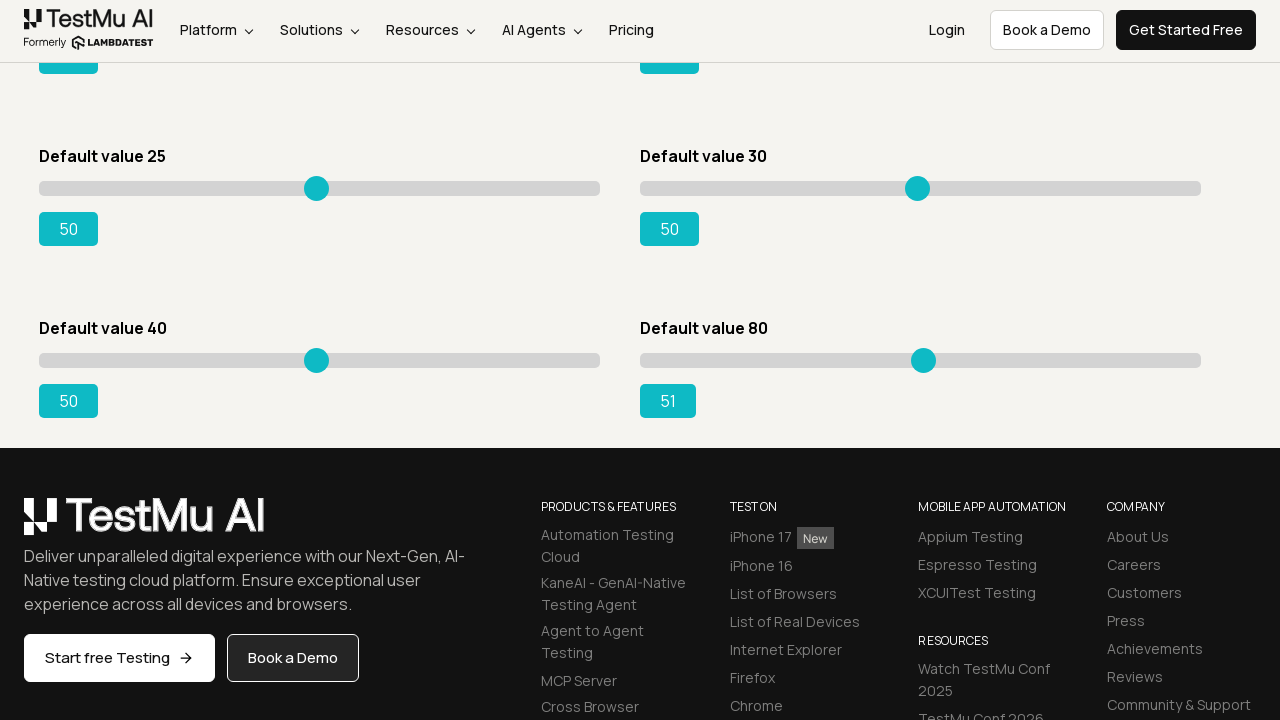

Pressed ArrowLeft on slider 8 to adjust back on input[type='range'] >> nth=7
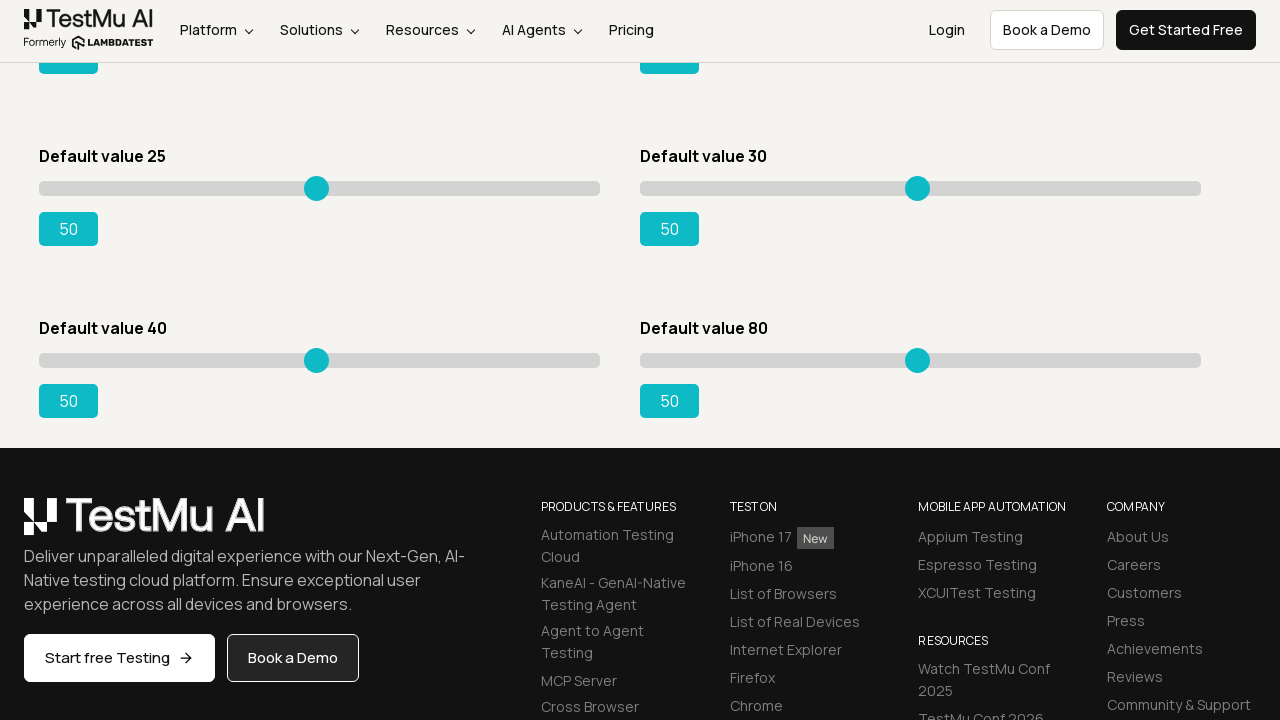

Slider 8 value adjusted to: 50
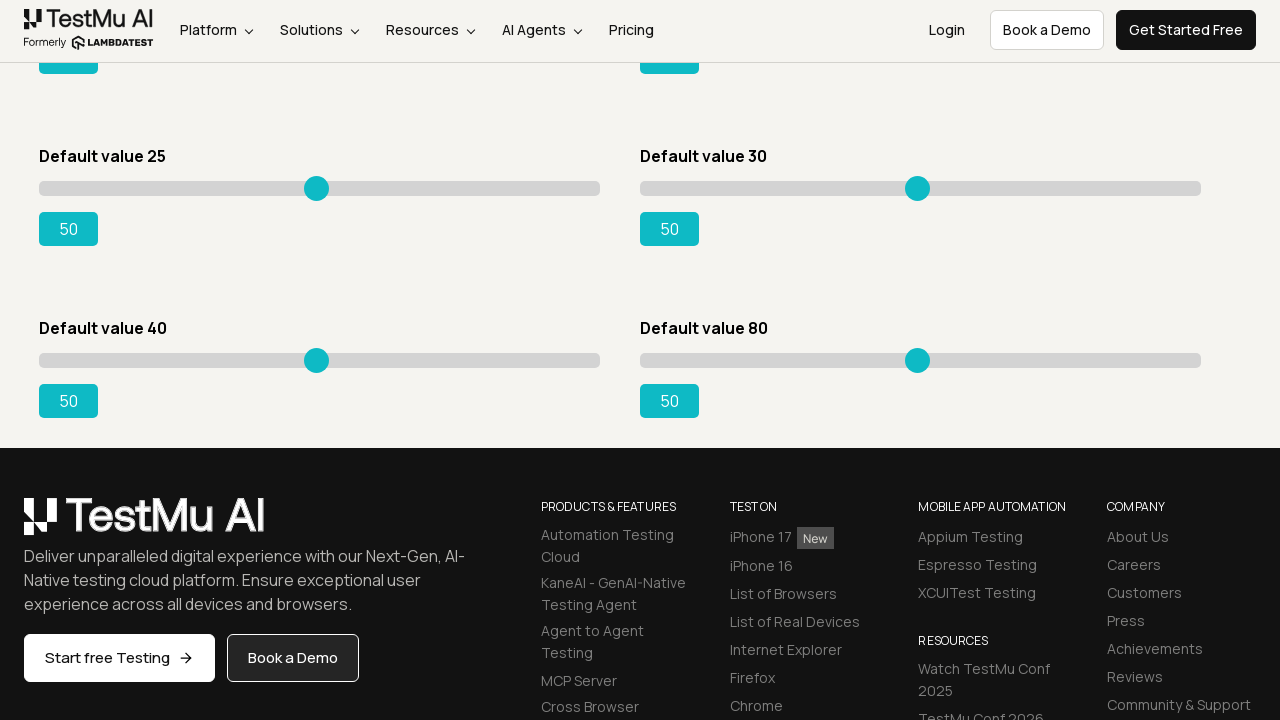

All sliders successfully adjusted to target value of 50
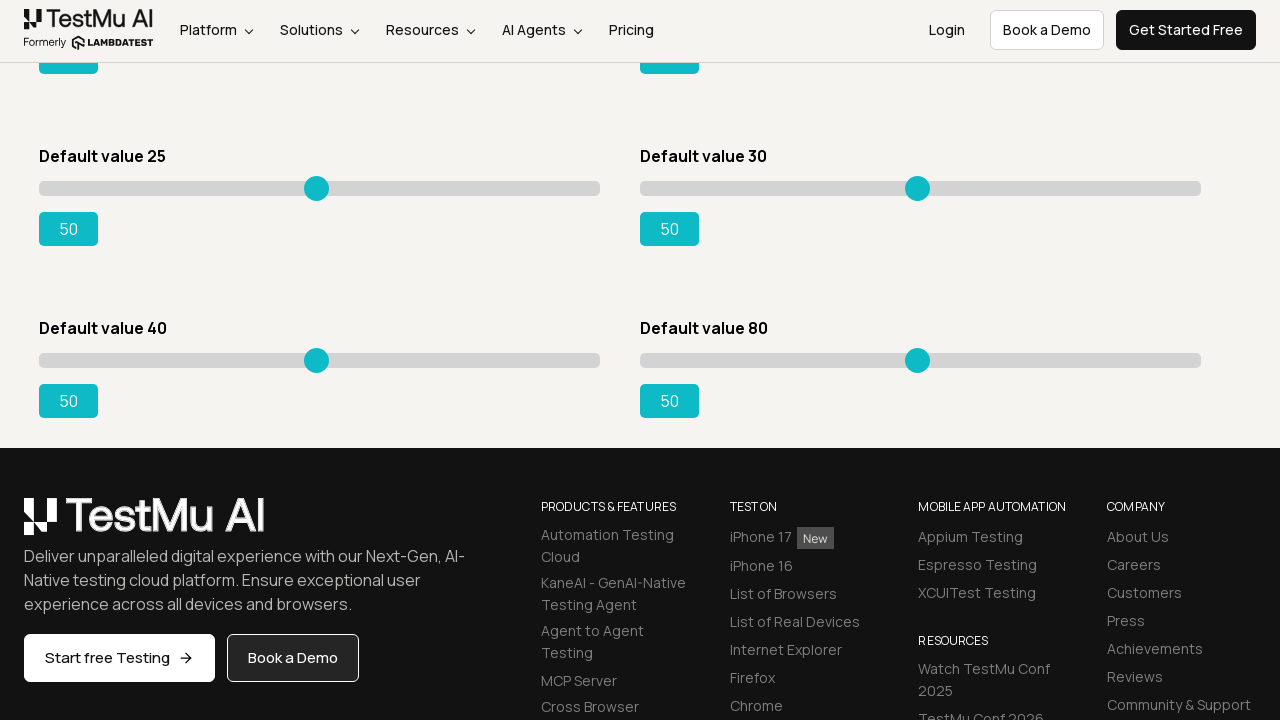

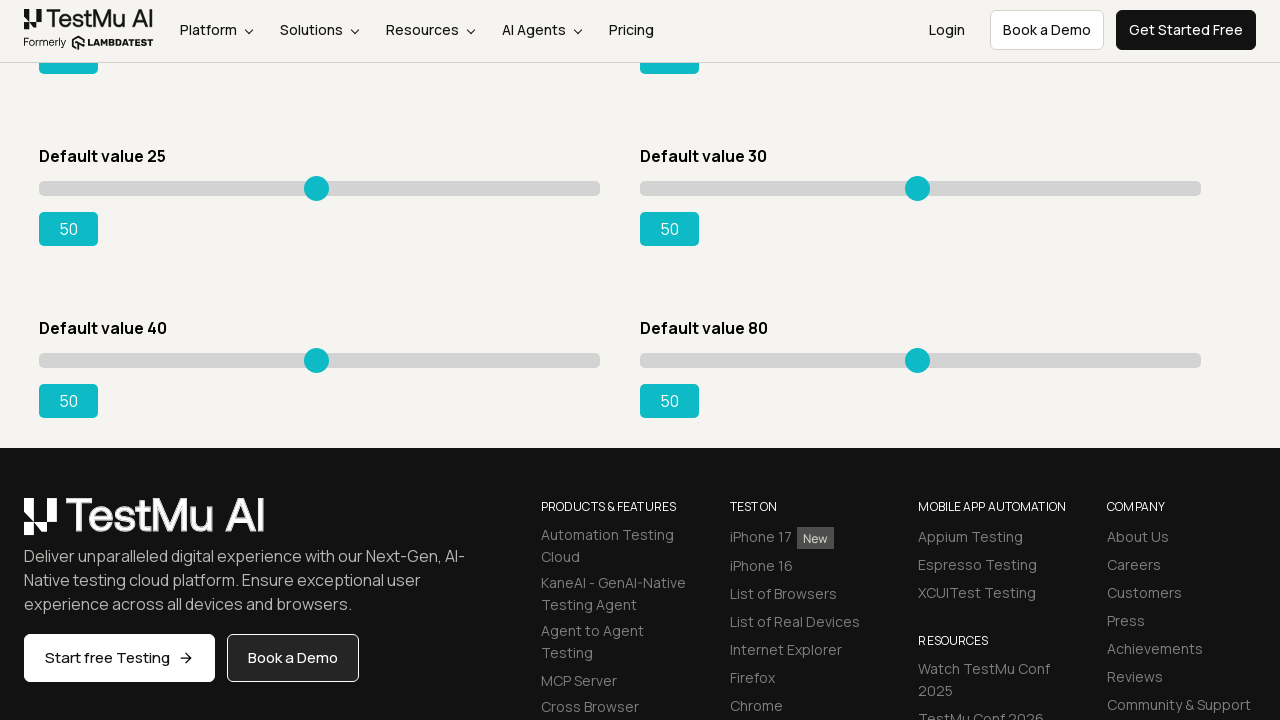